Navigates to a file download page and clicks on each download link to initiate file downloads

Starting URL: https://the-internet.herokuapp.com/

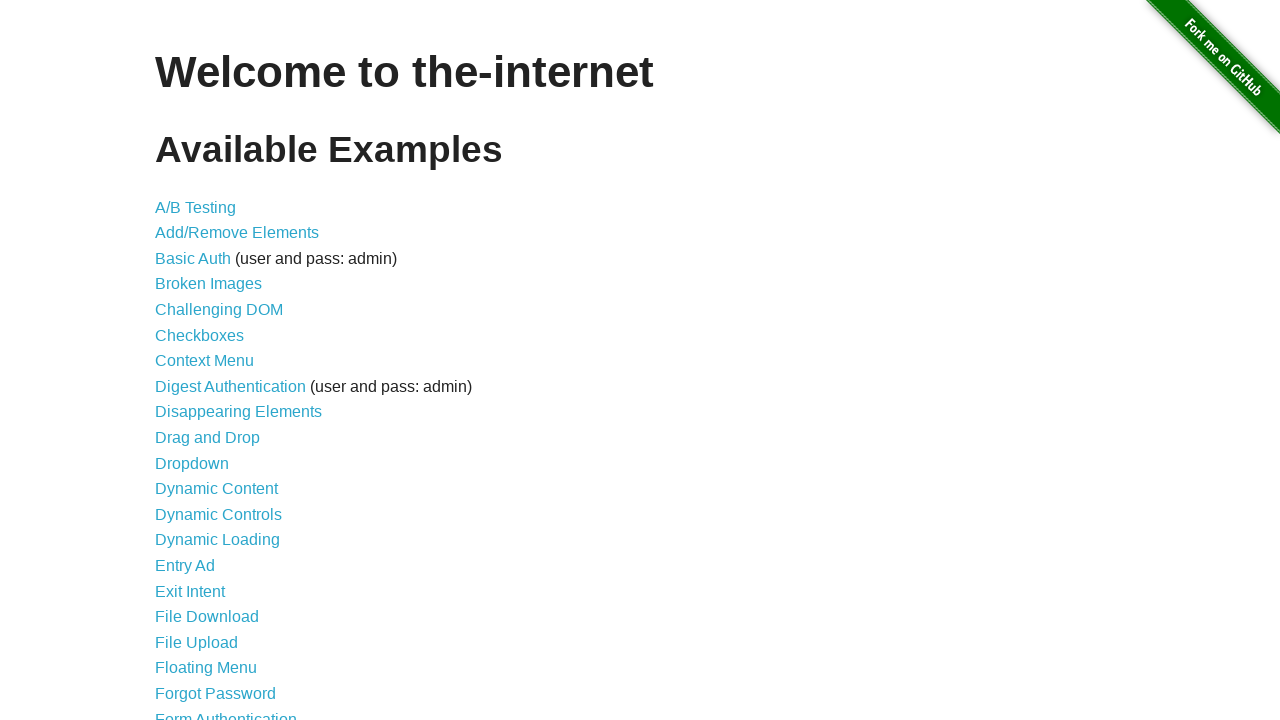

Clicked on File Download link at (207, 617) on text=File Download
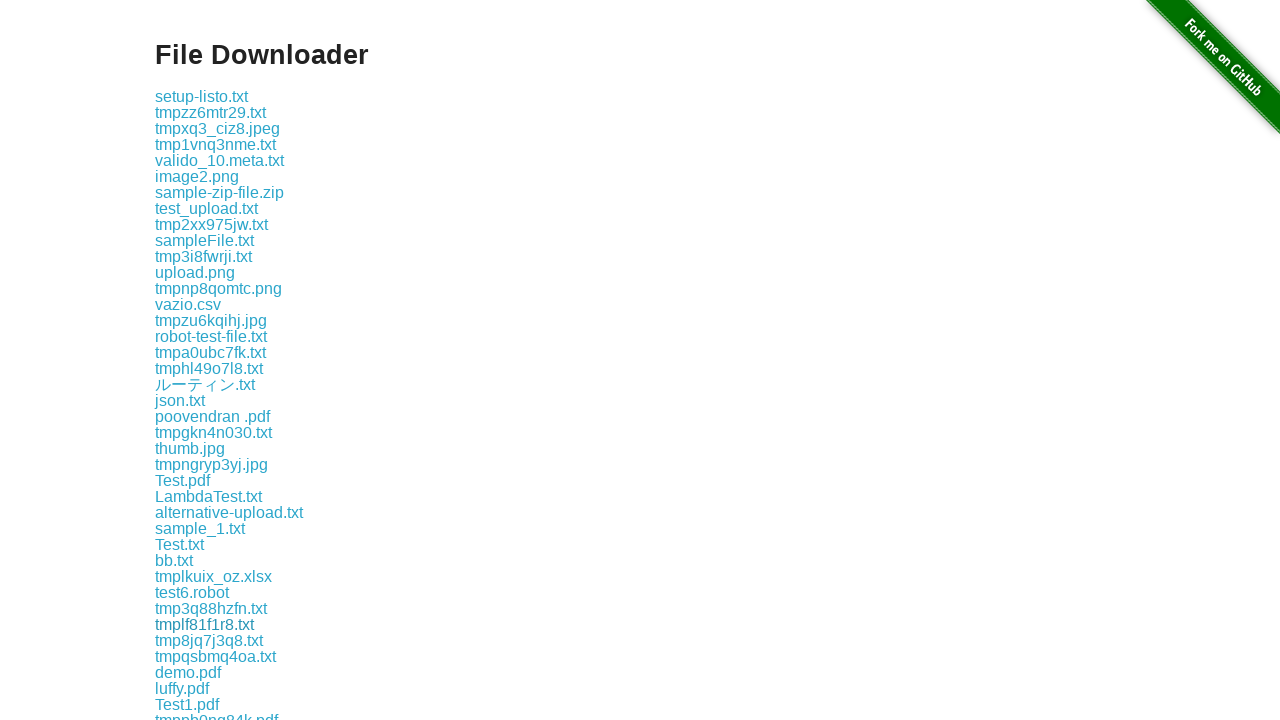

Download page loaded
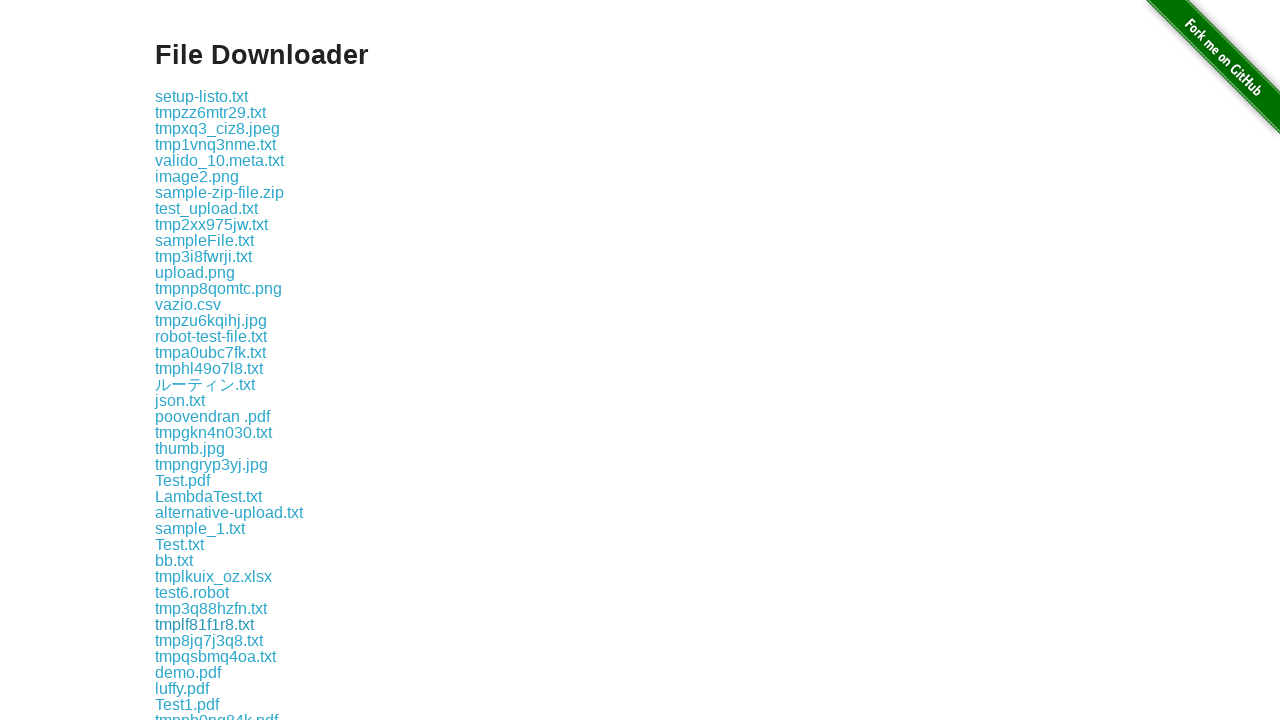

Located all download links on page
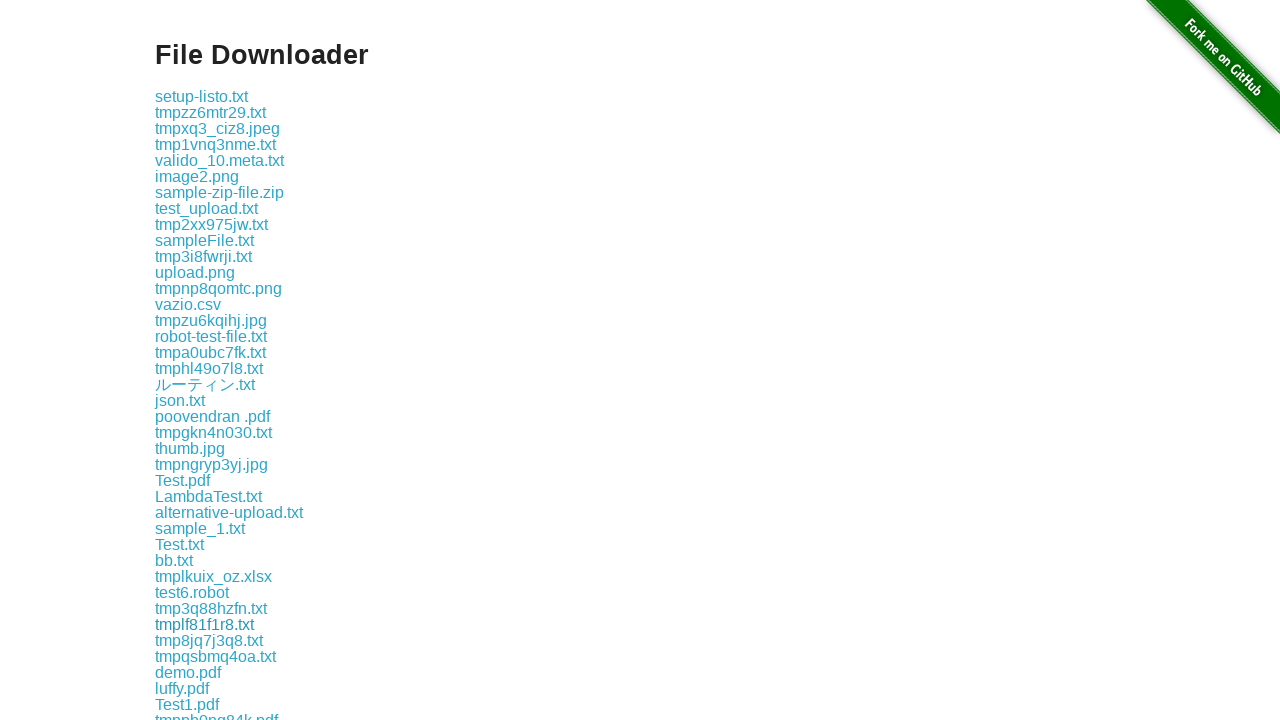

Clicked download link 1 to initiate file download at (202, 96) on a >> nth=1
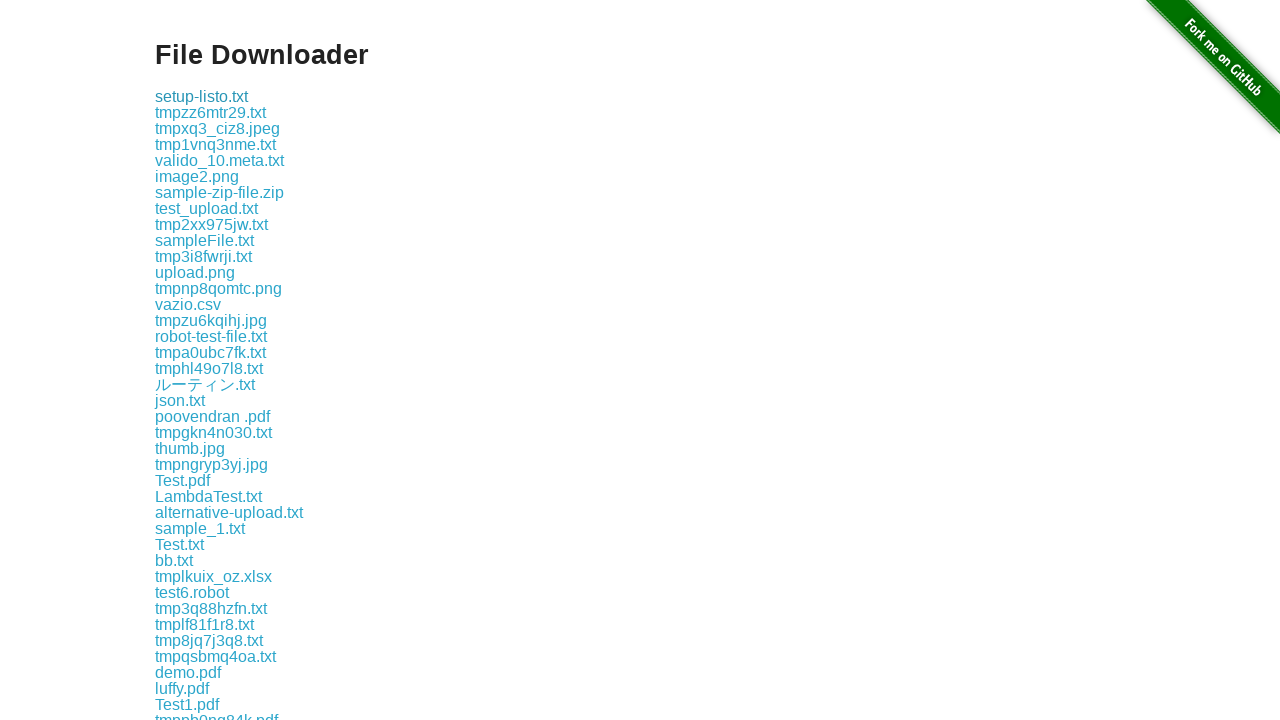

Waited 500ms for download to initiate
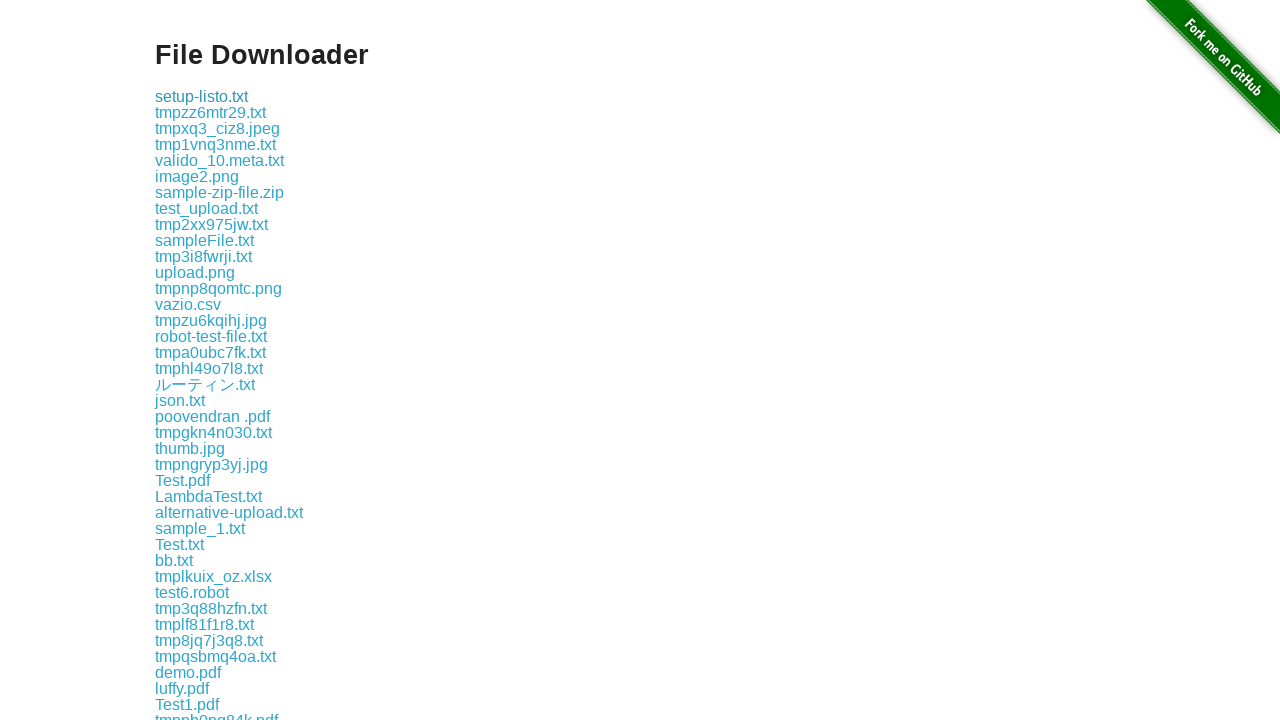

Clicked download link 2 to initiate file download at (210, 112) on a >> nth=2
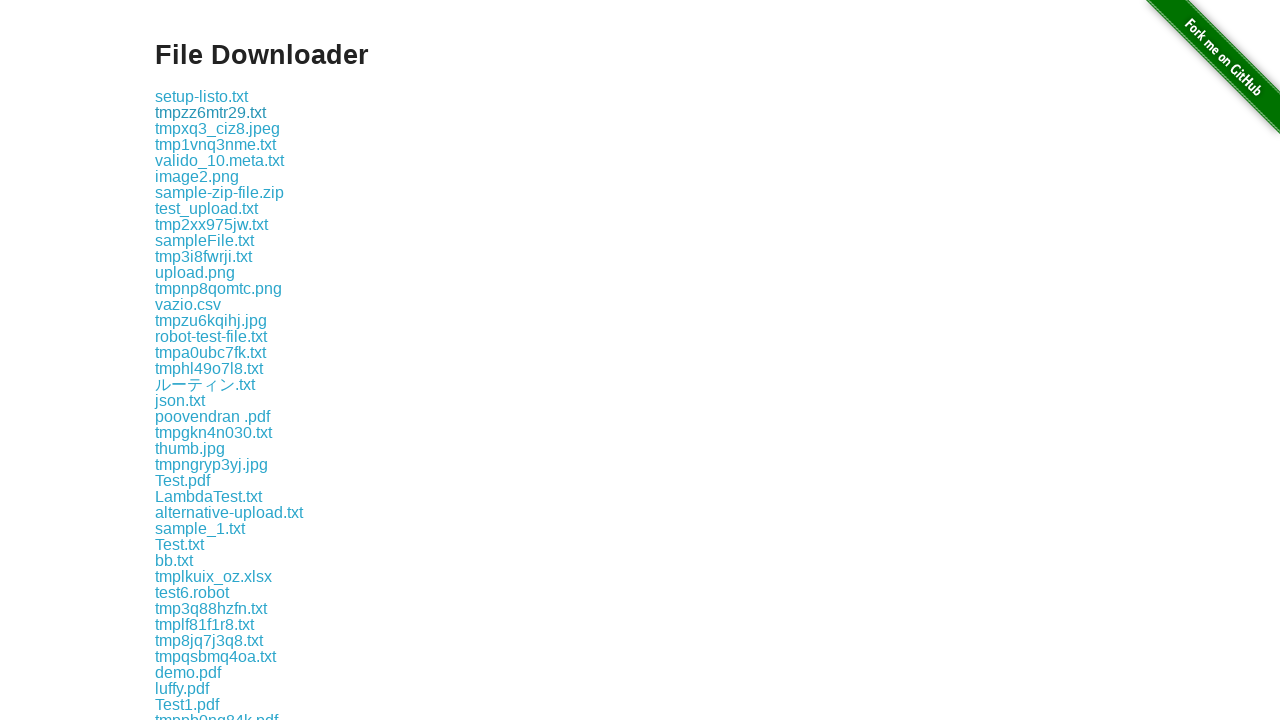

Waited 500ms for download to initiate
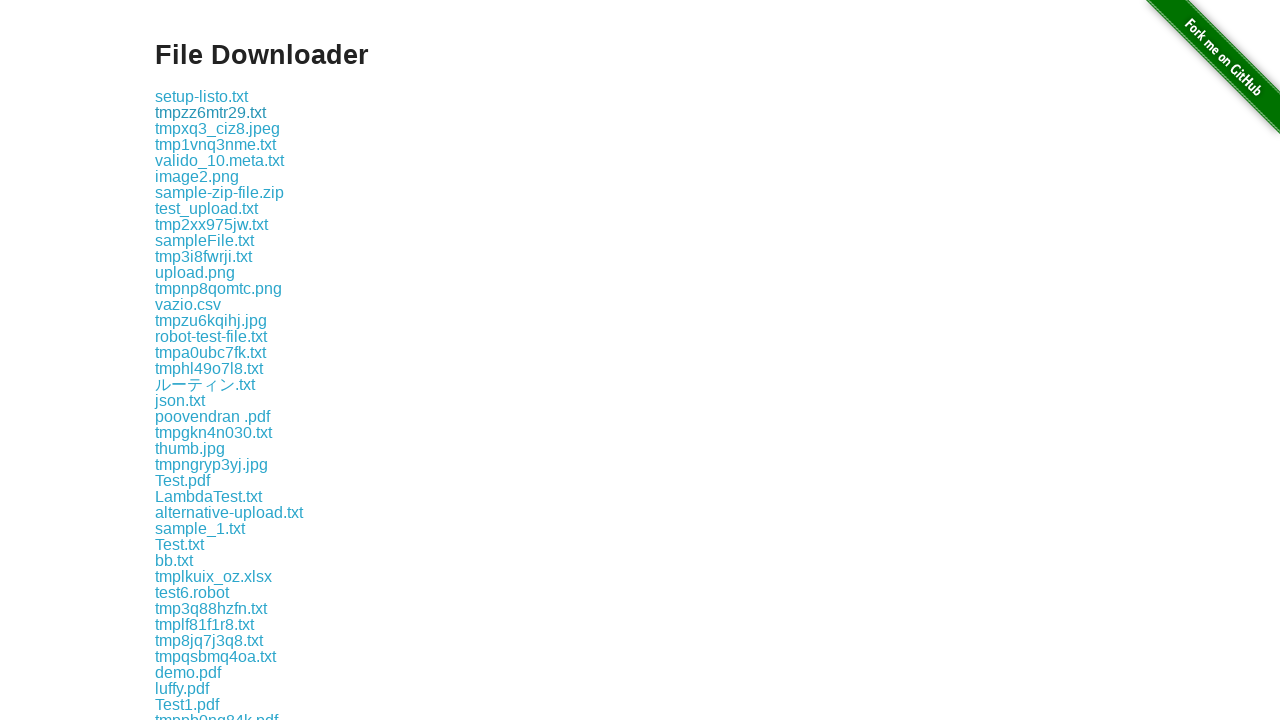

Clicked download link 3 to initiate file download at (218, 128) on a >> nth=3
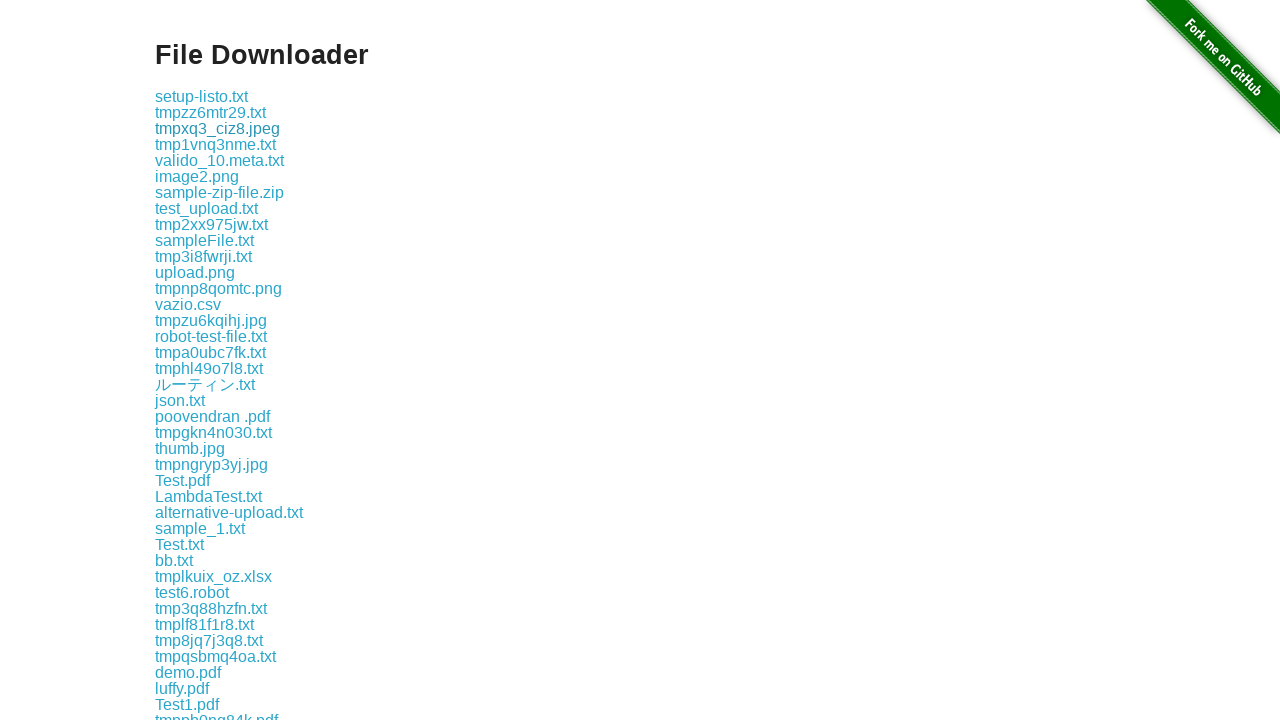

Waited 500ms for download to initiate
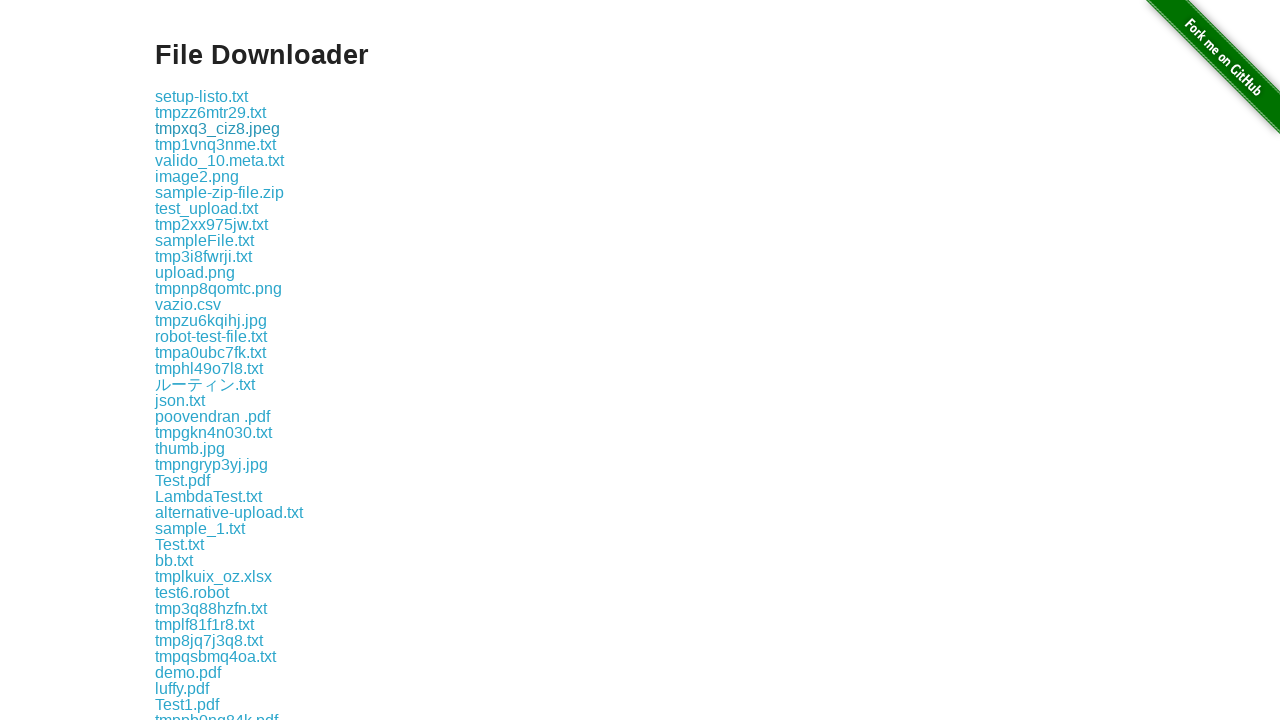

Clicked download link 4 to initiate file download at (216, 144) on a >> nth=4
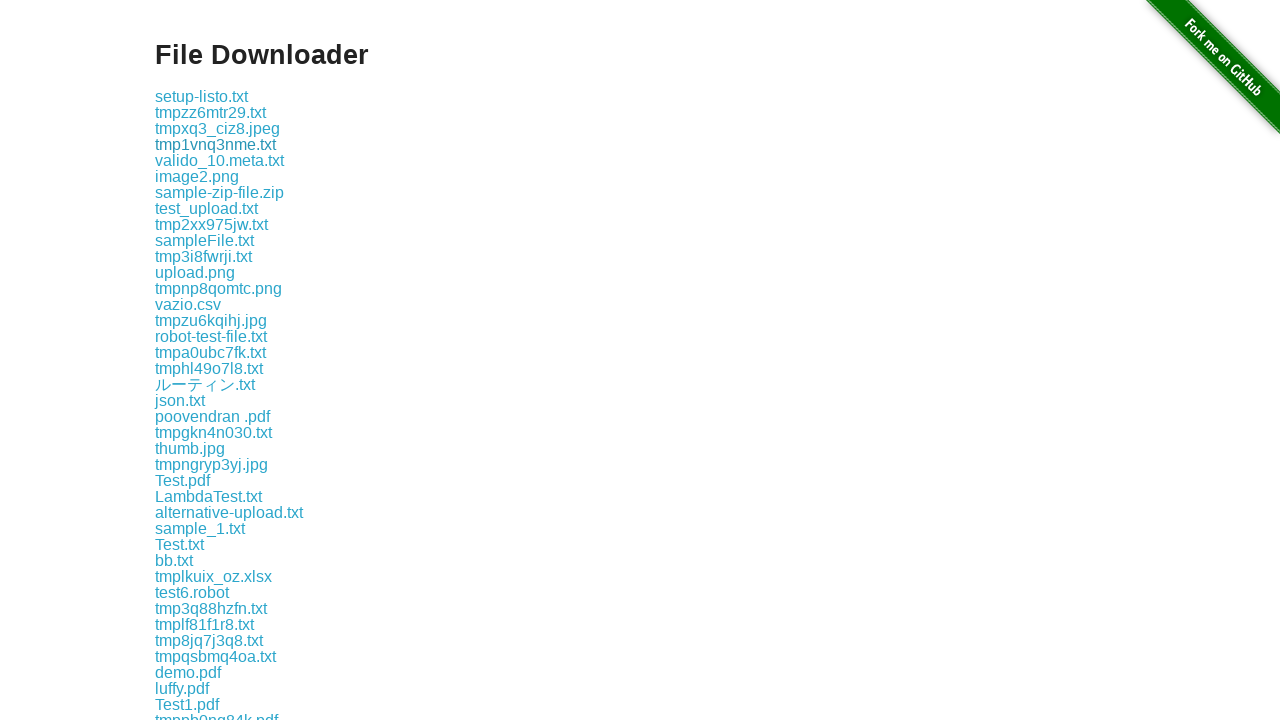

Waited 500ms for download to initiate
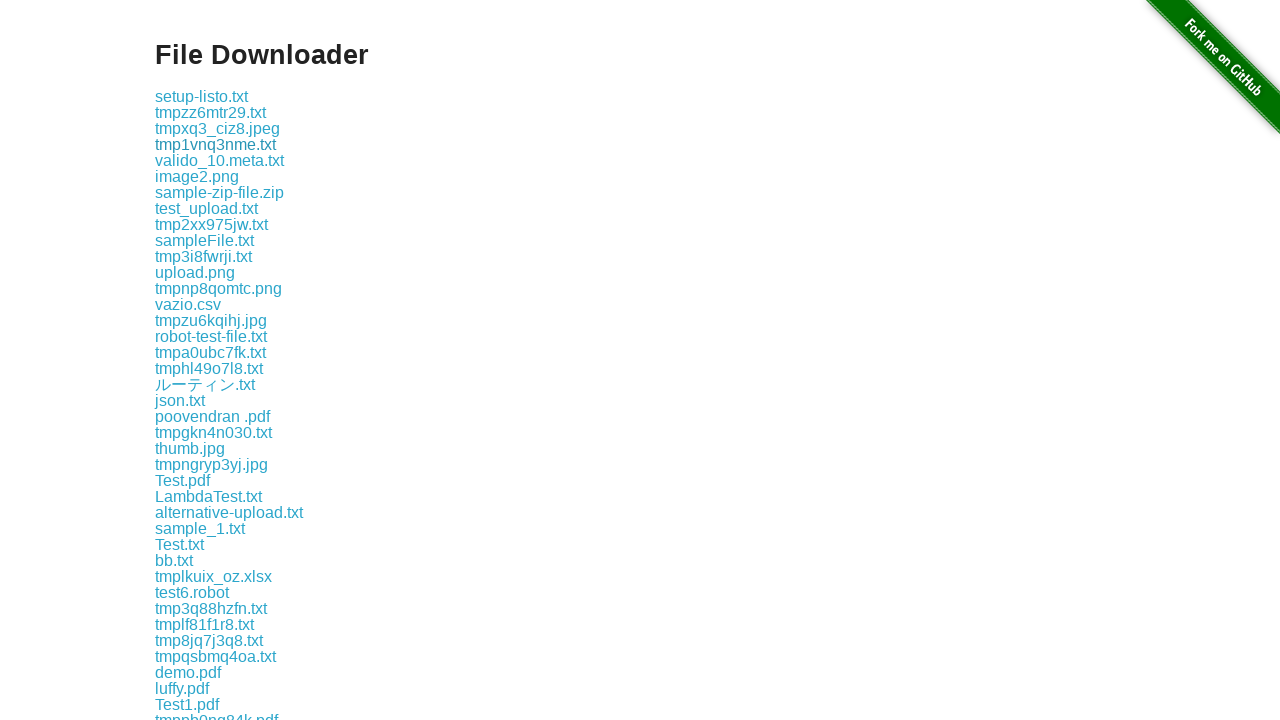

Clicked download link 5 to initiate file download at (220, 160) on a >> nth=5
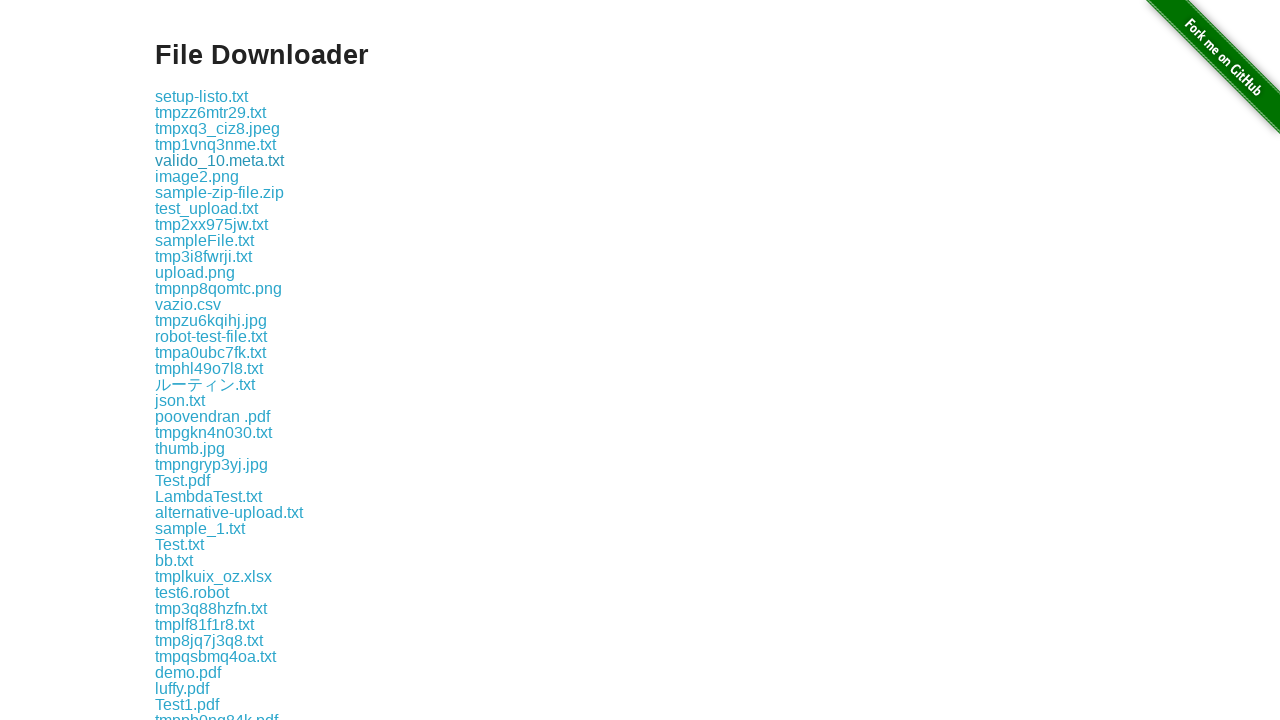

Waited 500ms for download to initiate
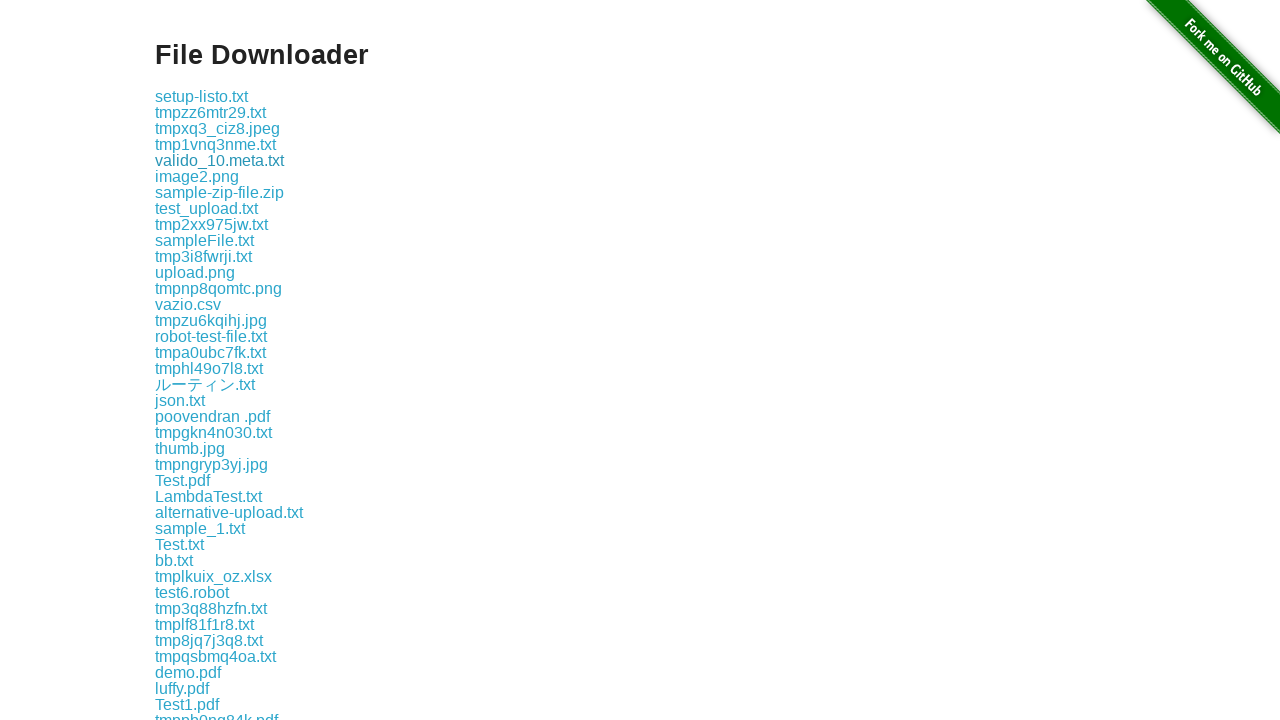

Clicked download link 6 to initiate file download at (197, 176) on a >> nth=6
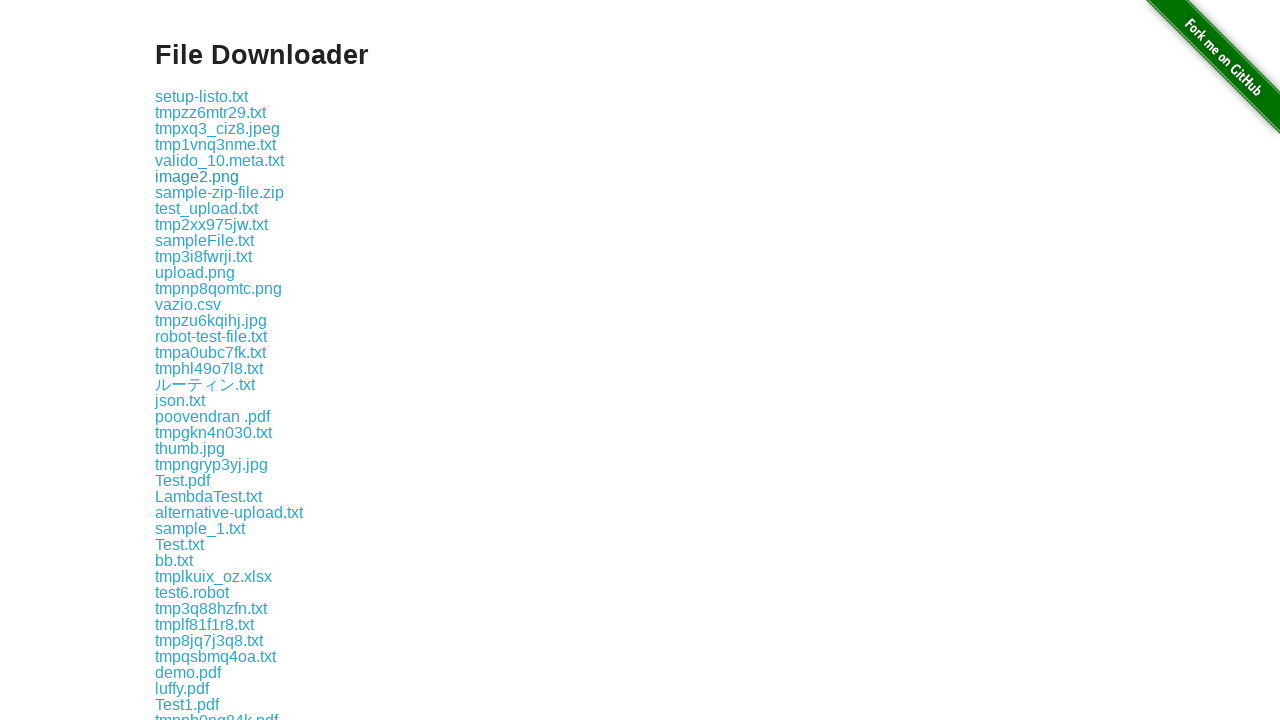

Waited 500ms for download to initiate
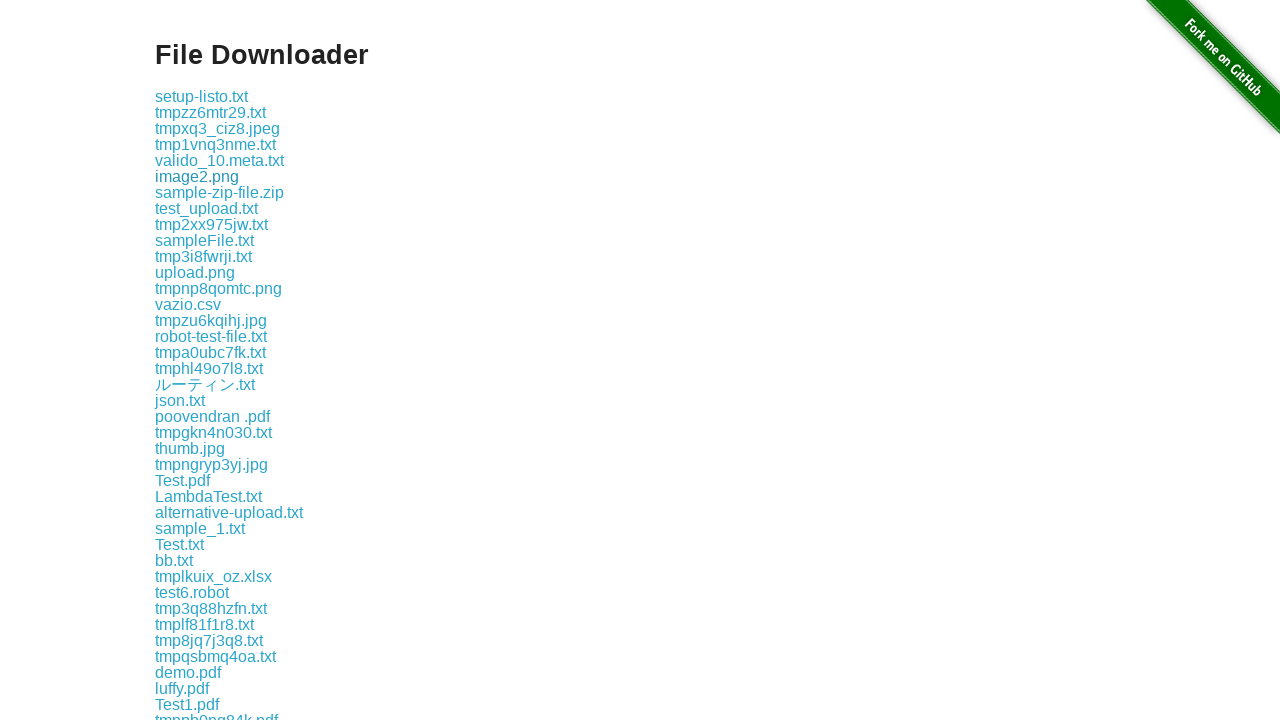

Clicked download link 7 to initiate file download at (220, 192) on a >> nth=7
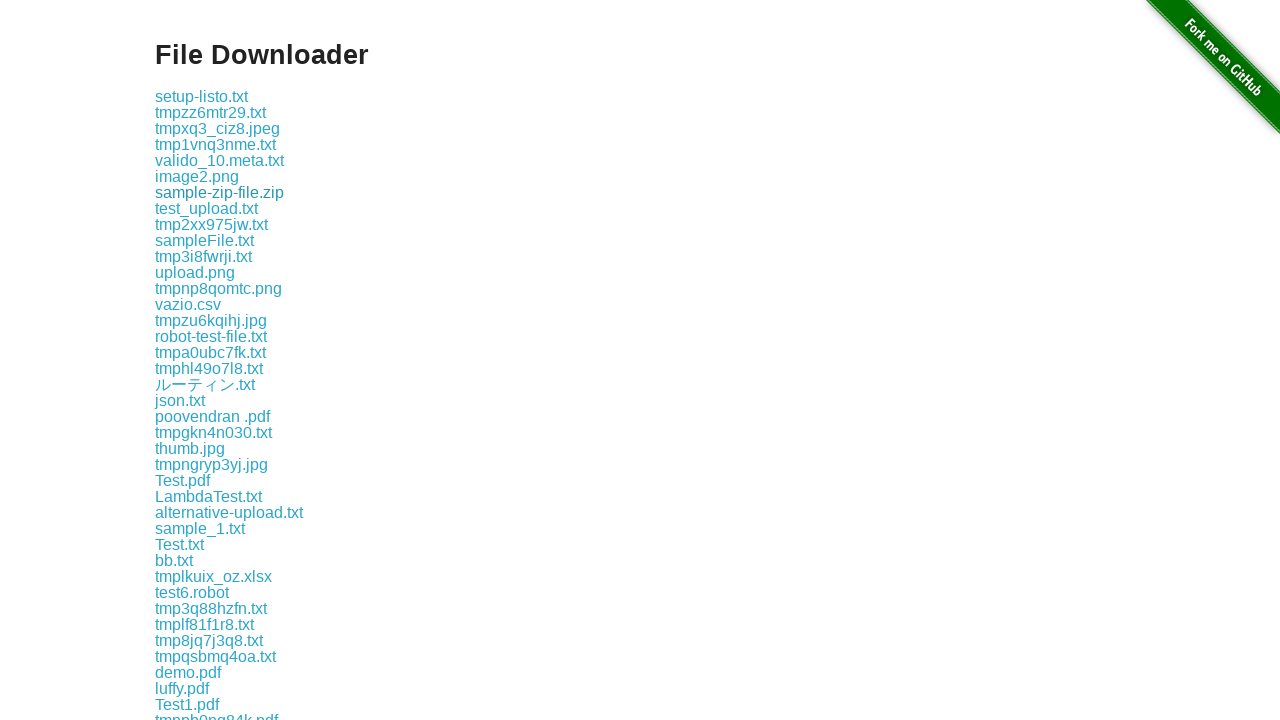

Waited 500ms for download to initiate
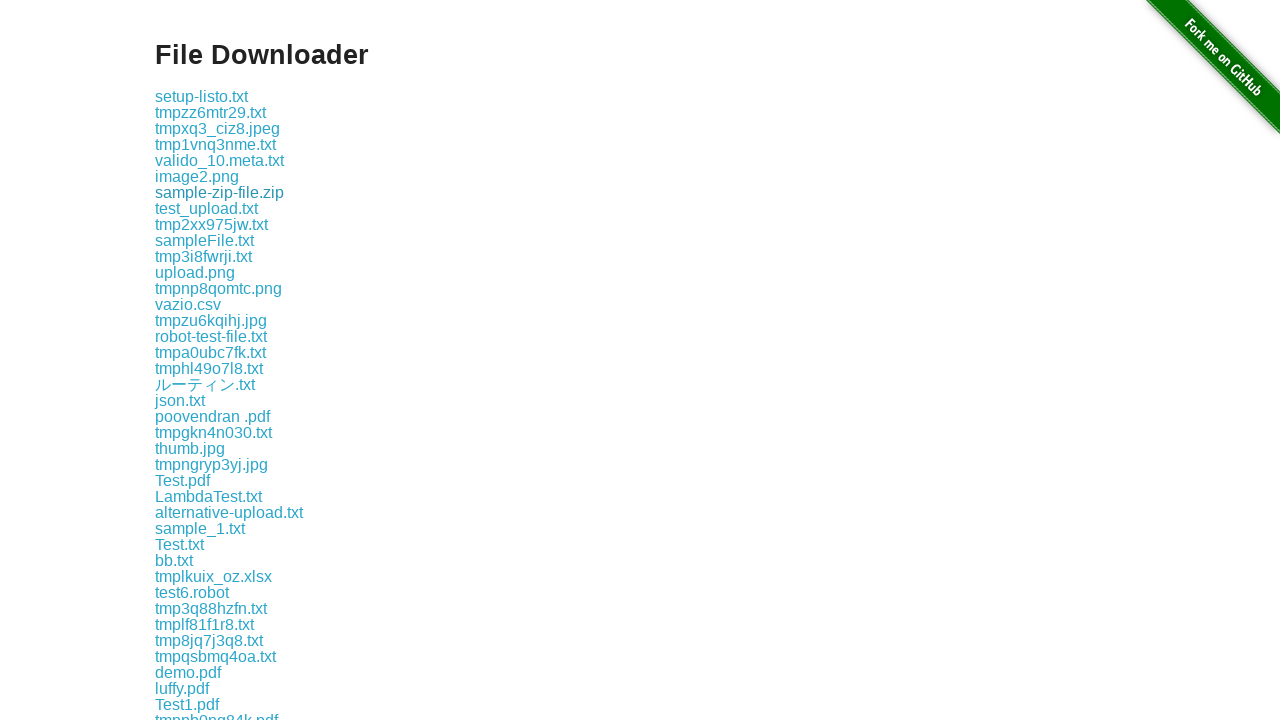

Clicked download link 8 to initiate file download at (206, 208) on a >> nth=8
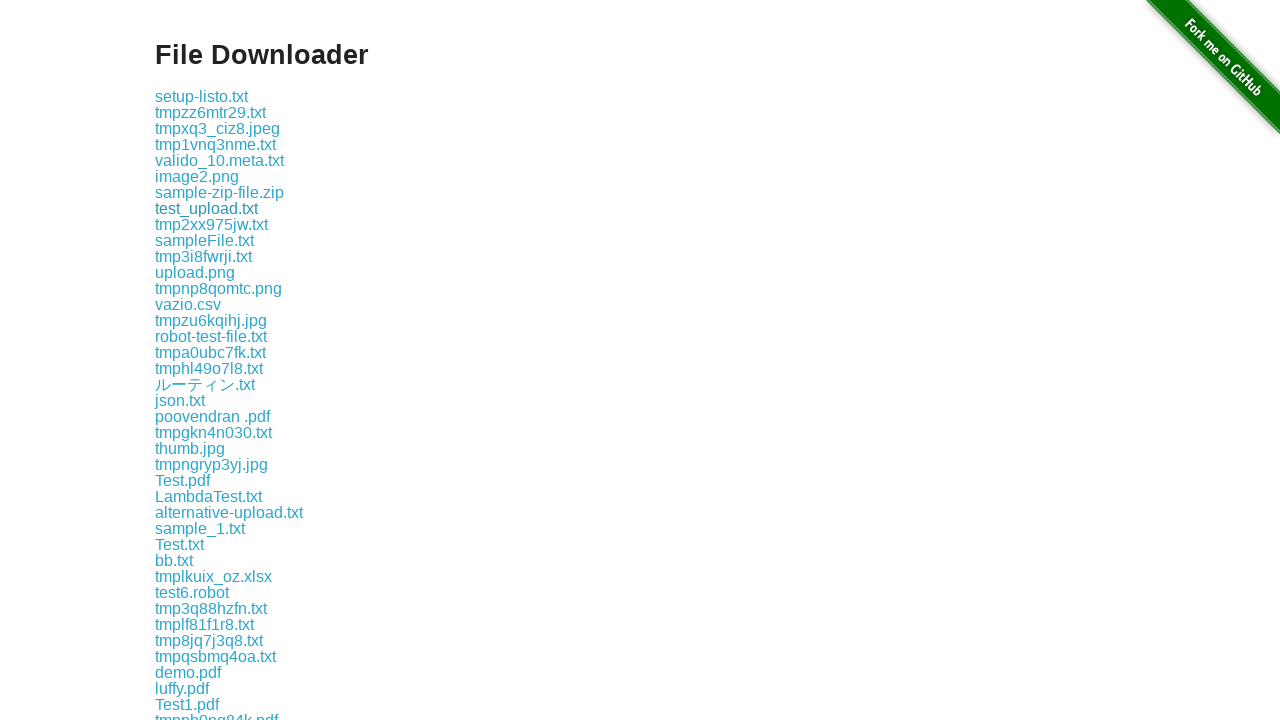

Waited 500ms for download to initiate
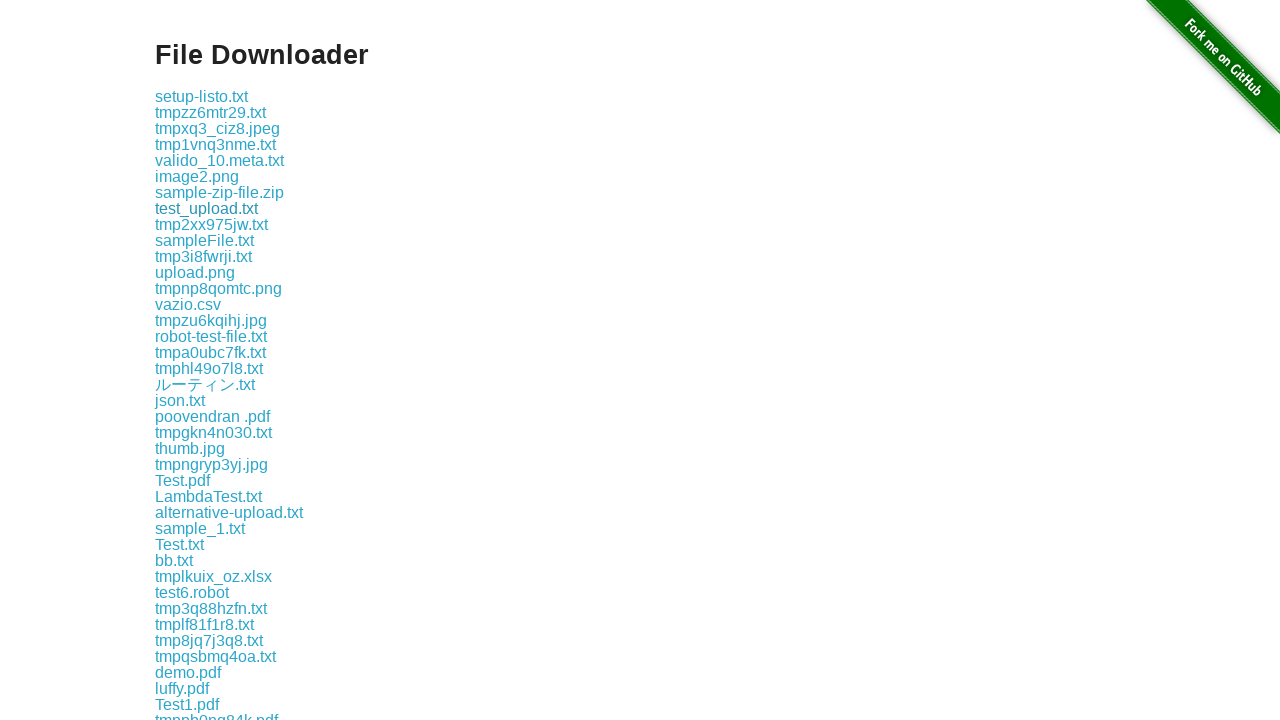

Clicked download link 9 to initiate file download at (212, 224) on a >> nth=9
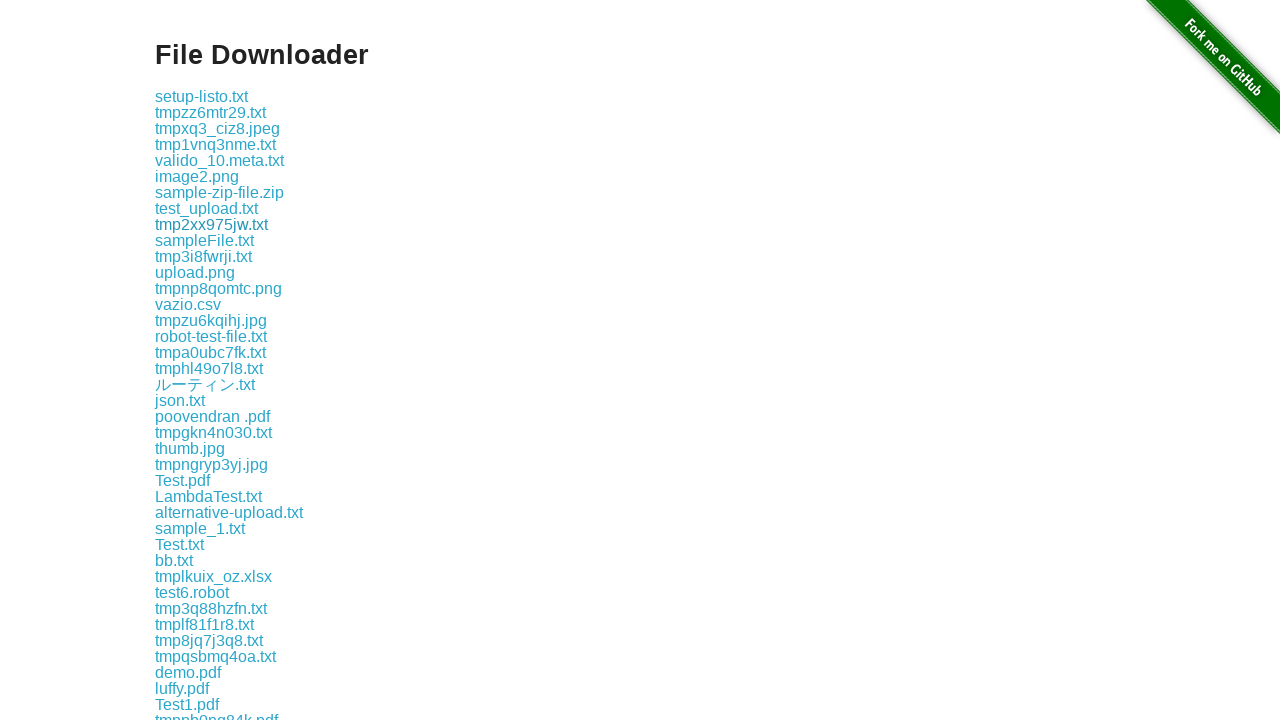

Waited 500ms for download to initiate
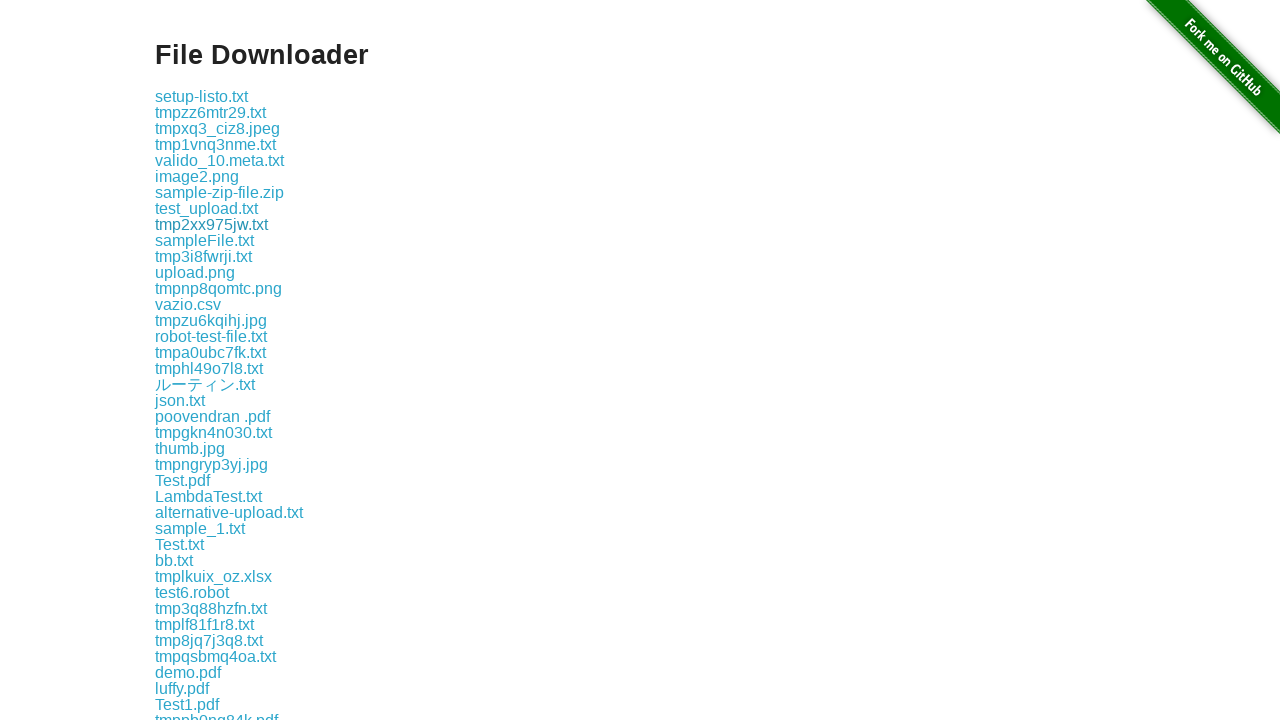

Clicked download link 10 to initiate file download at (204, 240) on a >> nth=10
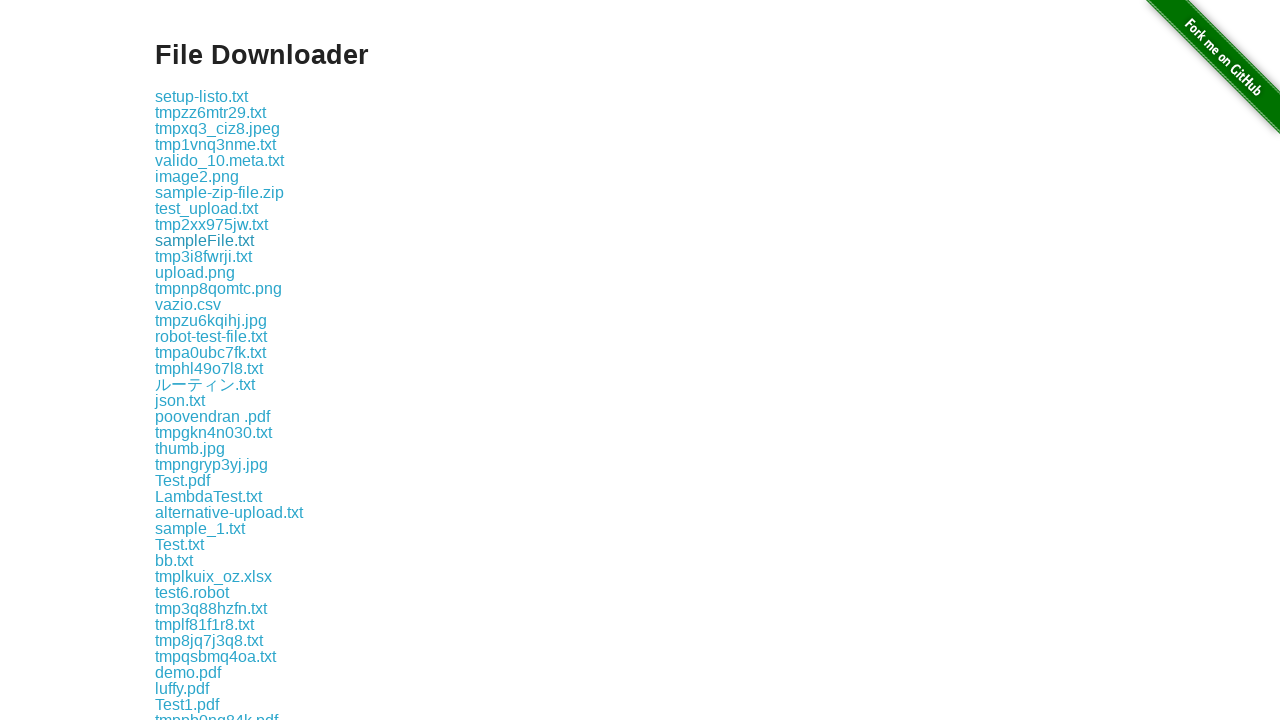

Waited 500ms for download to initiate
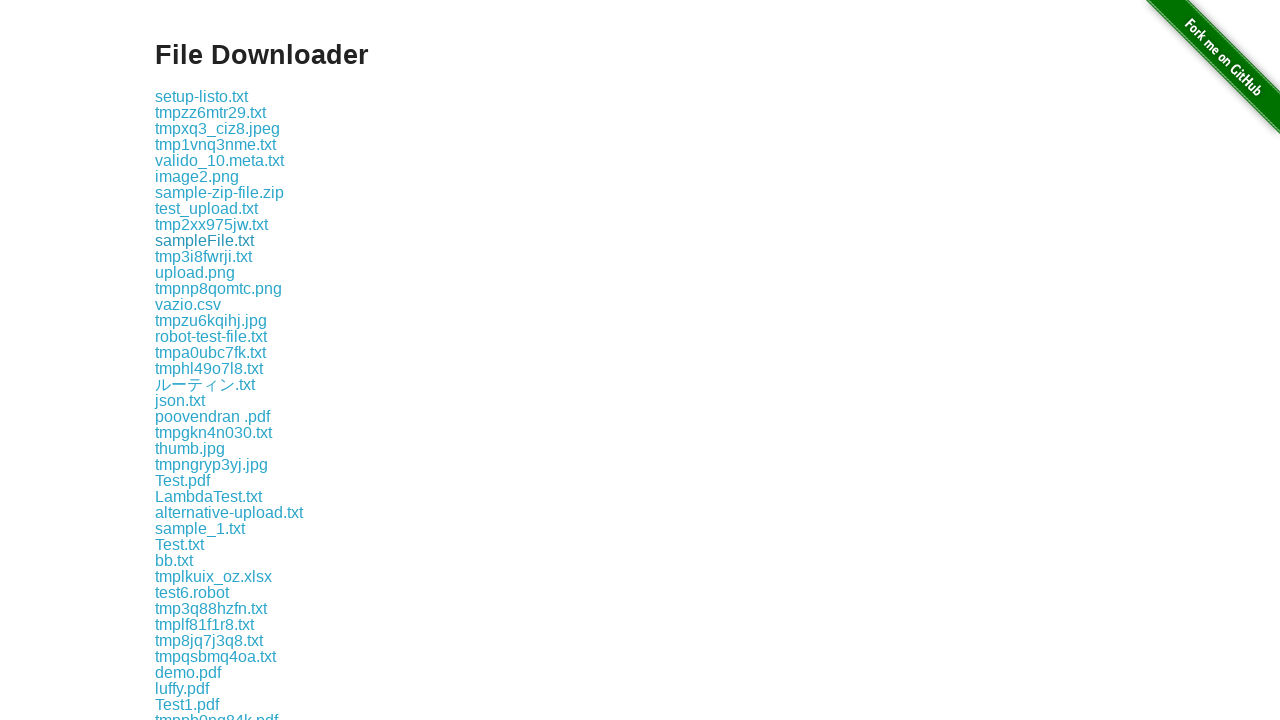

Clicked download link 11 to initiate file download at (204, 256) on a >> nth=11
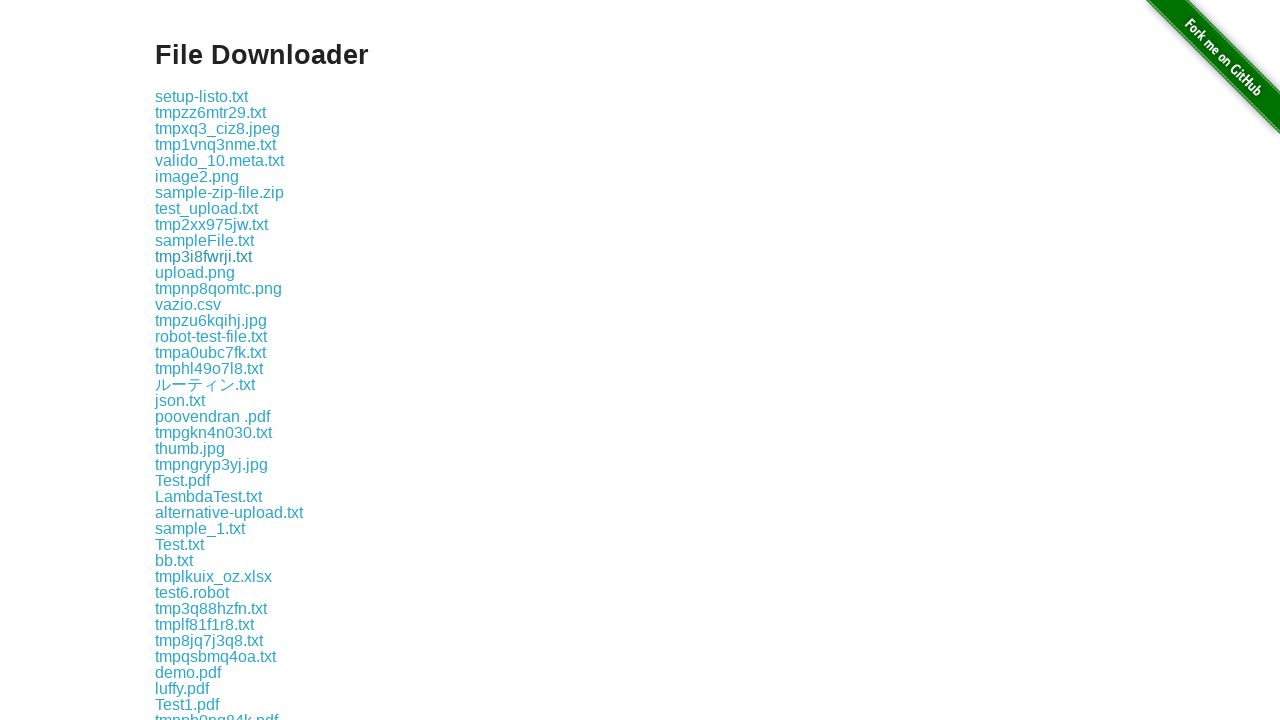

Waited 500ms for download to initiate
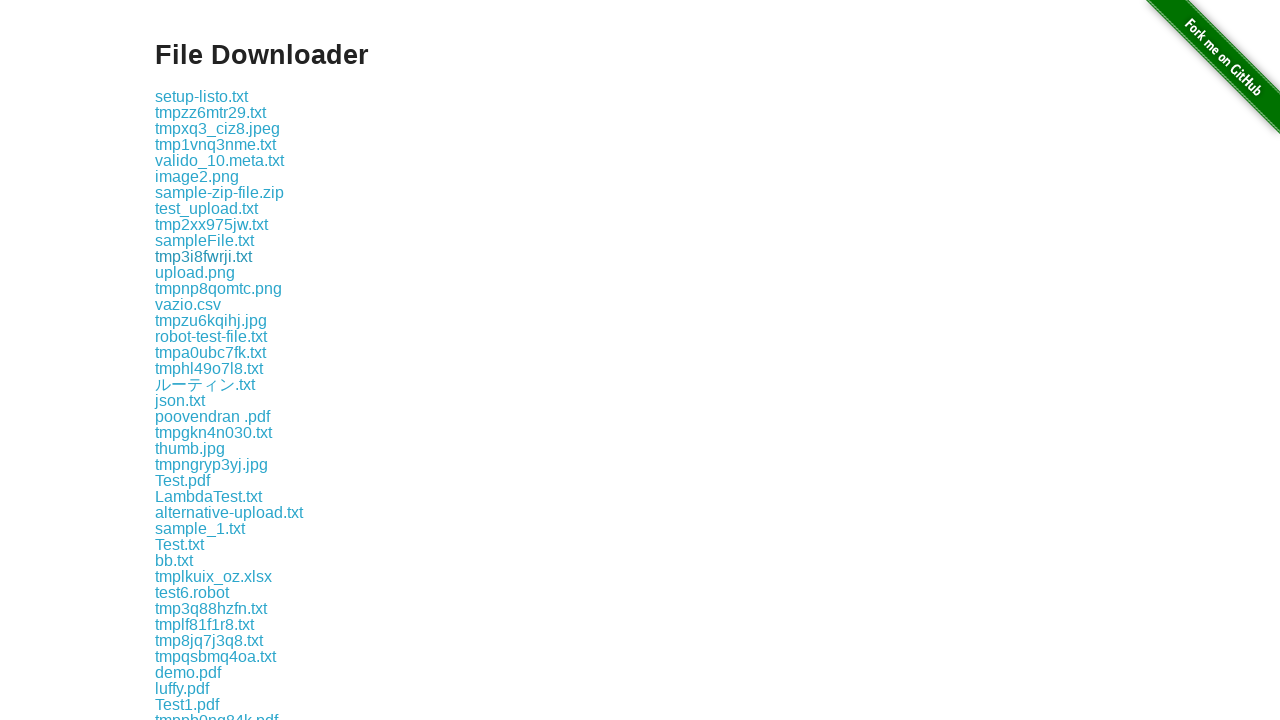

Clicked download link 12 to initiate file download at (195, 272) on a >> nth=12
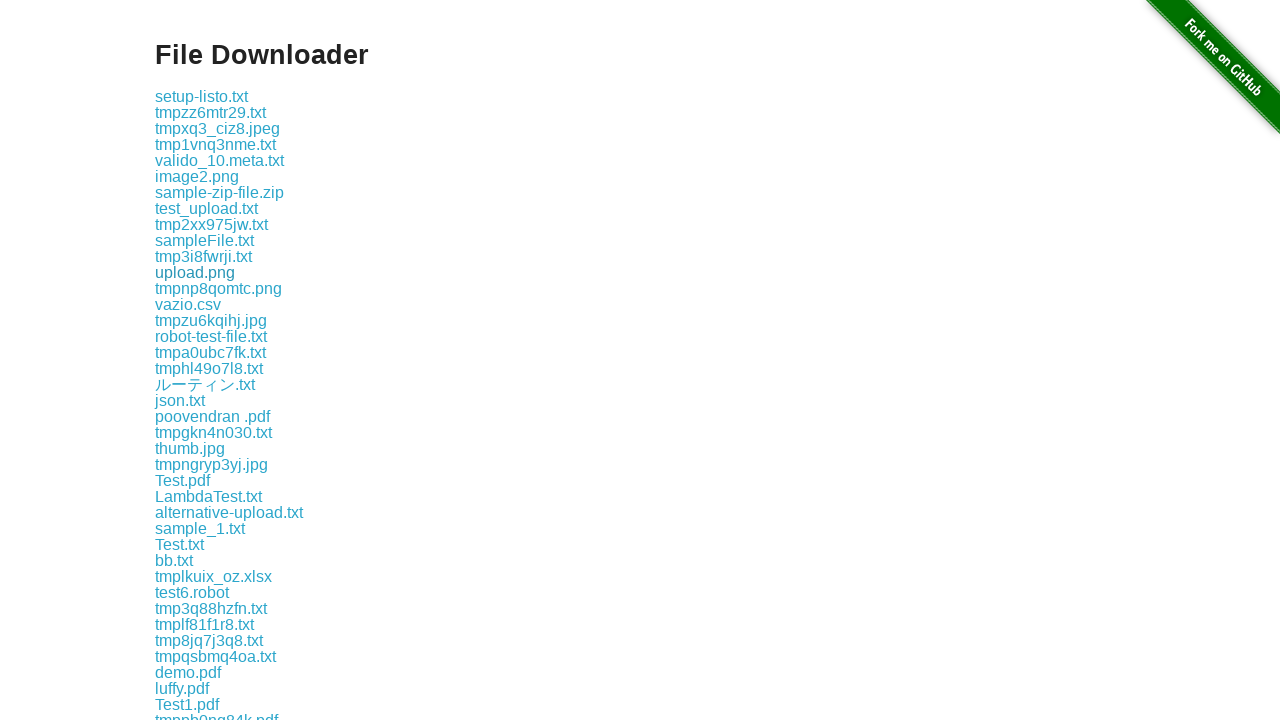

Waited 500ms for download to initiate
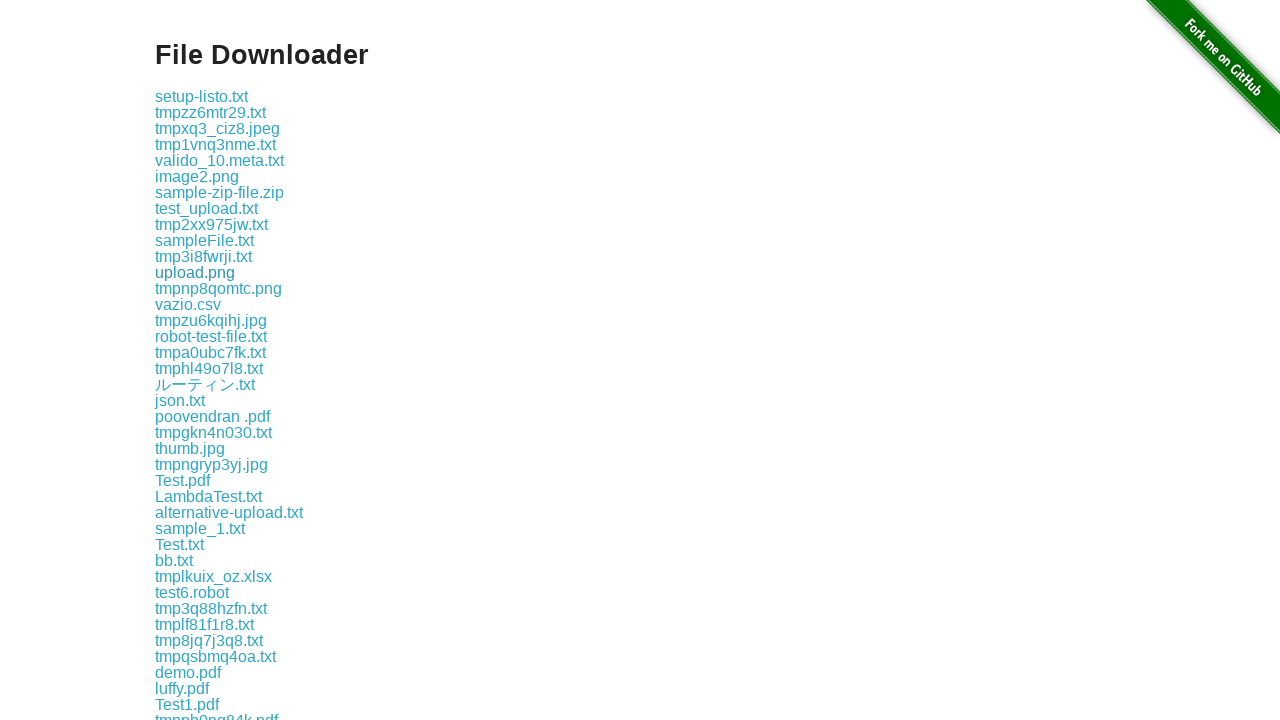

Clicked download link 13 to initiate file download at (218, 288) on a >> nth=13
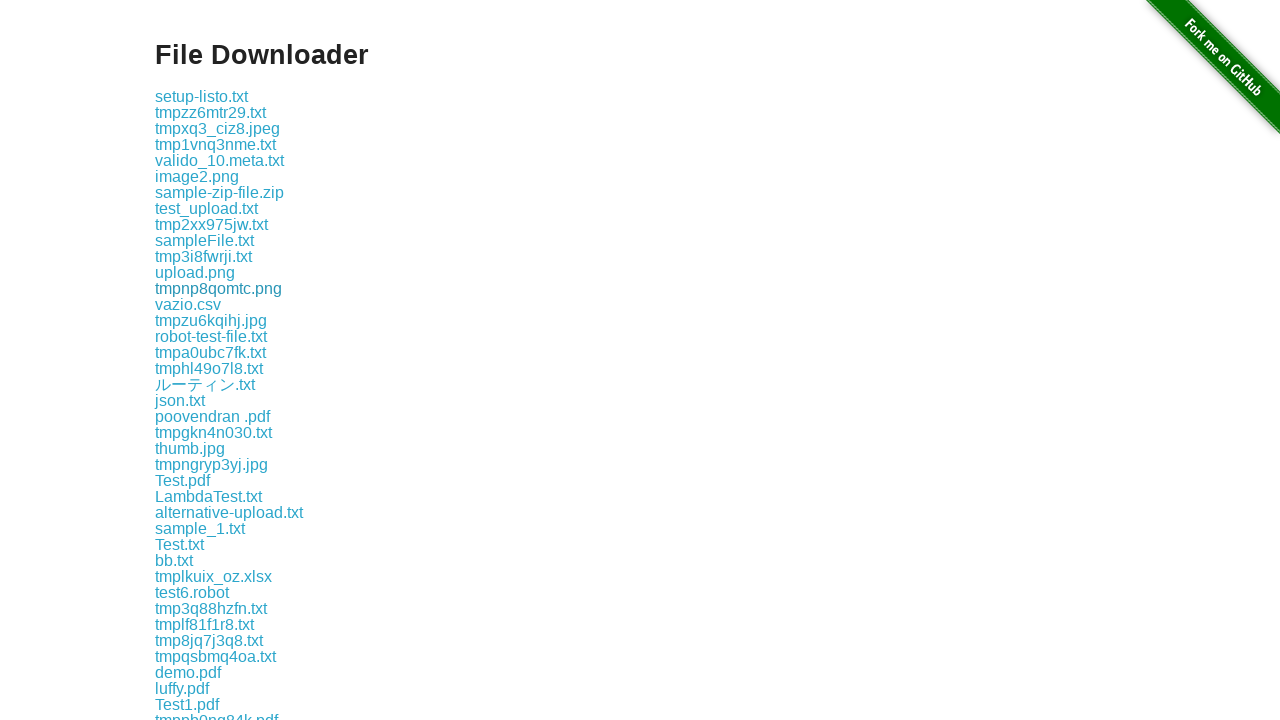

Waited 500ms for download to initiate
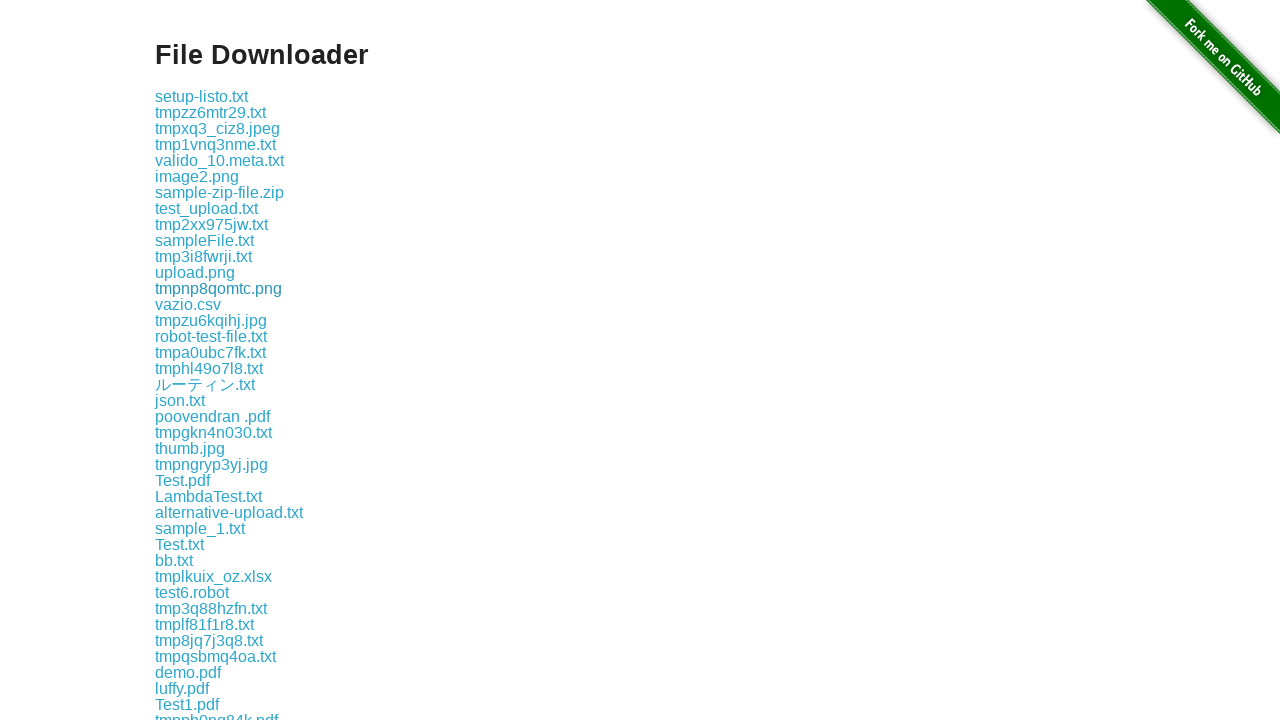

Clicked download link 14 to initiate file download at (188, 304) on a >> nth=14
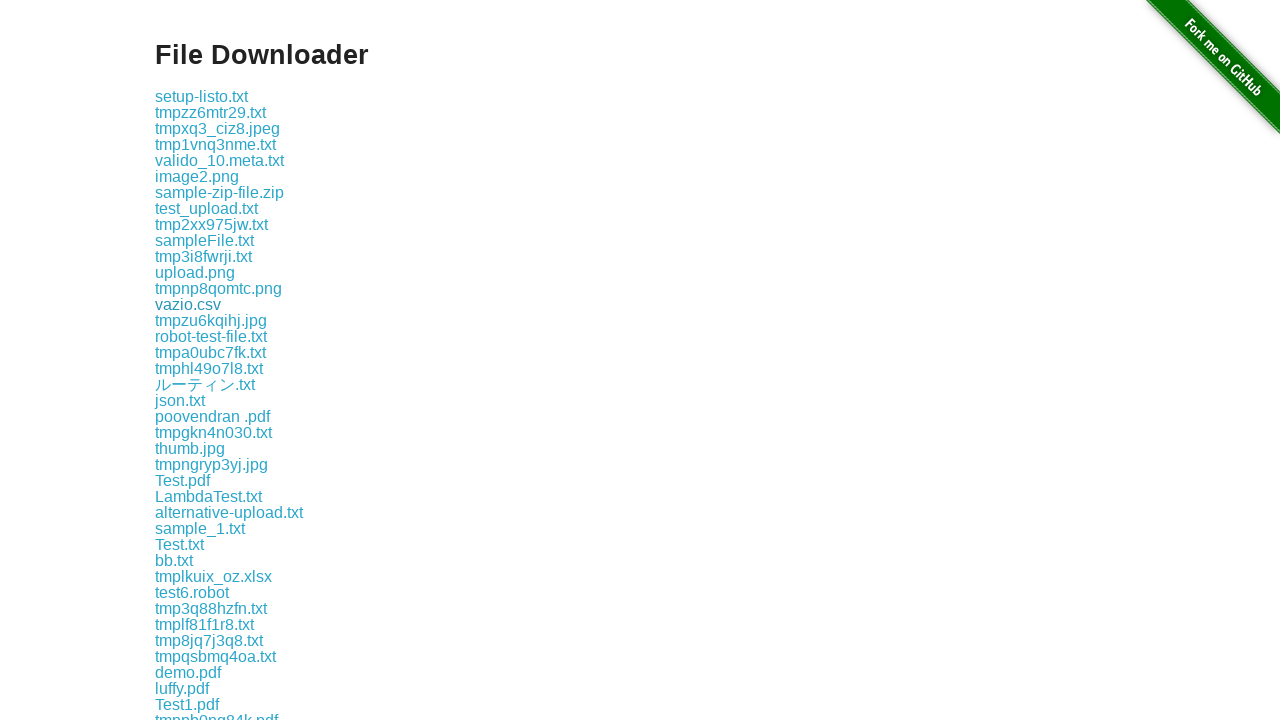

Waited 500ms for download to initiate
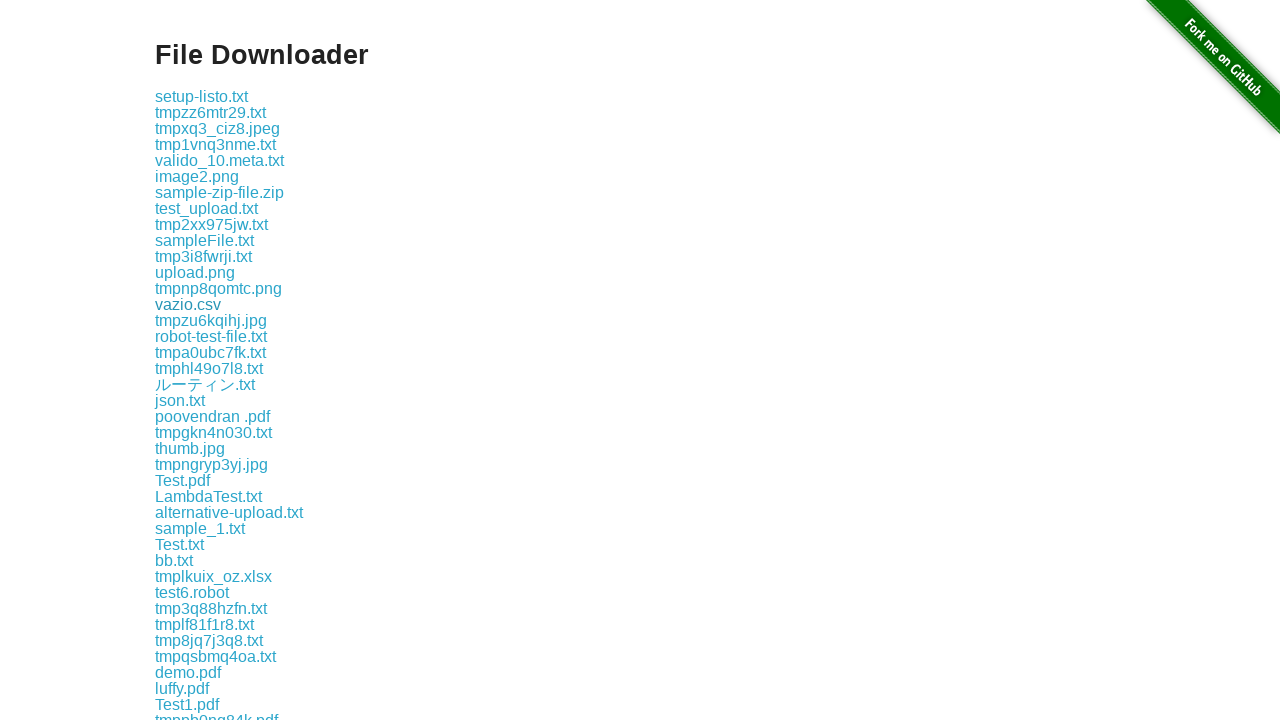

Clicked download link 15 to initiate file download at (211, 320) on a >> nth=15
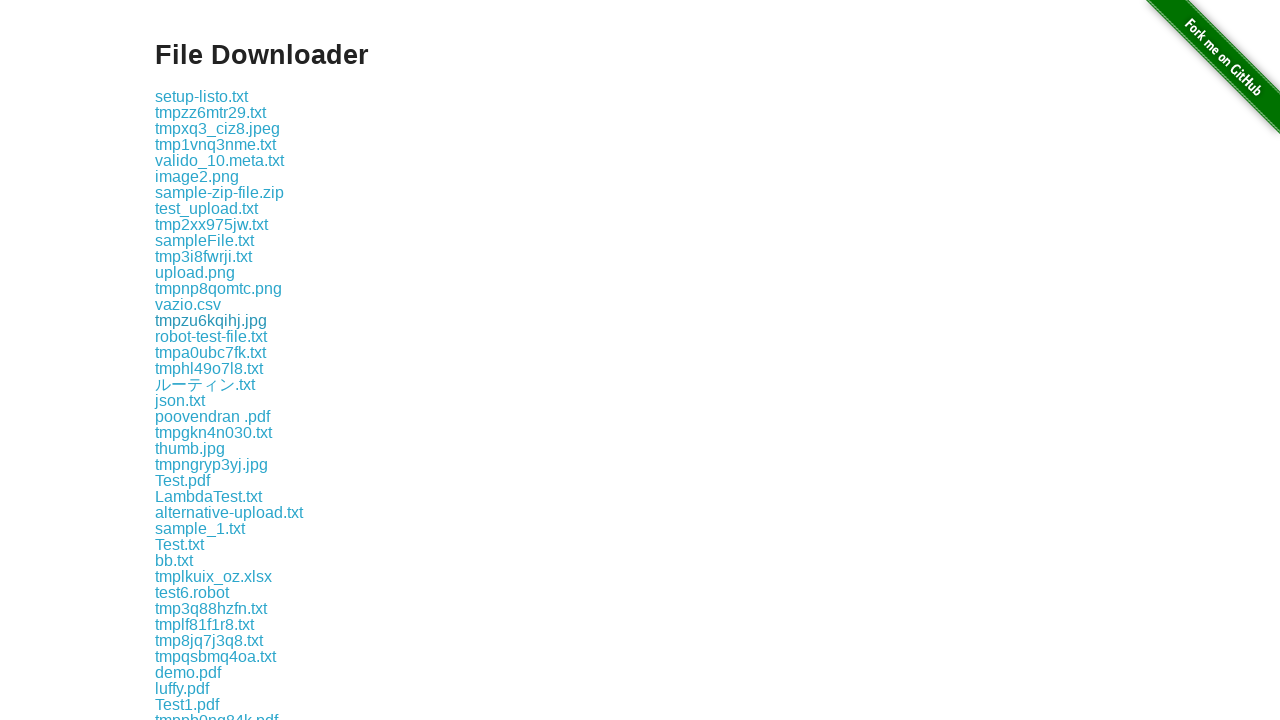

Waited 500ms for download to initiate
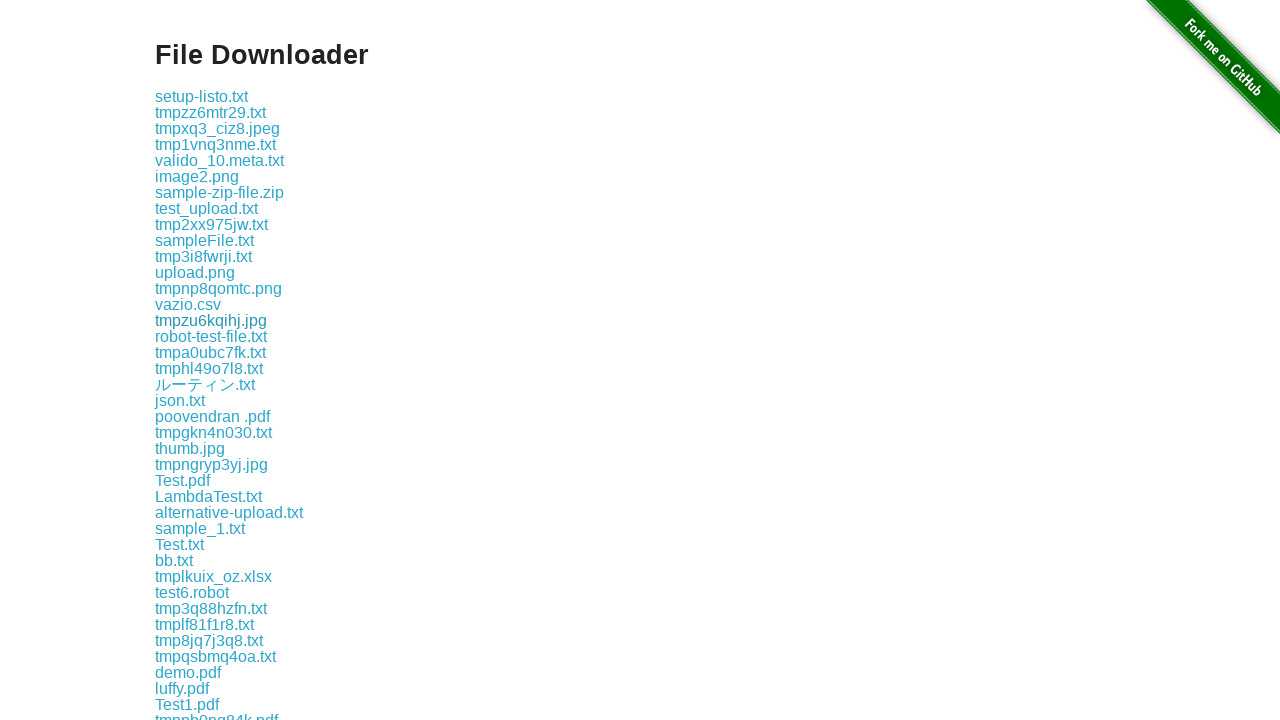

Clicked download link 16 to initiate file download at (211, 336) on a >> nth=16
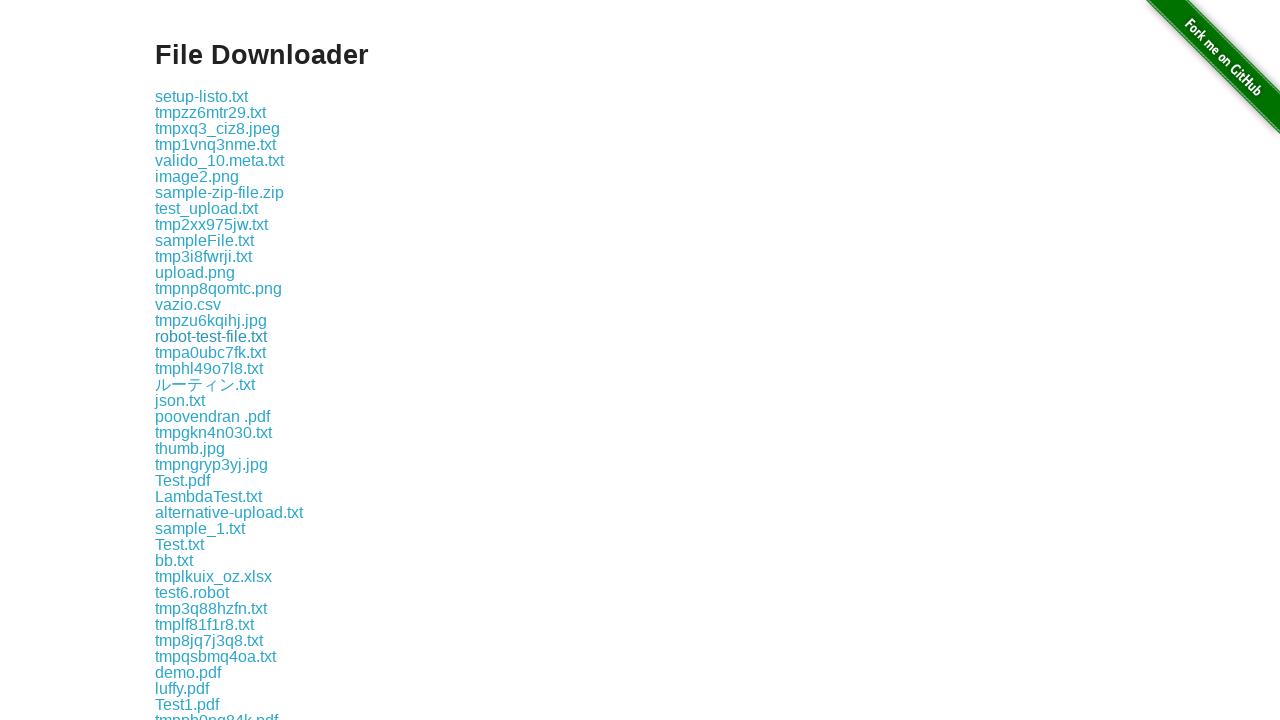

Waited 500ms for download to initiate
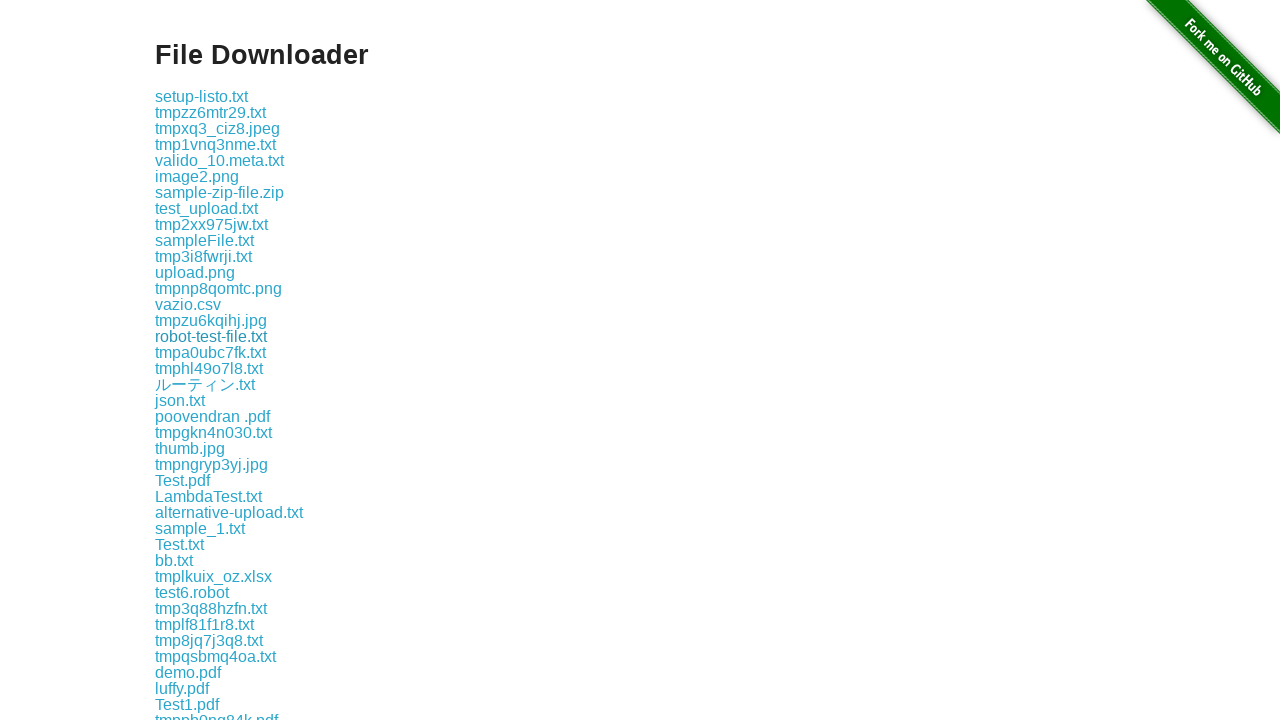

Clicked download link 17 to initiate file download at (210, 352) on a >> nth=17
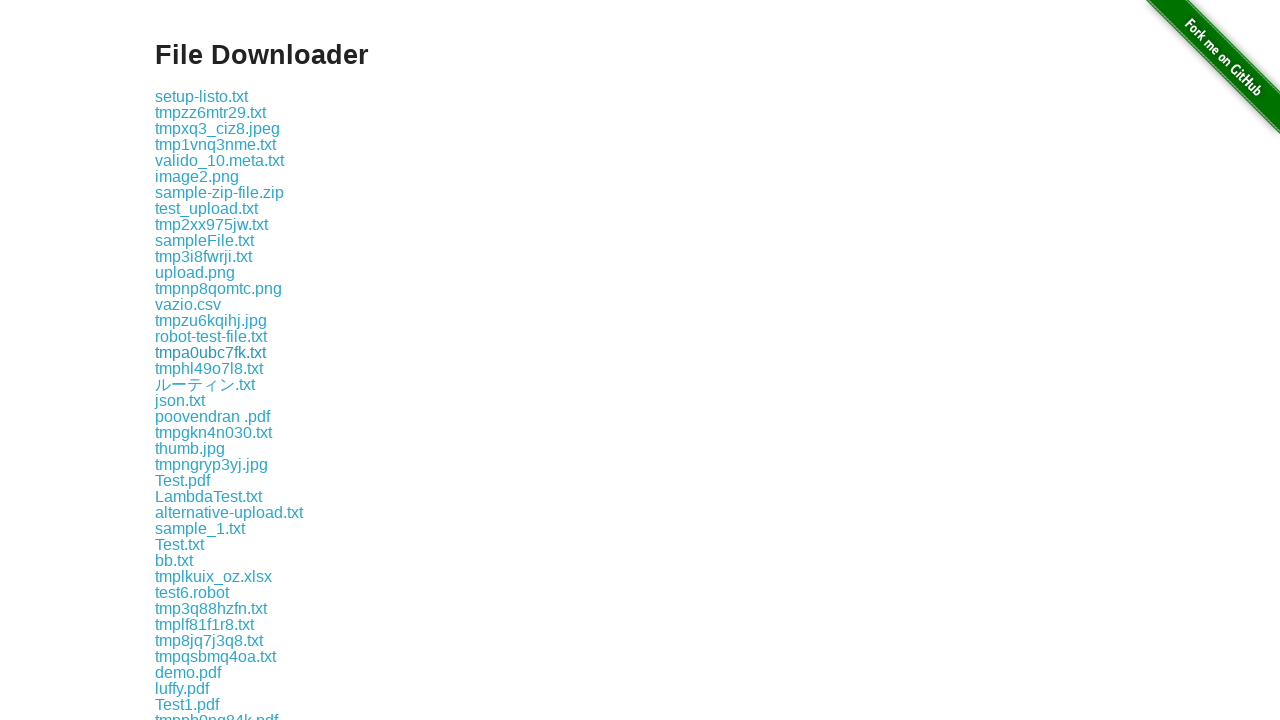

Waited 500ms for download to initiate
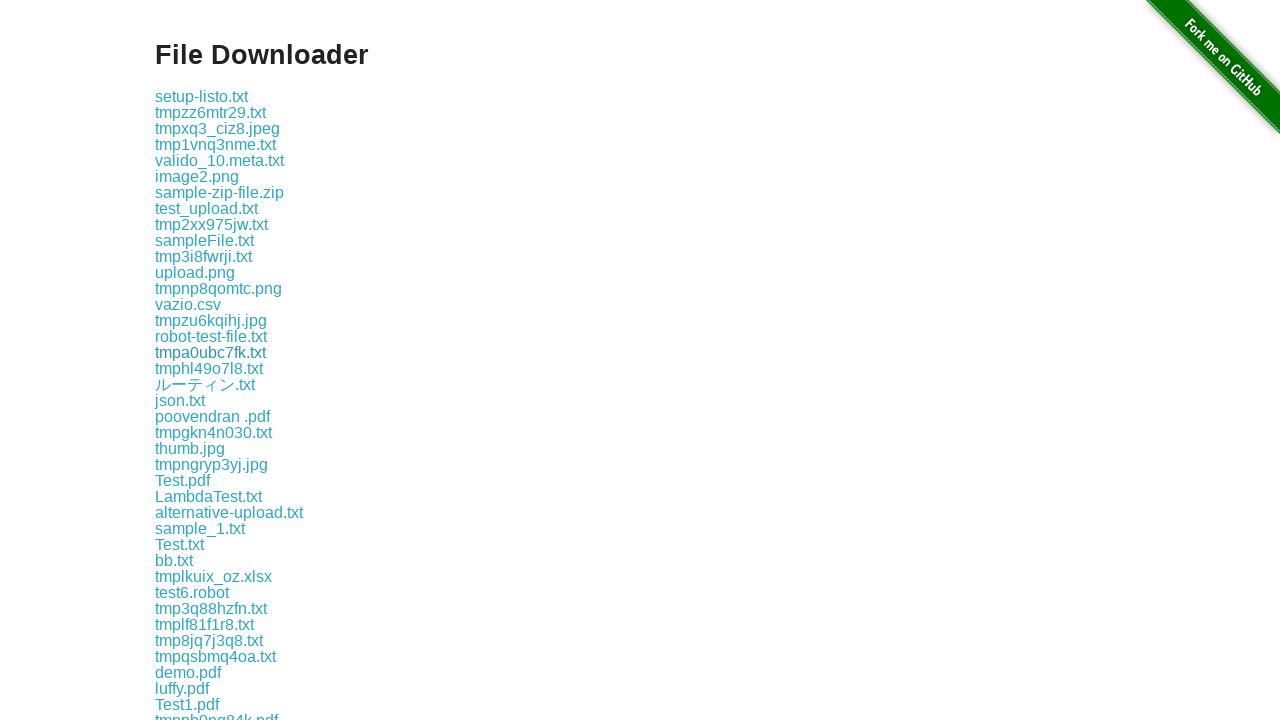

Clicked download link 18 to initiate file download at (209, 368) on a >> nth=18
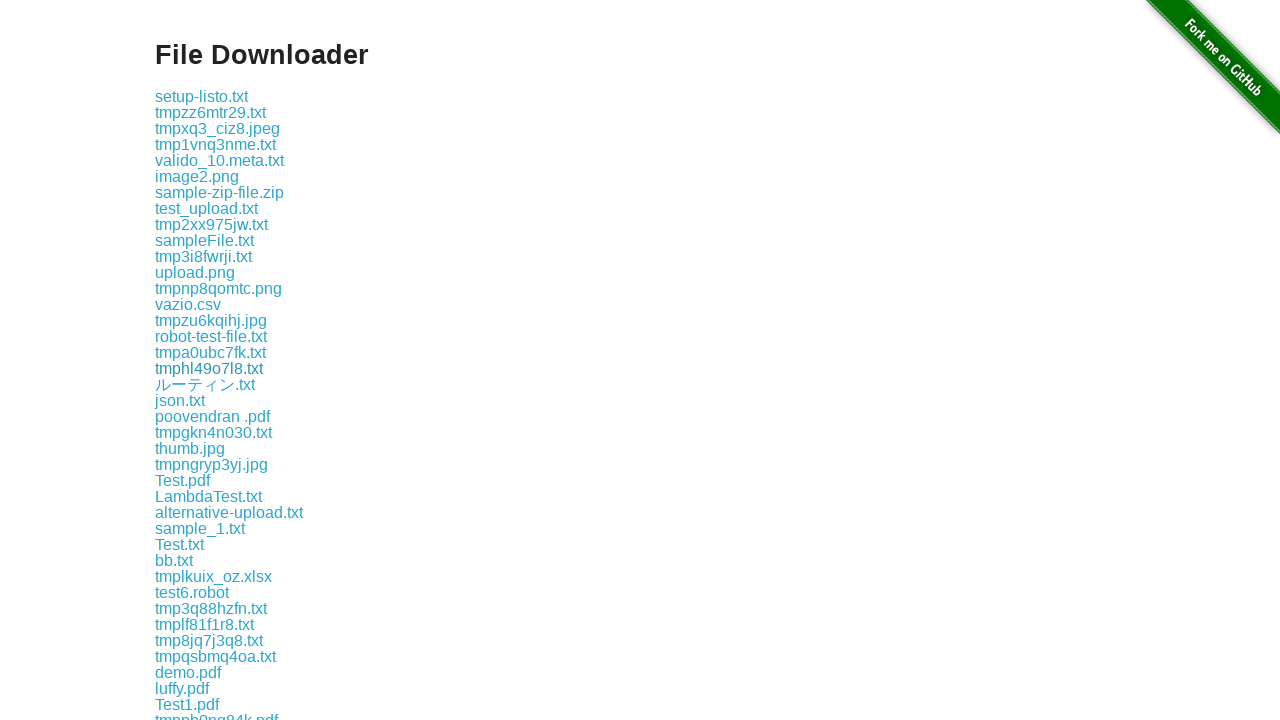

Waited 500ms for download to initiate
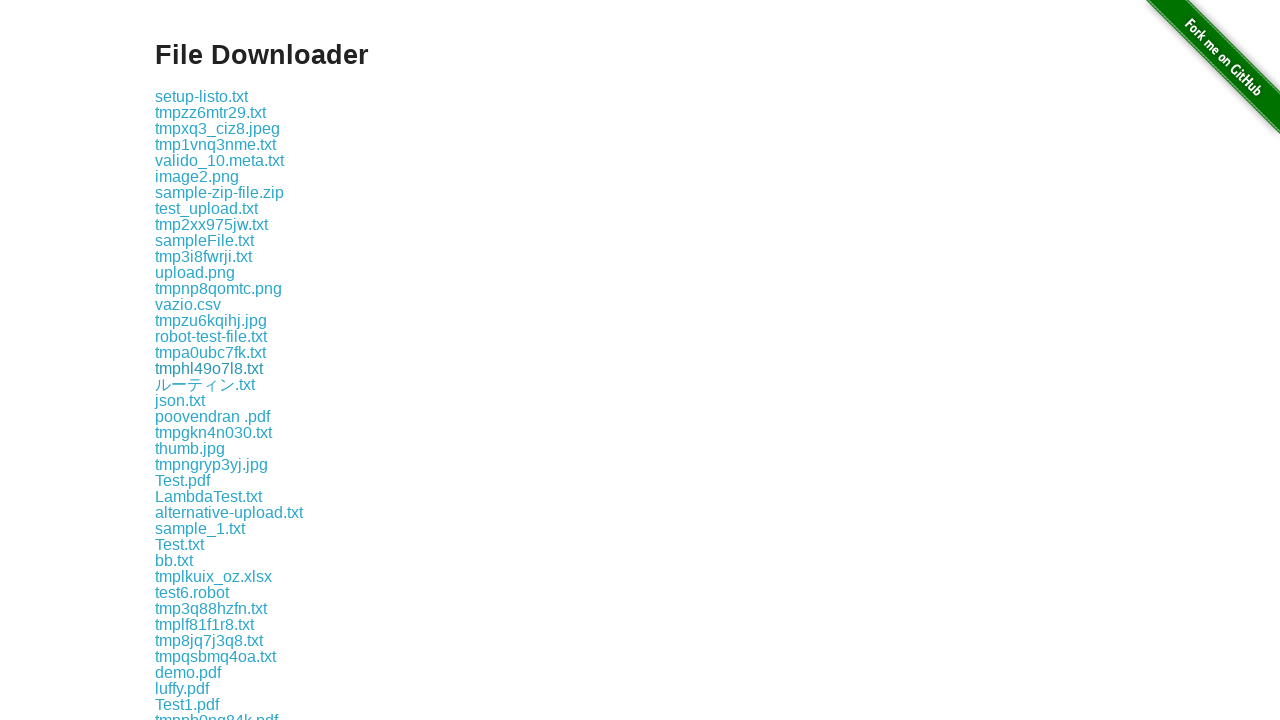

Clicked download link 19 to initiate file download at (205, 384) on a >> nth=19
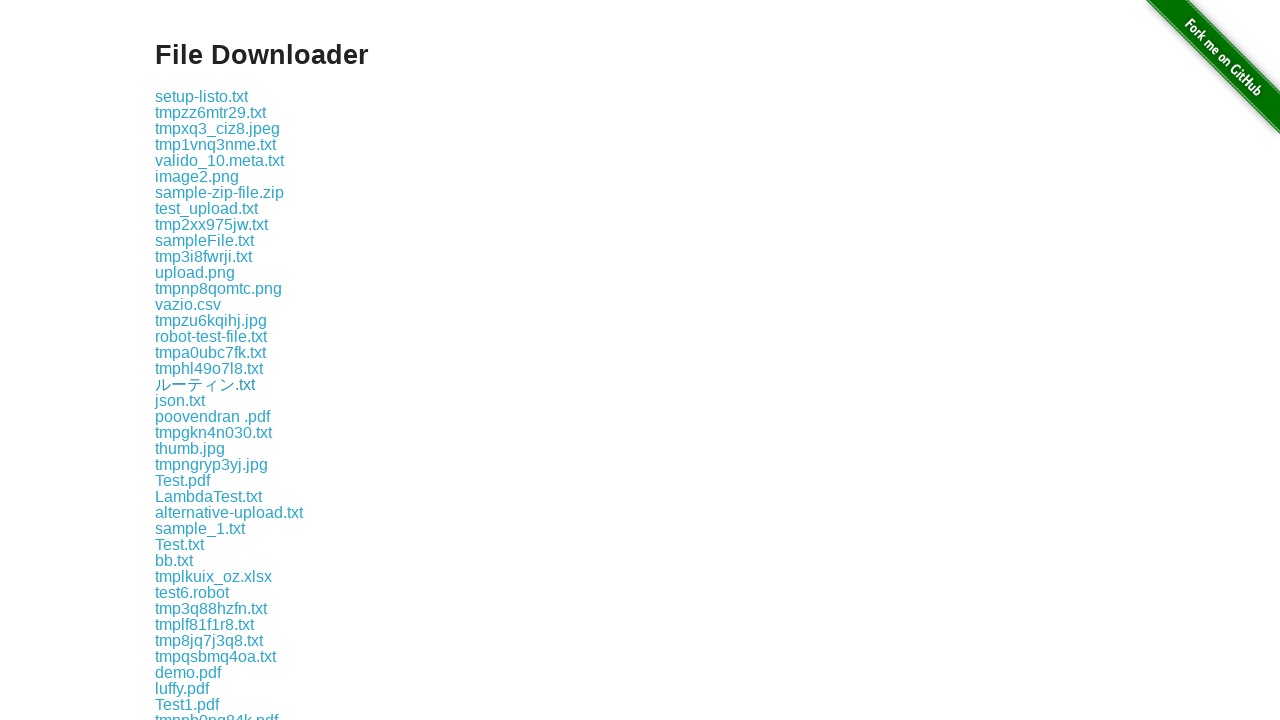

Waited 500ms for download to initiate
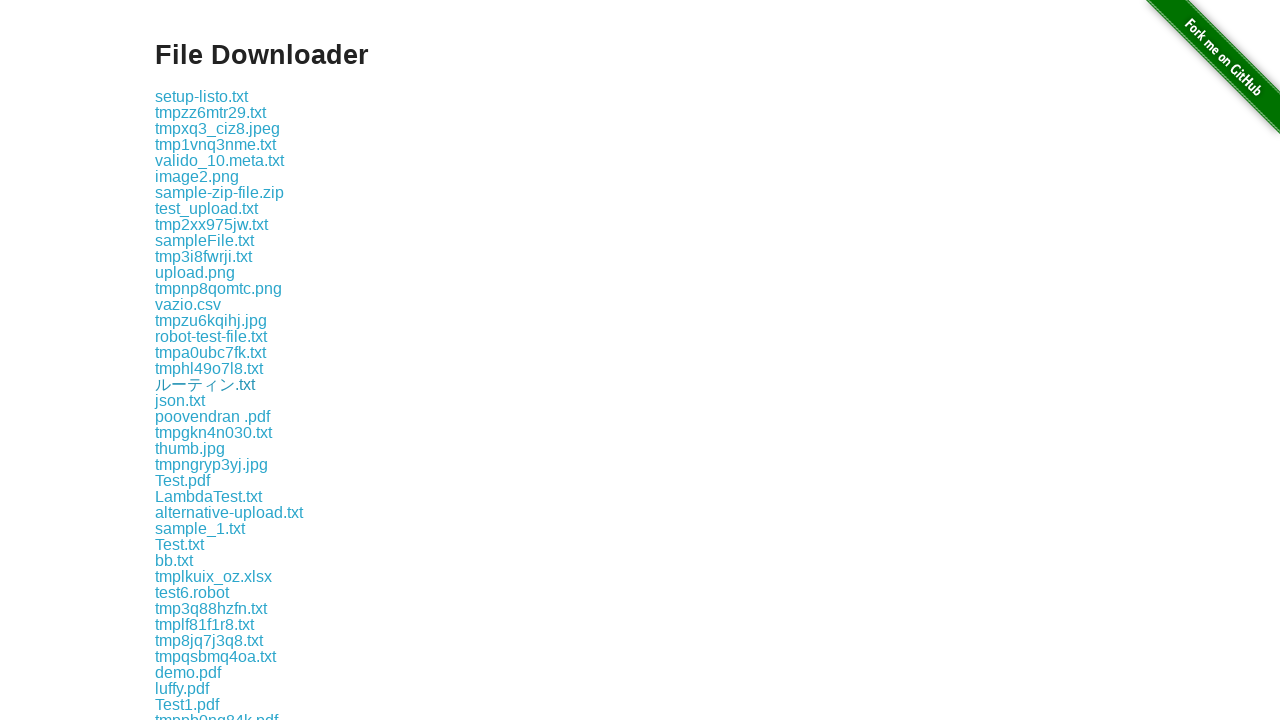

Clicked download link 20 to initiate file download at (180, 400) on a >> nth=20
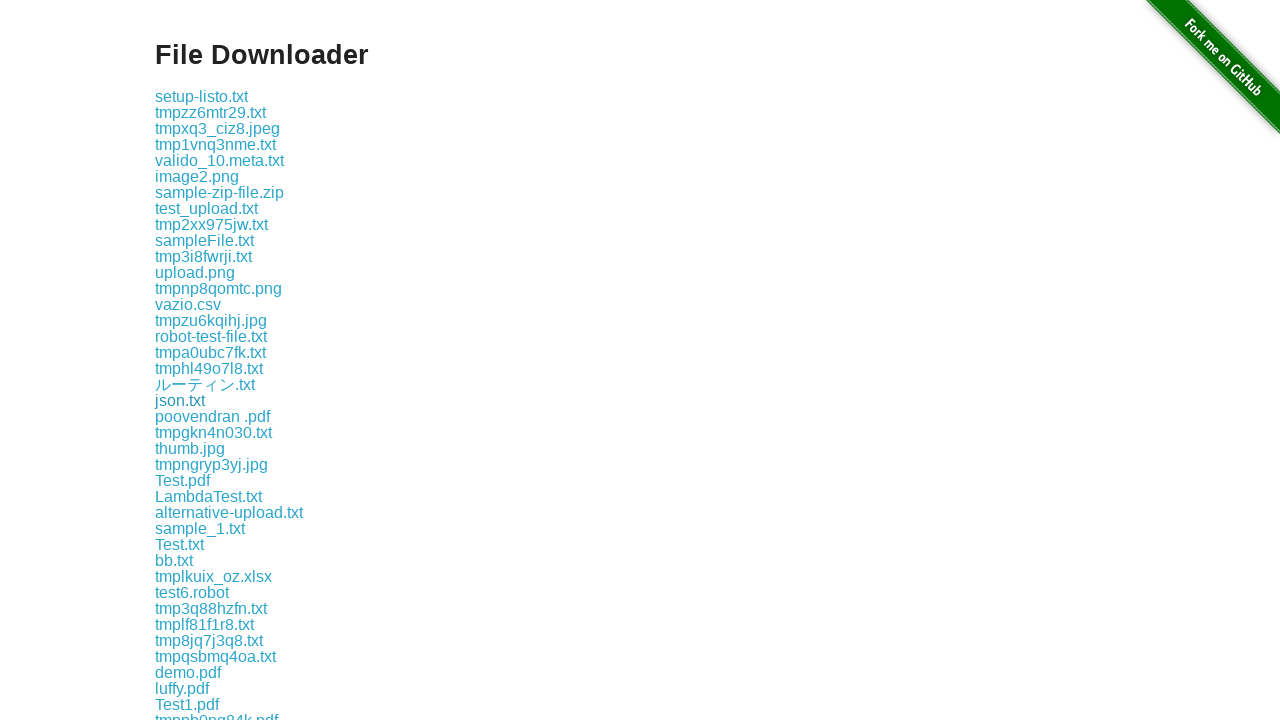

Waited 500ms for download to initiate
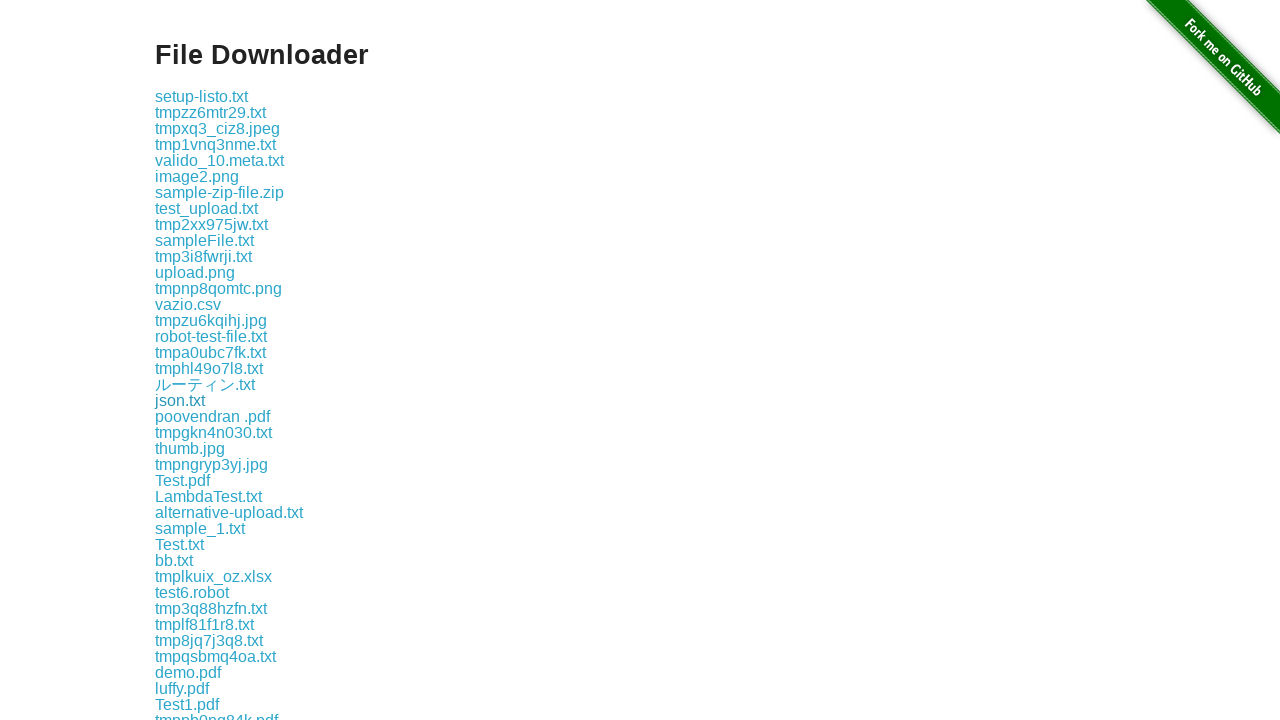

Clicked download link 21 to initiate file download at (212, 416) on a >> nth=21
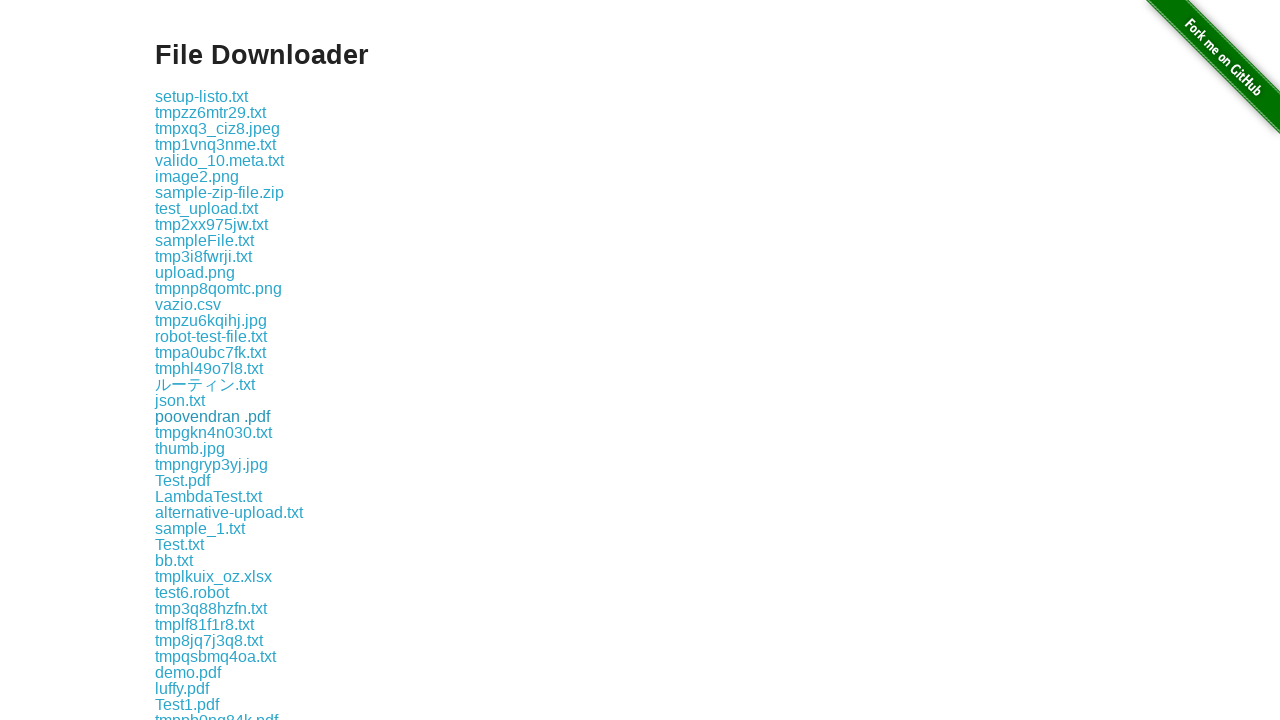

Waited 500ms for download to initiate
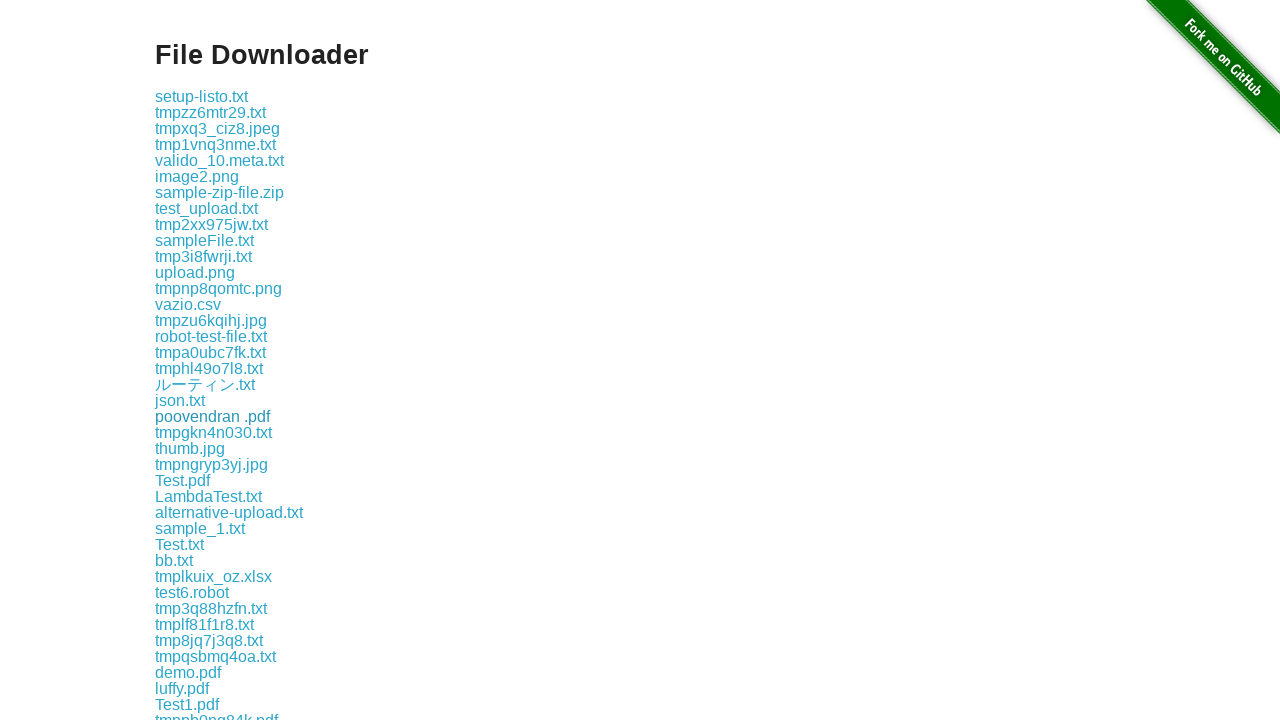

Clicked download link 22 to initiate file download at (214, 432) on a >> nth=22
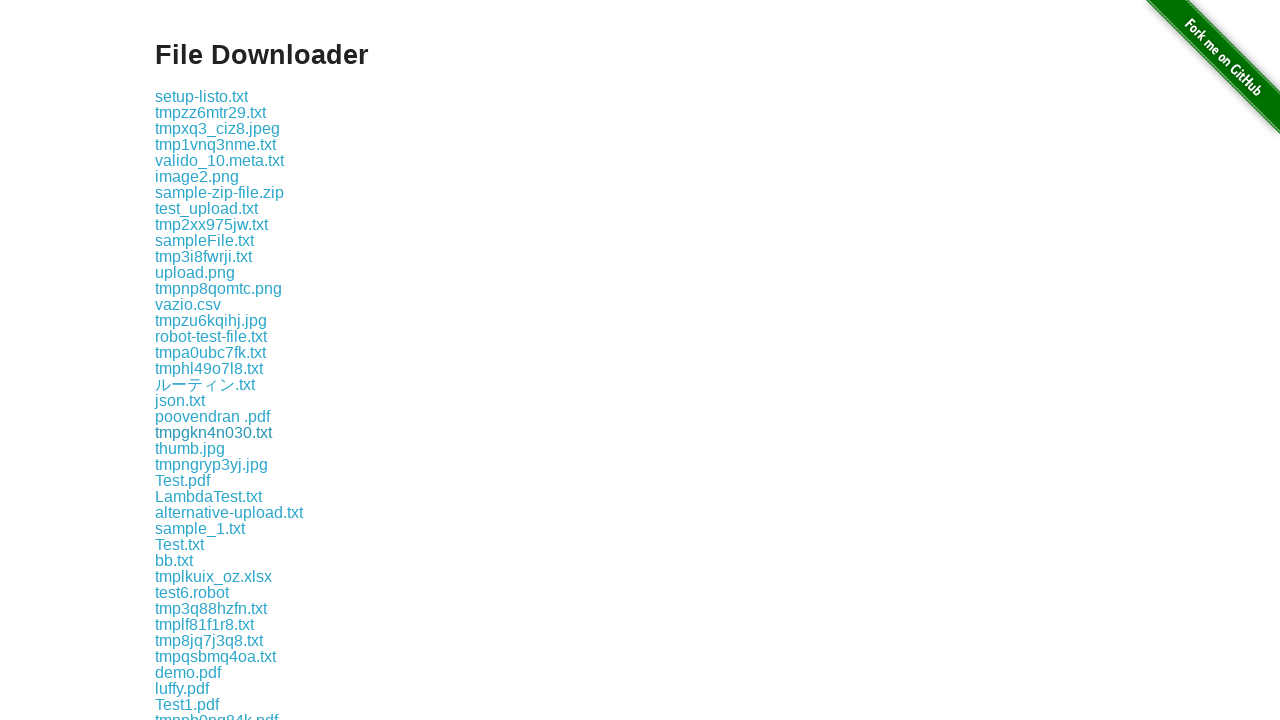

Waited 500ms for download to initiate
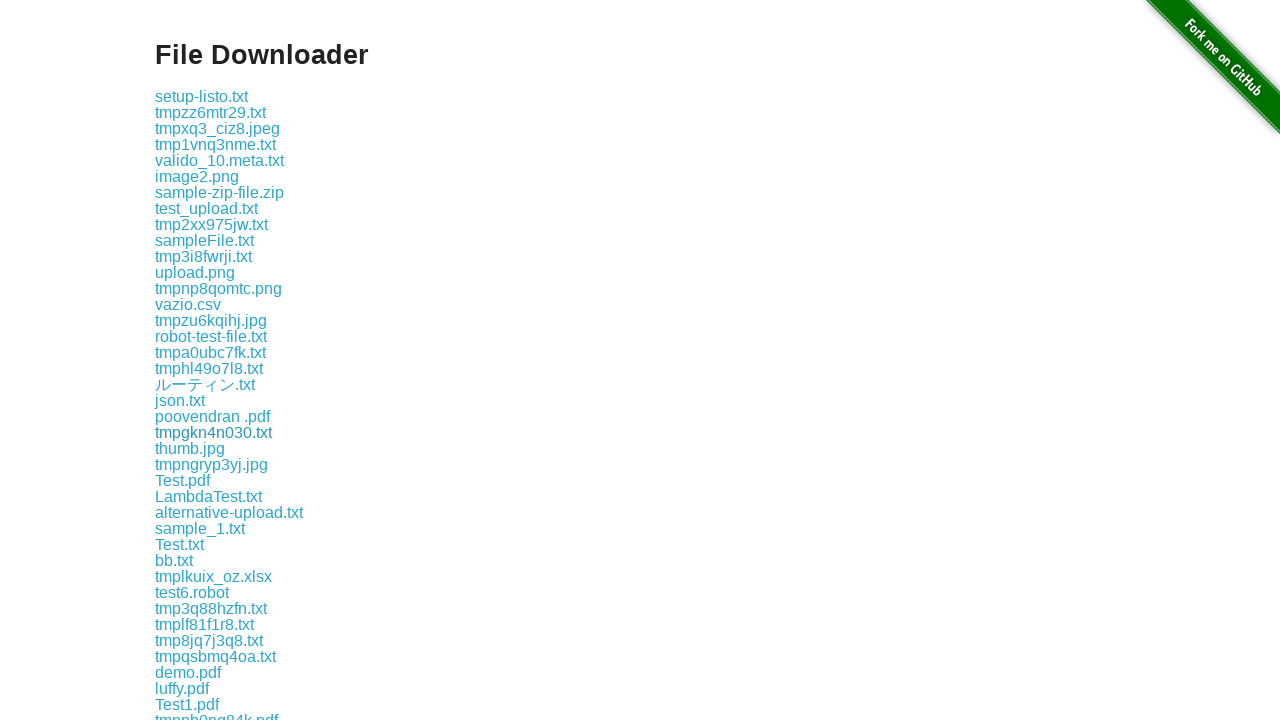

Clicked download link 23 to initiate file download at (190, 448) on a >> nth=23
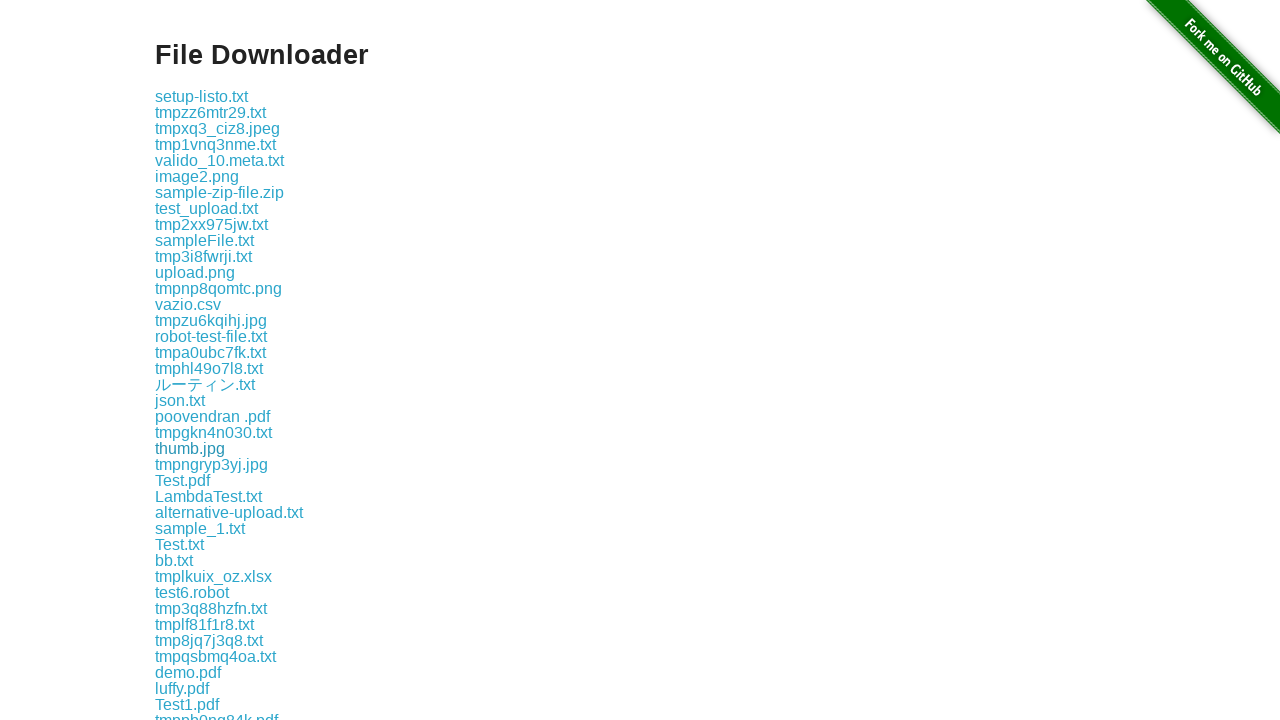

Waited 500ms for download to initiate
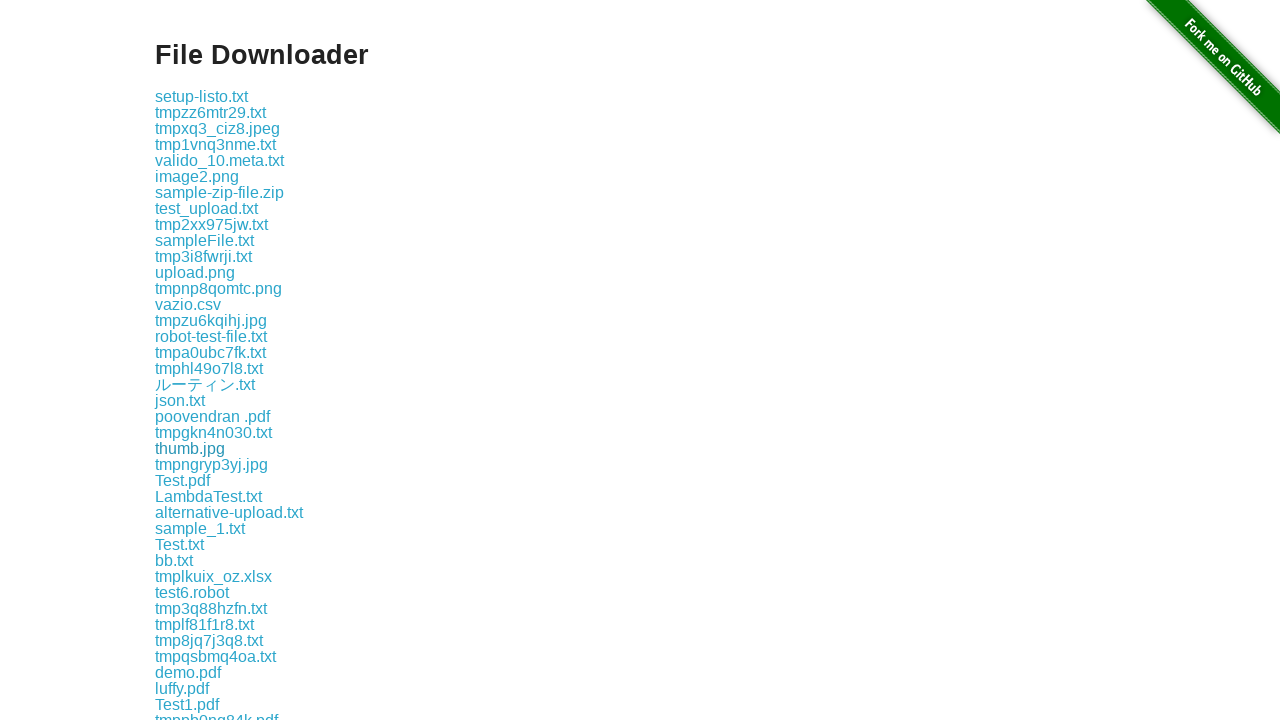

Clicked download link 24 to initiate file download at (212, 464) on a >> nth=24
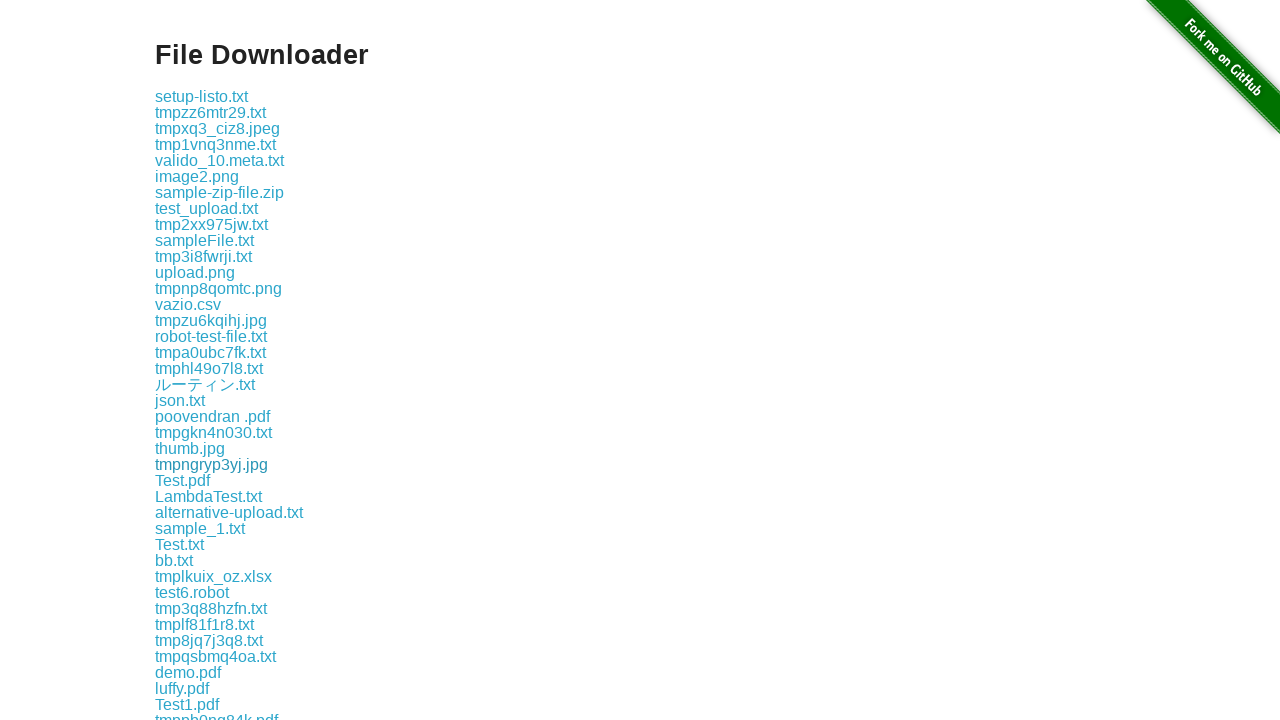

Waited 500ms for download to initiate
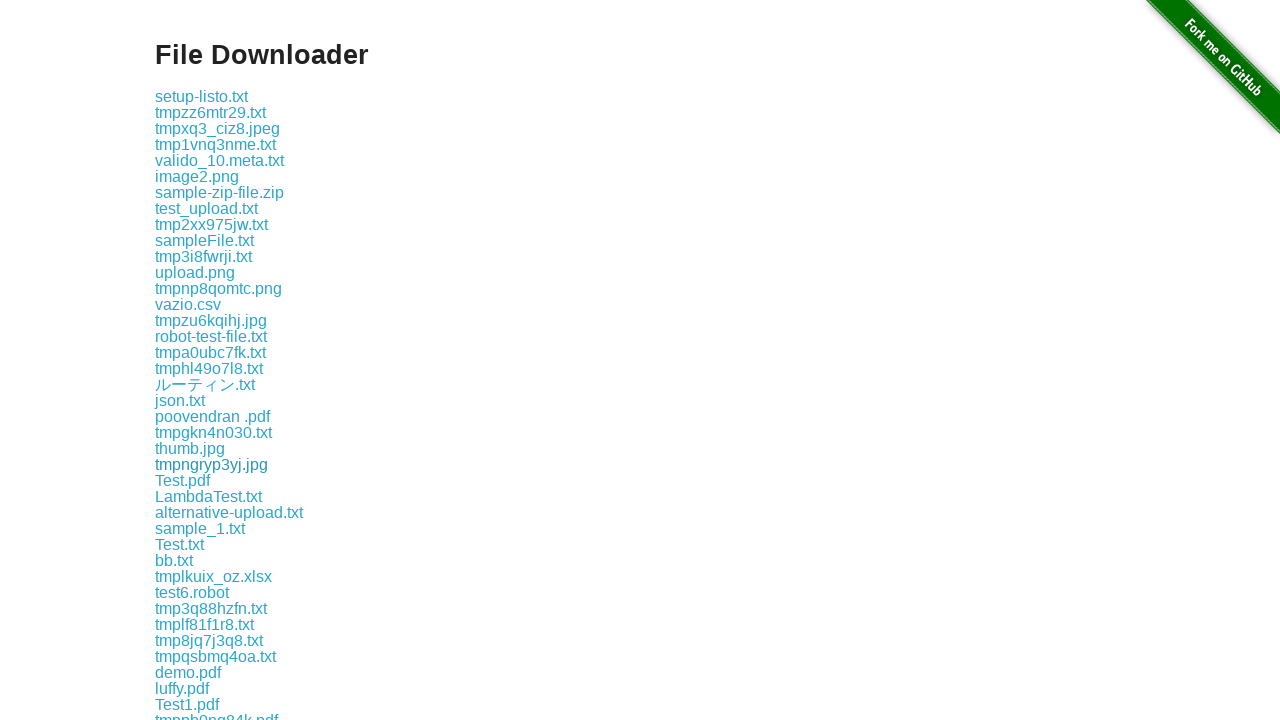

Clicked download link 25 to initiate file download at (182, 480) on a >> nth=25
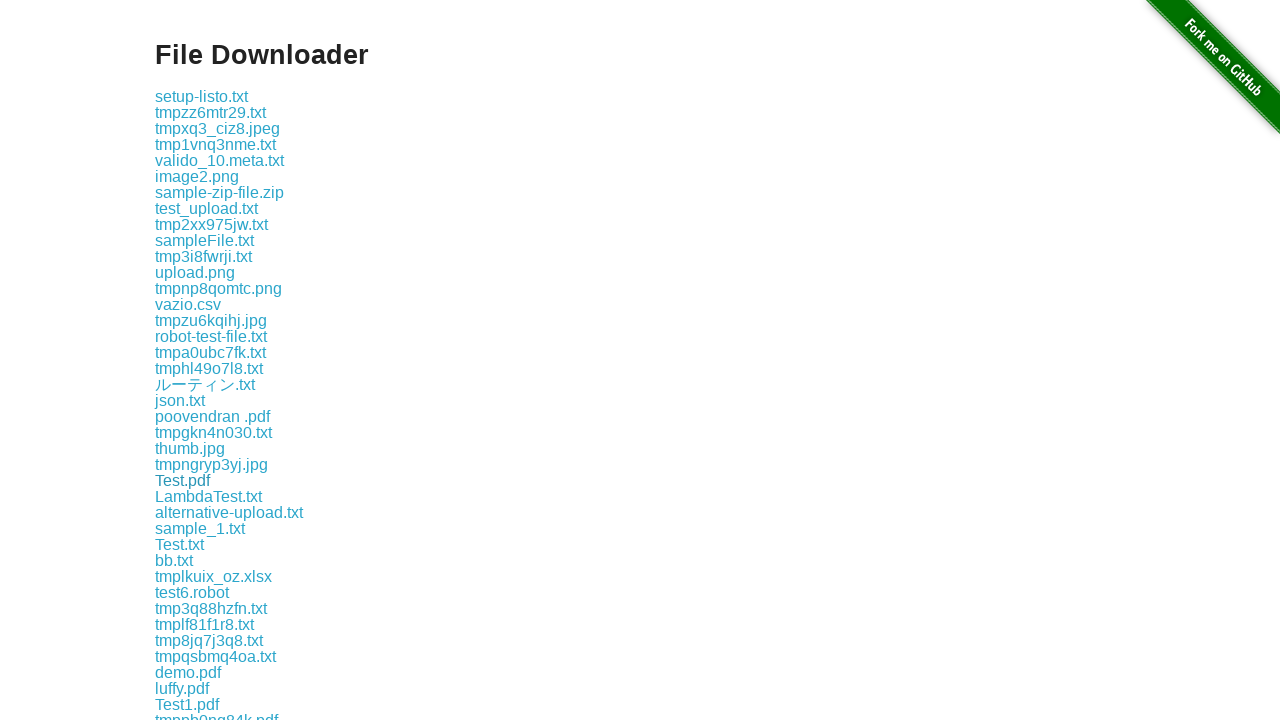

Waited 500ms for download to initiate
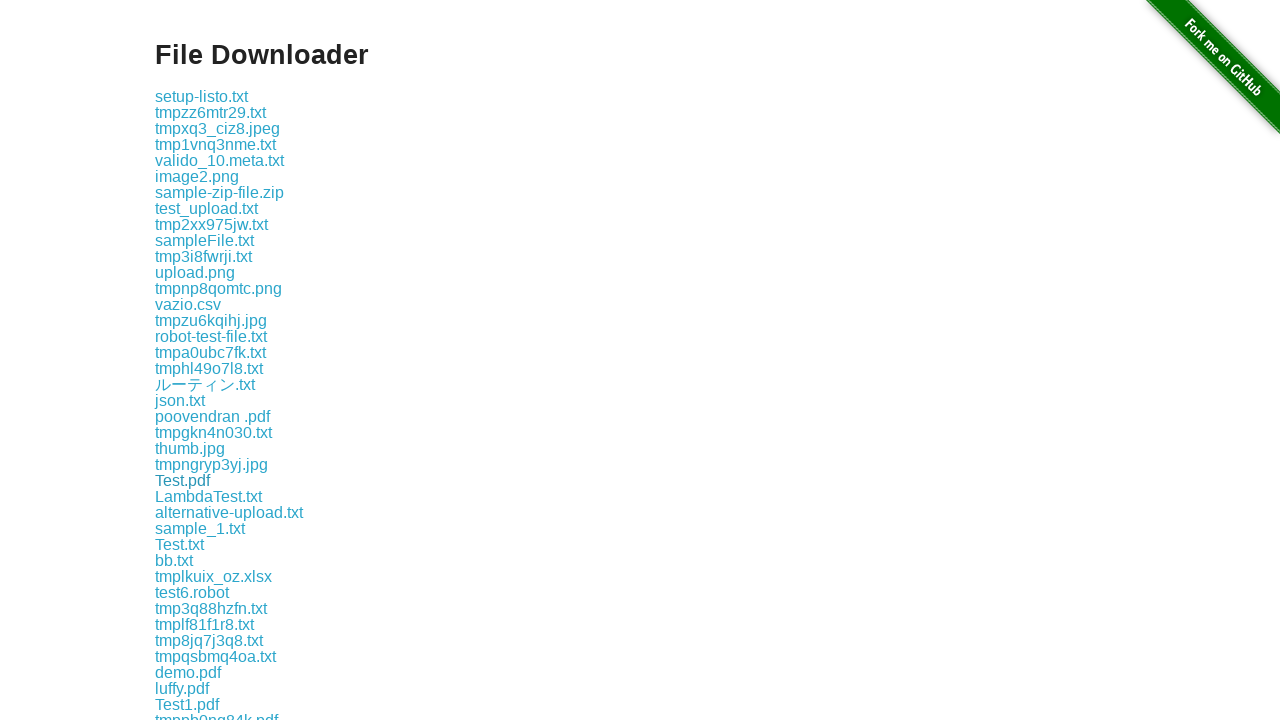

Clicked download link 26 to initiate file download at (208, 496) on a >> nth=26
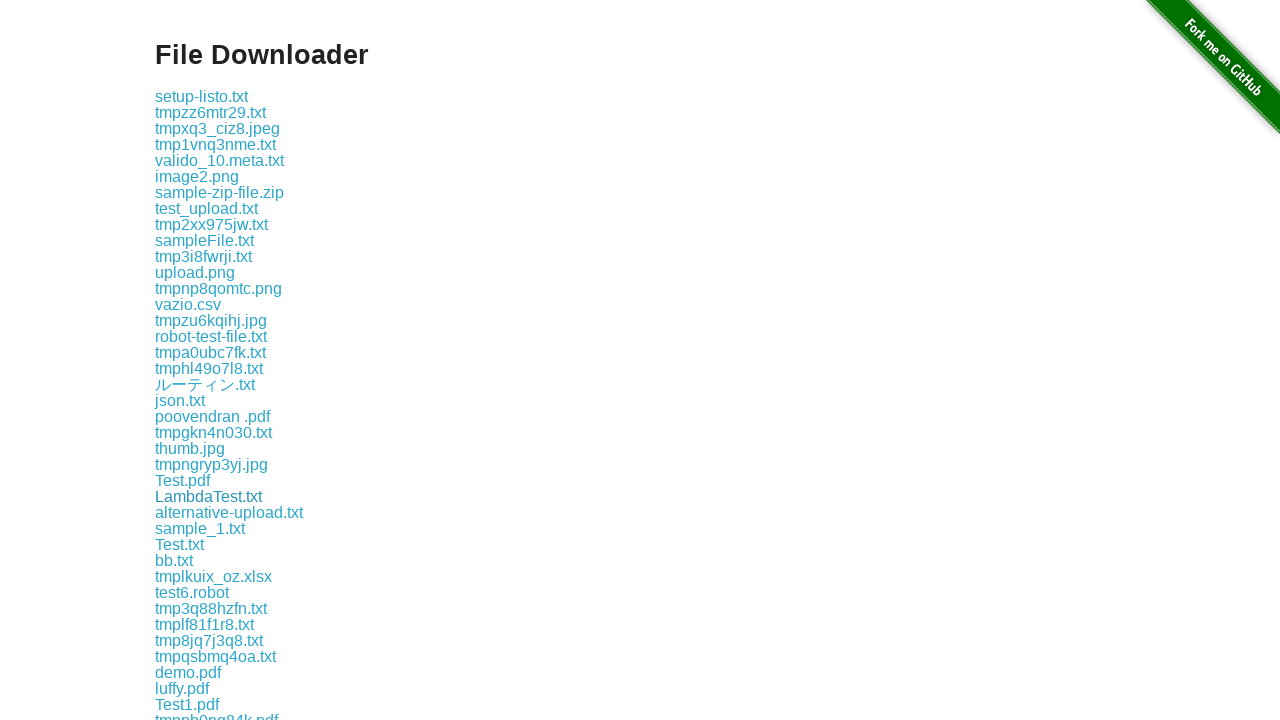

Waited 500ms for download to initiate
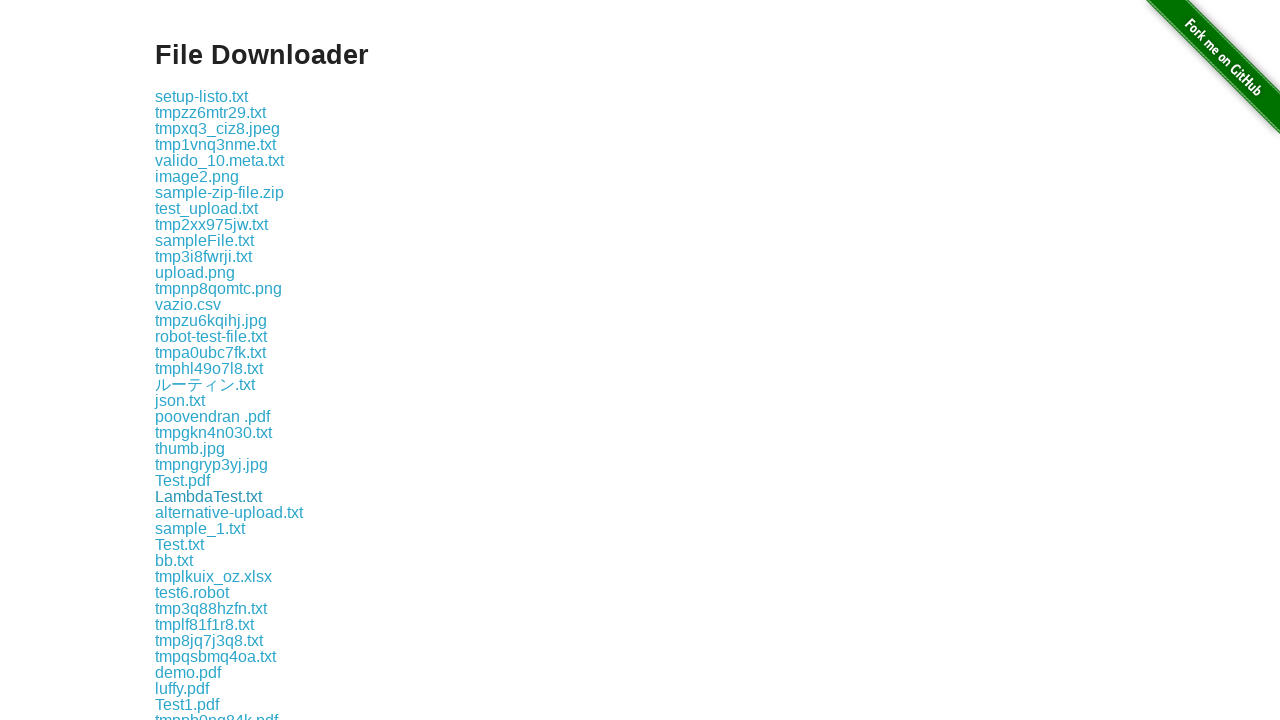

Clicked download link 27 to initiate file download at (229, 512) on a >> nth=27
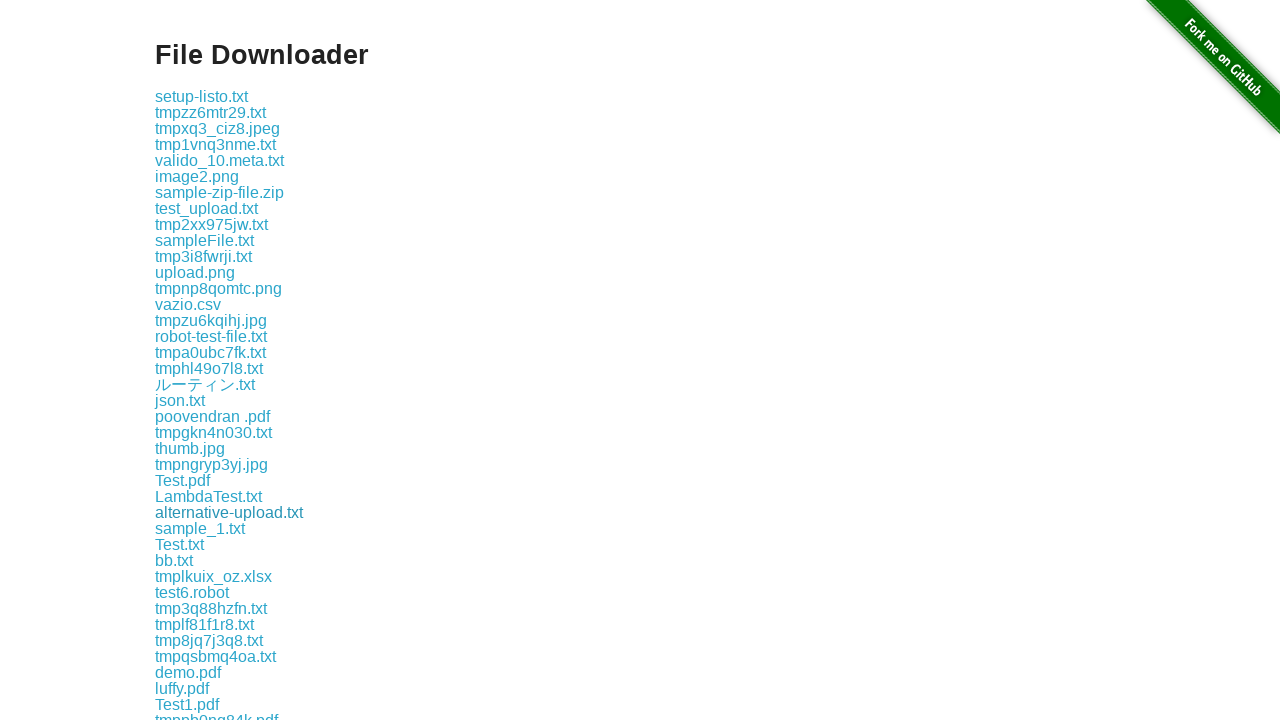

Waited 500ms for download to initiate
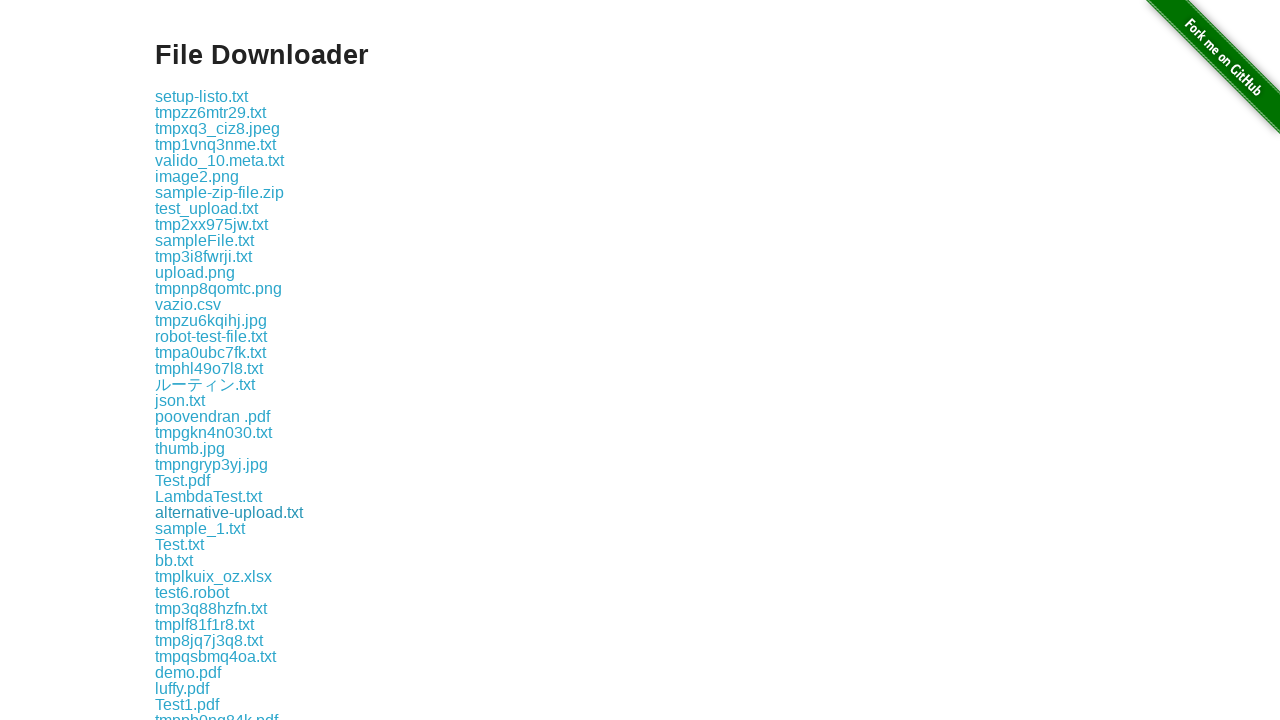

Clicked download link 28 to initiate file download at (200, 528) on a >> nth=28
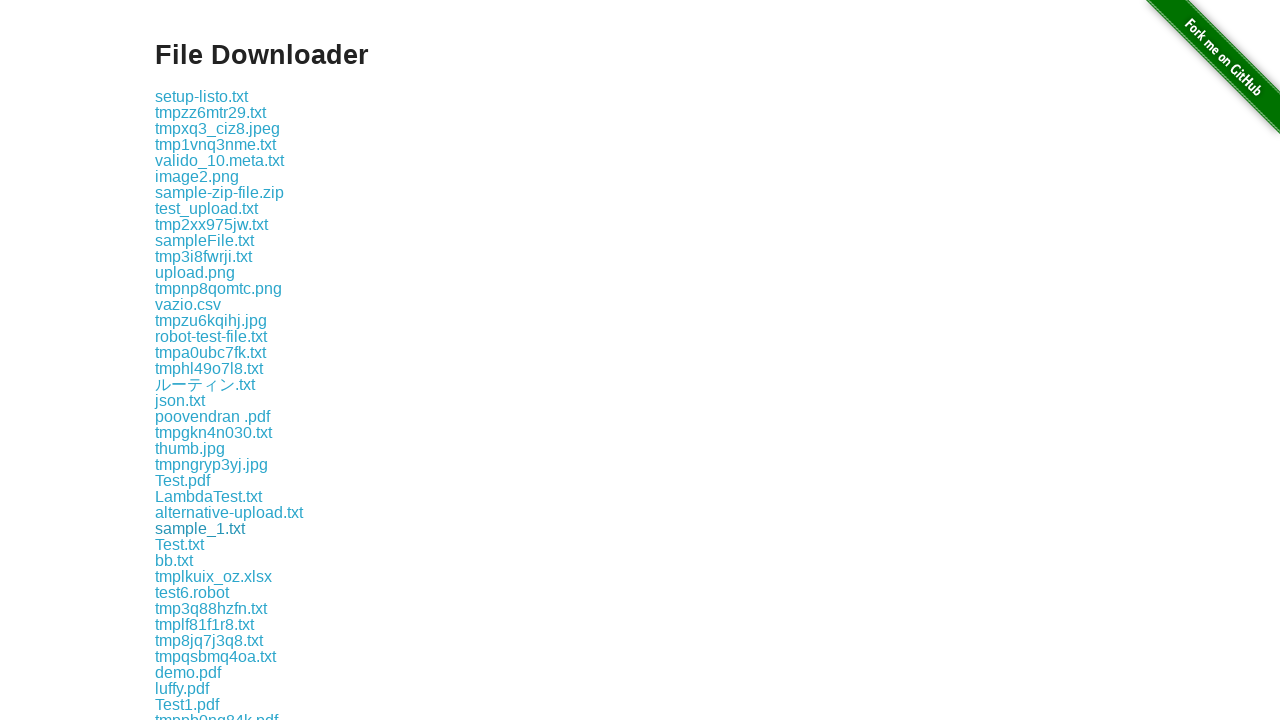

Waited 500ms for download to initiate
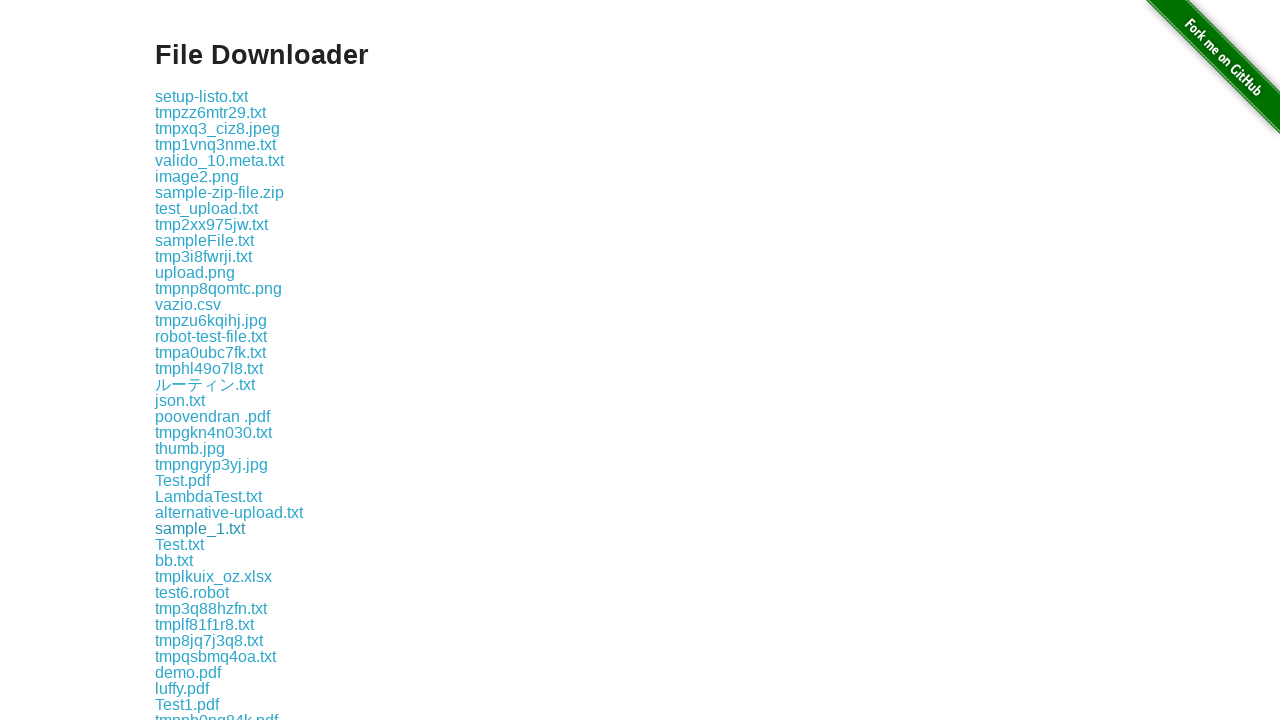

Clicked download link 29 to initiate file download at (180, 544) on a >> nth=29
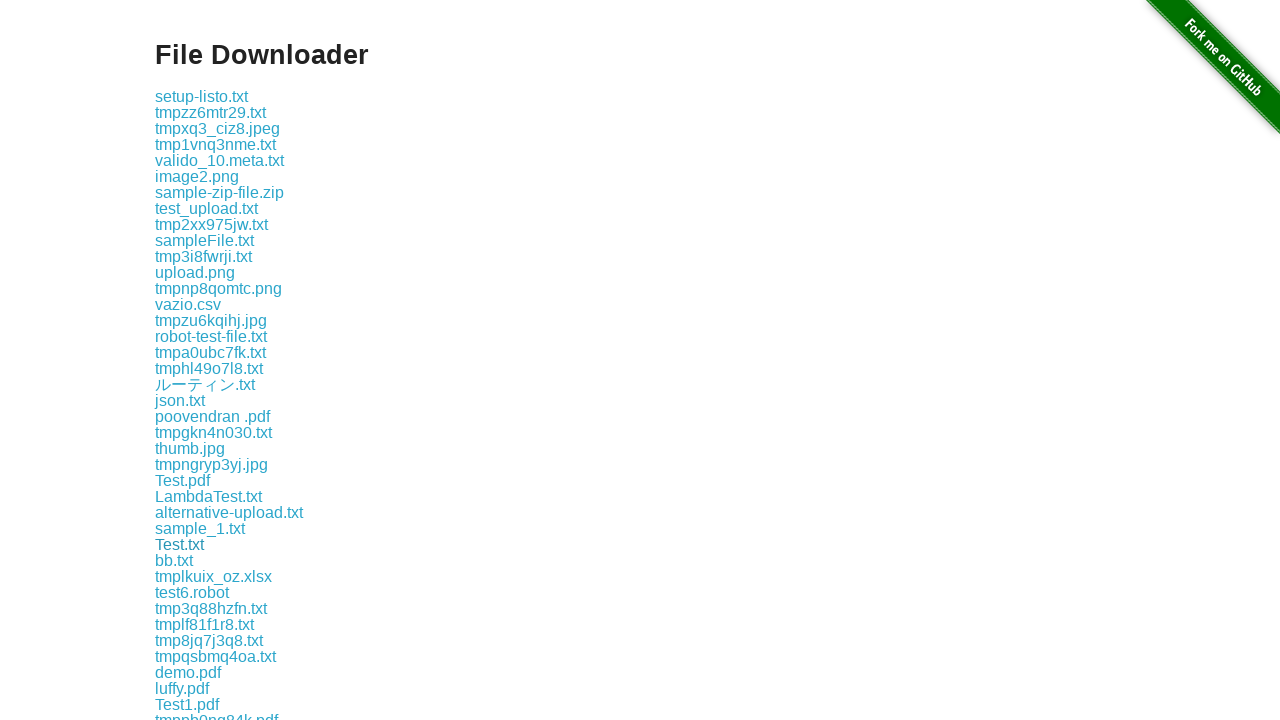

Waited 500ms for download to initiate
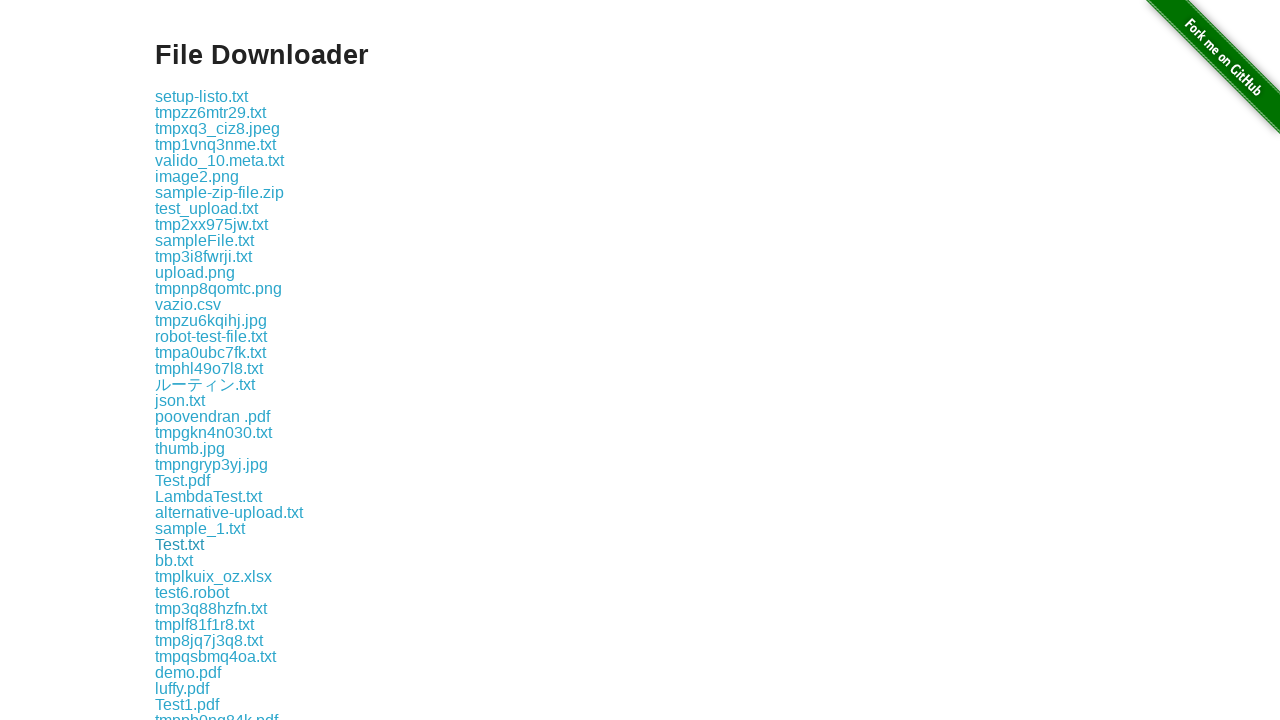

Clicked download link 30 to initiate file download at (174, 560) on a >> nth=30
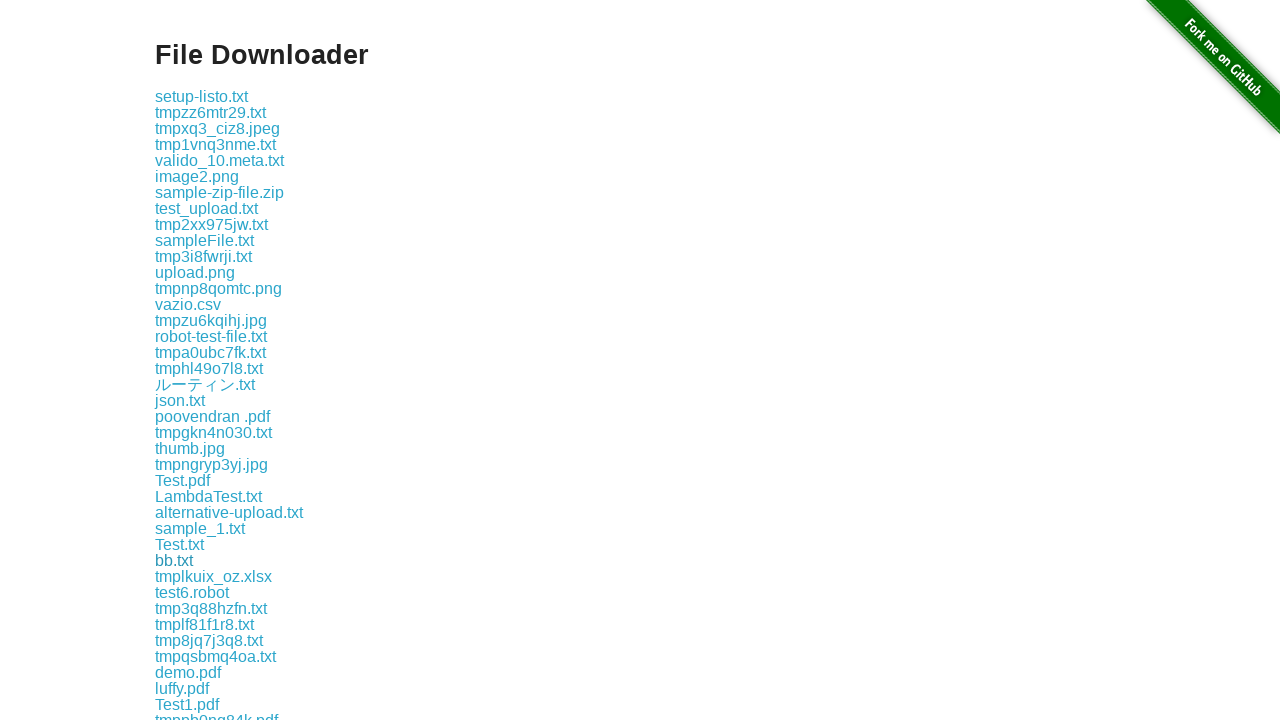

Waited 500ms for download to initiate
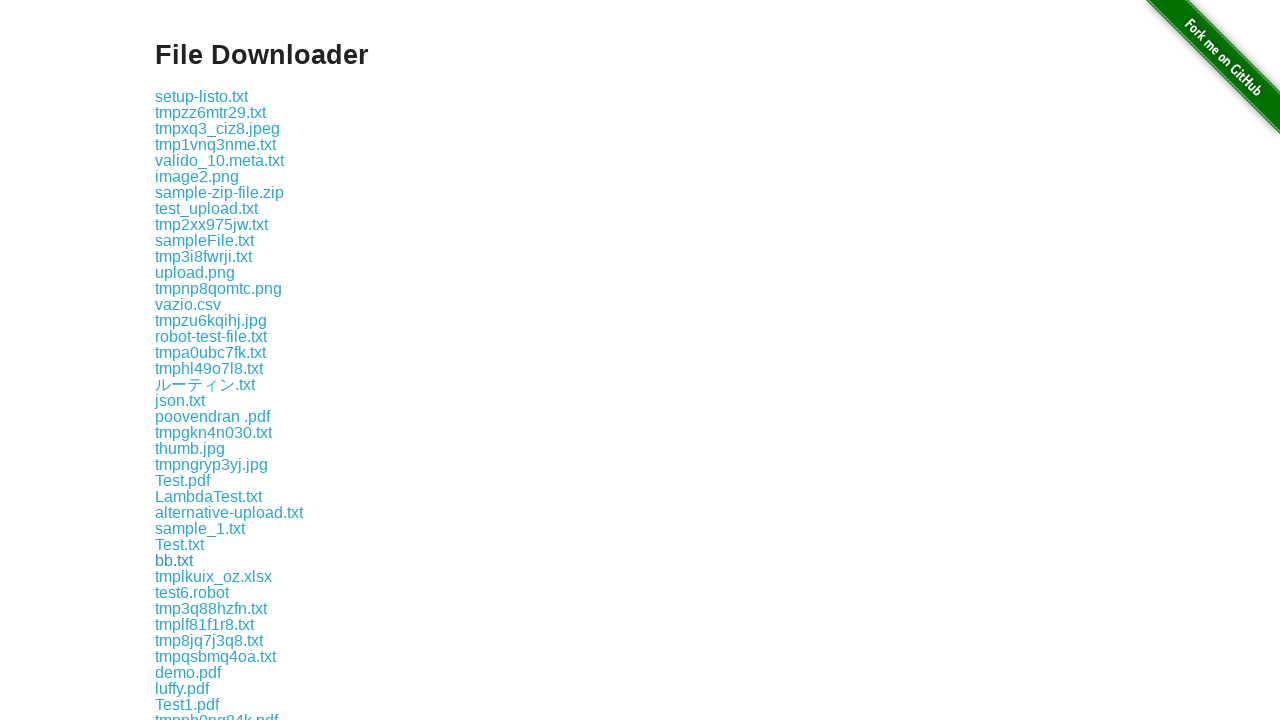

Clicked download link 31 to initiate file download at (214, 576) on a >> nth=31
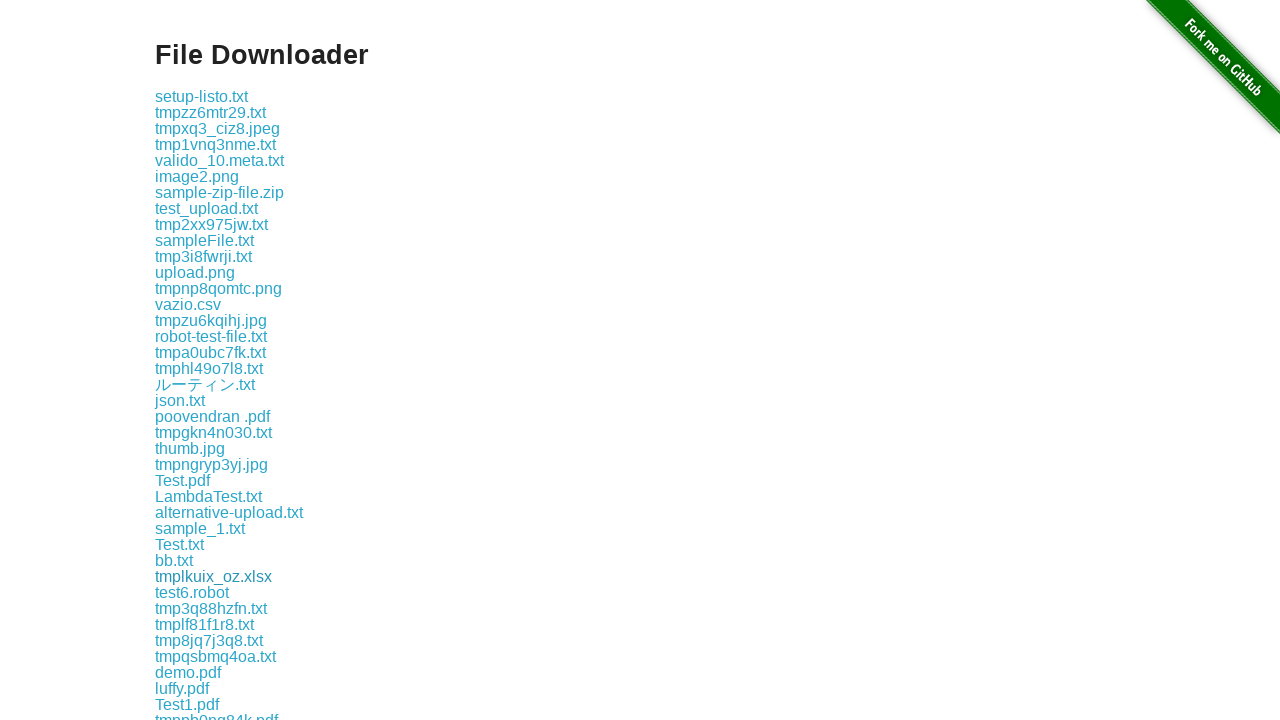

Waited 500ms for download to initiate
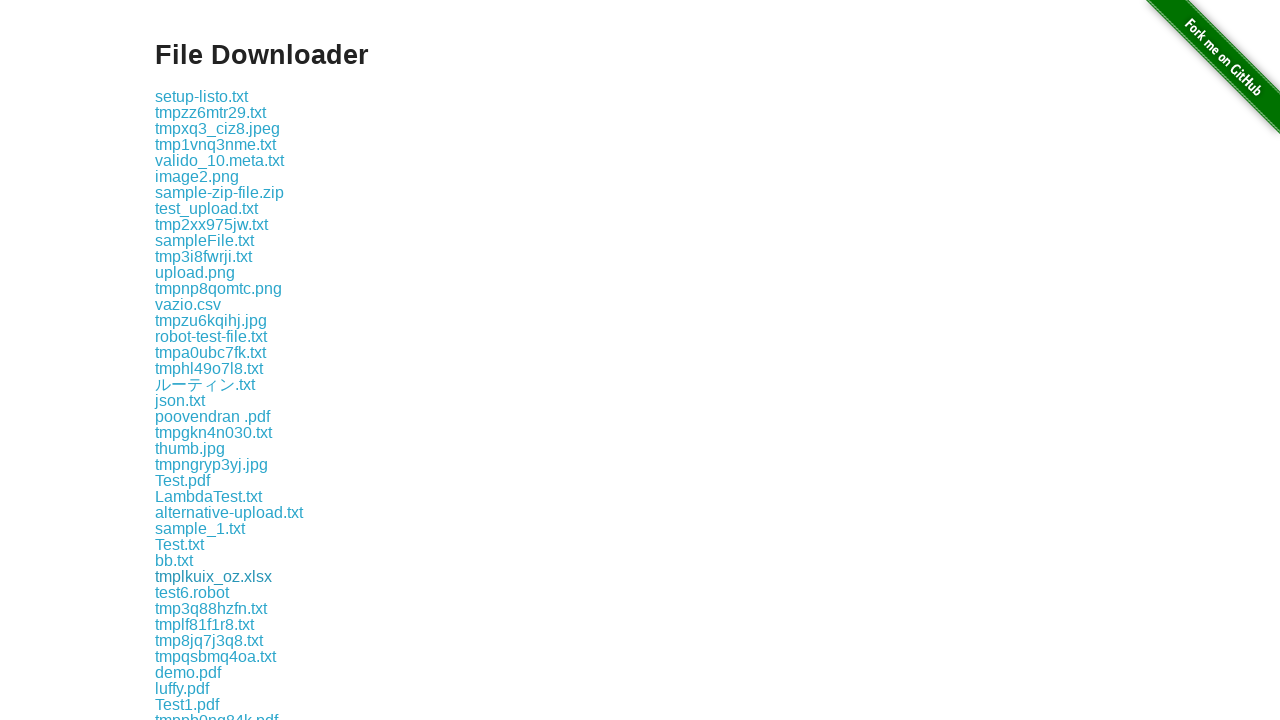

Clicked download link 32 to initiate file download at (192, 592) on a >> nth=32
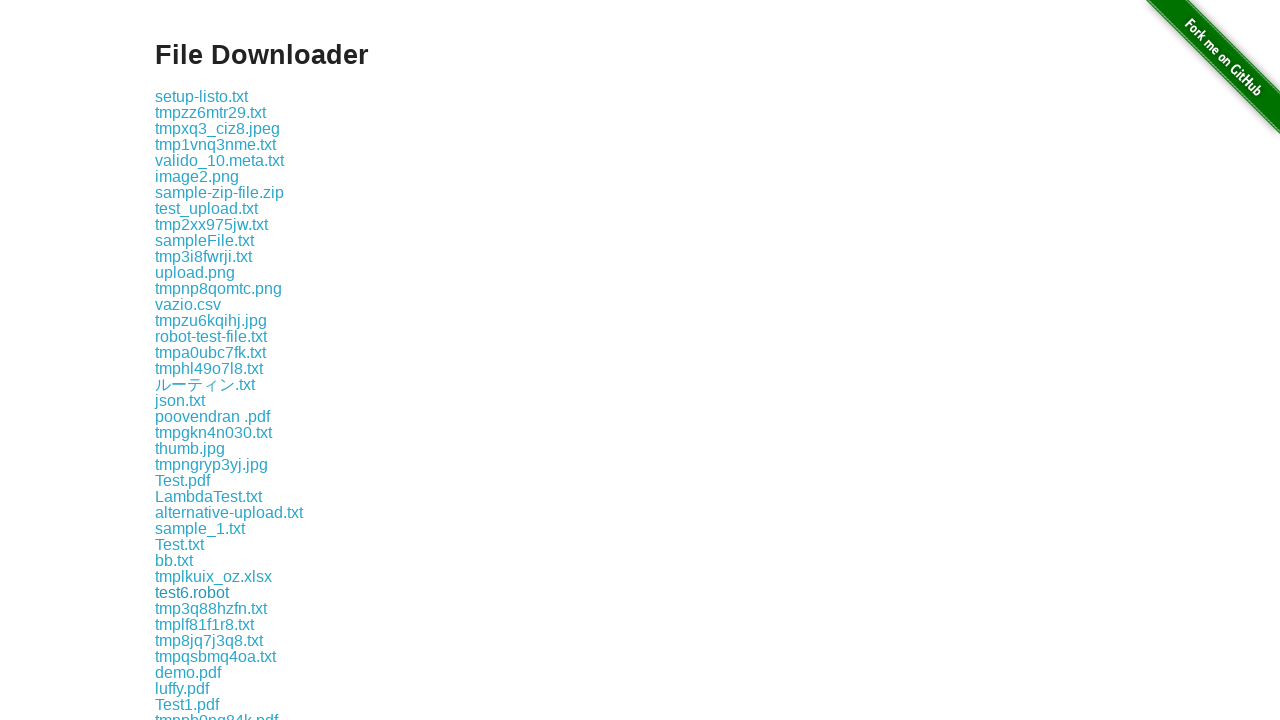

Waited 500ms for download to initiate
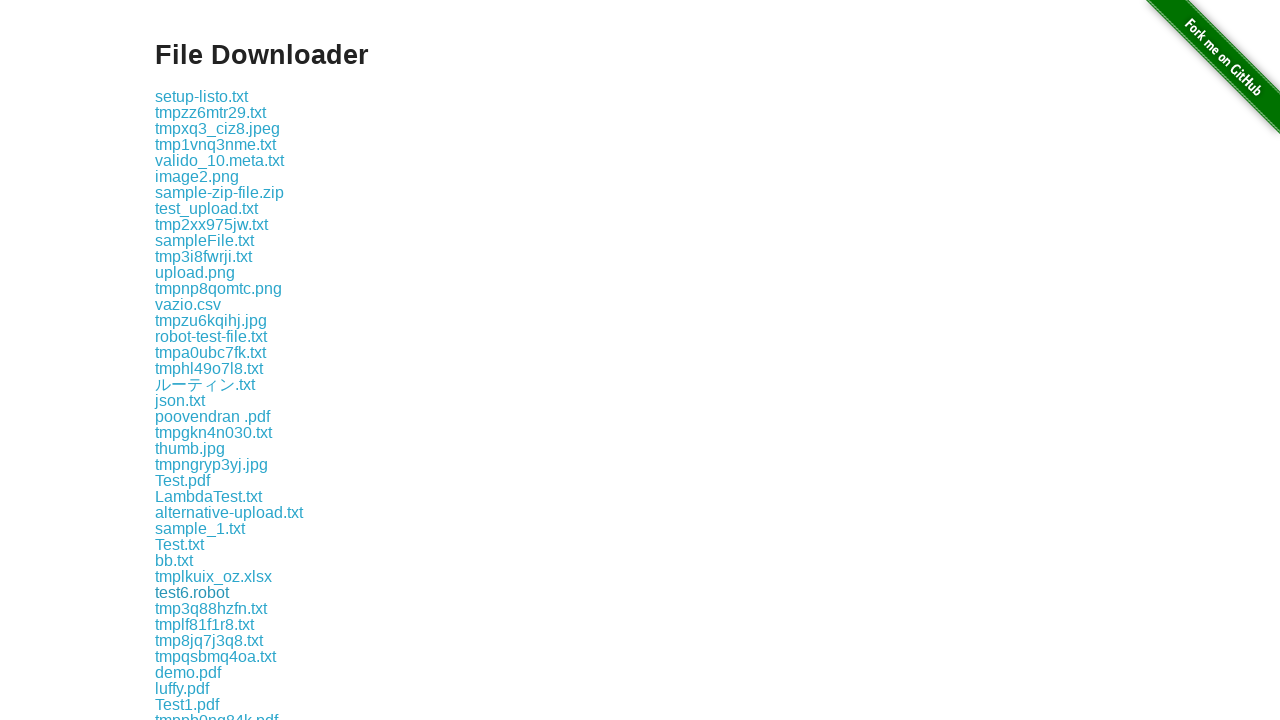

Clicked download link 33 to initiate file download at (211, 608) on a >> nth=33
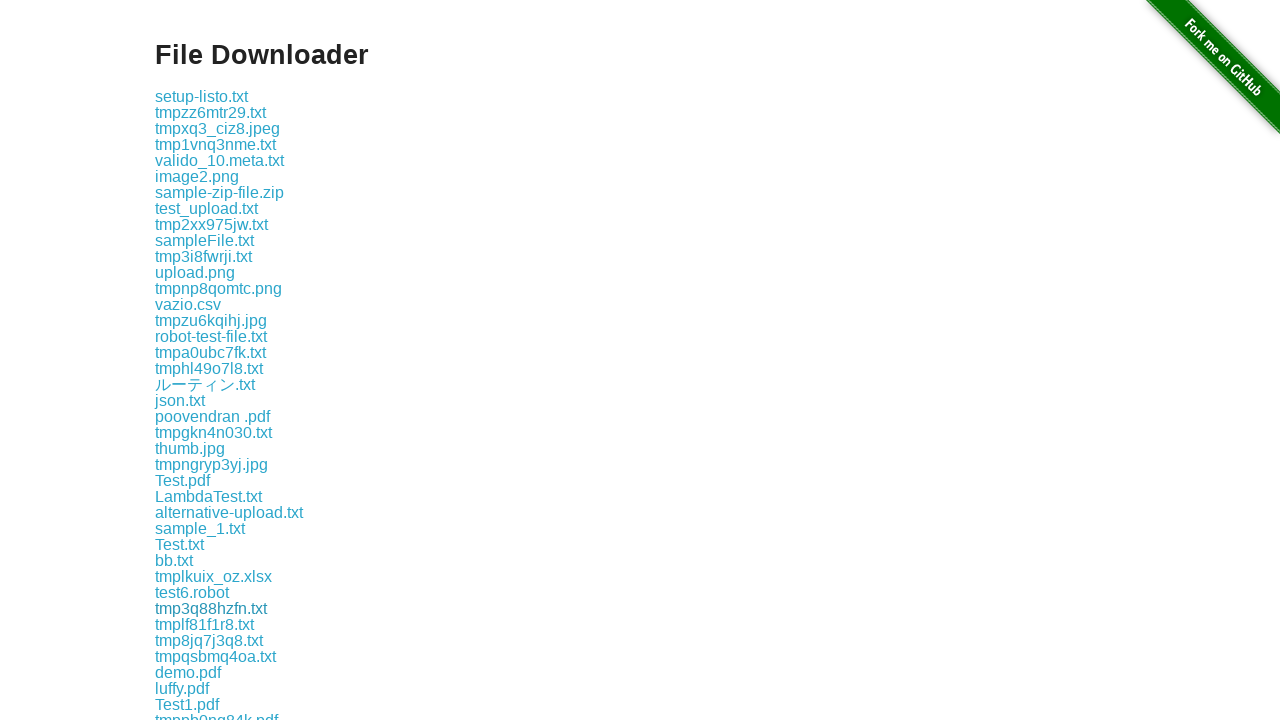

Waited 500ms for download to initiate
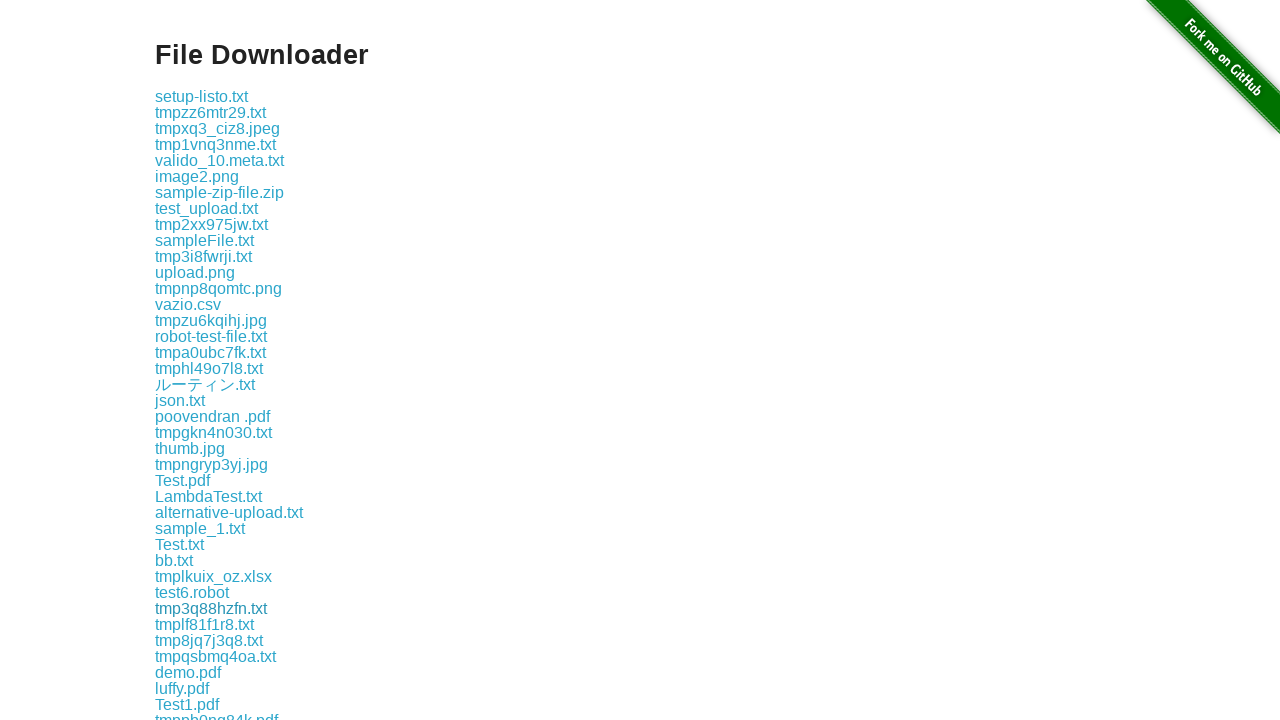

Clicked download link 34 to initiate file download at (204, 624) on a >> nth=34
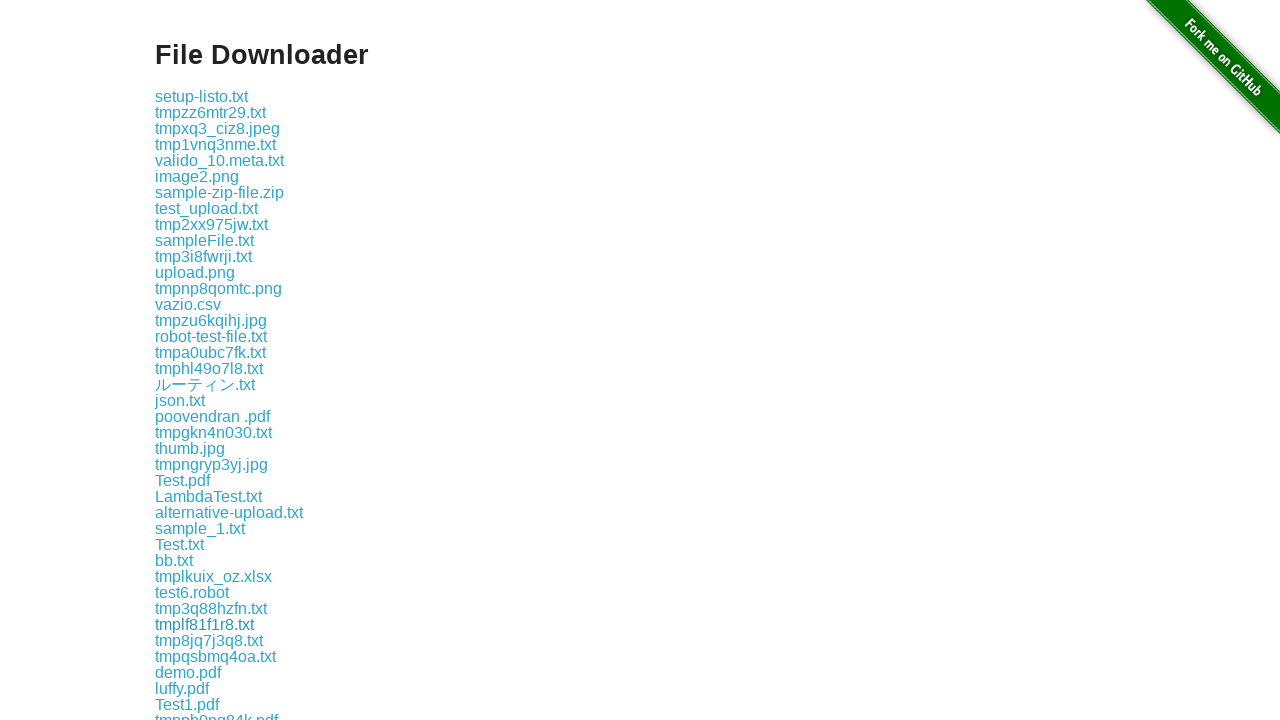

Waited 500ms for download to initiate
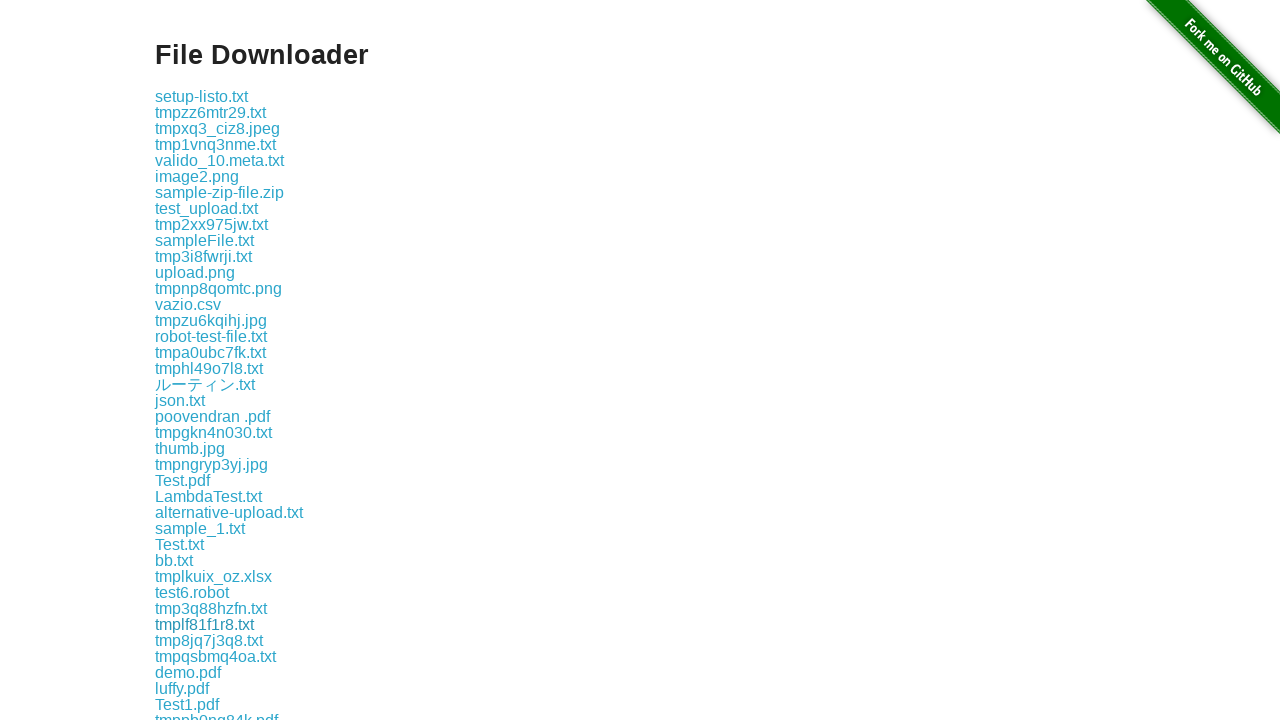

Clicked download link 35 to initiate file download at (209, 640) on a >> nth=35
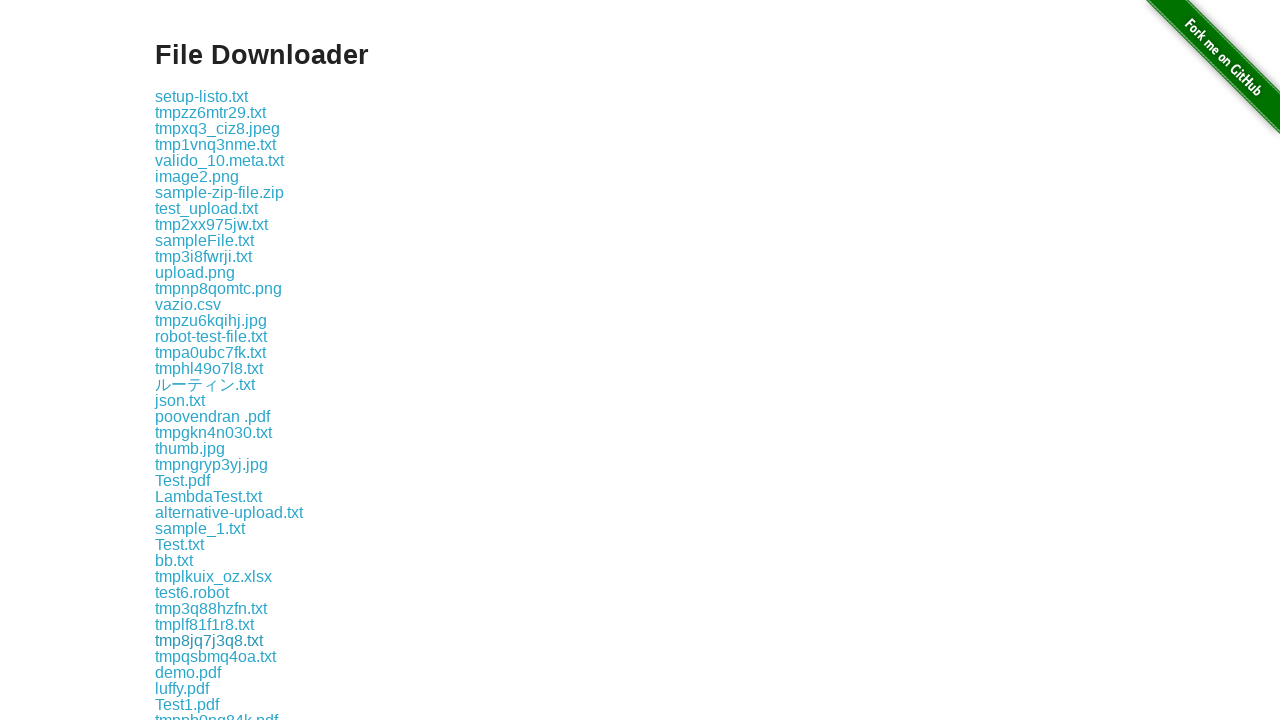

Waited 500ms for download to initiate
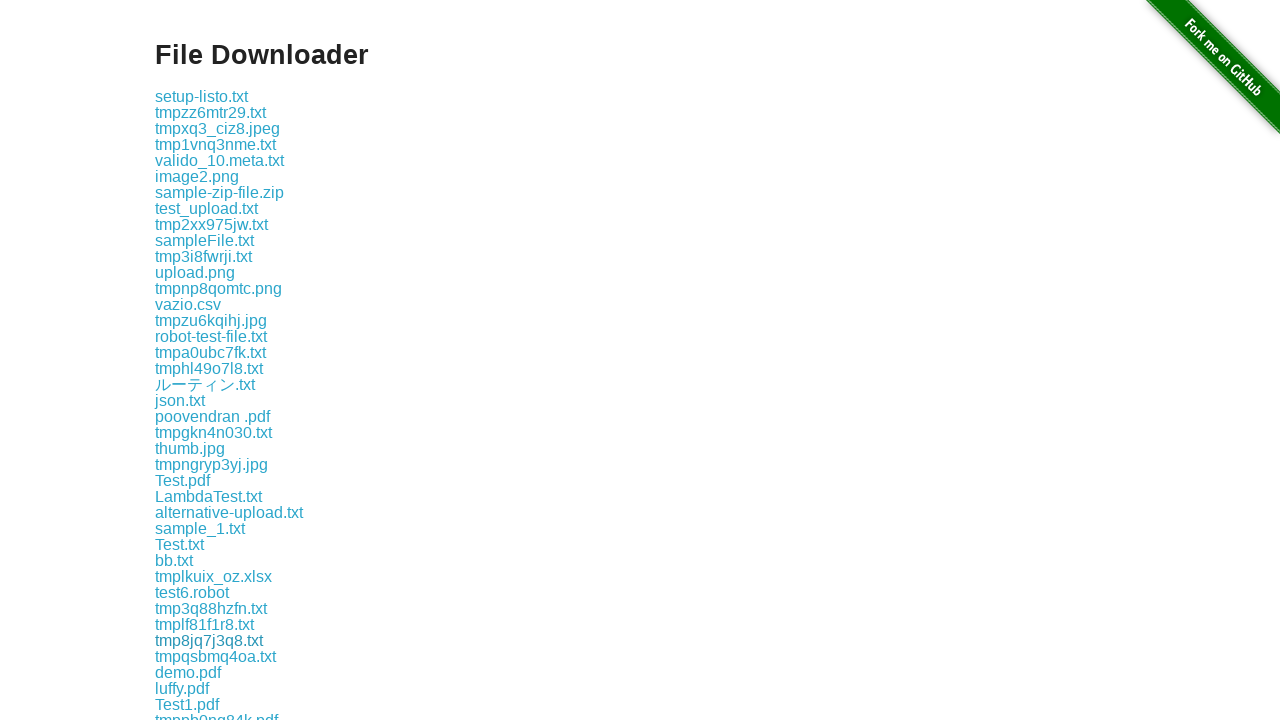

Clicked download link 36 to initiate file download at (216, 656) on a >> nth=36
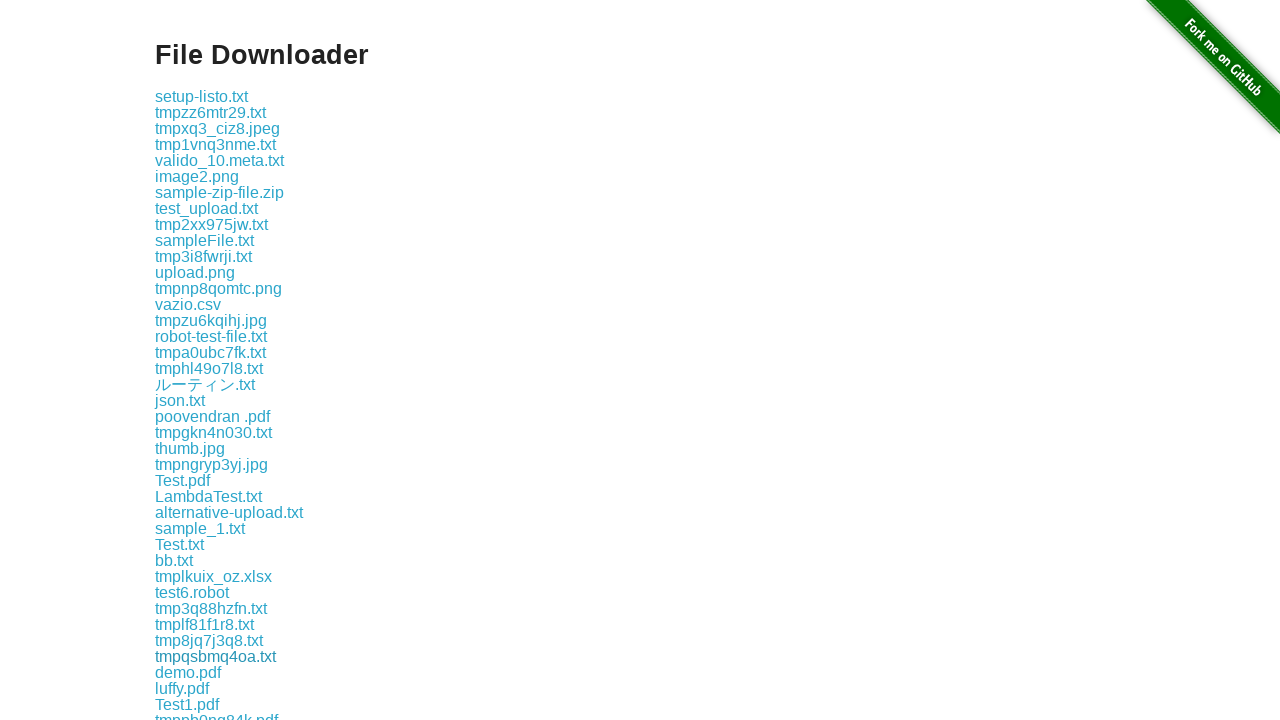

Waited 500ms for download to initiate
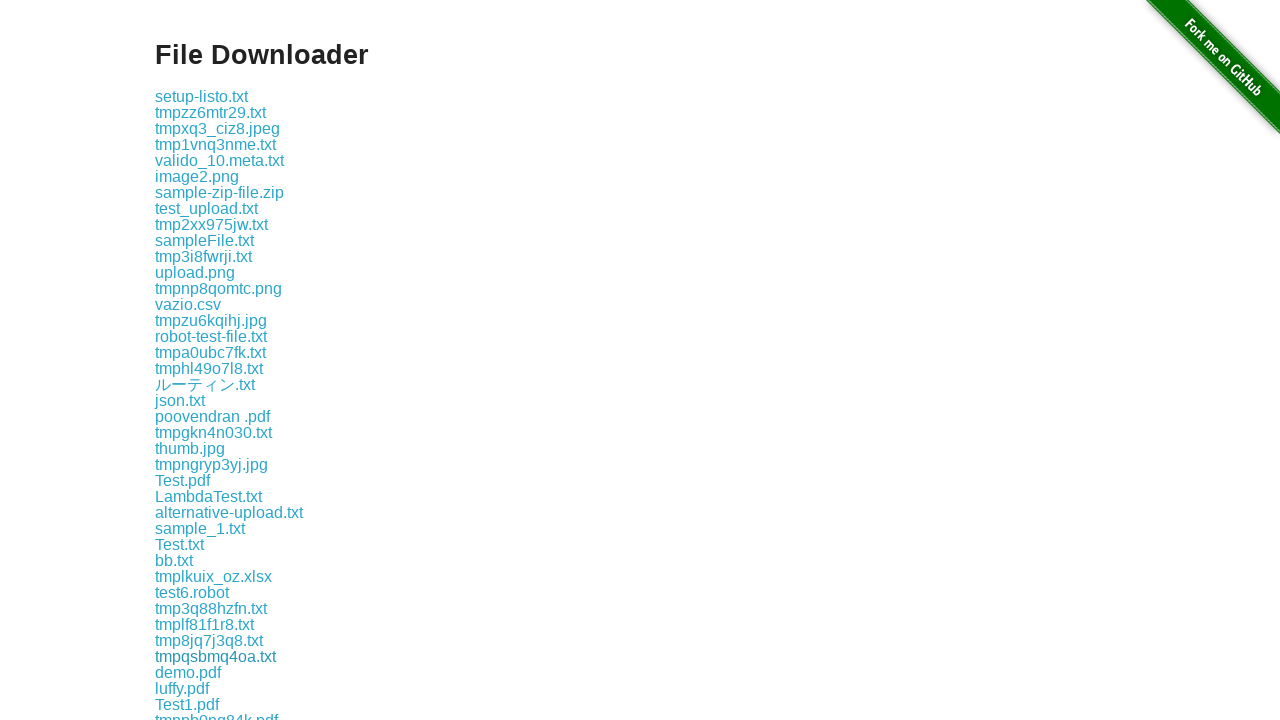

Clicked download link 37 to initiate file download at (188, 672) on a >> nth=37
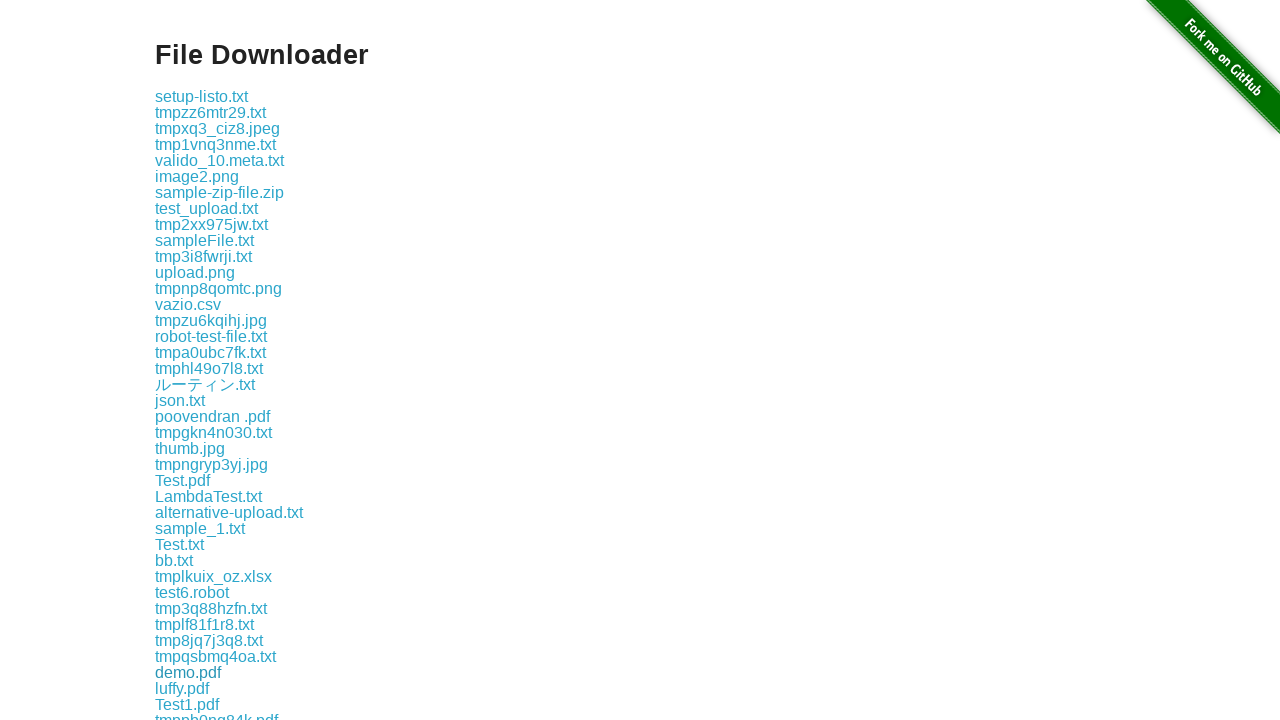

Waited 500ms for download to initiate
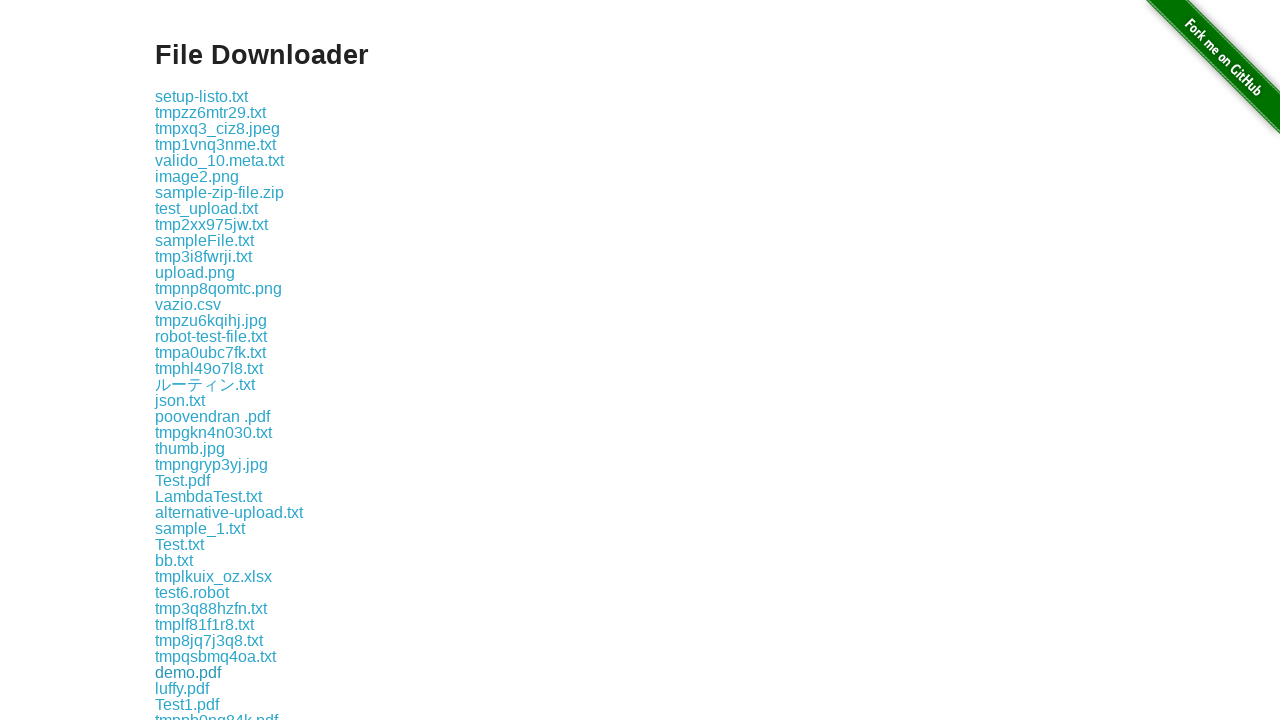

Clicked download link 38 to initiate file download at (182, 688) on a >> nth=38
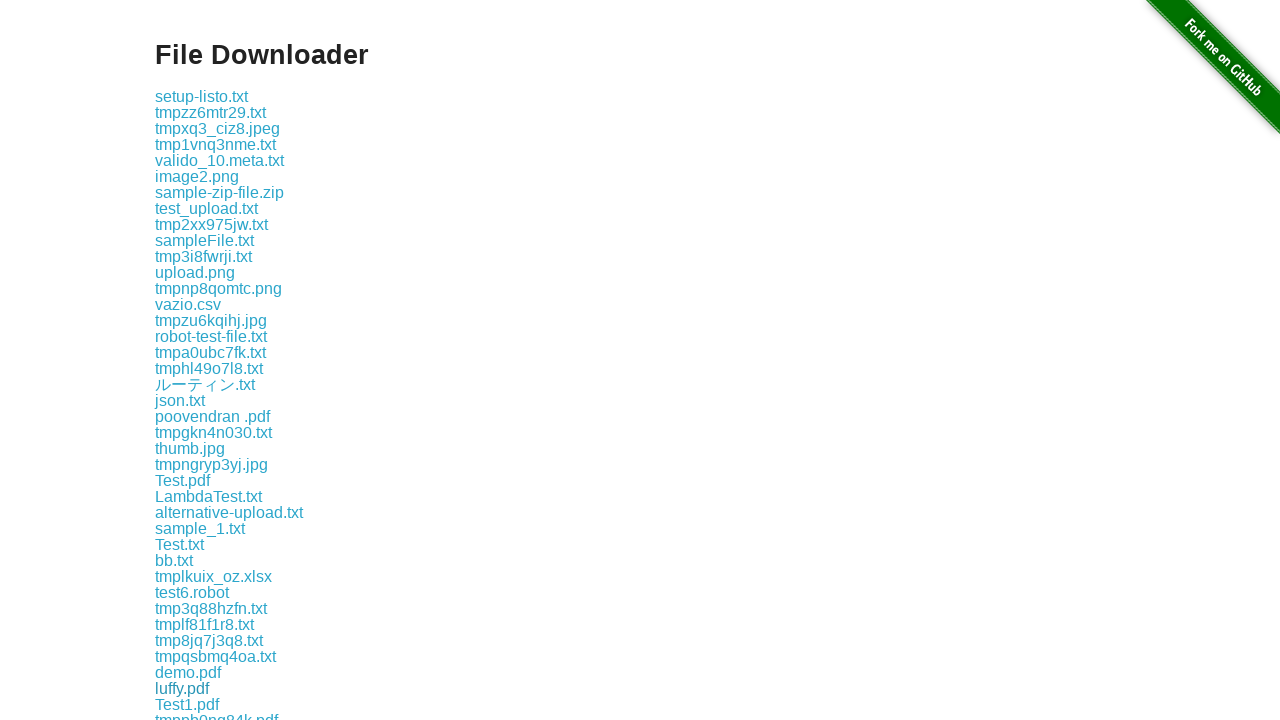

Waited 500ms for download to initiate
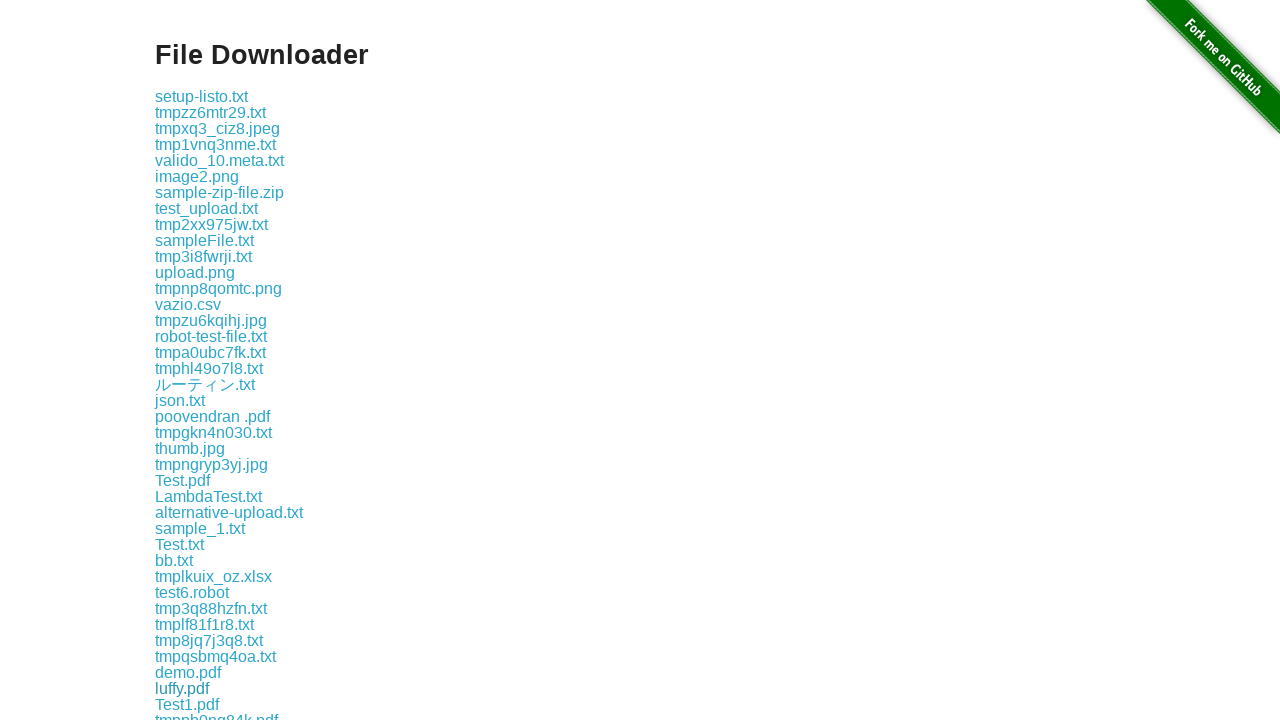

Clicked download link 39 to initiate file download at (187, 704) on a >> nth=39
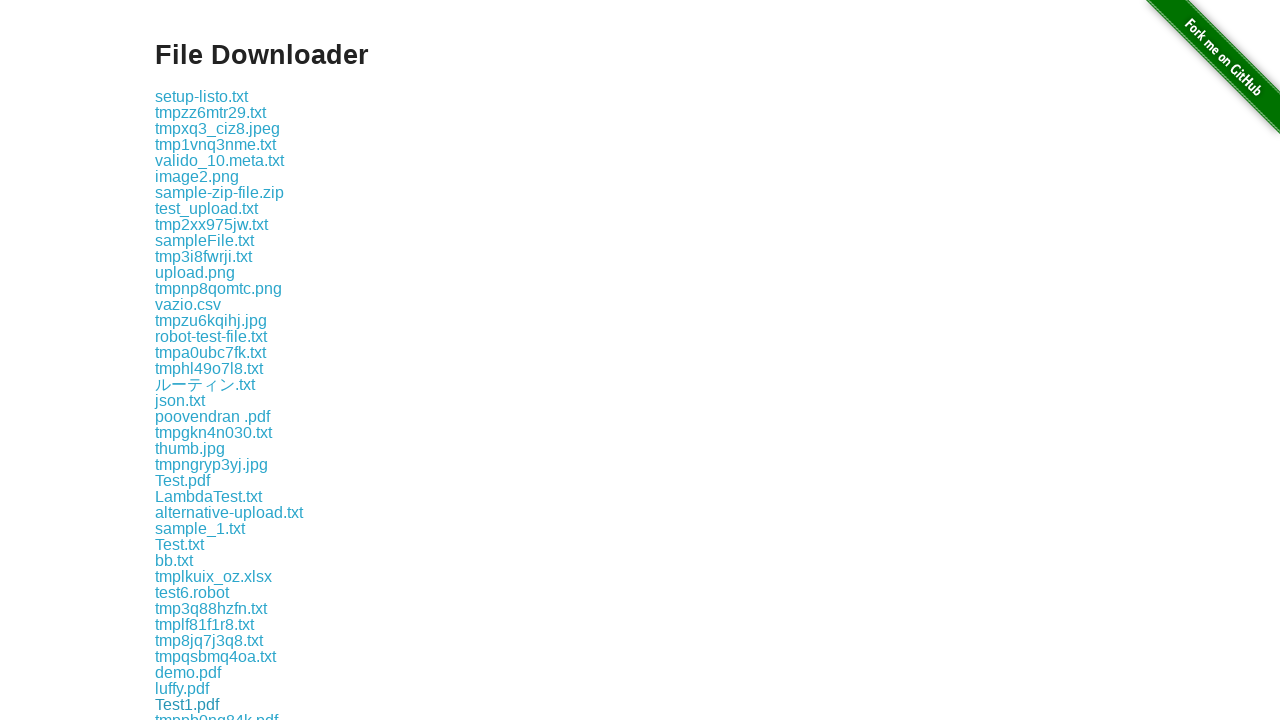

Waited 500ms for download to initiate
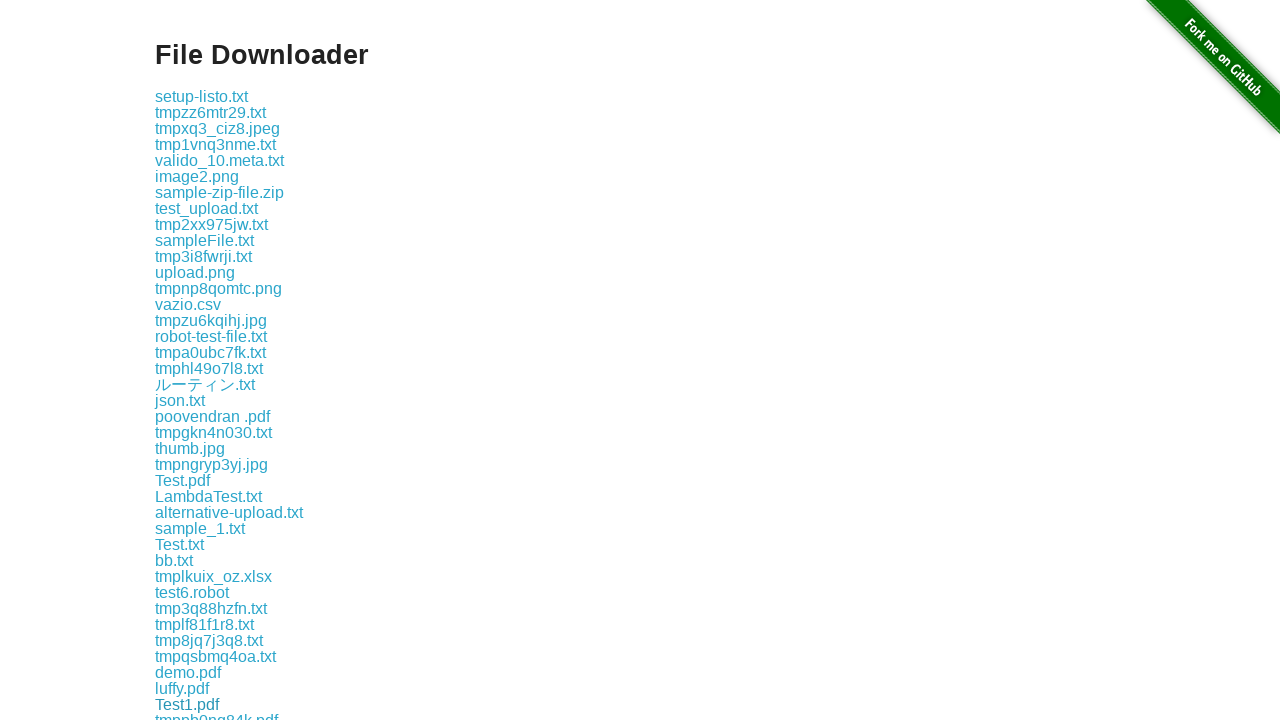

Clicked download link 40 to initiate file download at (216, 712) on a >> nth=40
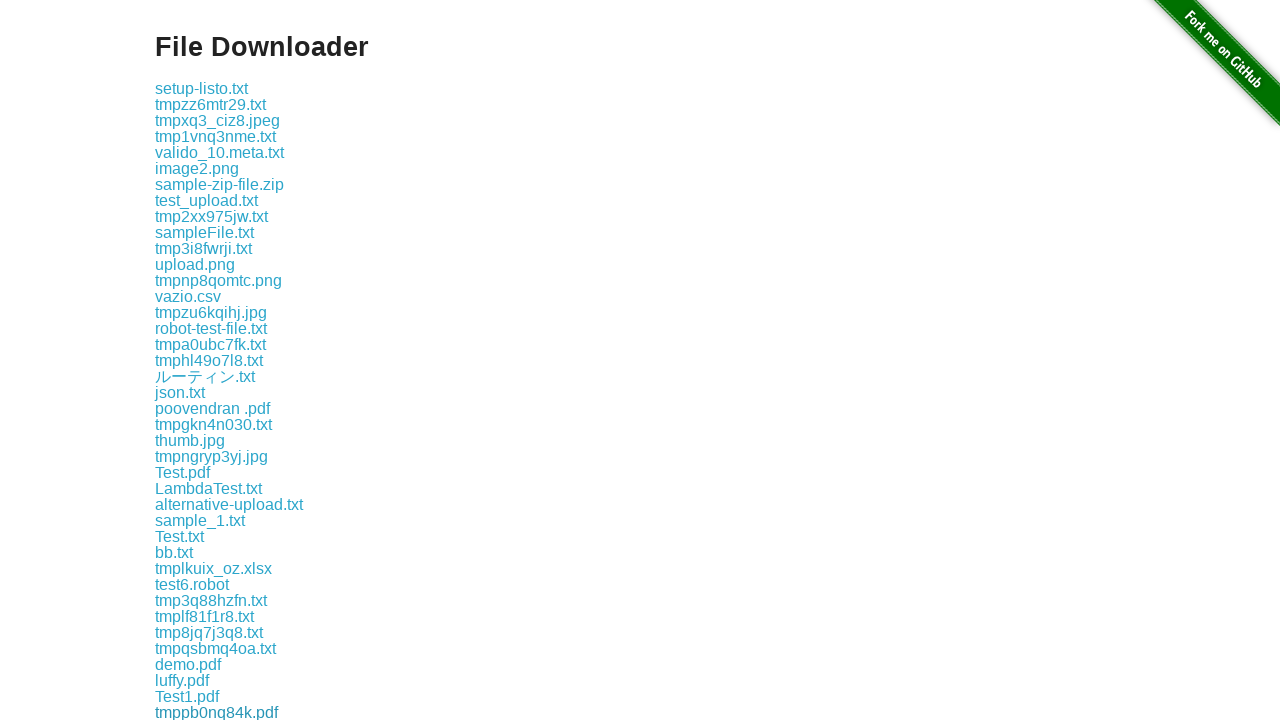

Waited 500ms for download to initiate
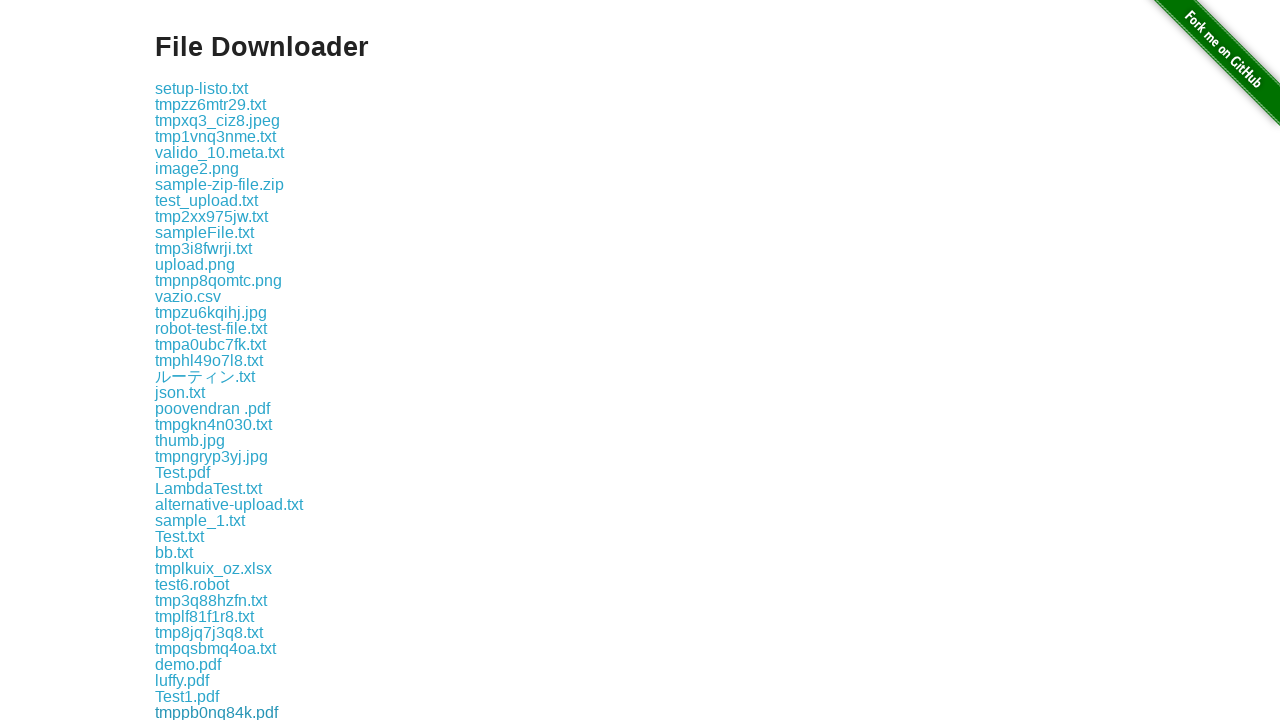

Clicked download link 41 to initiate file download at (213, 712) on a >> nth=41
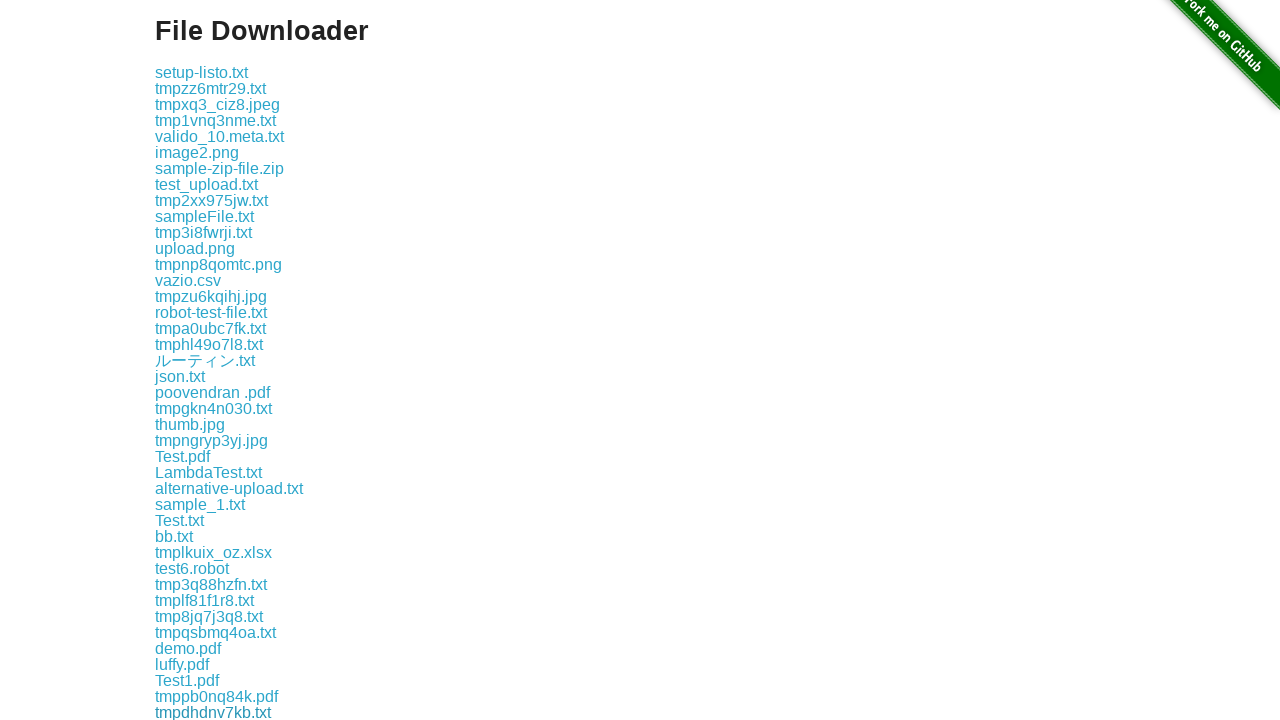

Waited 500ms for download to initiate
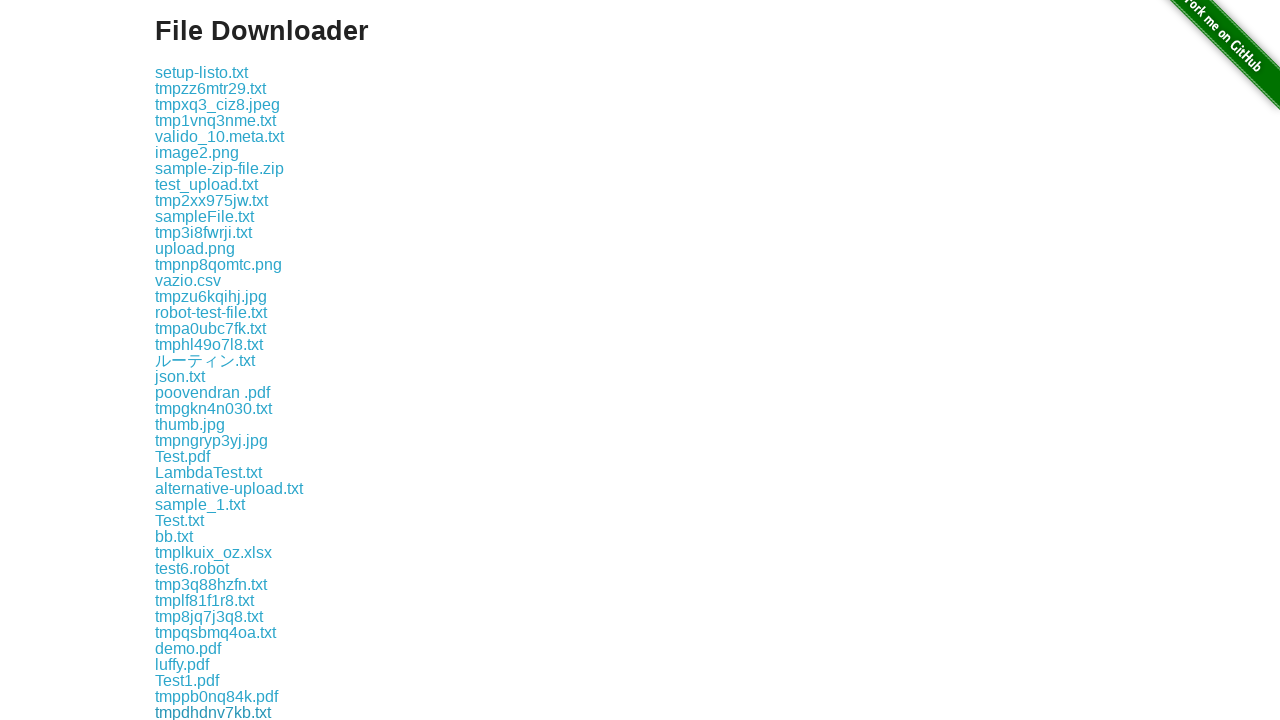

Clicked download link 42 to initiate file download at (211, 712) on a >> nth=42
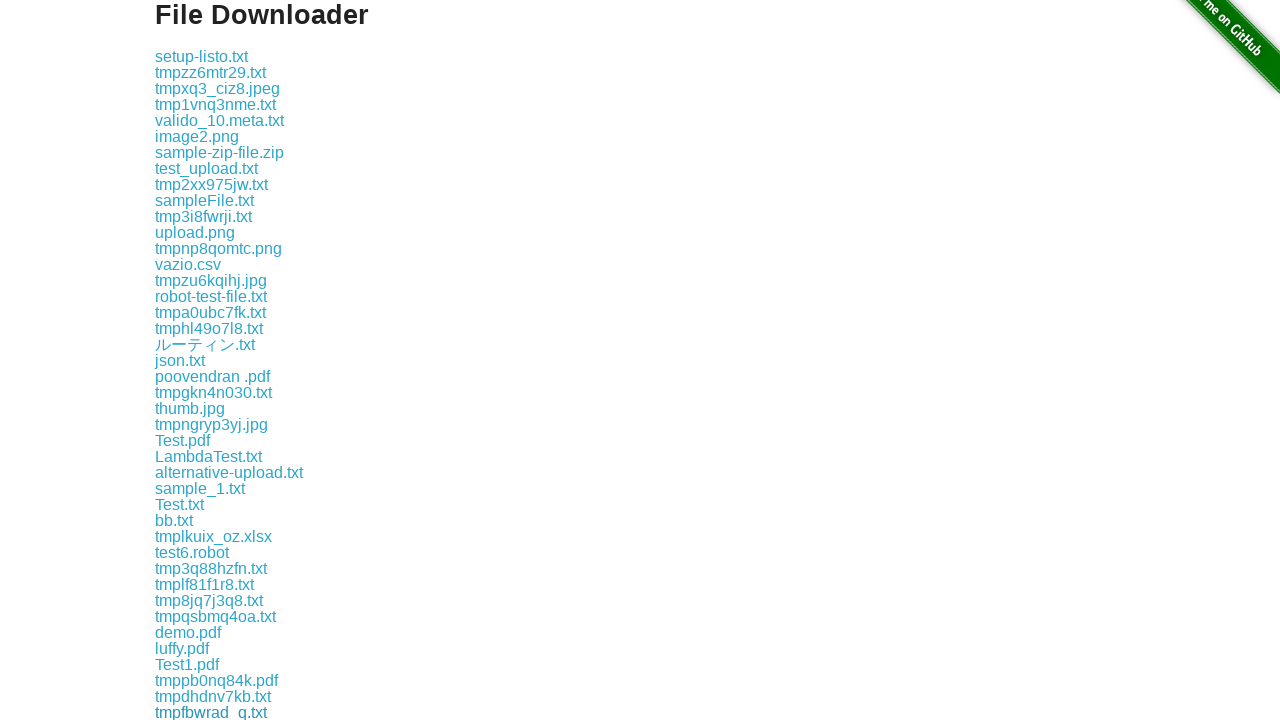

Waited 500ms for download to initiate
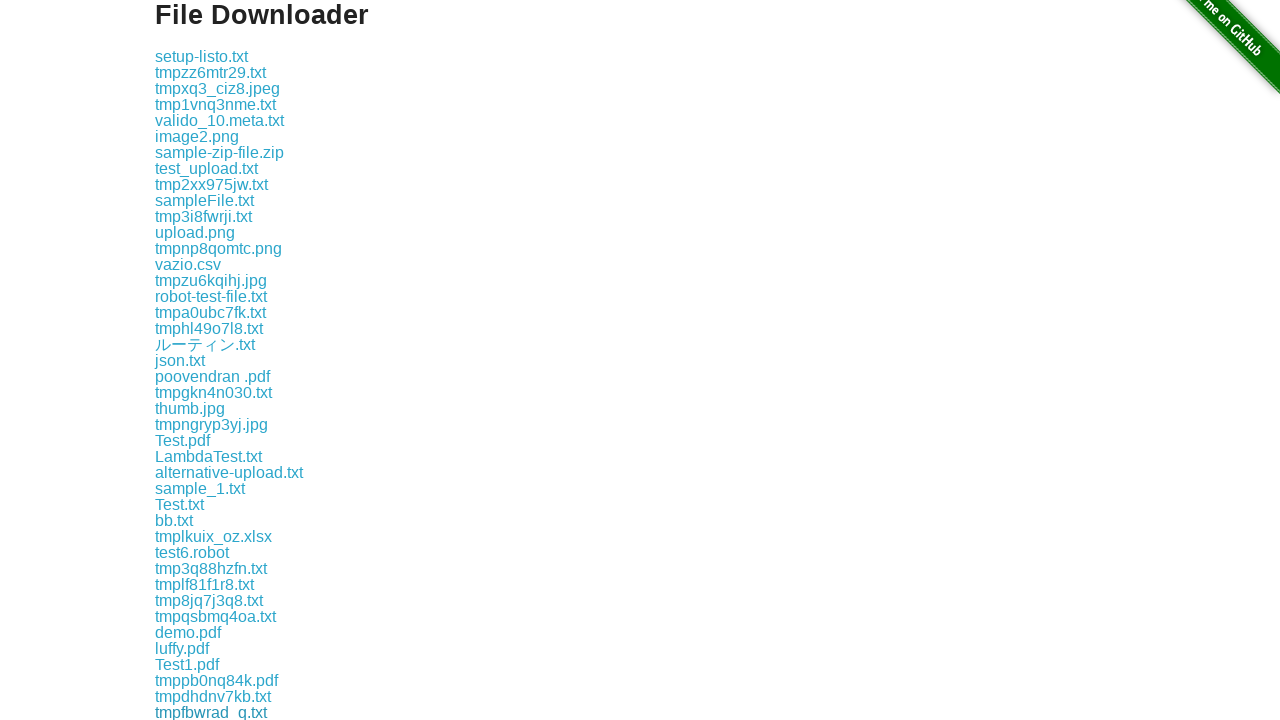

Clicked download link 43 to initiate file download at (216, 712) on a >> nth=43
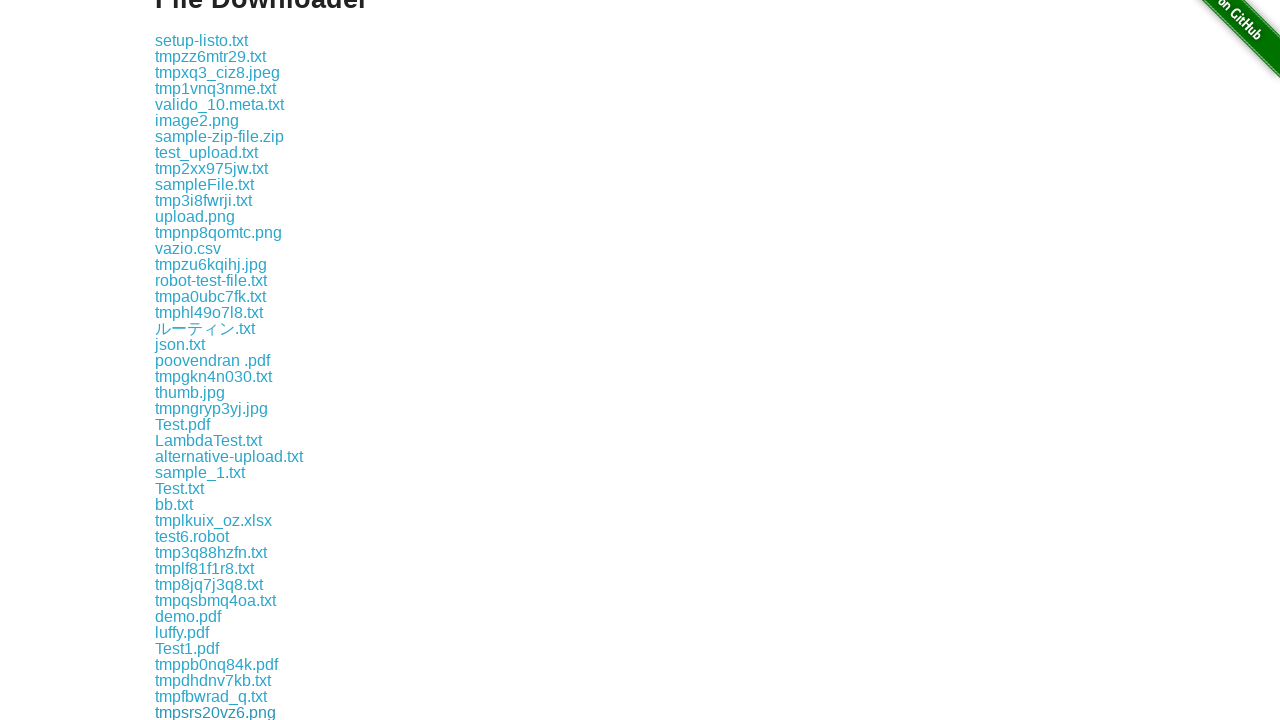

Waited 500ms for download to initiate
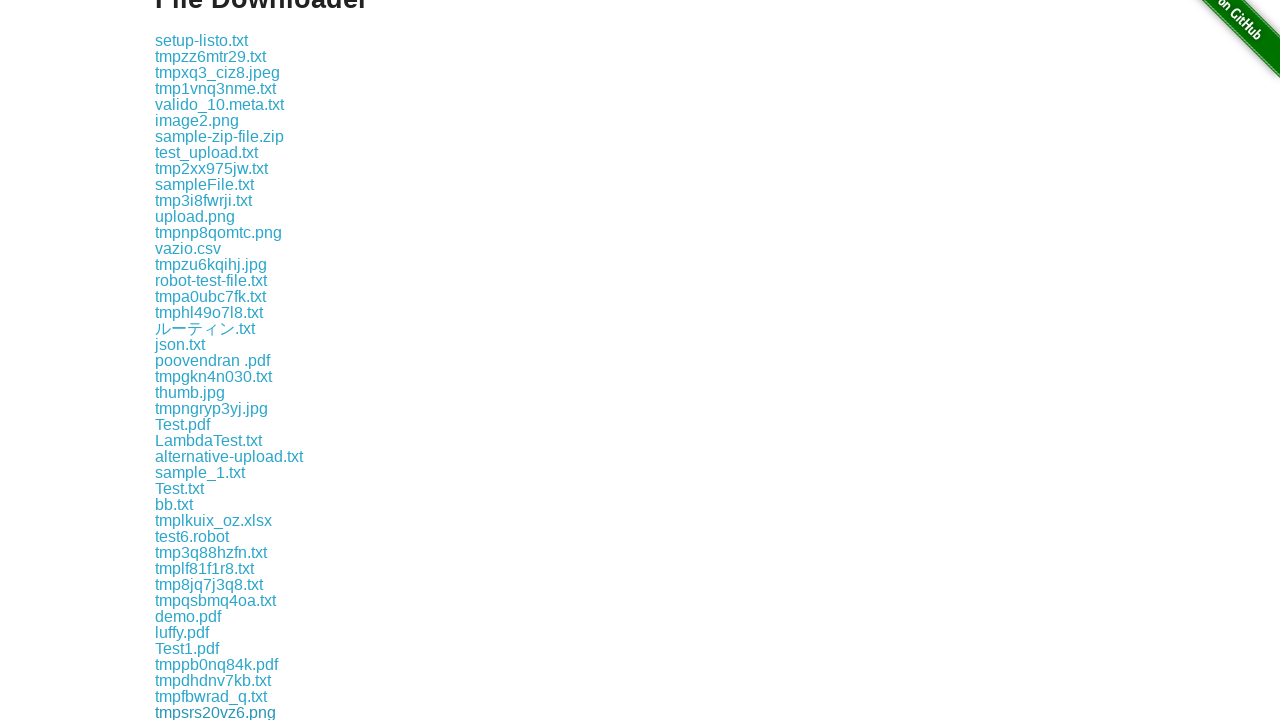

Clicked download link 44 to initiate file download at (218, 712) on a >> nth=44
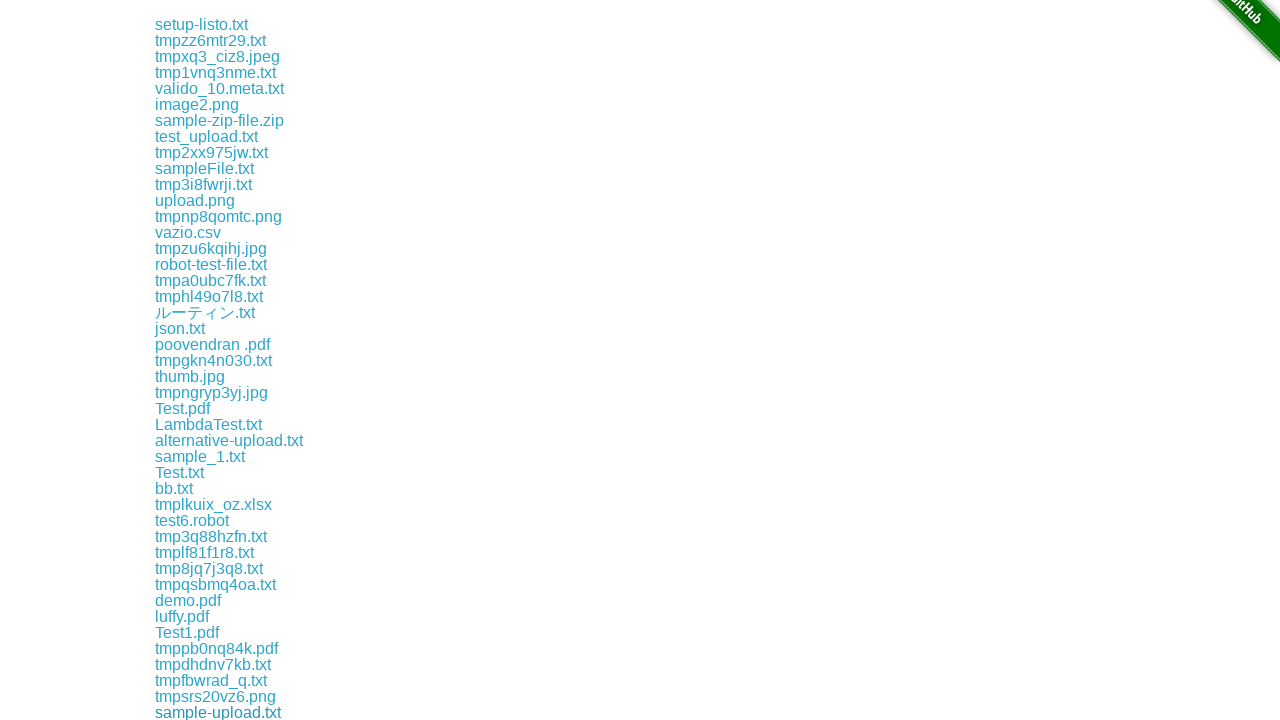

Waited 500ms for download to initiate
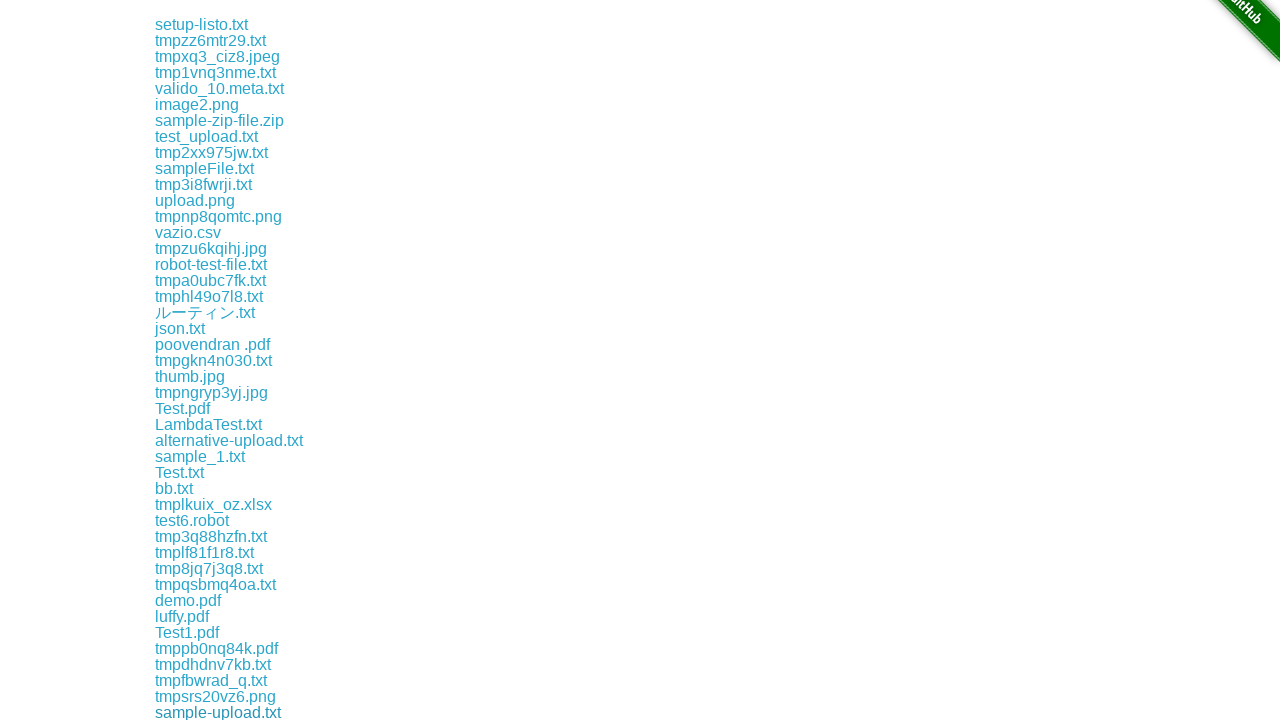

Clicked download link 45 to initiate file download at (212, 712) on a >> nth=45
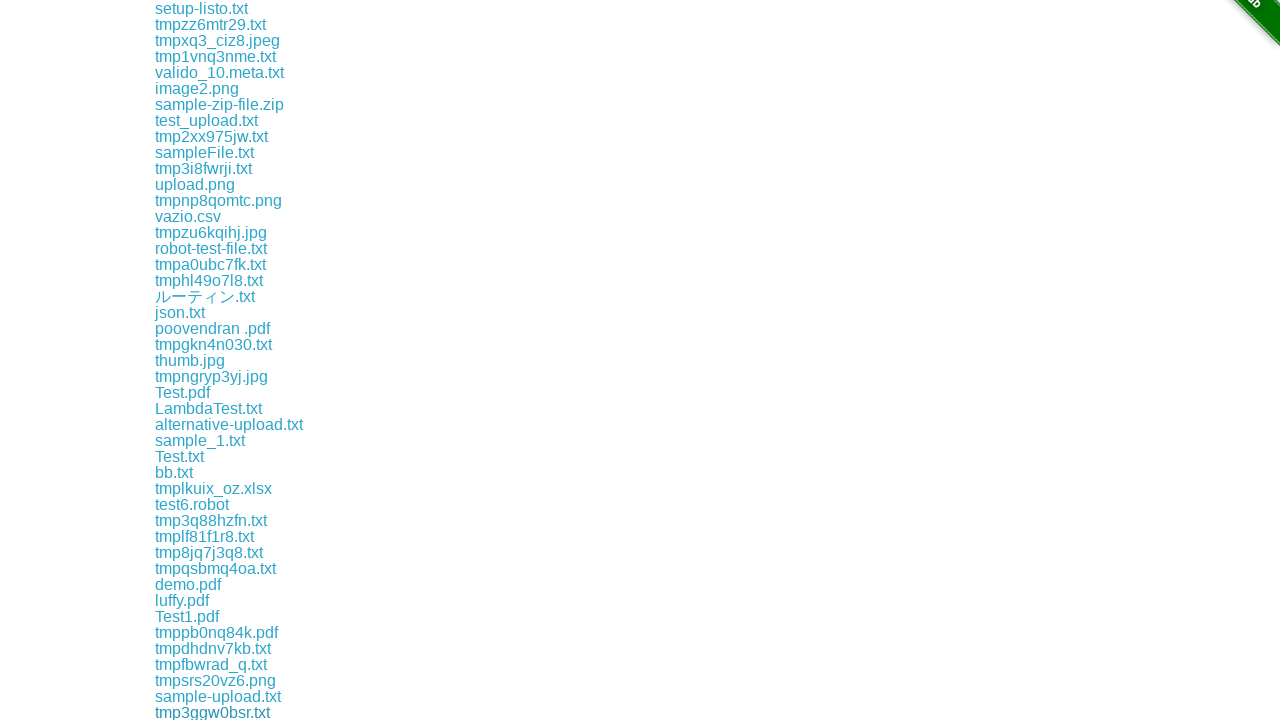

Waited 500ms for download to initiate
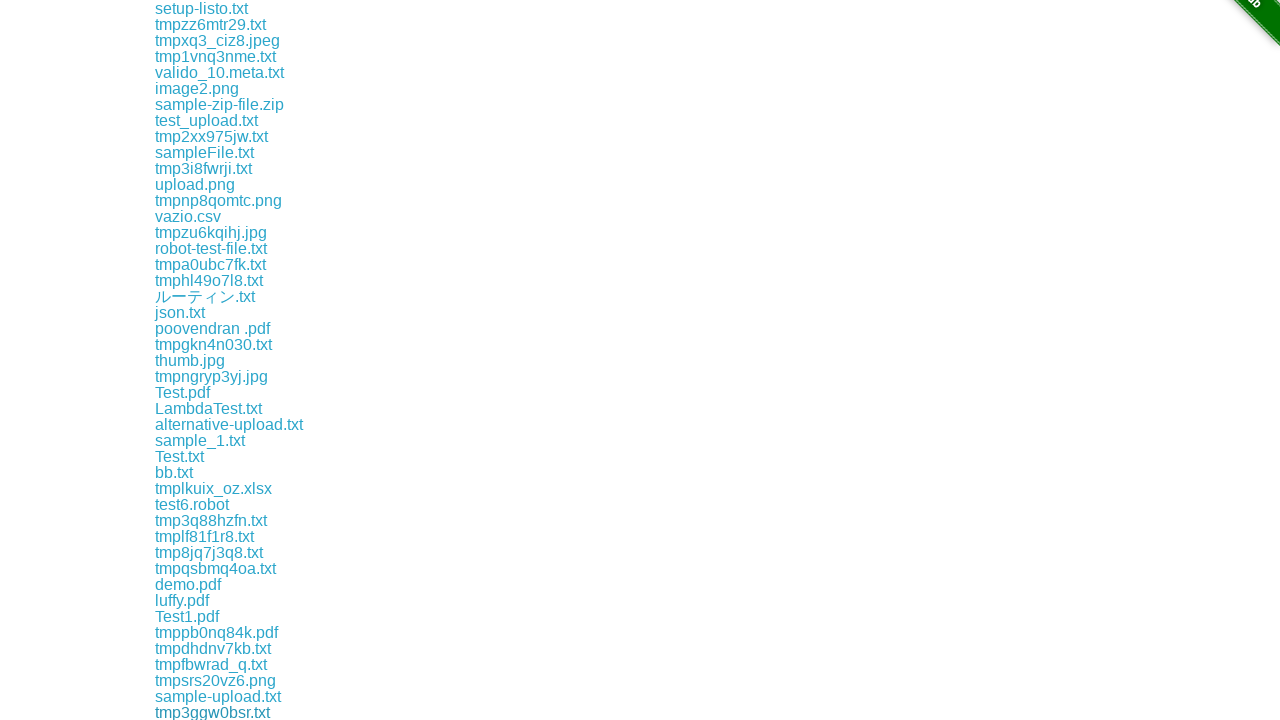

Clicked download link 46 to initiate file download at (198, 712) on a >> nth=46
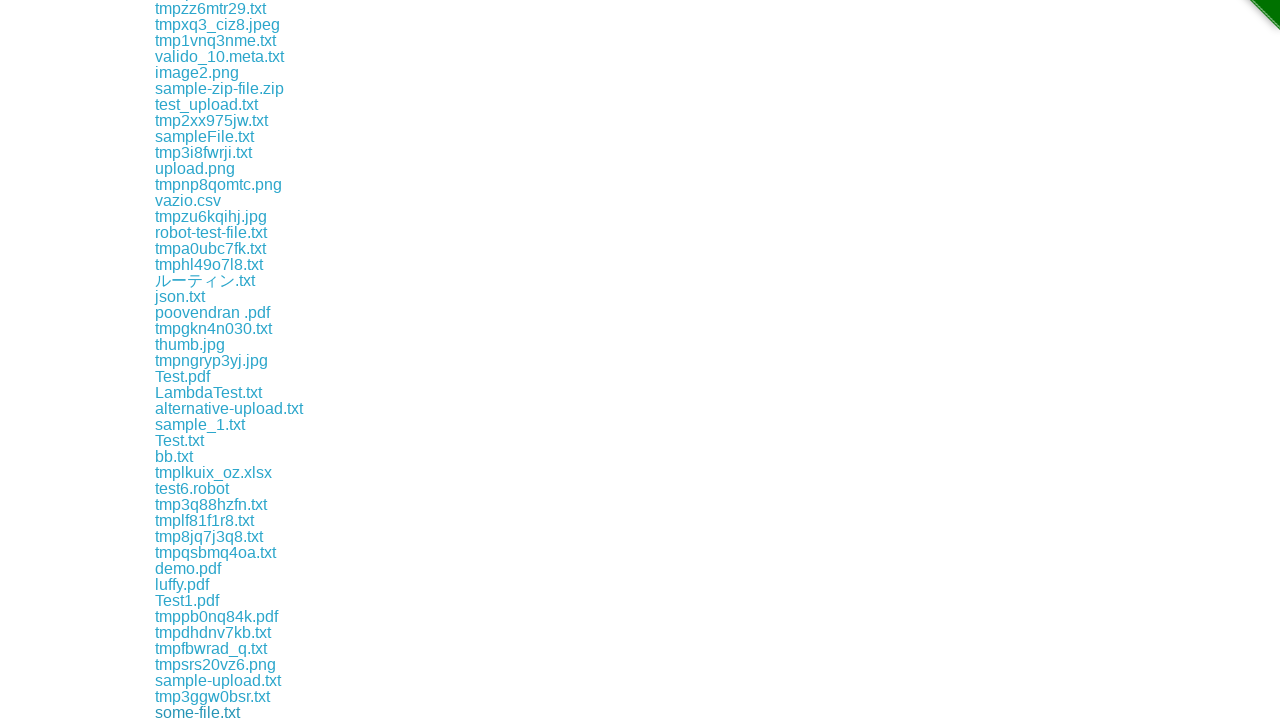

Waited 500ms for download to initiate
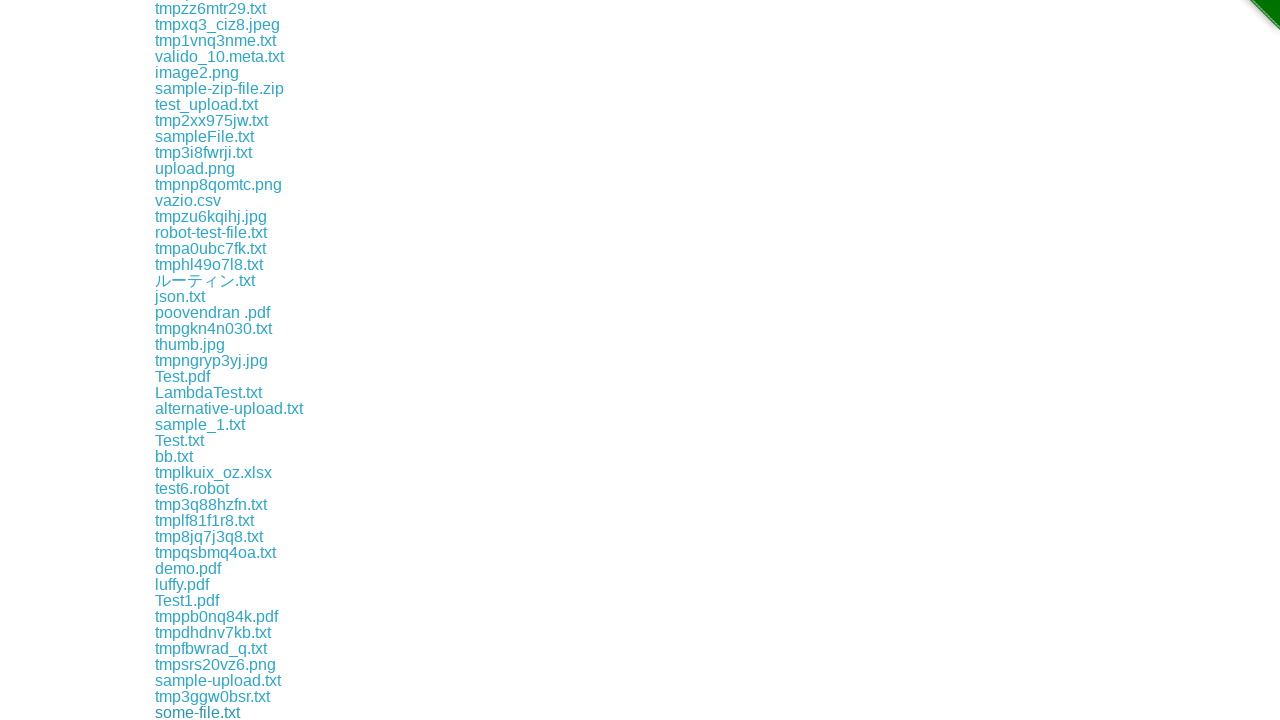

Clicked download link 47 to initiate file download at (210, 712) on a >> nth=47
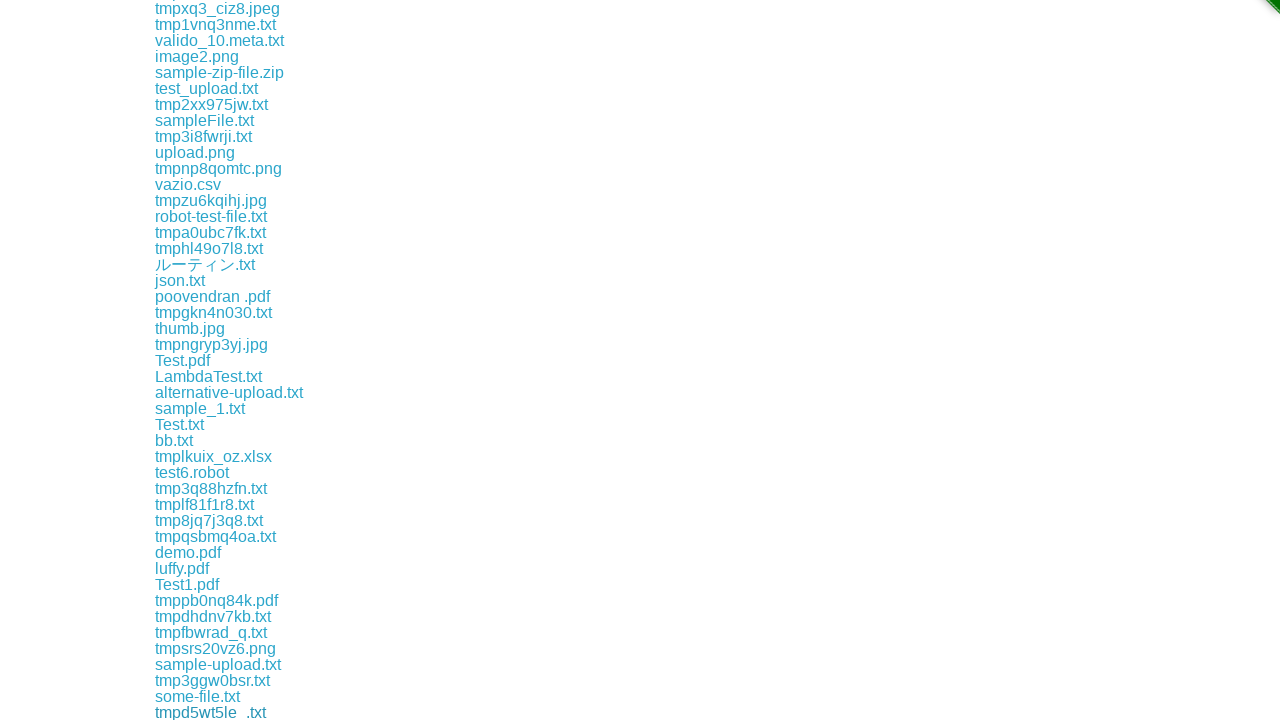

Waited 500ms for download to initiate
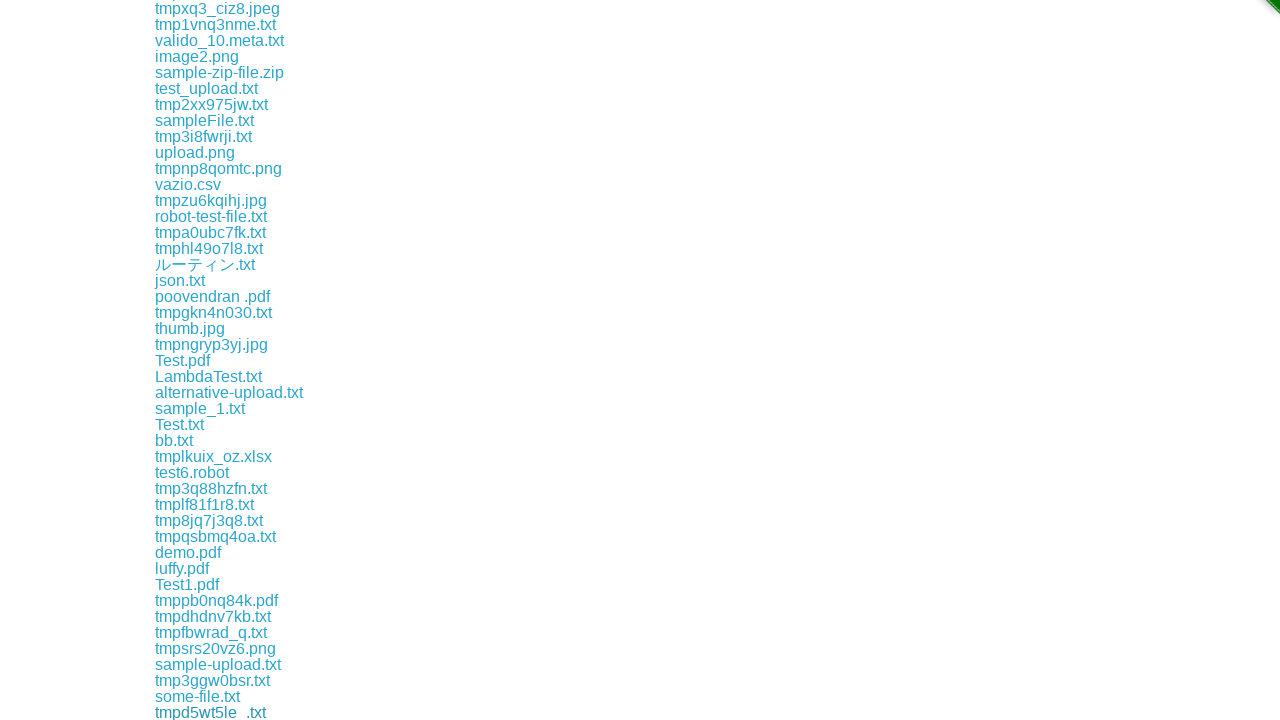

Clicked download link 48 to initiate file download at (209, 712) on a >> nth=48
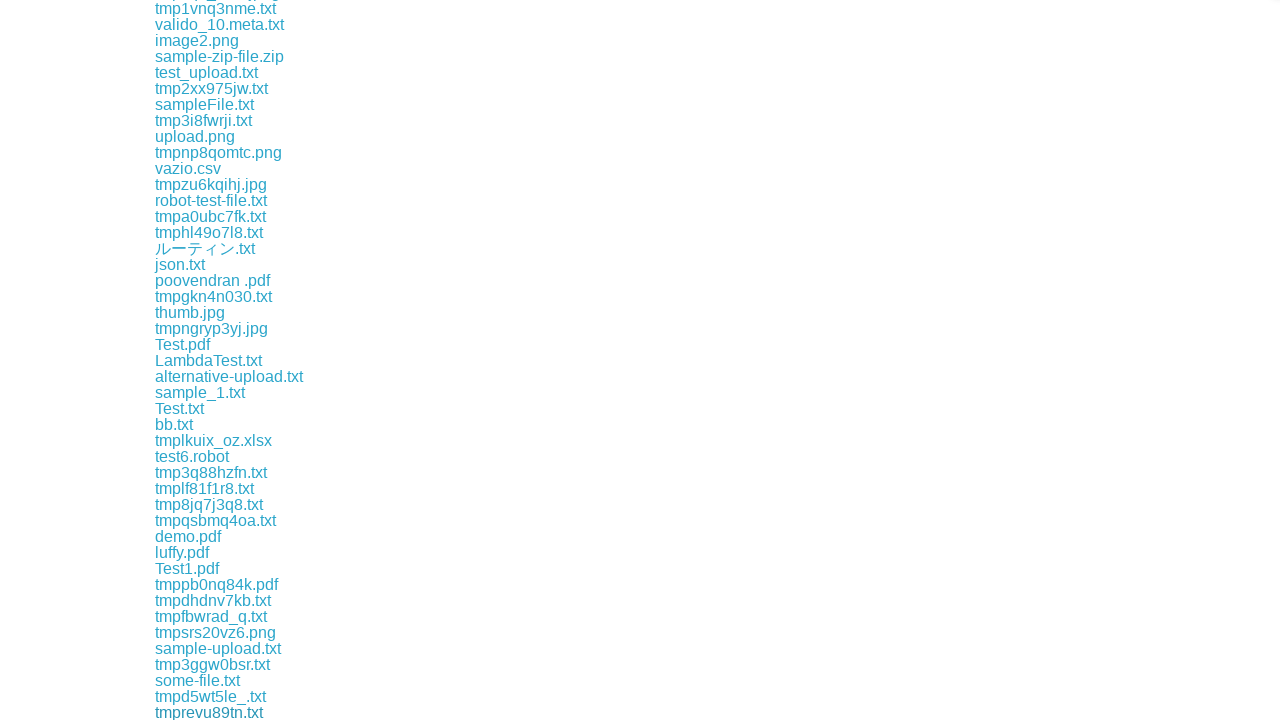

Waited 500ms for download to initiate
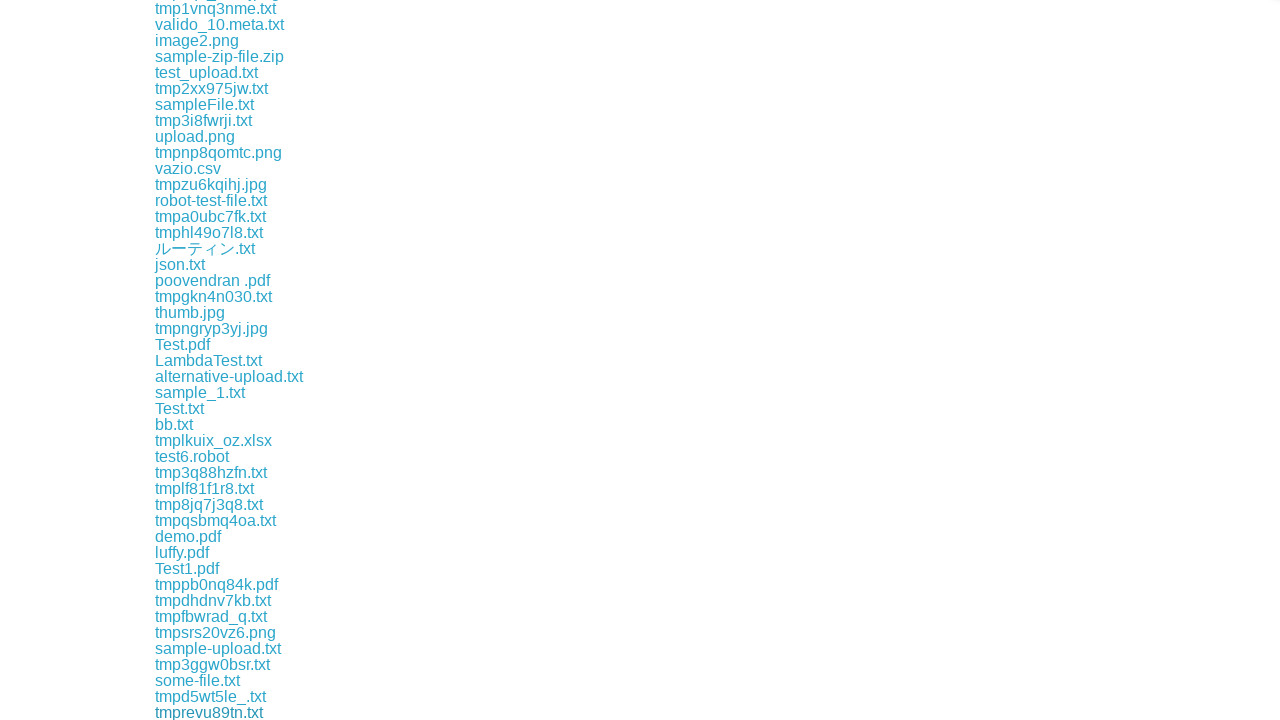

Clicked download link 49 to initiate file download at (202, 712) on a >> nth=49
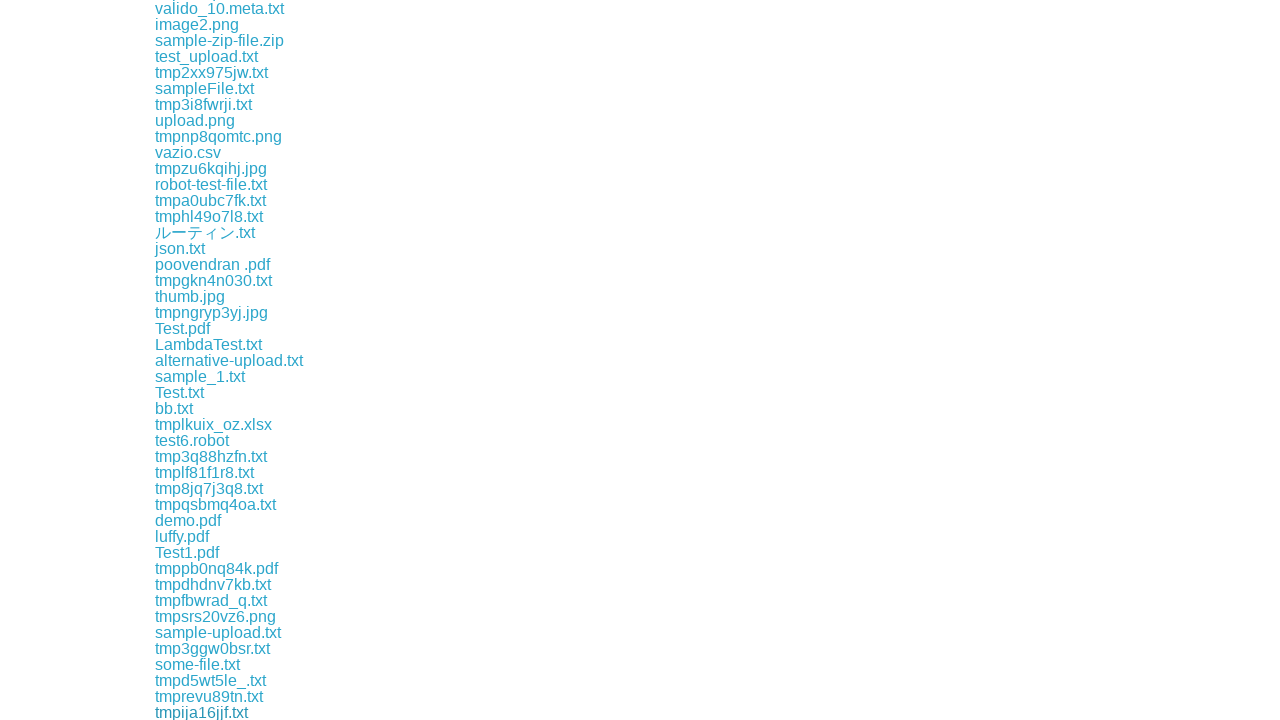

Waited 500ms for download to initiate
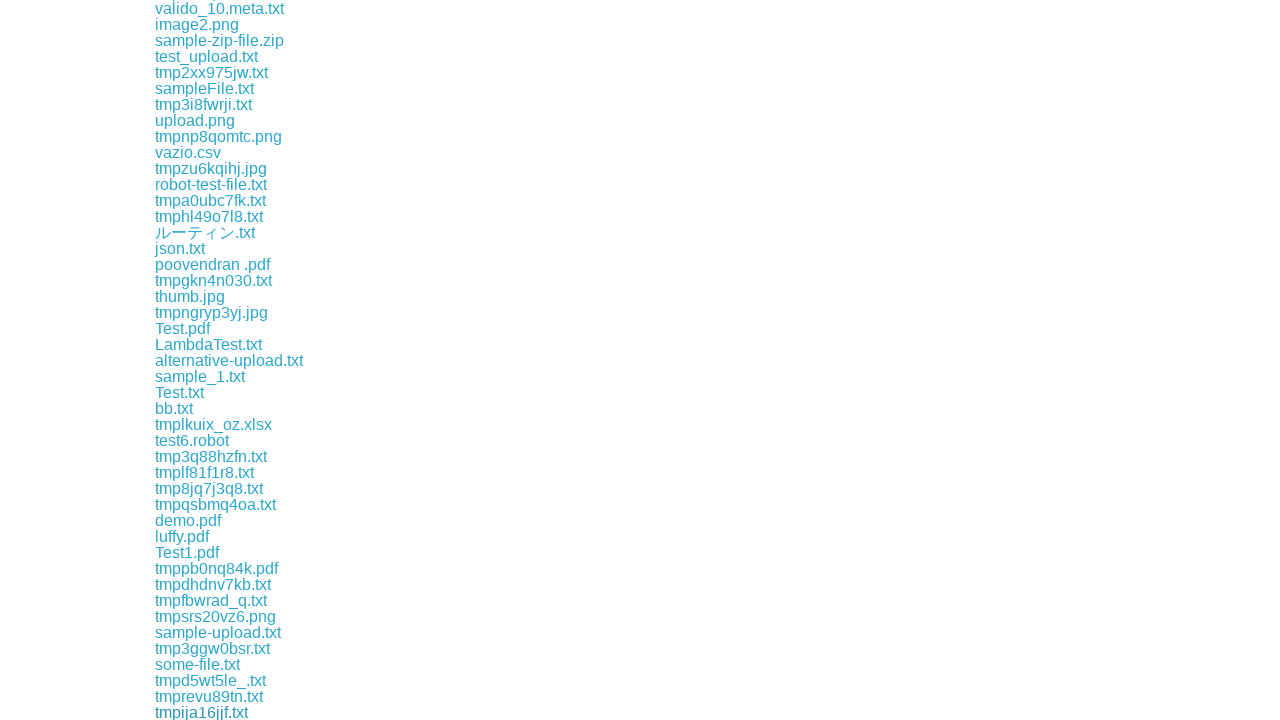

Clicked download link 50 to initiate file download at (194, 712) on a >> nth=50
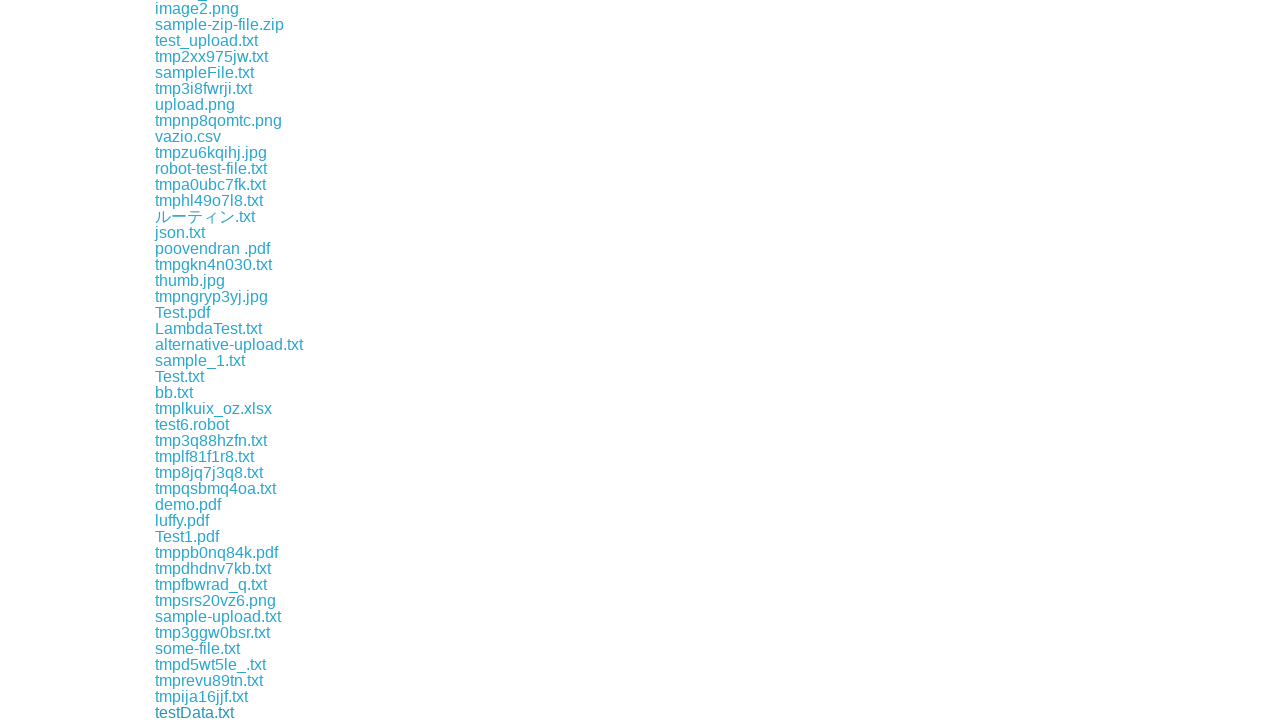

Waited 500ms for download to initiate
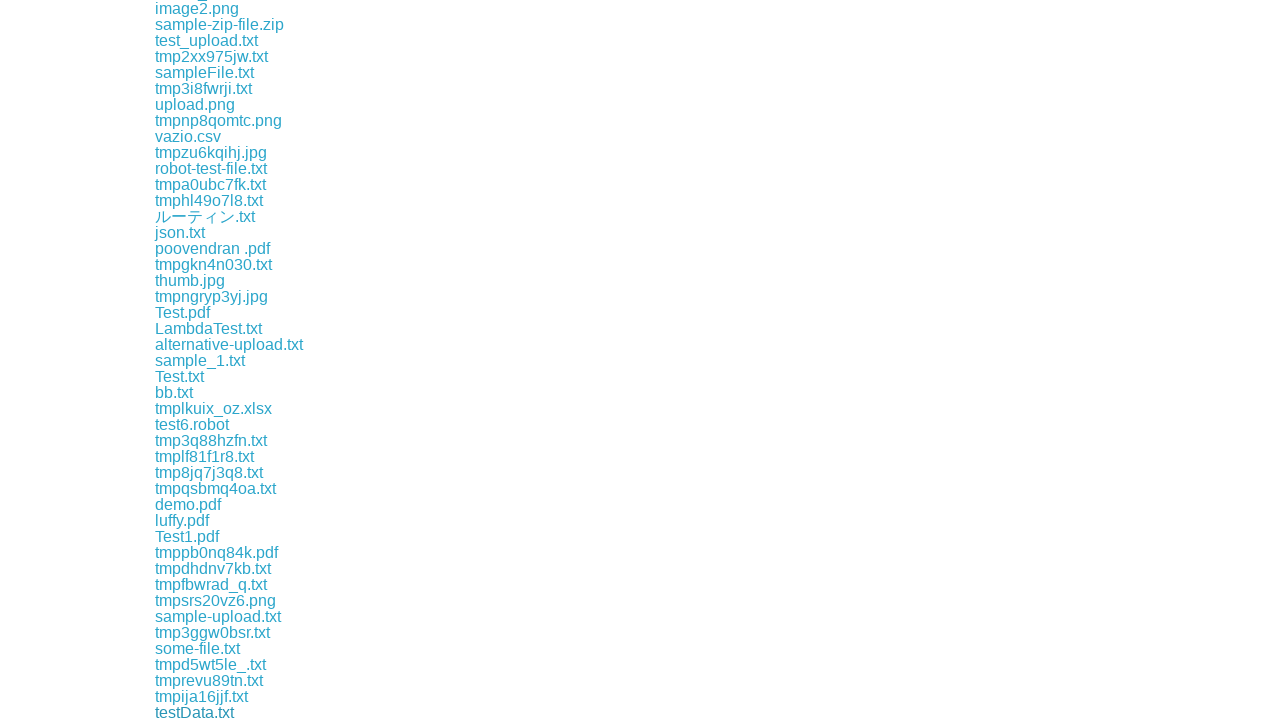

Clicked download link 51 to initiate file download at (178, 712) on a >> nth=51
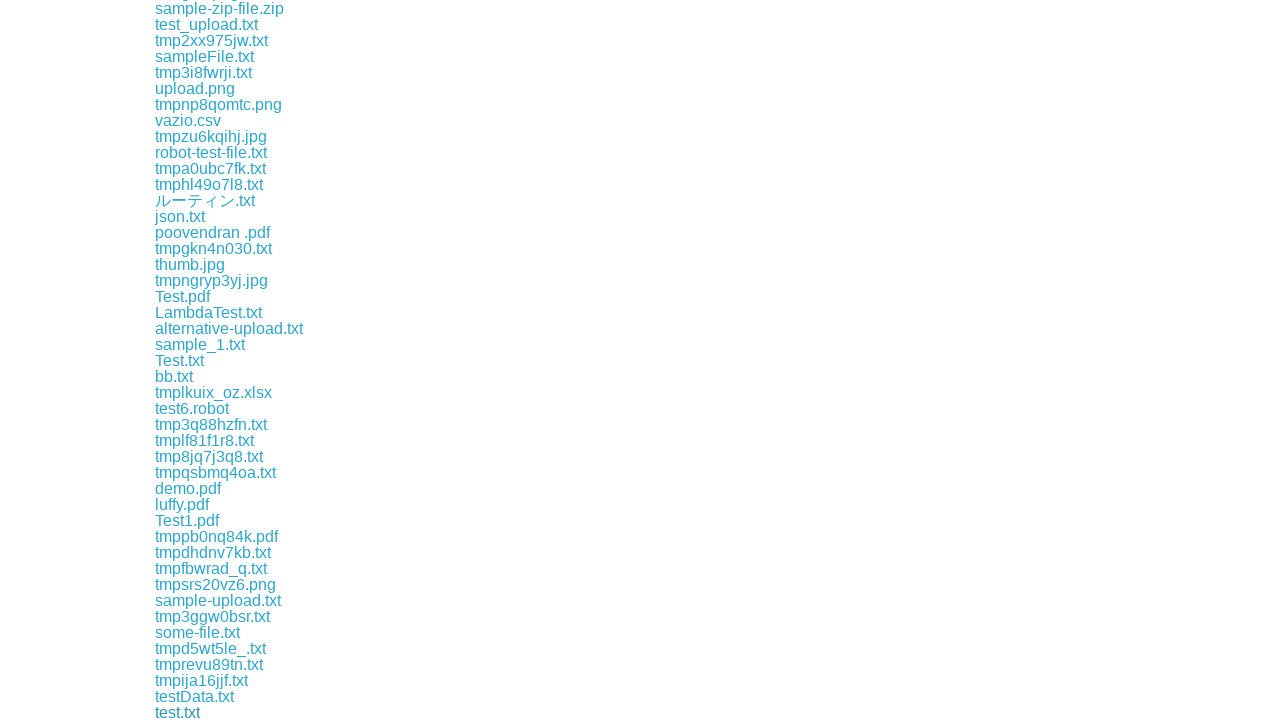

Waited 500ms for download to initiate
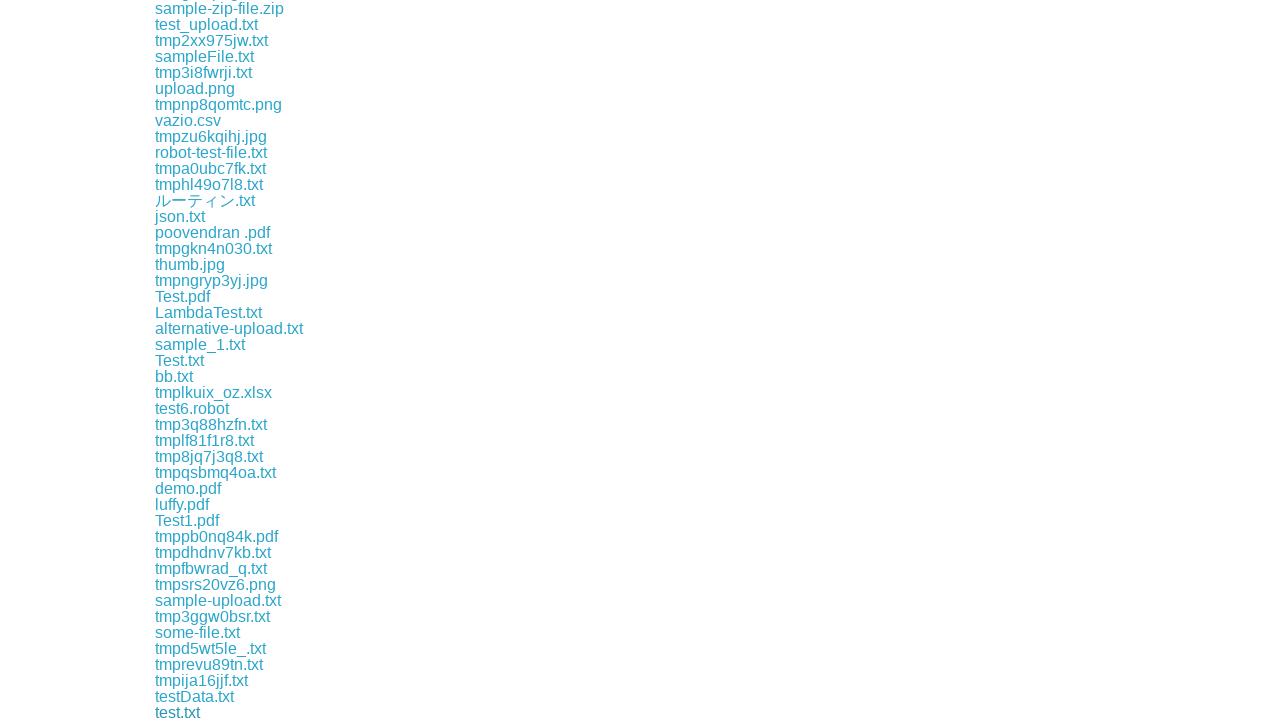

Clicked download link 52 to initiate file download at (214, 712) on a >> nth=52
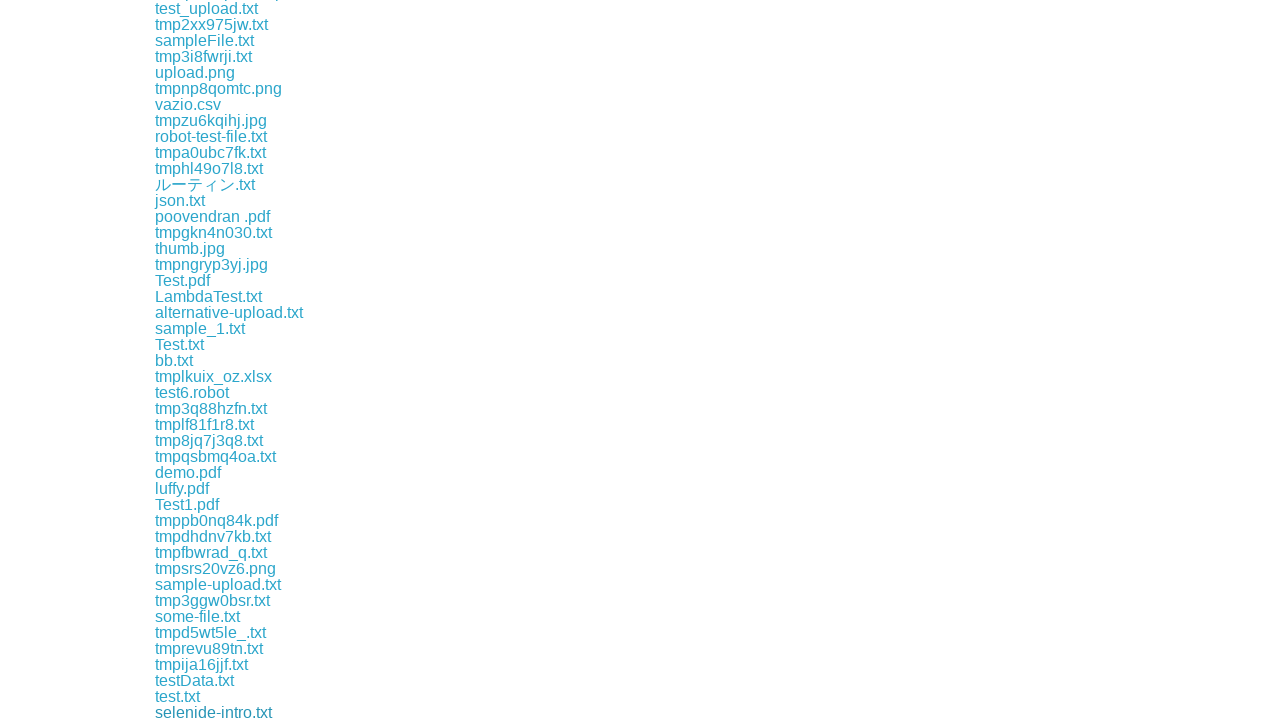

Waited 500ms for download to initiate
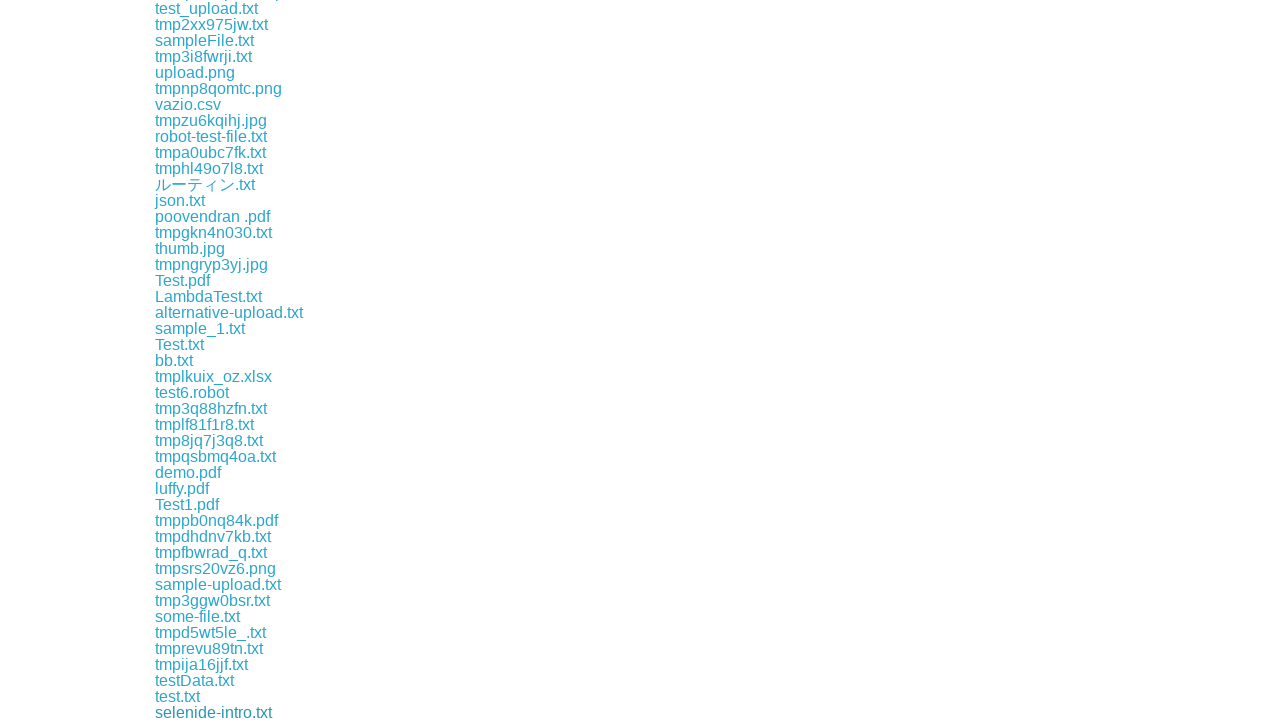

Clicked download link 53 to initiate file download at (235, 712) on a >> nth=53
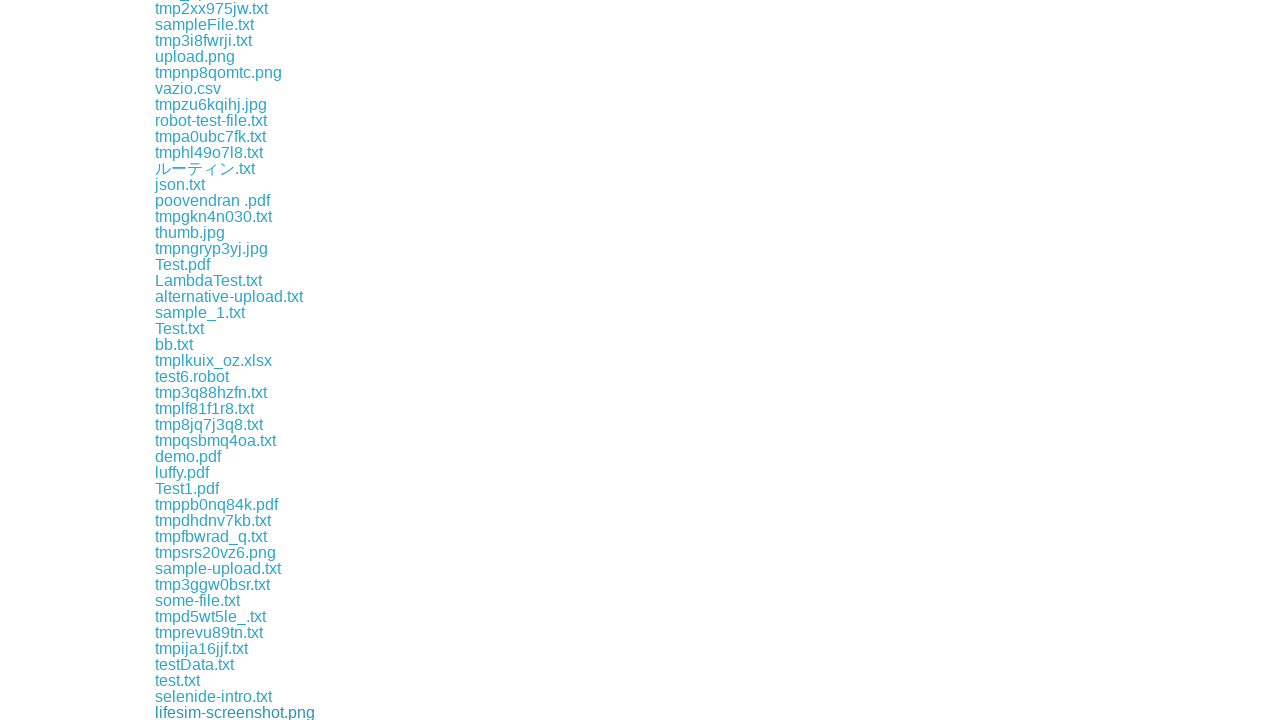

Waited 500ms for download to initiate
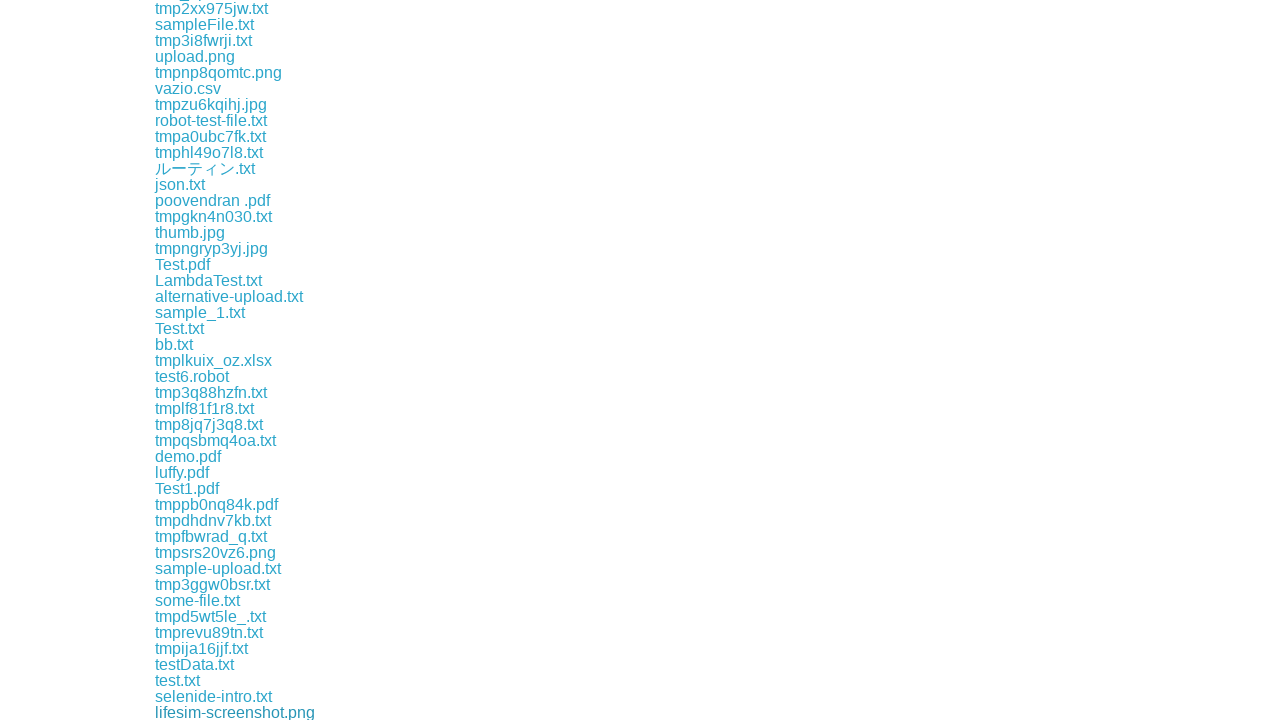

Clicked download link 54 to initiate file download at (182, 712) on a >> nth=54
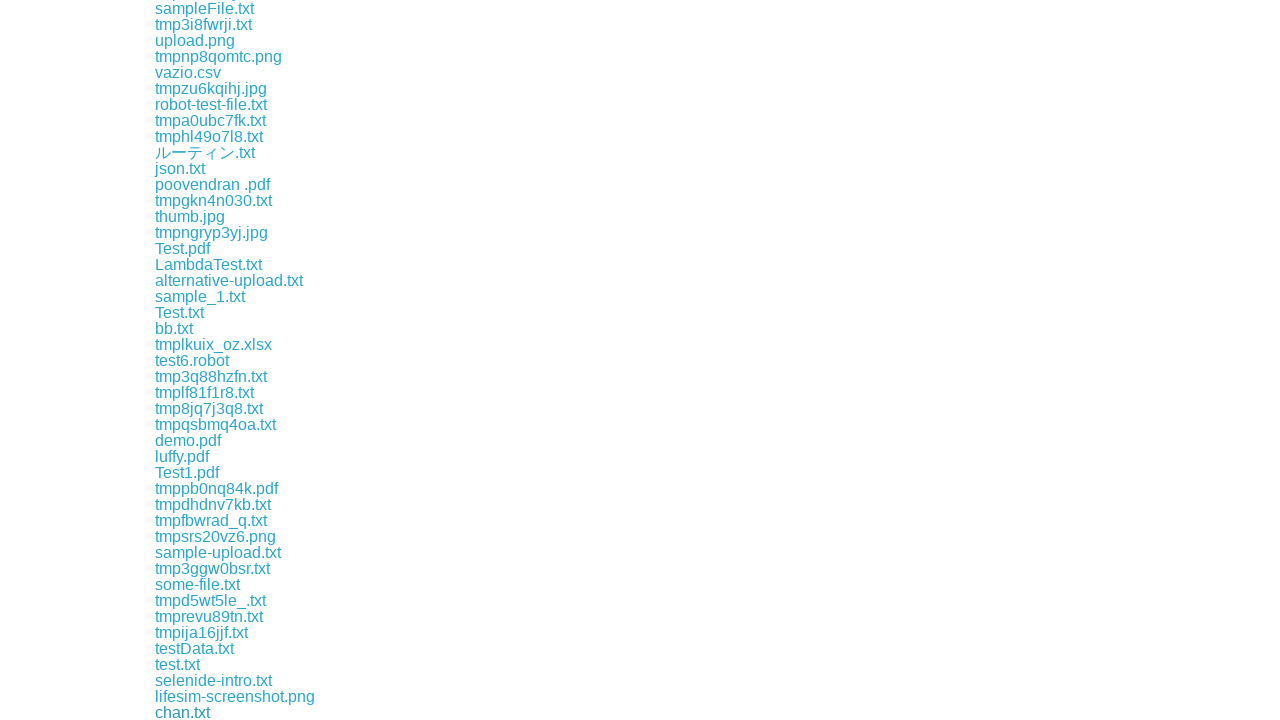

Waited 500ms for download to initiate
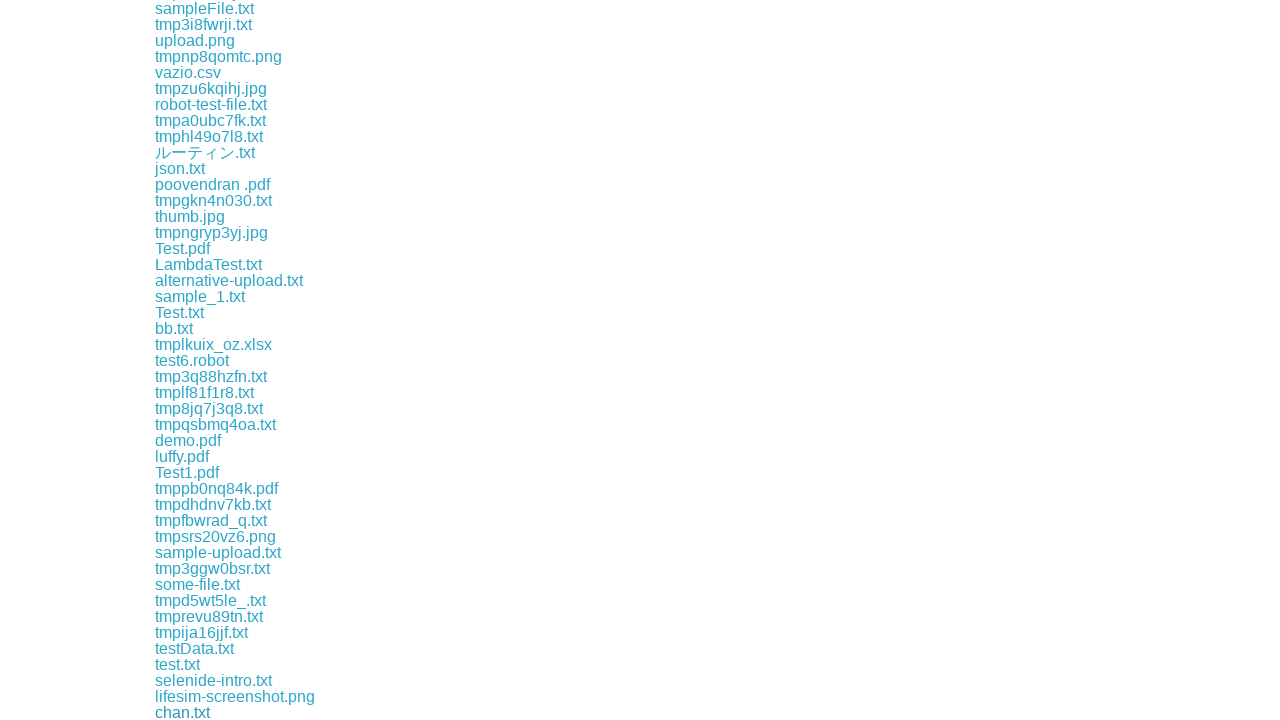

Clicked download link 55 to initiate file download at (192, 712) on a >> nth=55
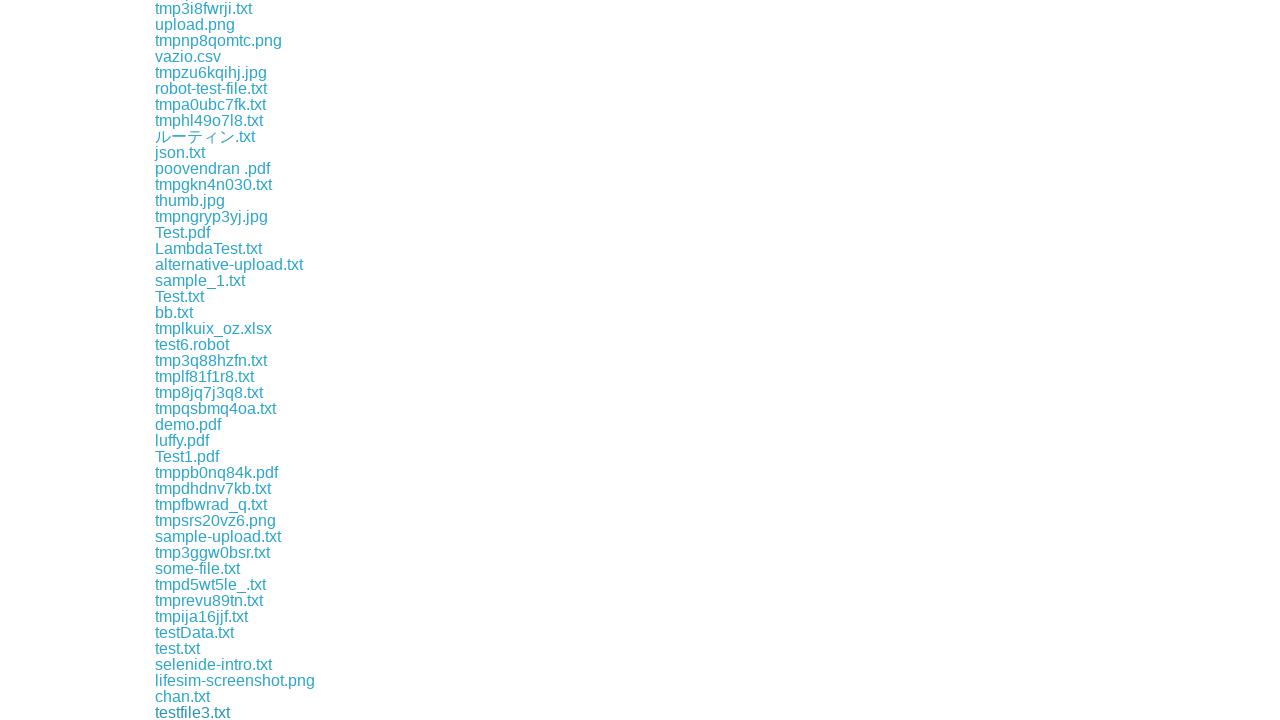

Waited 500ms for download to initiate
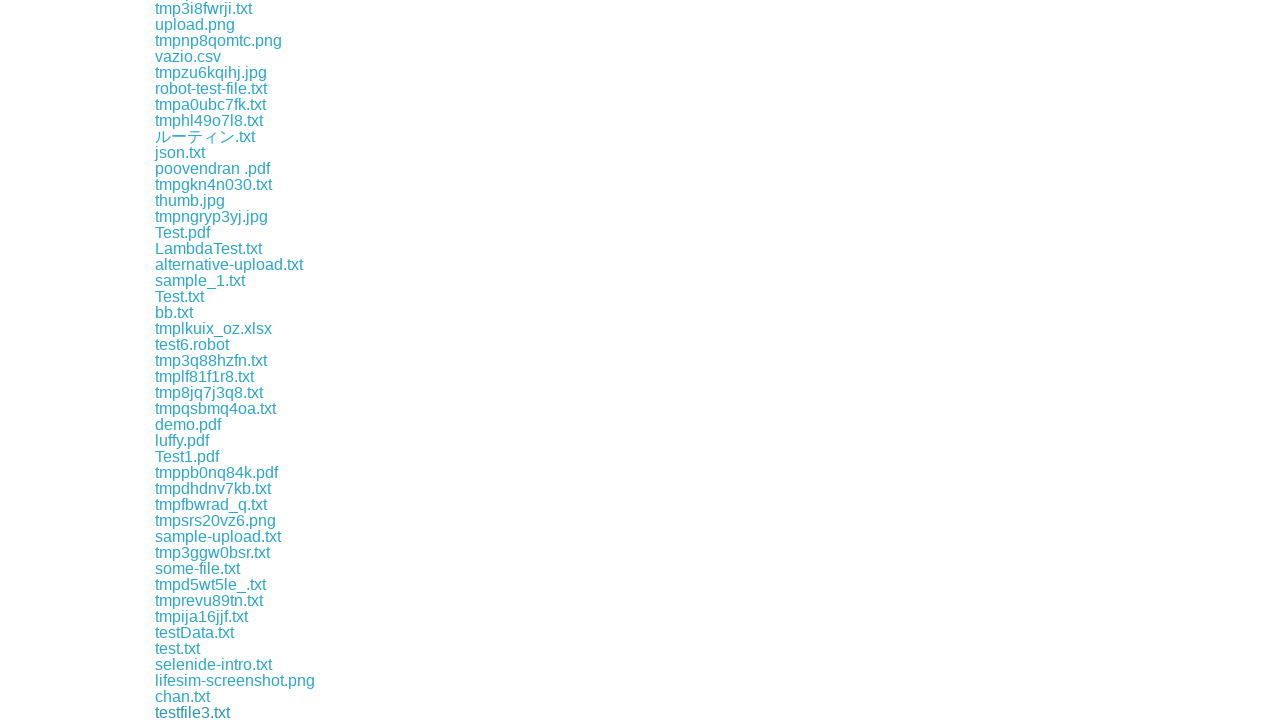

Clicked download link 56 to initiate file download at (214, 712) on a >> nth=56
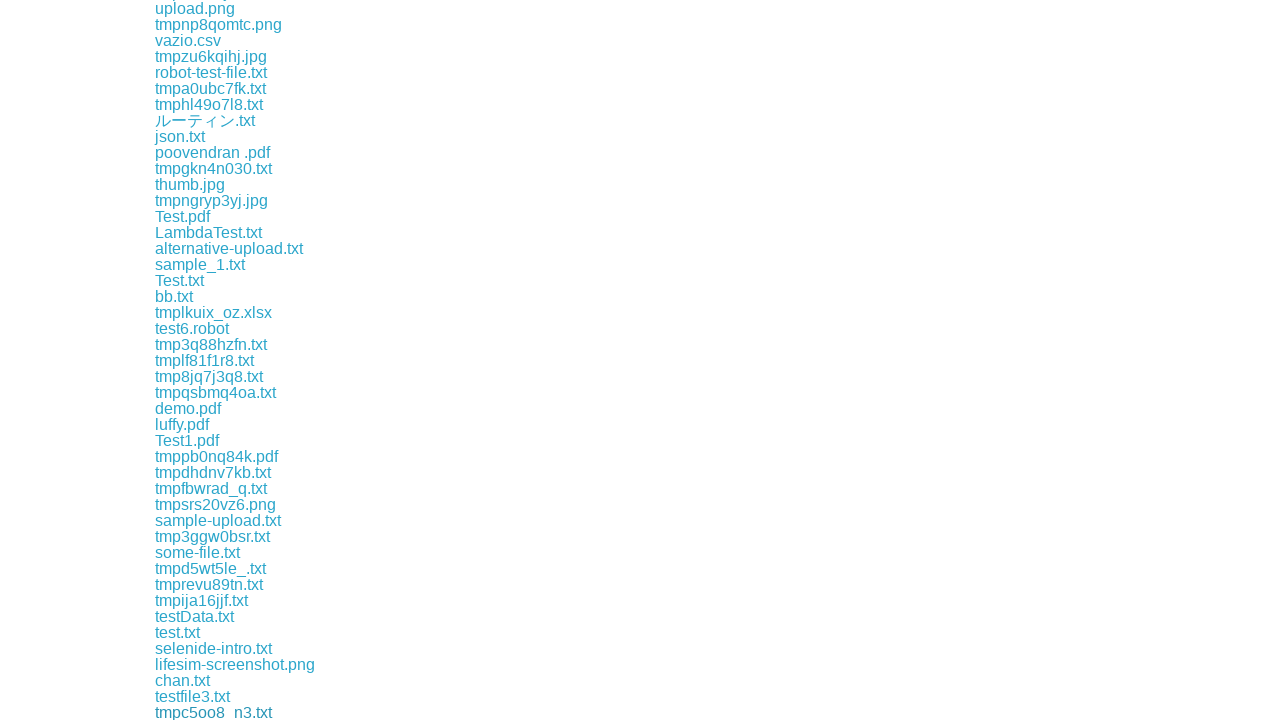

Waited 500ms for download to initiate
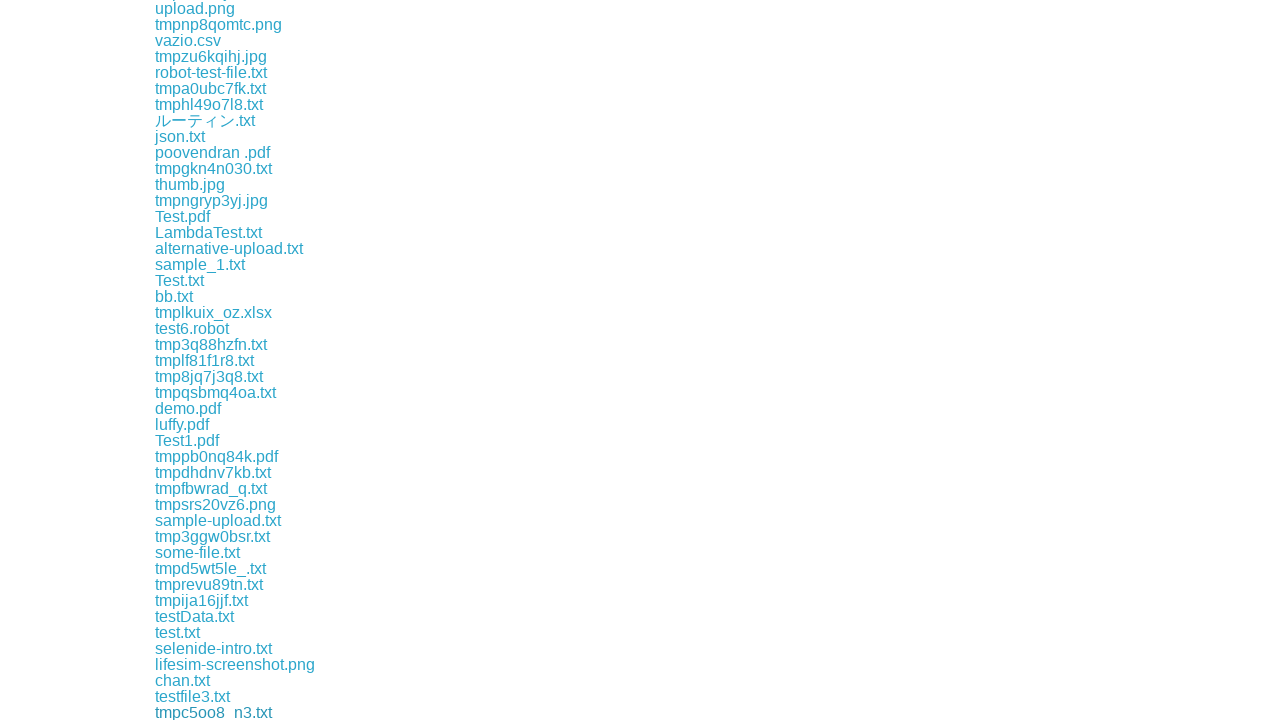

Clicked download link 57 to initiate file download at (204, 712) on a >> nth=57
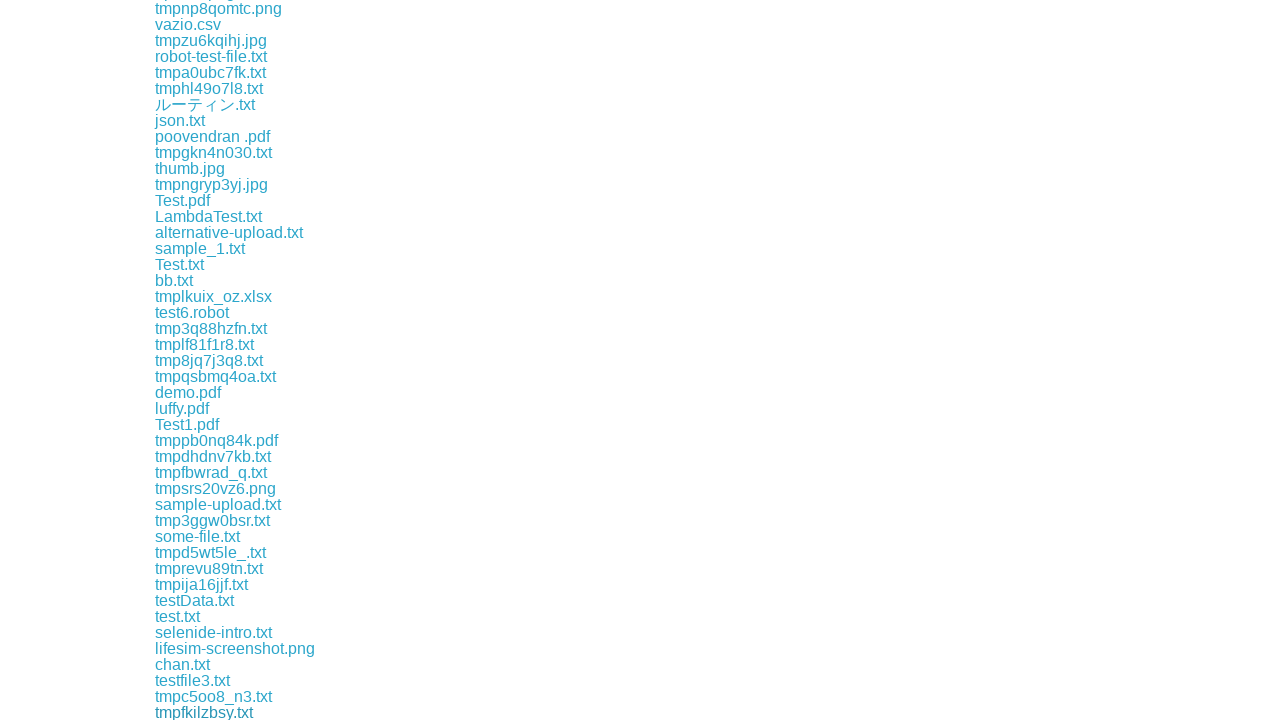

Waited 500ms for download to initiate
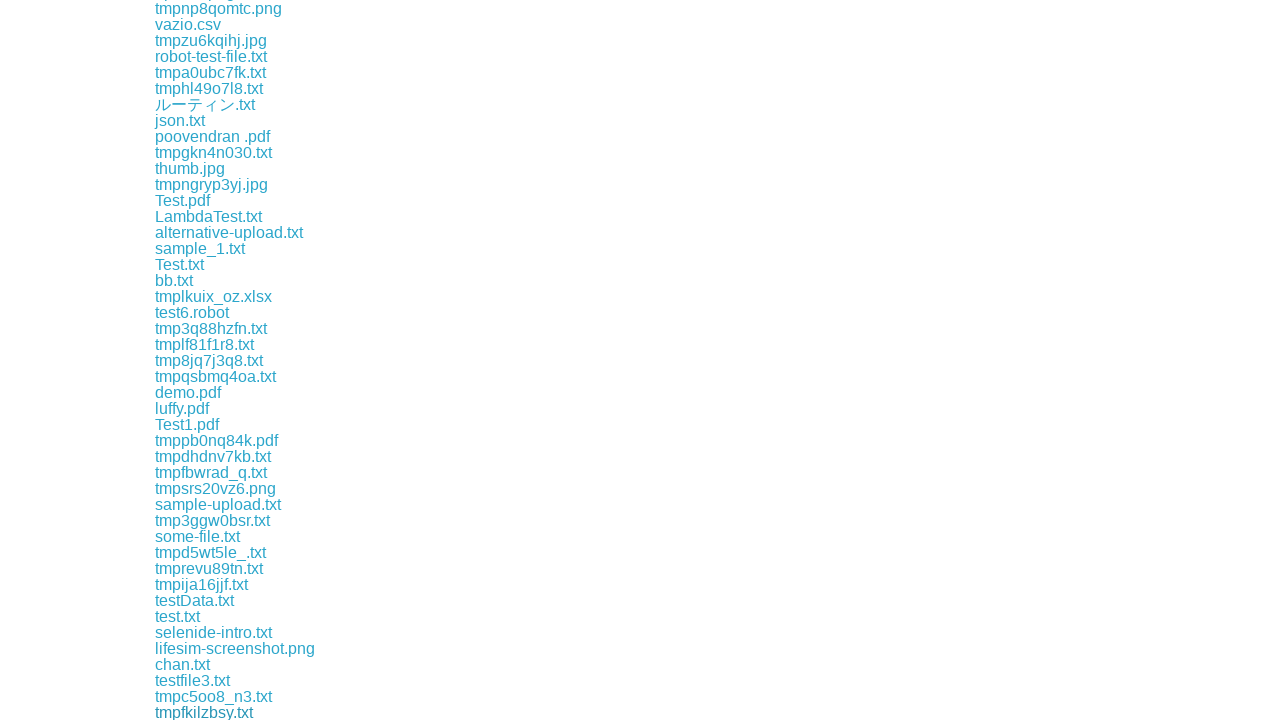

Clicked download link 58 to initiate file download at (206, 712) on a >> nth=58
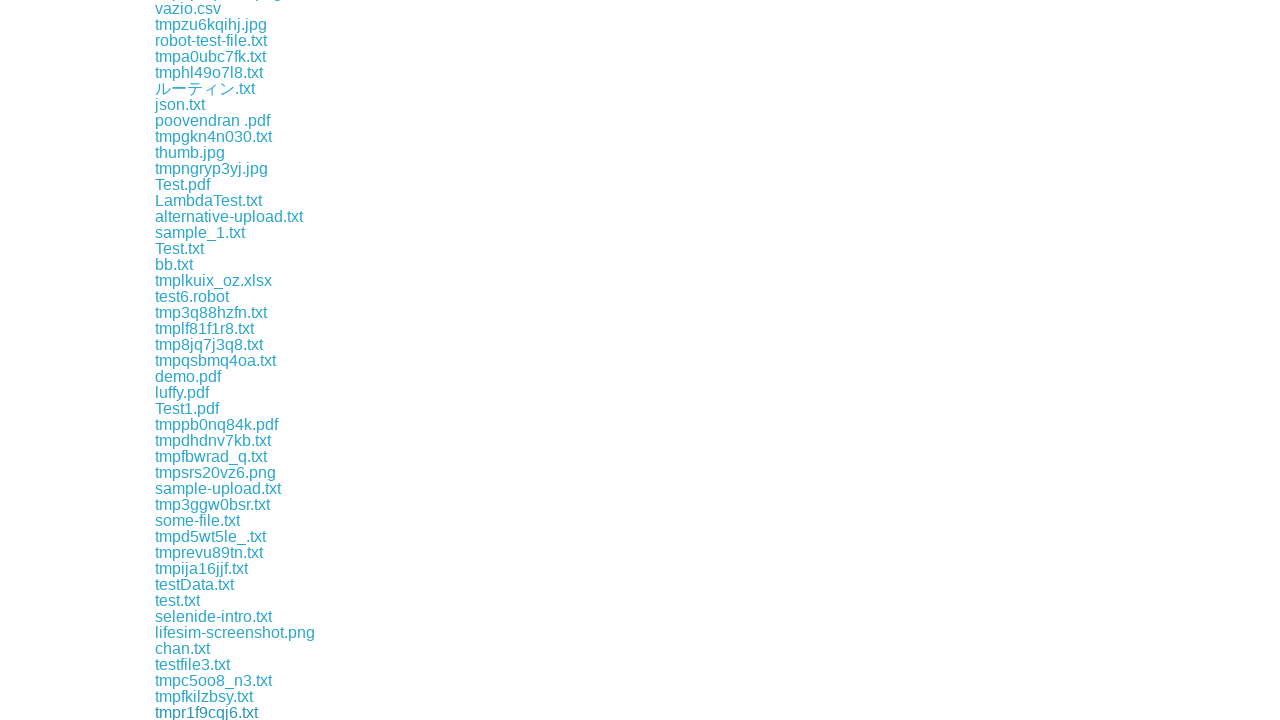

Waited 500ms for download to initiate
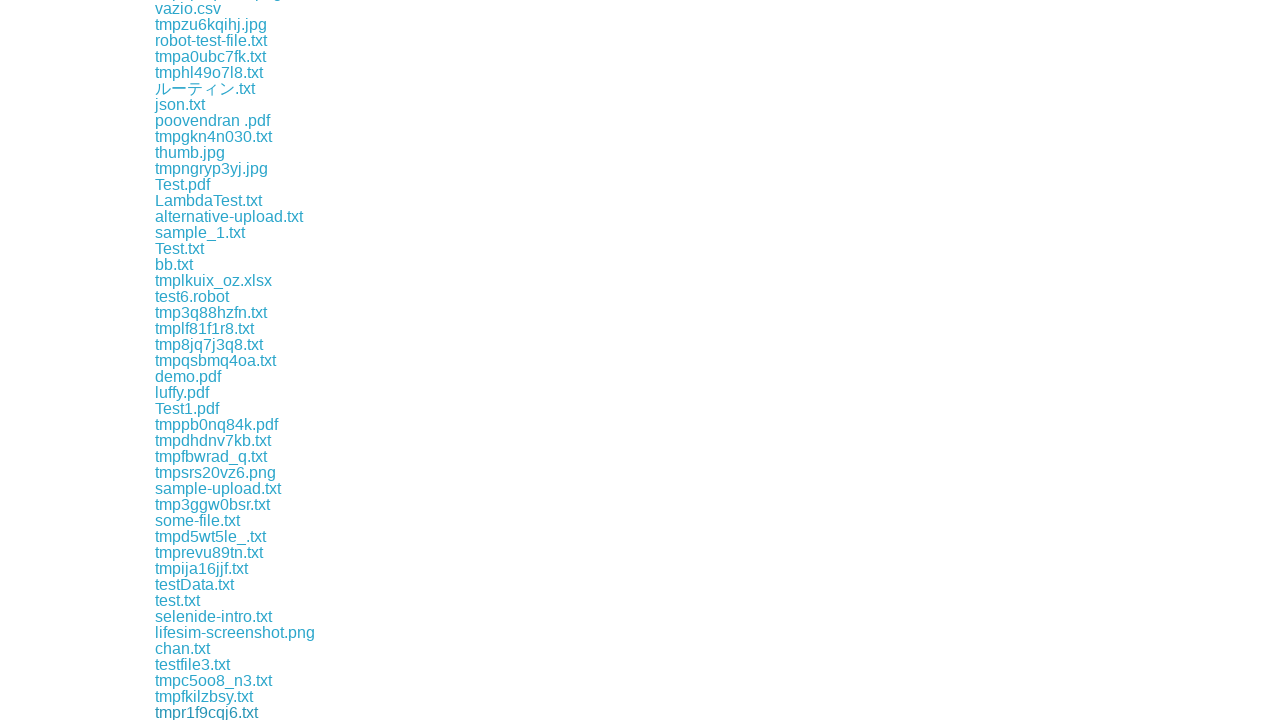

Clicked download link 59 to initiate file download at (234, 712) on a >> nth=59
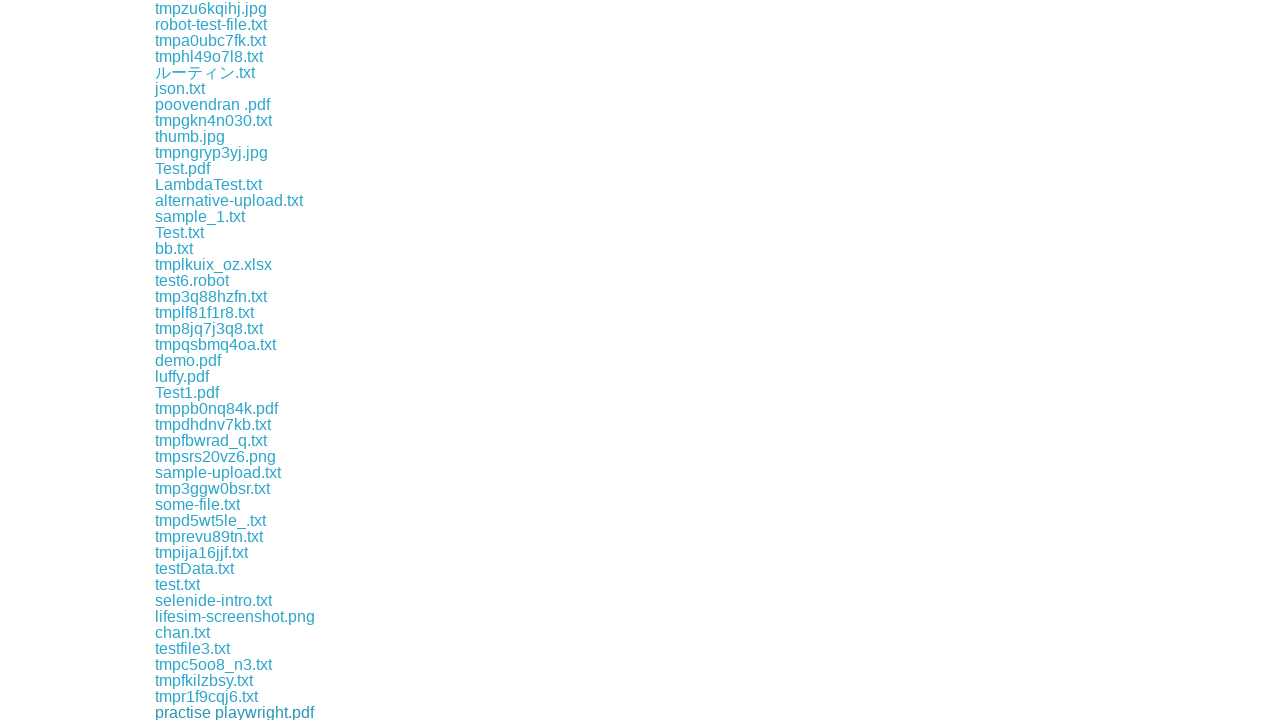

Waited 500ms for download to initiate
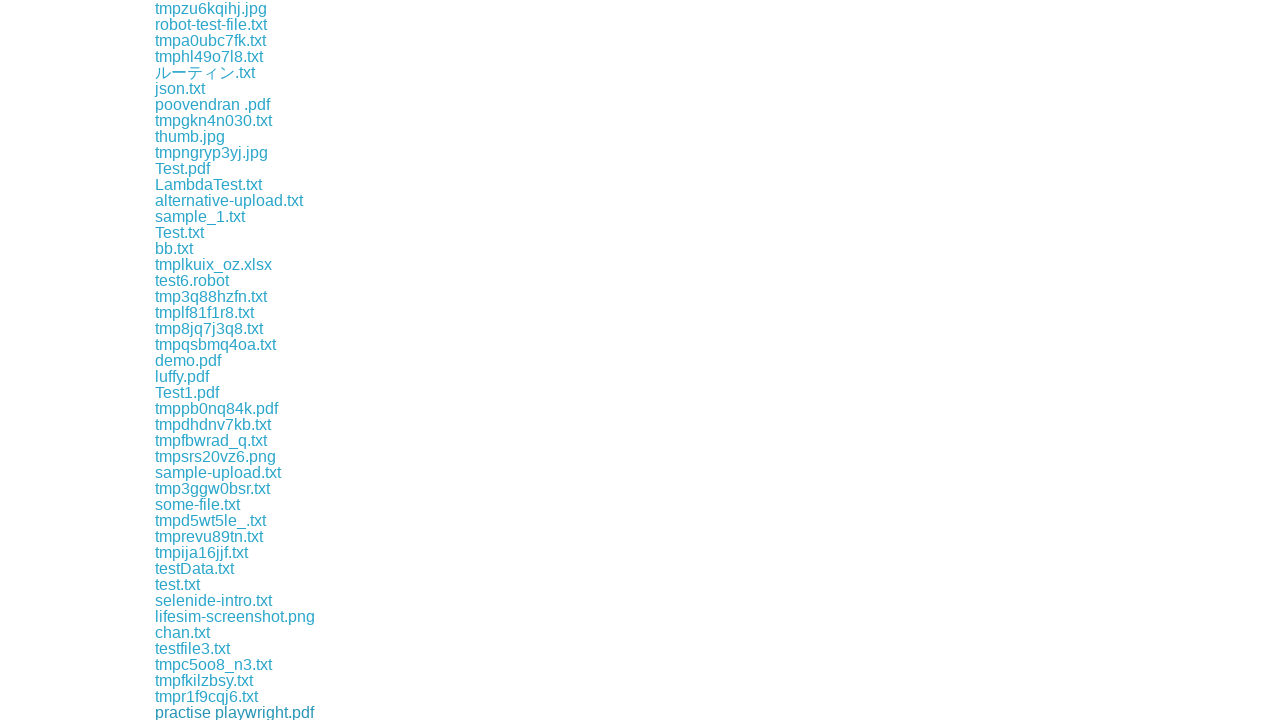

Clicked download link 60 to initiate file download at (215, 712) on a >> nth=60
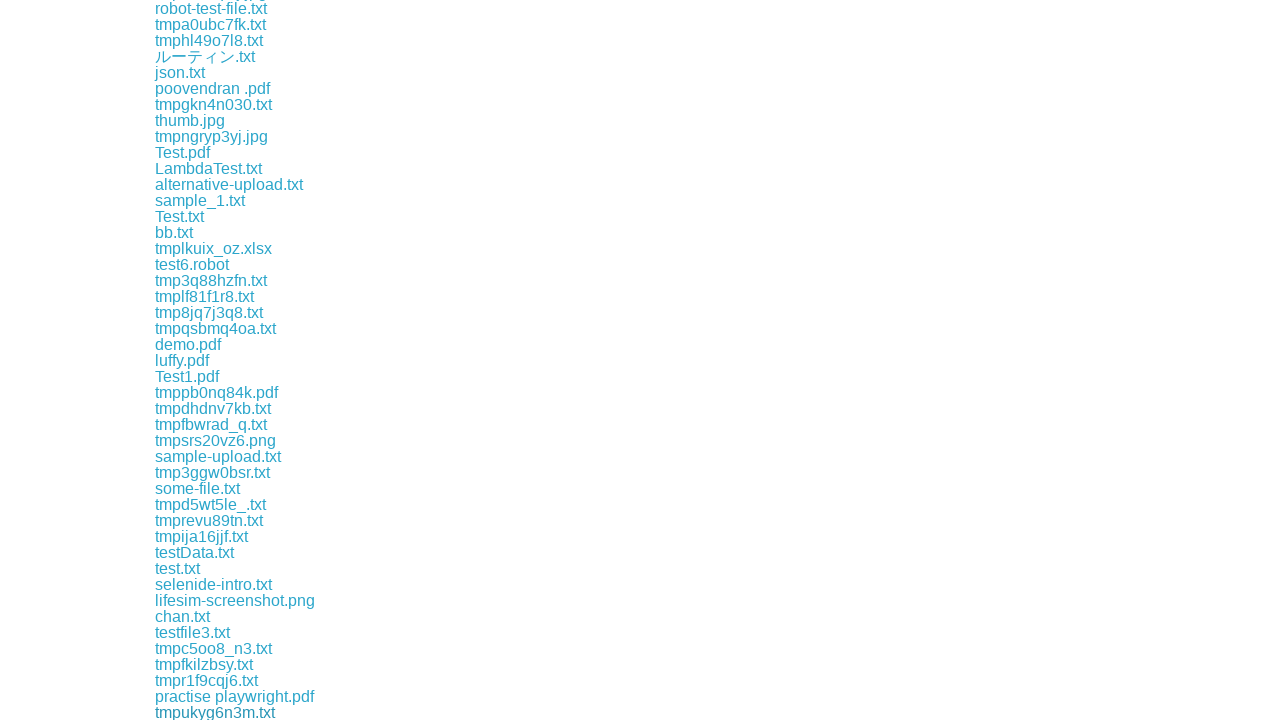

Waited 500ms for download to initiate
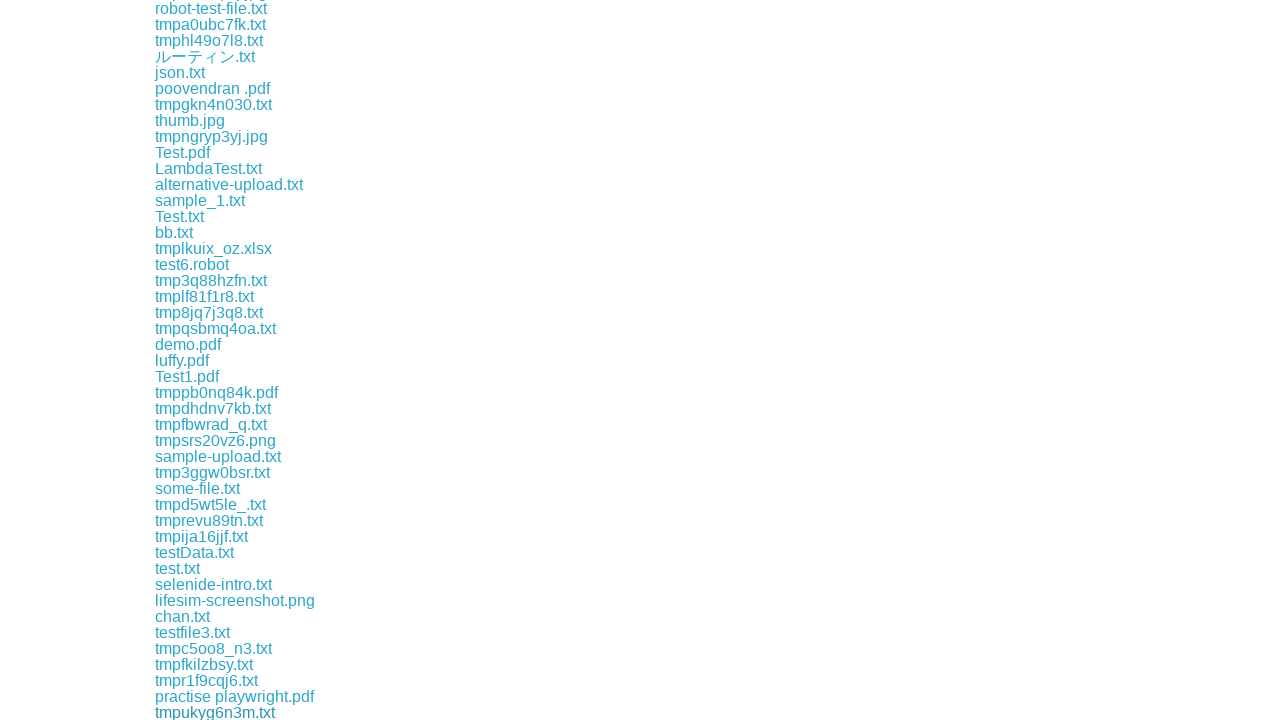

Clicked download link 61 to initiate file download at (208, 712) on a >> nth=61
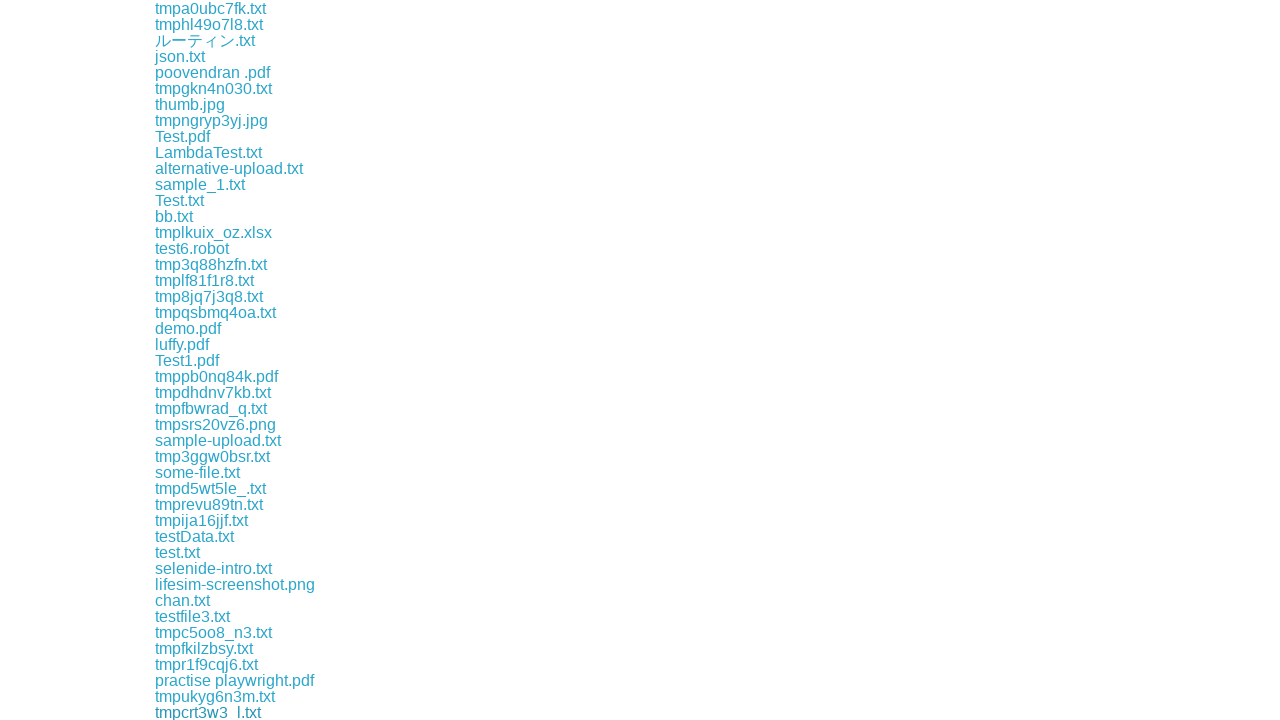

Waited 500ms for download to initiate
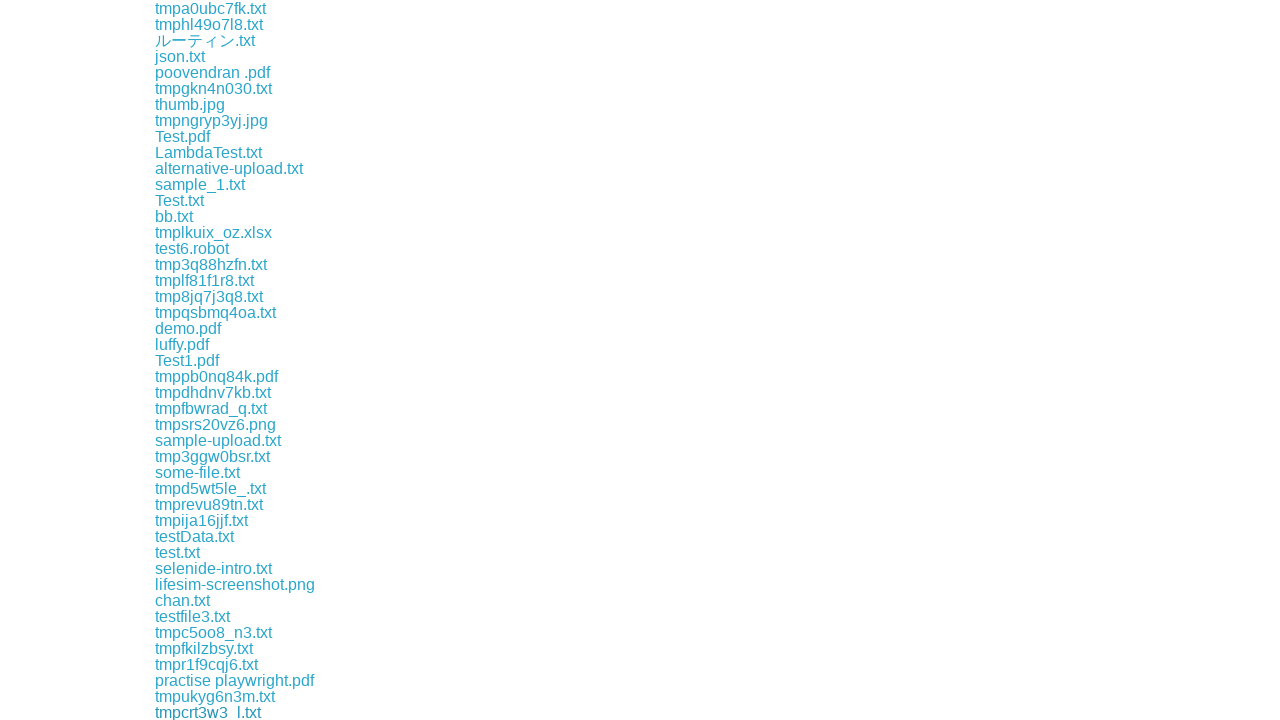

Clicked download link 62 to initiate file download at (217, 712) on a >> nth=62
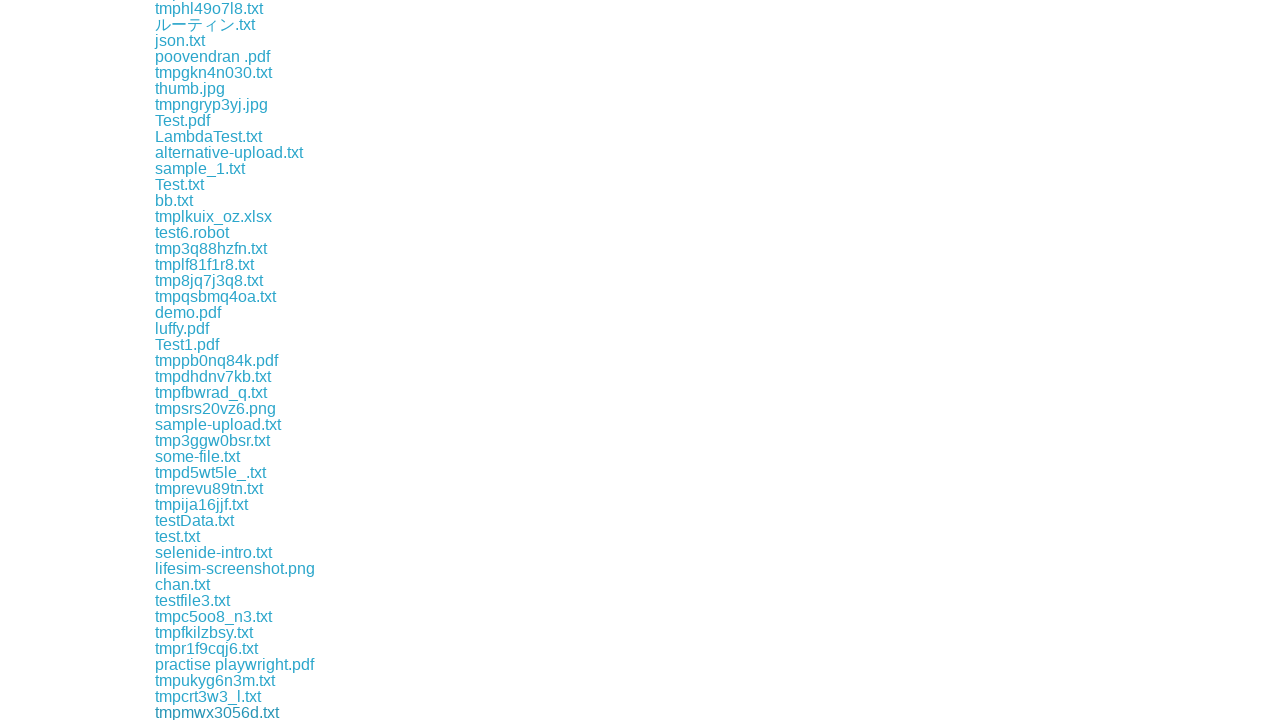

Waited 500ms for download to initiate
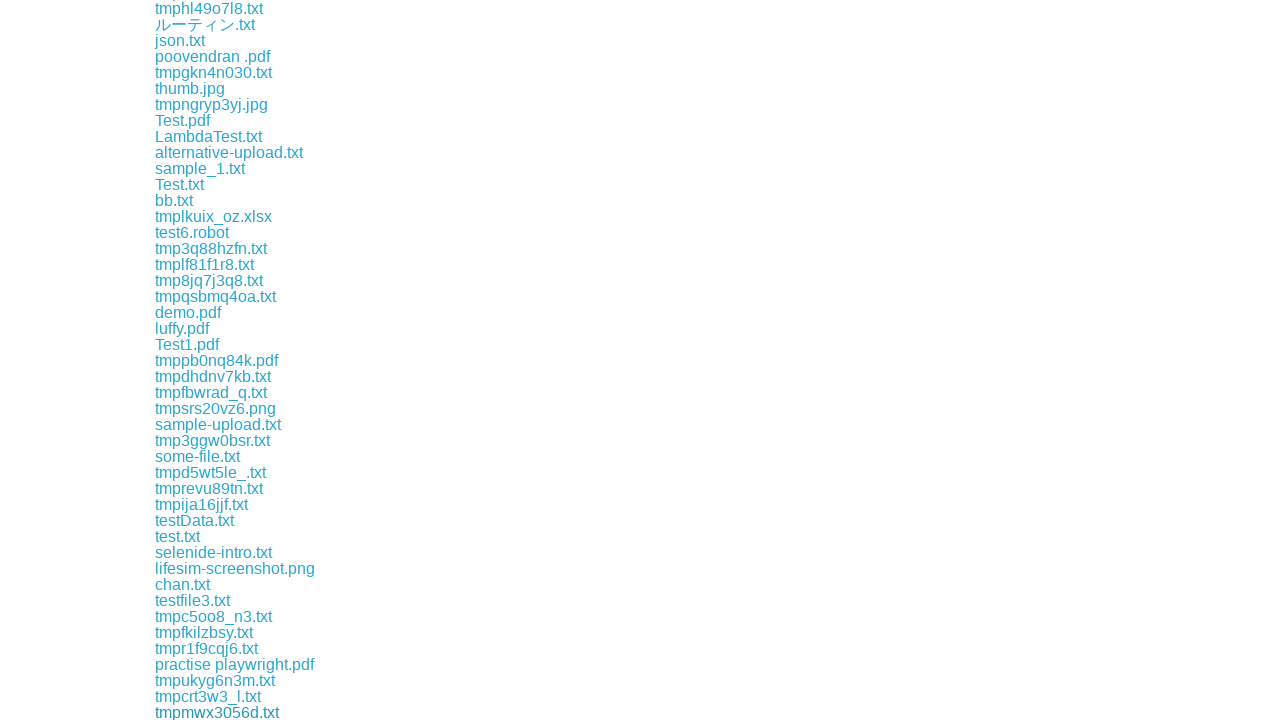

Clicked download link 63 to initiate file download at (218, 712) on a >> nth=63
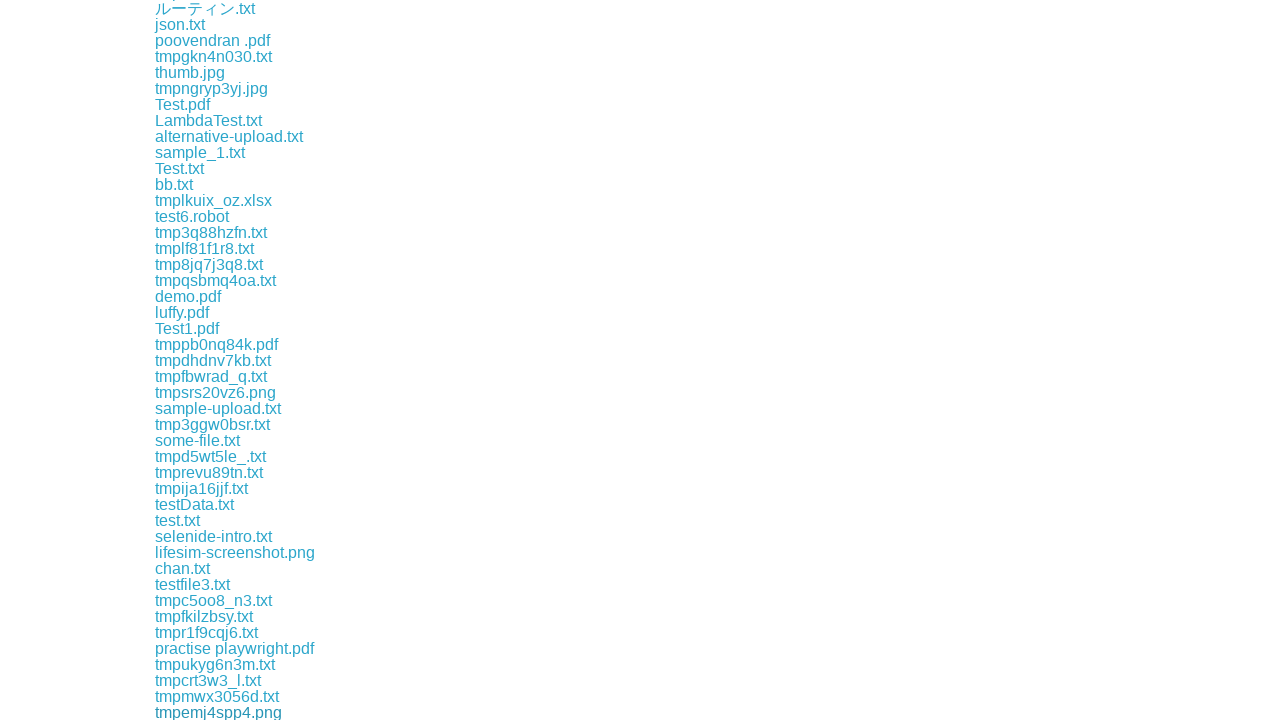

Waited 500ms for download to initiate
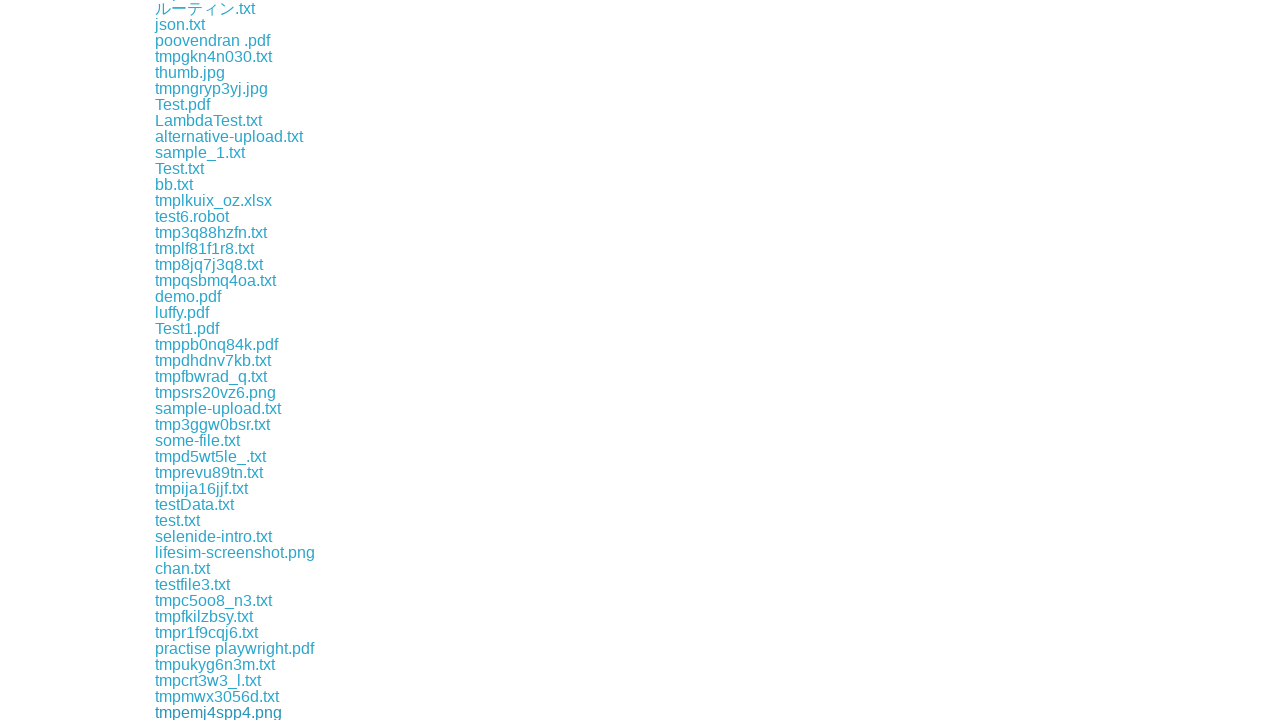

Clicked download link 64 to initiate file download at (212, 712) on a >> nth=64
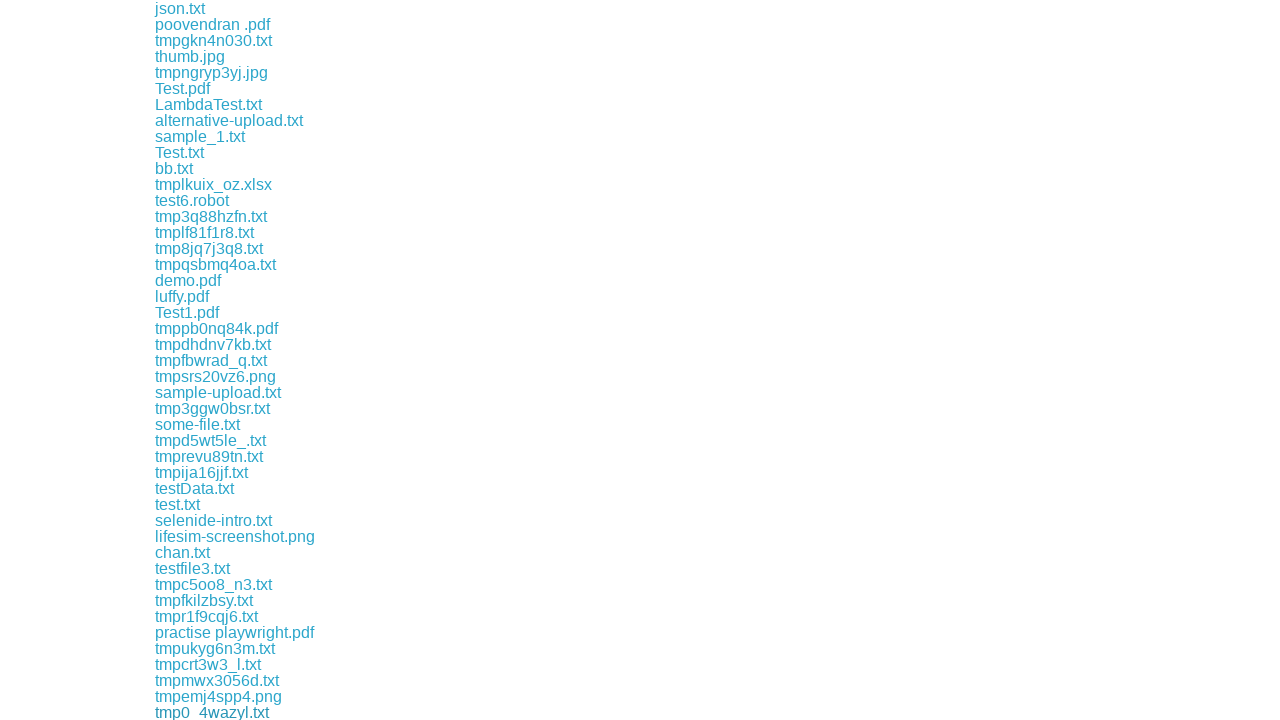

Waited 500ms for download to initiate
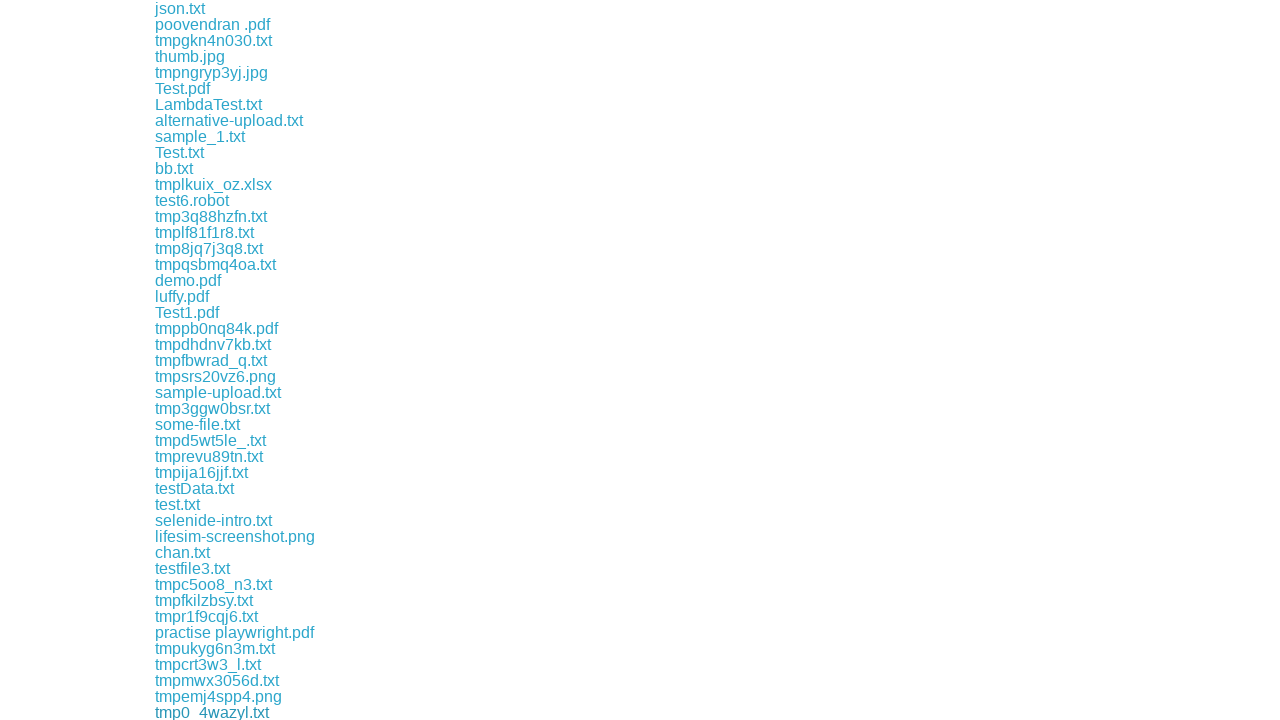

Clicked download link 65 to initiate file download at (209, 712) on a >> nth=65
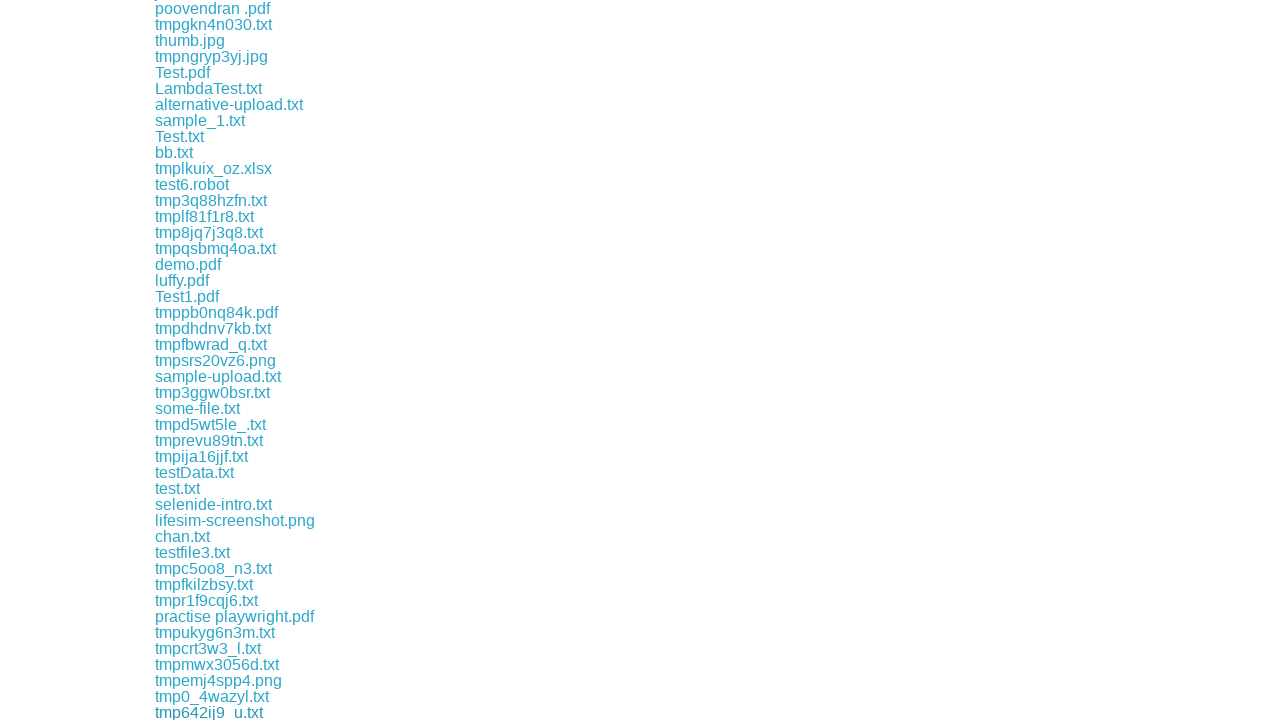

Waited 500ms for download to initiate
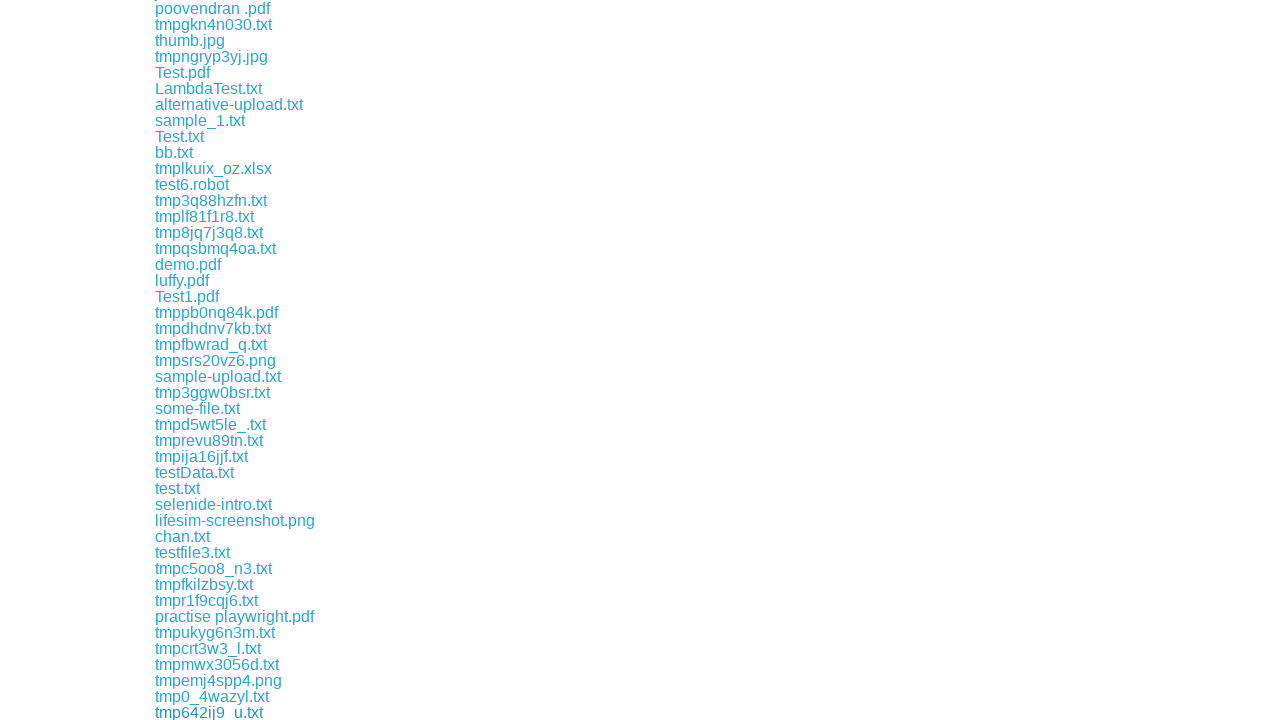

Clicked download link 66 to initiate file download at (214, 712) on a >> nth=66
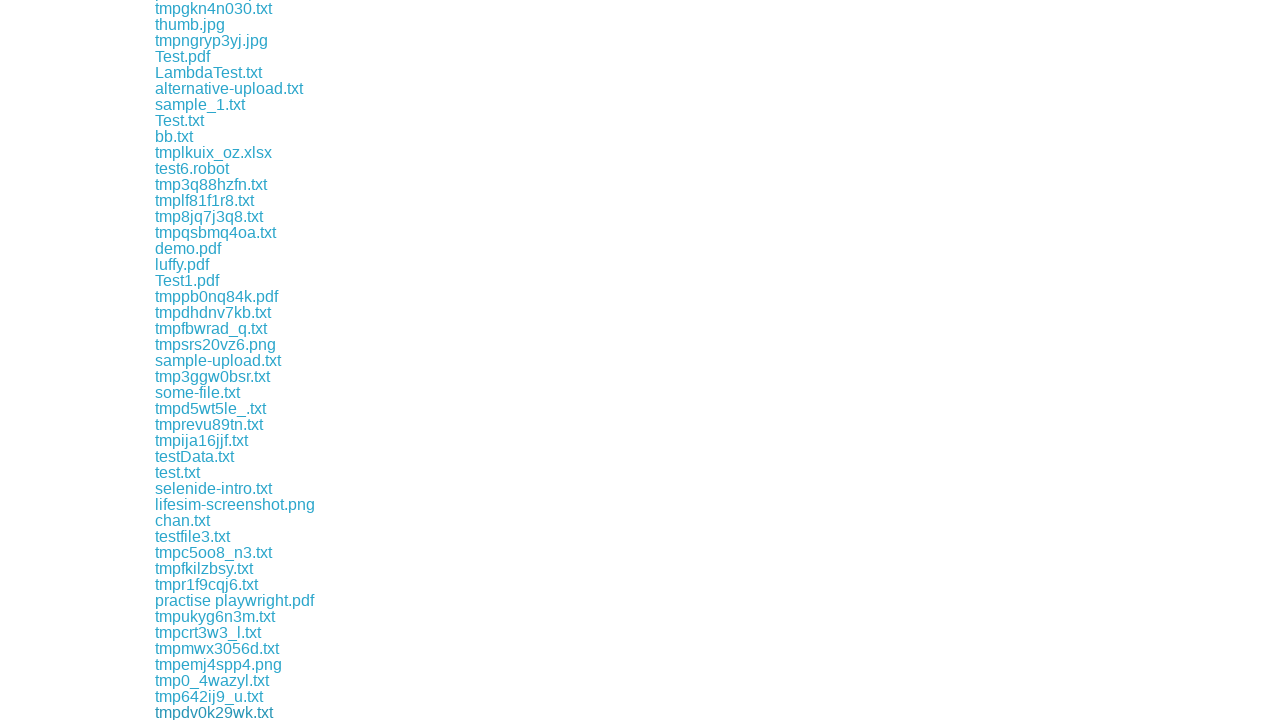

Waited 500ms for download to initiate
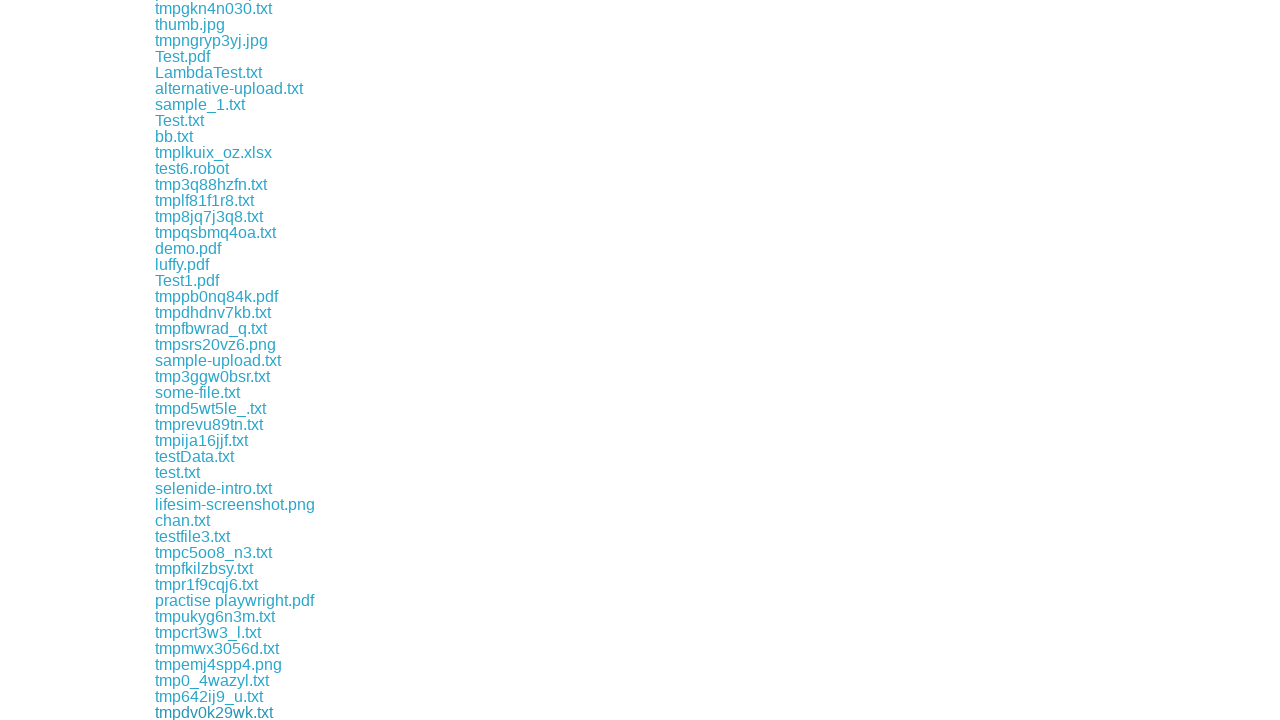

Clicked download link 67 to initiate file download at (208, 712) on a >> nth=67
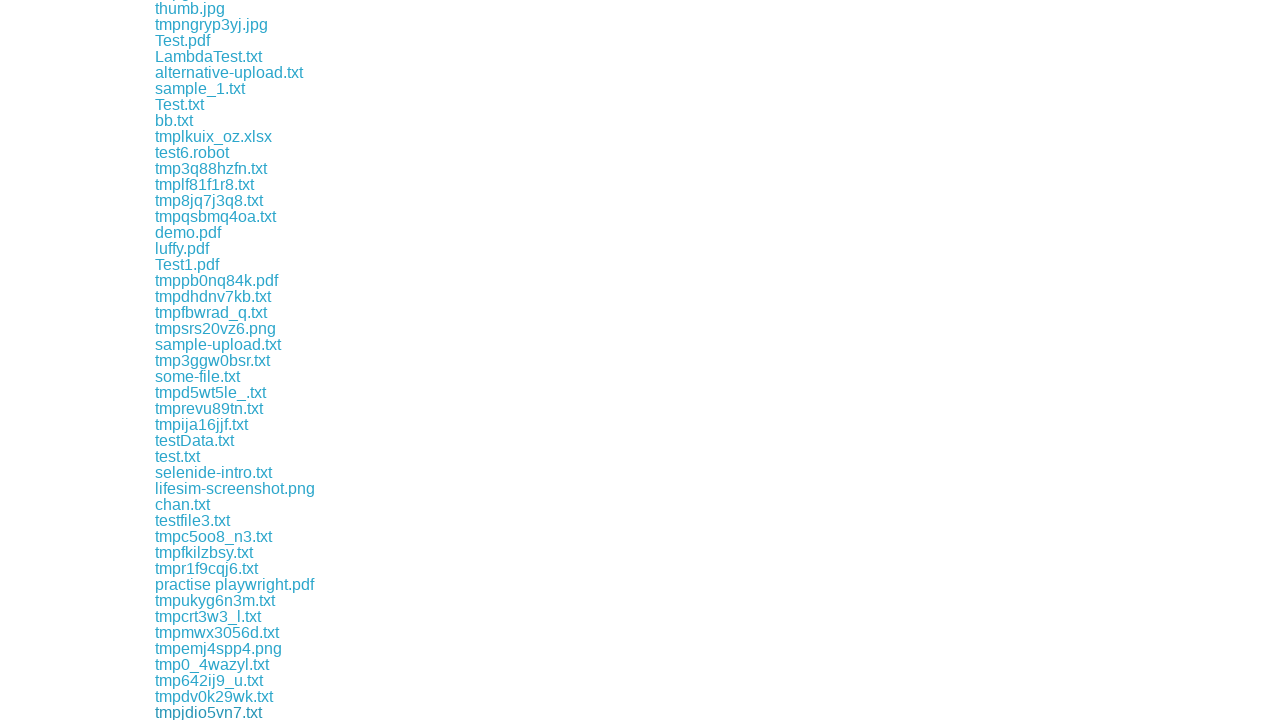

Waited 500ms for download to initiate
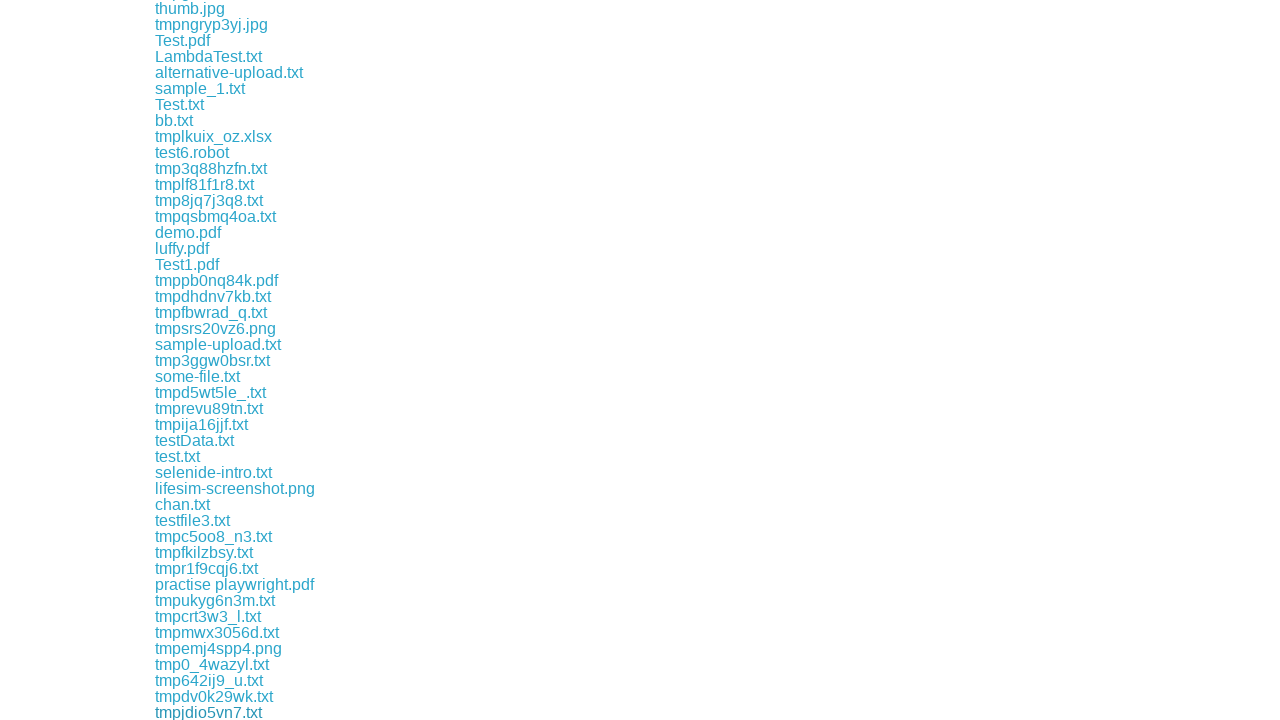

Clicked download link 68 to initiate file download at (216, 712) on a >> nth=68
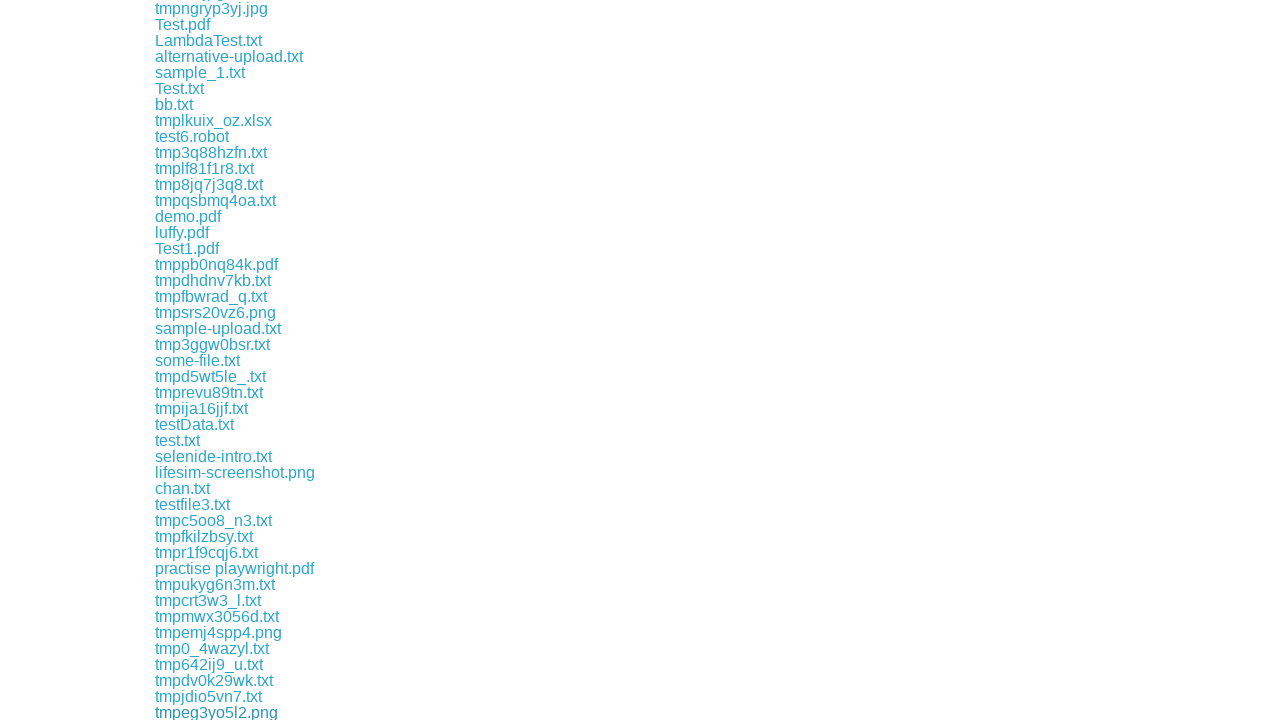

Waited 500ms for download to initiate
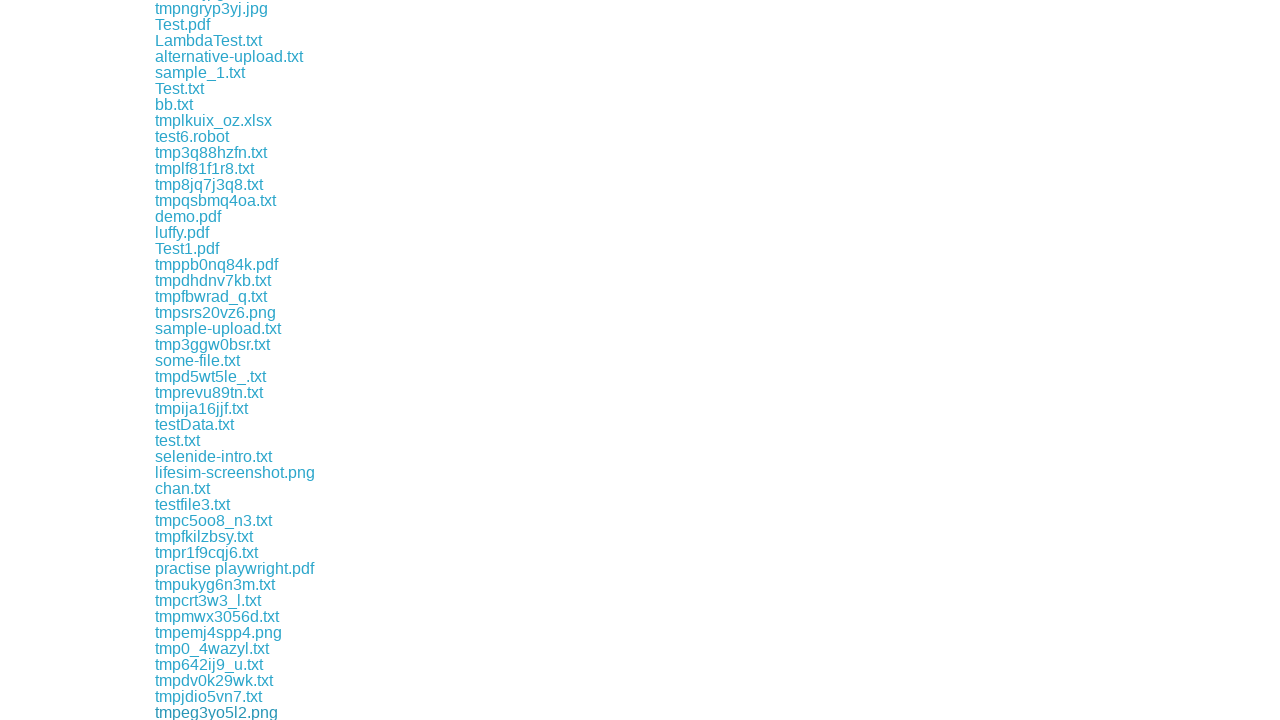

Clicked download link 69 to initiate file download at (238, 712) on a >> nth=69
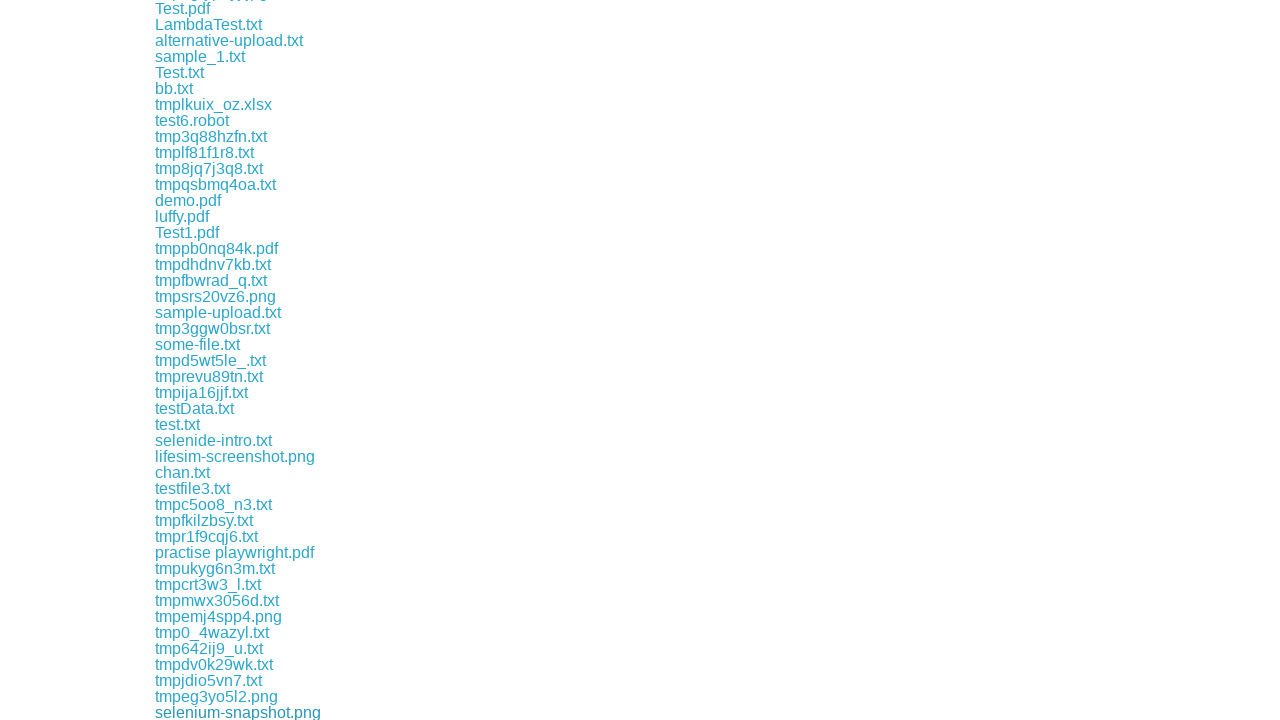

Waited 500ms for download to initiate
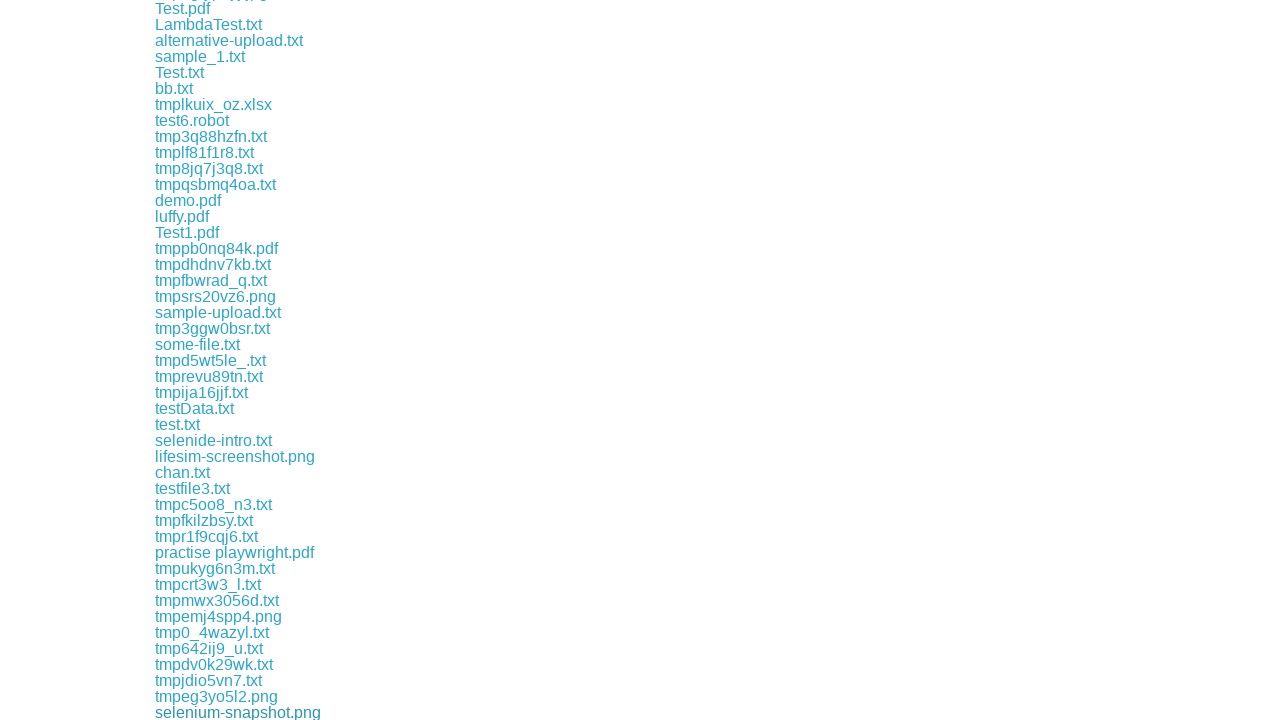

Clicked download link 70 to initiate file download at (250, 712) on a >> nth=70
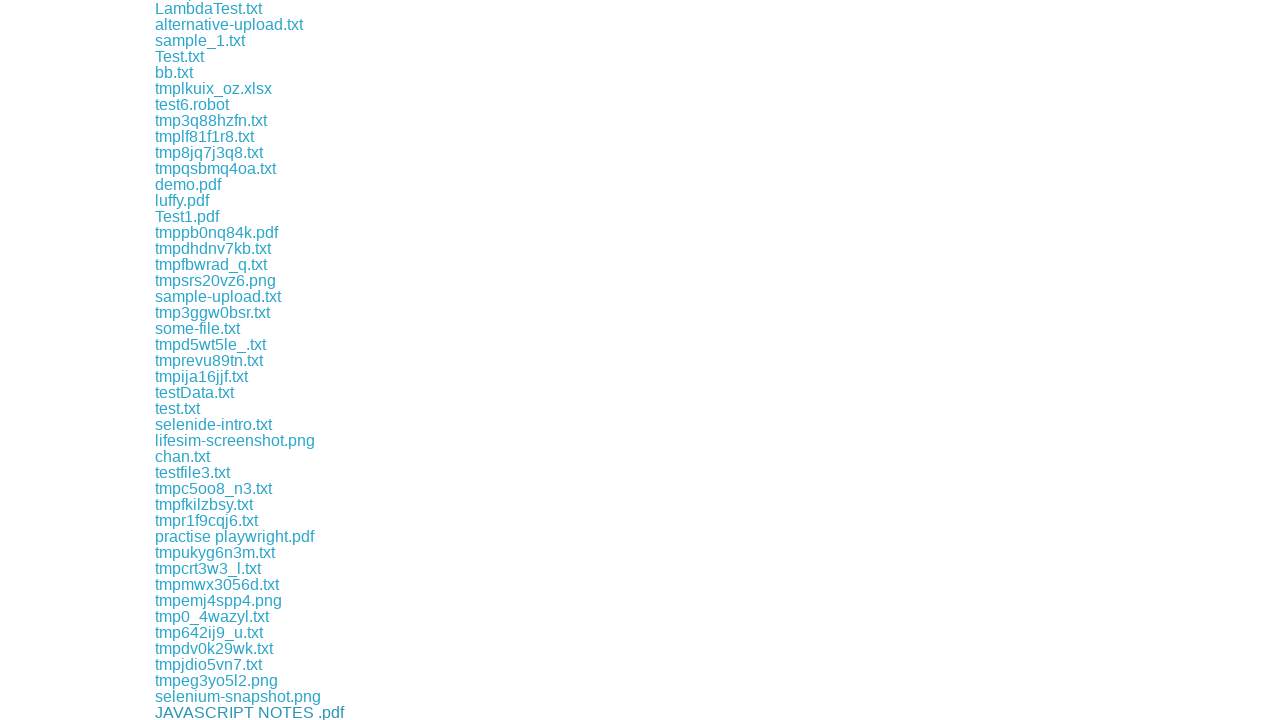

Waited 500ms for download to initiate
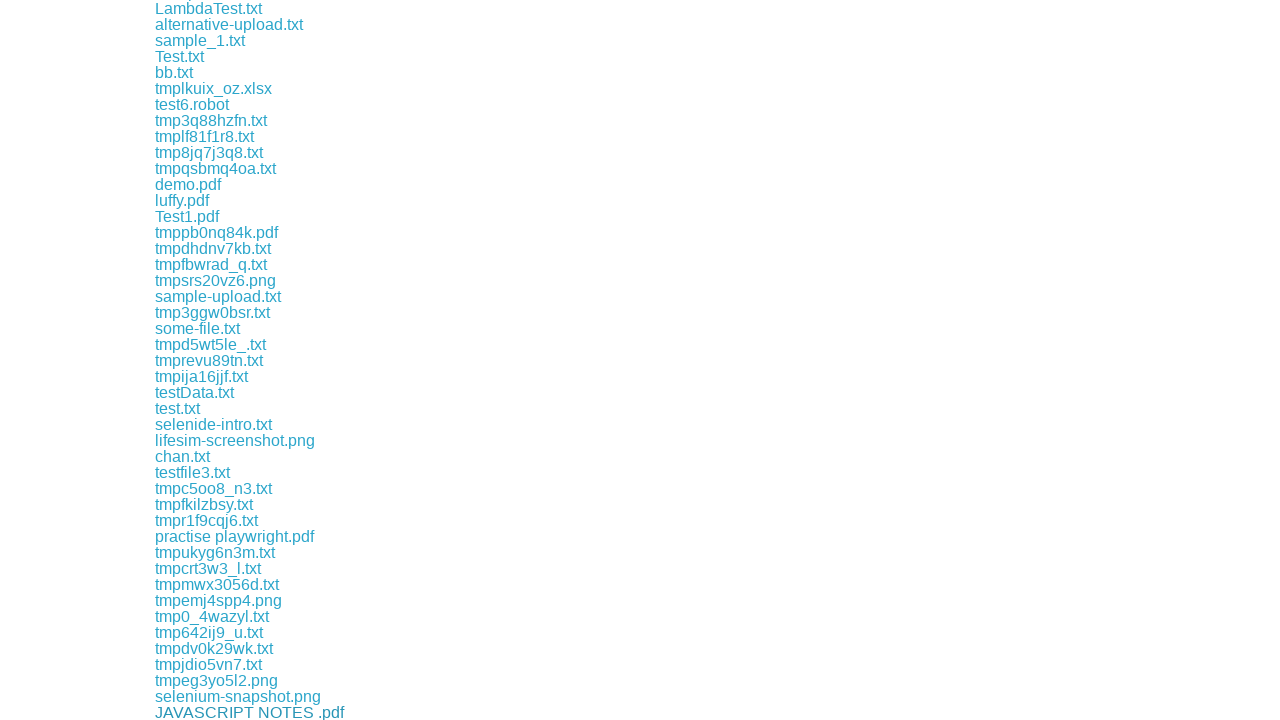

Clicked download link 71 to initiate file download at (228, 712) on a >> nth=71
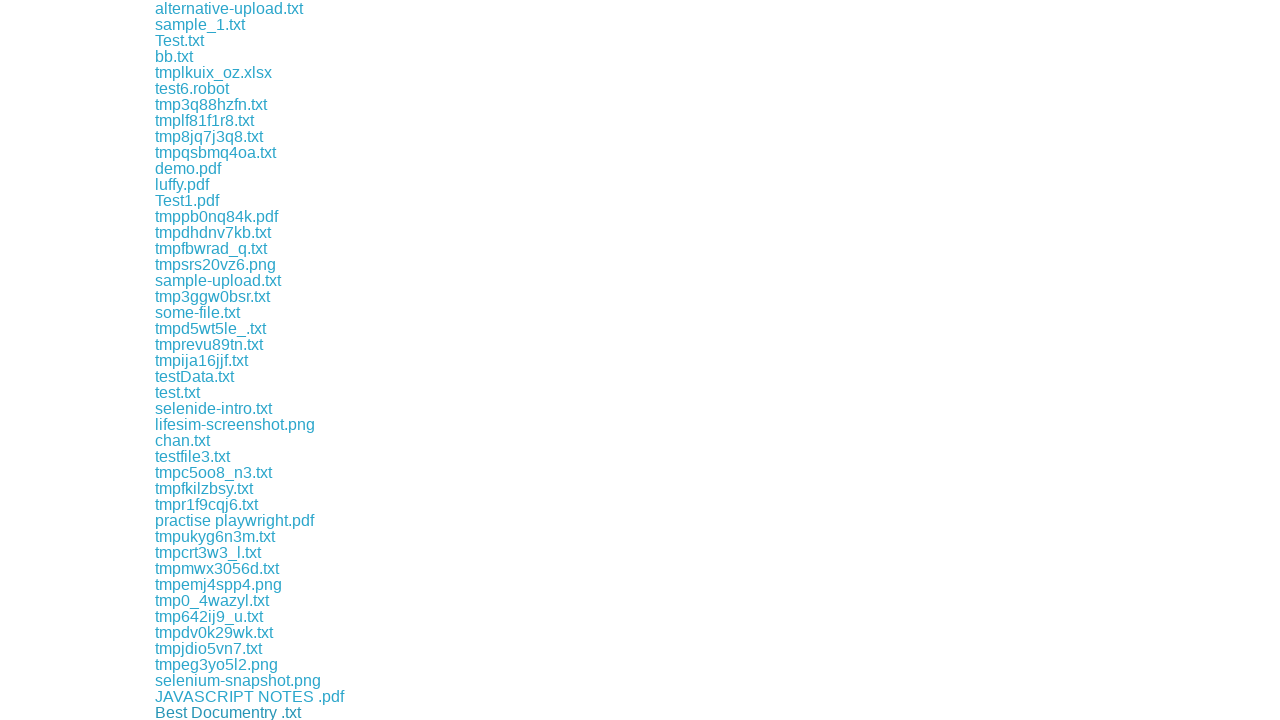

Waited 500ms for download to initiate
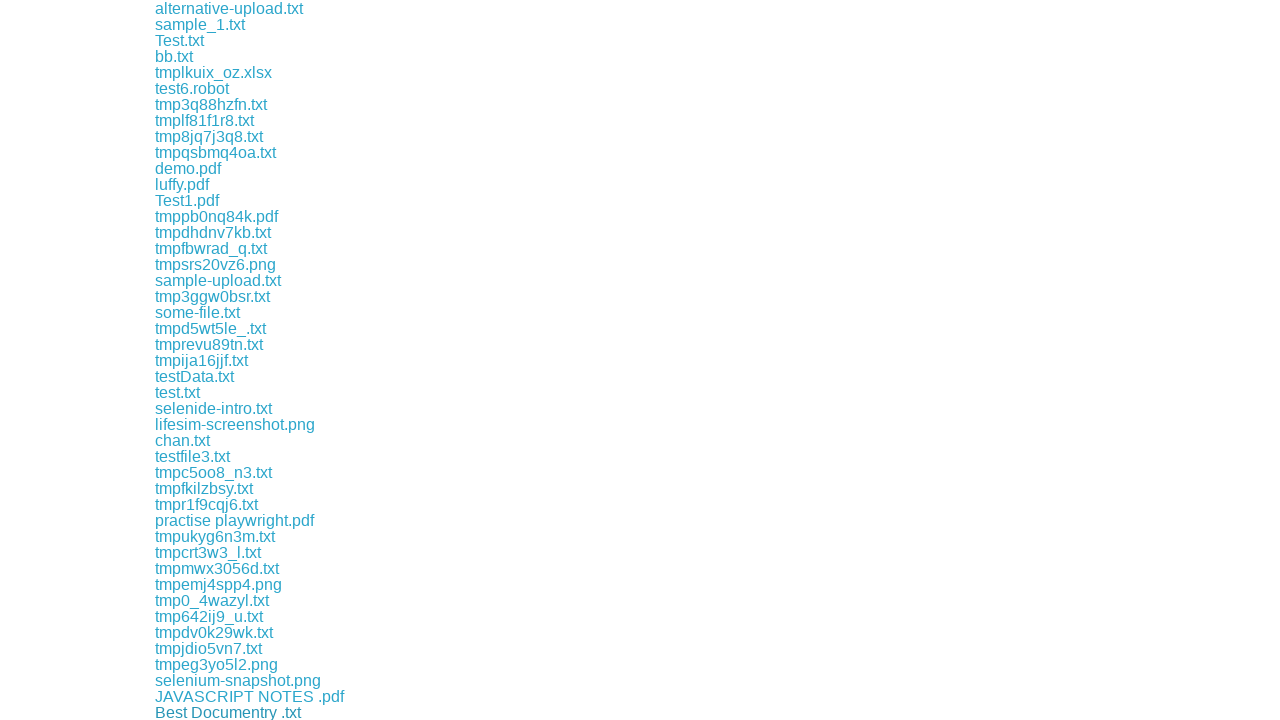

Clicked download link 72 to initiate file download at (210, 712) on a >> nth=72
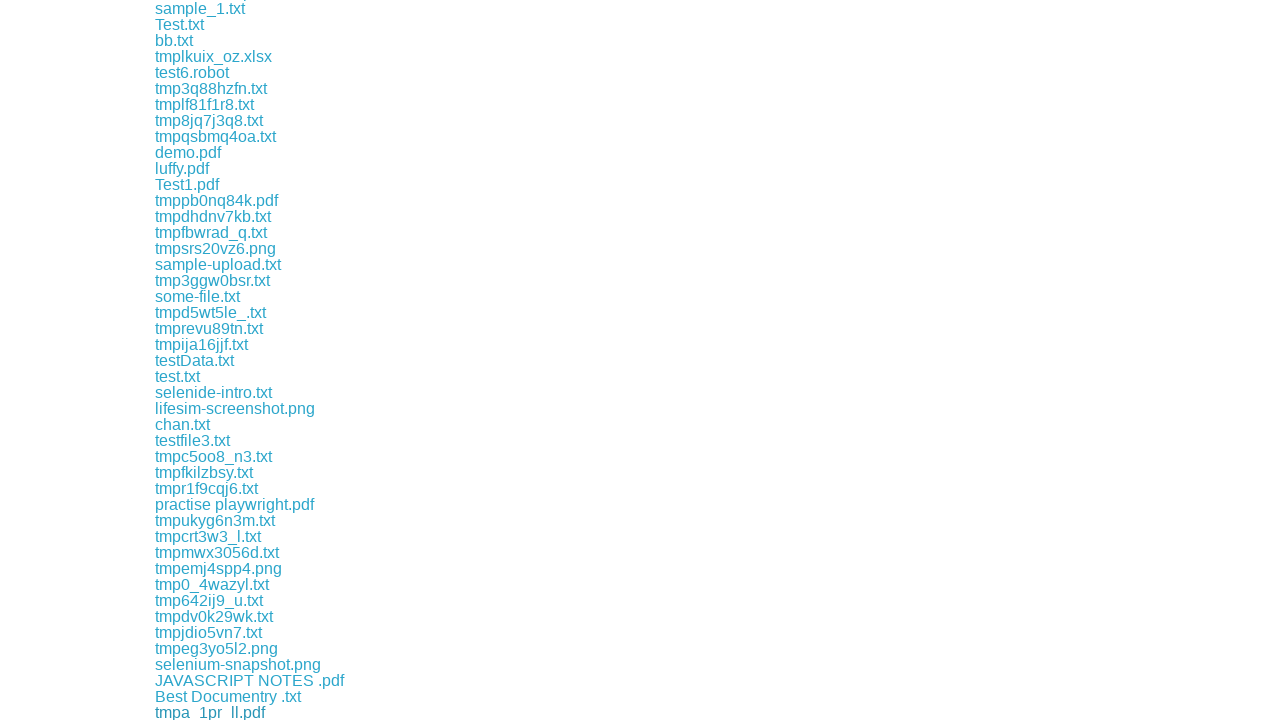

Waited 500ms for download to initiate
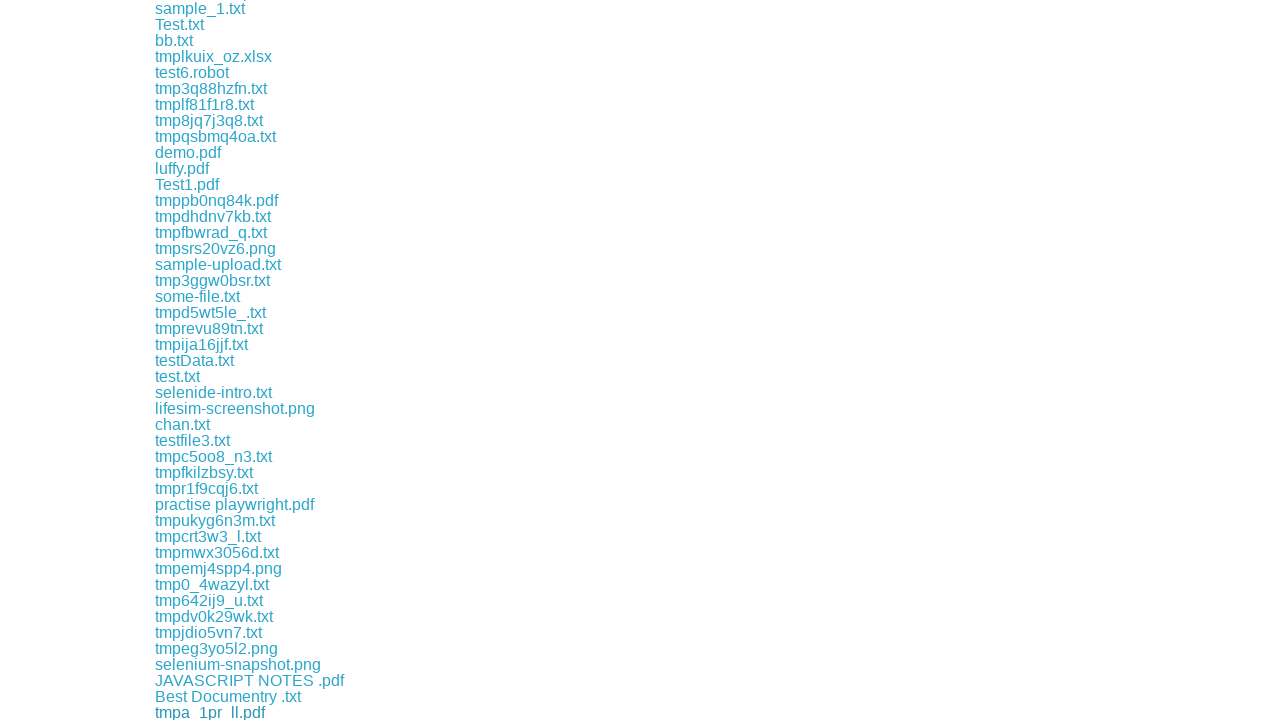

Clicked download link 73 to initiate file download at (220, 712) on a >> nth=73
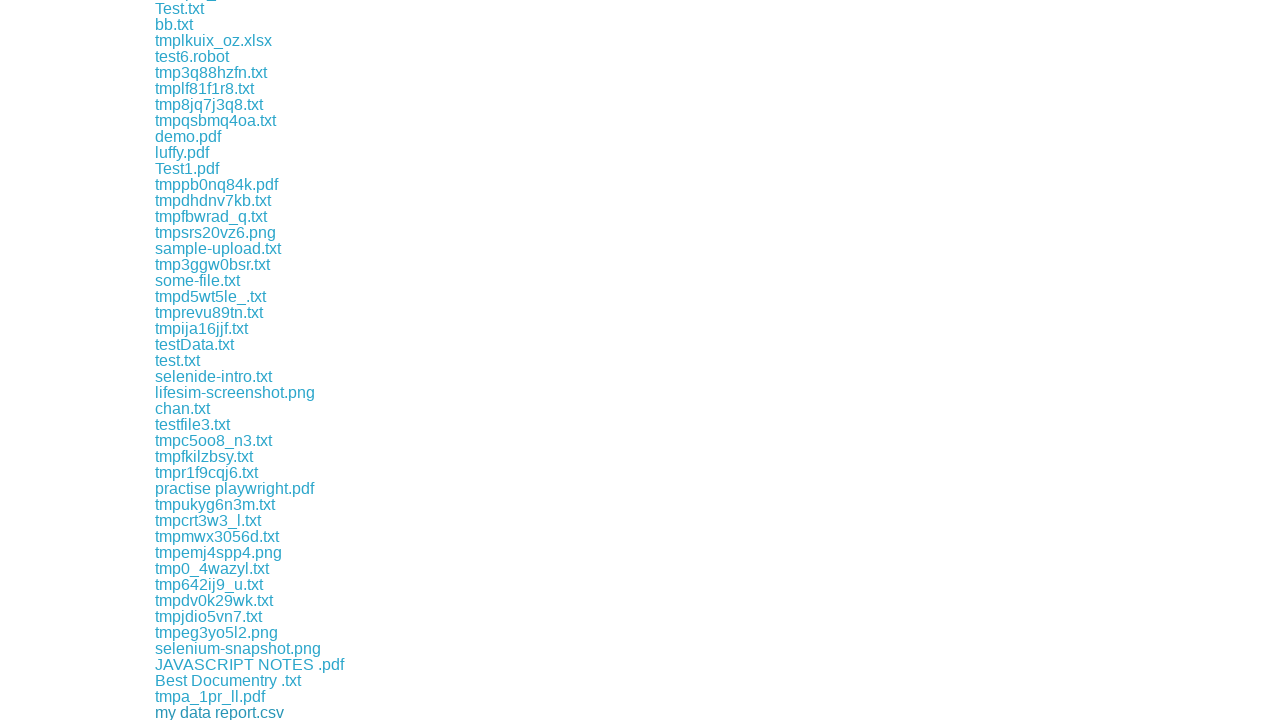

Waited 500ms for download to initiate
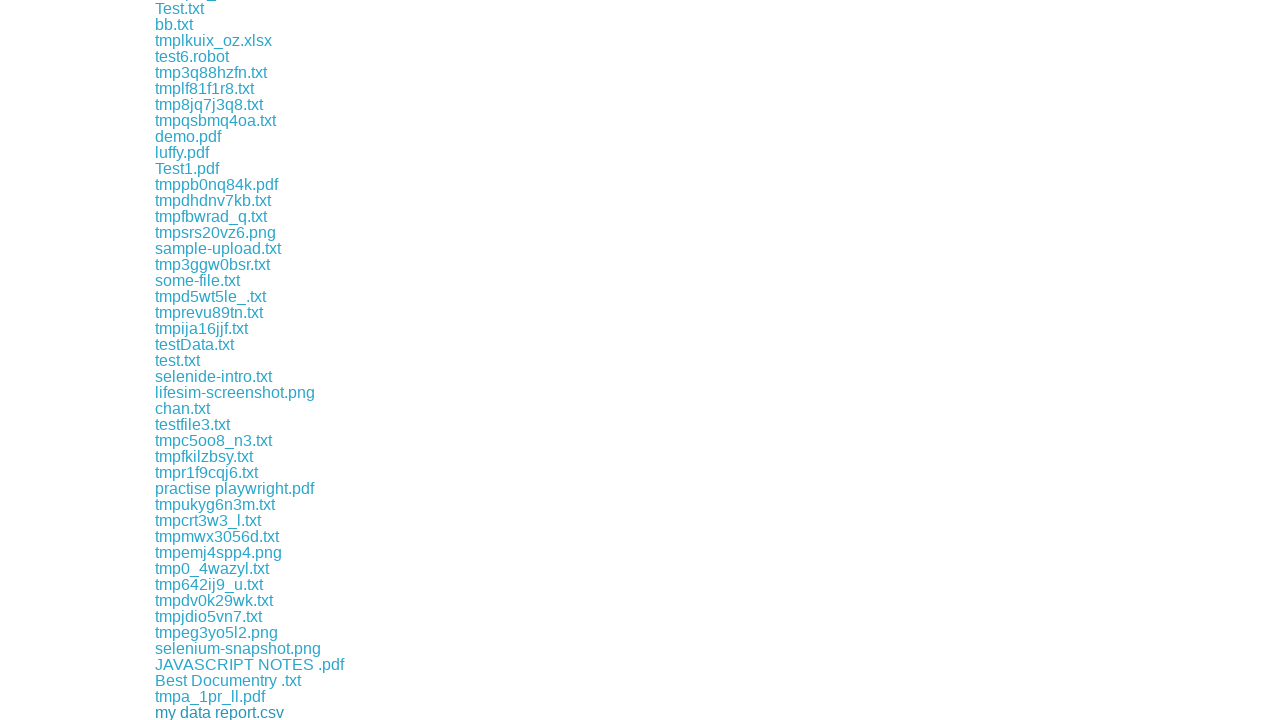

Clicked download link 74 to initiate file download at (210, 712) on a >> nth=74
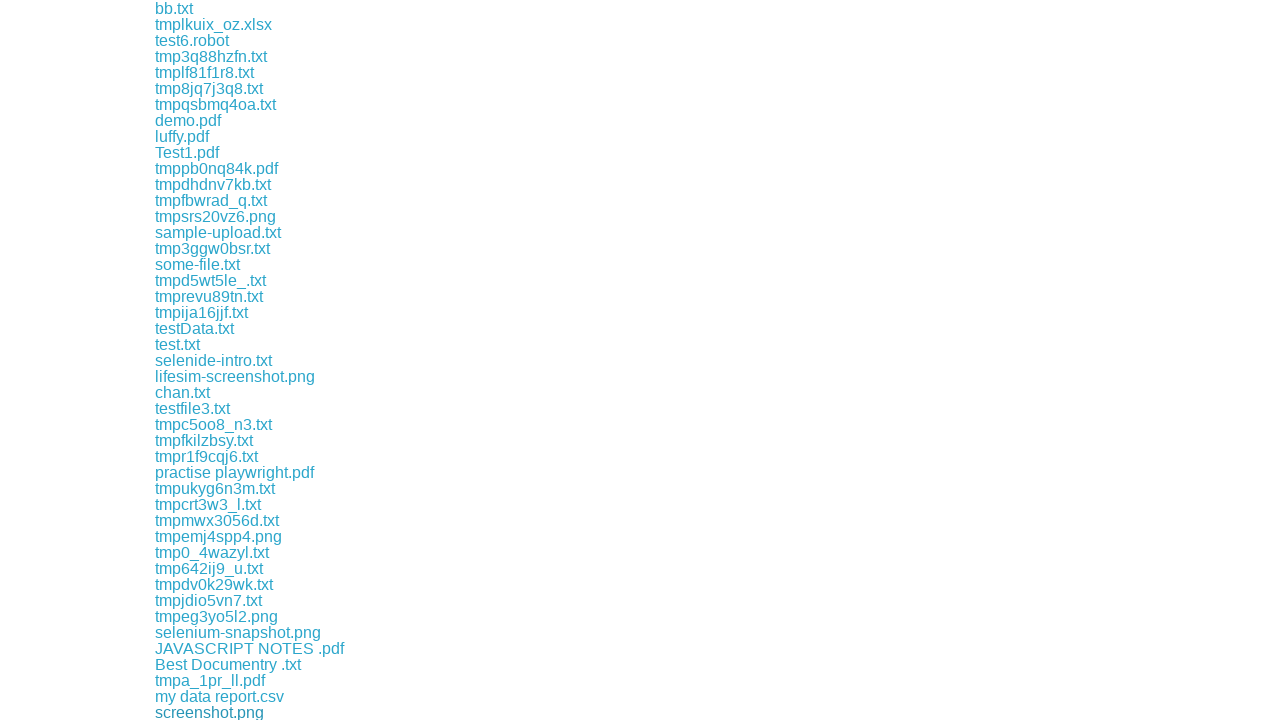

Waited 500ms for download to initiate
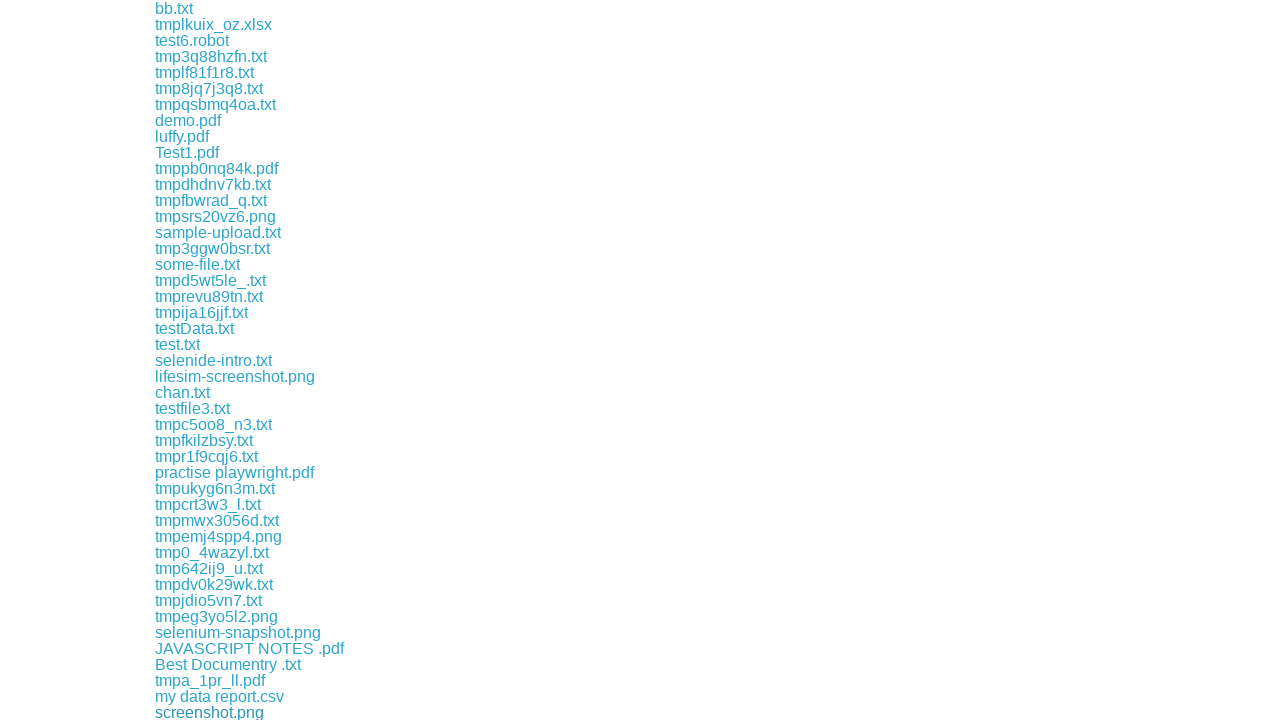

Clicked download link 75 to initiate file download at (203, 712) on a >> nth=75
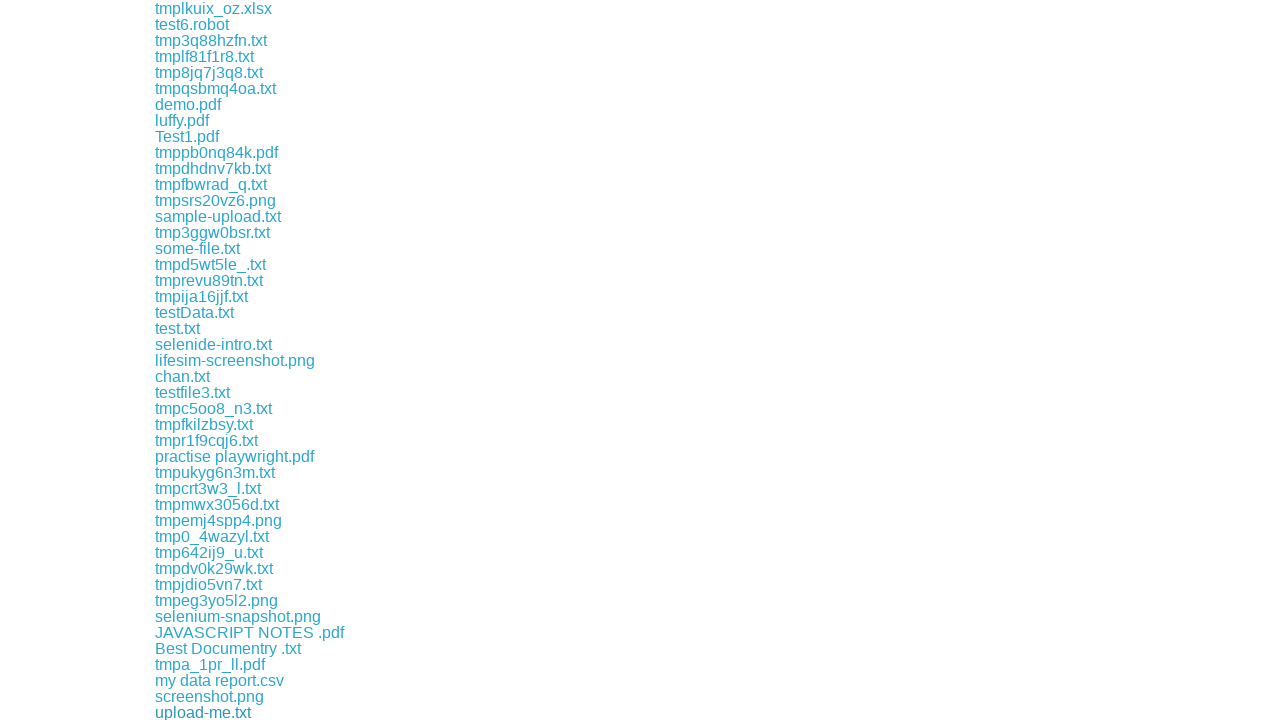

Waited 500ms for download to initiate
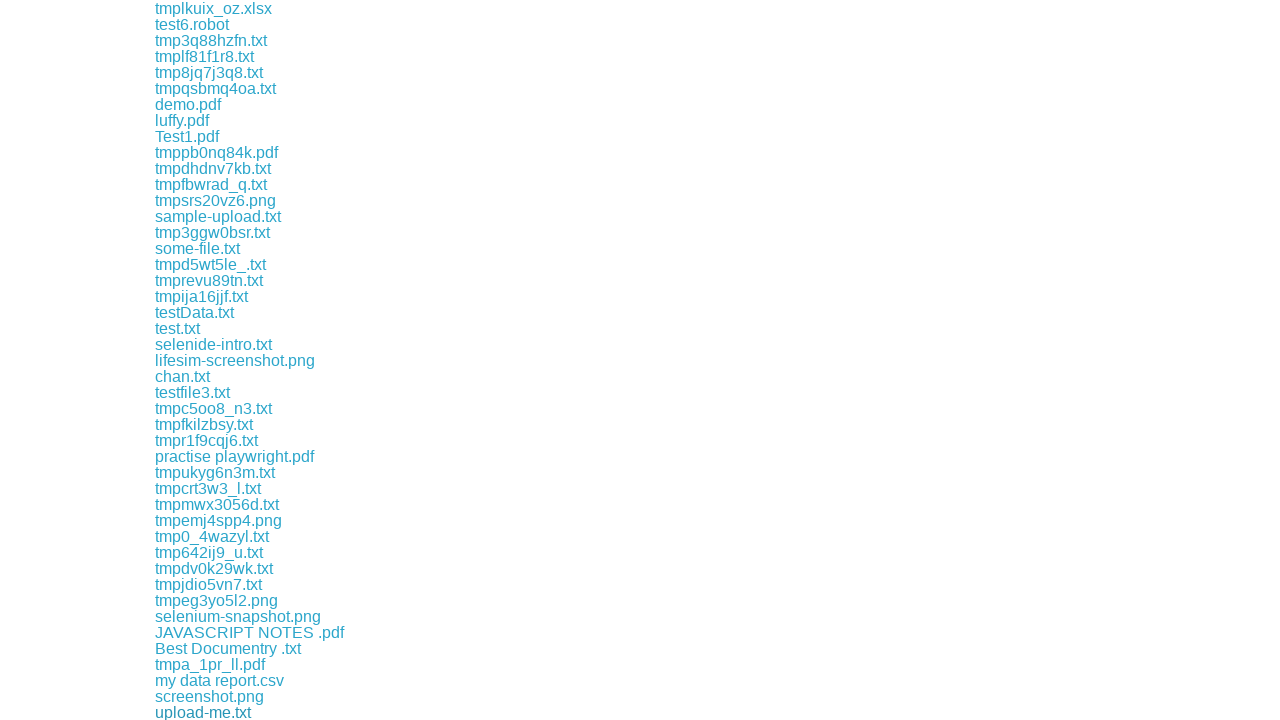

Clicked download link 76 to initiate file download at (212, 712) on a >> nth=76
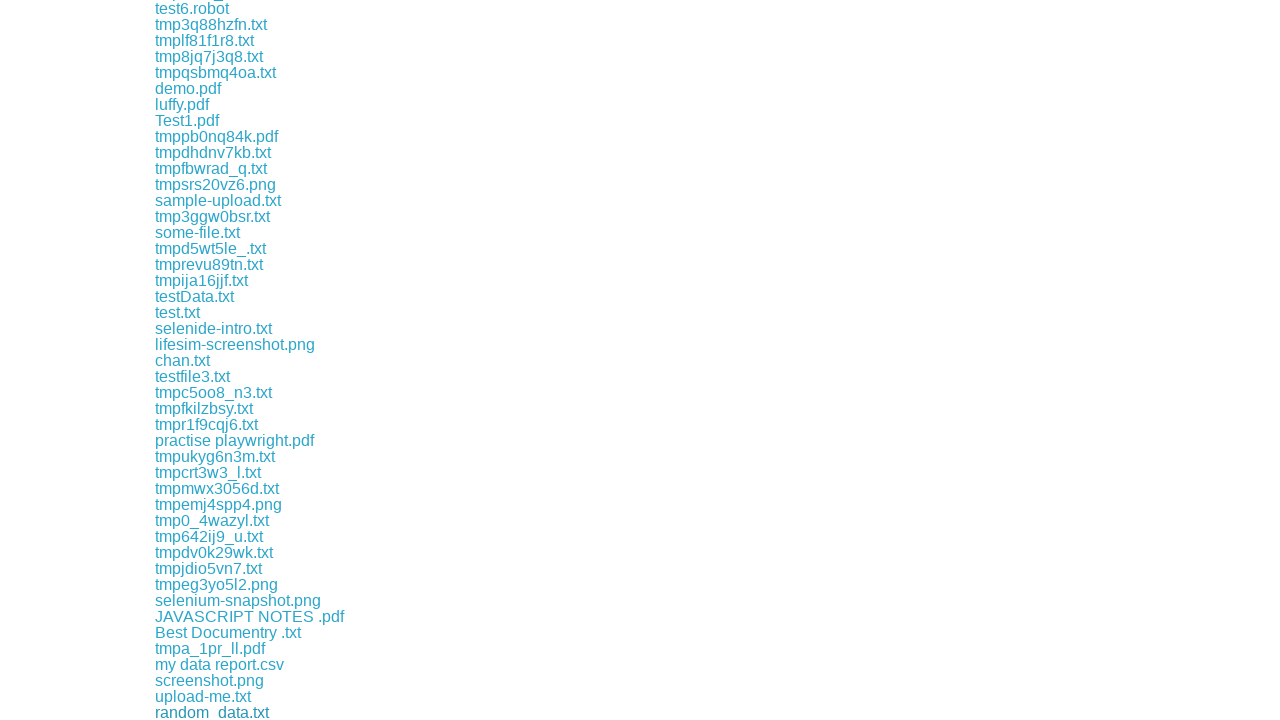

Waited 500ms for download to initiate
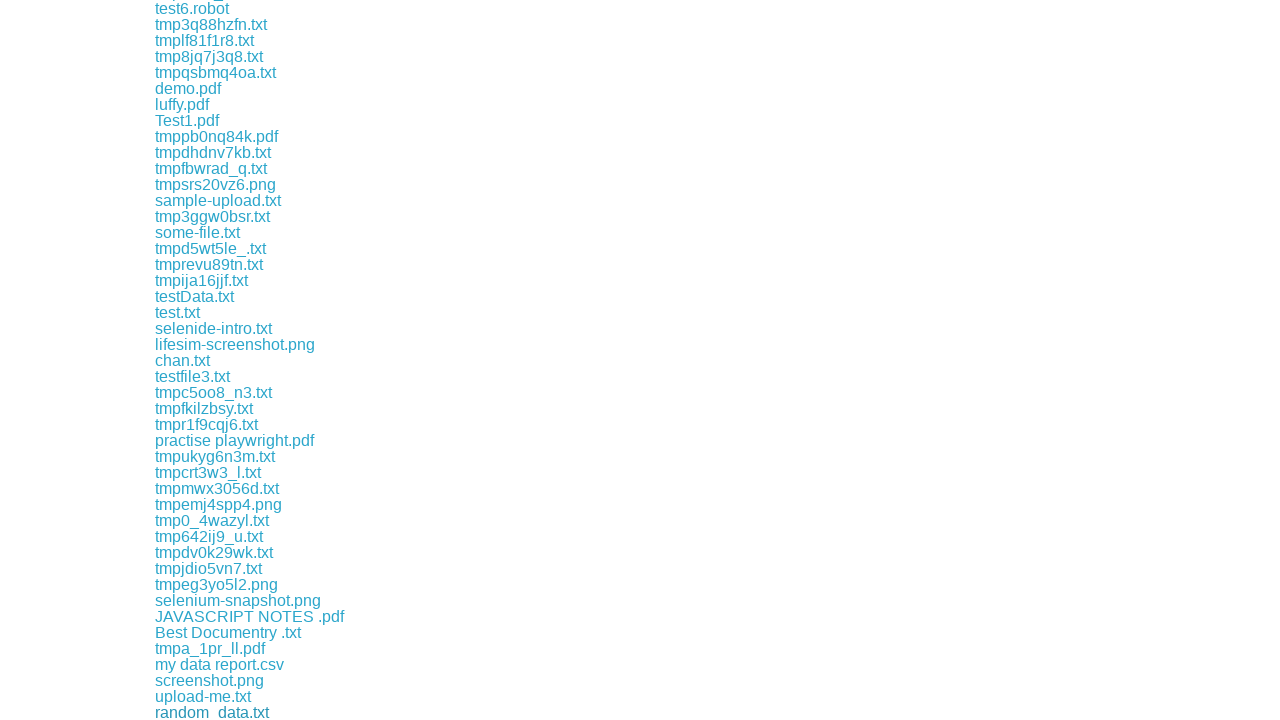

Clicked download link 77 to initiate file download at (204, 712) on a >> nth=77
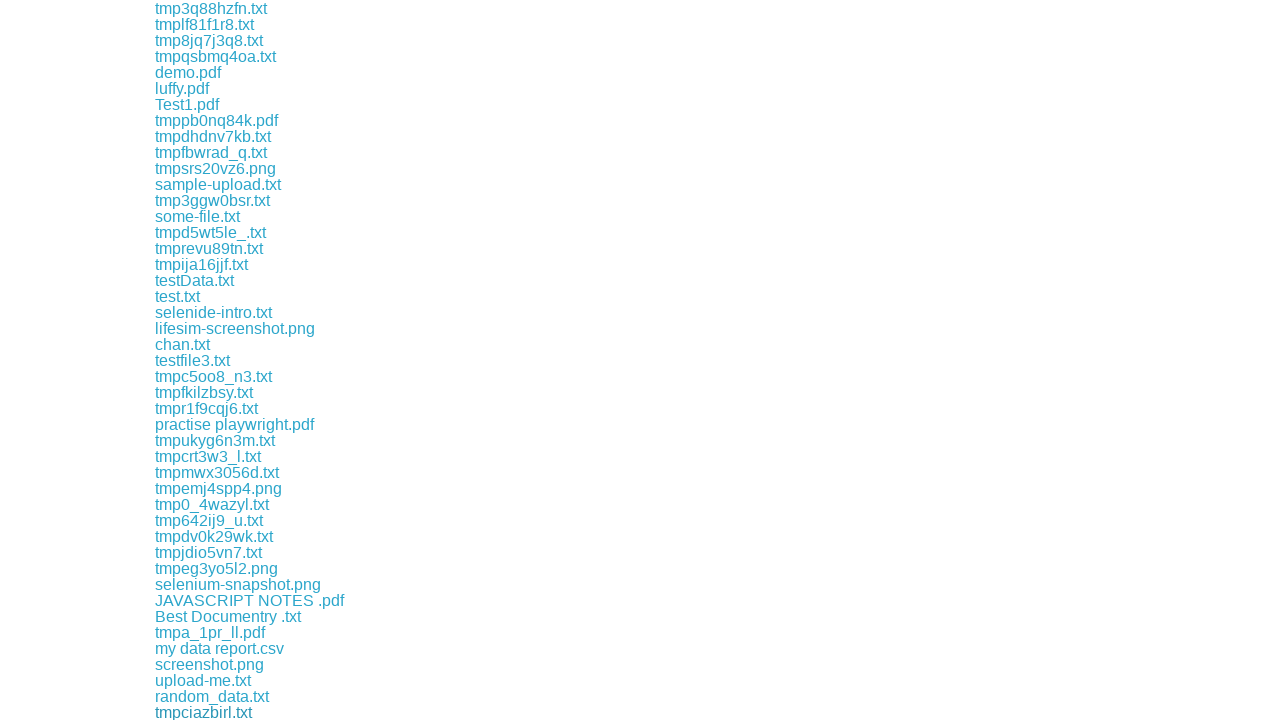

Waited 500ms for download to initiate
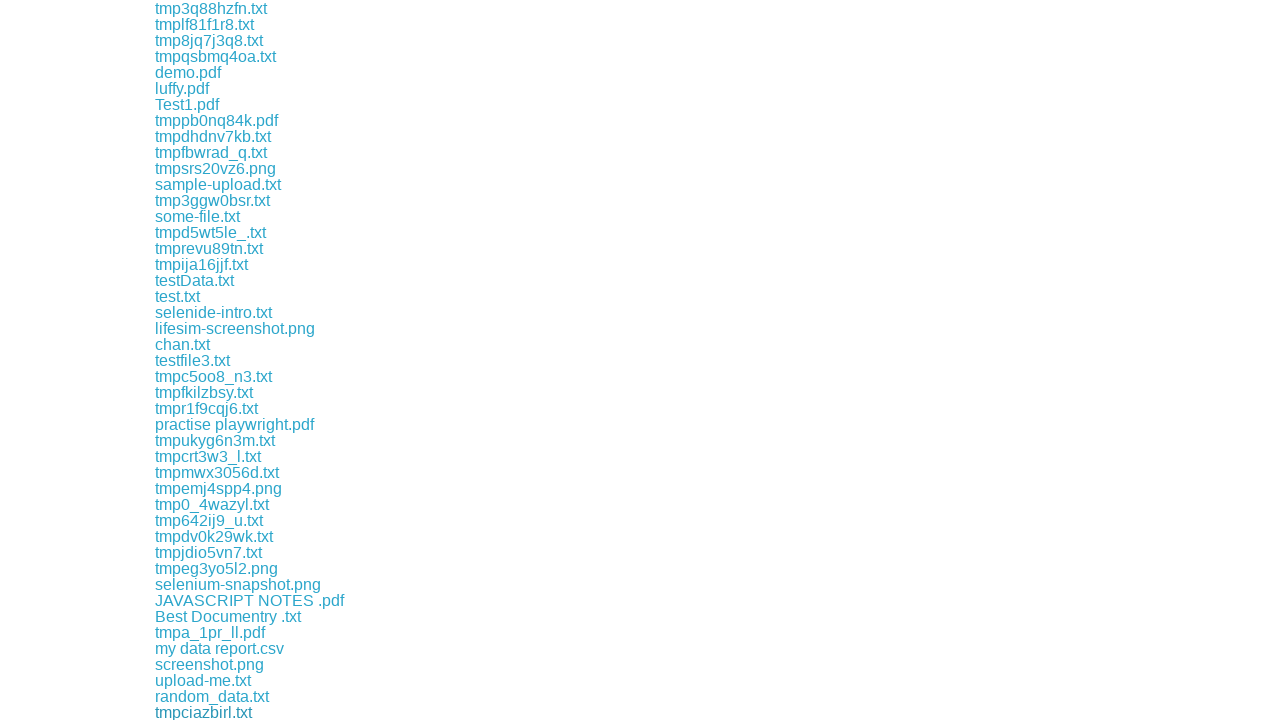

Clicked download link 78 to initiate file download at (216, 712) on a >> nth=78
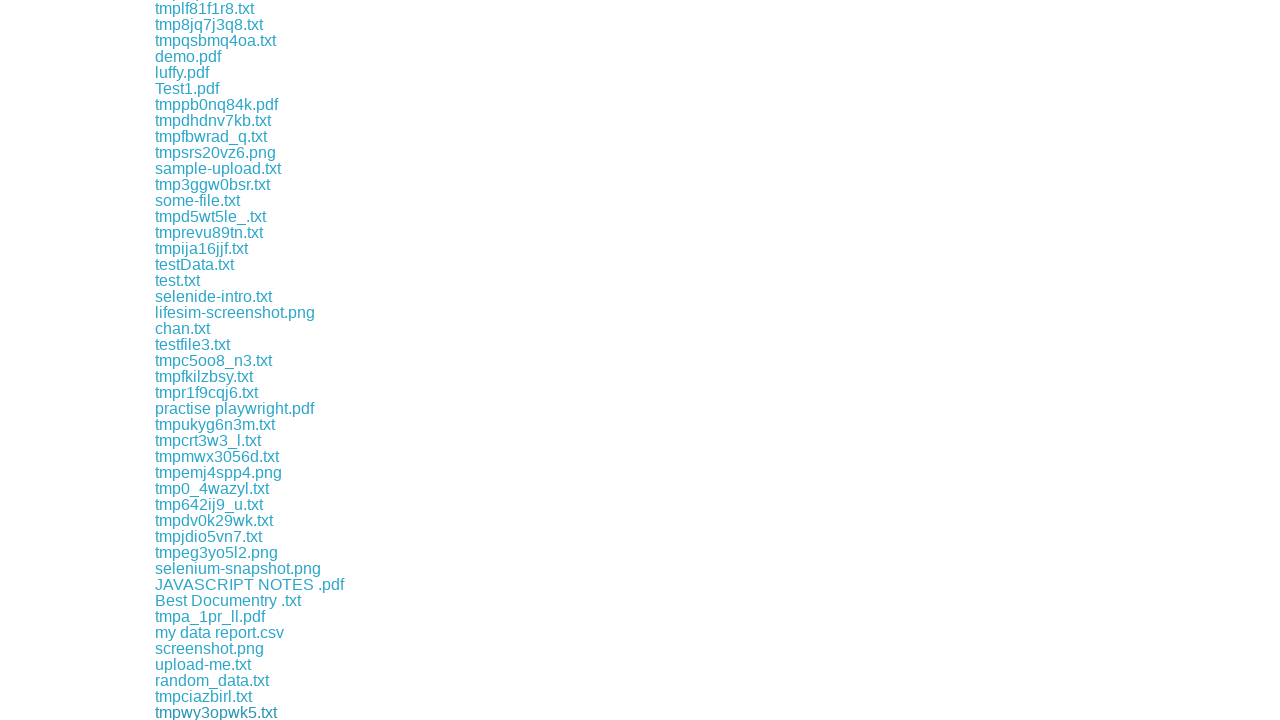

Waited 500ms for download to initiate
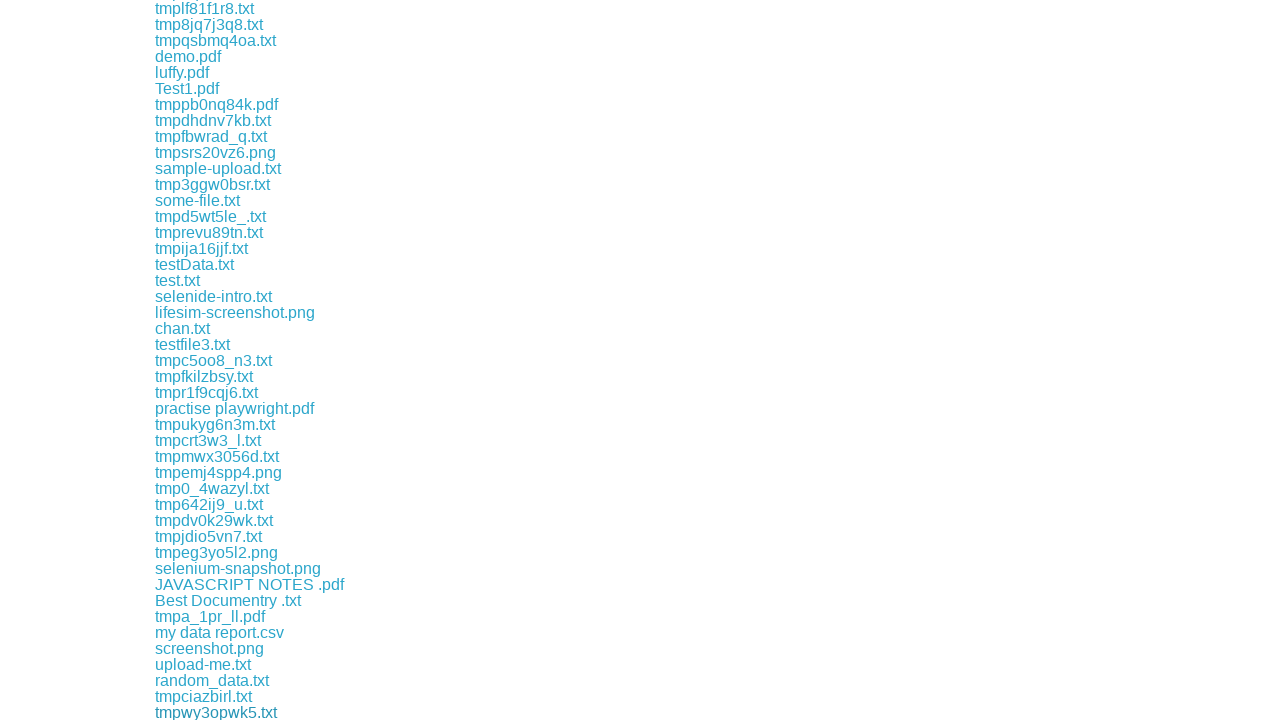

Clicked download link 79 to initiate file download at (226, 712) on a >> nth=79
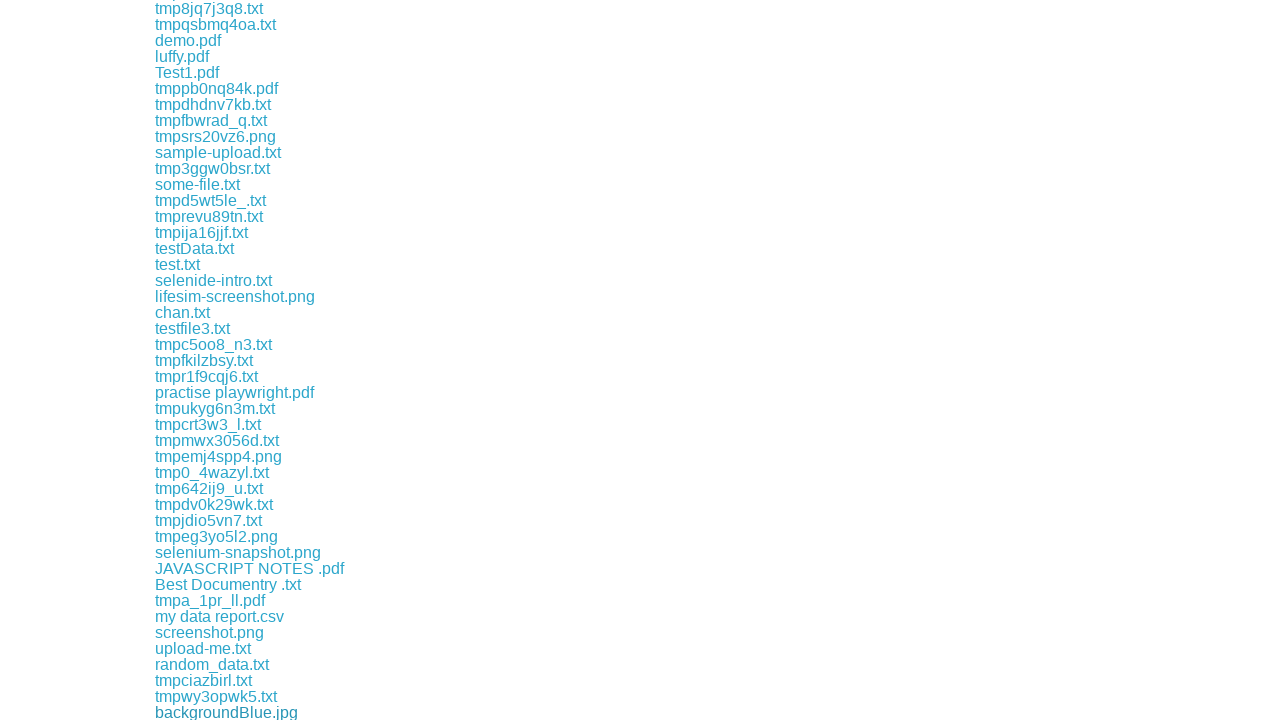

Waited 500ms for download to initiate
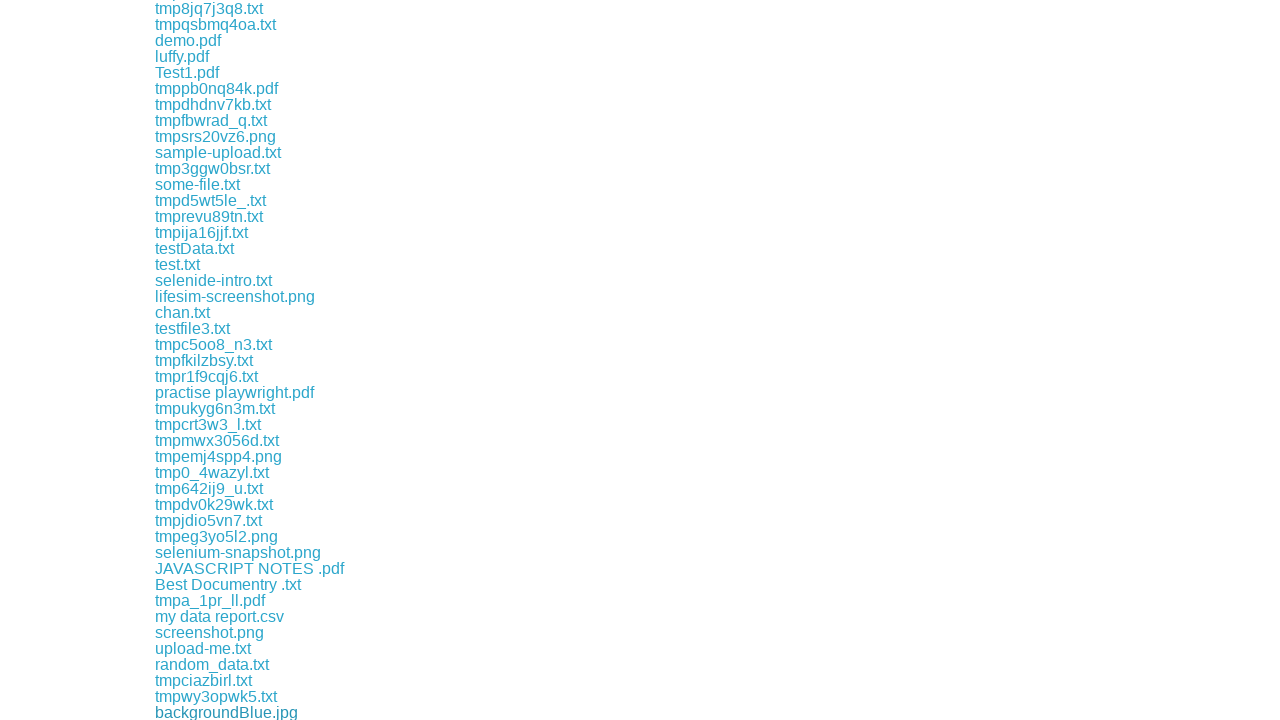

Clicked download link 80 to initiate file download at (284, 712) on a >> nth=80
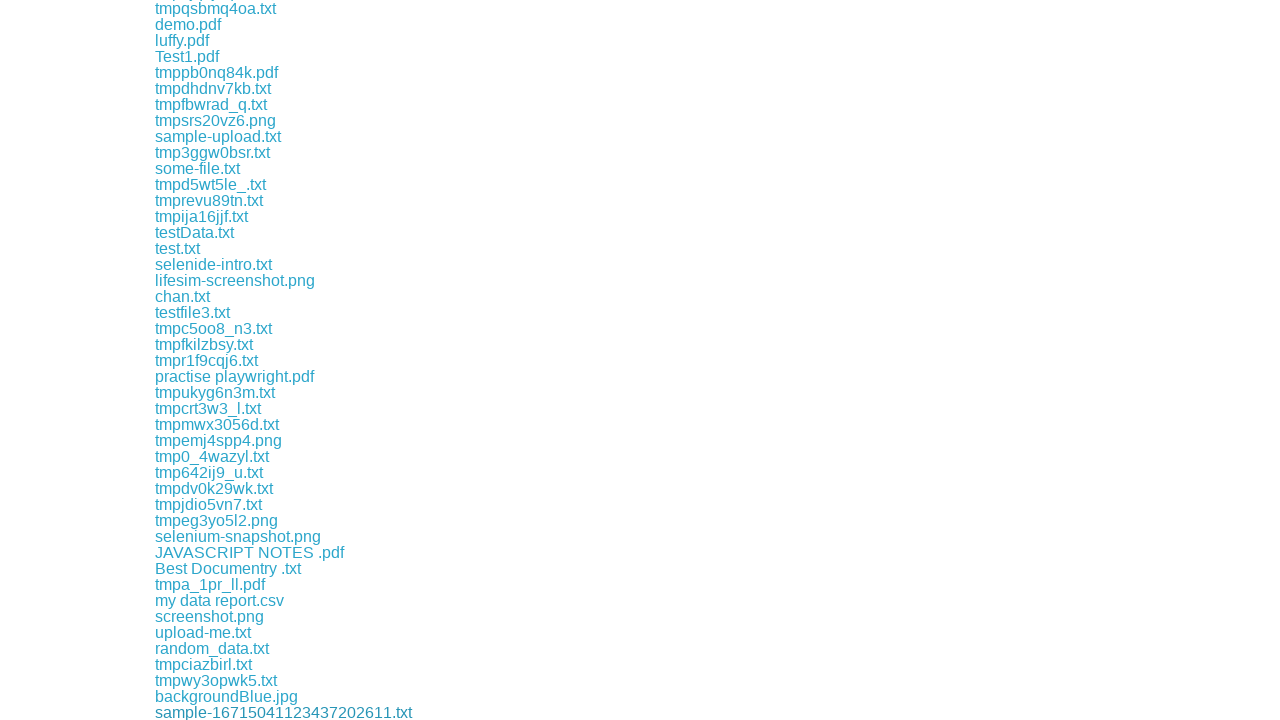

Waited 500ms for download to initiate
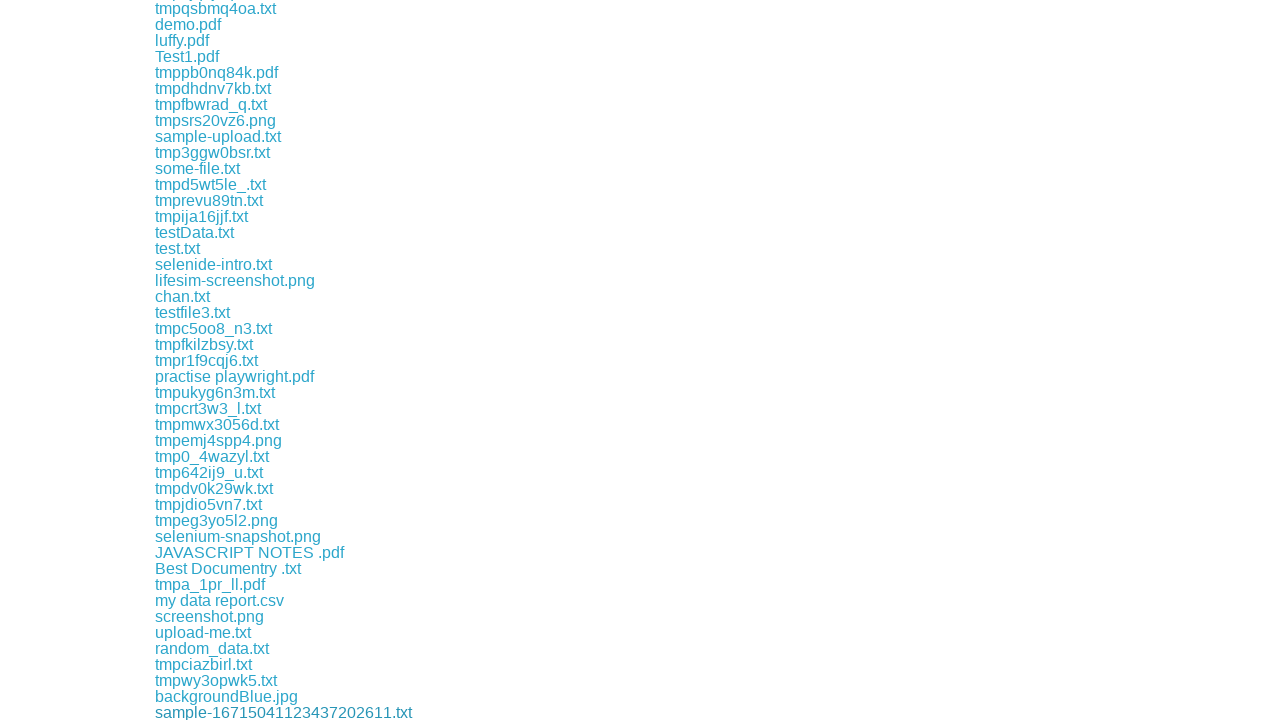

Clicked download link 81 to initiate file download at (214, 712) on a >> nth=81
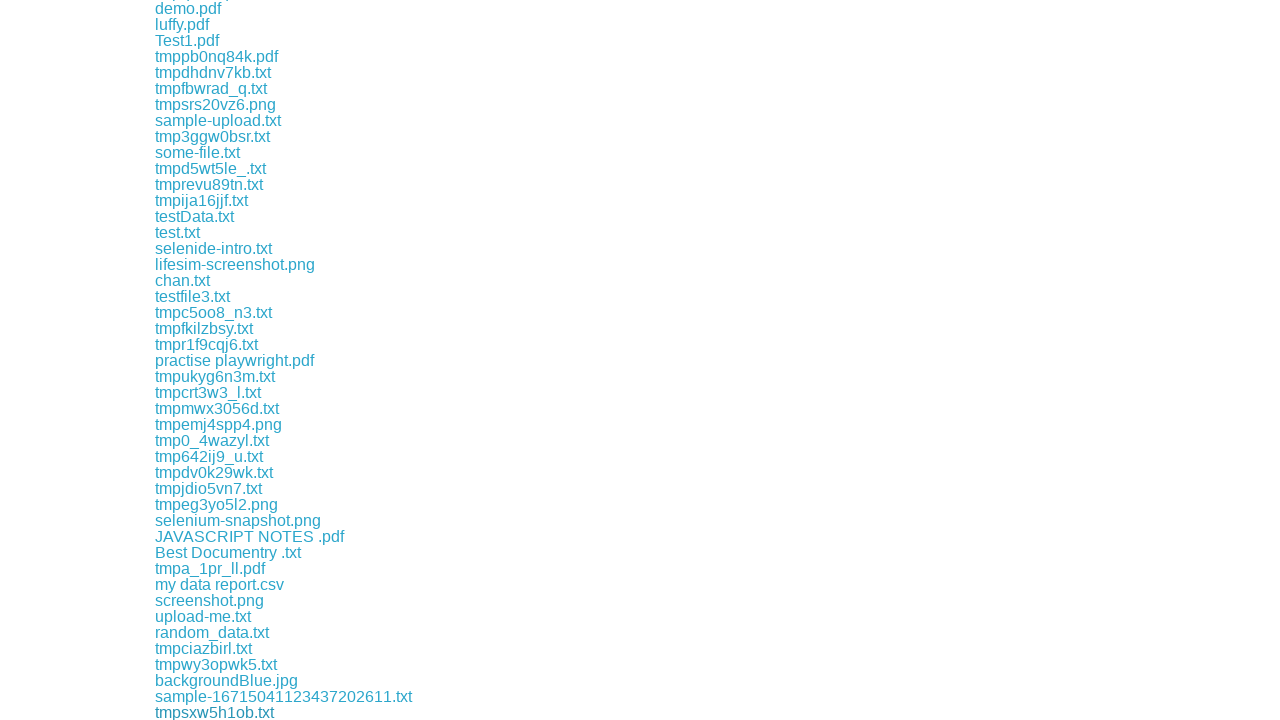

Waited 500ms for download to initiate
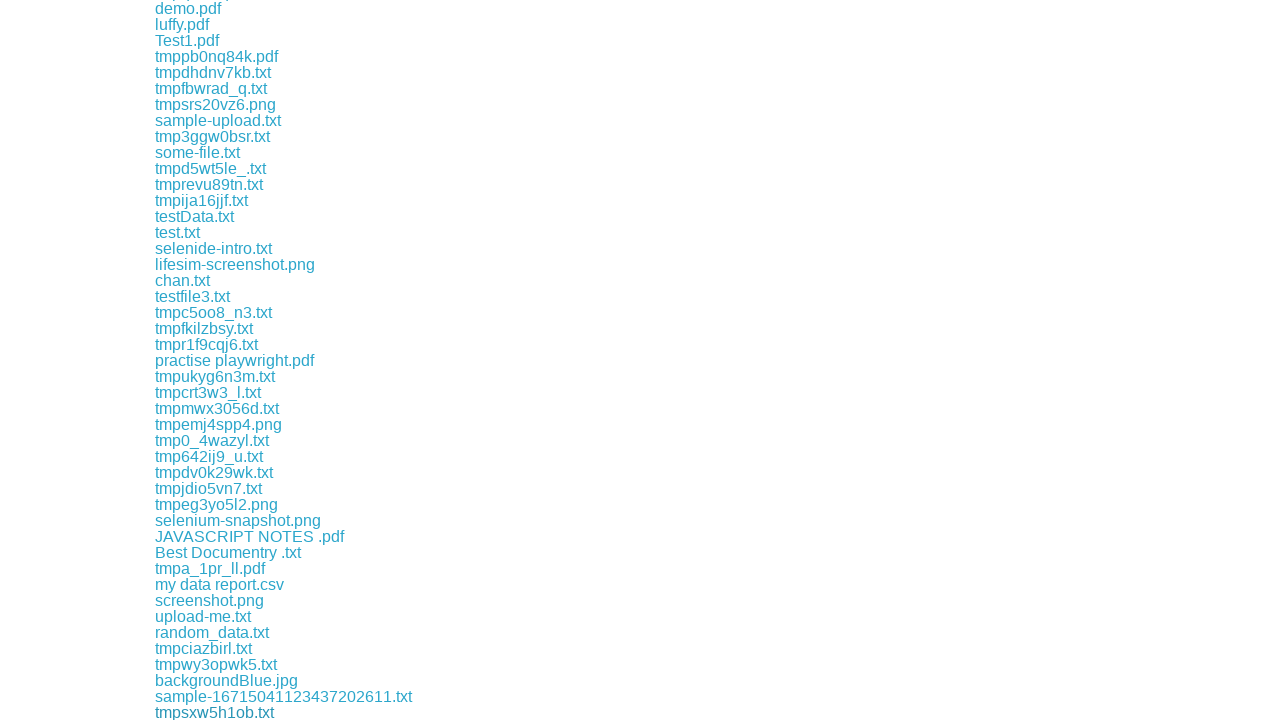

Clicked download link 82 to initiate file download at (210, 712) on a >> nth=82
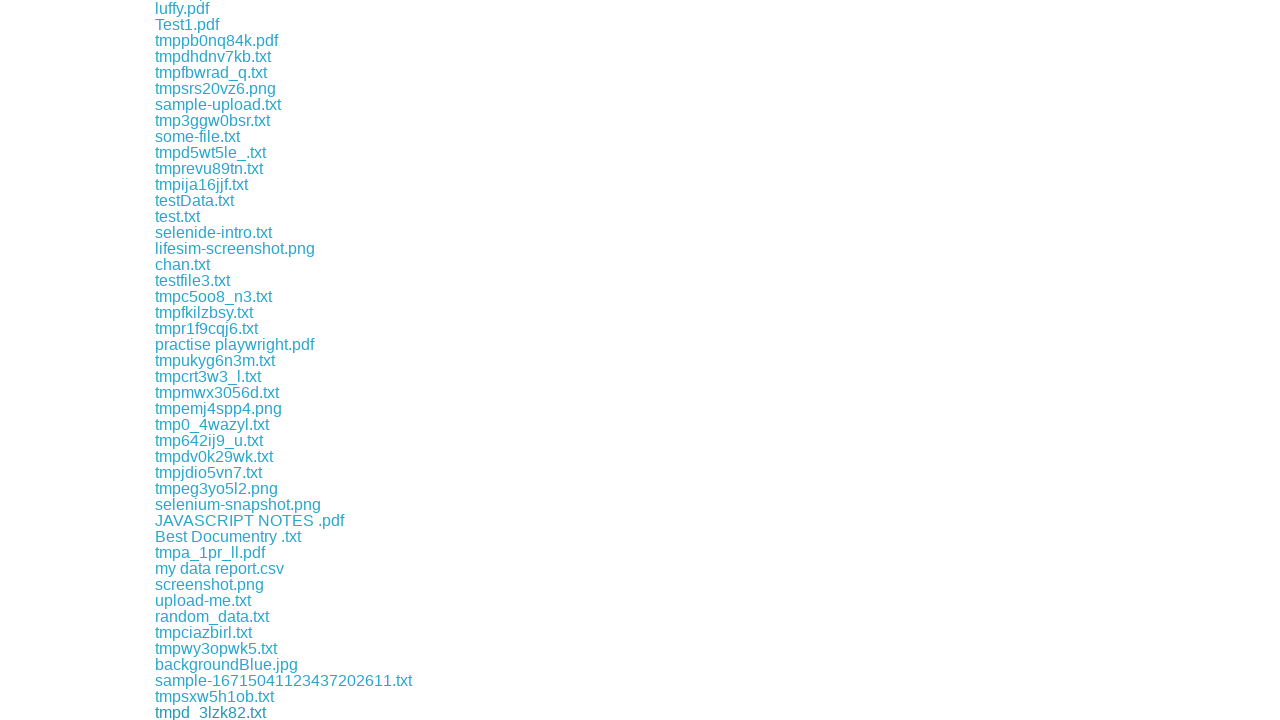

Waited 500ms for download to initiate
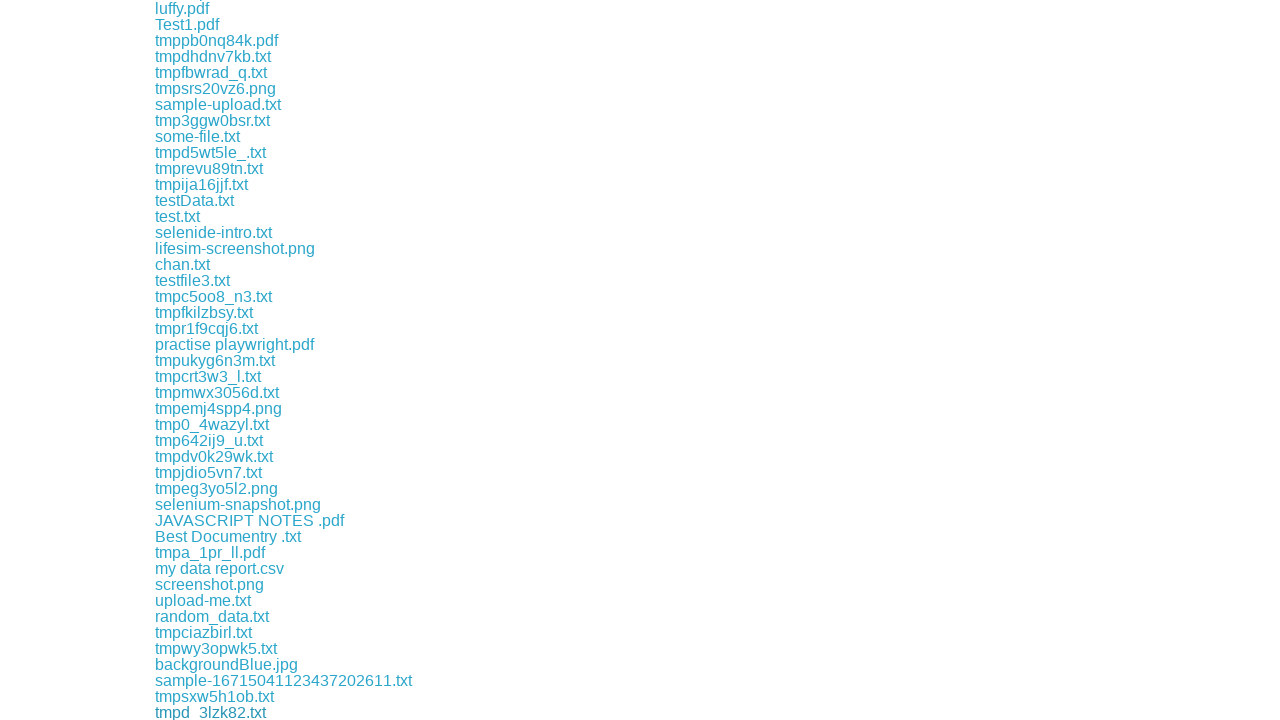

Clicked download link 83 to initiate file download at (214, 712) on a >> nth=83
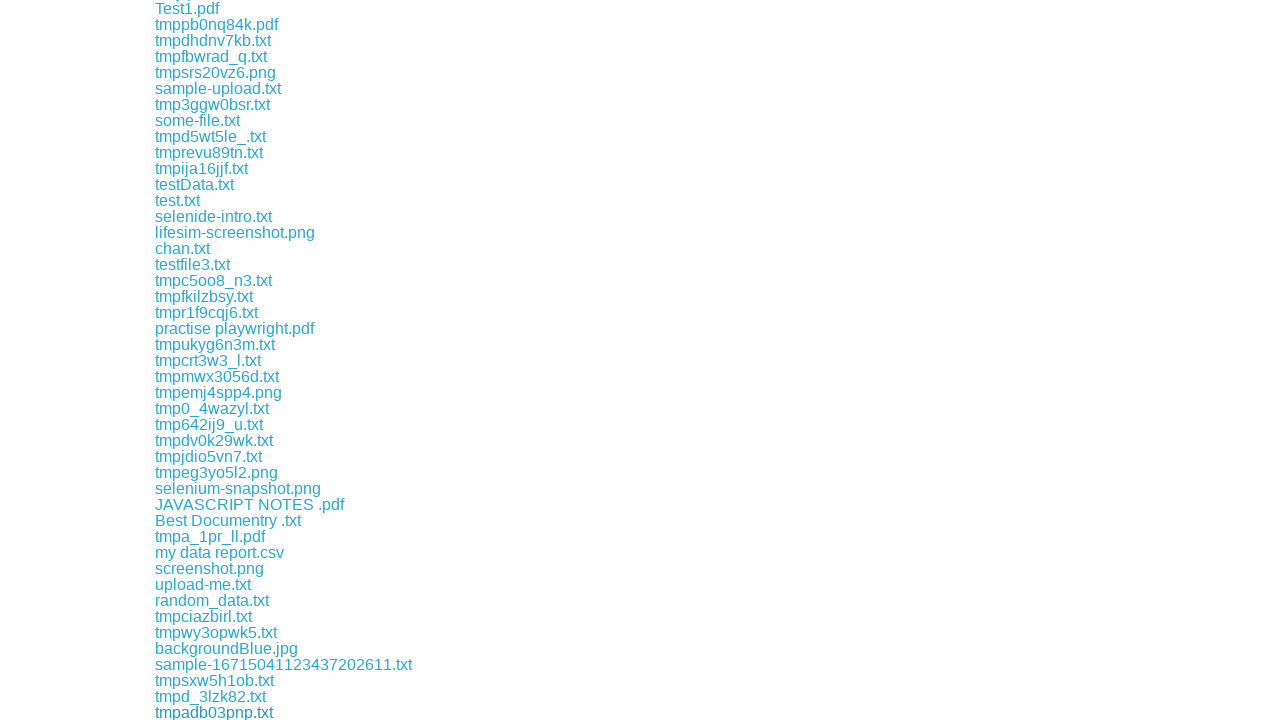

Waited 500ms for download to initiate
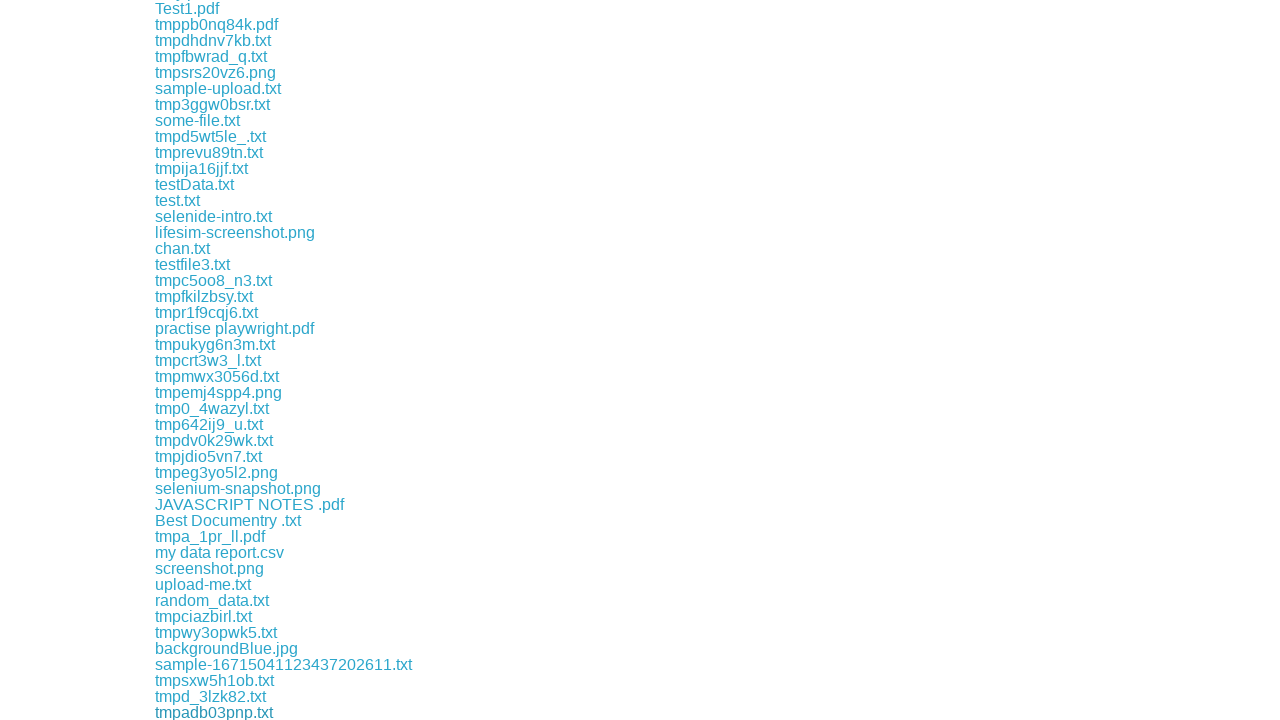

Clicked download link 84 to initiate file download at (208, 712) on a >> nth=84
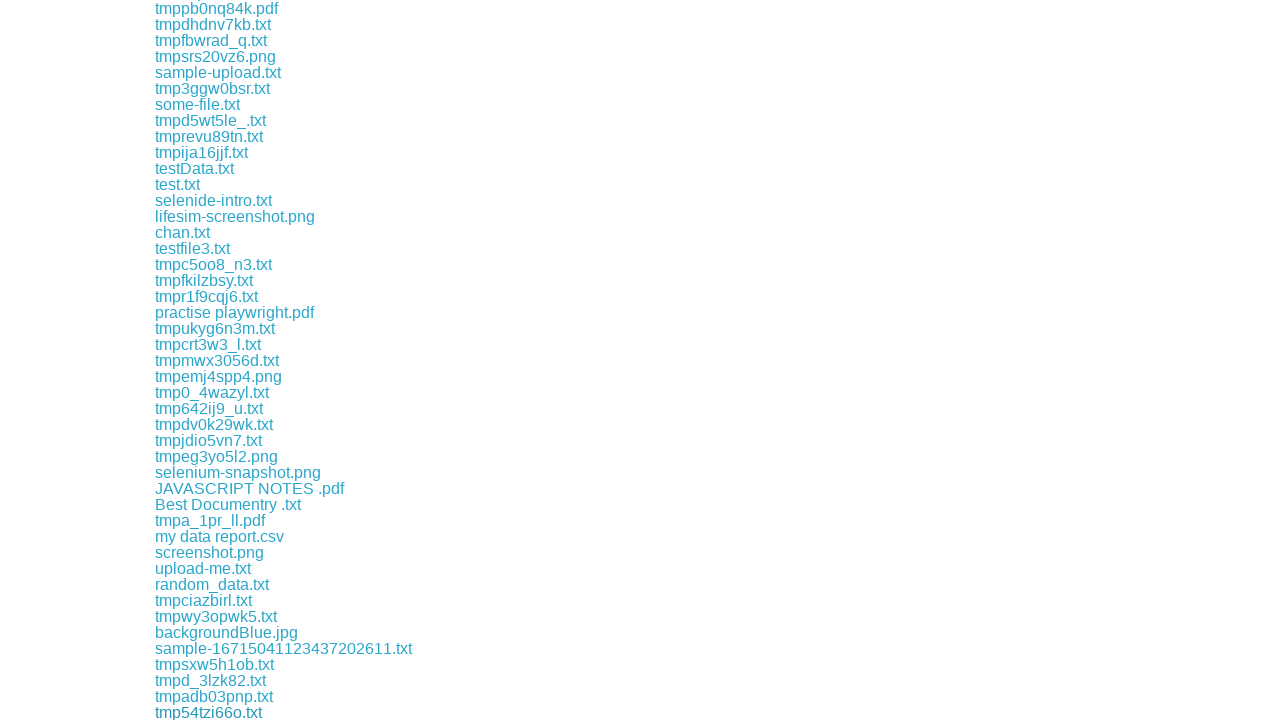

Waited 500ms for download to initiate
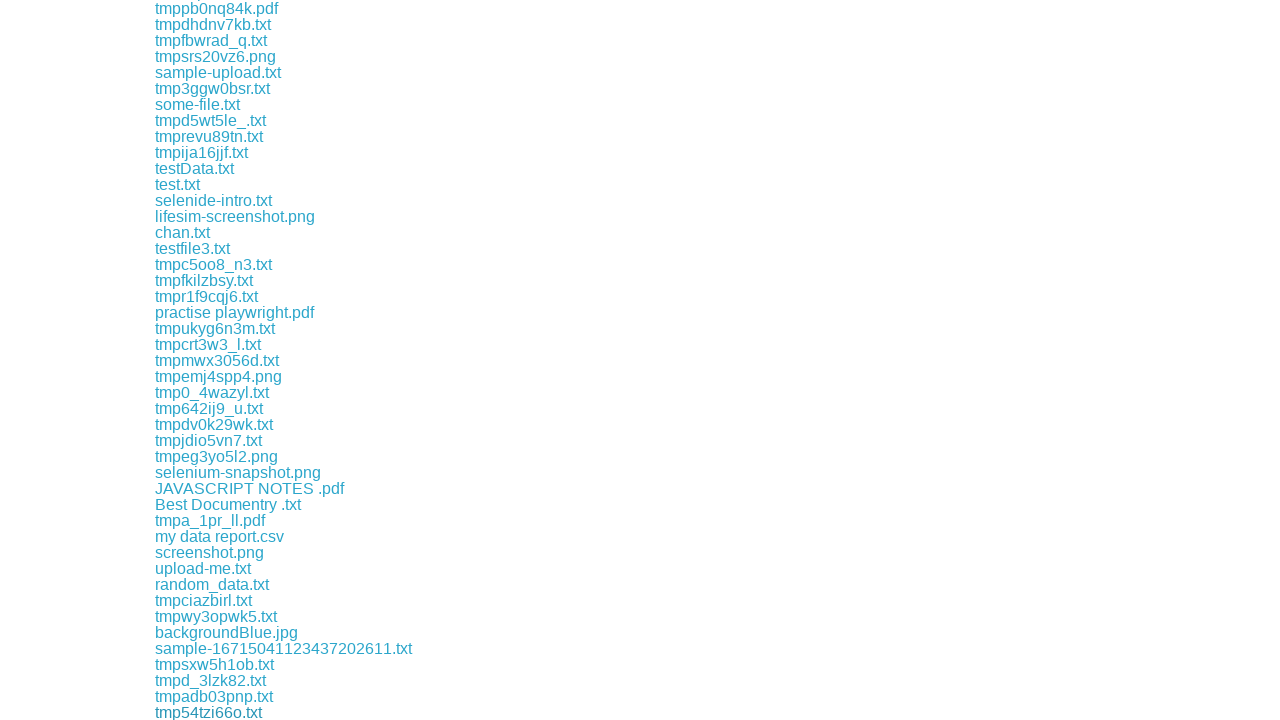

Clicked download link 85 to initiate file download at (210, 712) on a >> nth=85
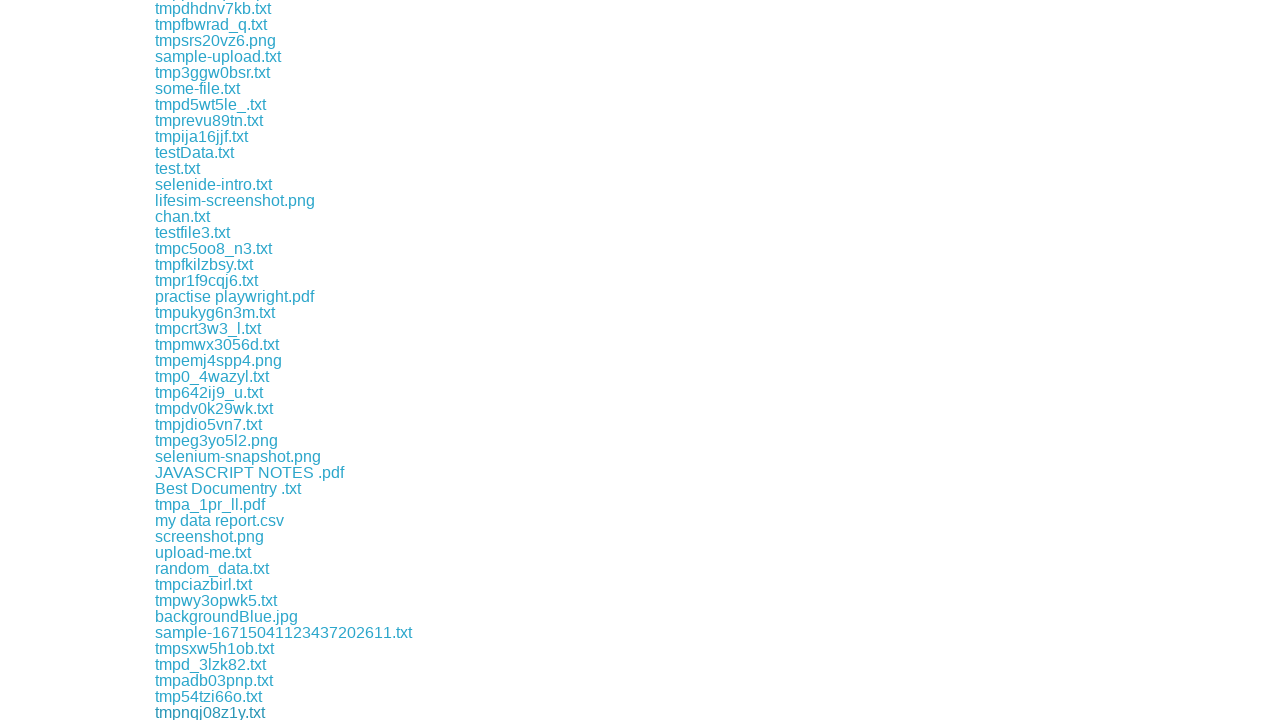

Waited 500ms for download to initiate
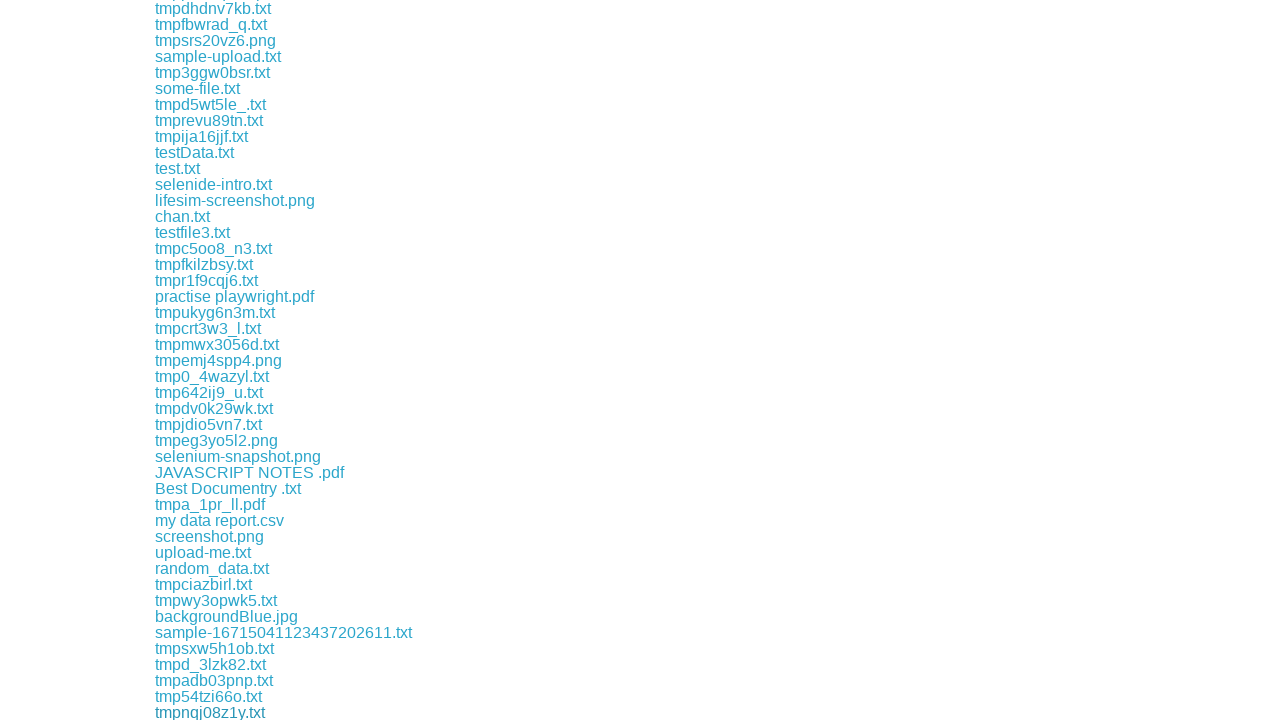

Clicked download link 86 to initiate file download at (242, 712) on a >> nth=86
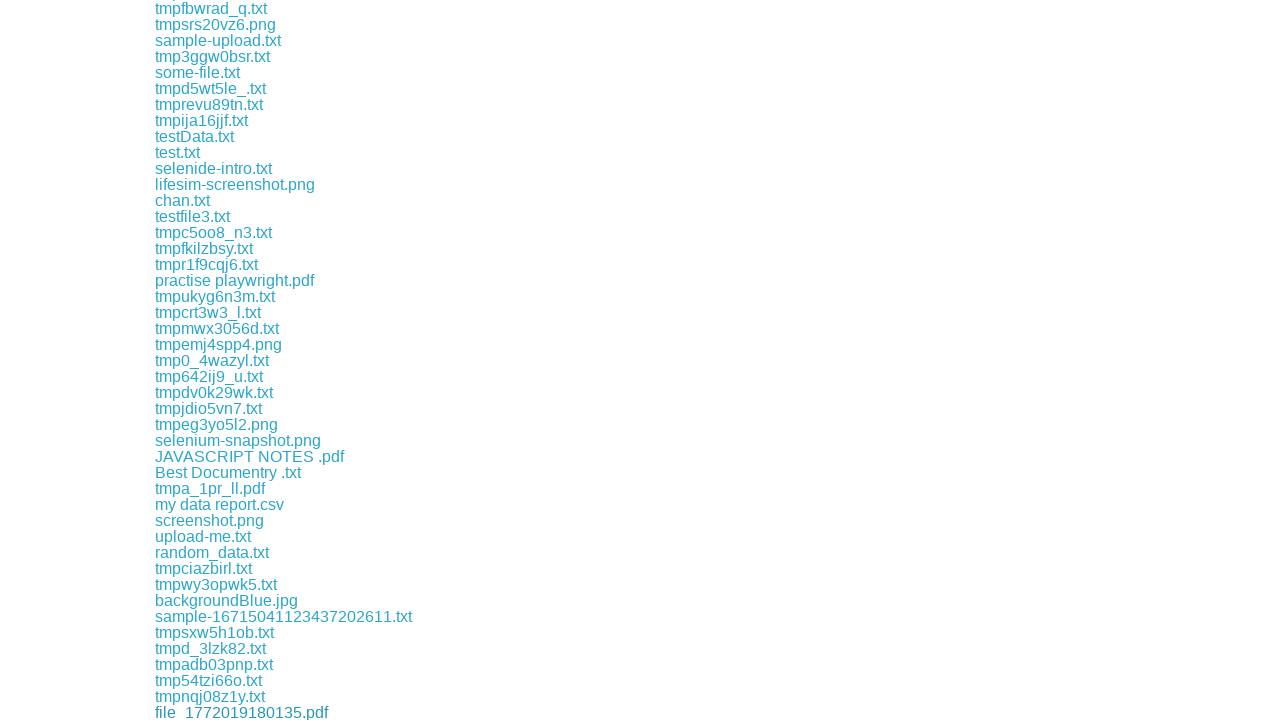

Waited 500ms for download to initiate
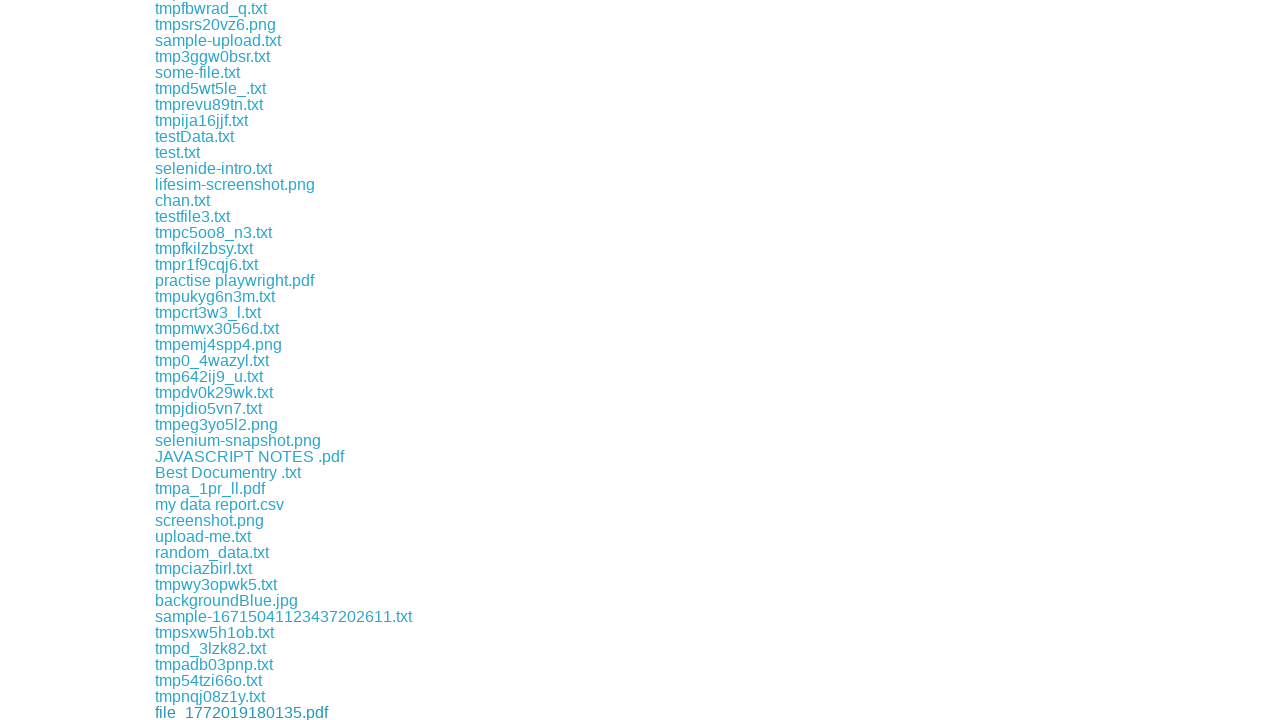

Clicked download link 87 to initiate file download at (196, 712) on a >> nth=87
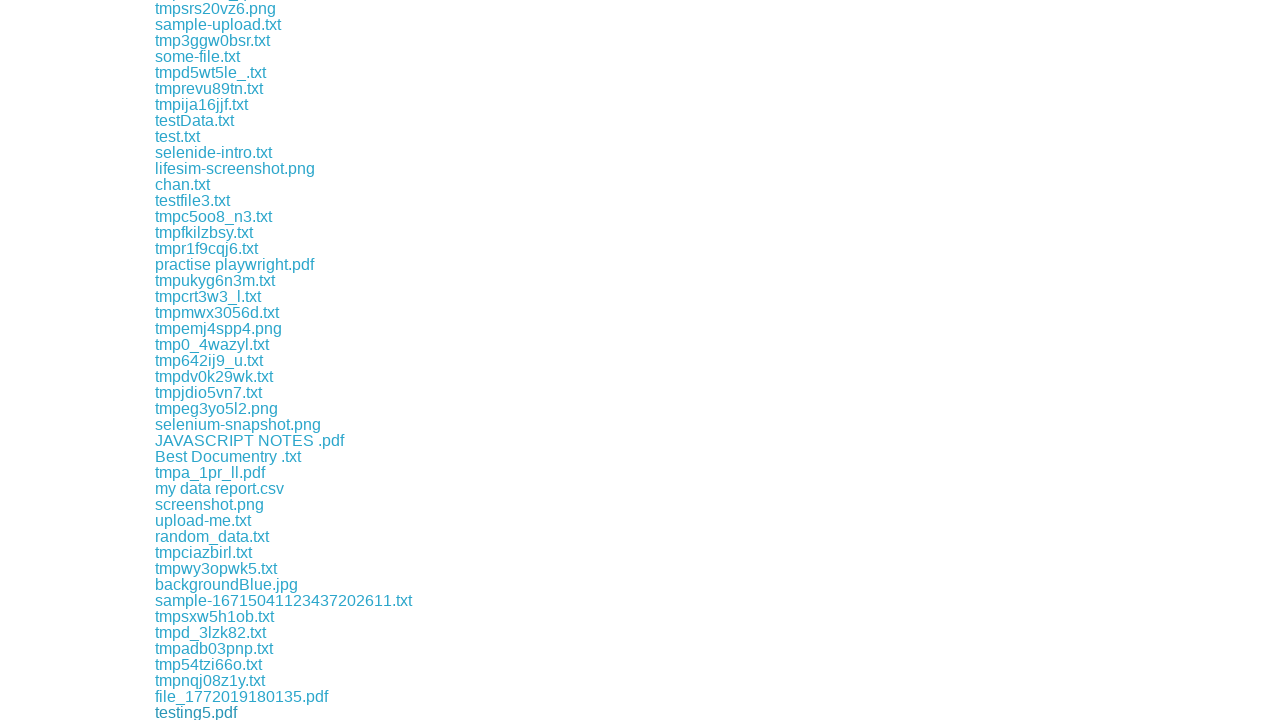

Waited 500ms for download to initiate
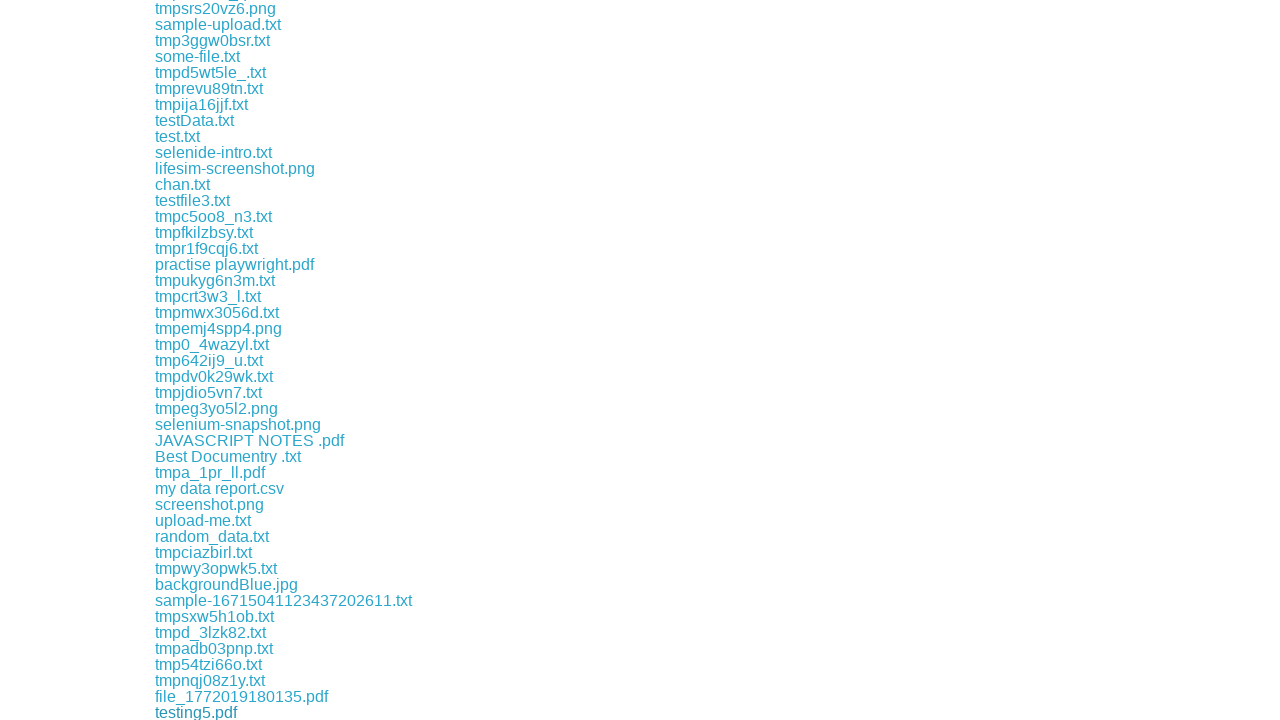

Clicked download link 88 to initiate file download at (180, 712) on a >> nth=88
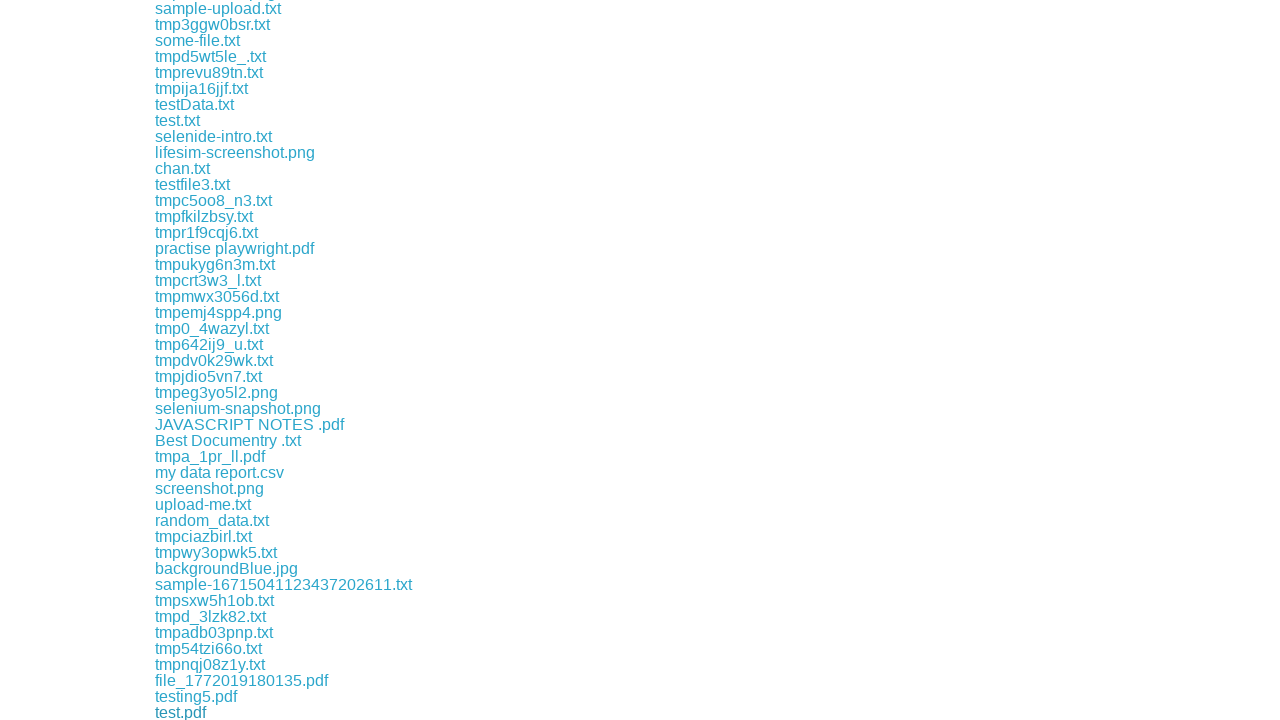

Waited 500ms for download to initiate
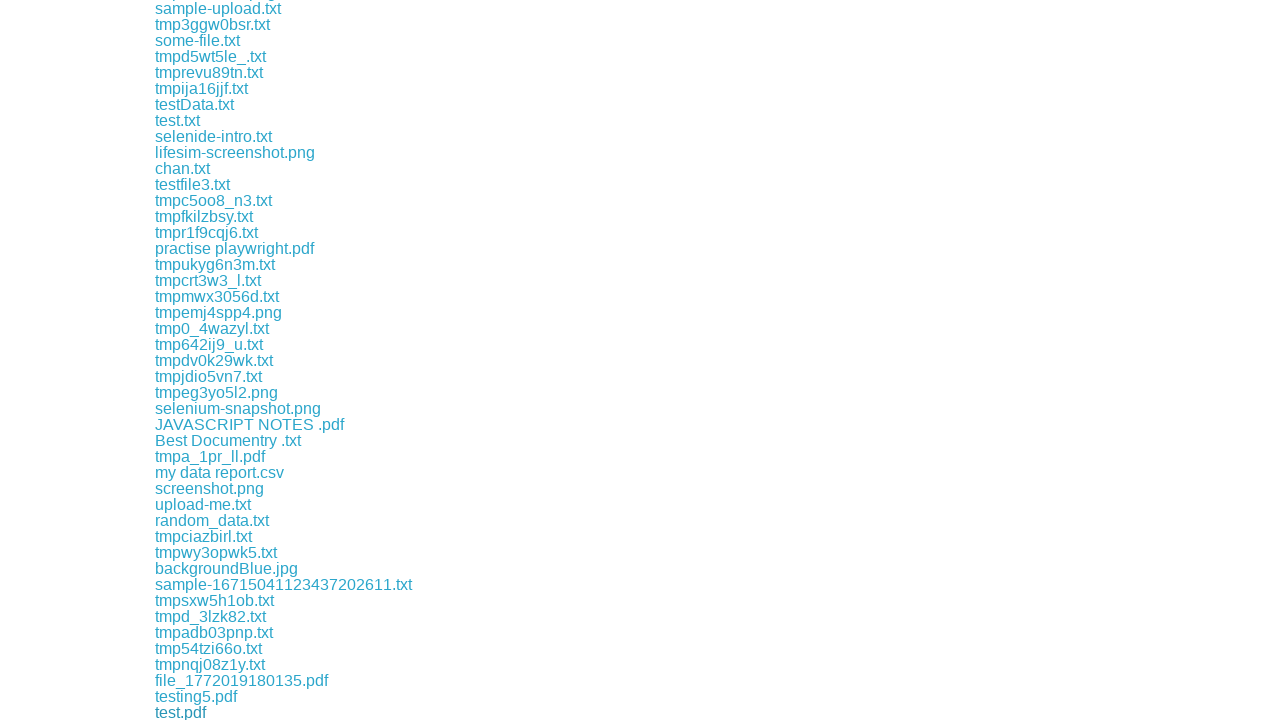

Clicked download link 89 to initiate file download at (226, 712) on a >> nth=89
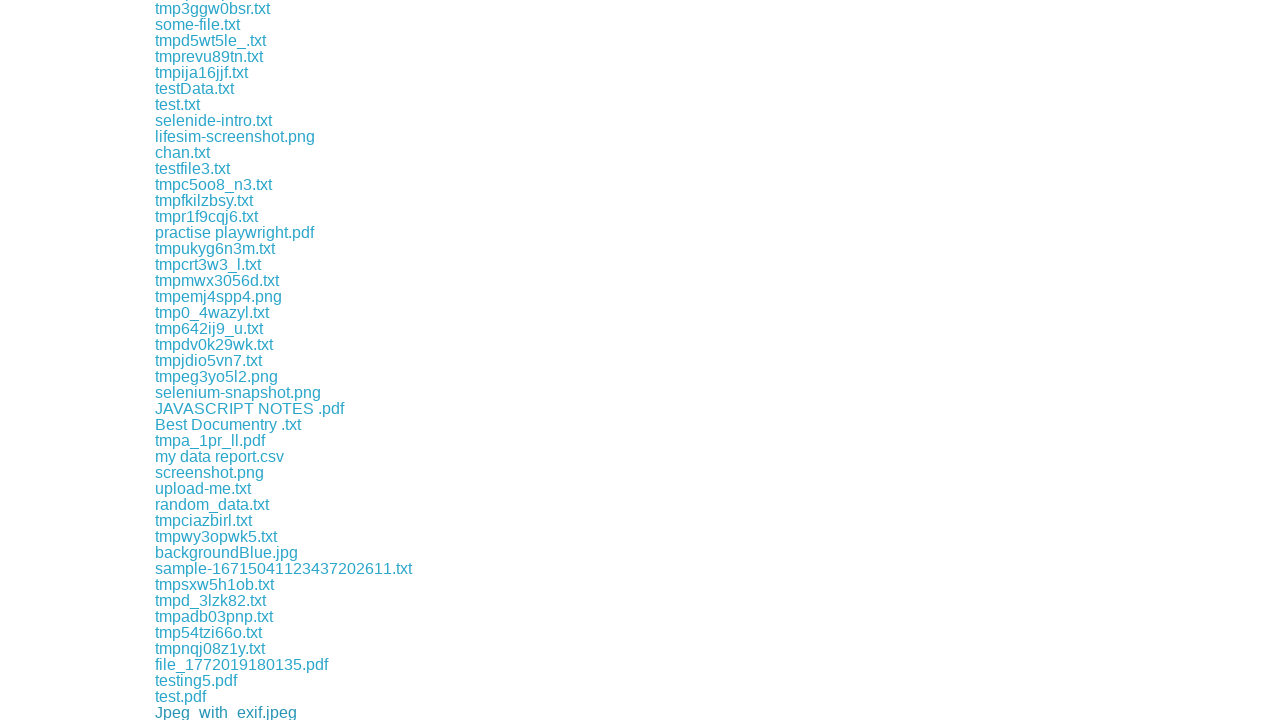

Waited 500ms for download to initiate
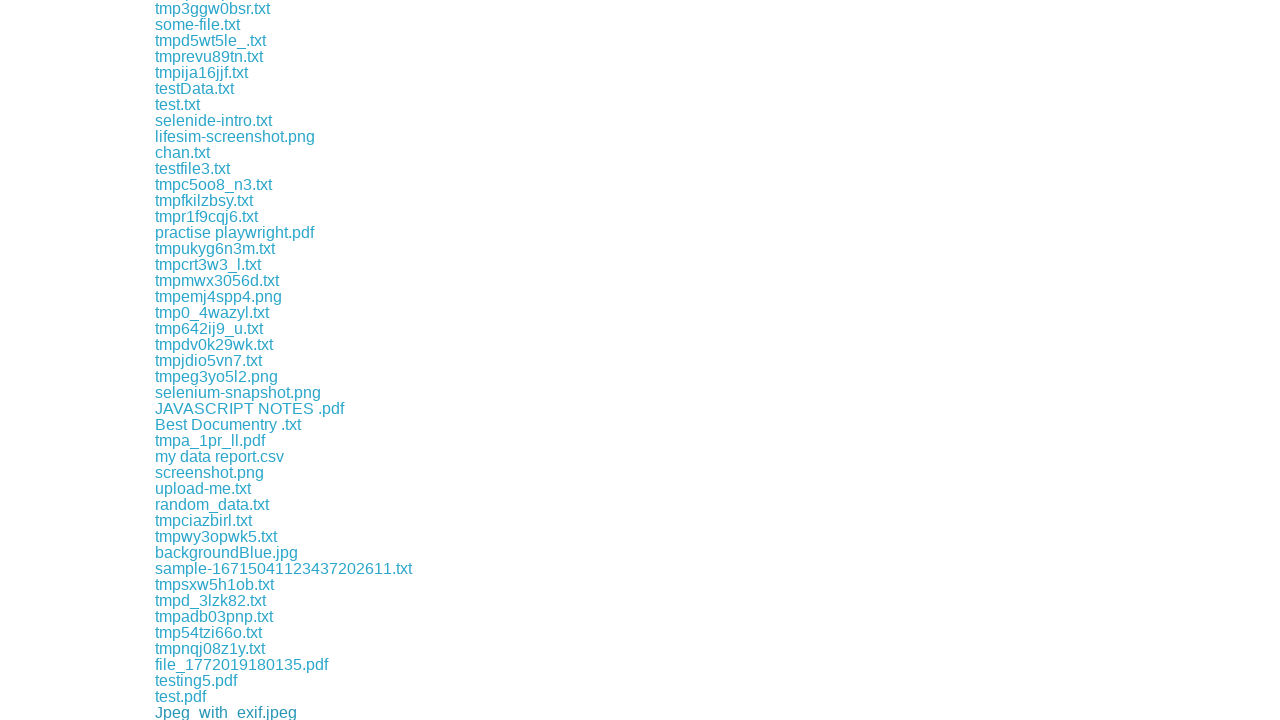

Clicked download link 90 to initiate file download at (200, 712) on a >> nth=90
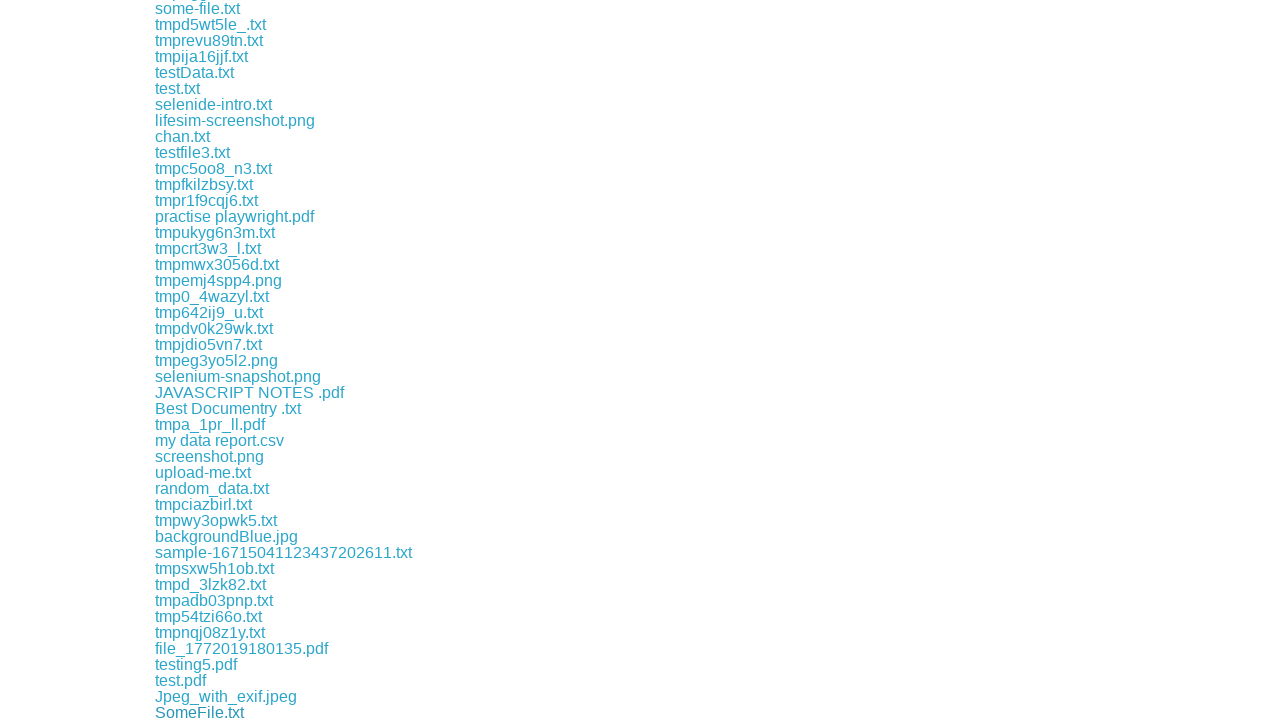

Waited 500ms for download to initiate
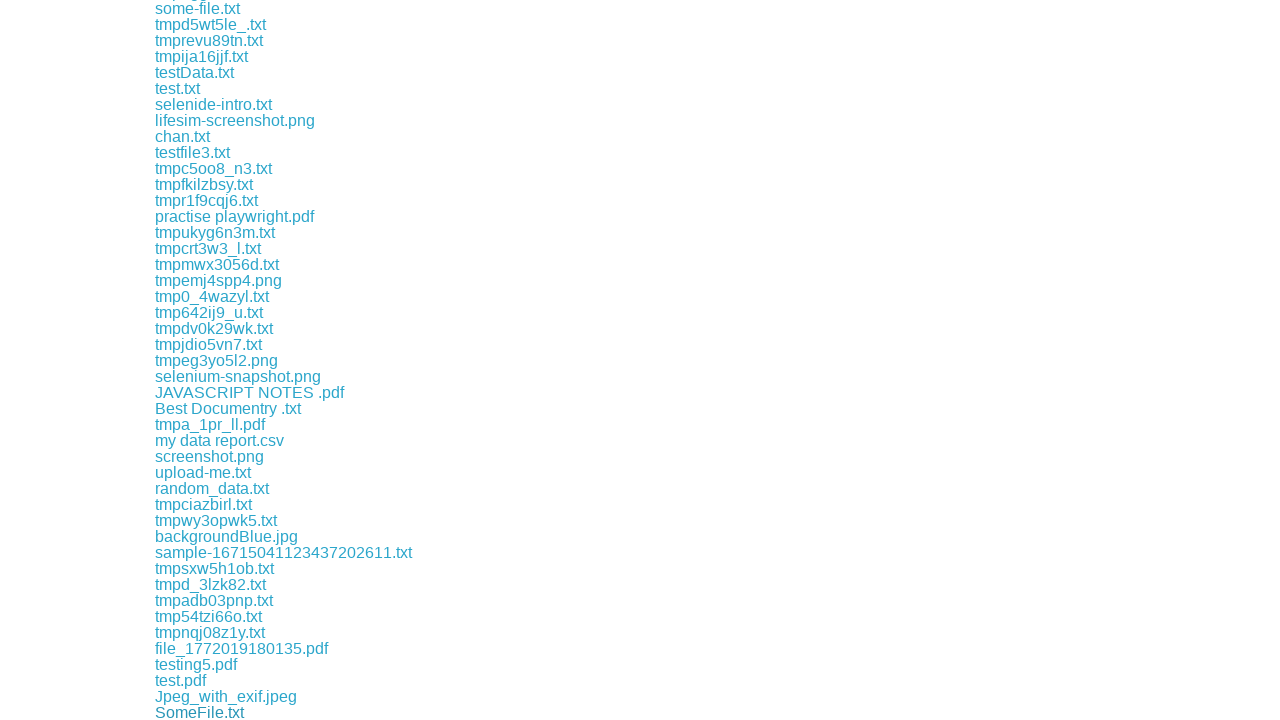

Clicked download link 91 to initiate file download at (212, 712) on a >> nth=91
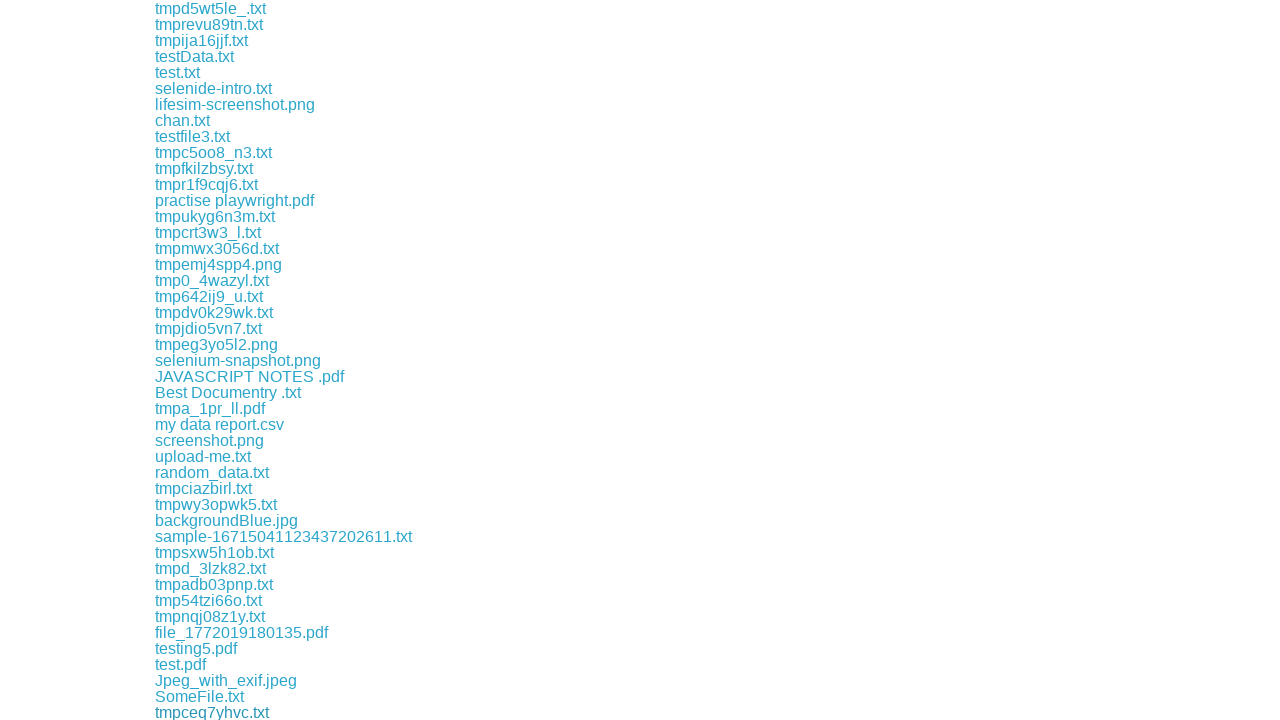

Waited 500ms for download to initiate
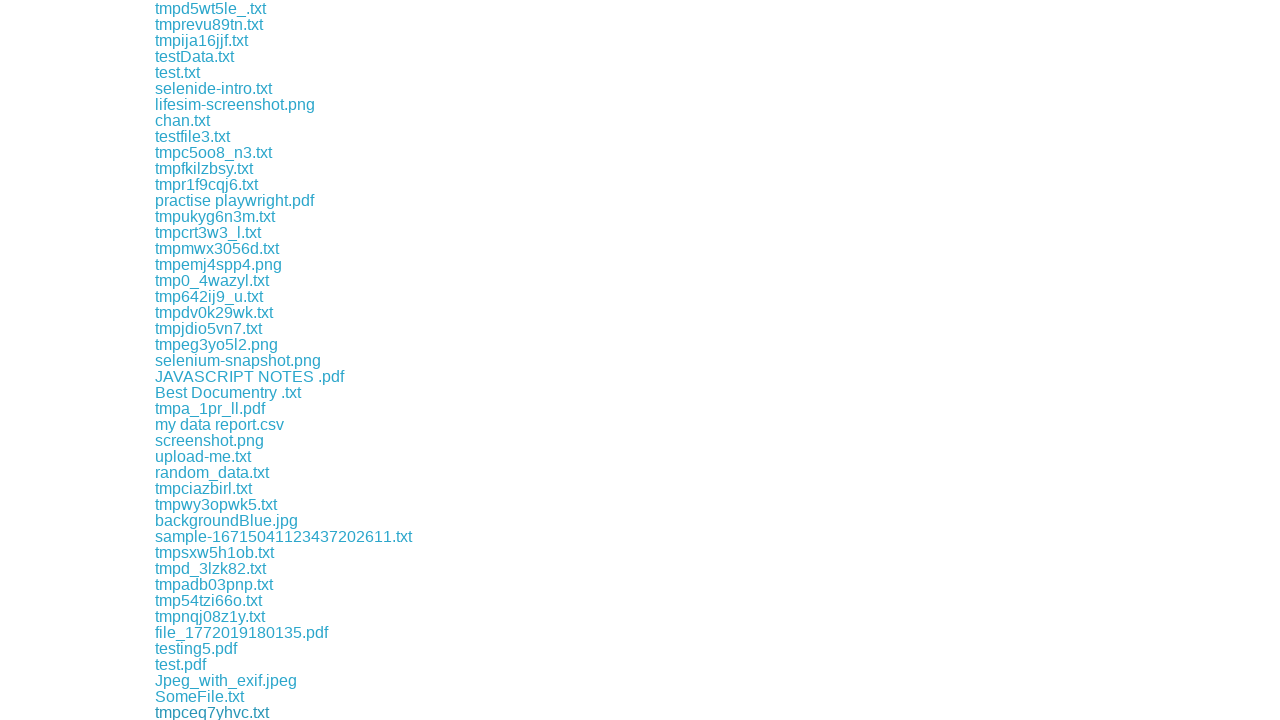

Clicked download link 92 to initiate file download at (212, 712) on a >> nth=92
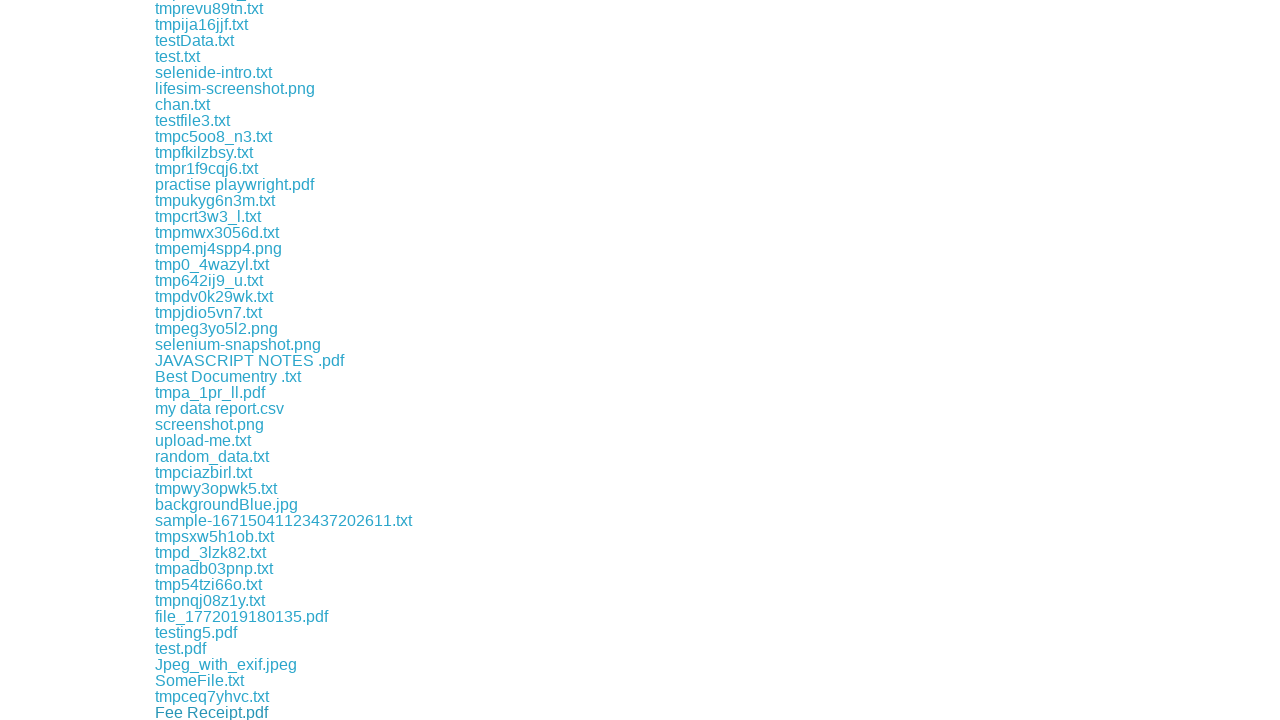

Waited 500ms for download to initiate
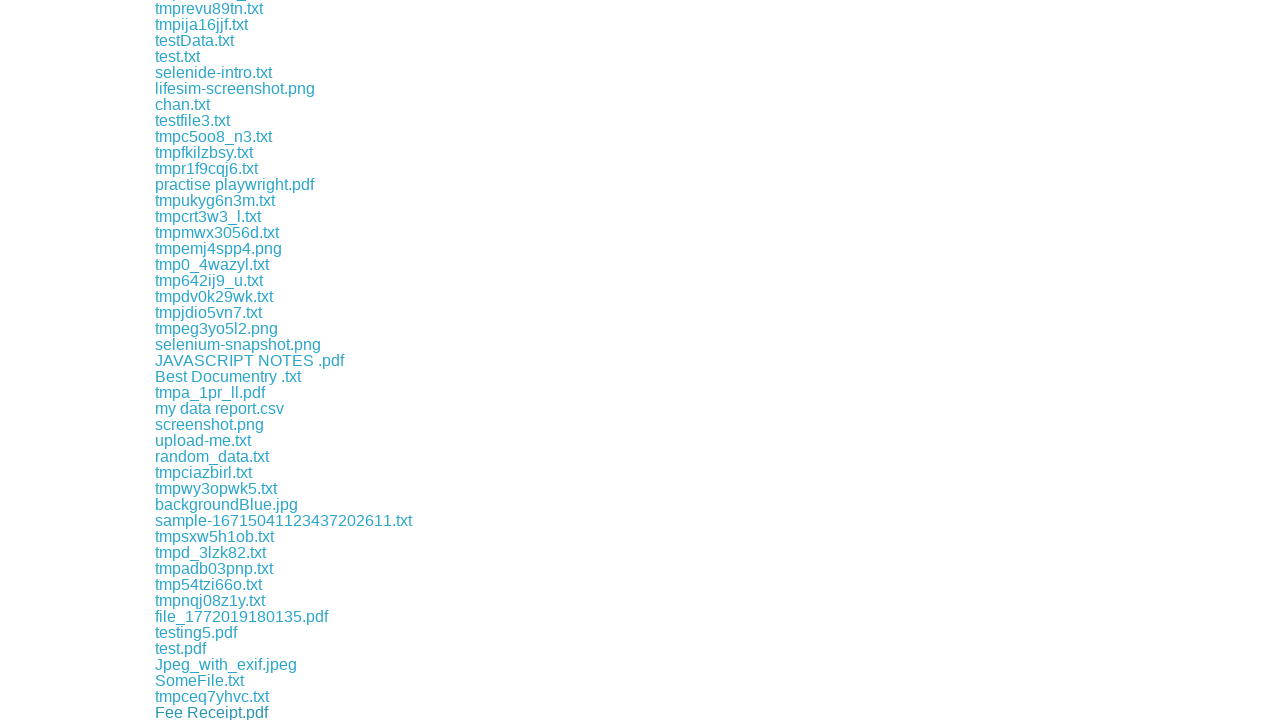

Clicked download link 93 to initiate file download at (181, 712) on a >> nth=93
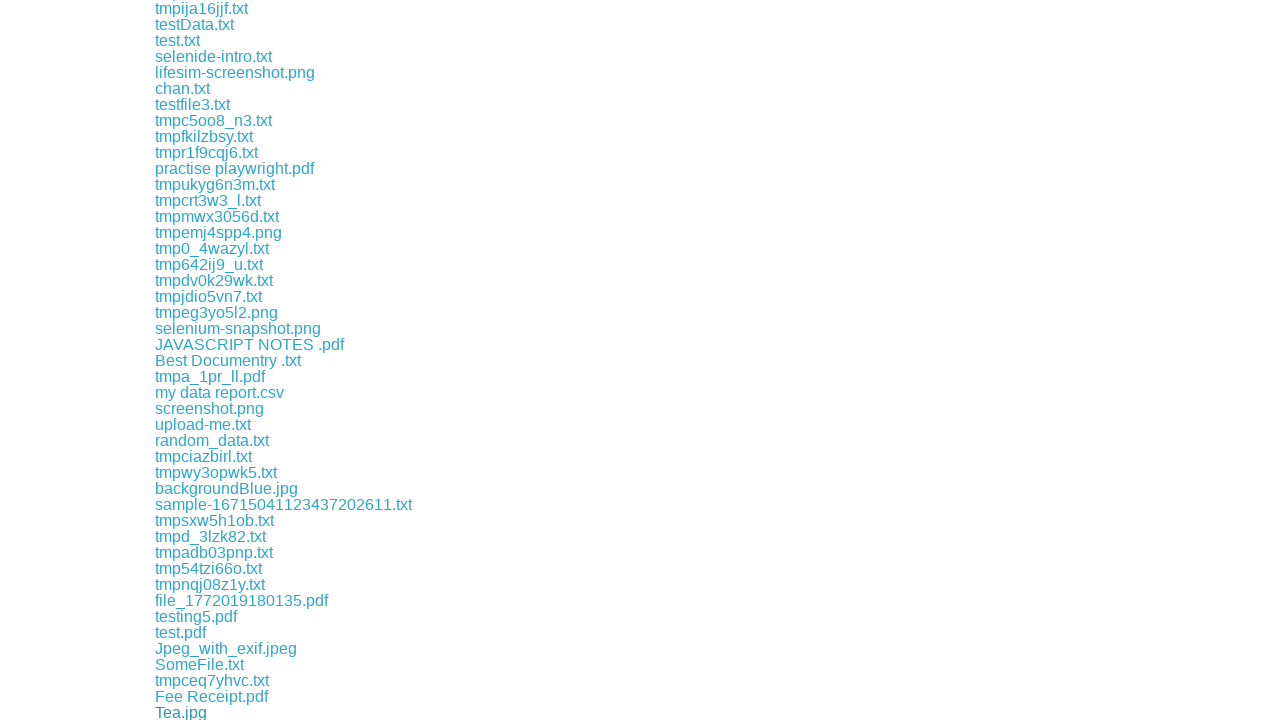

Waited 500ms for download to initiate
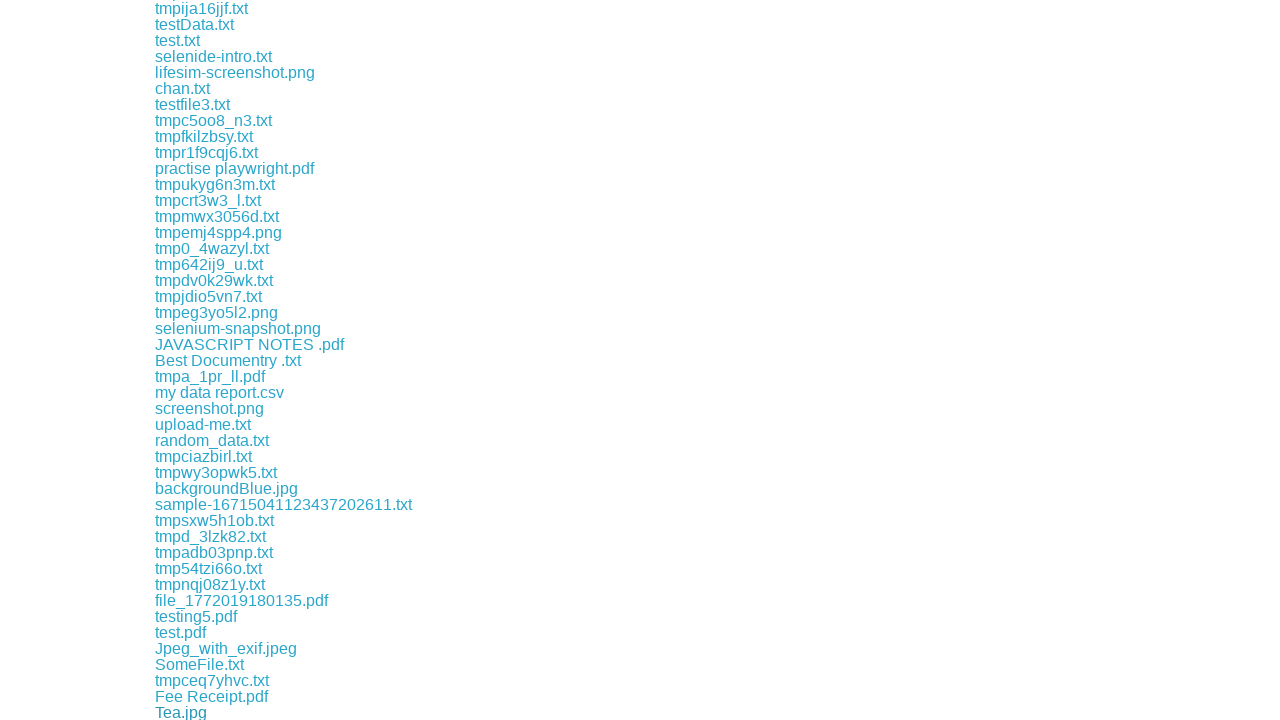

Clicked download link 94 to initiate file download at (210, 712) on a >> nth=94
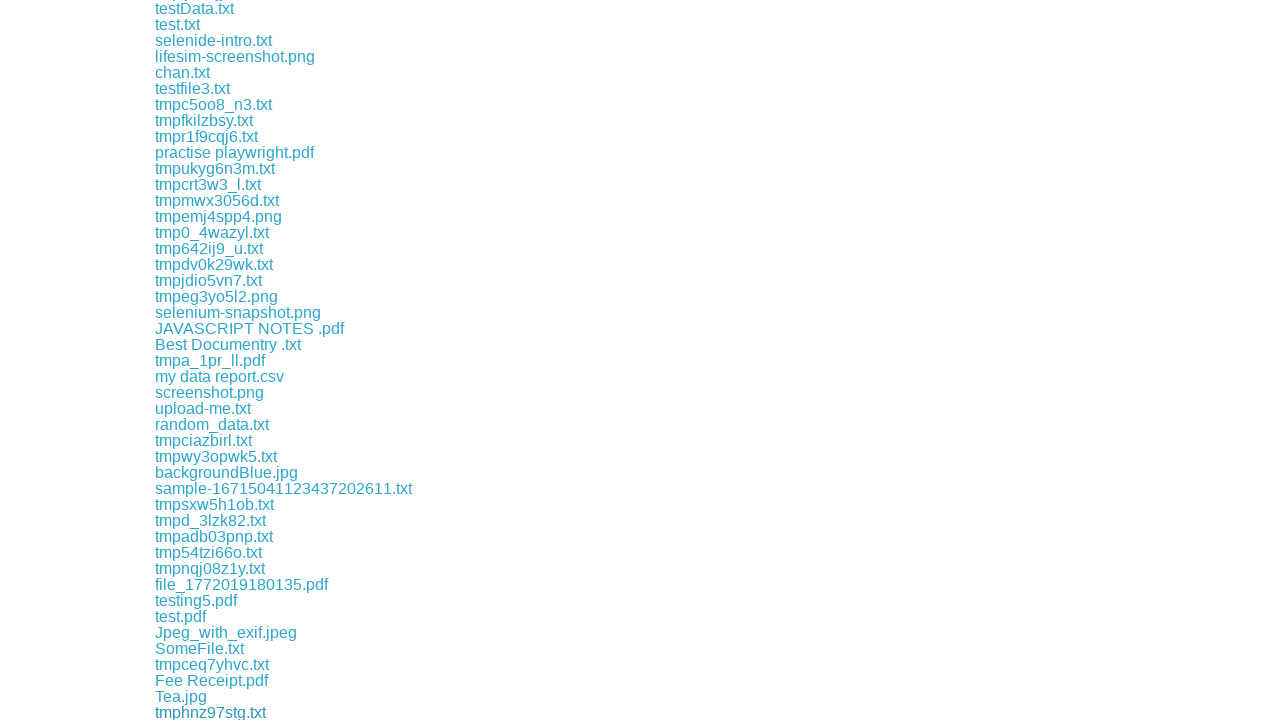

Waited 500ms for download to initiate
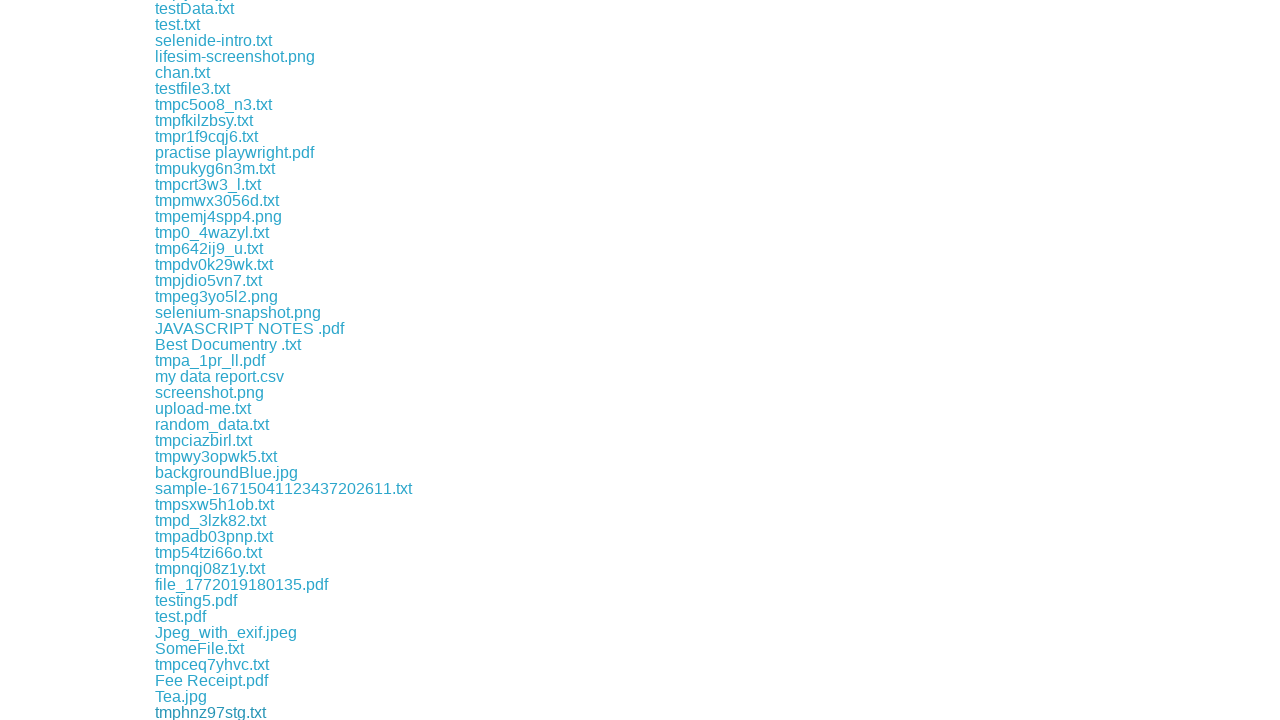

Clicked download link 95 to initiate file download at (215, 712) on a >> nth=95
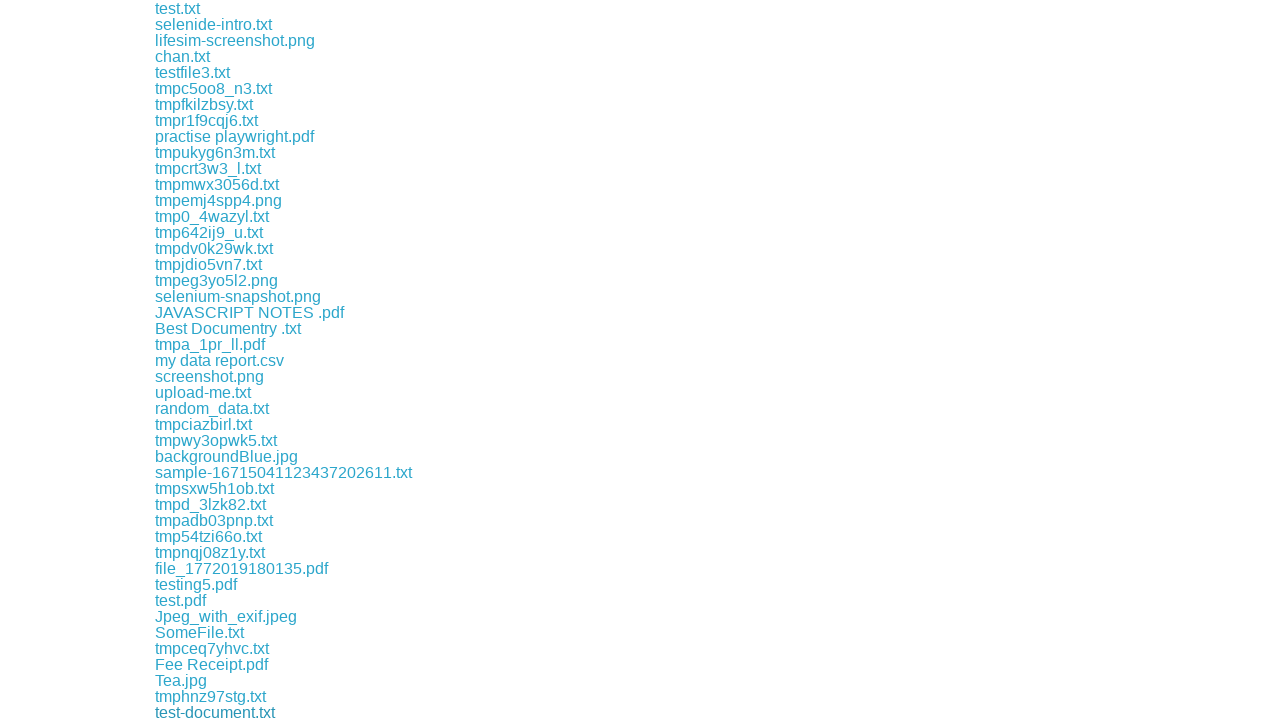

Waited 500ms for download to initiate
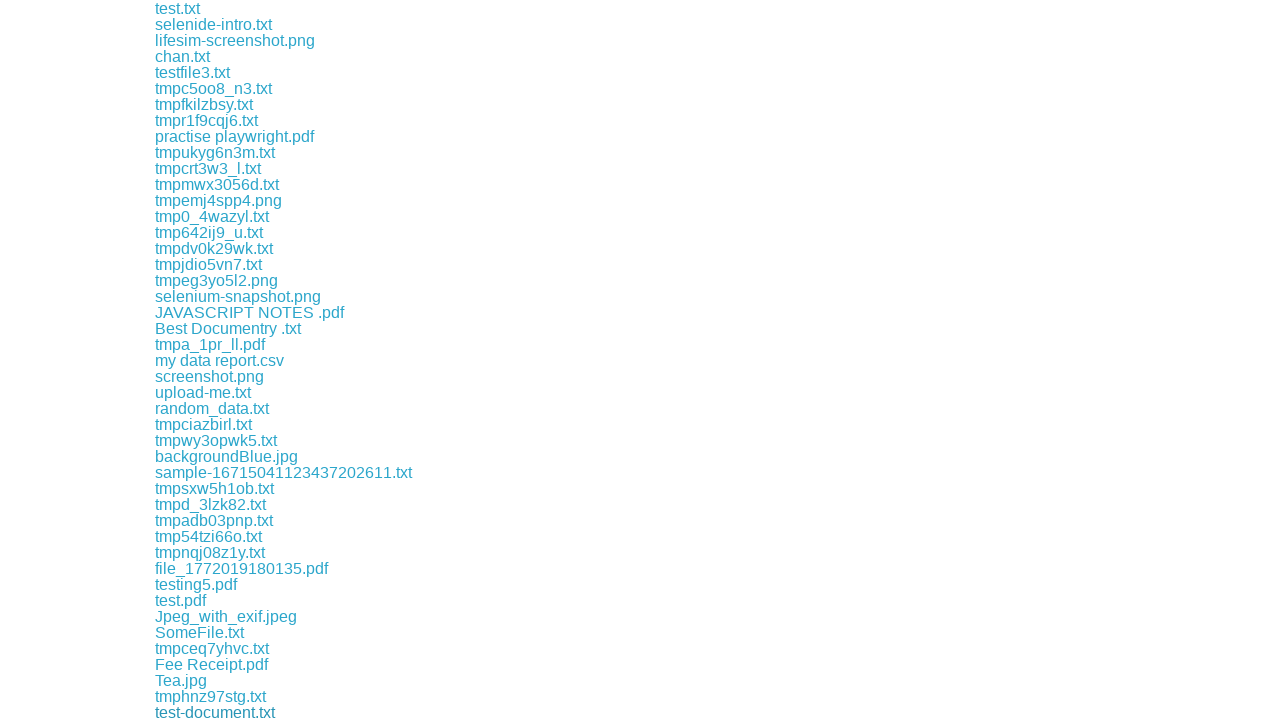

Clicked download link 96 to initiate file download at (183, 712) on a >> nth=96
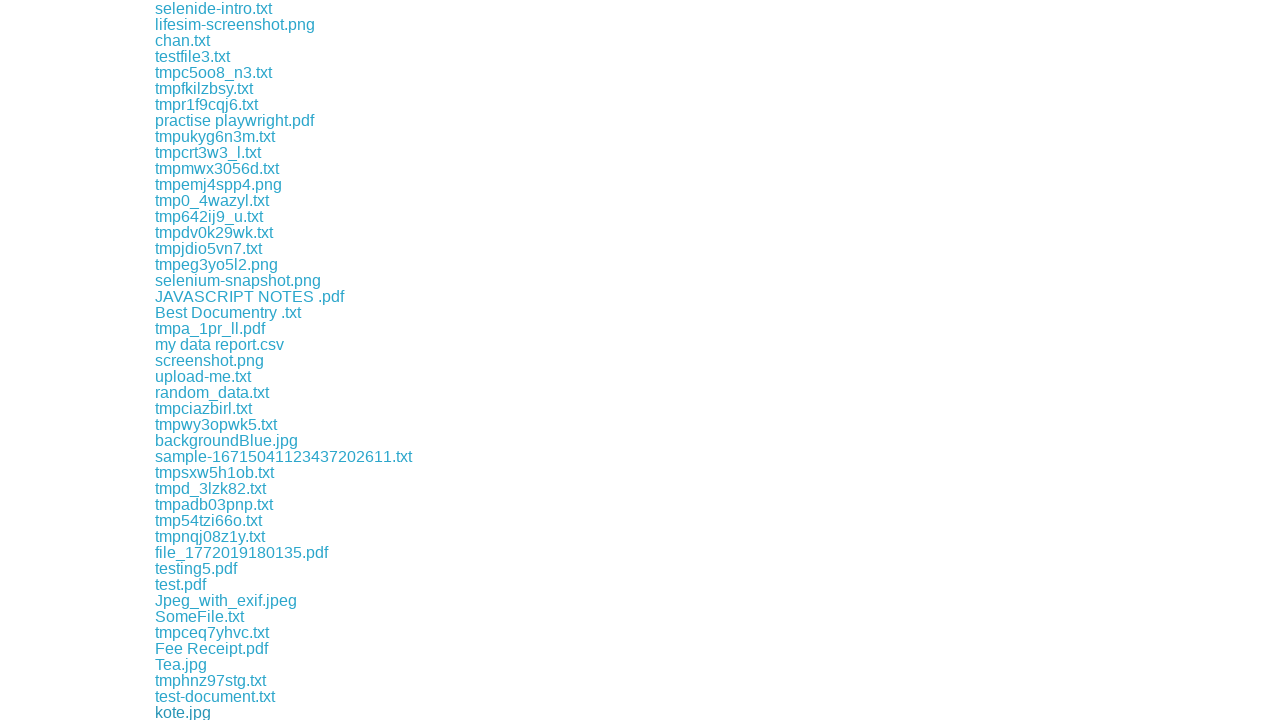

Waited 500ms for download to initiate
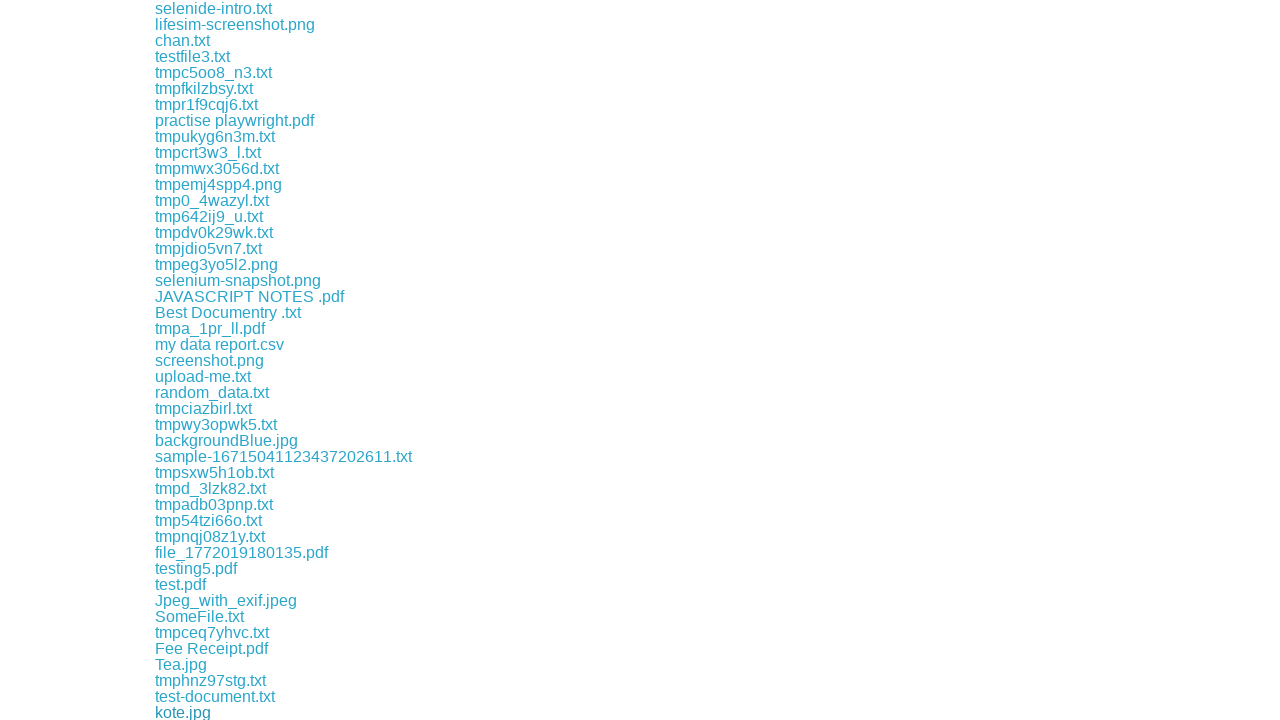

Clicked download link 97 to initiate file download at (256, 712) on a >> nth=97
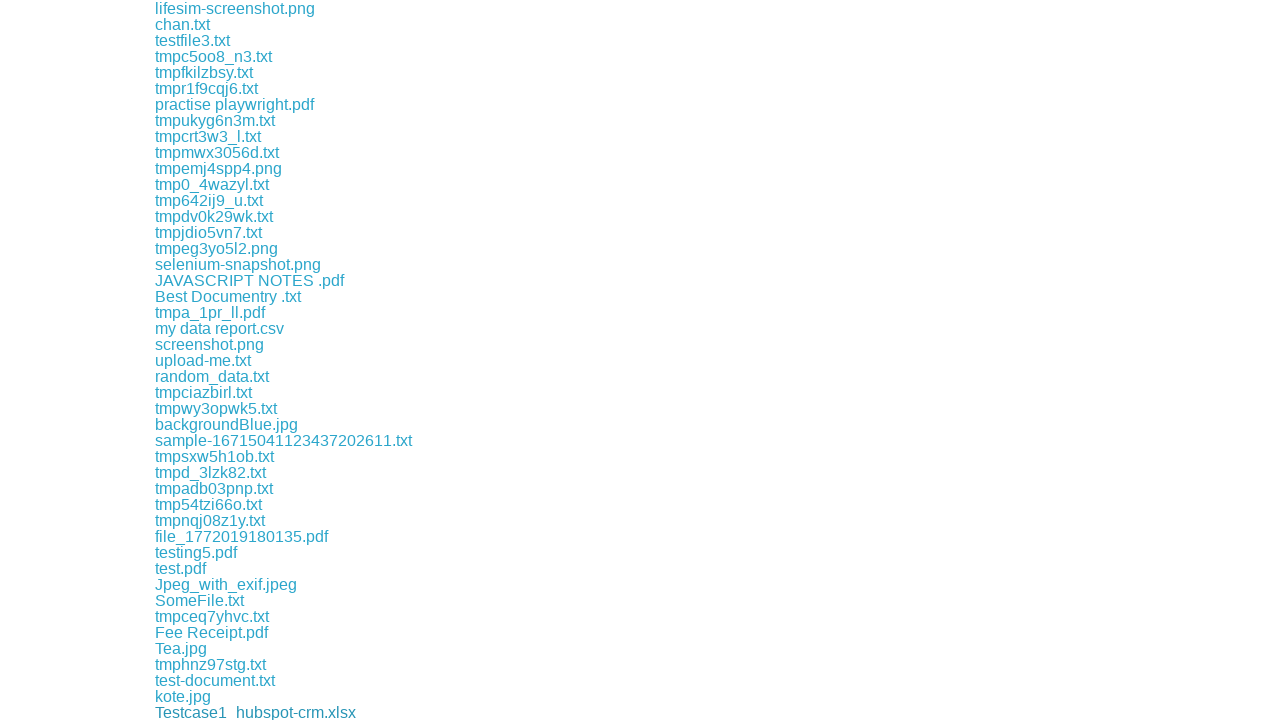

Waited 500ms for download to initiate
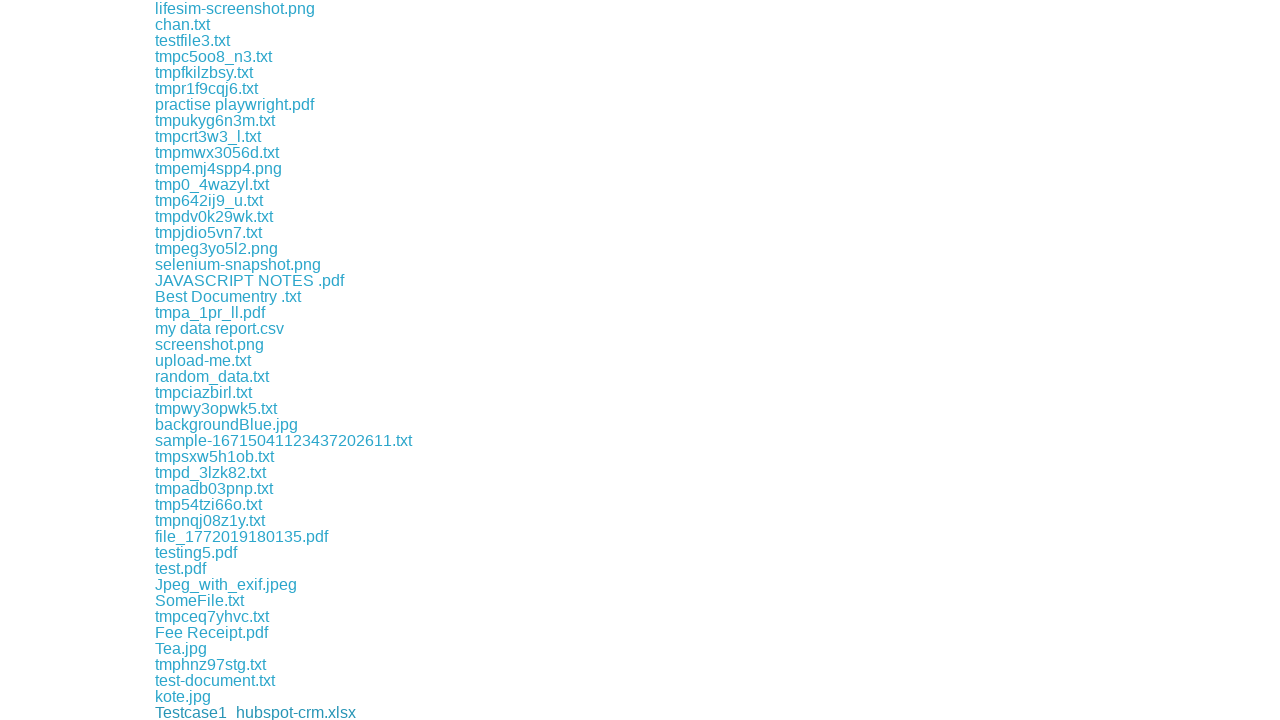

Clicked download link 98 to initiate file download at (182, 712) on a >> nth=98
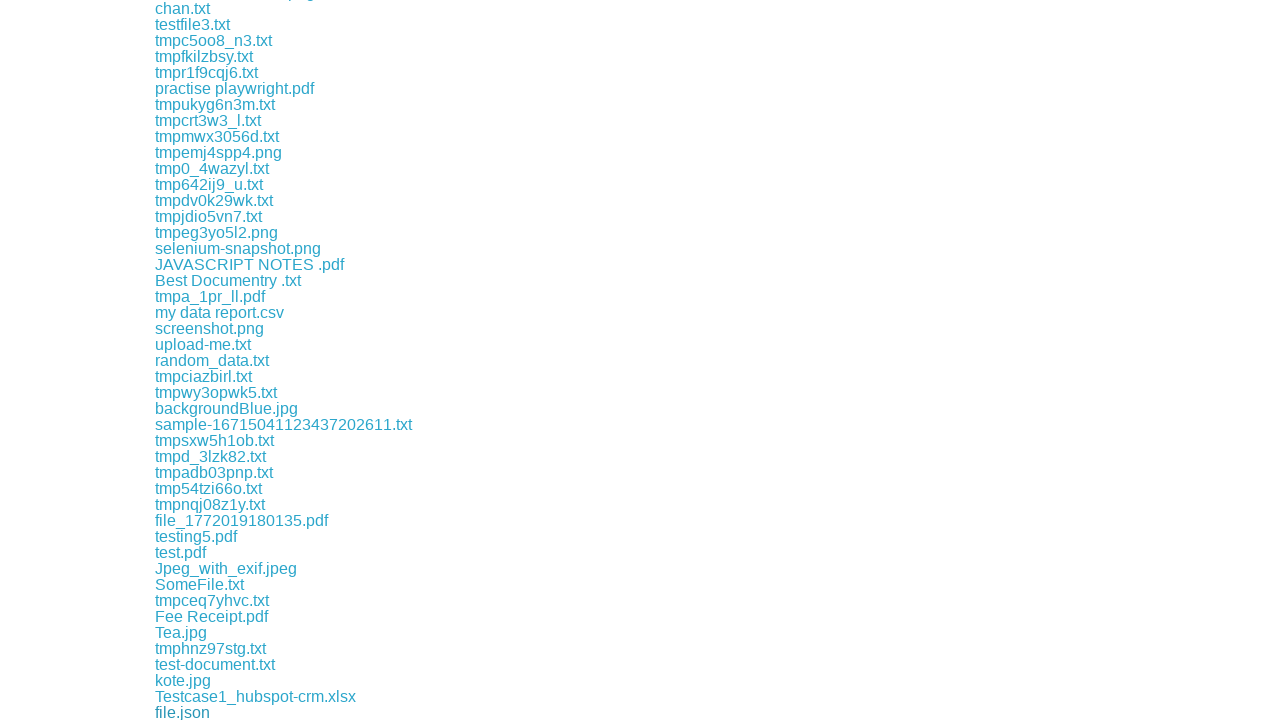

Waited 500ms for download to initiate
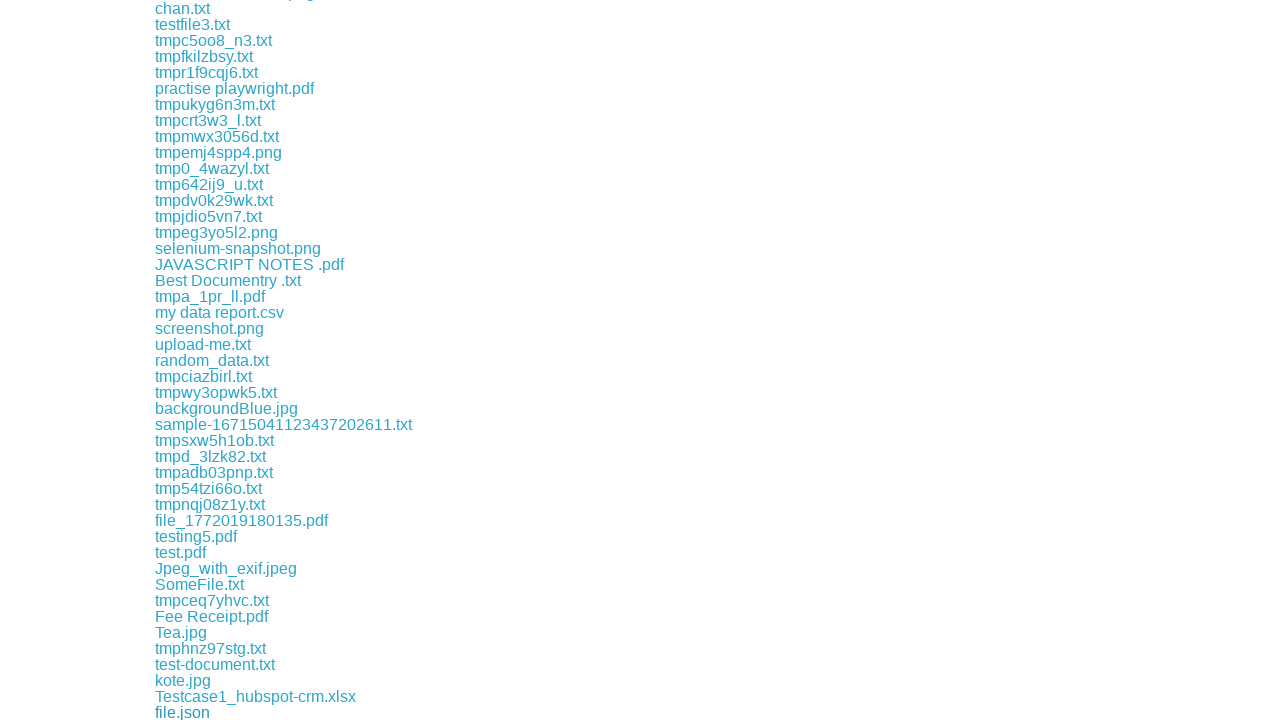

Clicked download link 99 to initiate file download at (281, 712) on a >> nth=99
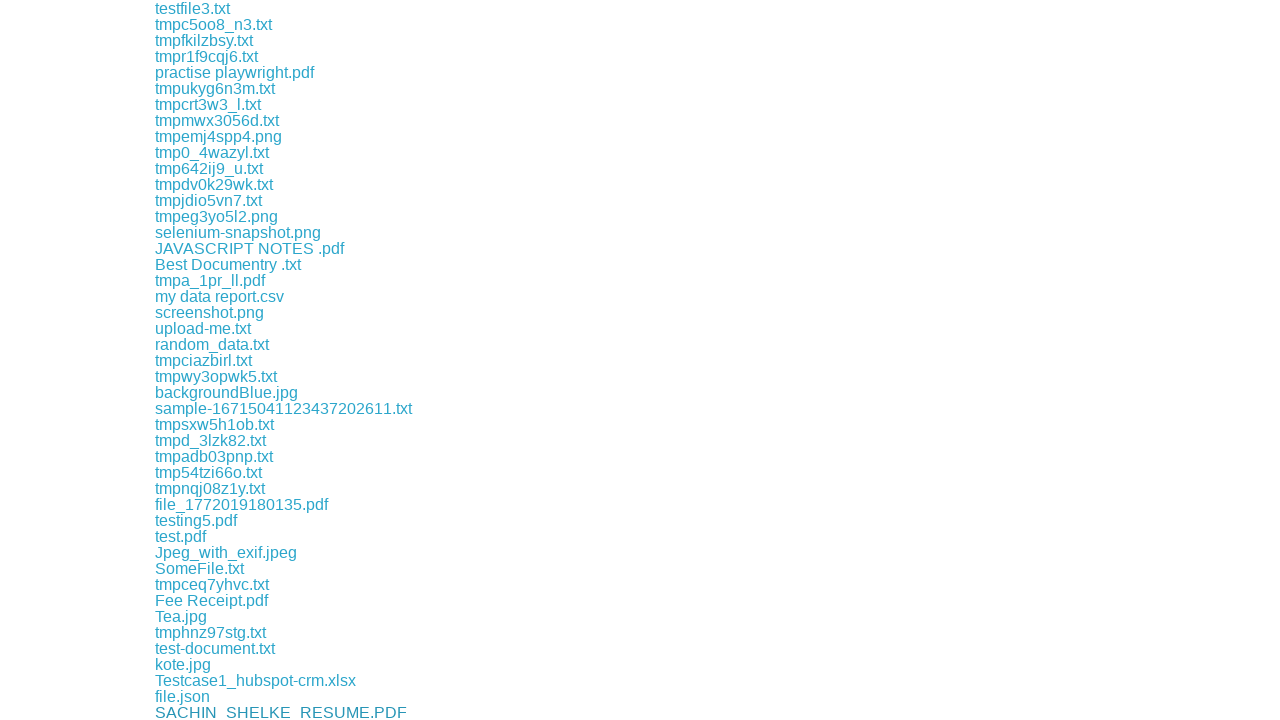

Waited 500ms for download to initiate
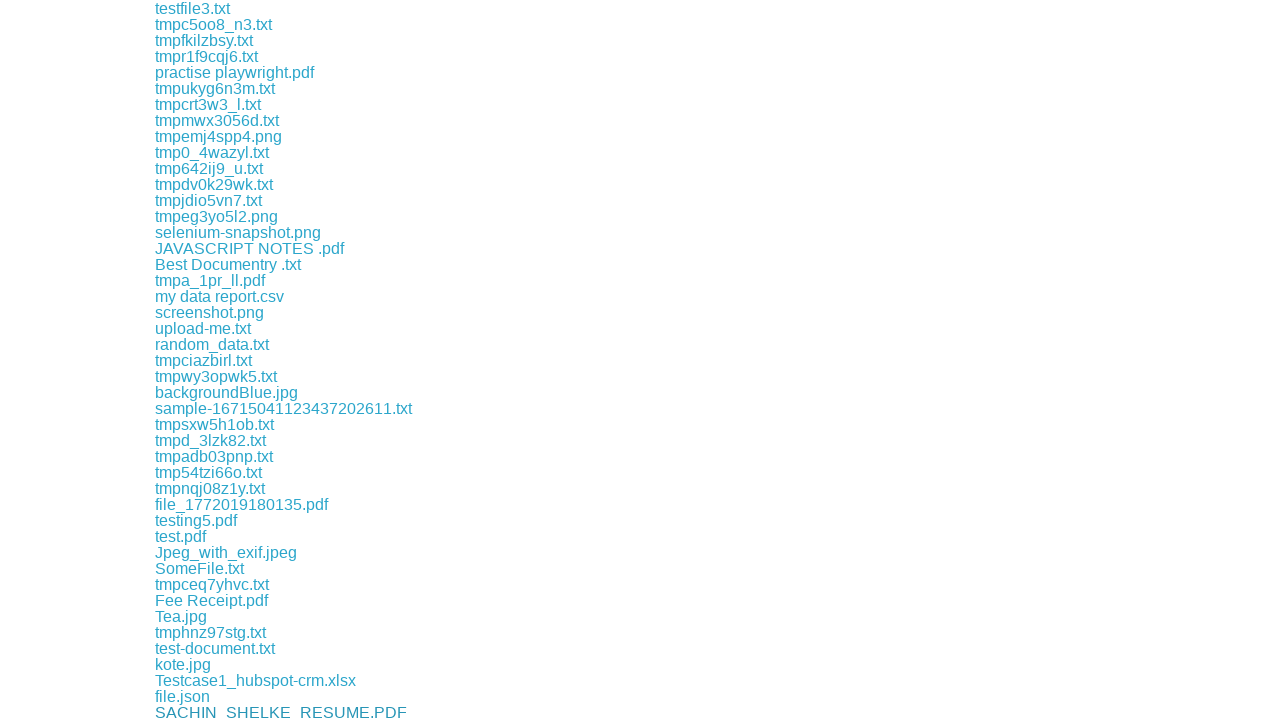

Clicked download link 100 to initiate file download at (244, 712) on a >> nth=100
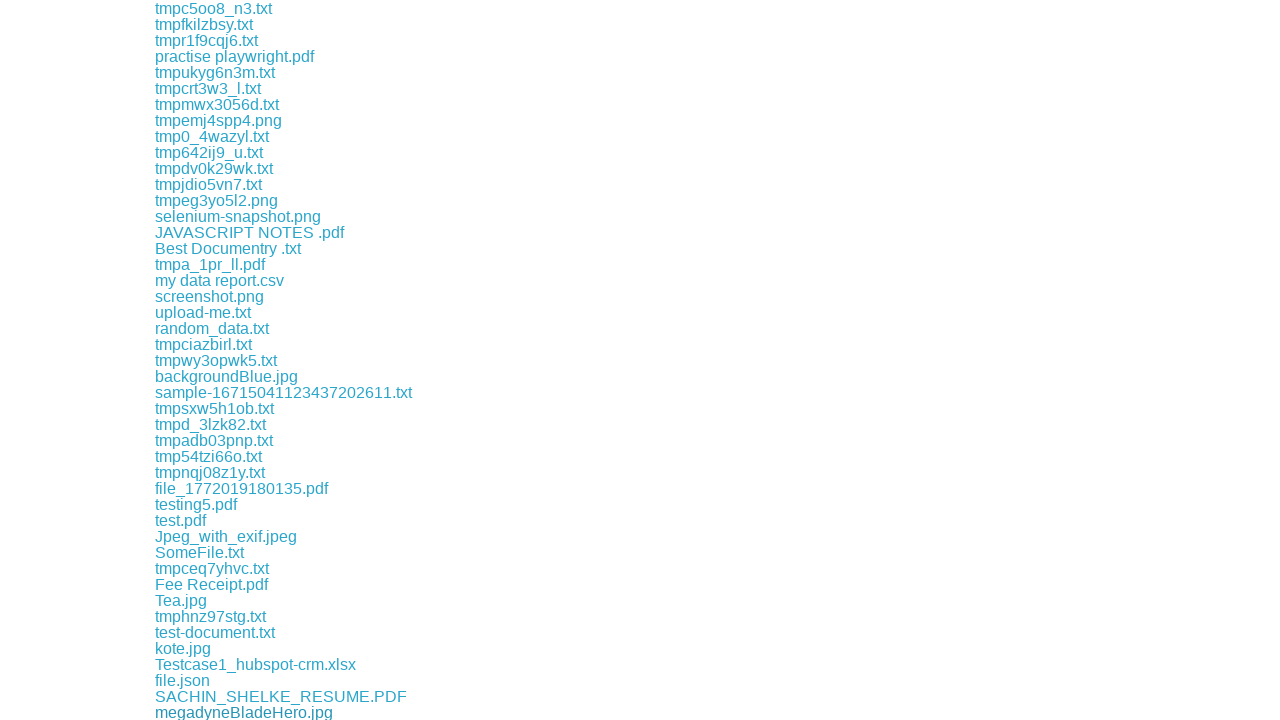

Waited 500ms for download to initiate
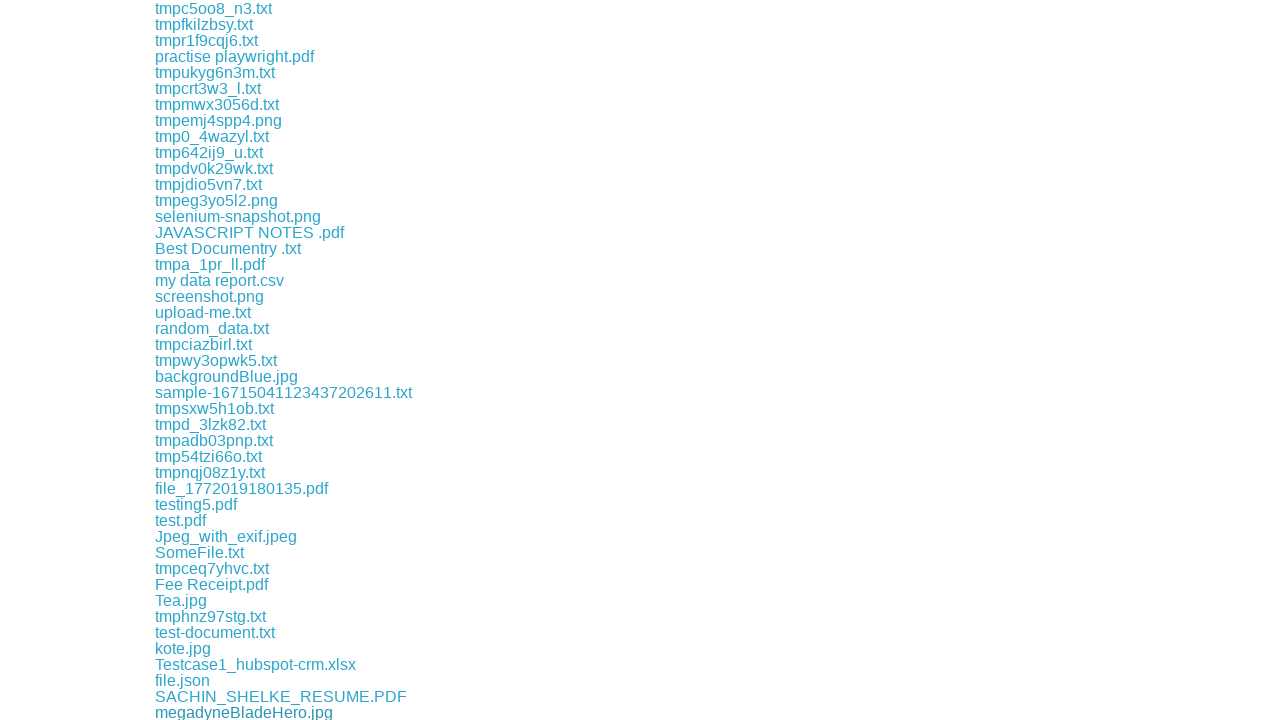

Clicked download link 101 to initiate file download at (209, 712) on a >> nth=101
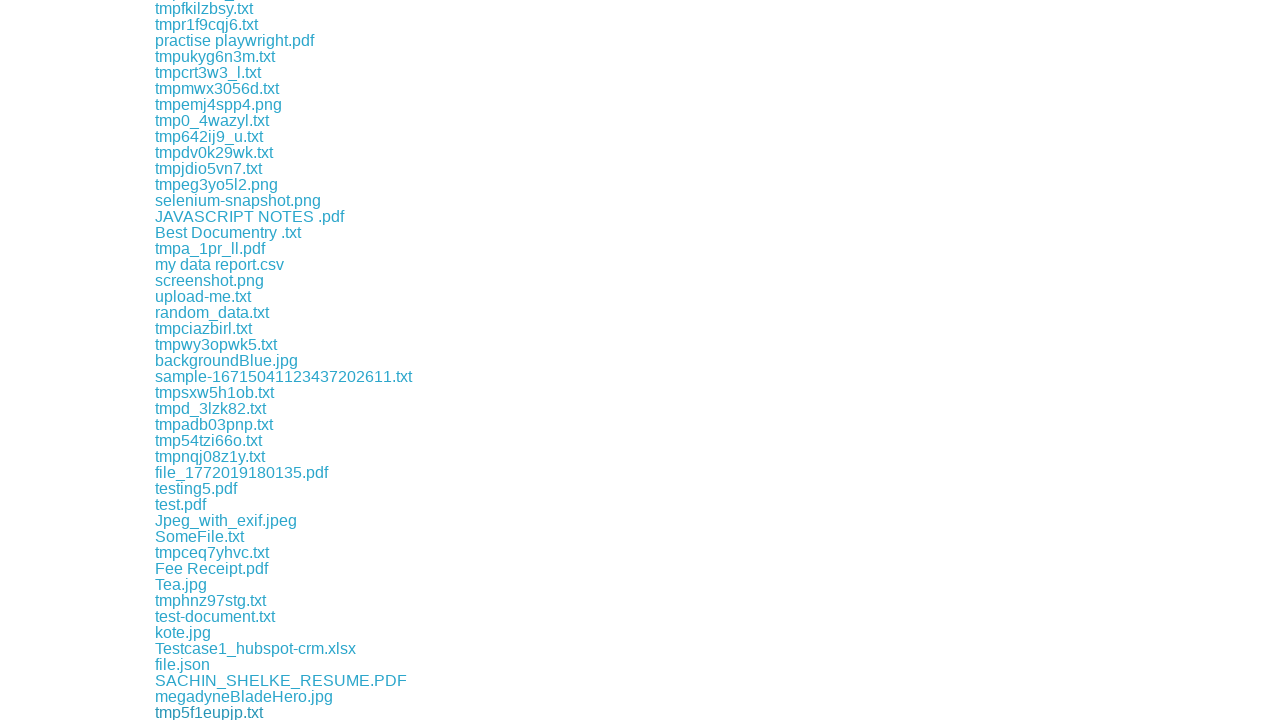

Waited 500ms for download to initiate
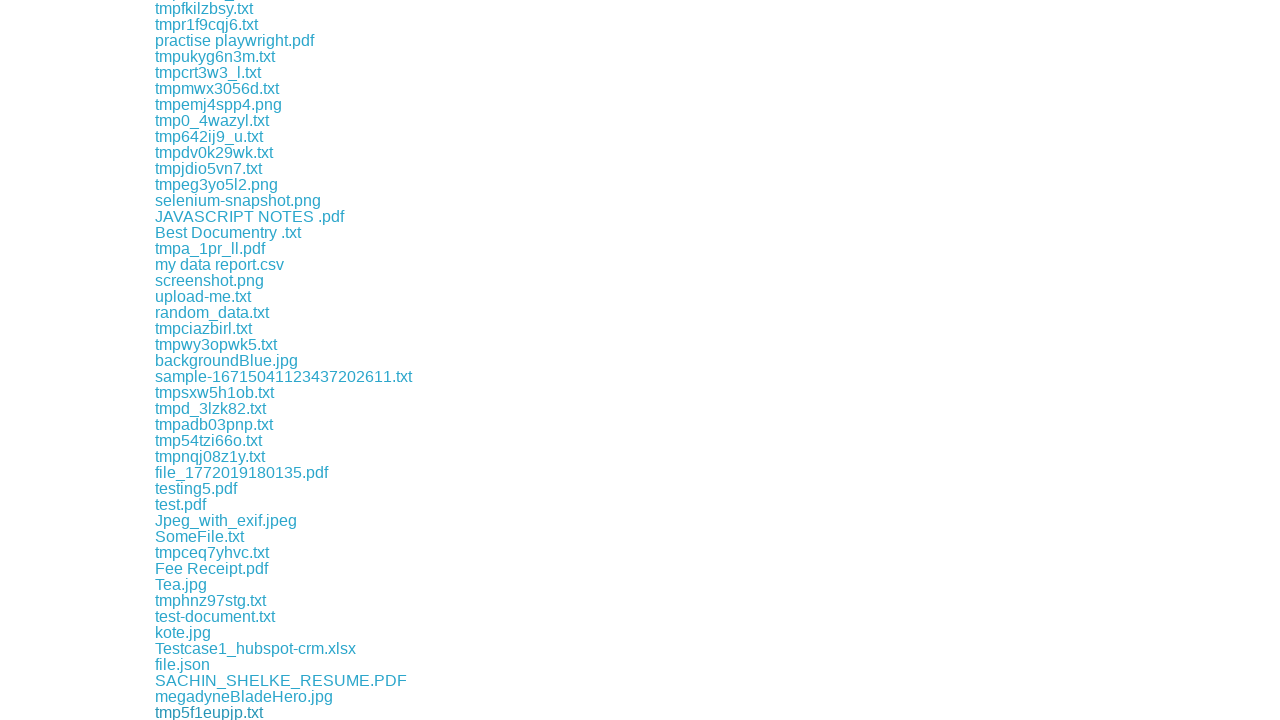

Clicked download link 102 to initiate file download at (192, 712) on a >> nth=102
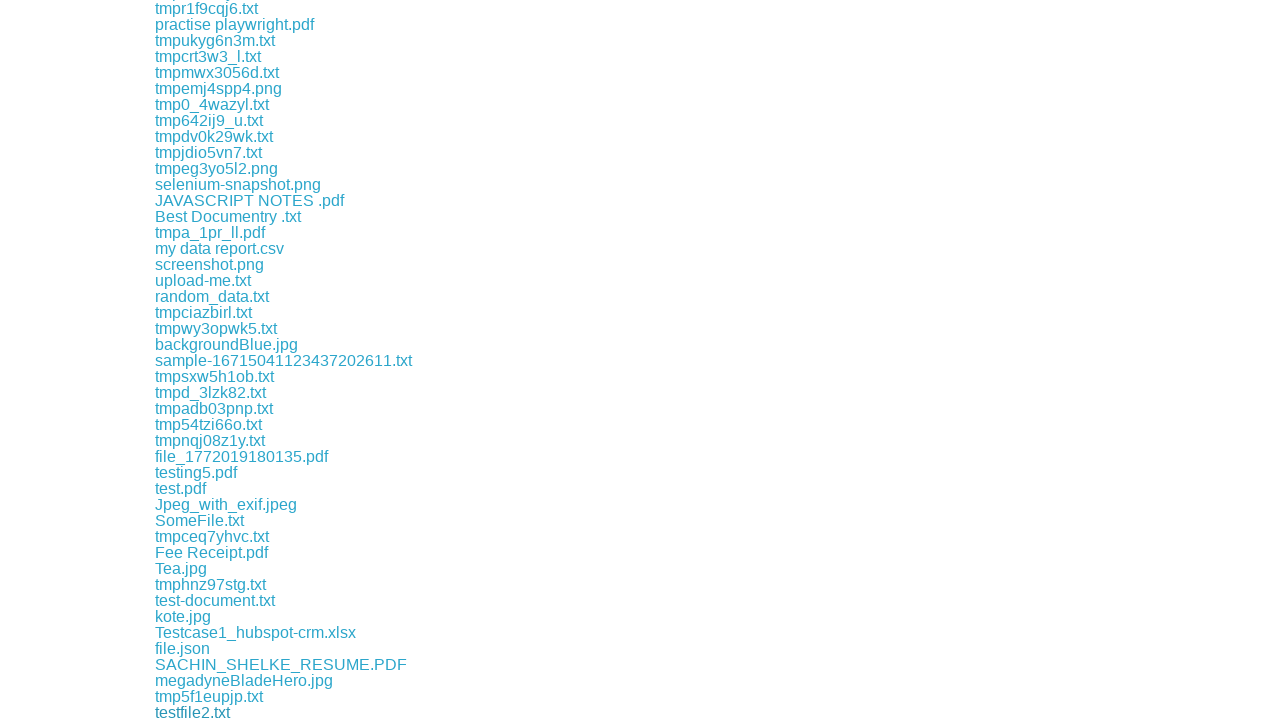

Waited 500ms for download to initiate
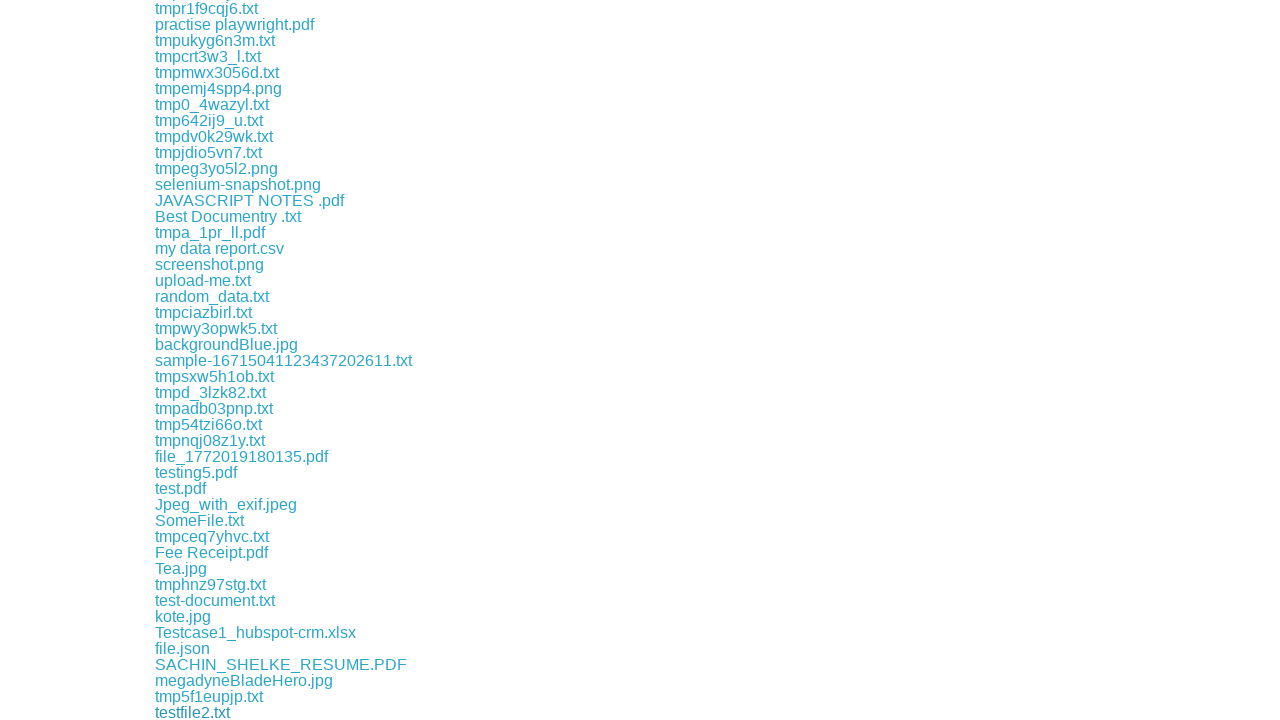

Clicked download link 103 to initiate file download at (190, 712) on a >> nth=103
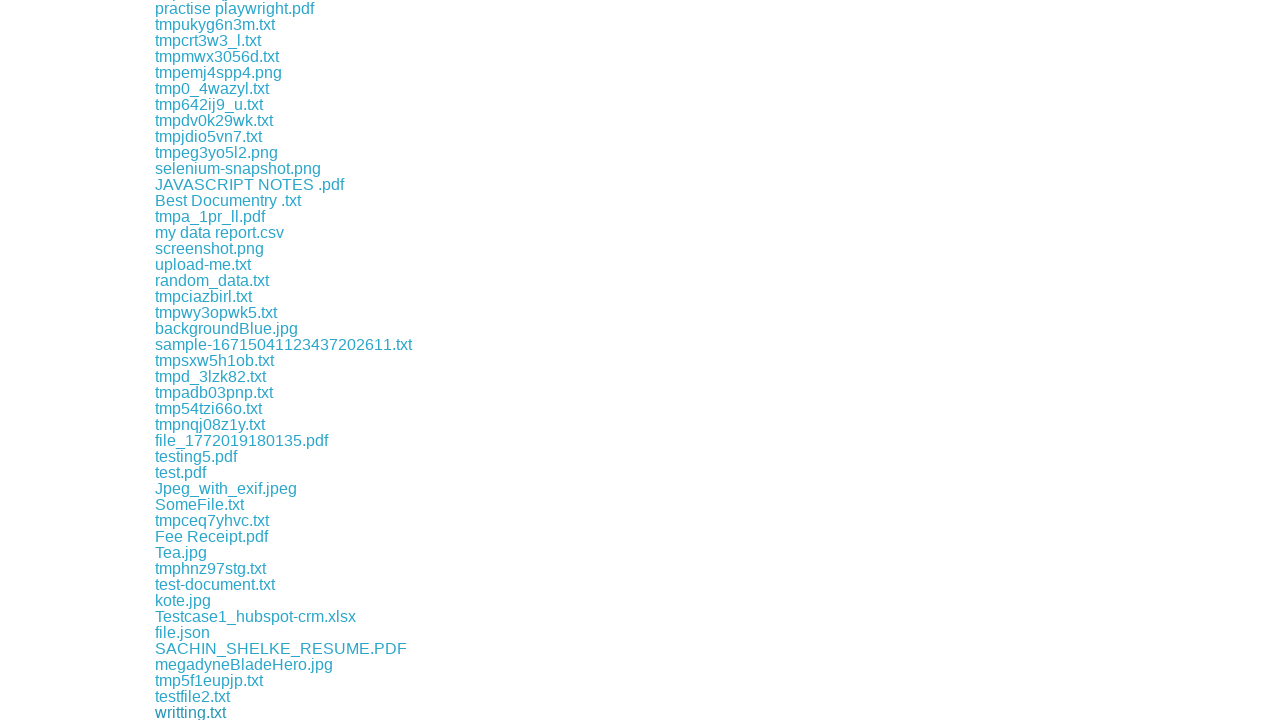

Waited 500ms for download to initiate
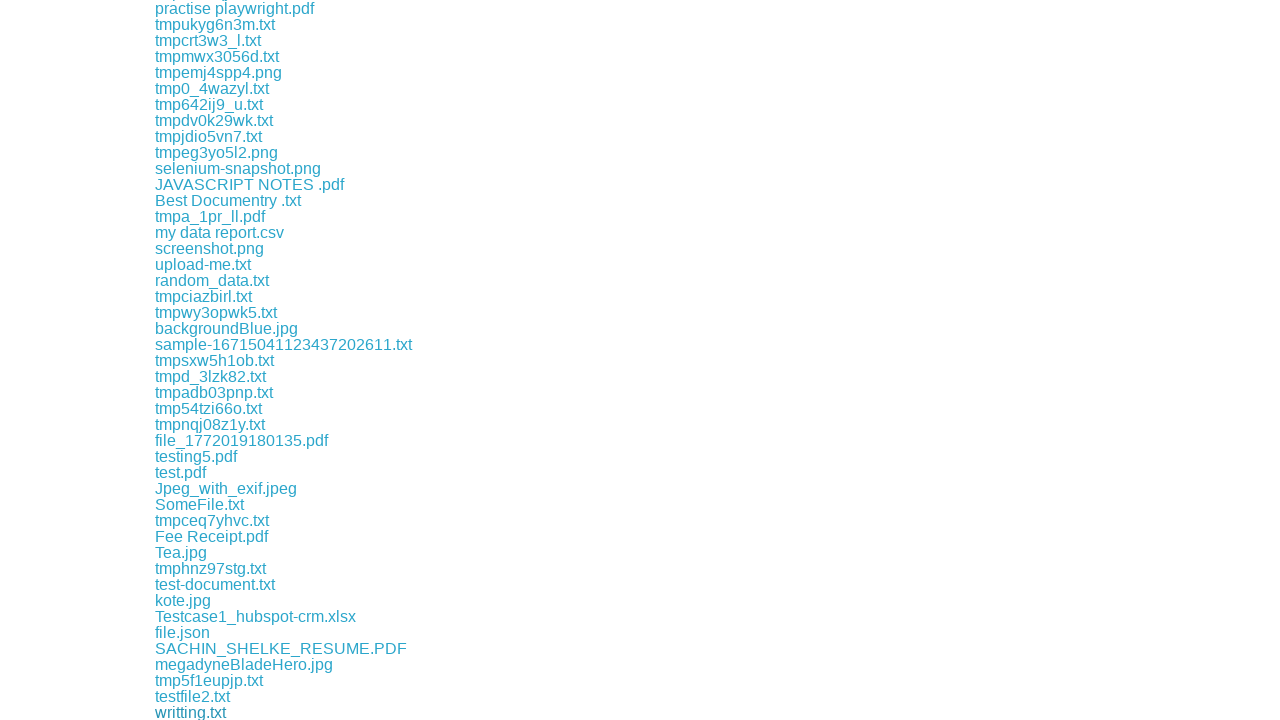

Clicked download link 104 to initiate file download at (210, 712) on a >> nth=104
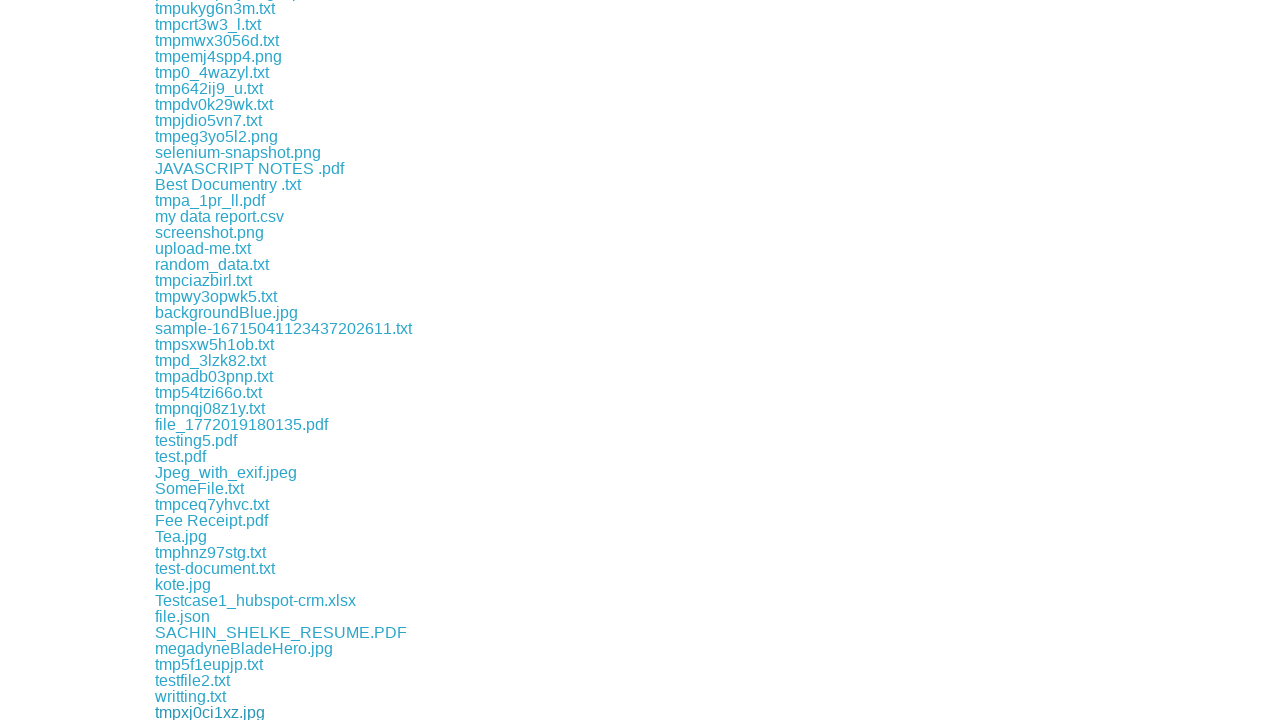

Waited 500ms for download to initiate
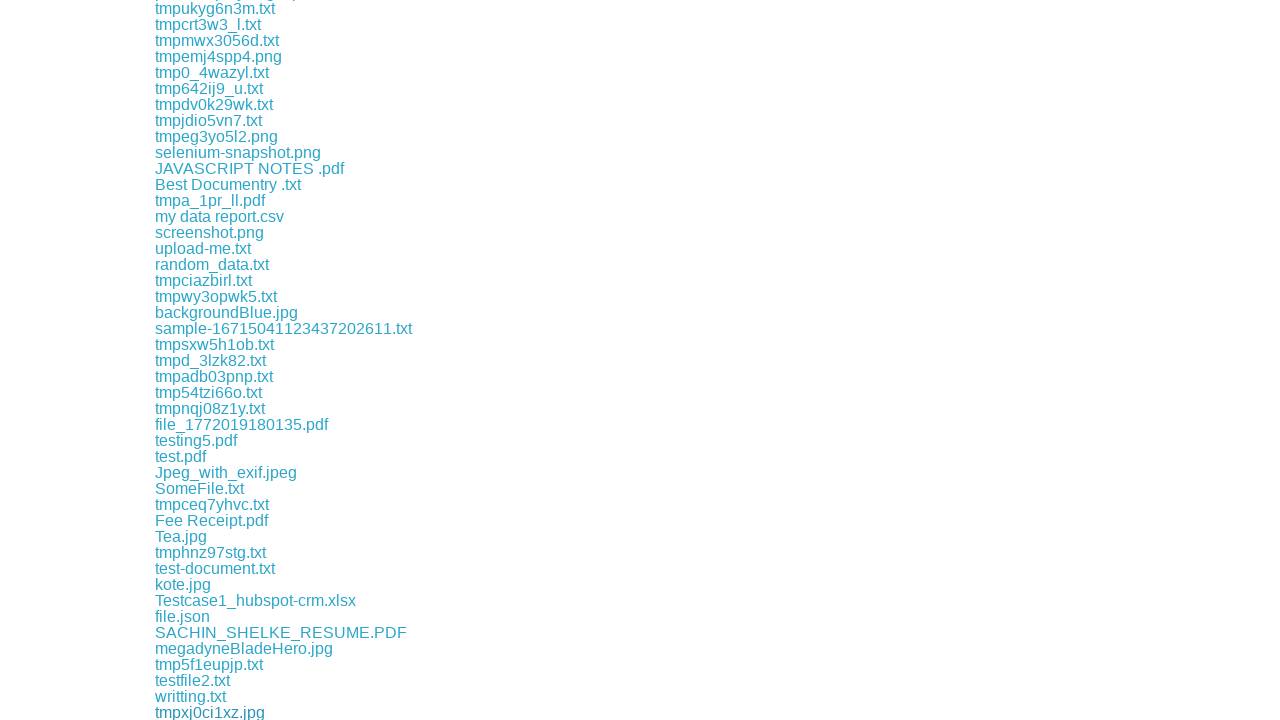

Clicked download link 105 to initiate file download at (208, 712) on a >> nth=105
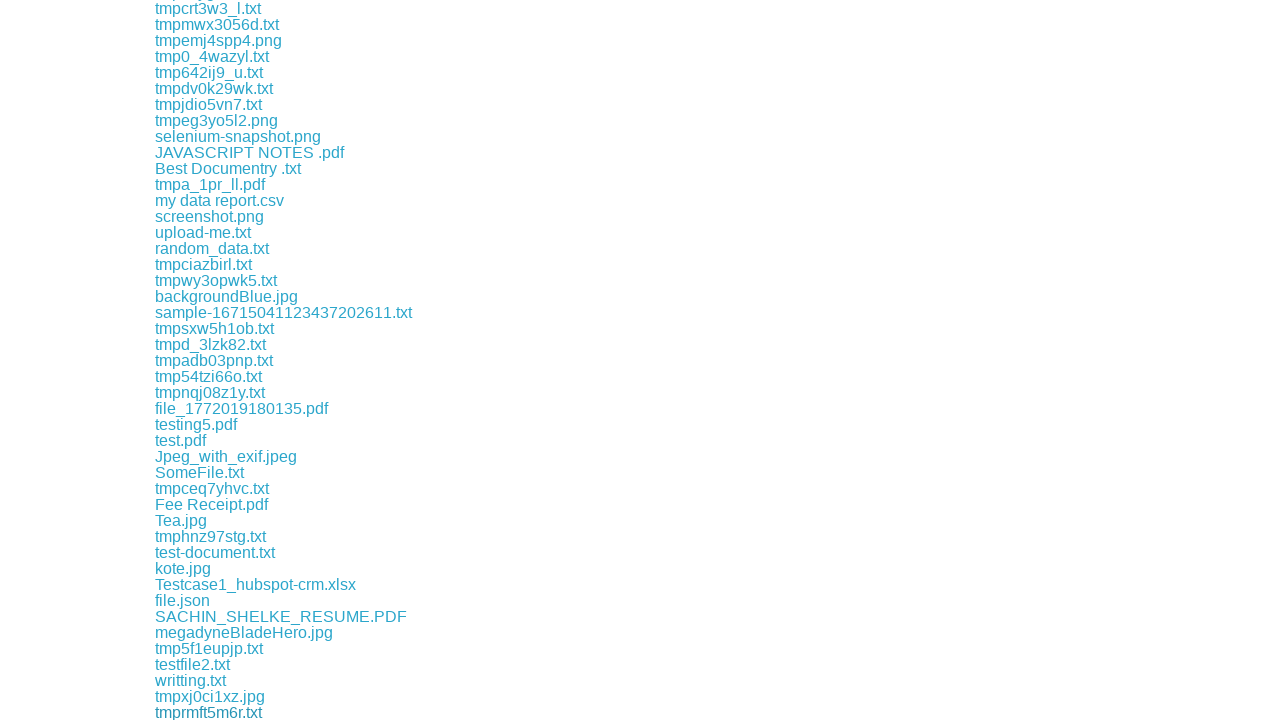

Waited 500ms for download to initiate
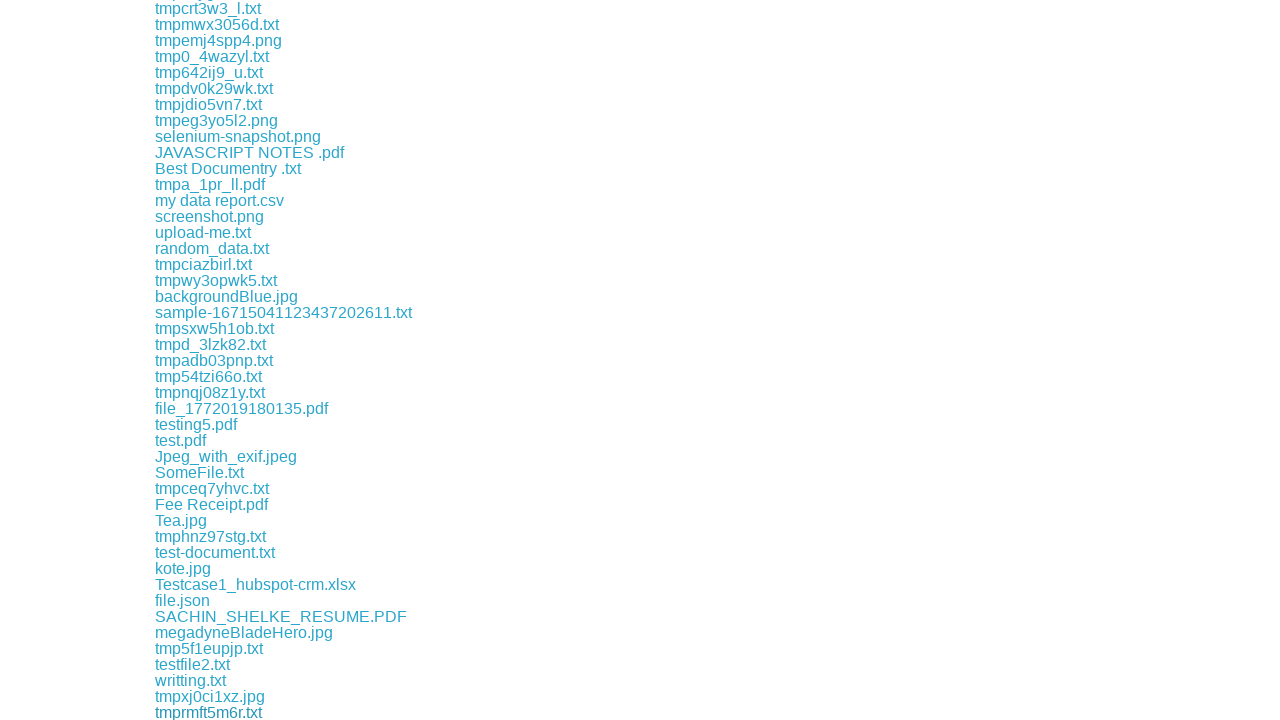

Clicked download link 106 to initiate file download at (222, 712) on a >> nth=106
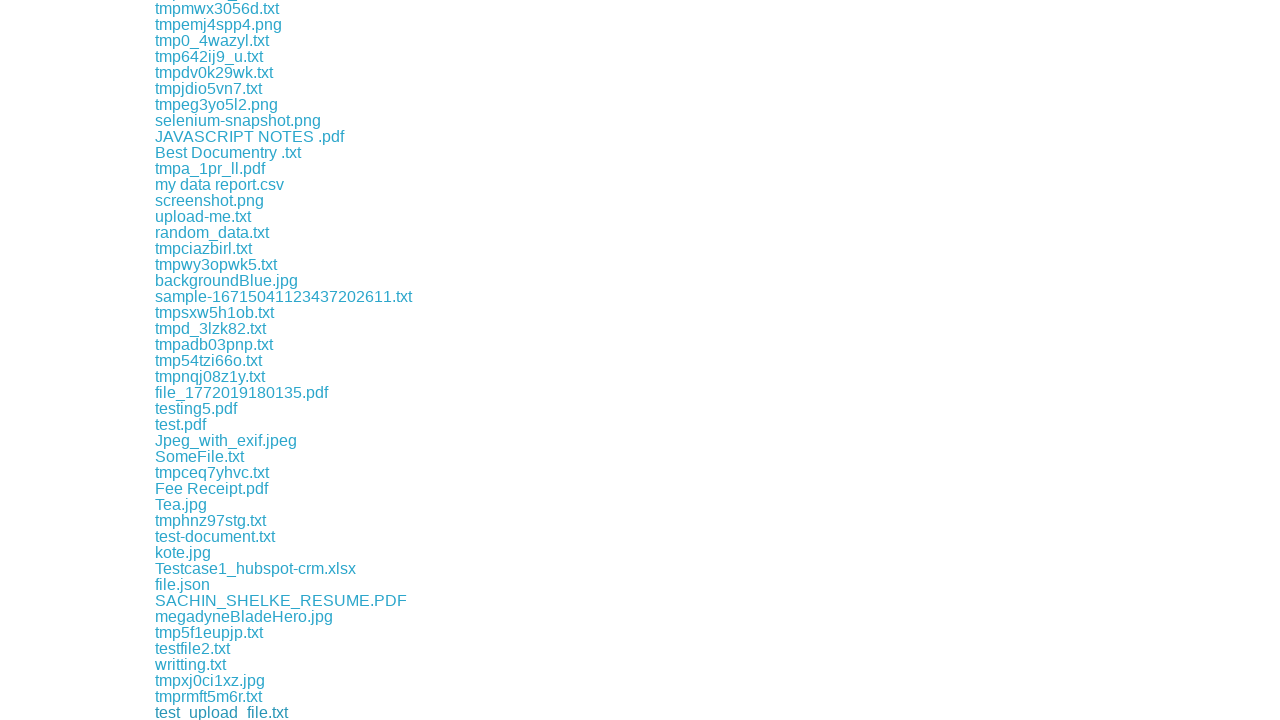

Waited 500ms for download to initiate
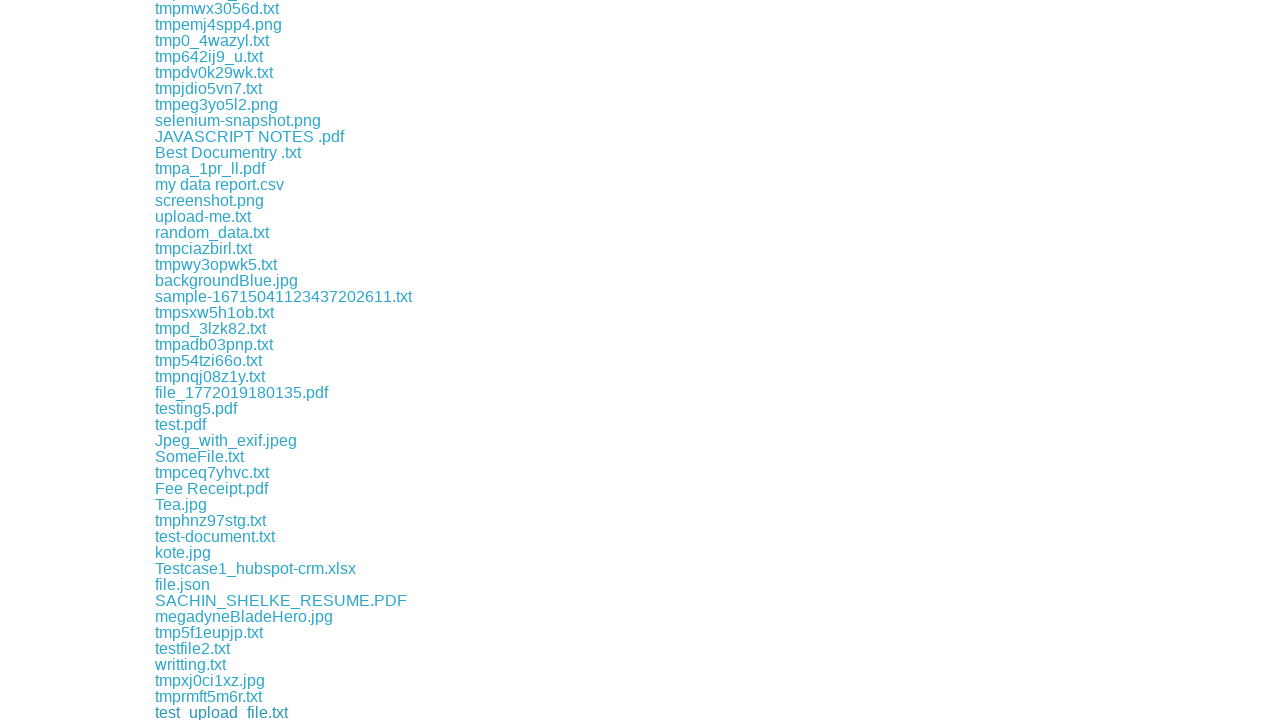

Clicked download link 107 to initiate file download at (210, 712) on a >> nth=107
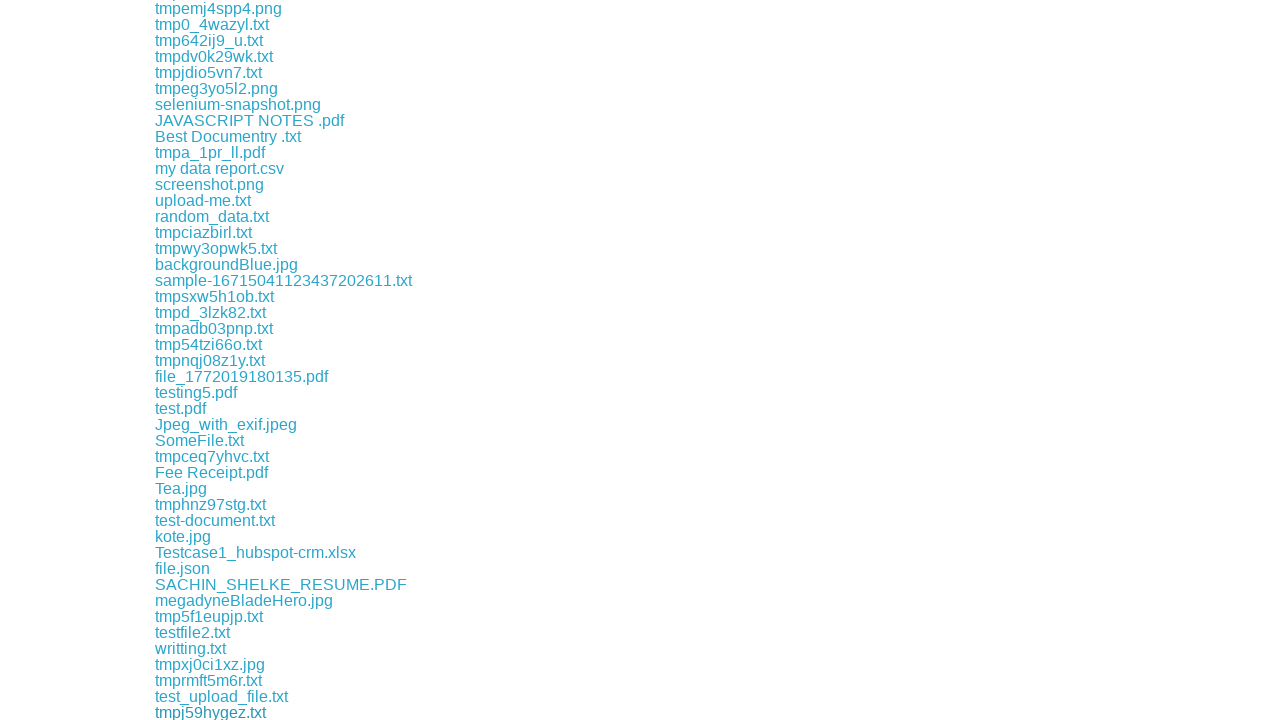

Waited 500ms for download to initiate
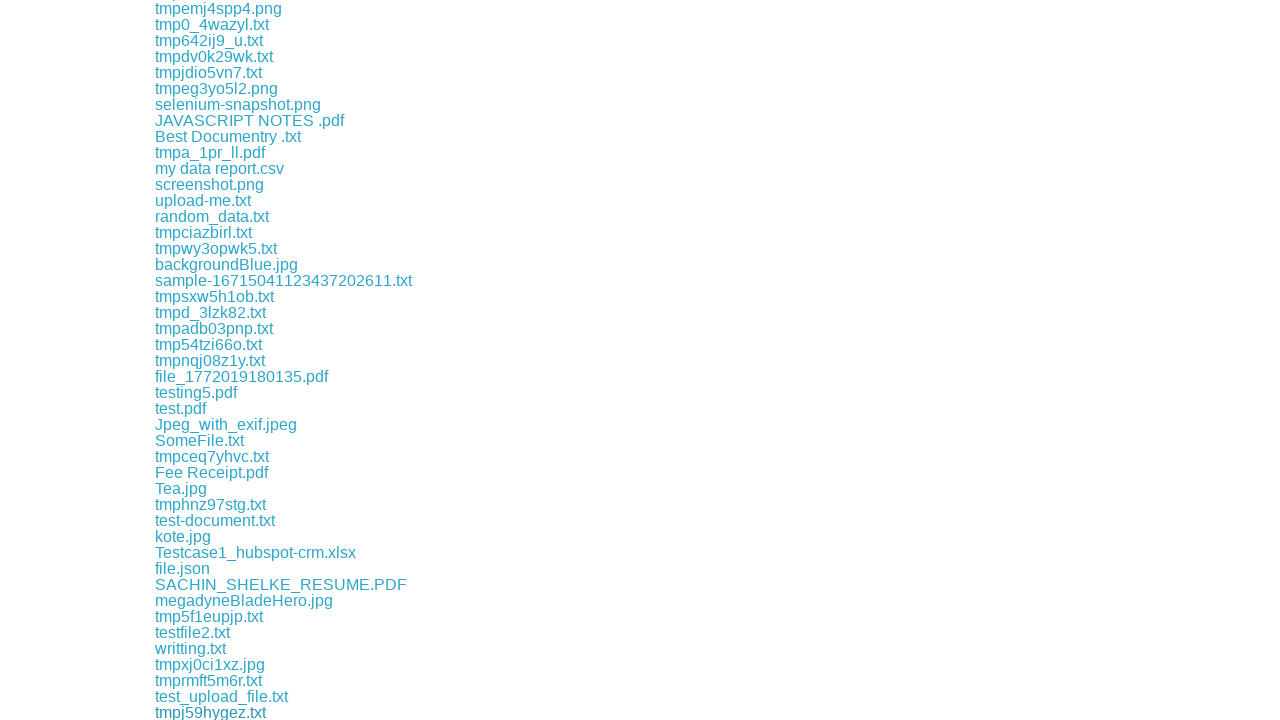

Clicked download link 108 to initiate file download at (209, 712) on a >> nth=108
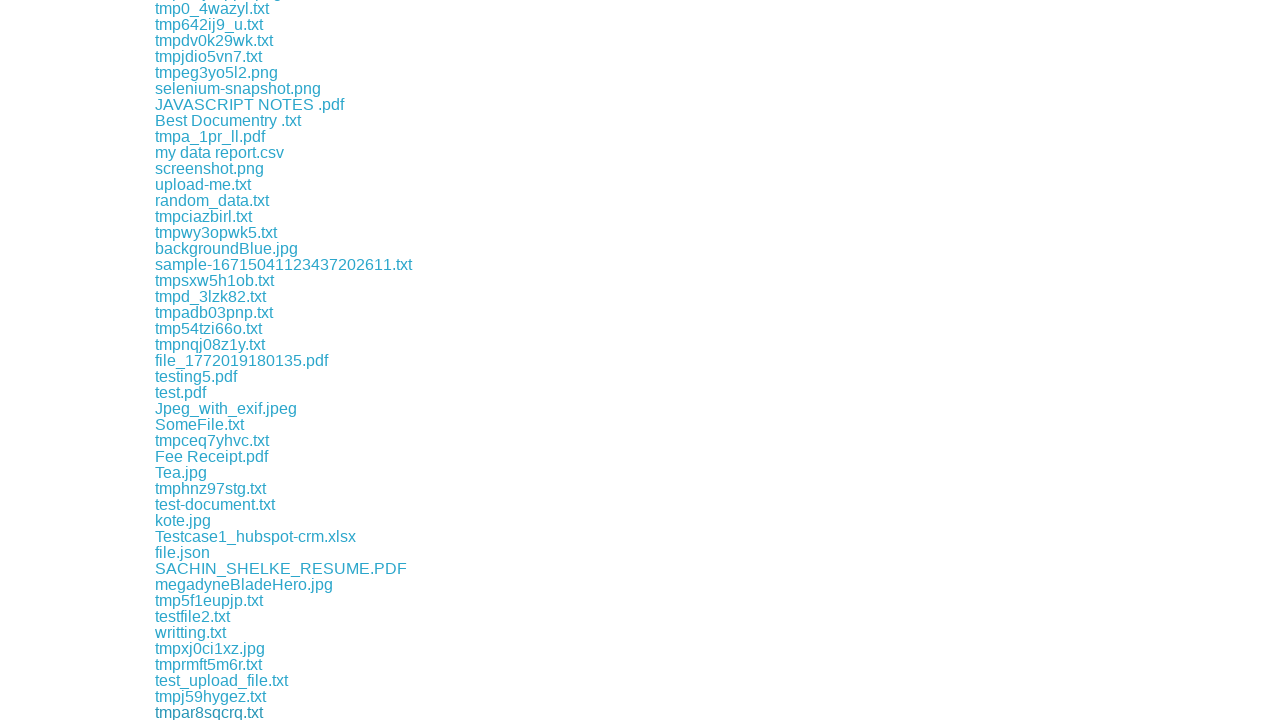

Waited 500ms for download to initiate
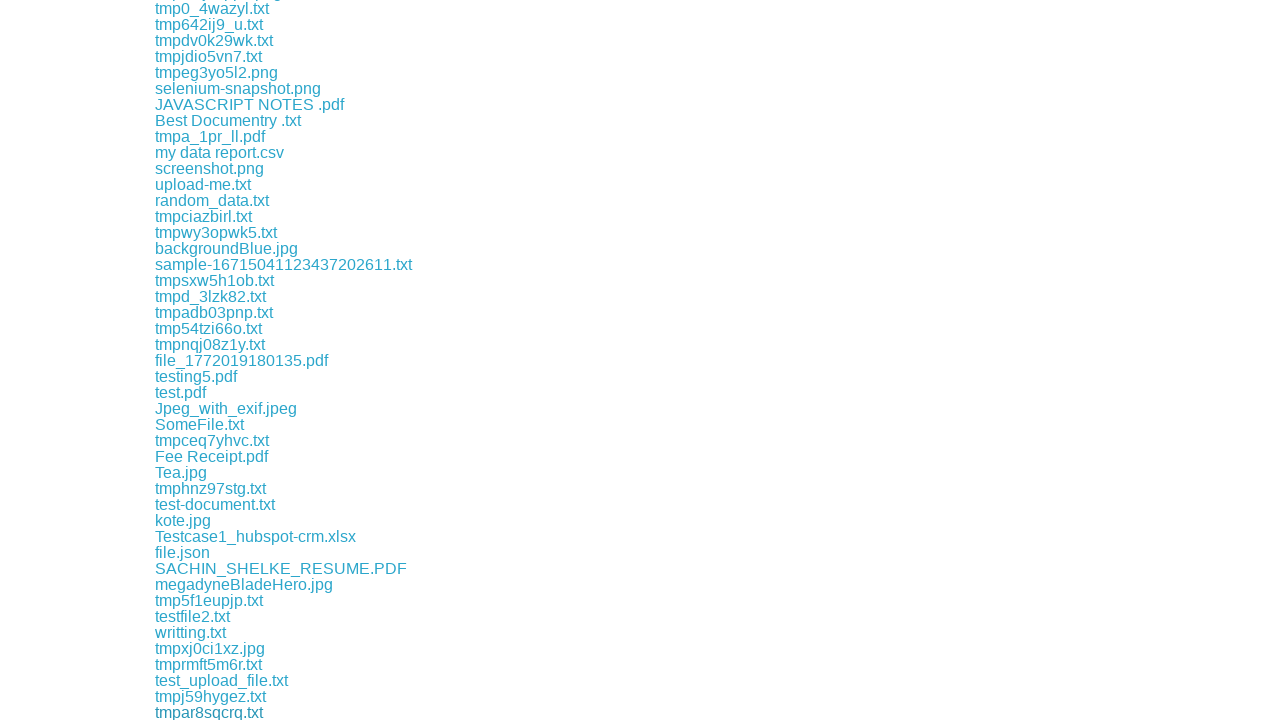

Clicked download link 109 to initiate file download at (182, 712) on a >> nth=109
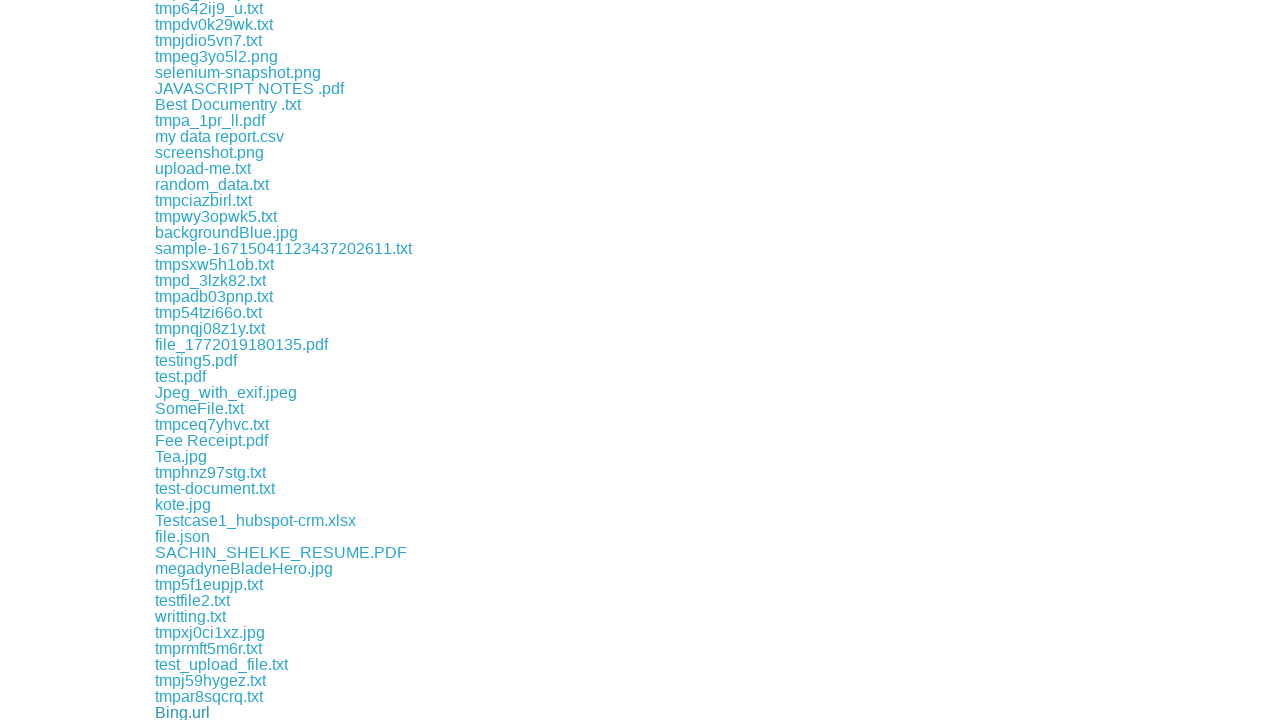

Waited 500ms for download to initiate
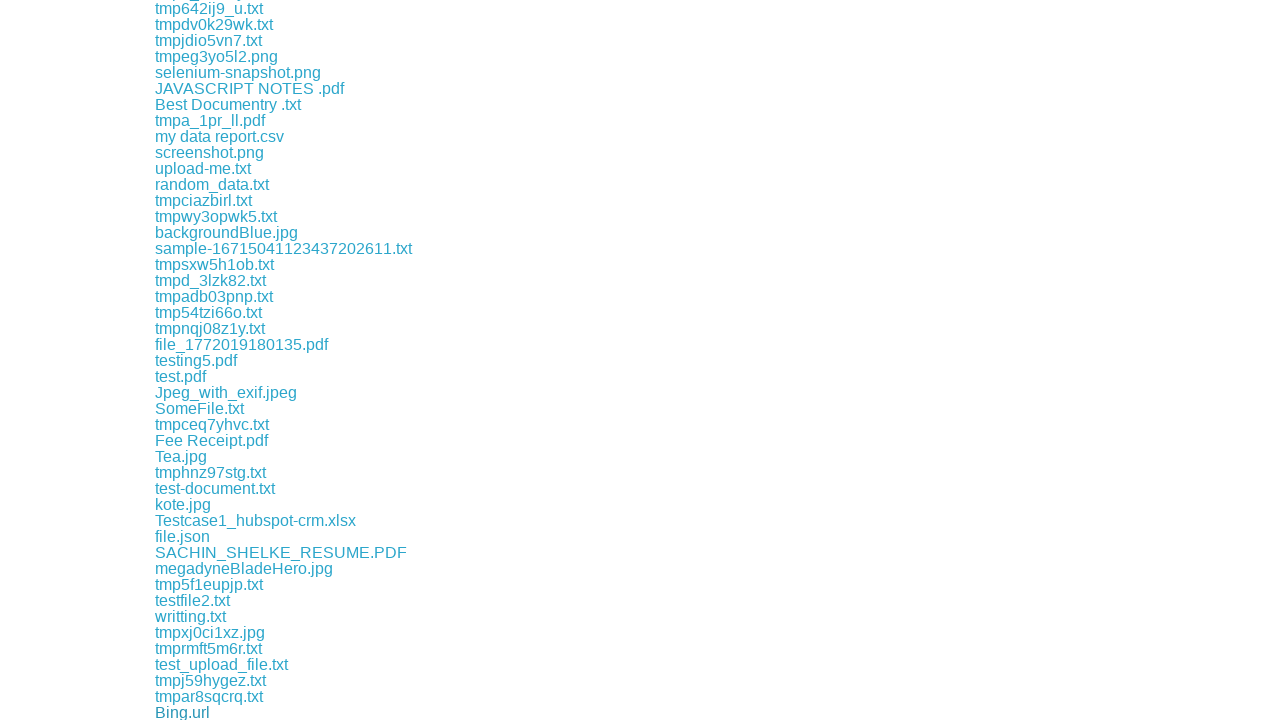

Clicked download link 110 to initiate file download at (192, 712) on a >> nth=110
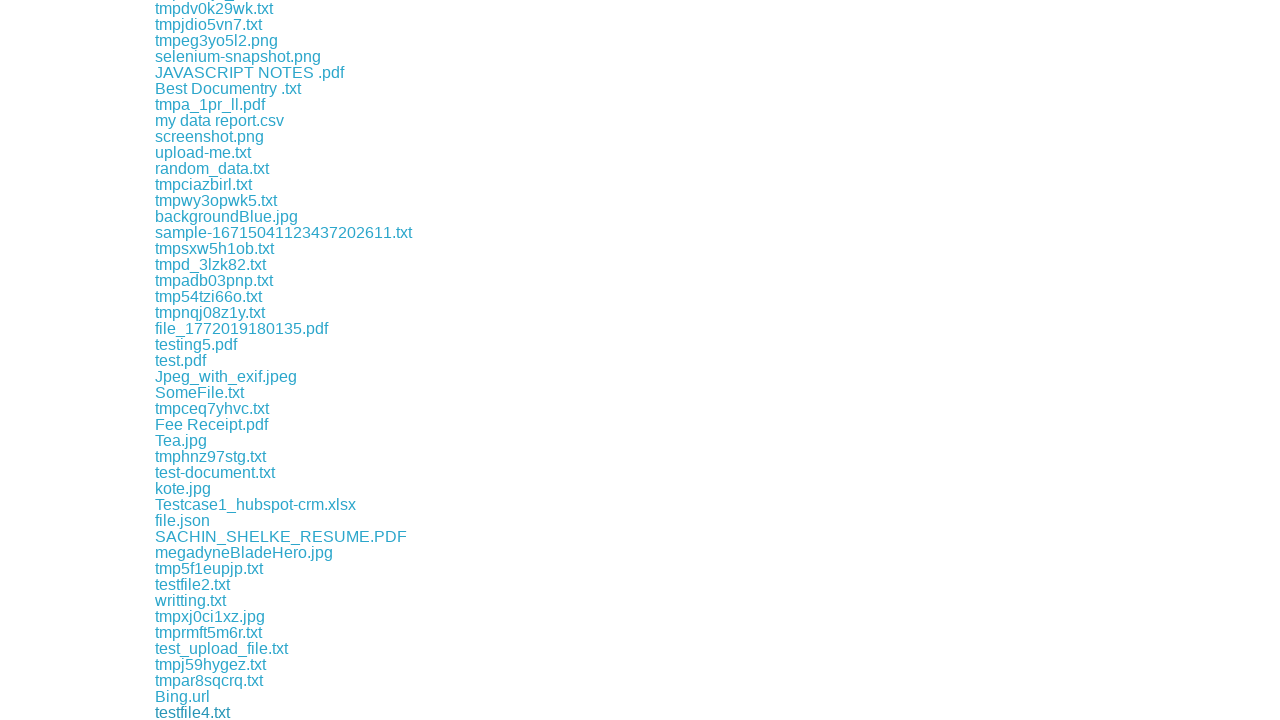

Waited 500ms for download to initiate
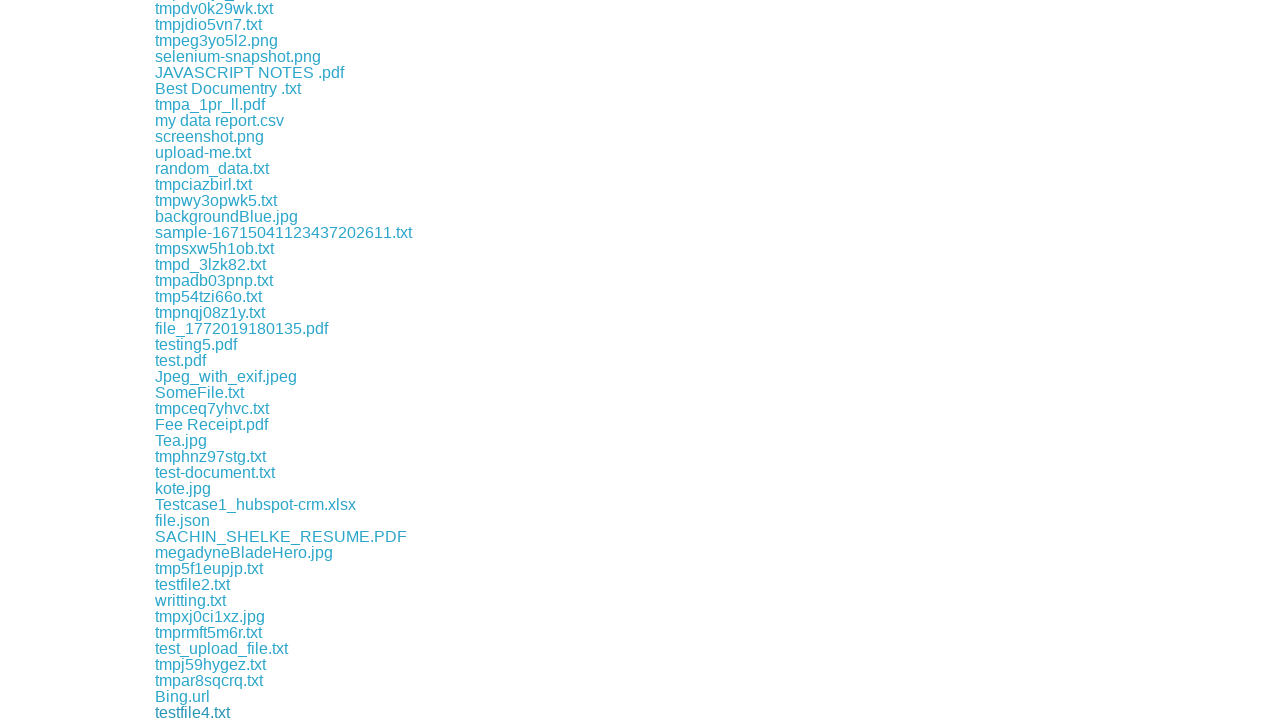

Clicked download link 111 to initiate file download at (218, 712) on a >> nth=111
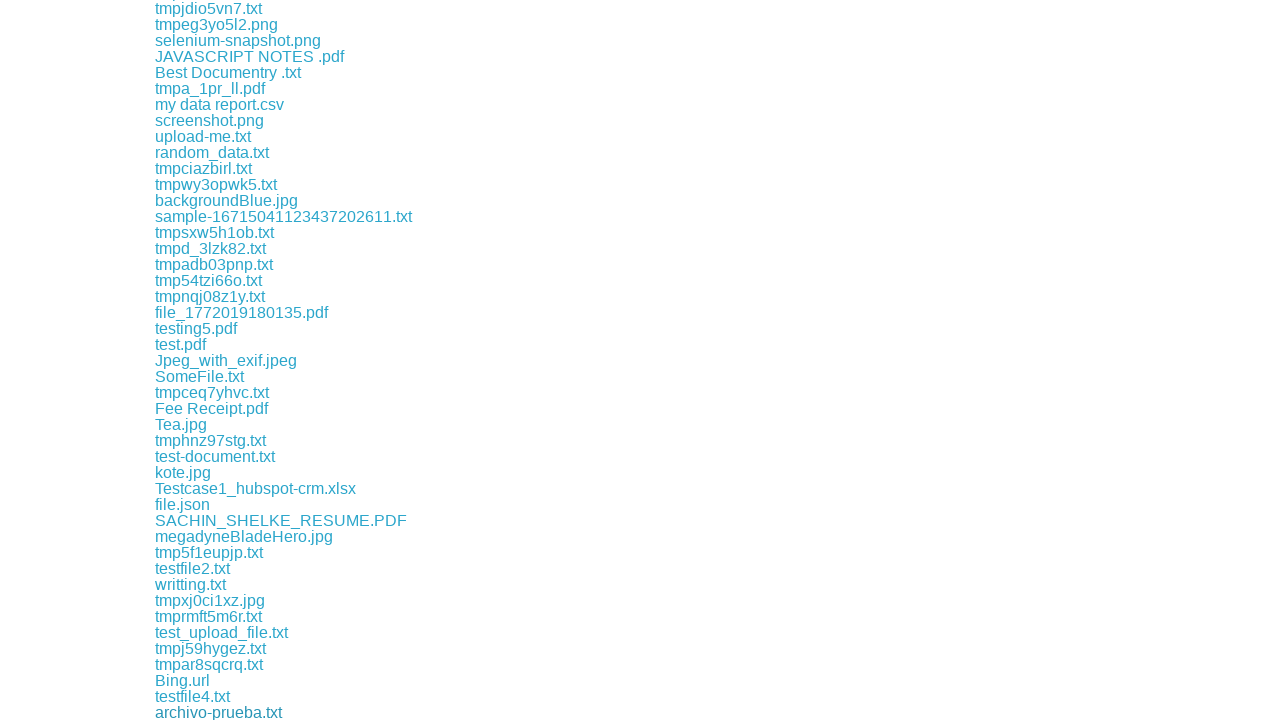

Waited 500ms for download to initiate
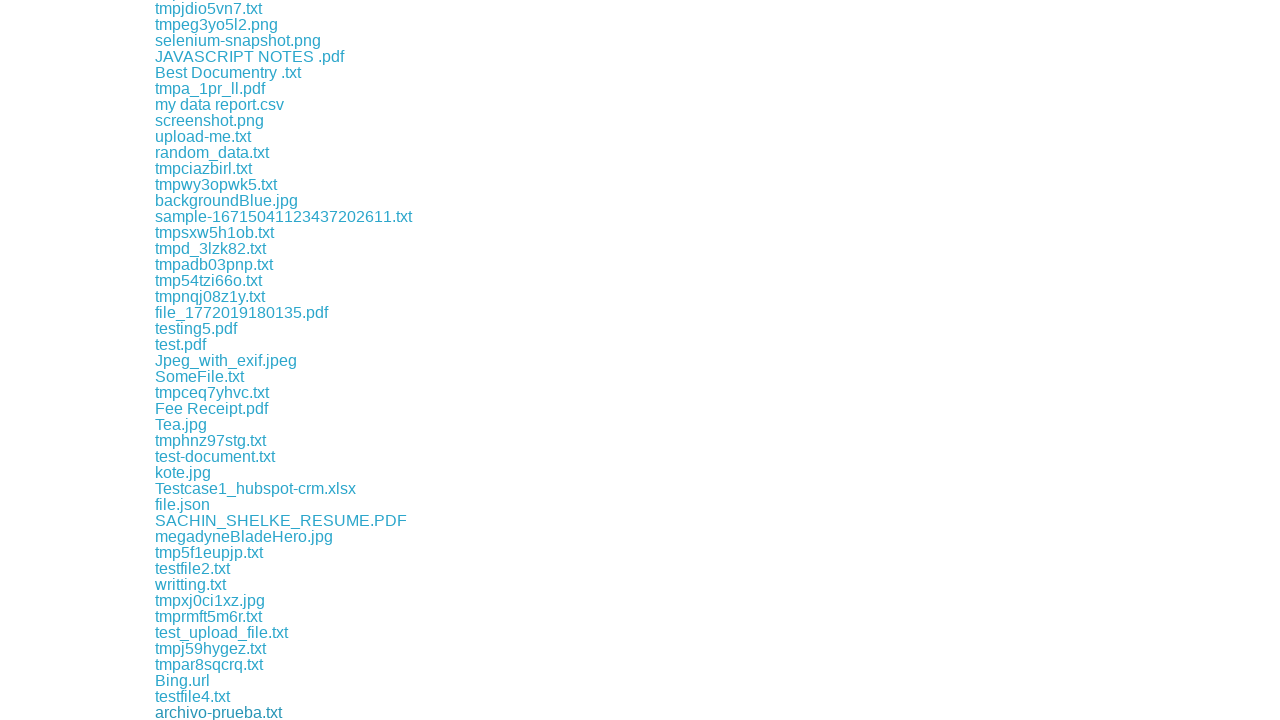

Clicked download link 112 to initiate file download at (207, 712) on a >> nth=112
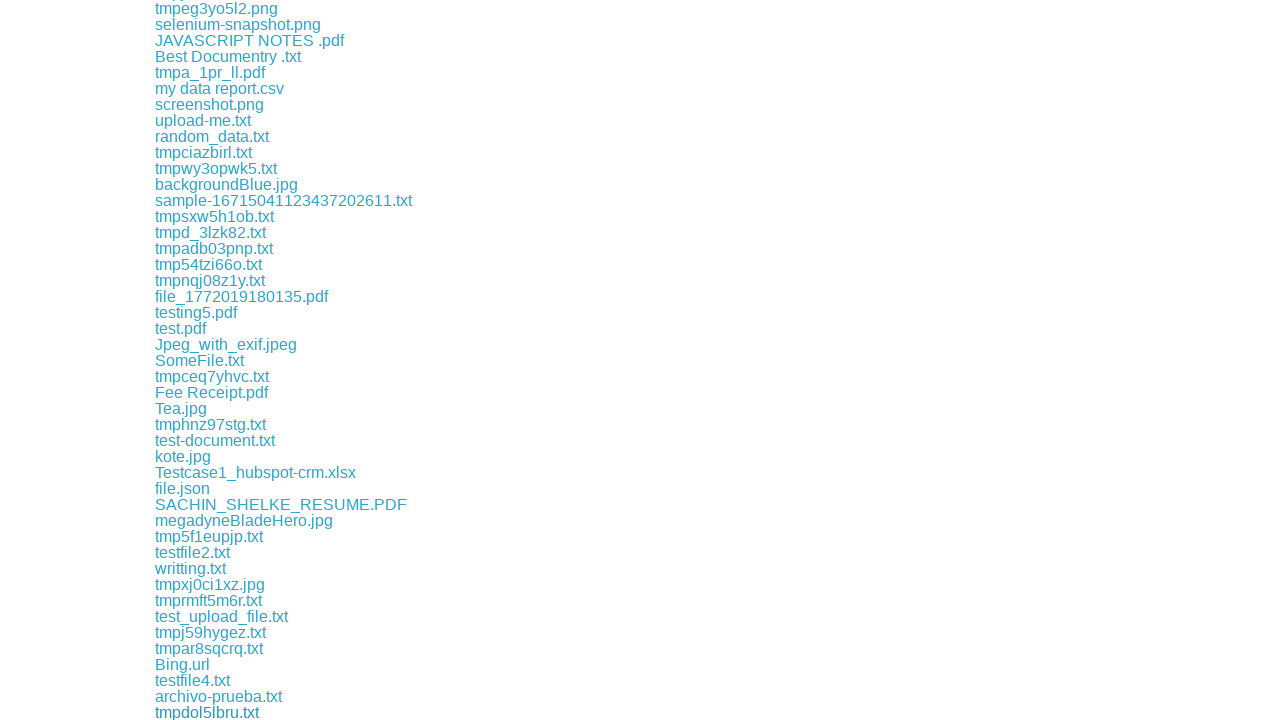

Waited 500ms for download to initiate
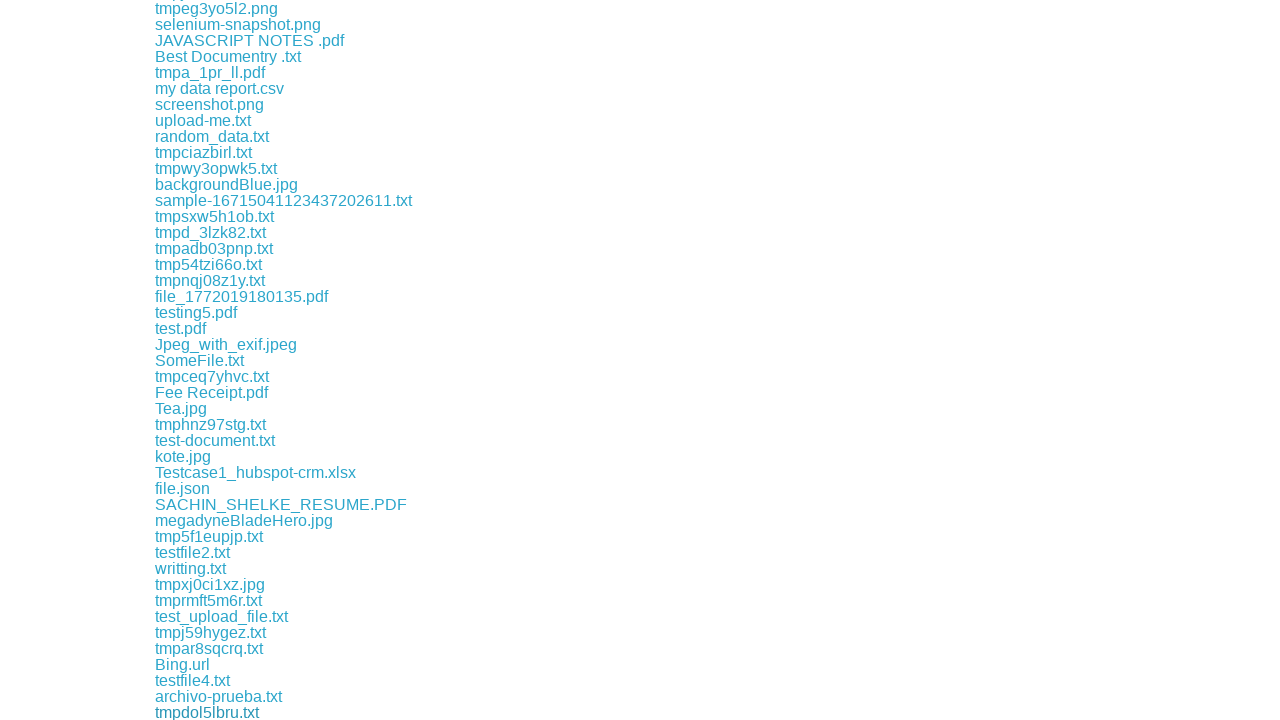

Clicked download link 113 to initiate file download at (197, 712) on a >> nth=113
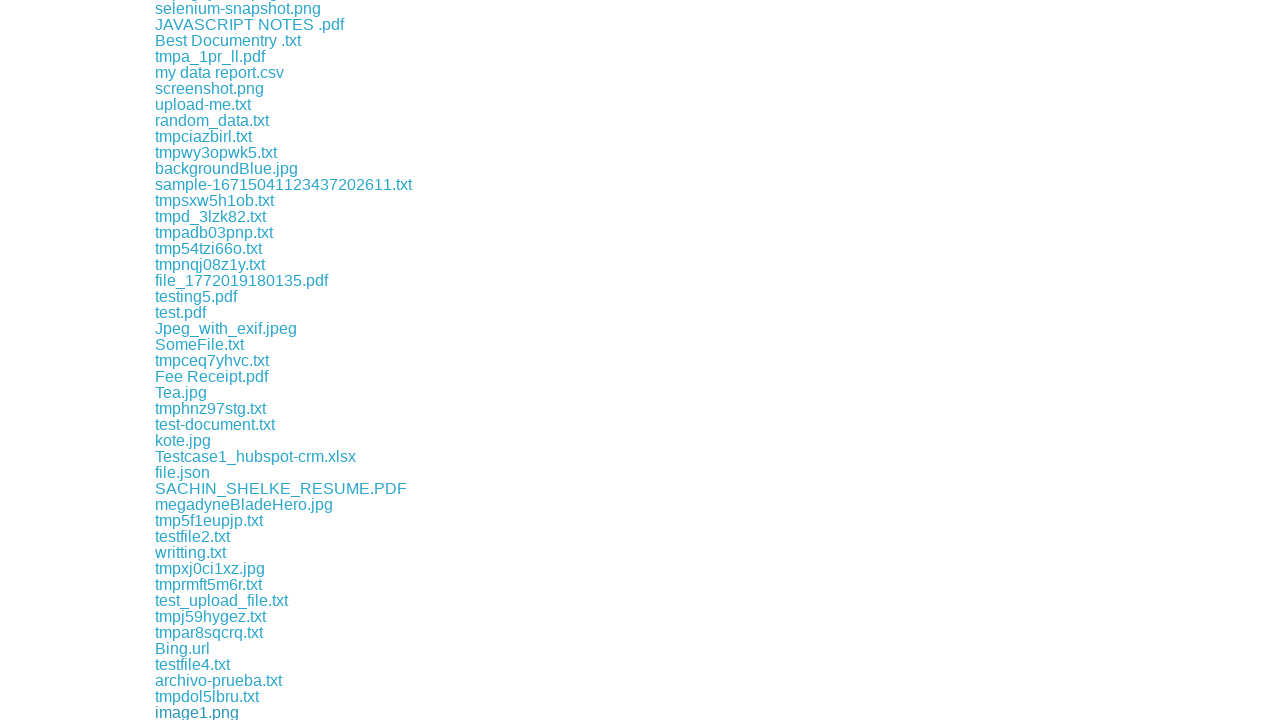

Waited 500ms for download to initiate
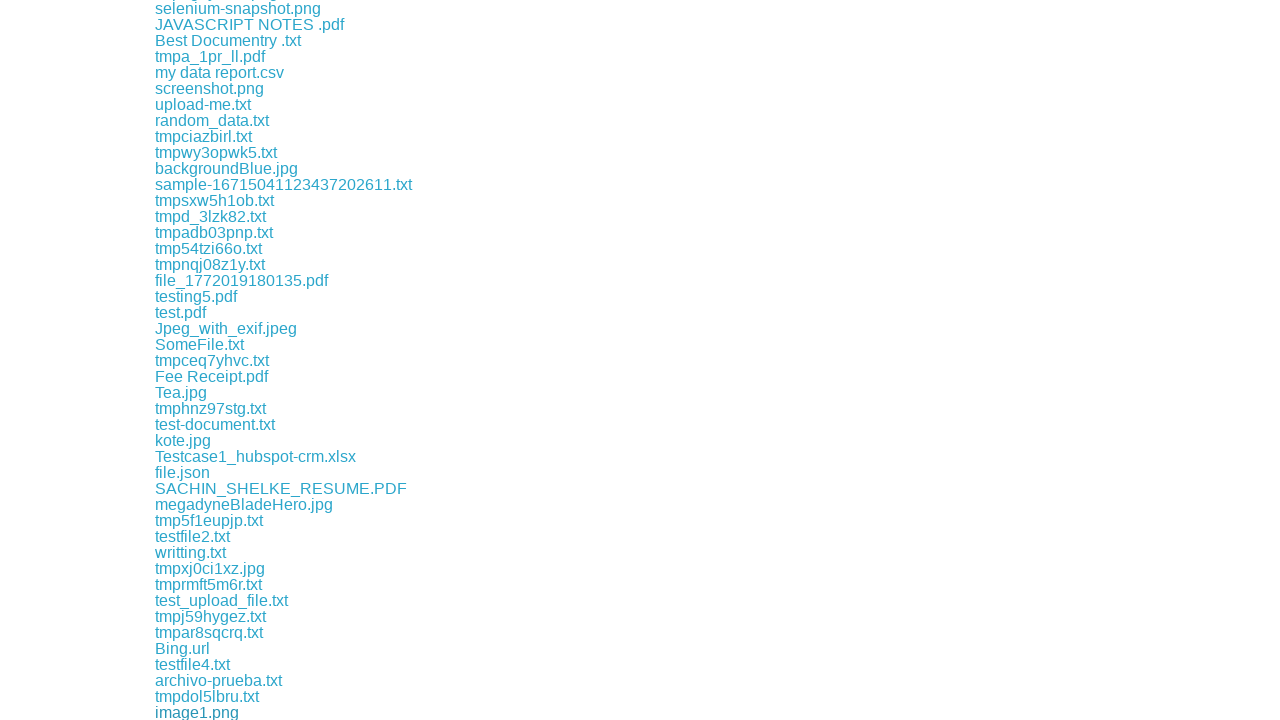

Clicked download link 114 to initiate file download at (176, 712) on a >> nth=114
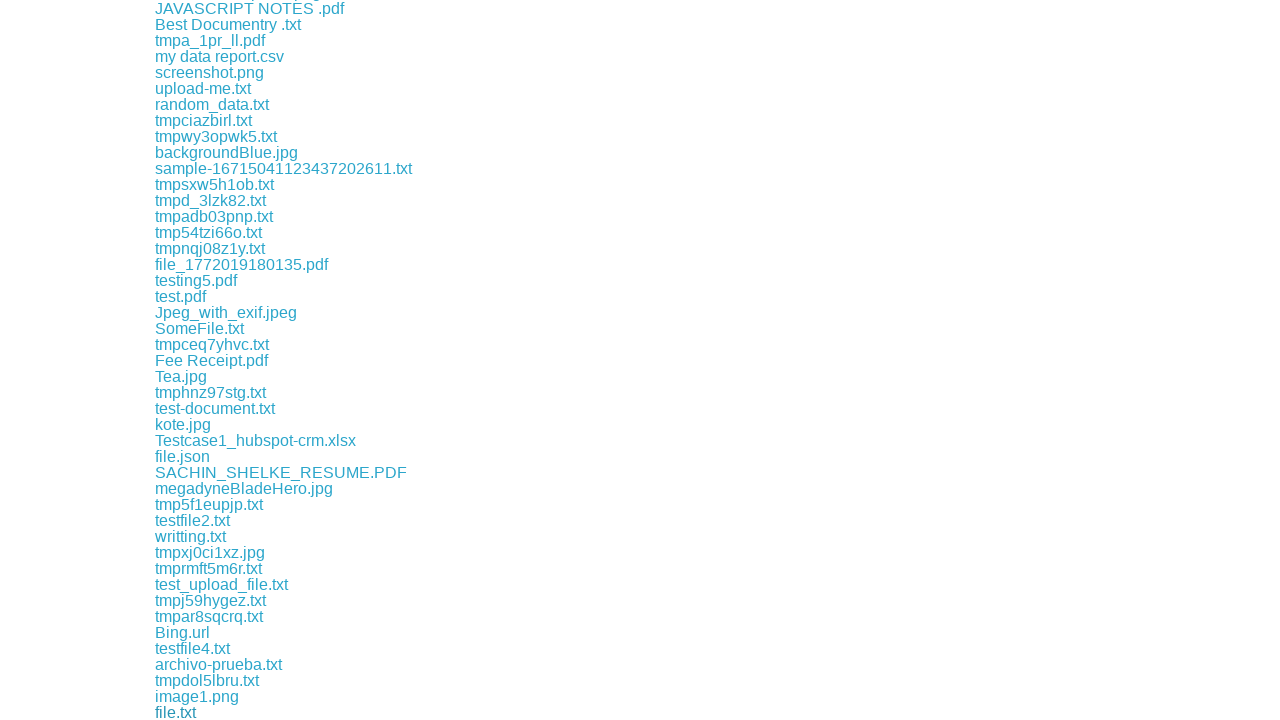

Waited 500ms for download to initiate
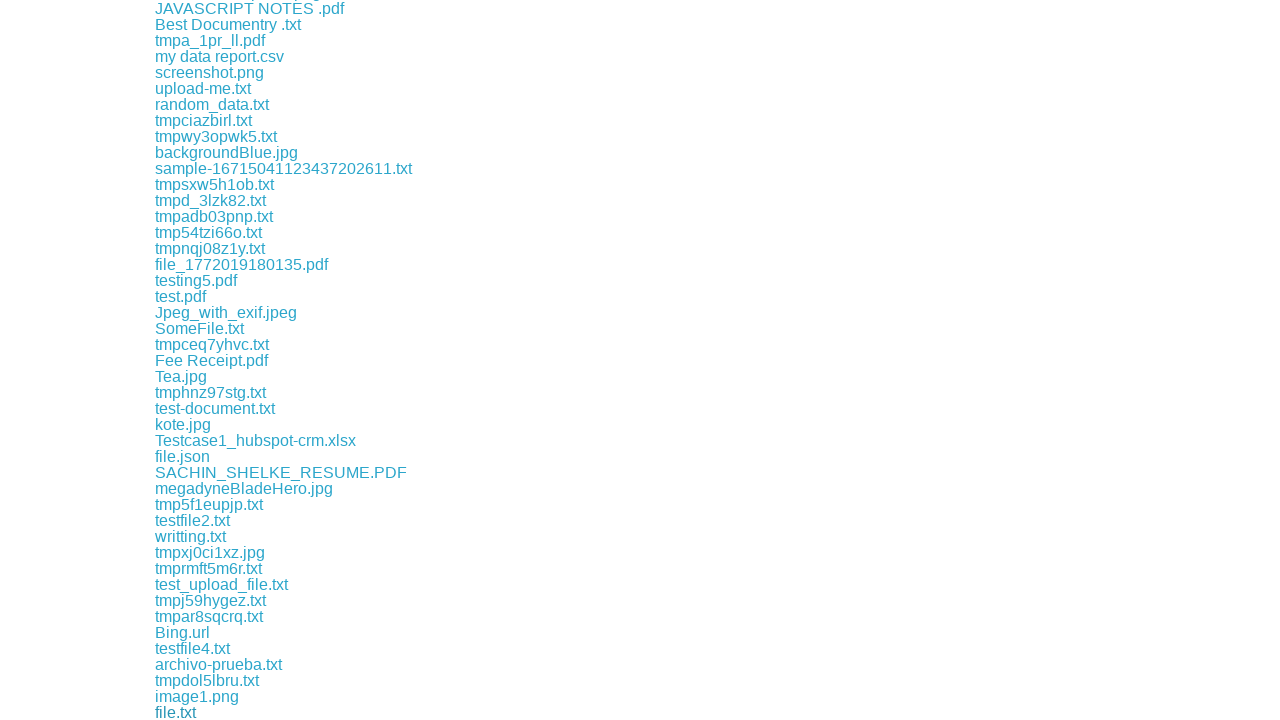

Clicked download link 115 to initiate file download at (190, 712) on a >> nth=115
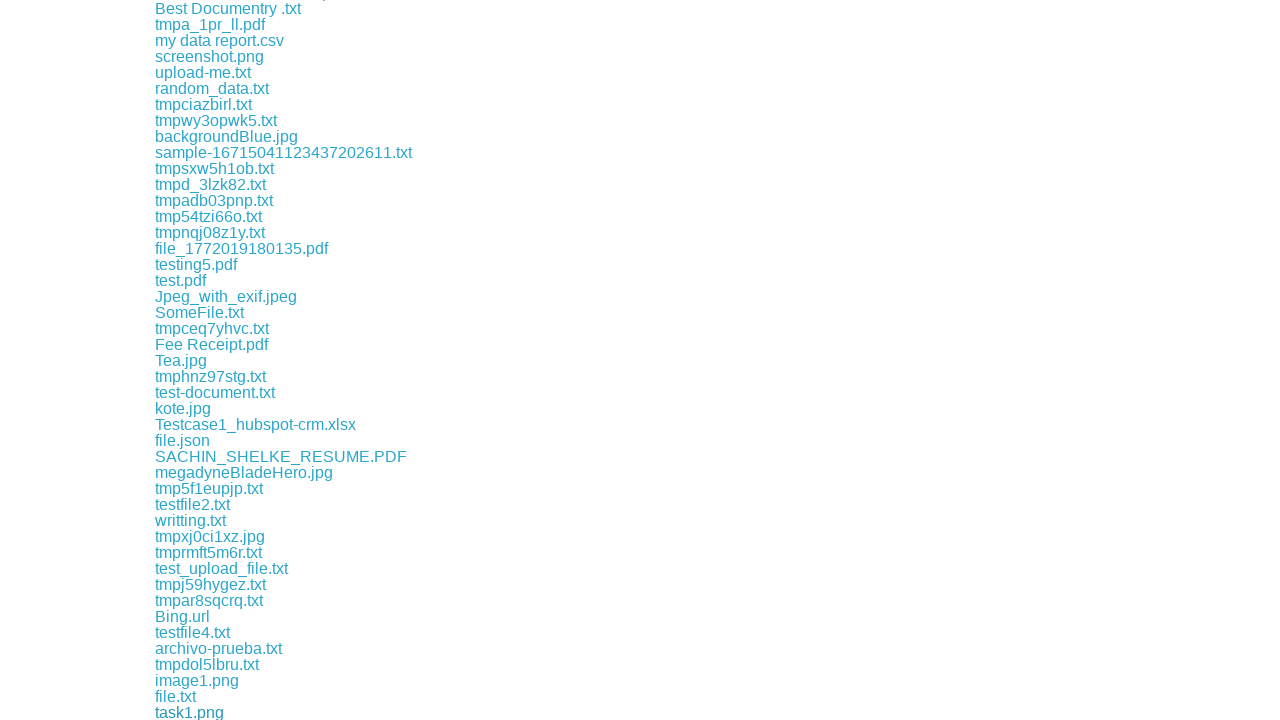

Waited 500ms for download to initiate
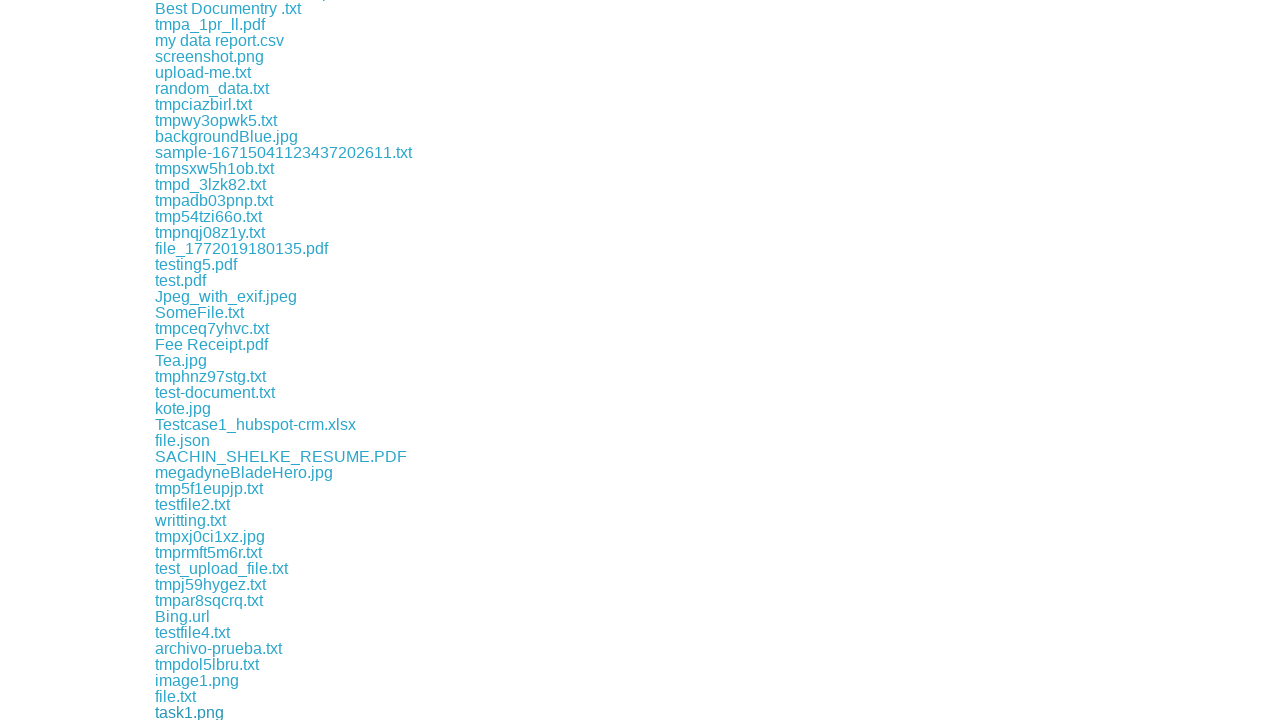

Clicked download link 116 to initiate file download at (213, 712) on a >> nth=116
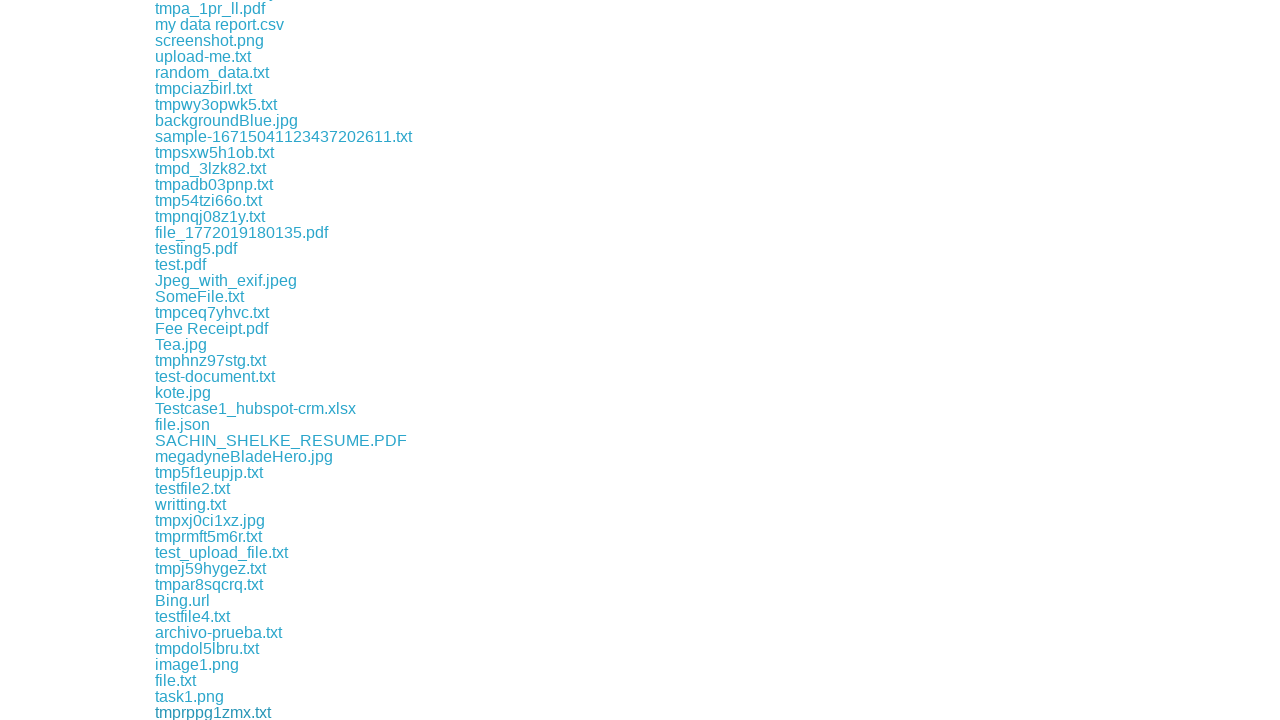

Waited 500ms for download to initiate
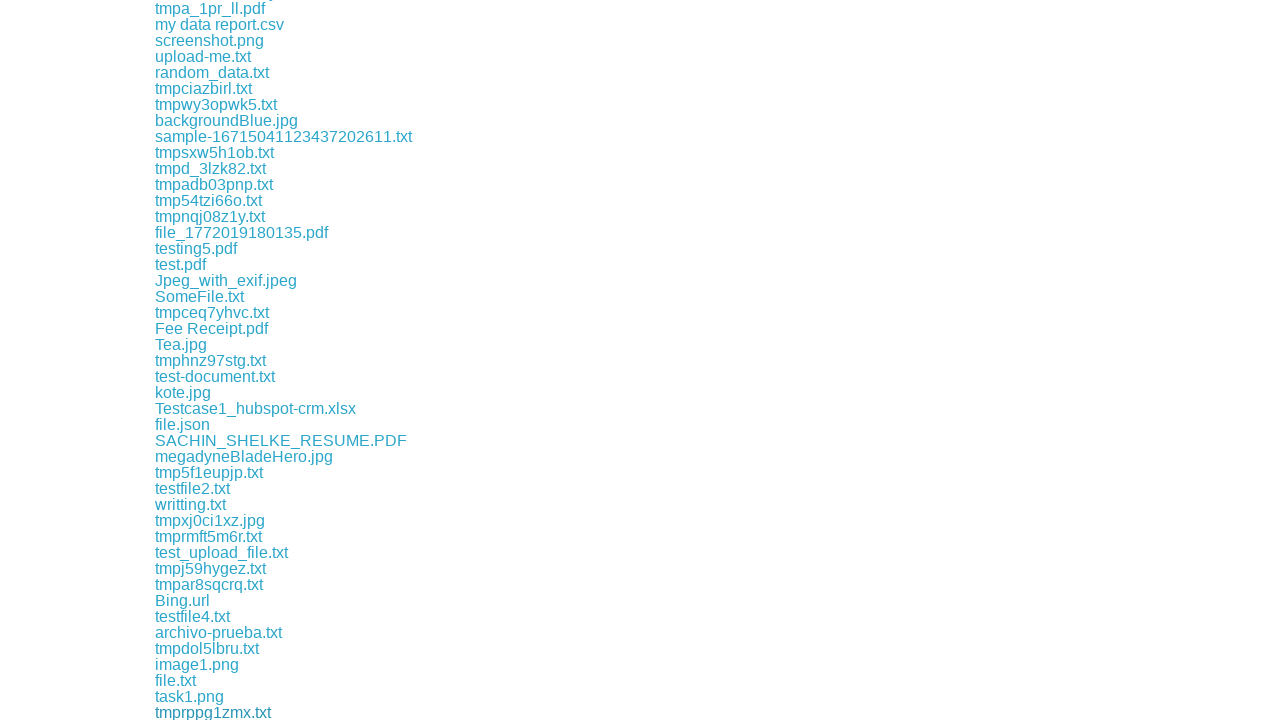

Clicked download link 117 to initiate file download at (191, 712) on a >> nth=117
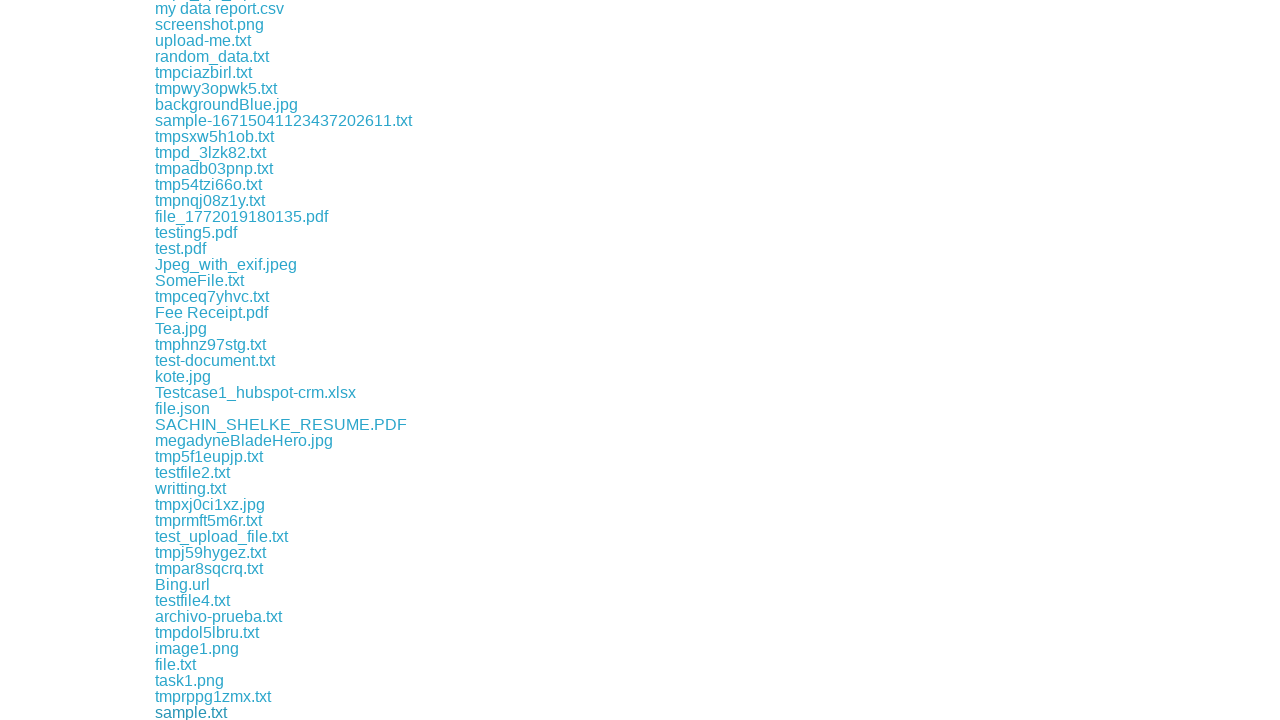

Waited 500ms for download to initiate
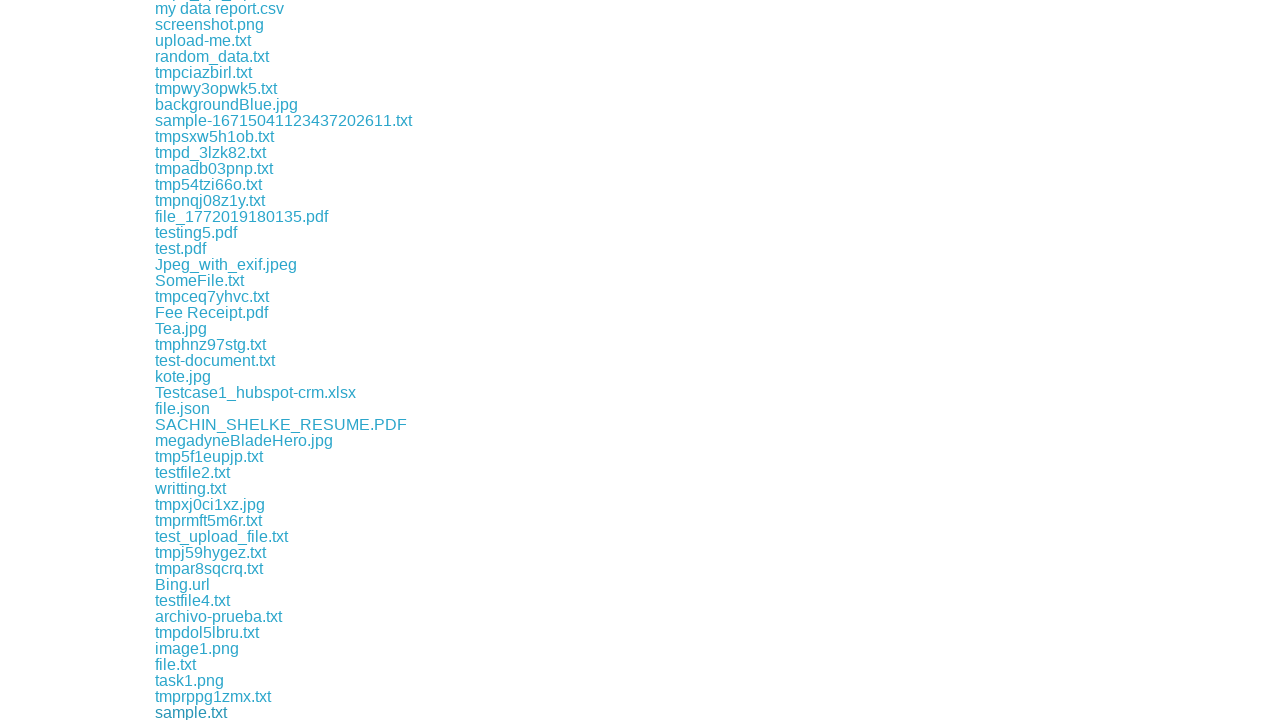

Clicked download link 118 to initiate file download at (338, 712) on a >> nth=118
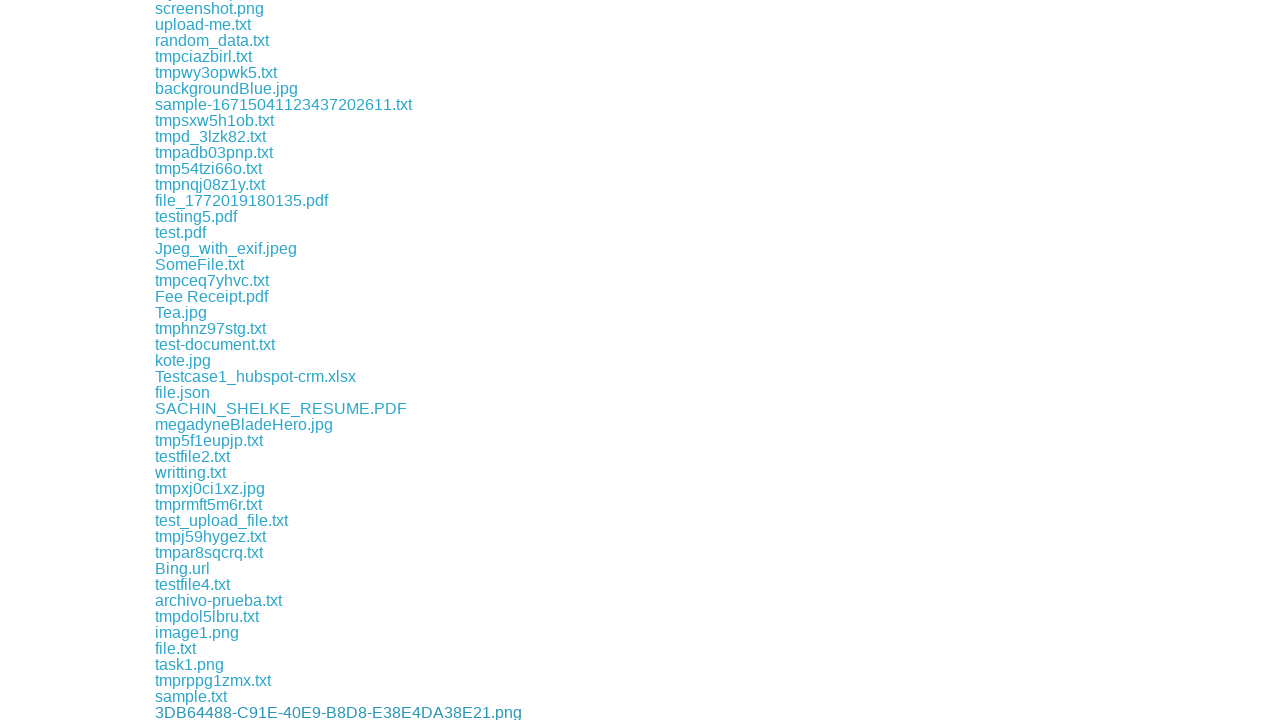

Waited 500ms for download to initiate
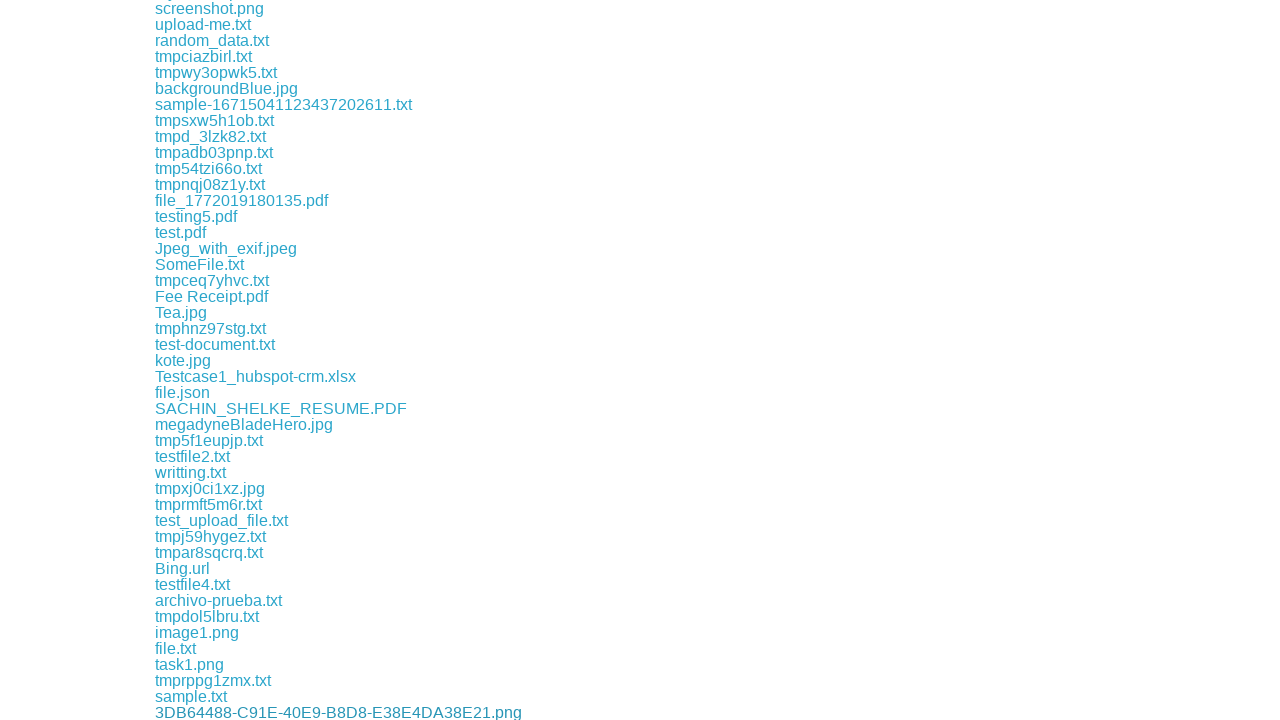

Clicked download link 119 to initiate file download at (214, 712) on a >> nth=119
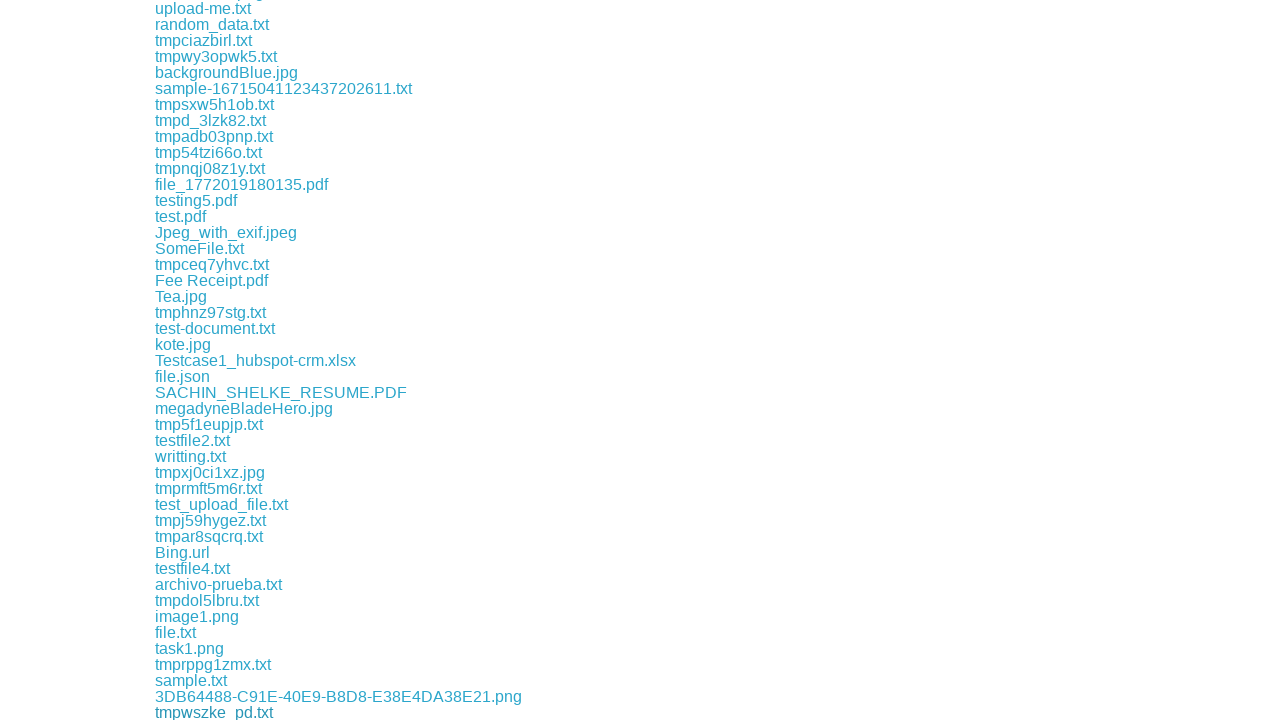

Waited 500ms for download to initiate
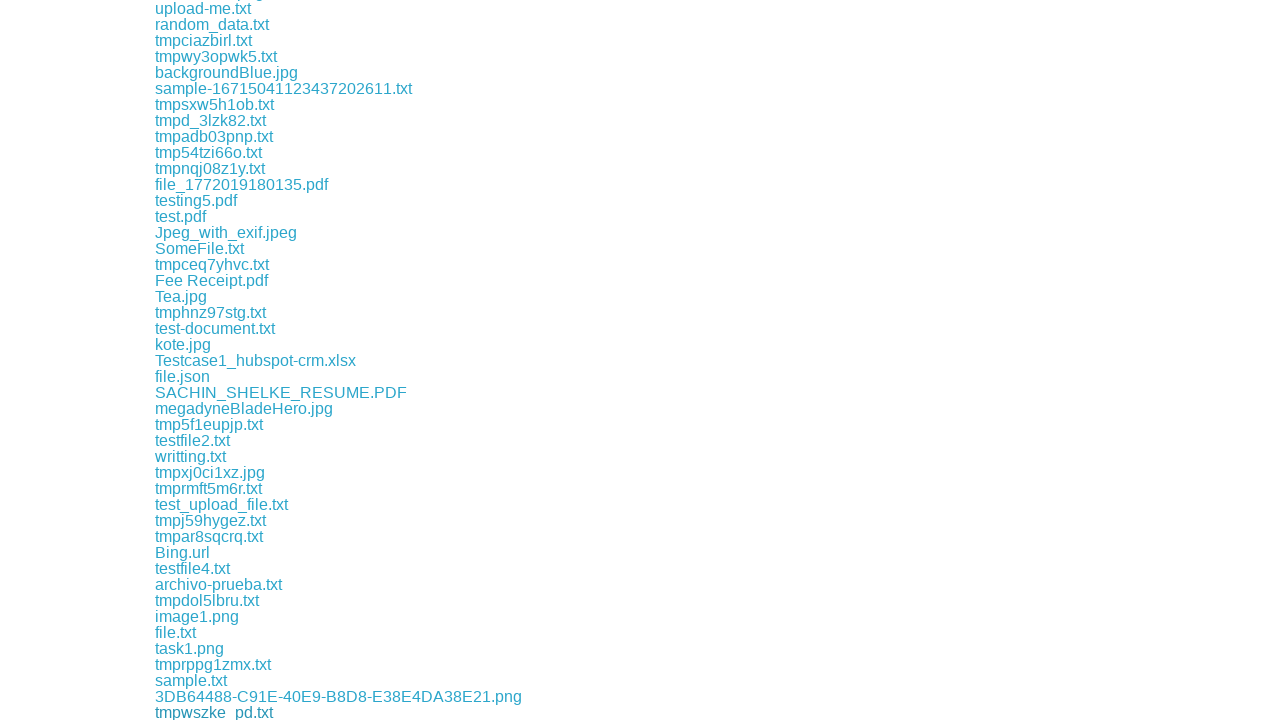

Clicked download link 120 to initiate file download at (192, 712) on a >> nth=120
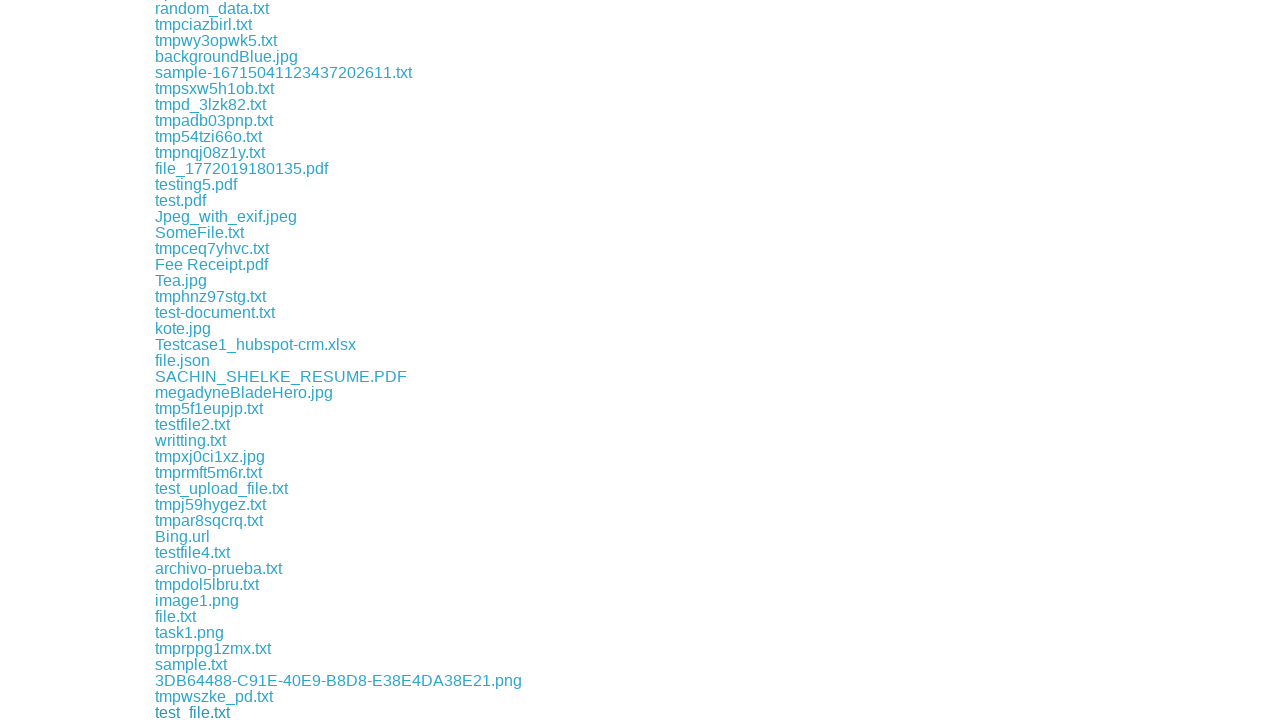

Waited 500ms for download to initiate
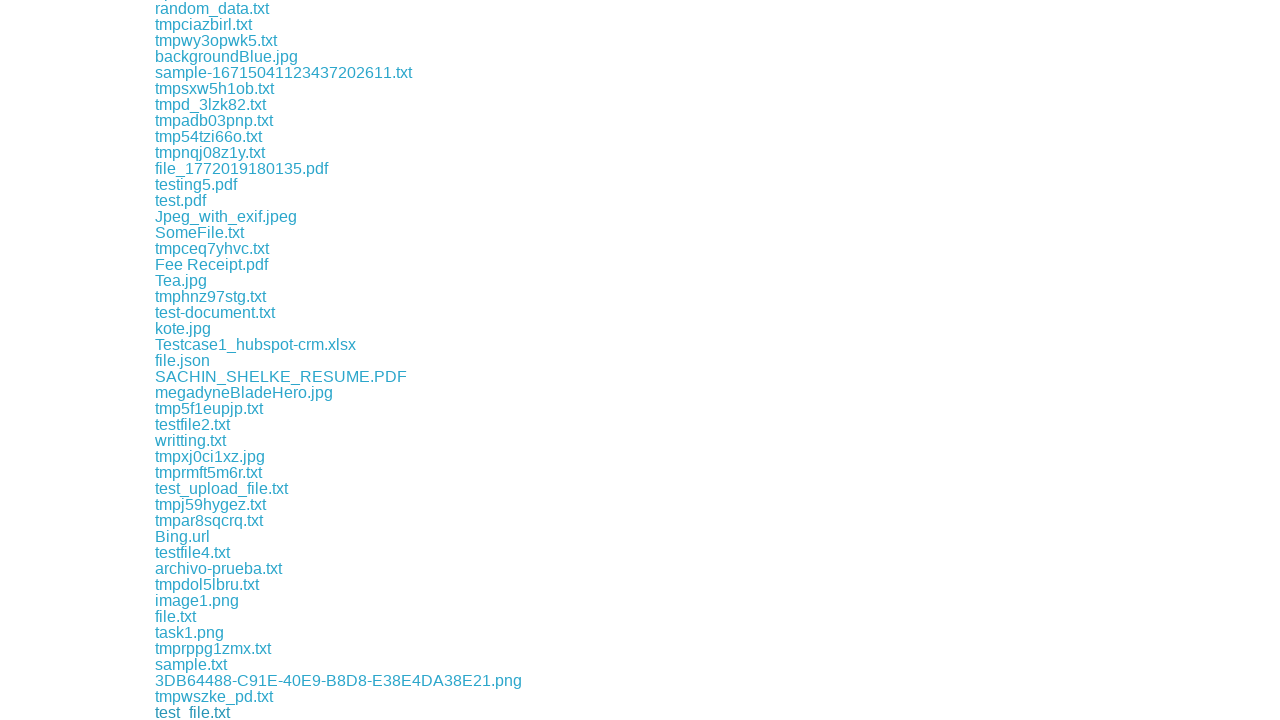

Clicked download link 121 to initiate file download at (242, 712) on a >> nth=121
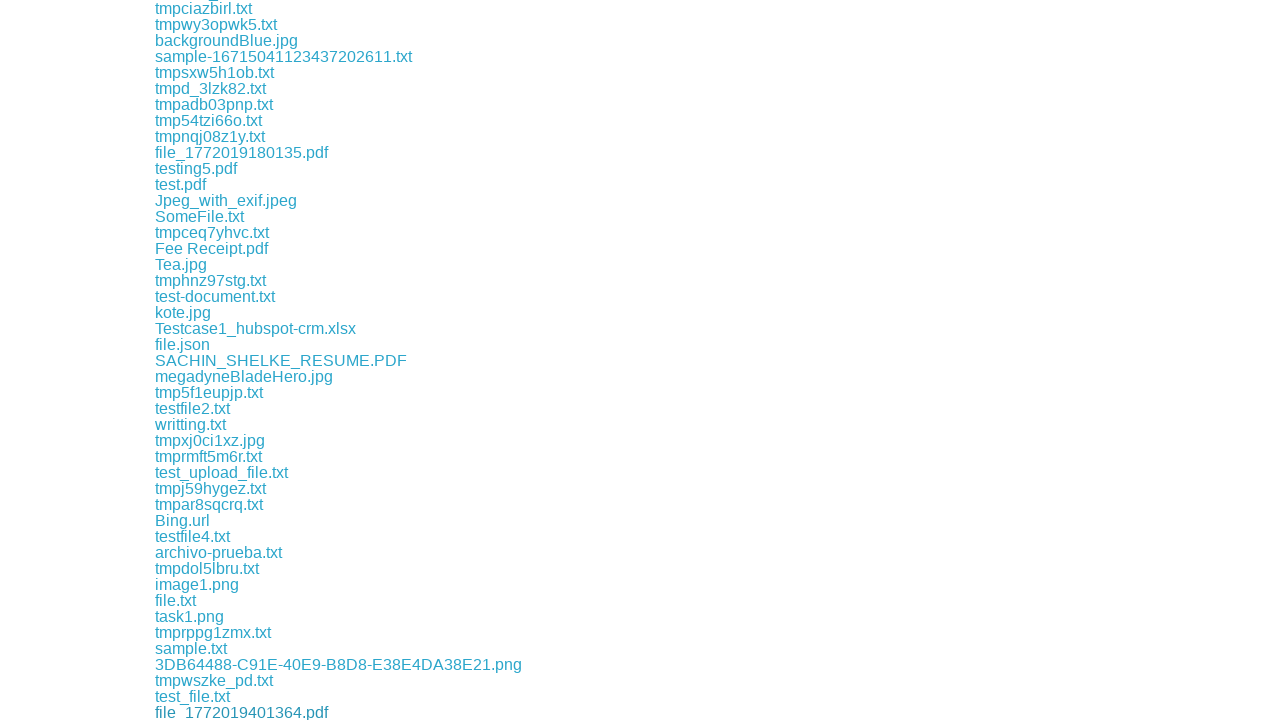

Waited 500ms for download to initiate
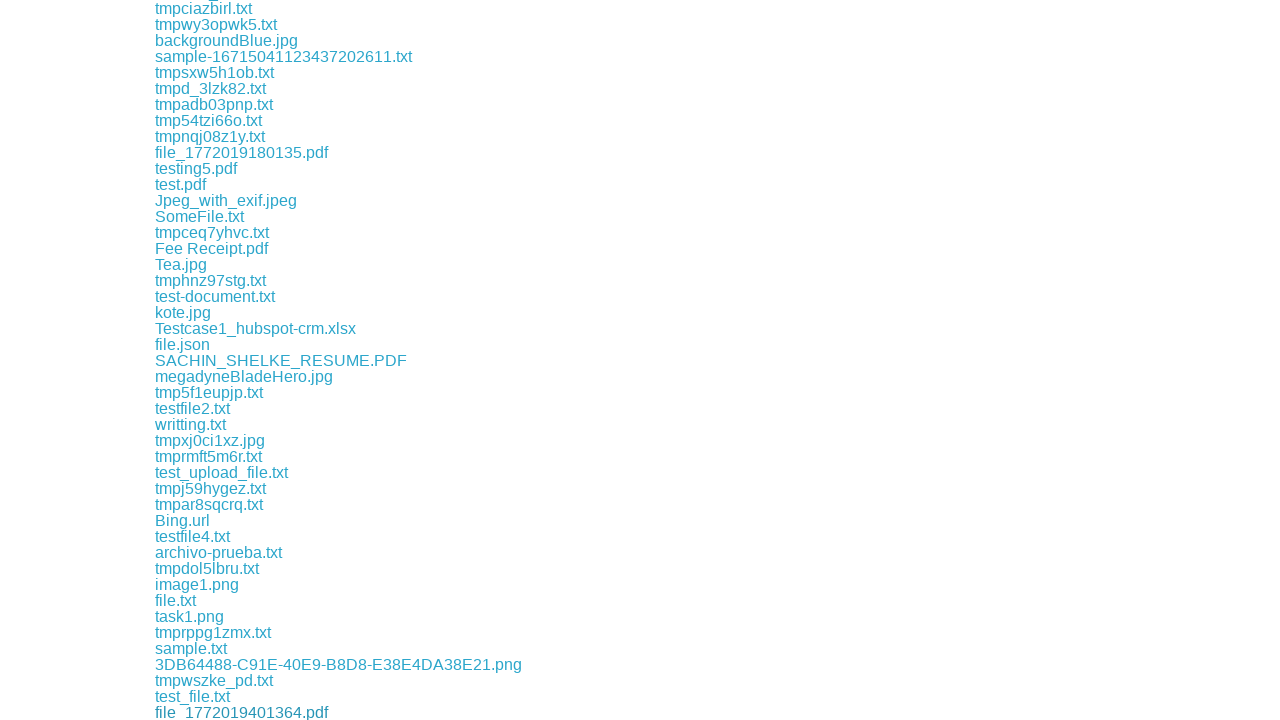

Clicked download link 122 to initiate file download at (210, 712) on a >> nth=122
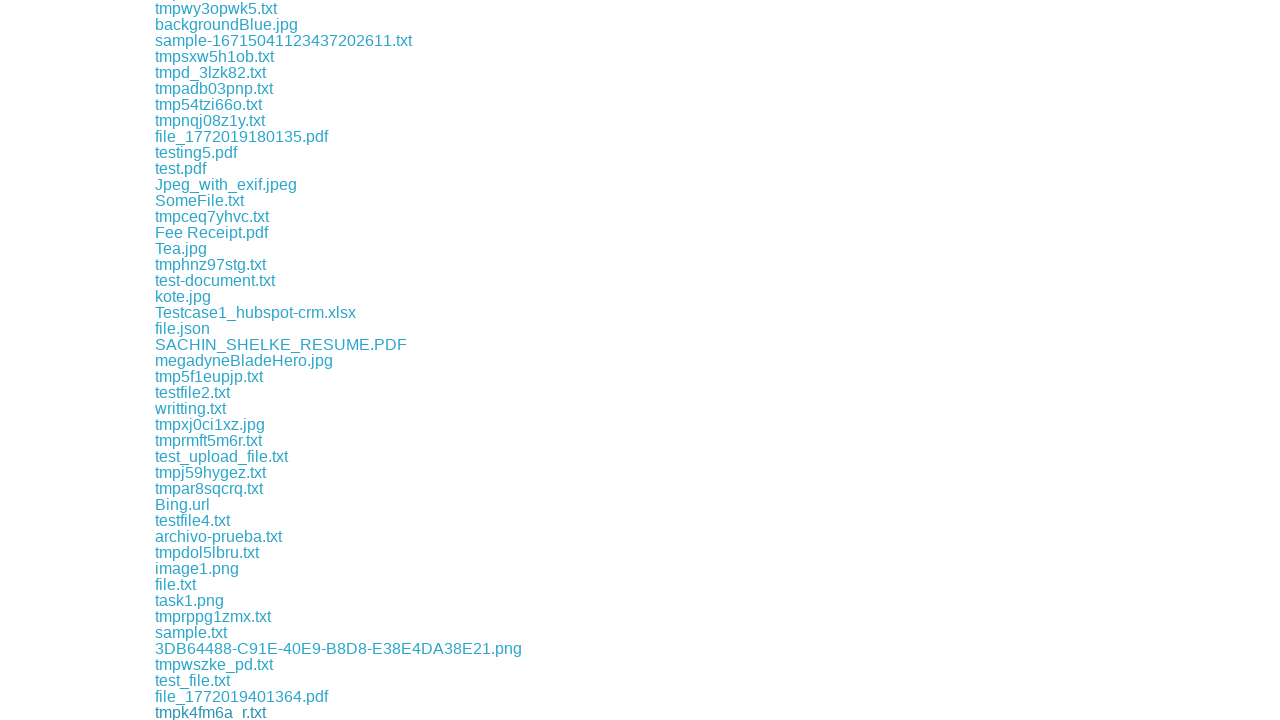

Waited 500ms for download to initiate
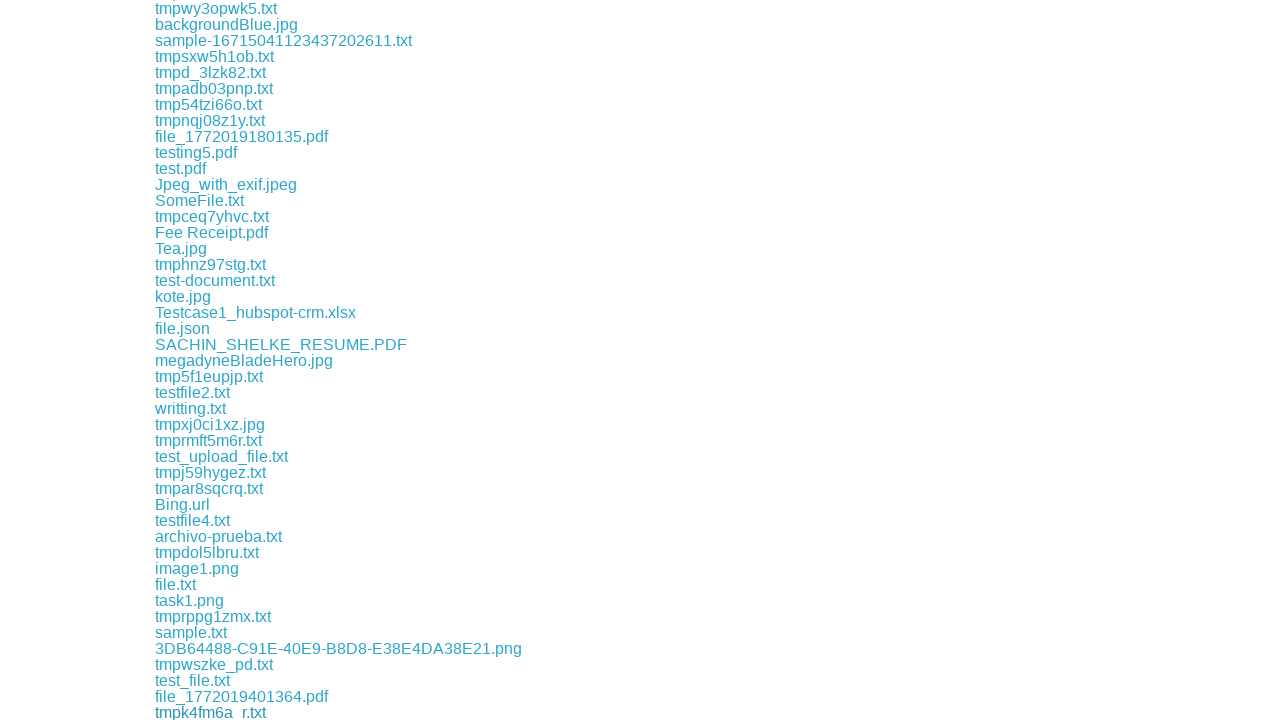

Clicked download link 123 to initiate file download at (222, 712) on a >> nth=123
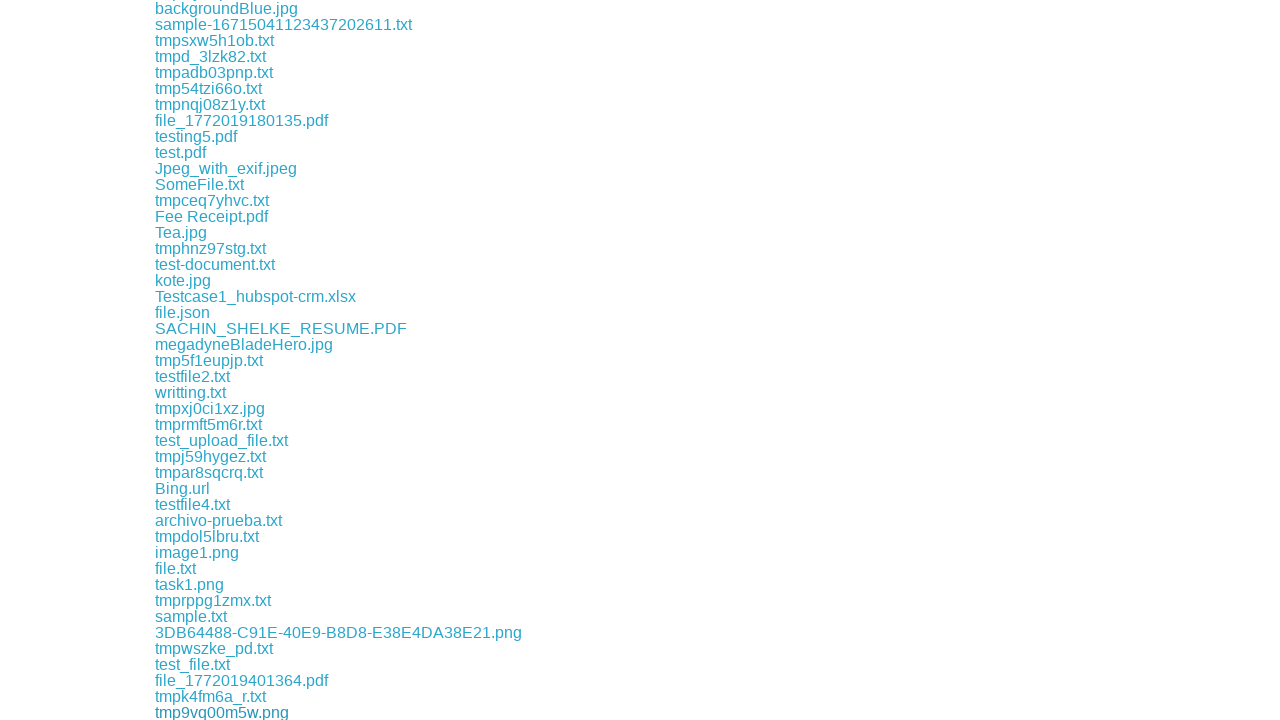

Waited 500ms for download to initiate
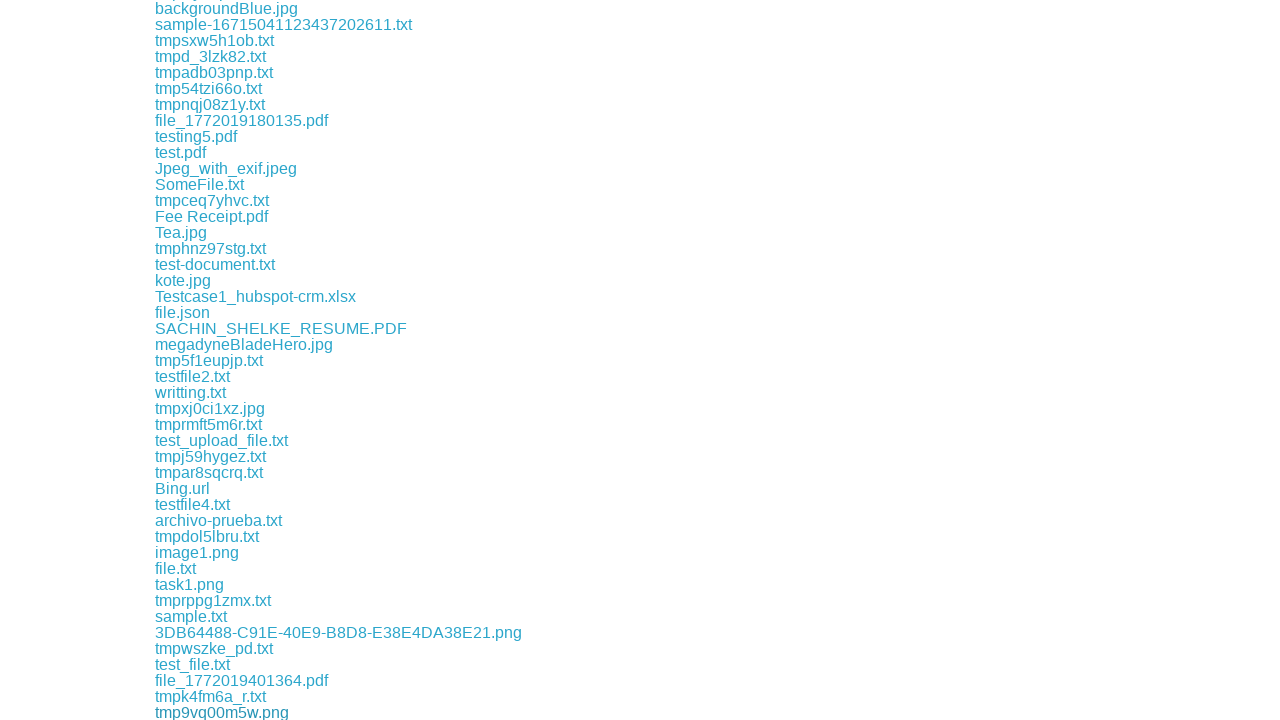

Clicked download link 124 to initiate file download at (204, 712) on a >> nth=124
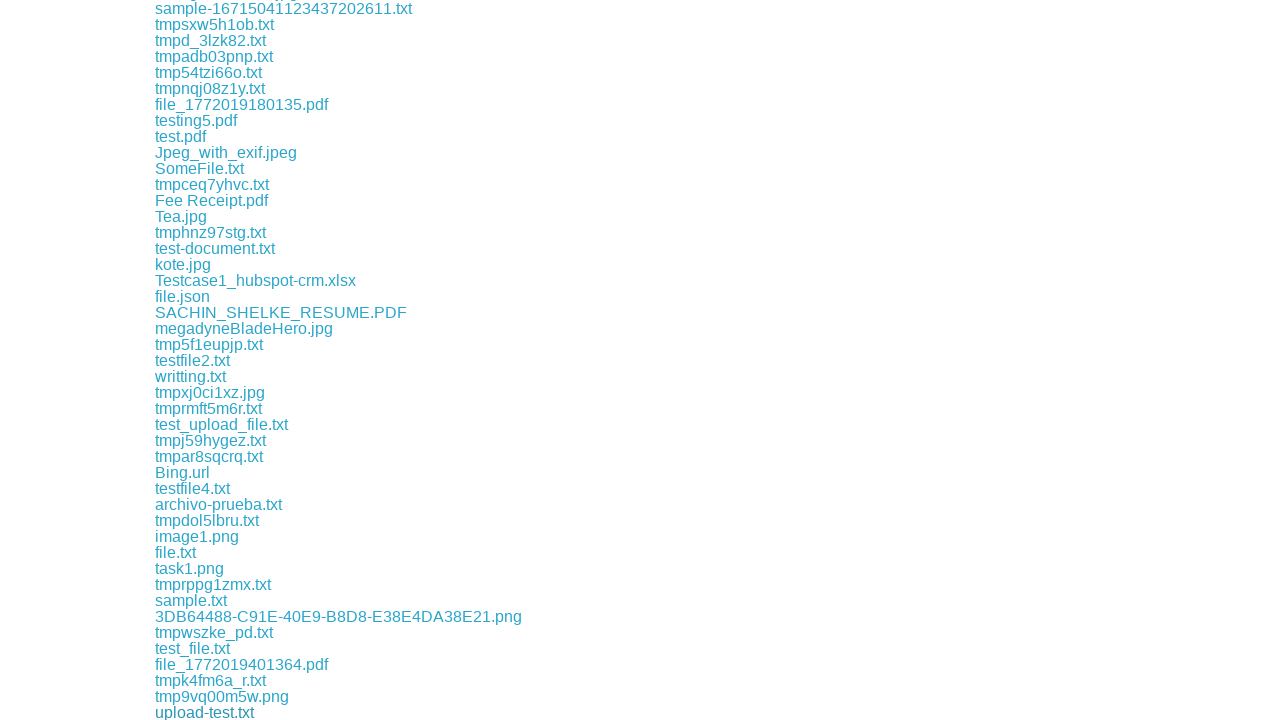

Waited 500ms for download to initiate
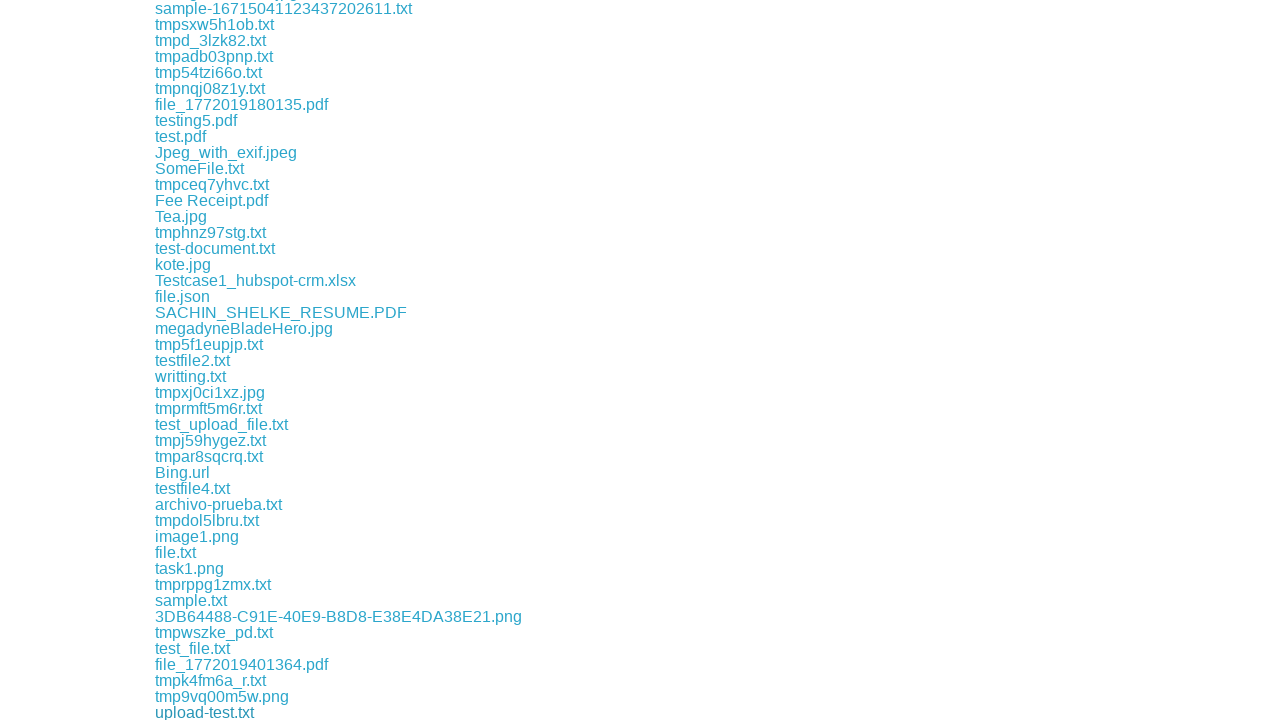

Clicked download link 125 to initiate file download at (200, 712) on a >> nth=125
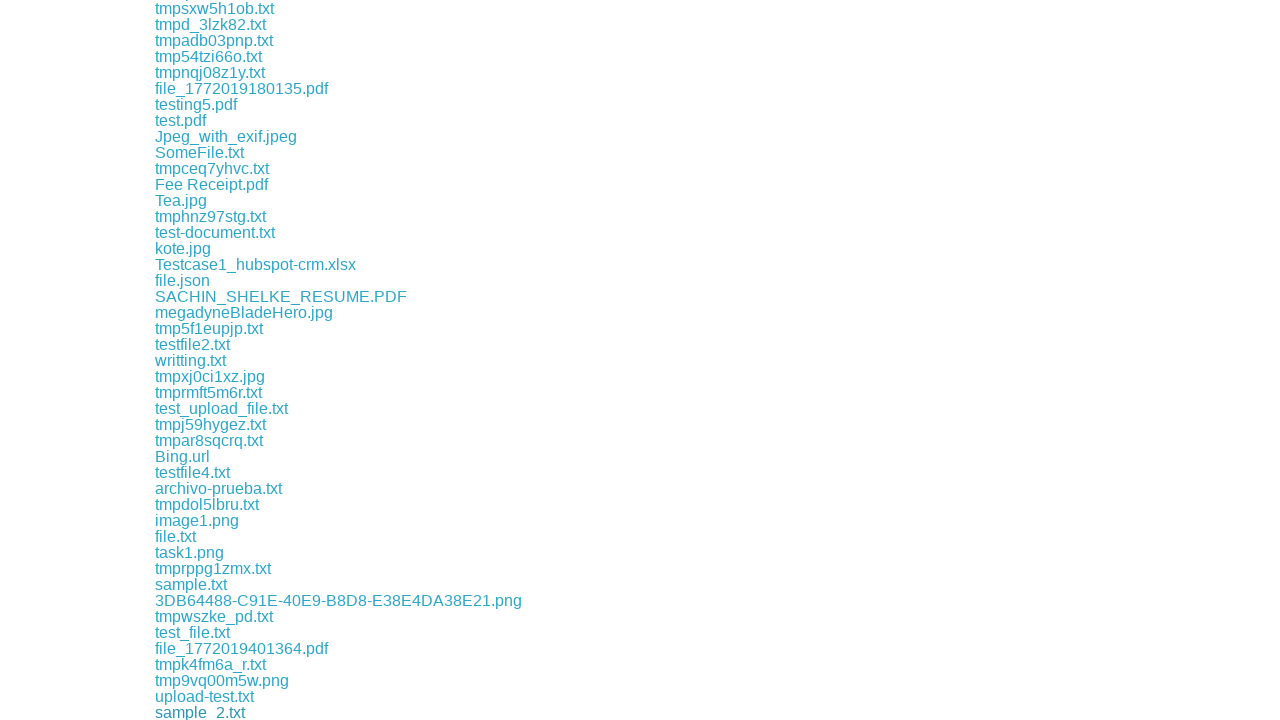

Waited 500ms for download to initiate
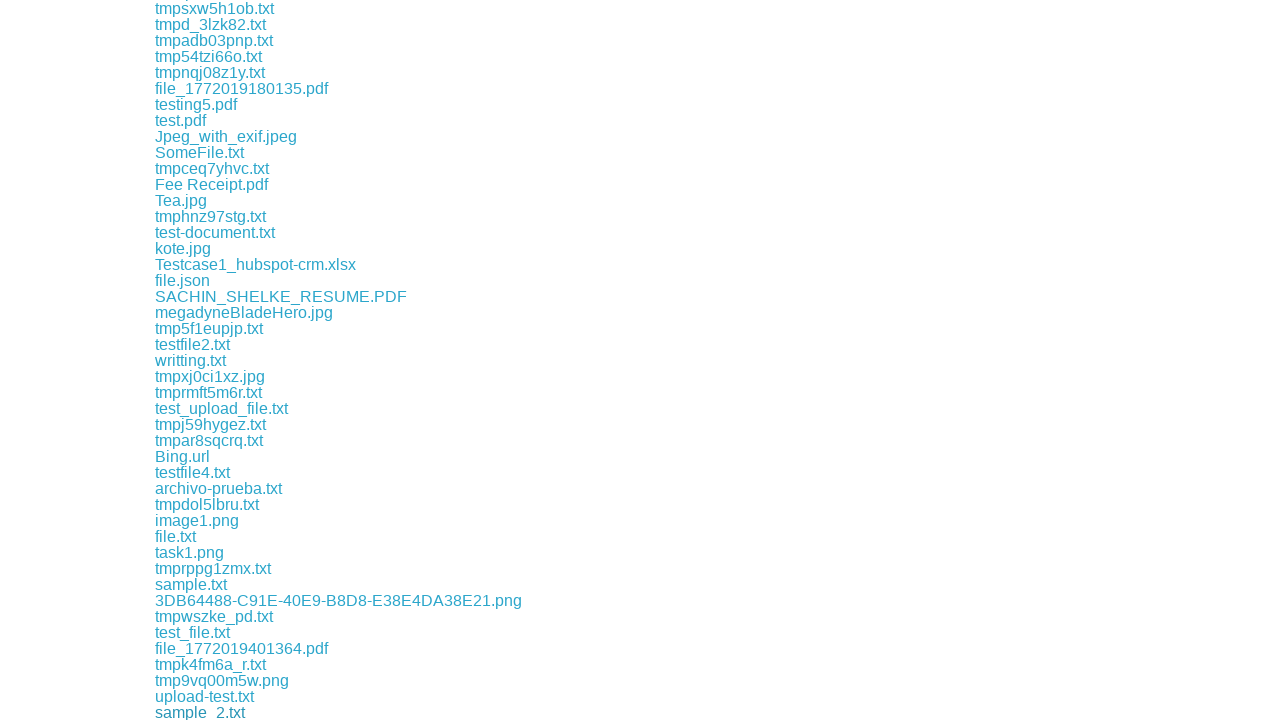

Clicked download link 126 to initiate file download at (219, 712) on a >> nth=126
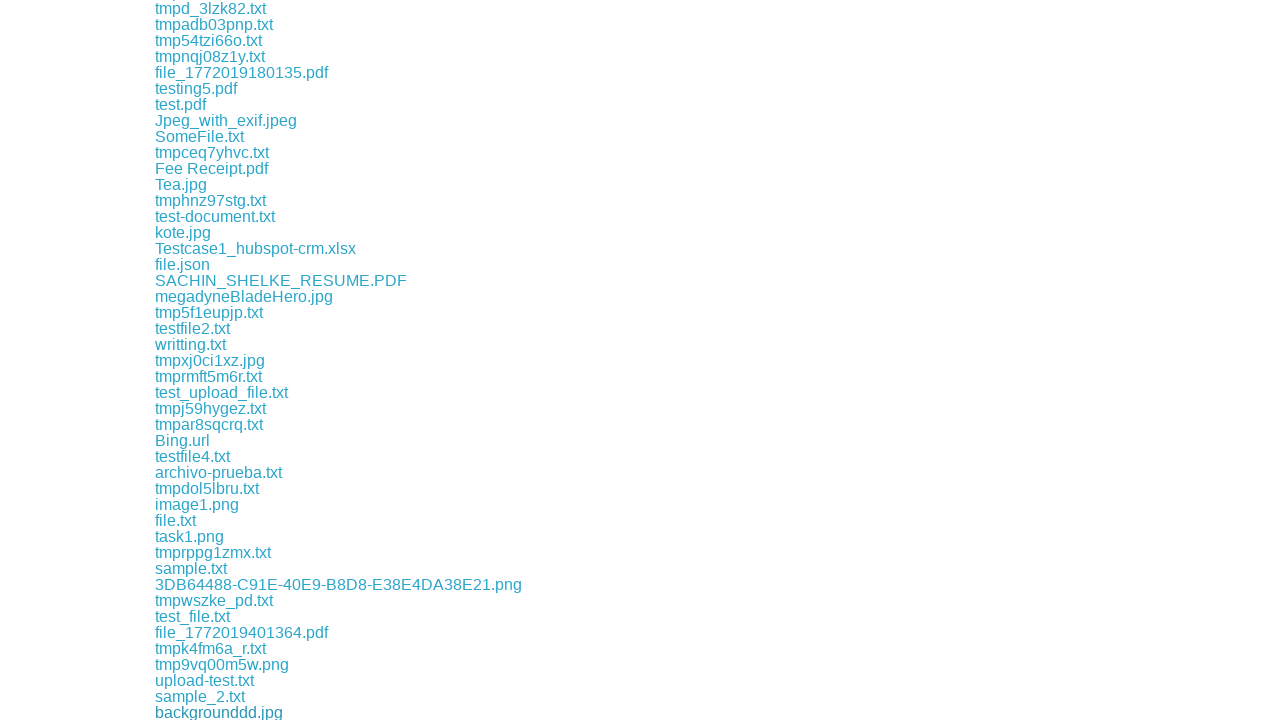

Waited 500ms for download to initiate
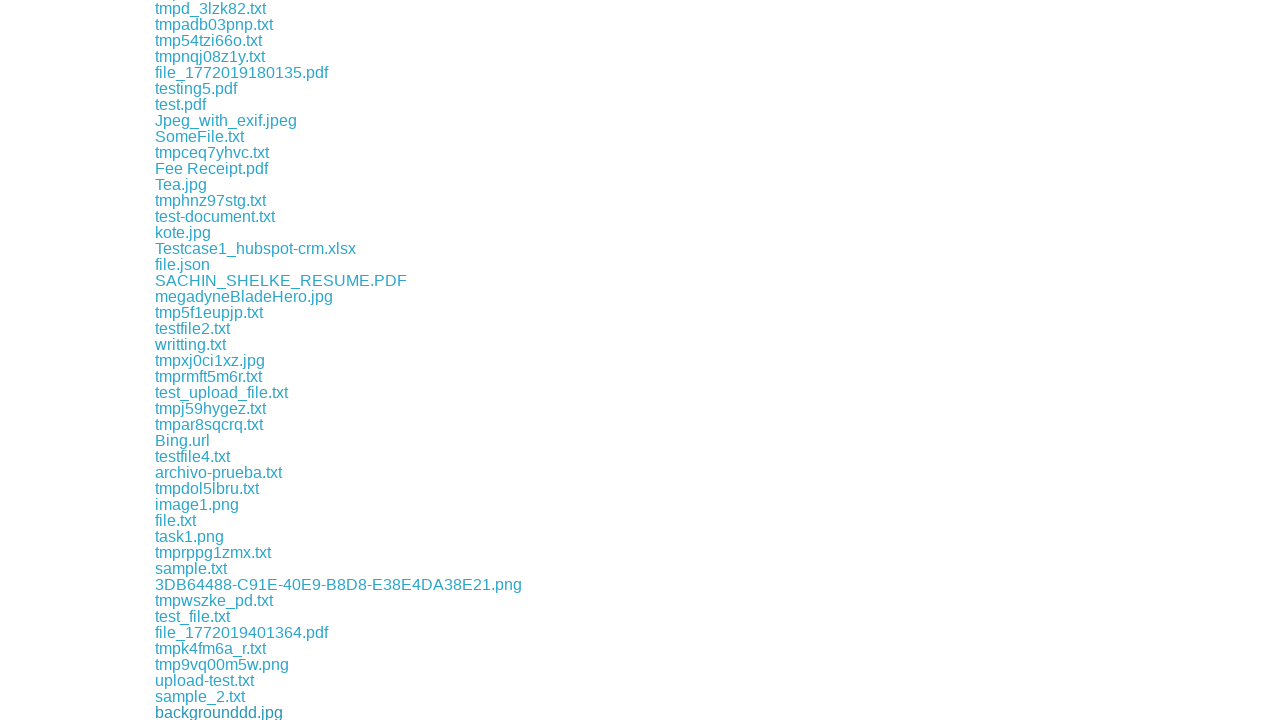

Clicked download link 127 to initiate file download at (185, 712) on a >> nth=127
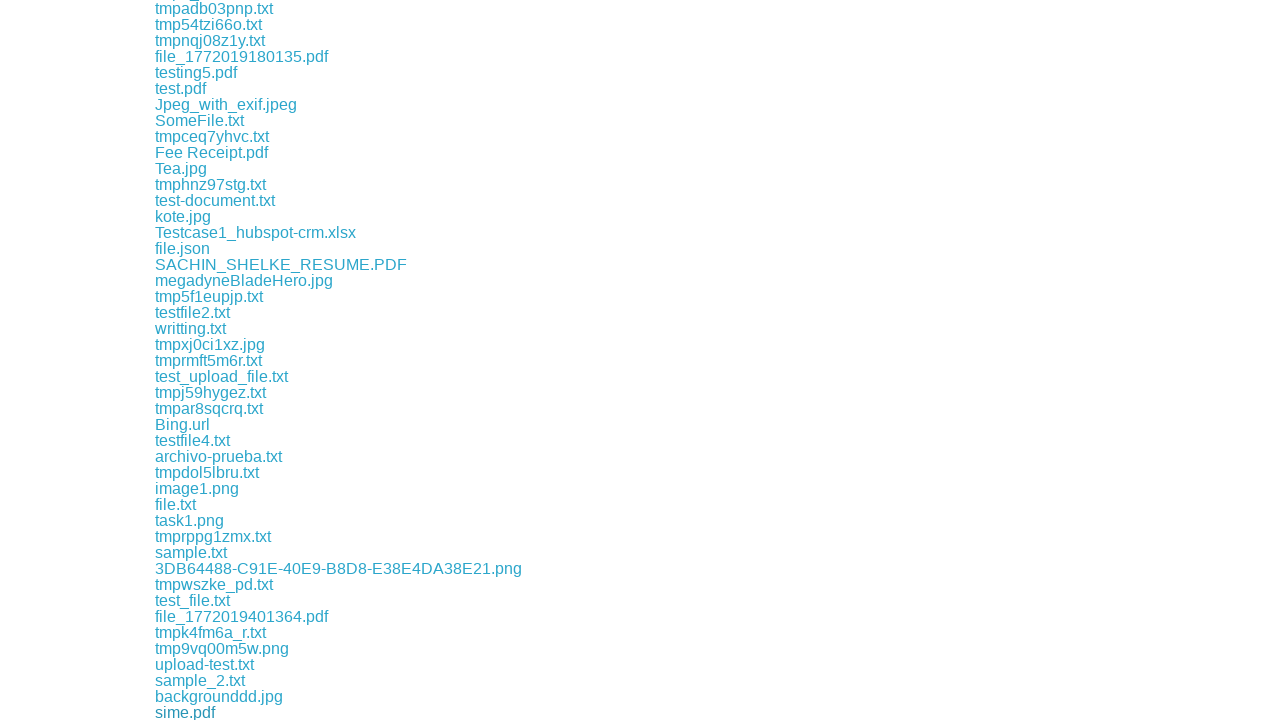

Waited 500ms for download to initiate
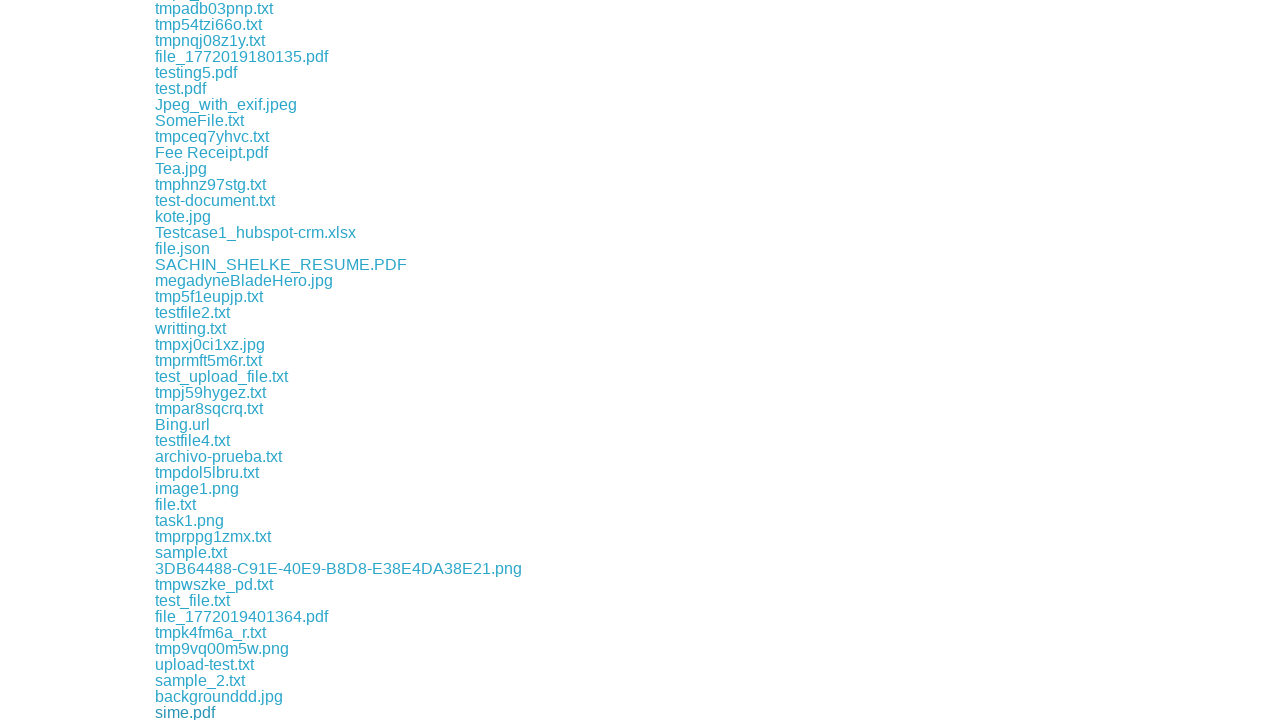

Clicked download link 128 to initiate file download at (221, 712) on a >> nth=128
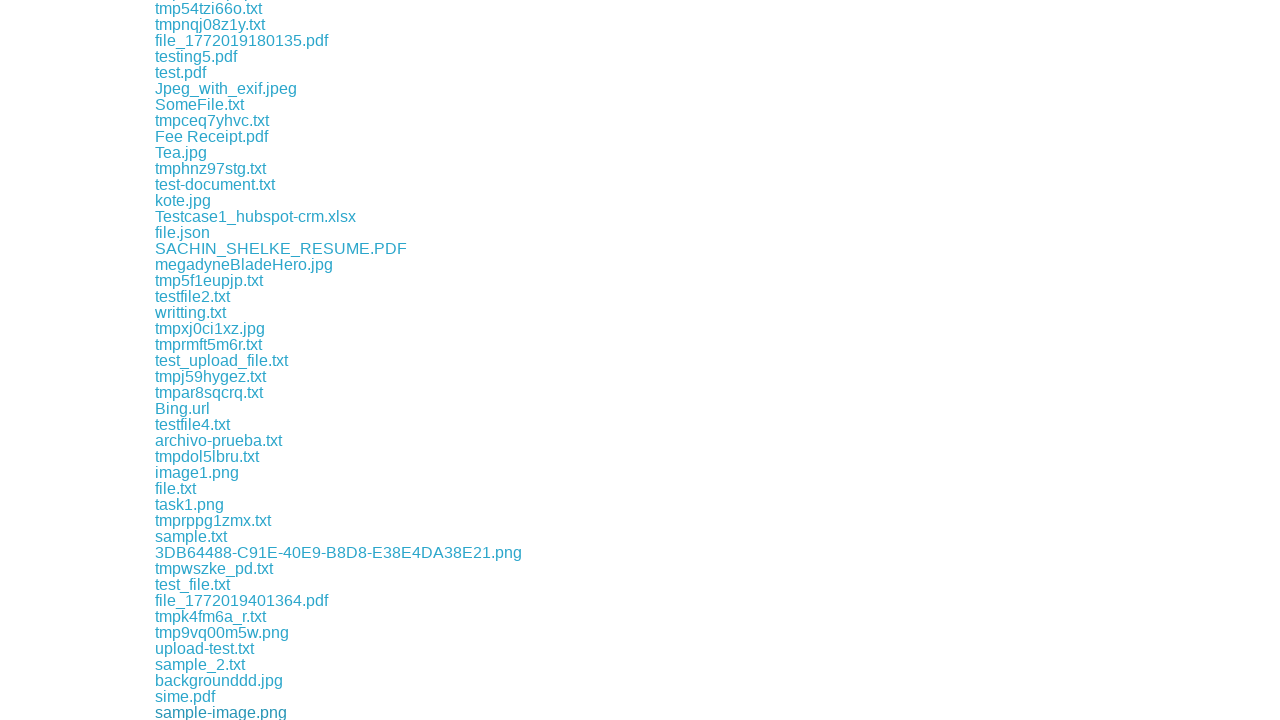

Waited 500ms for download to initiate
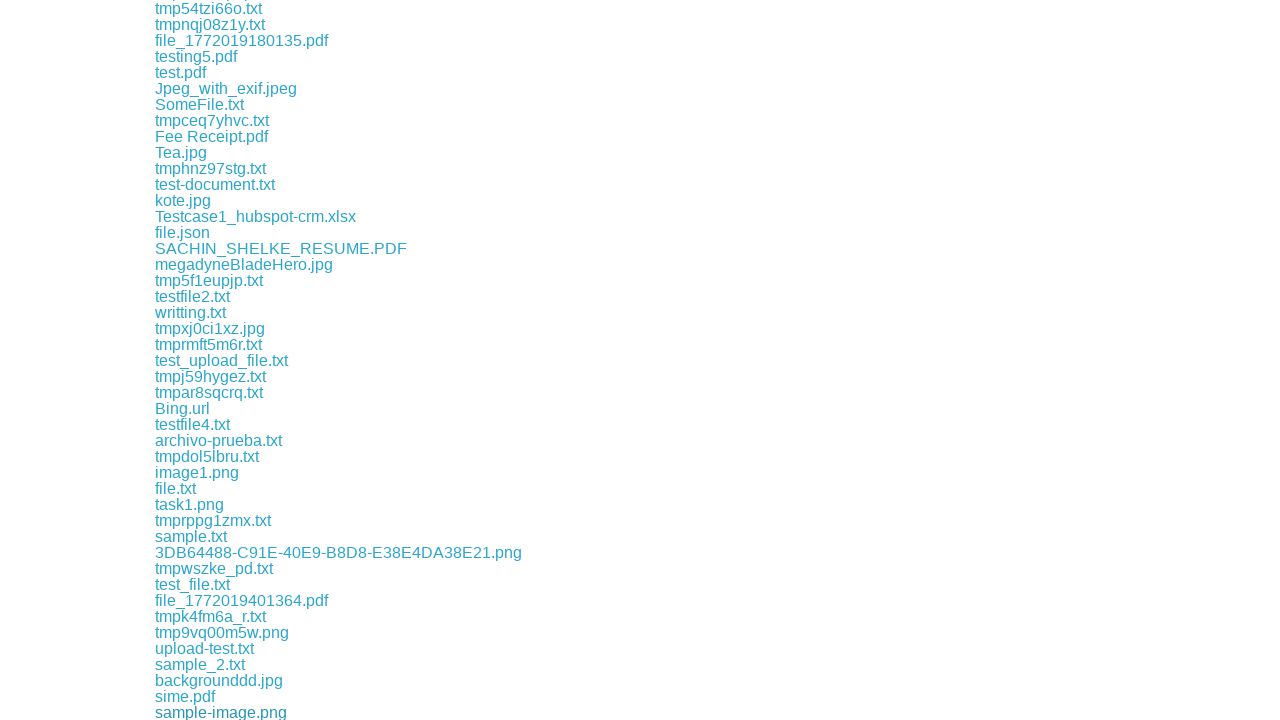

Clicked download link 129 to initiate file download at (208, 712) on a >> nth=129
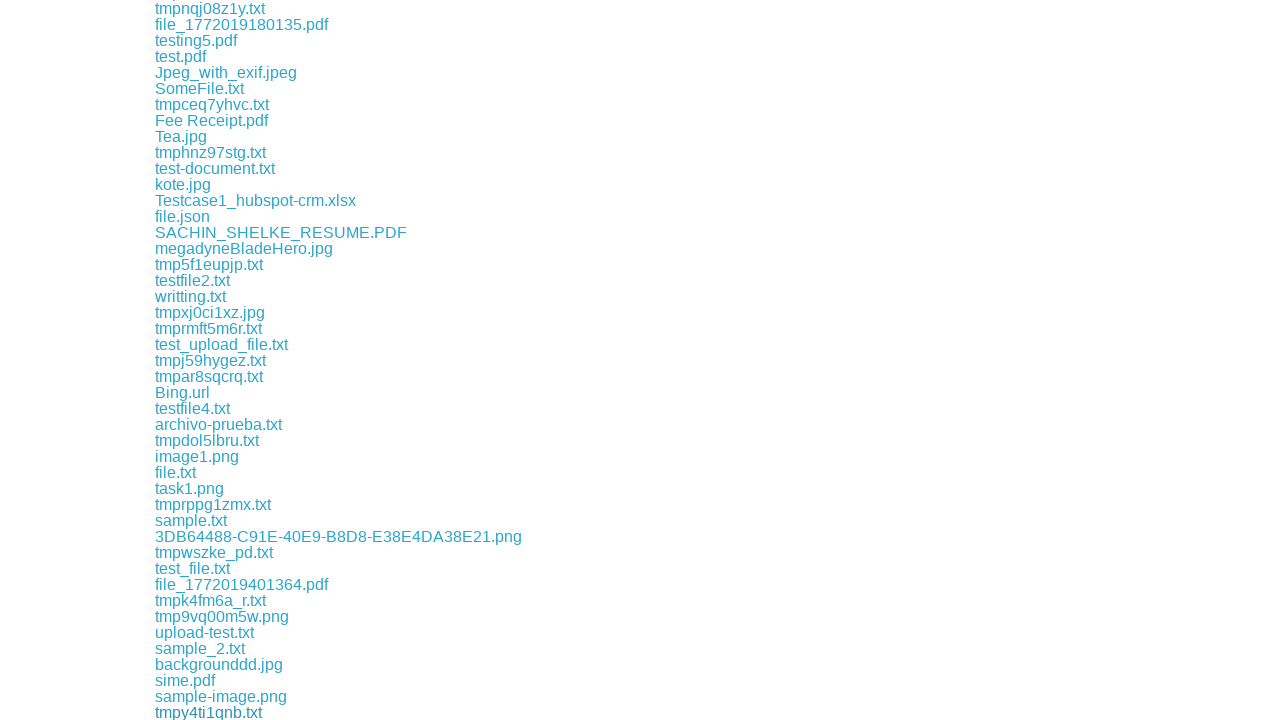

Waited 500ms for download to initiate
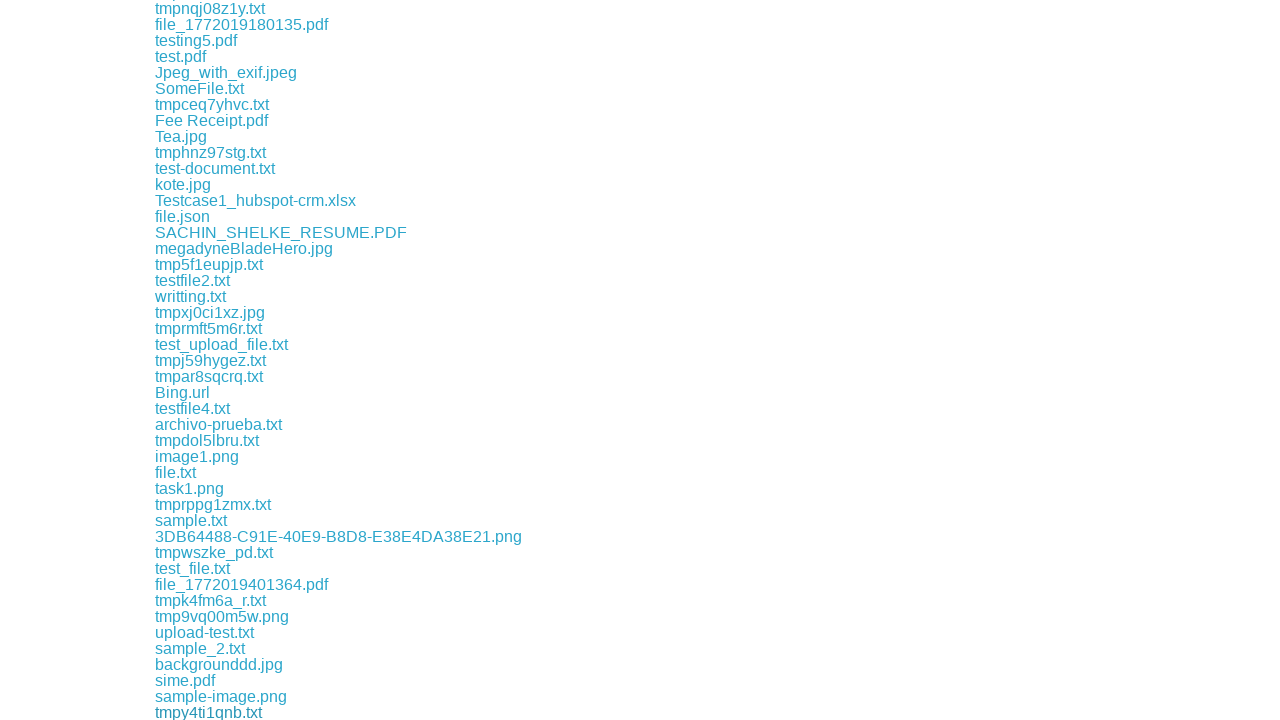

Clicked download link 130 to initiate file download at (206, 712) on a >> nth=130
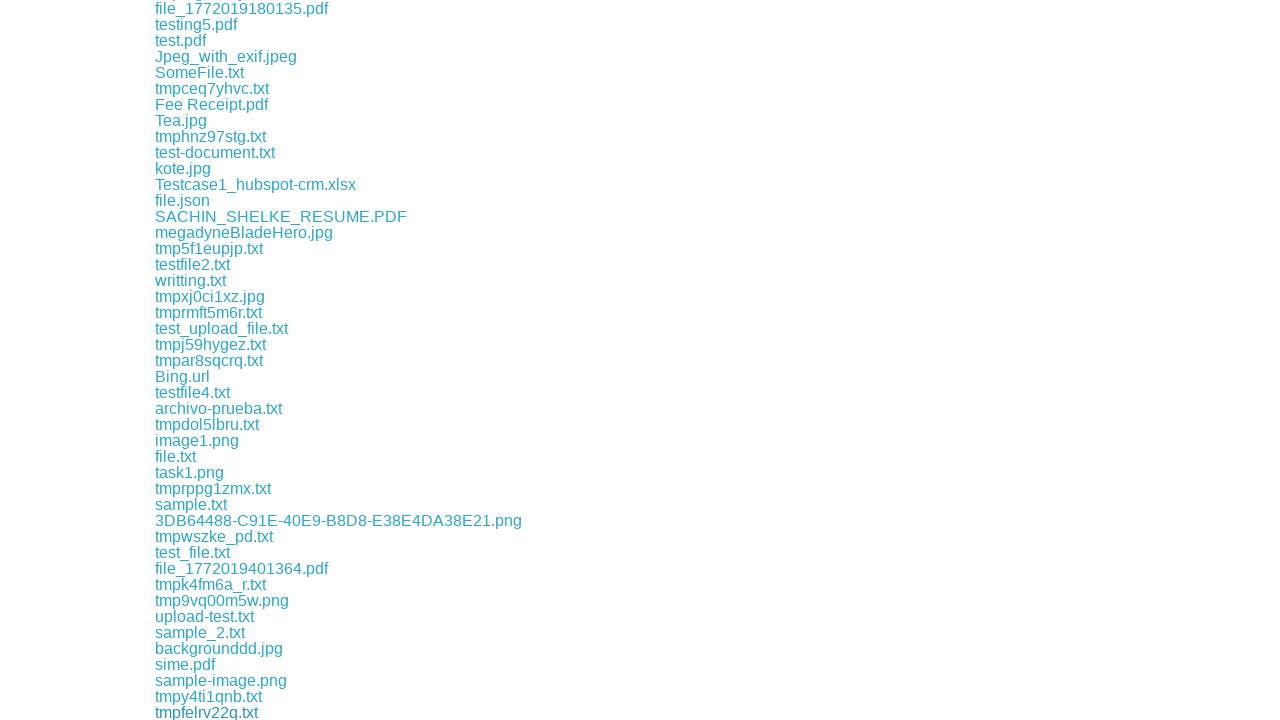

Waited 500ms for download to initiate
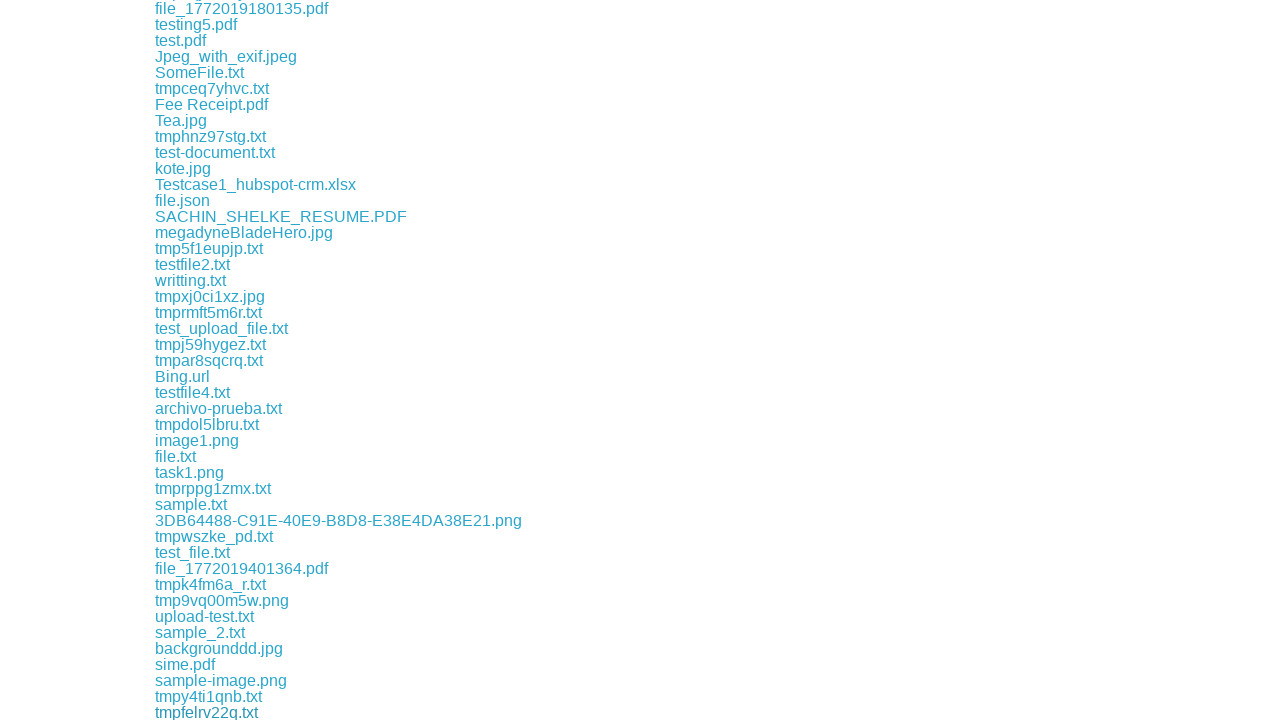

Clicked download link 131 to initiate file download at (212, 712) on a >> nth=131
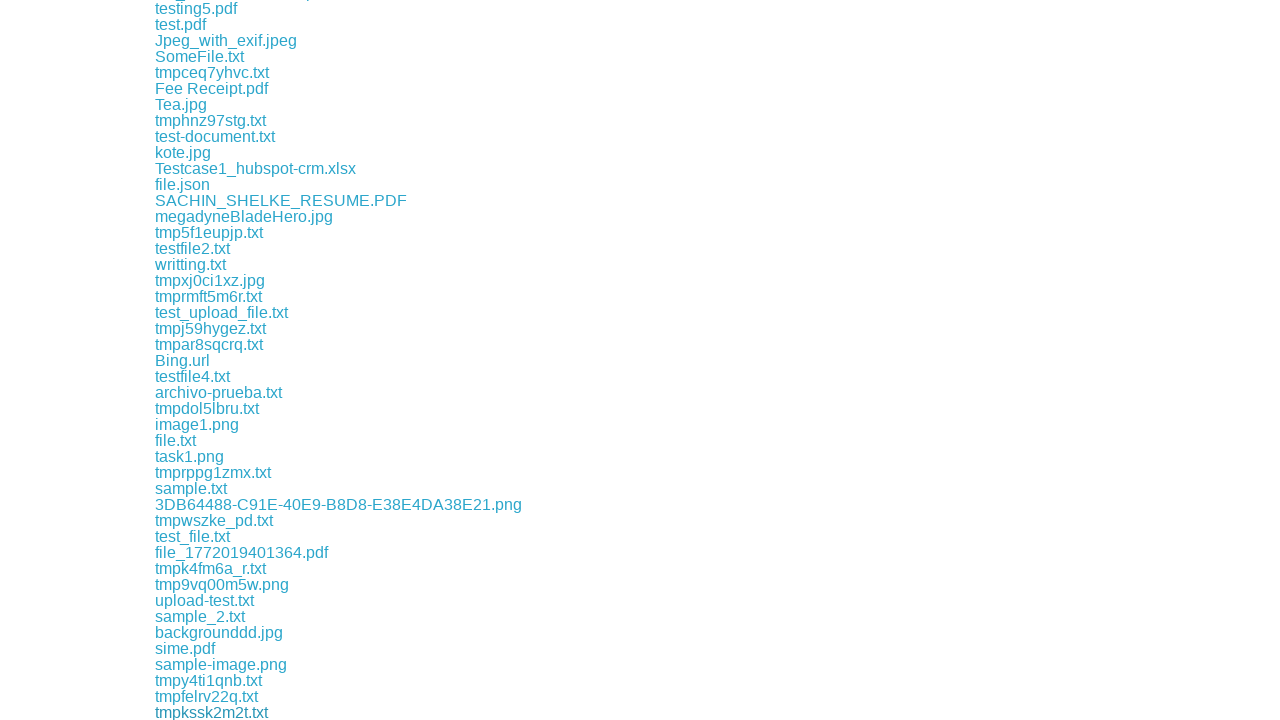

Waited 500ms for download to initiate
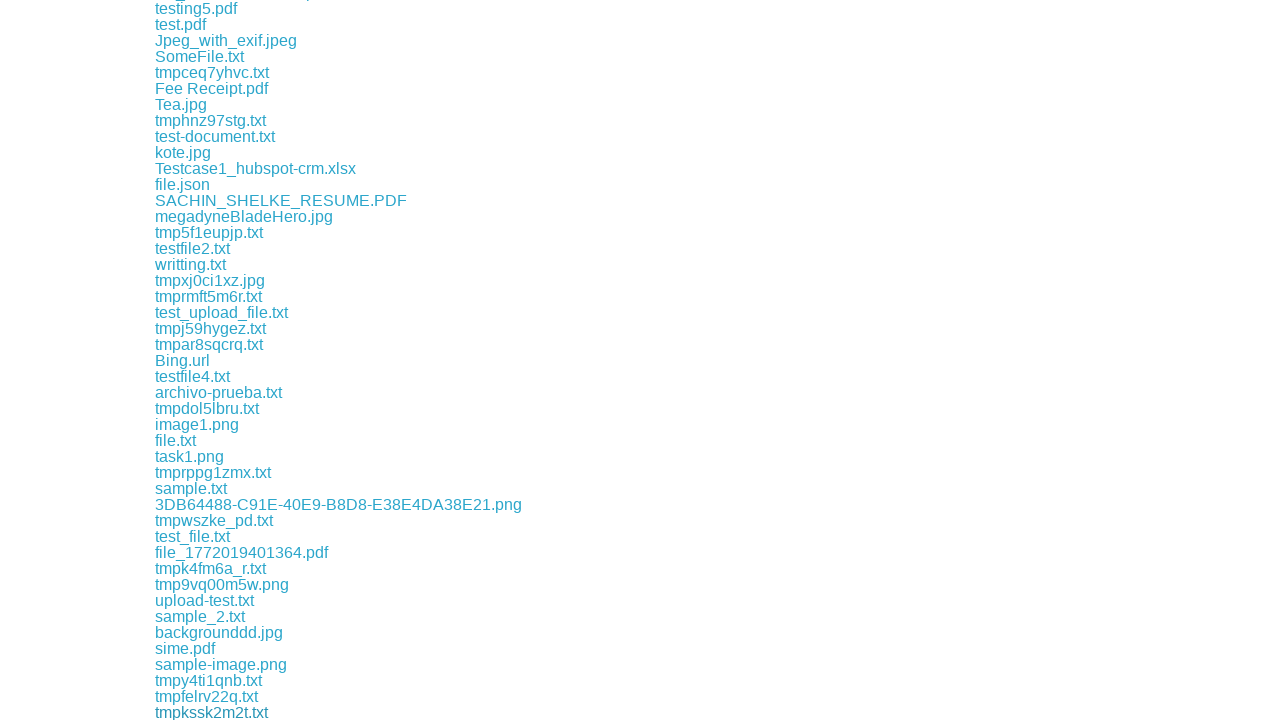

Clicked download link 132 to initiate file download at (212, 712) on a >> nth=132
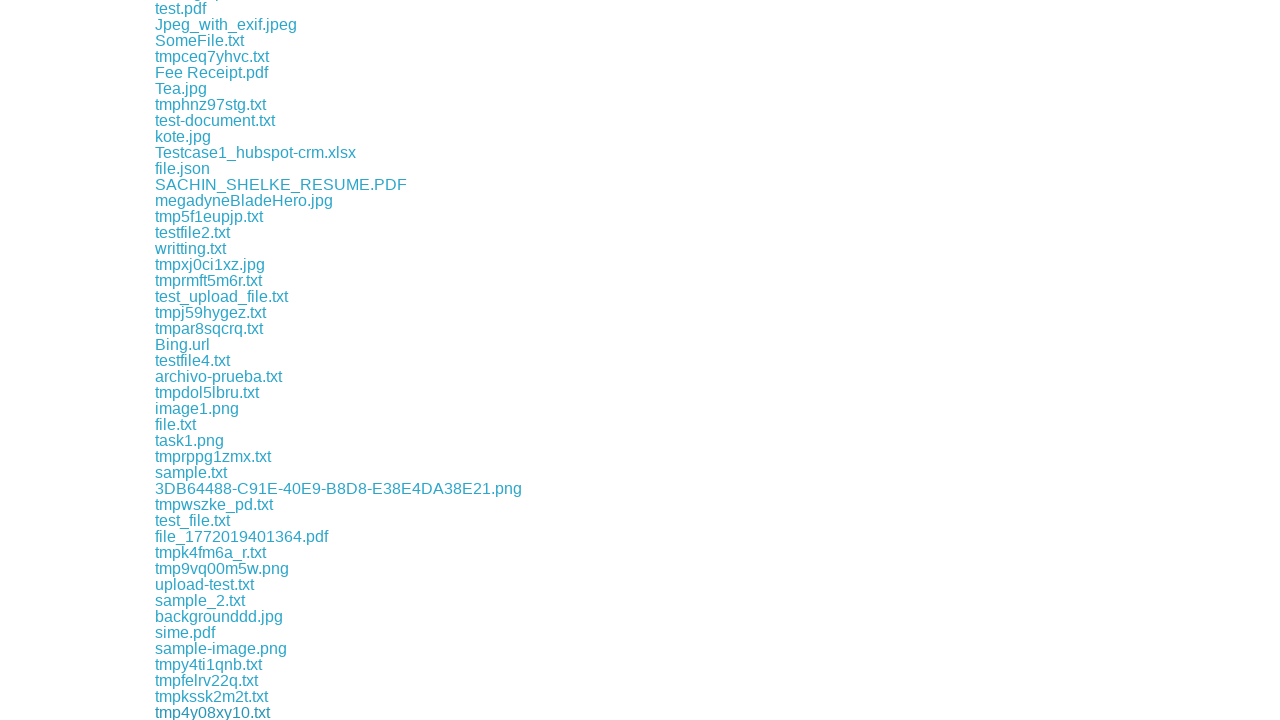

Waited 500ms for download to initiate
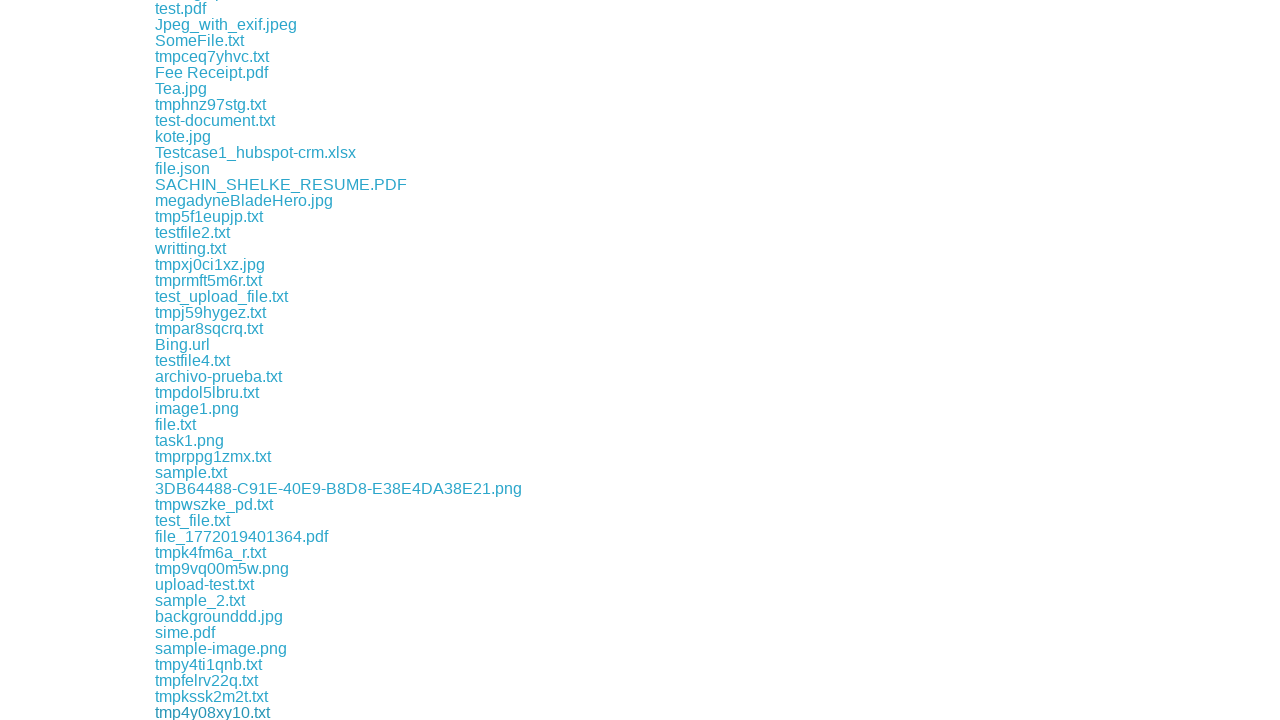

Clicked download link 133 to initiate file download at (242, 712) on a >> nth=133
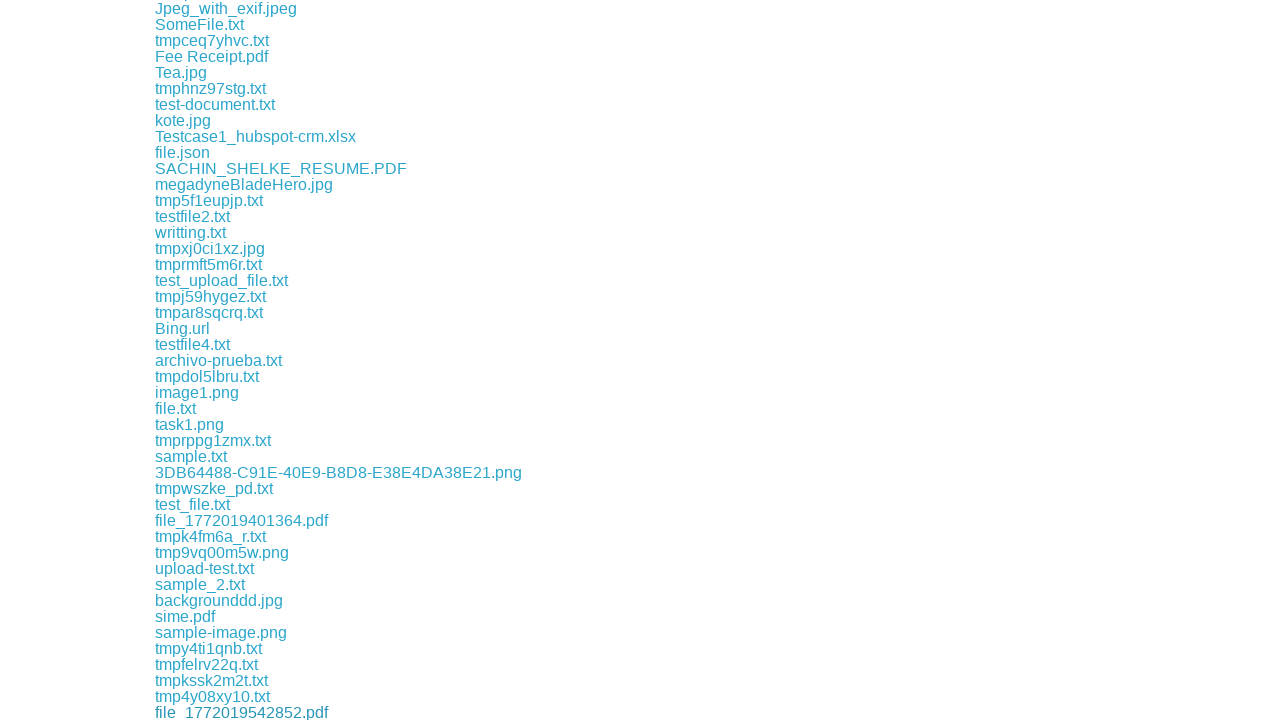

Waited 500ms for download to initiate
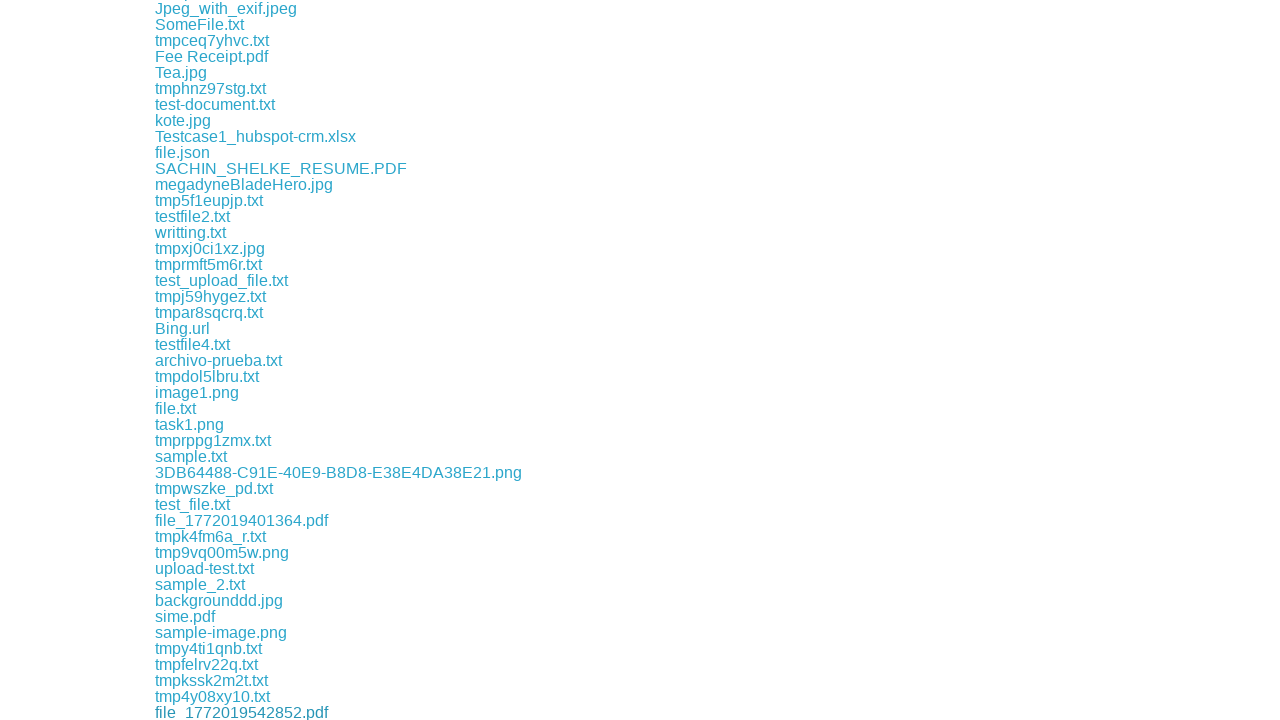

Clicked download link 134 to initiate file download at (192, 712) on a >> nth=134
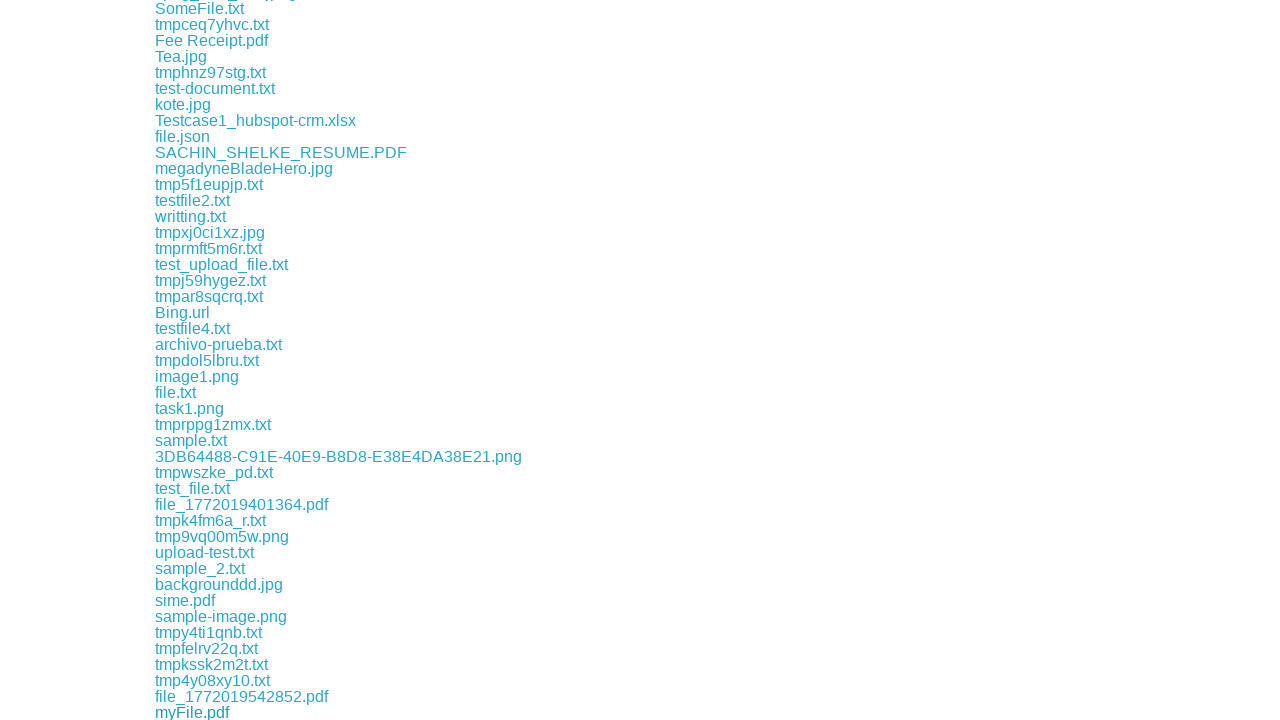

Waited 500ms for download to initiate
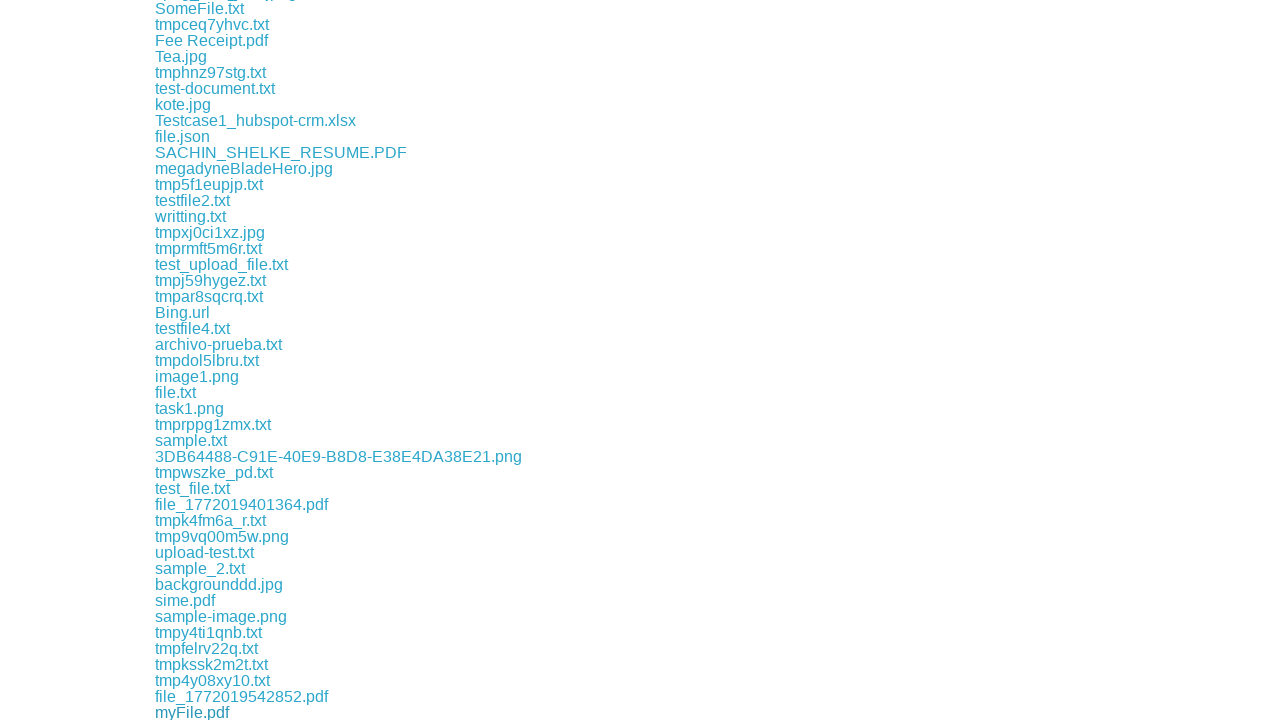

Clicked download link 135 to initiate file download at (196, 712) on a >> nth=135
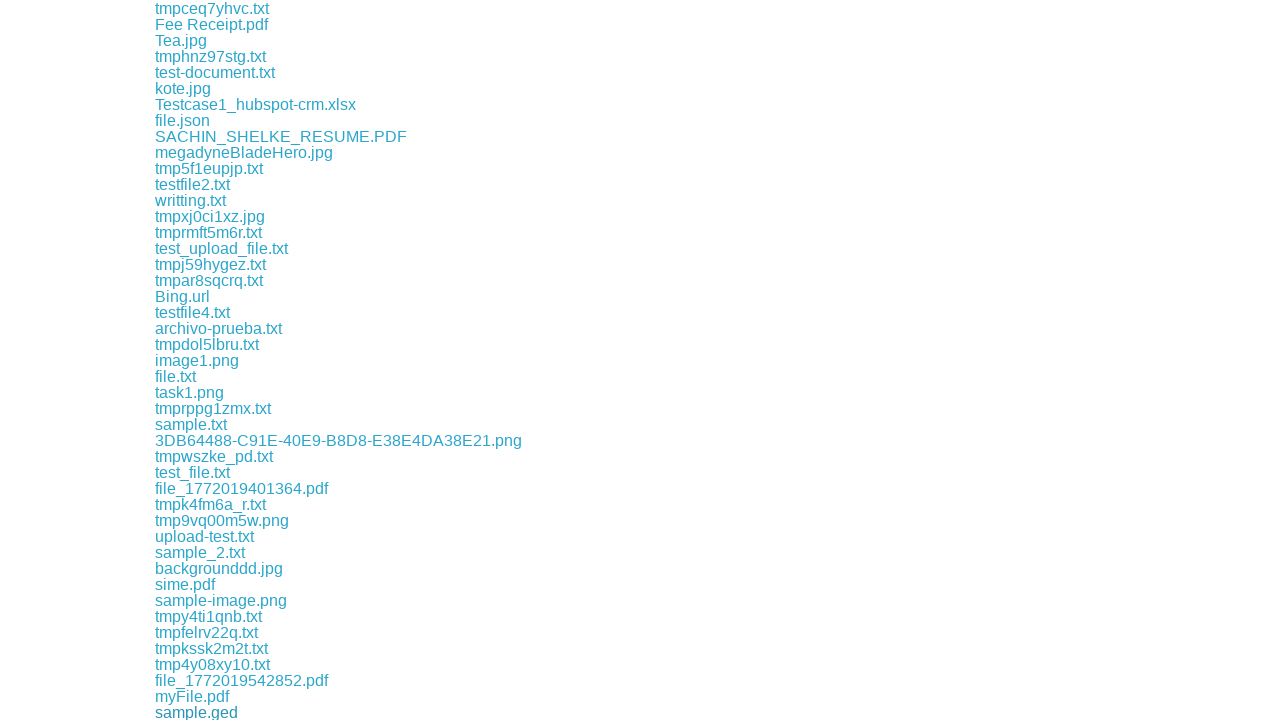

Waited 500ms for download to initiate
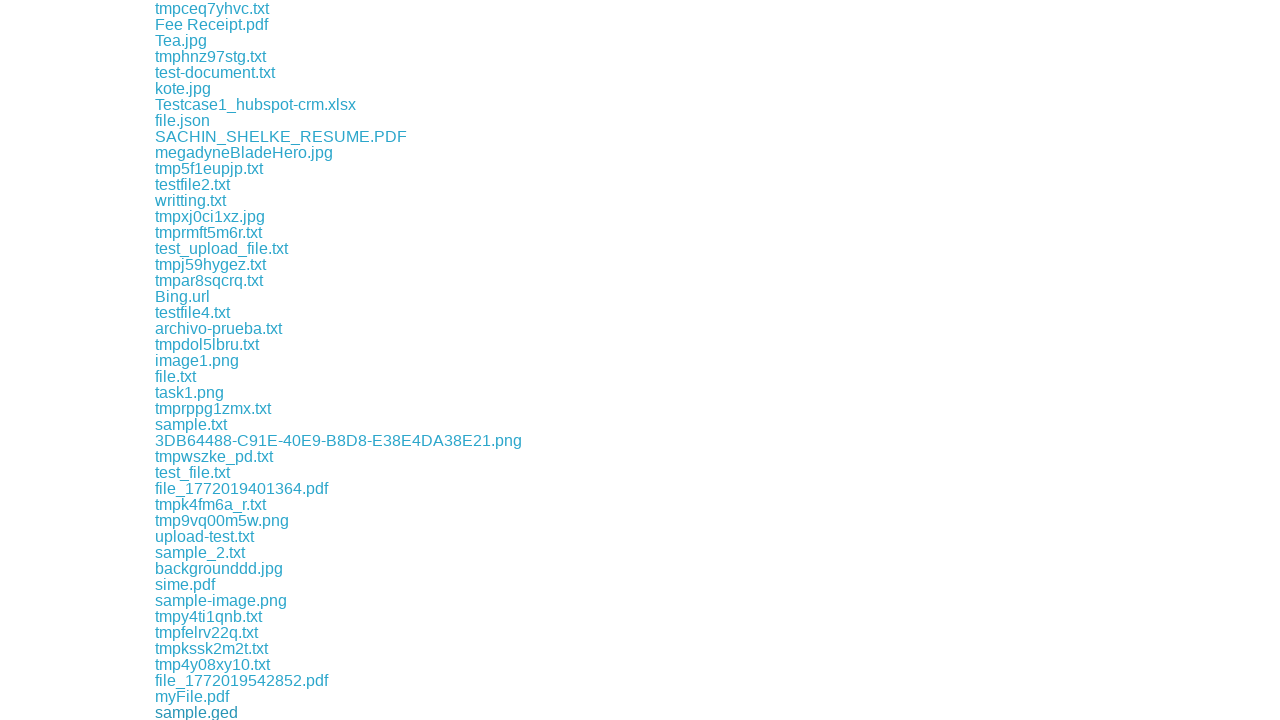

Clicked download link 136 to initiate file download at (206, 712) on a >> nth=136
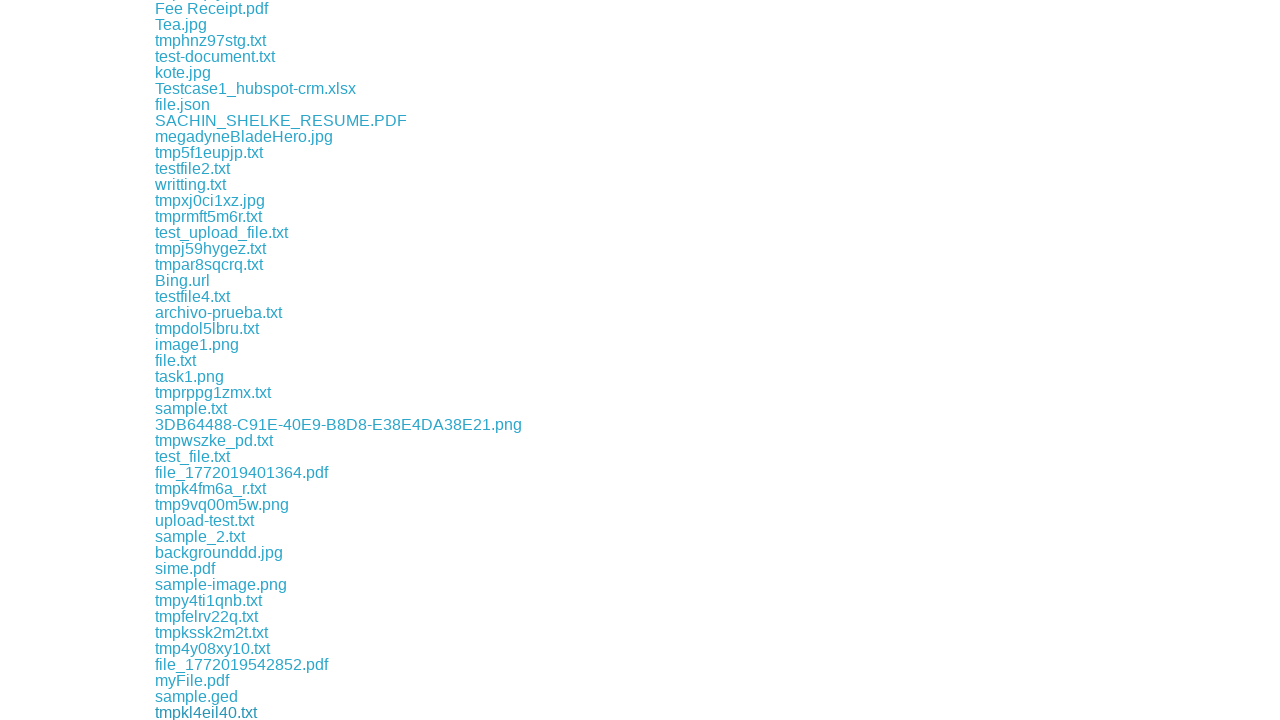

Waited 500ms for download to initiate
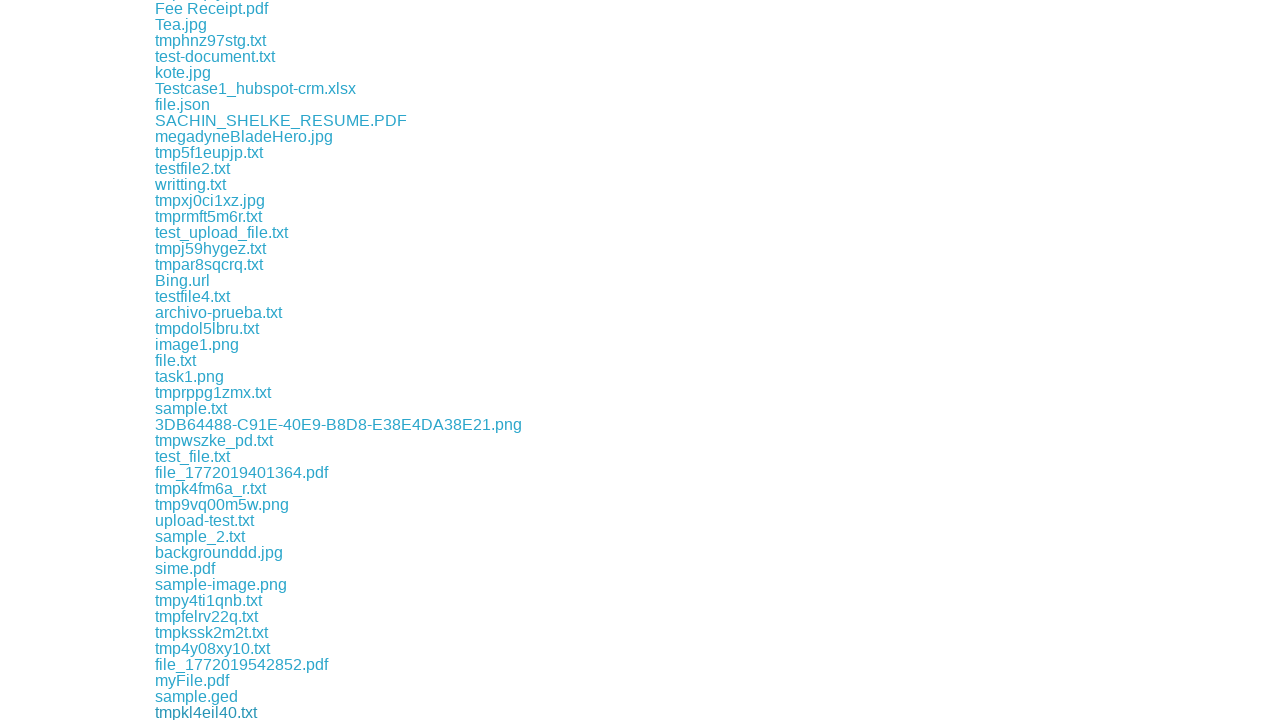

Clicked download link 137 to initiate file download at (210, 712) on a >> nth=137
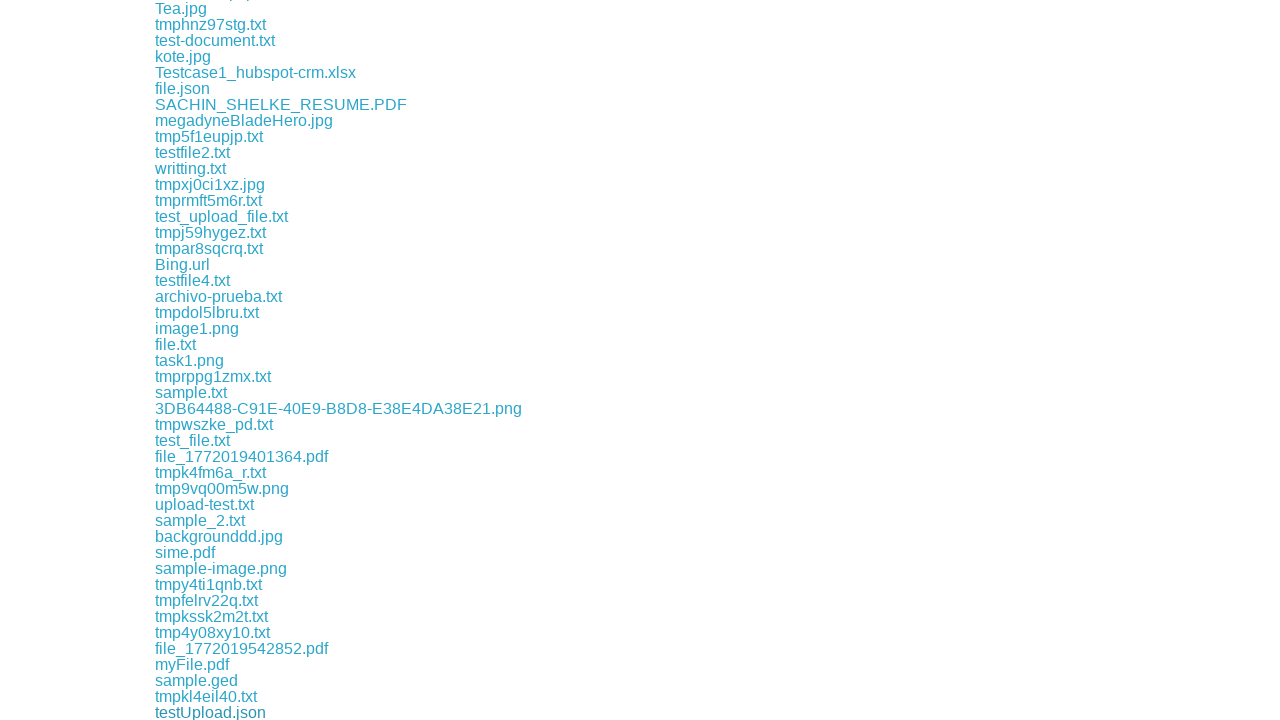

Waited 500ms for download to initiate
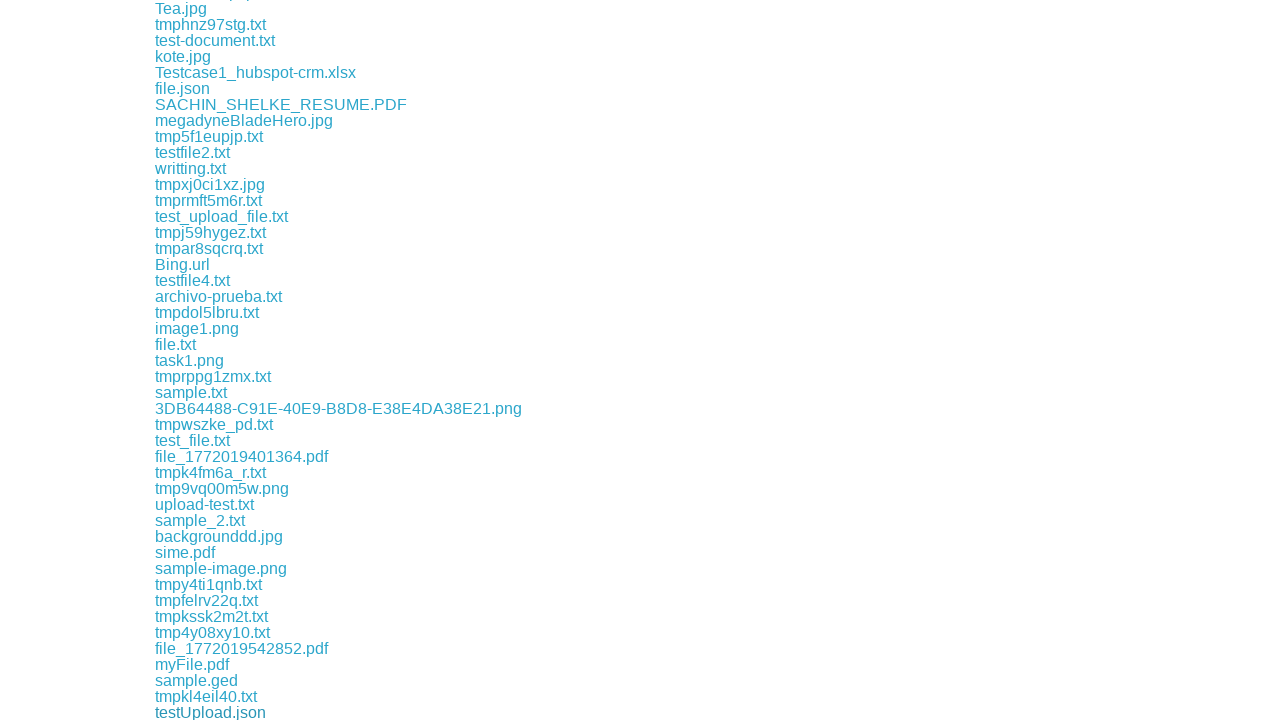

Clicked download link 138 to initiate file download at (212, 712) on a >> nth=138
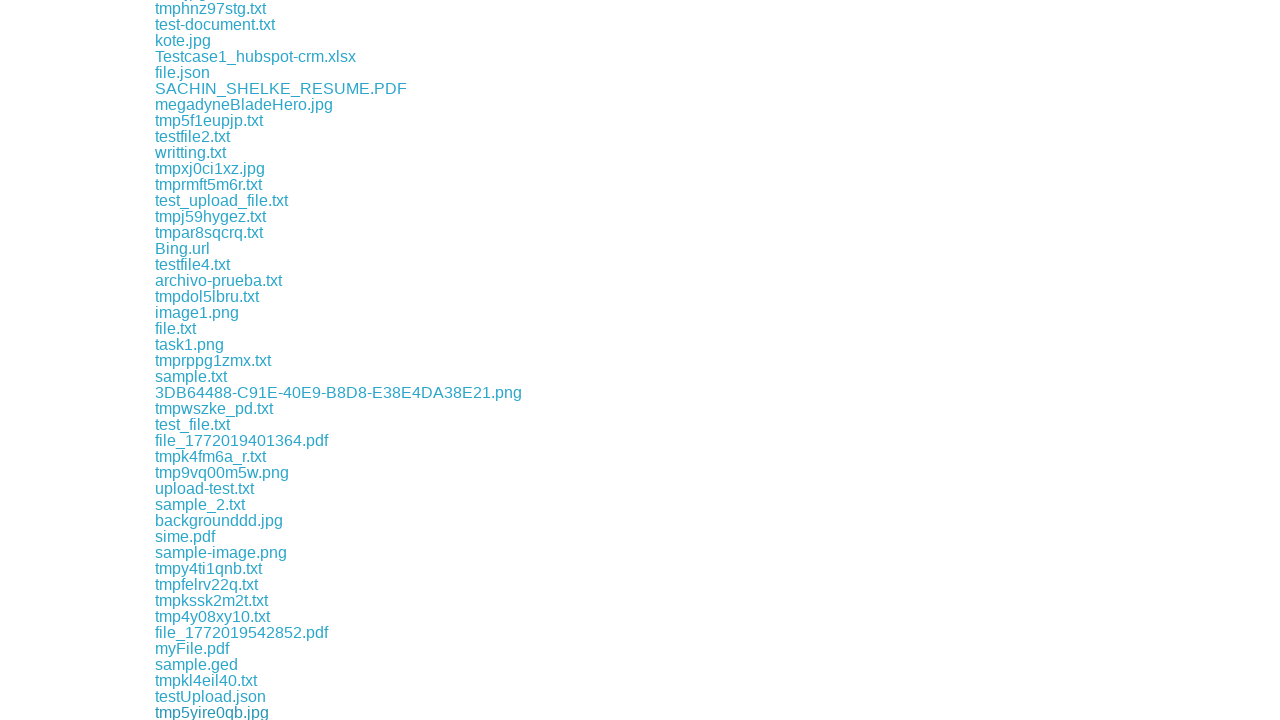

Waited 500ms for download to initiate
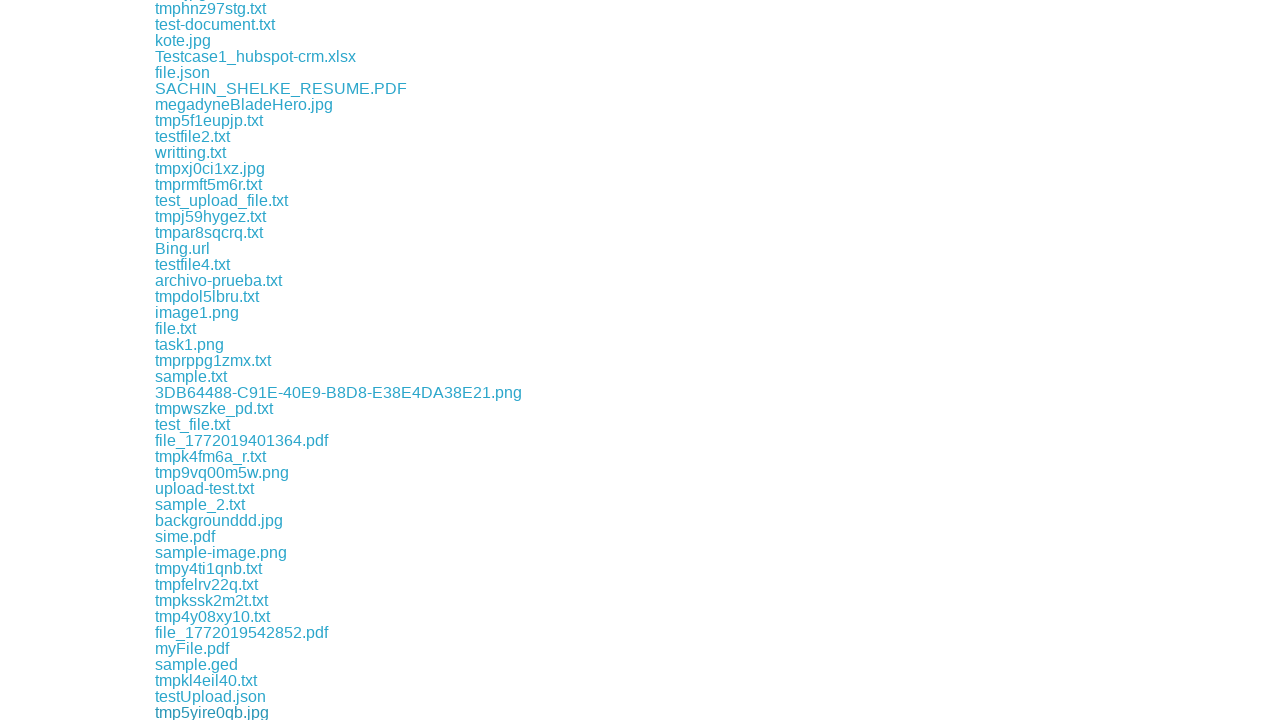

Clicked download link 139 to initiate file download at (240, 712) on a >> nth=139
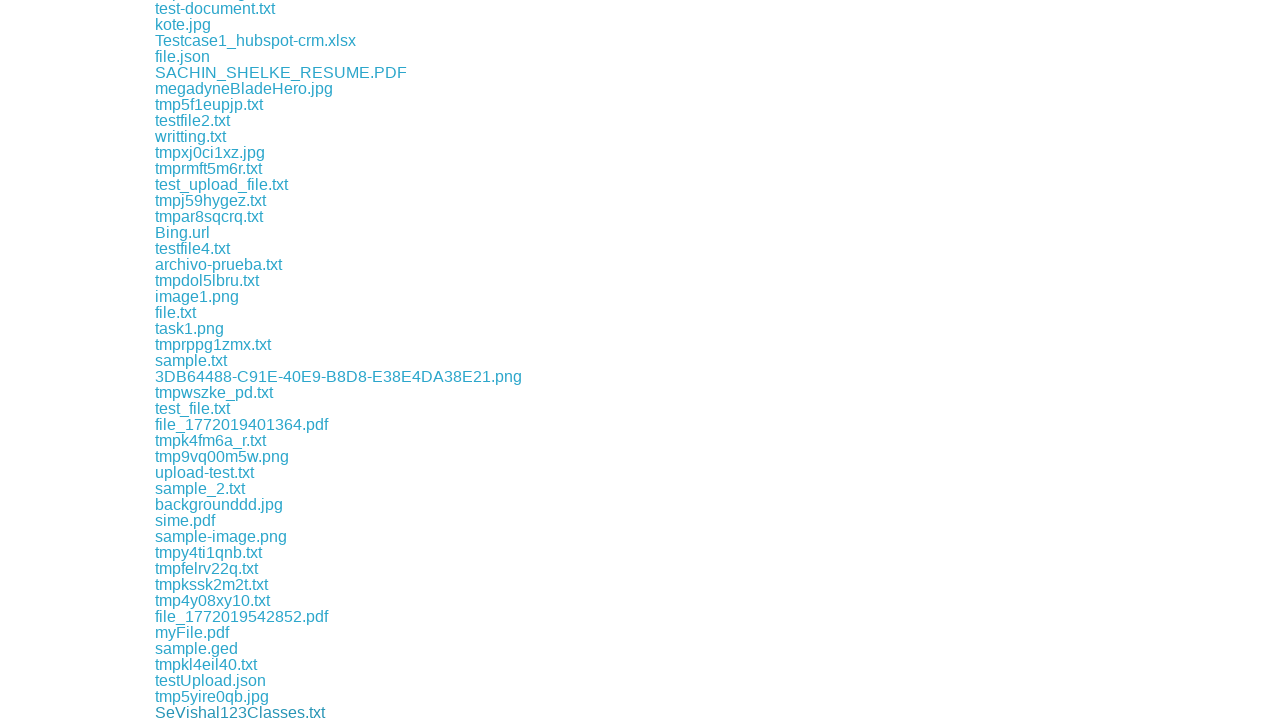

Waited 500ms for download to initiate
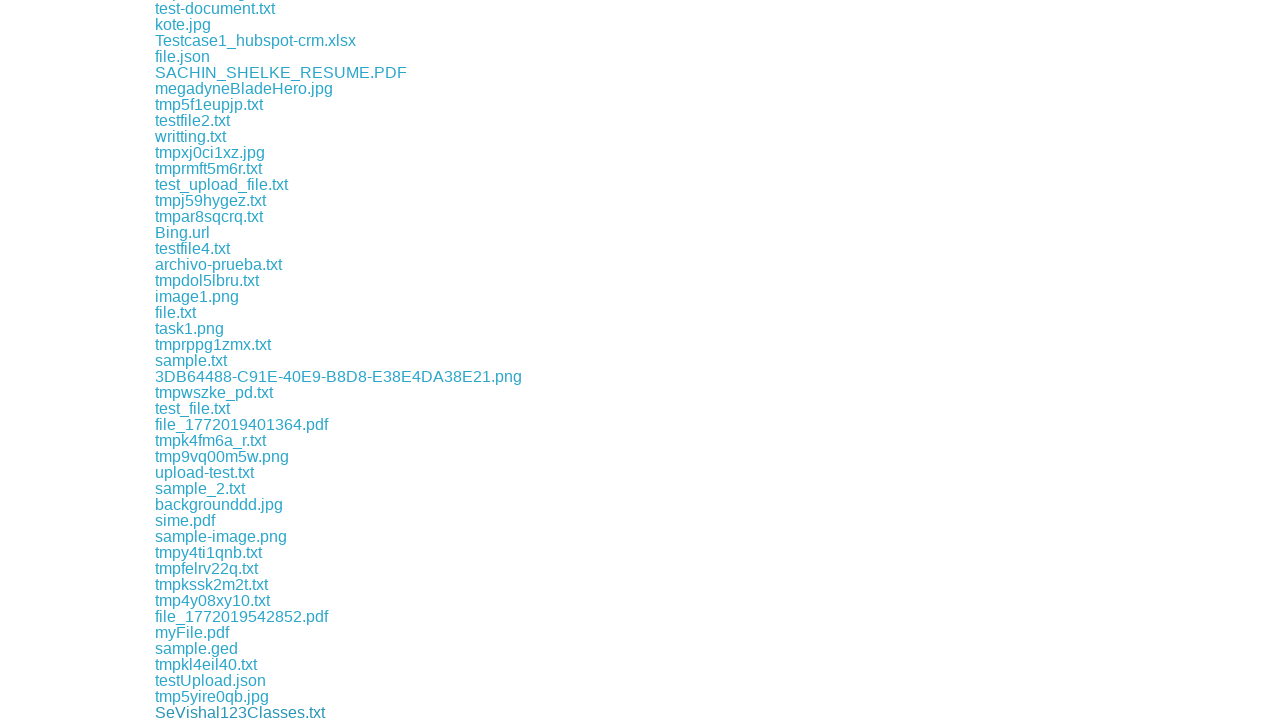

Clicked download link 140 to initiate file download at (206, 712) on a >> nth=140
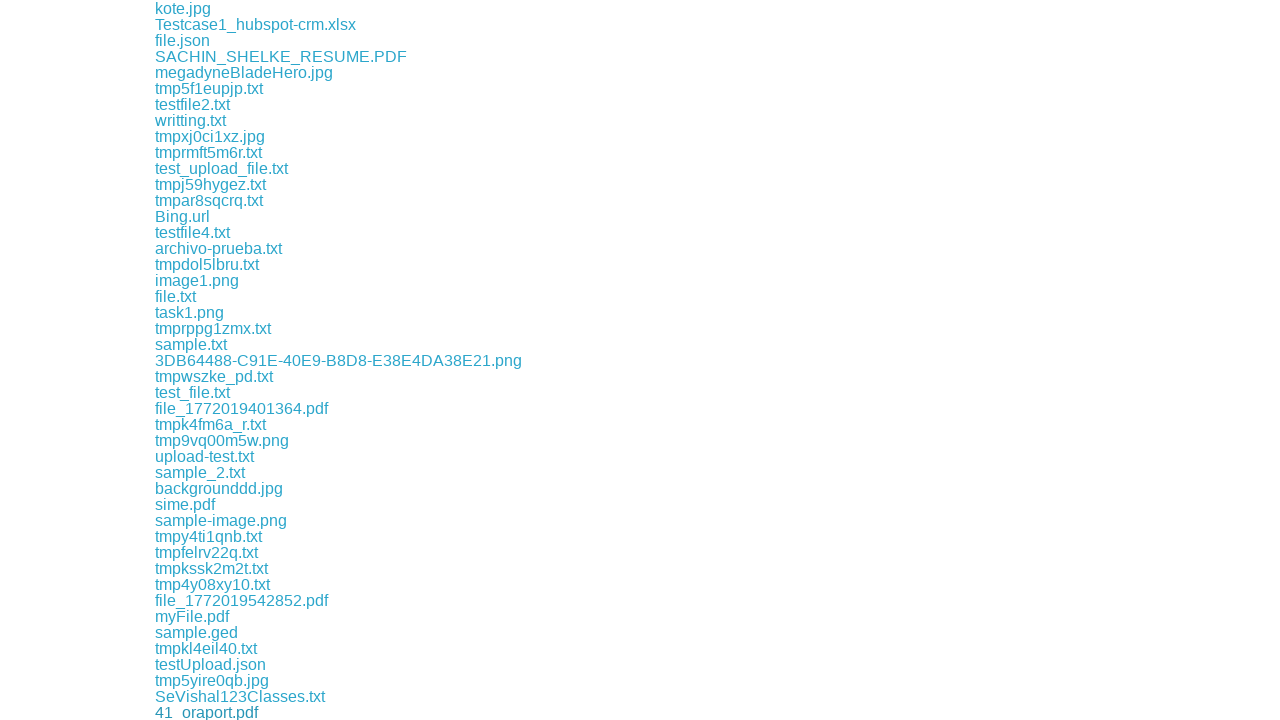

Waited 500ms for download to initiate
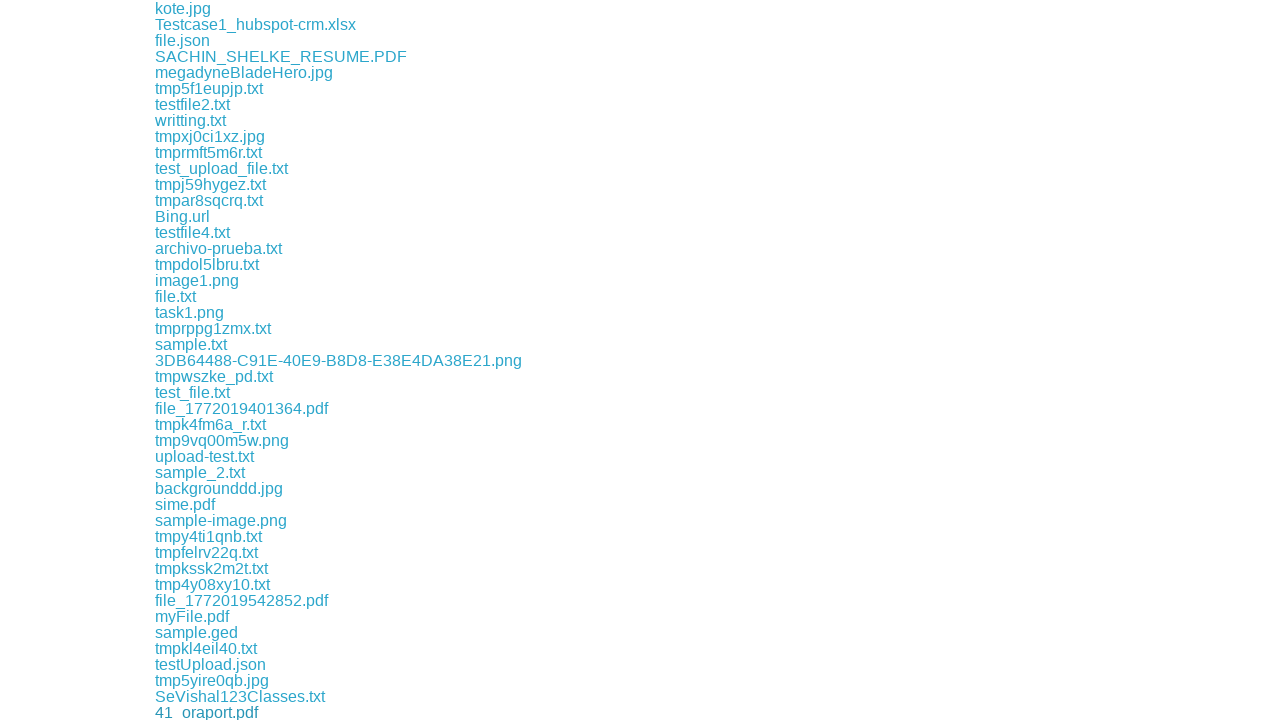

Clicked download link 141 to initiate file download at (240, 712) on a >> nth=141
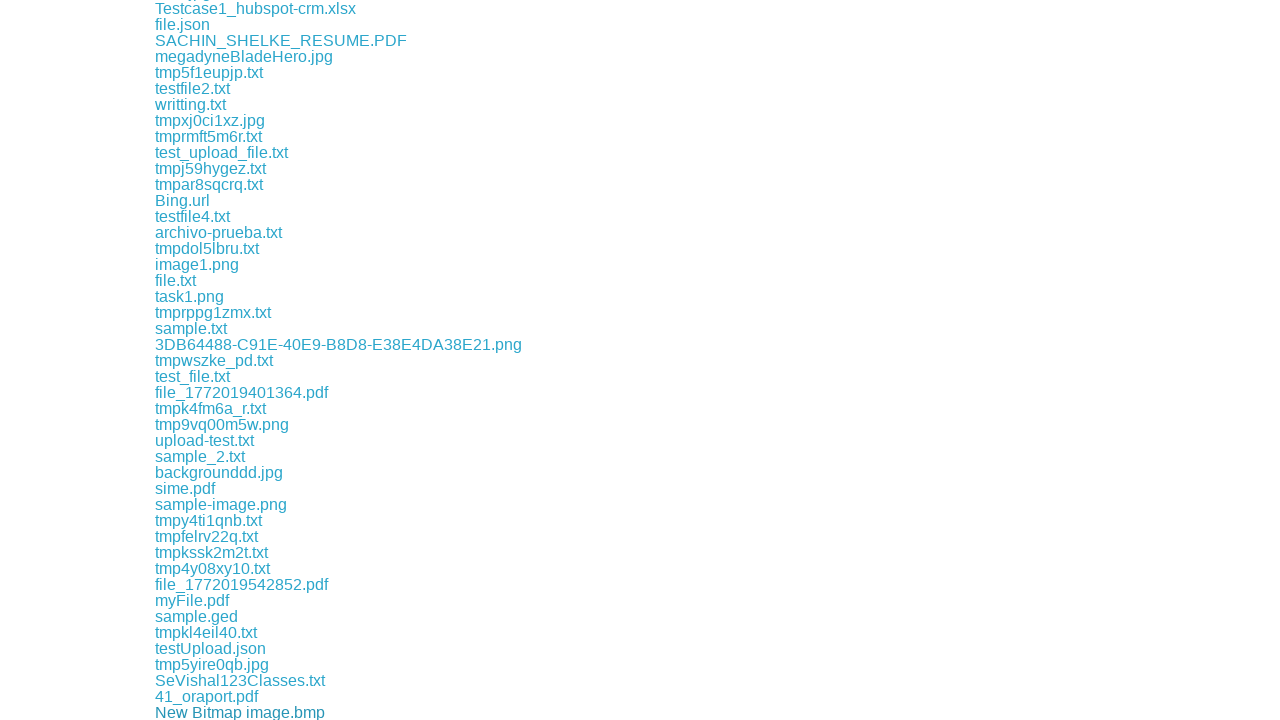

Waited 500ms for download to initiate
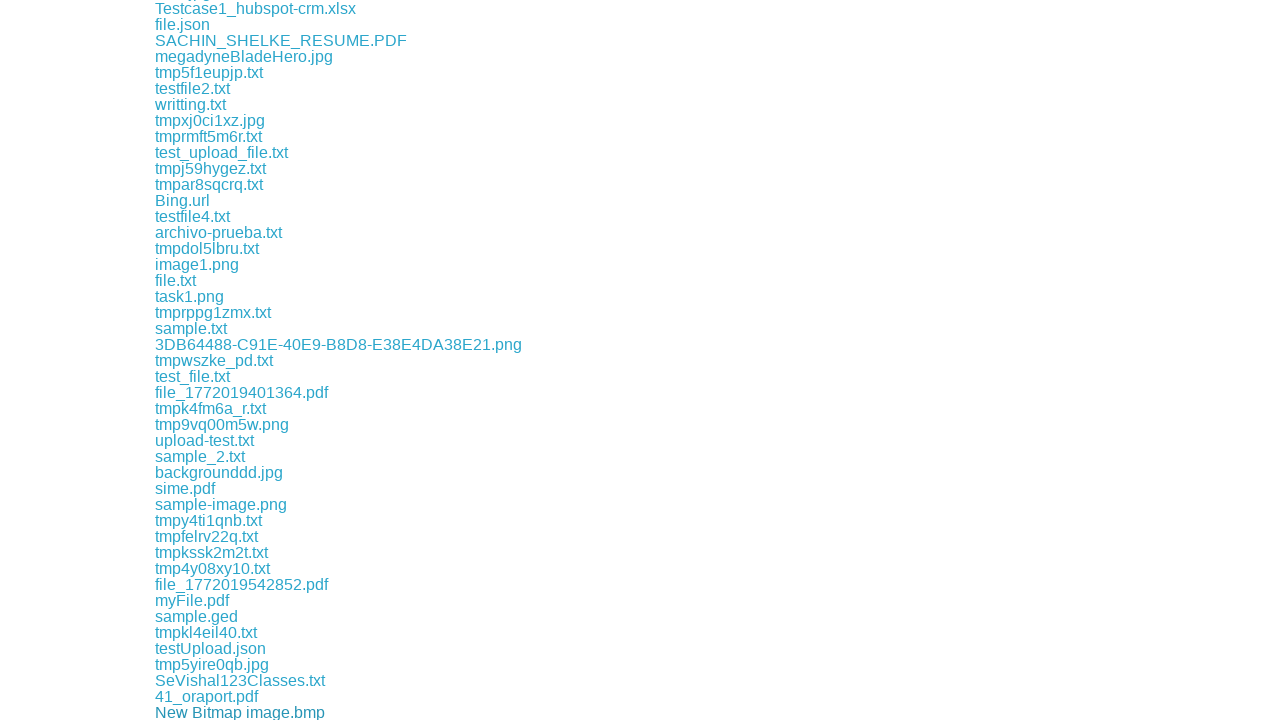

Clicked download link 142 to initiate file download at (194, 712) on a >> nth=142
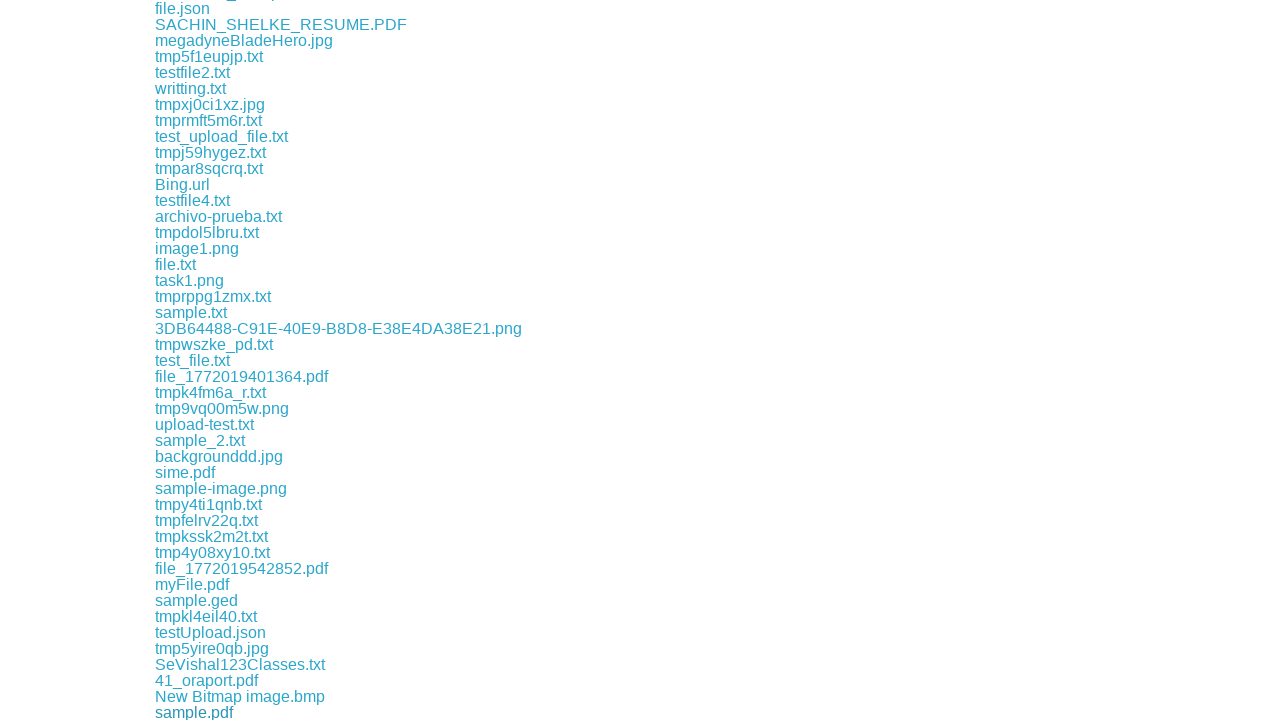

Waited 500ms for download to initiate
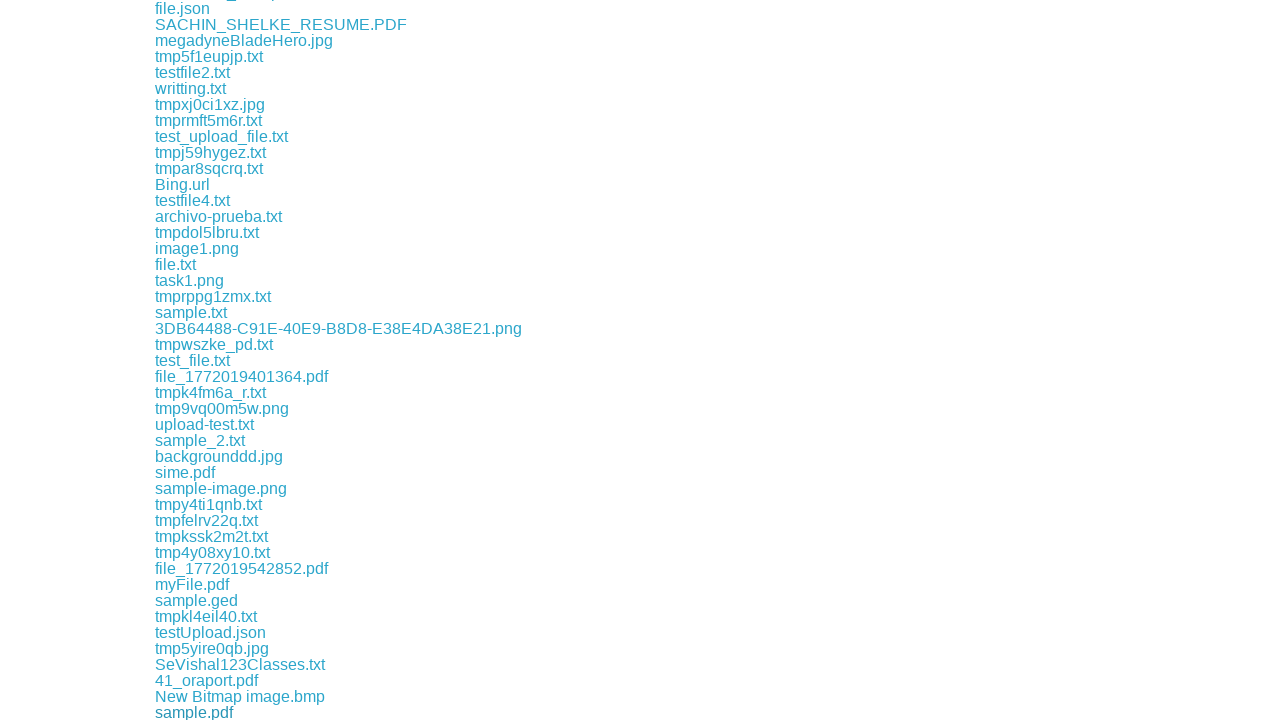

Clicked download link 143 to initiate file download at (220, 712) on a >> nth=143
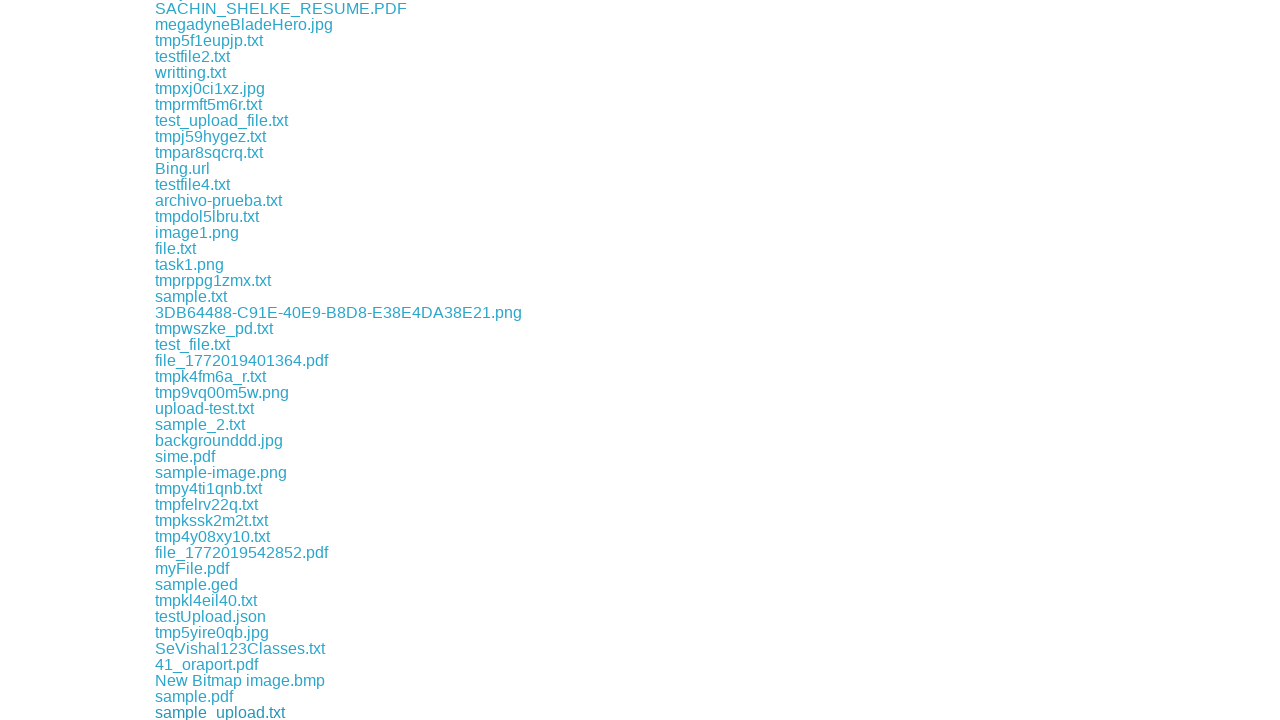

Waited 500ms for download to initiate
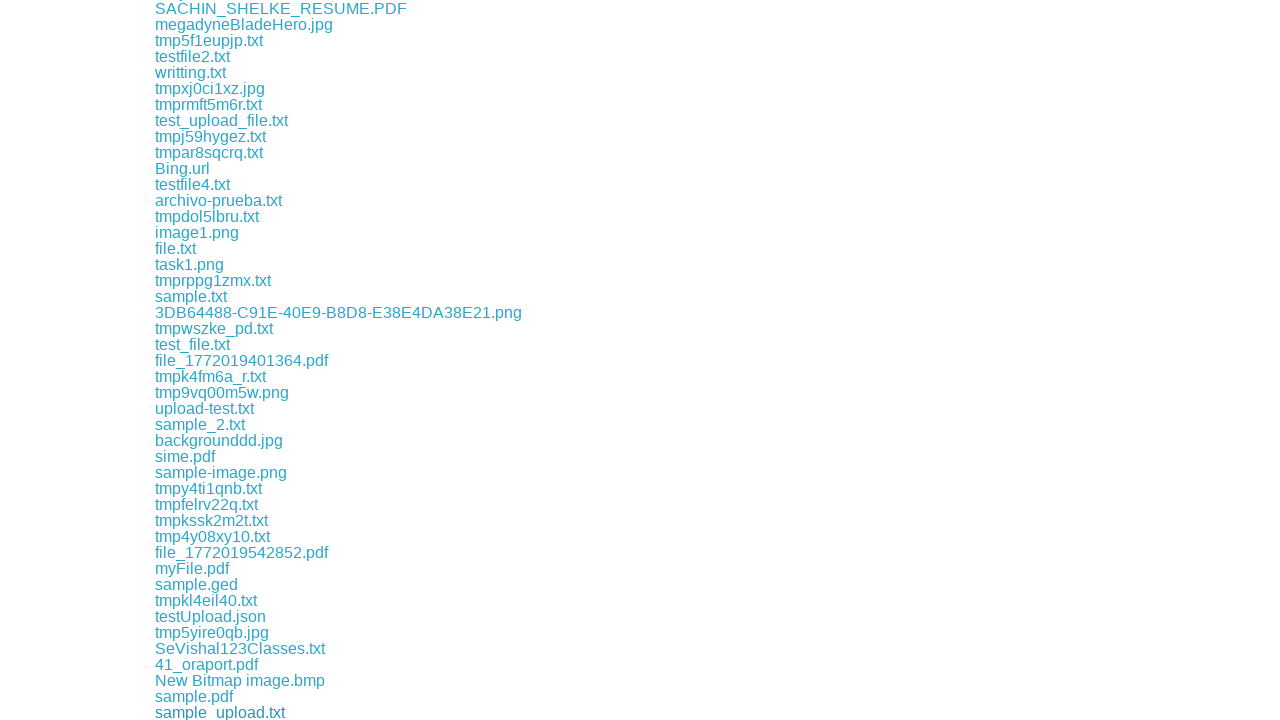

Clicked download link 144 to initiate file download at (215, 712) on a >> nth=144
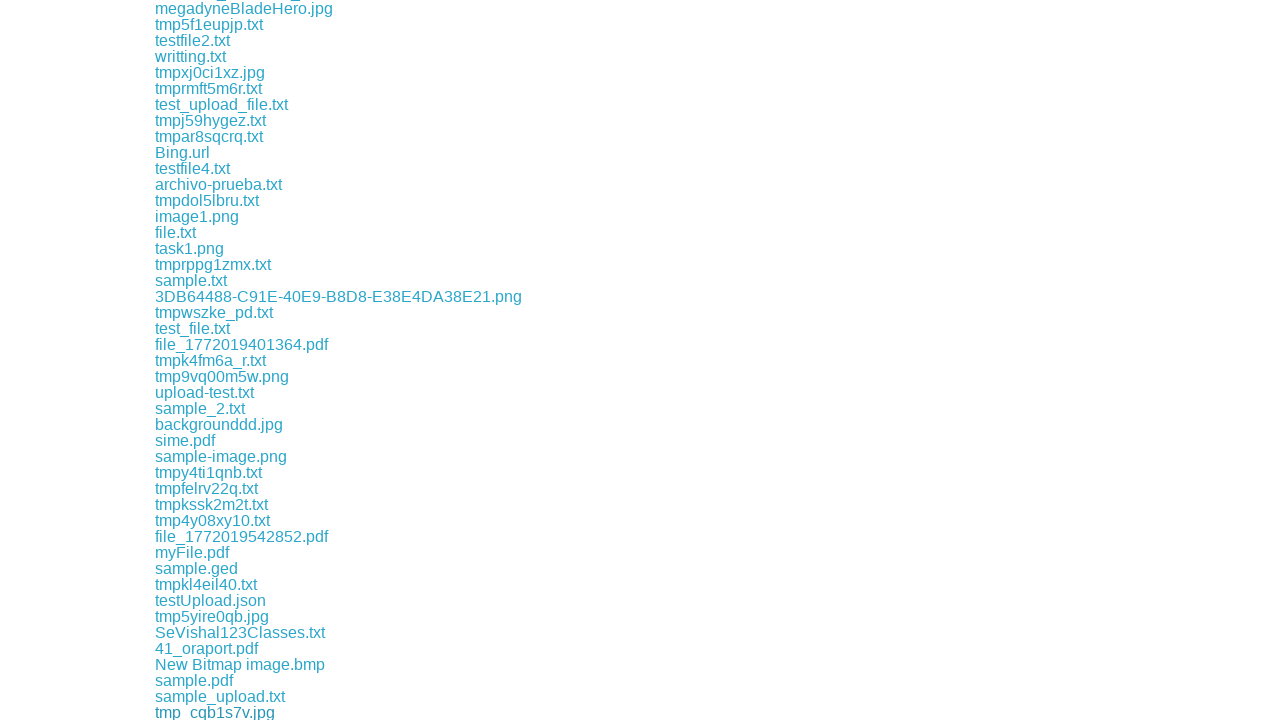

Waited 500ms for download to initiate
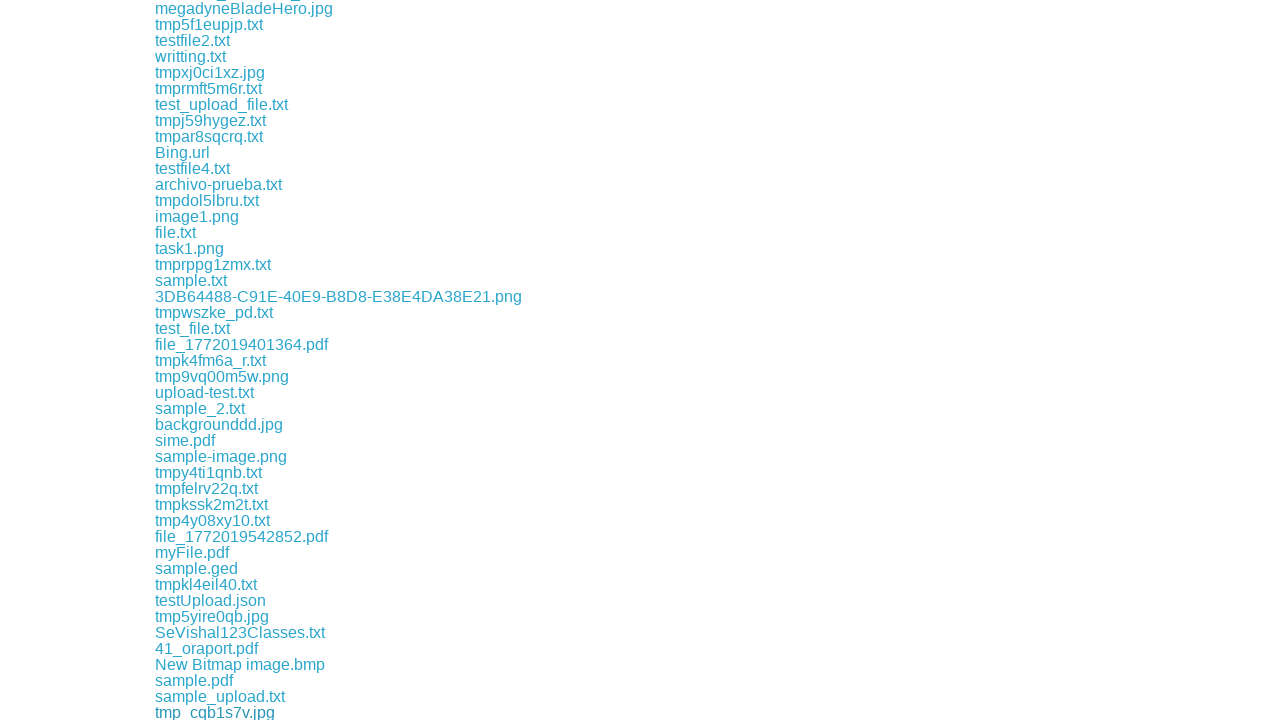

Clicked download link 145 to initiate file download at (203, 712) on a >> nth=145
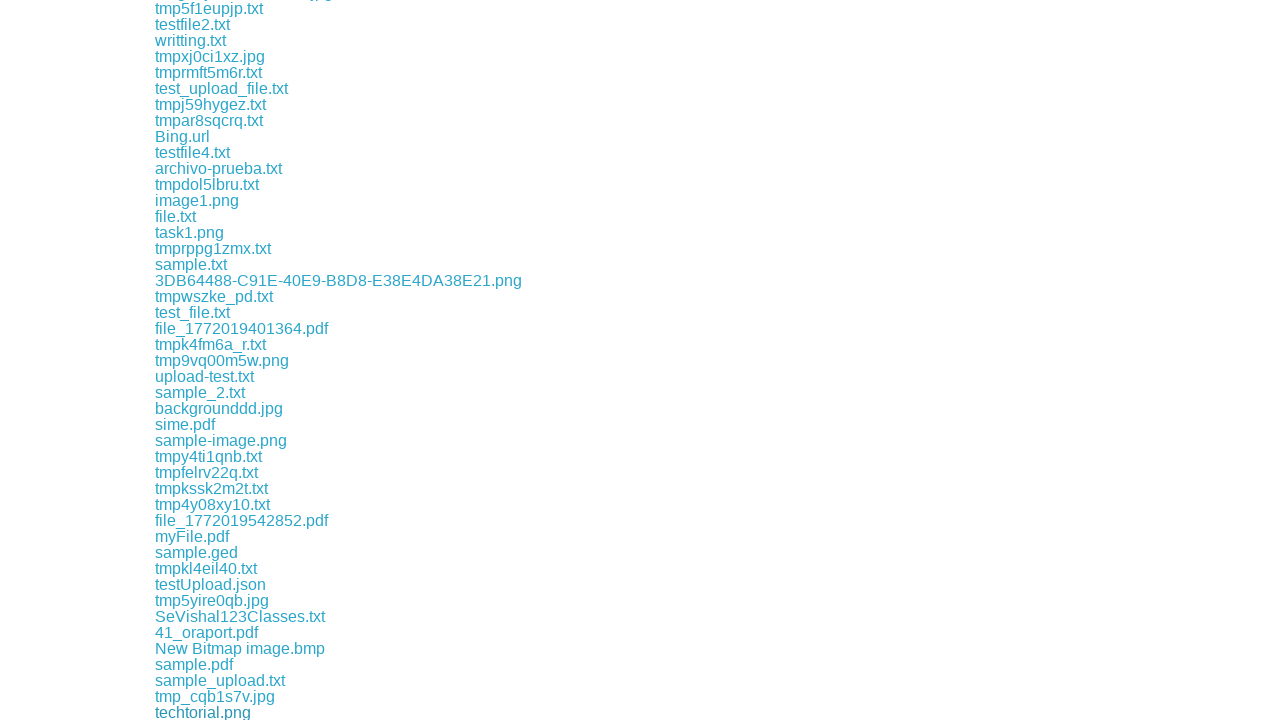

Waited 500ms for download to initiate
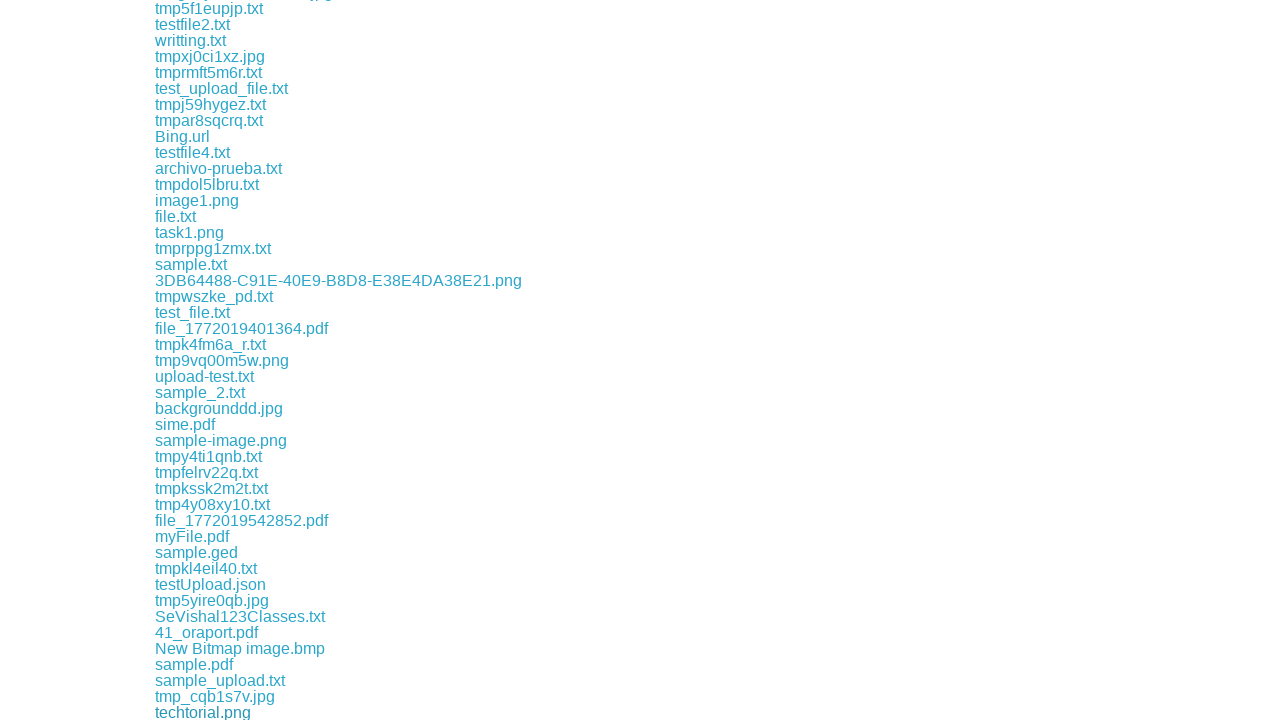

Clicked download link 146 to initiate file download at (204, 712) on a >> nth=146
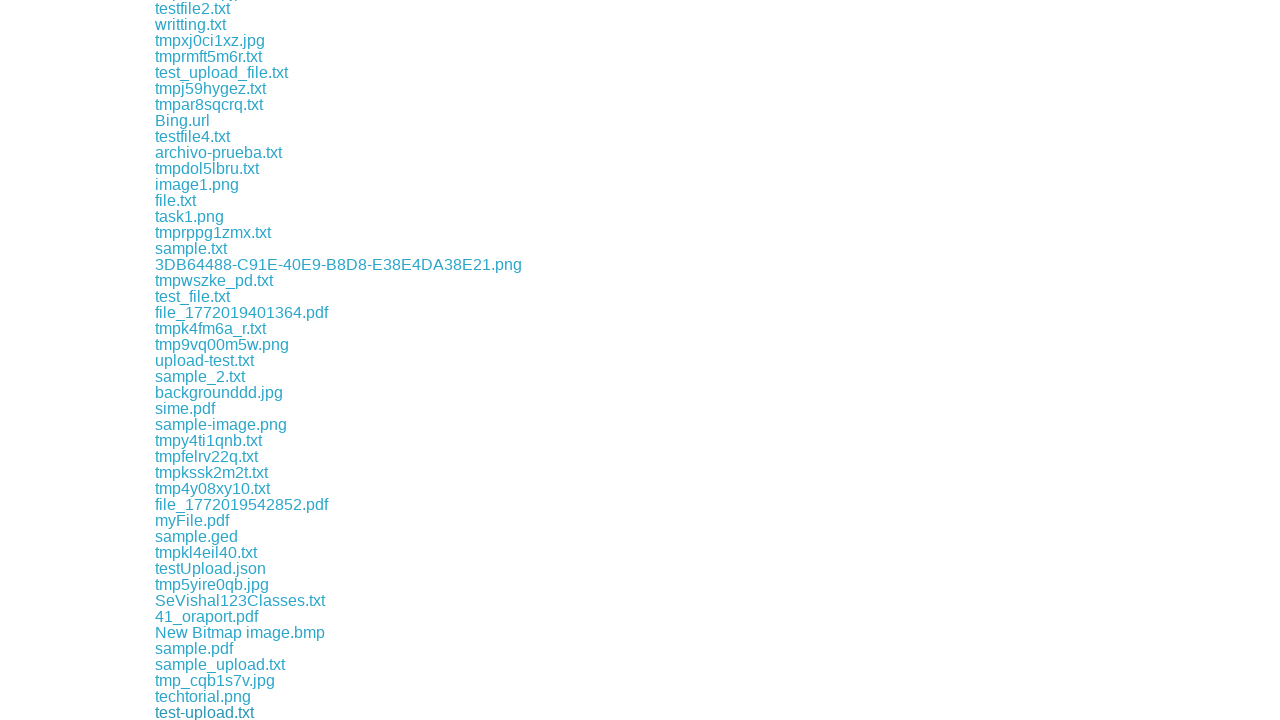

Waited 500ms for download to initiate
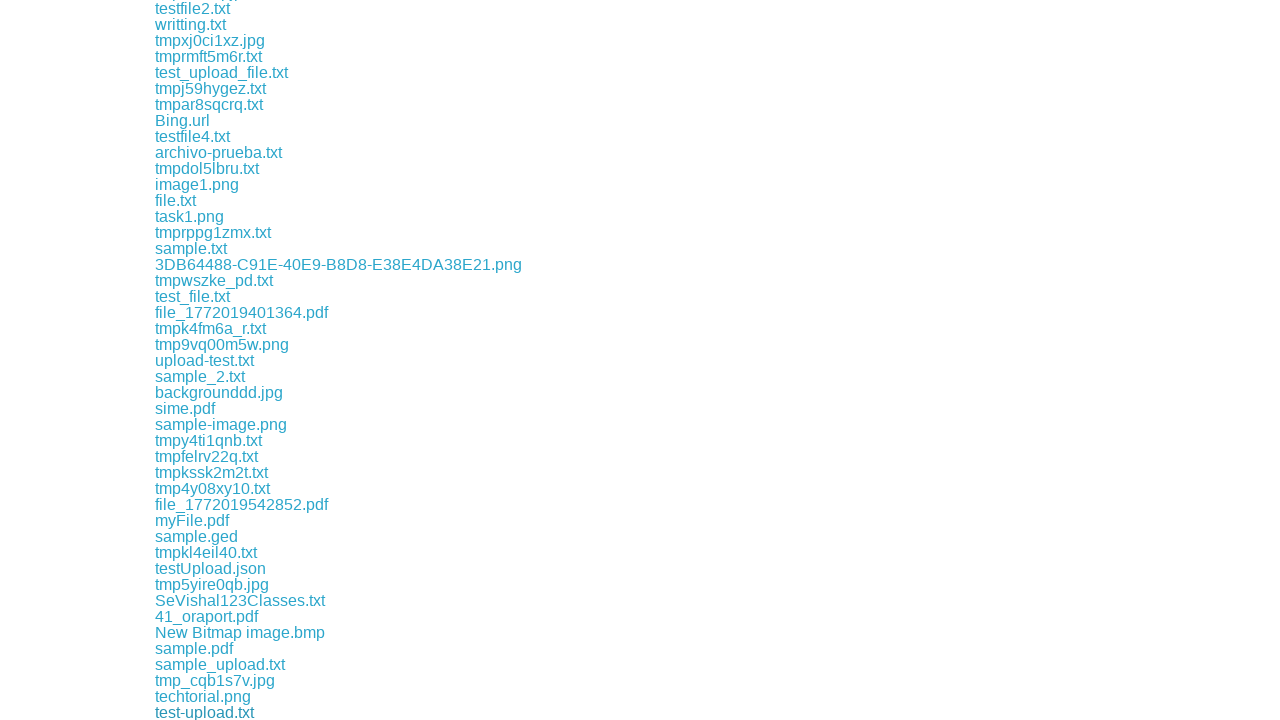

Clicked download link 147 to initiate file download at (200, 712) on a >> nth=147
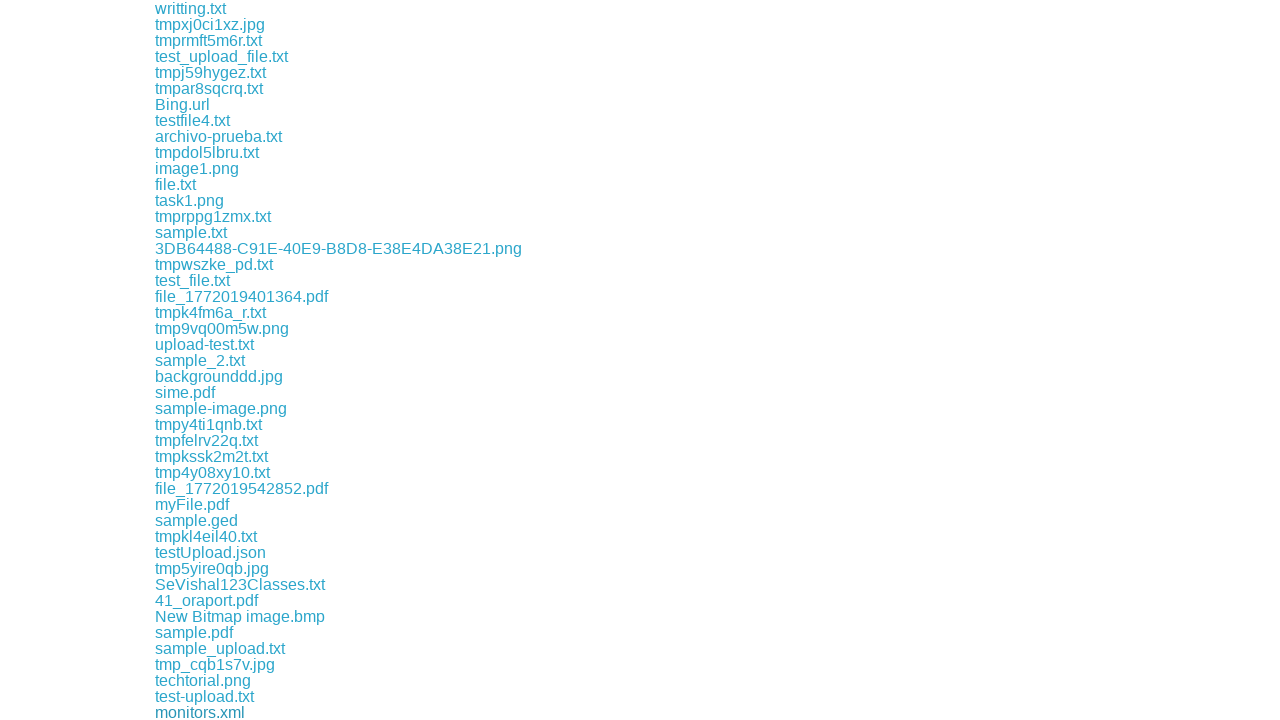

Waited 500ms for download to initiate
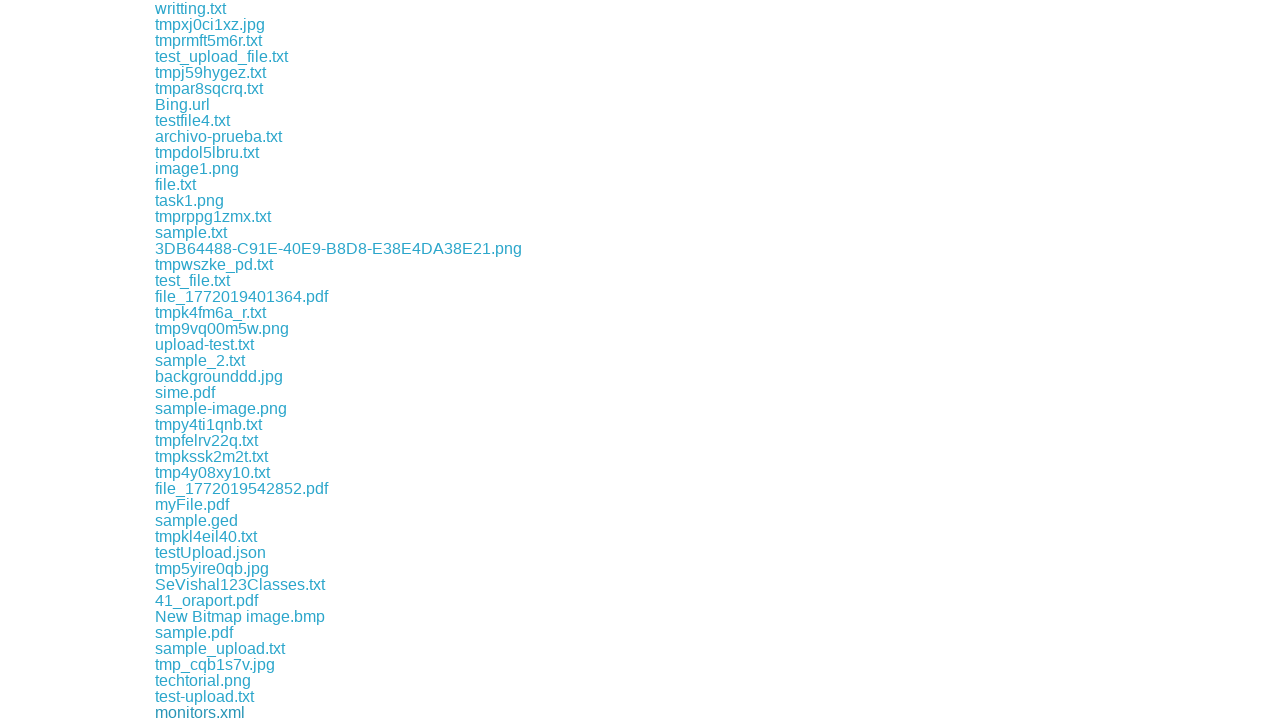

Clicked download link 148 to initiate file download at (202, 712) on a >> nth=148
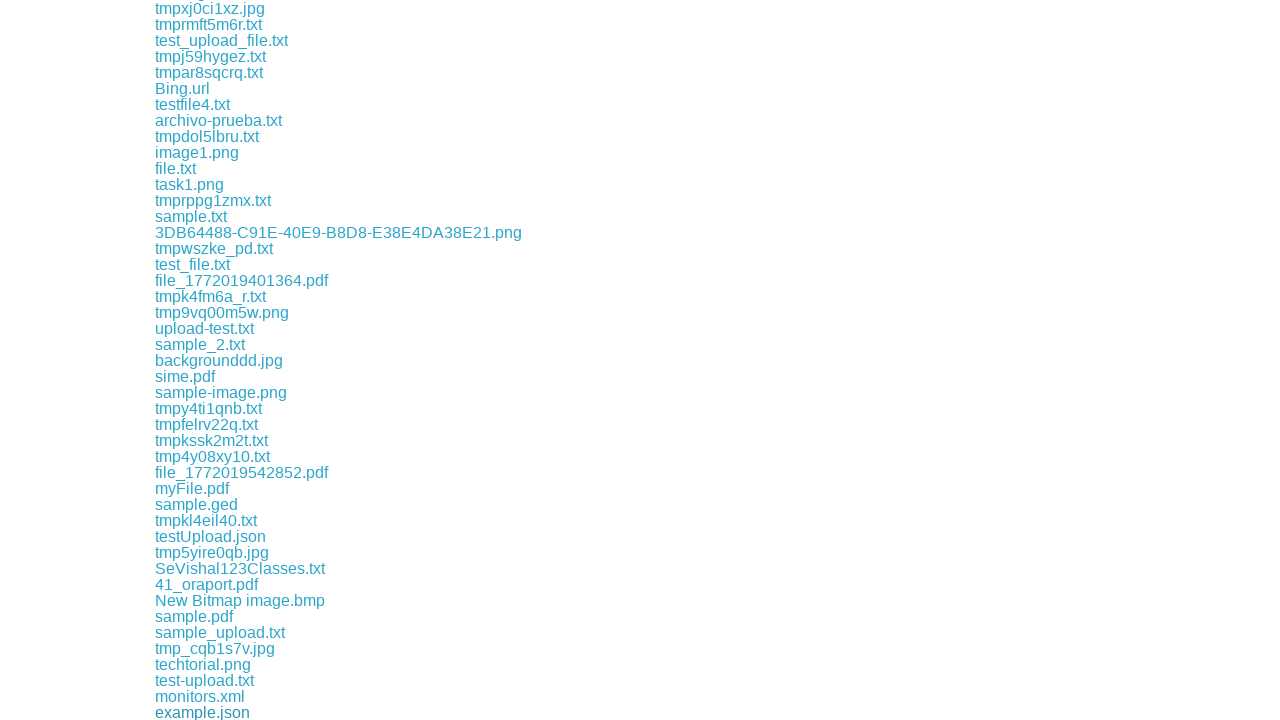

Waited 500ms for download to initiate
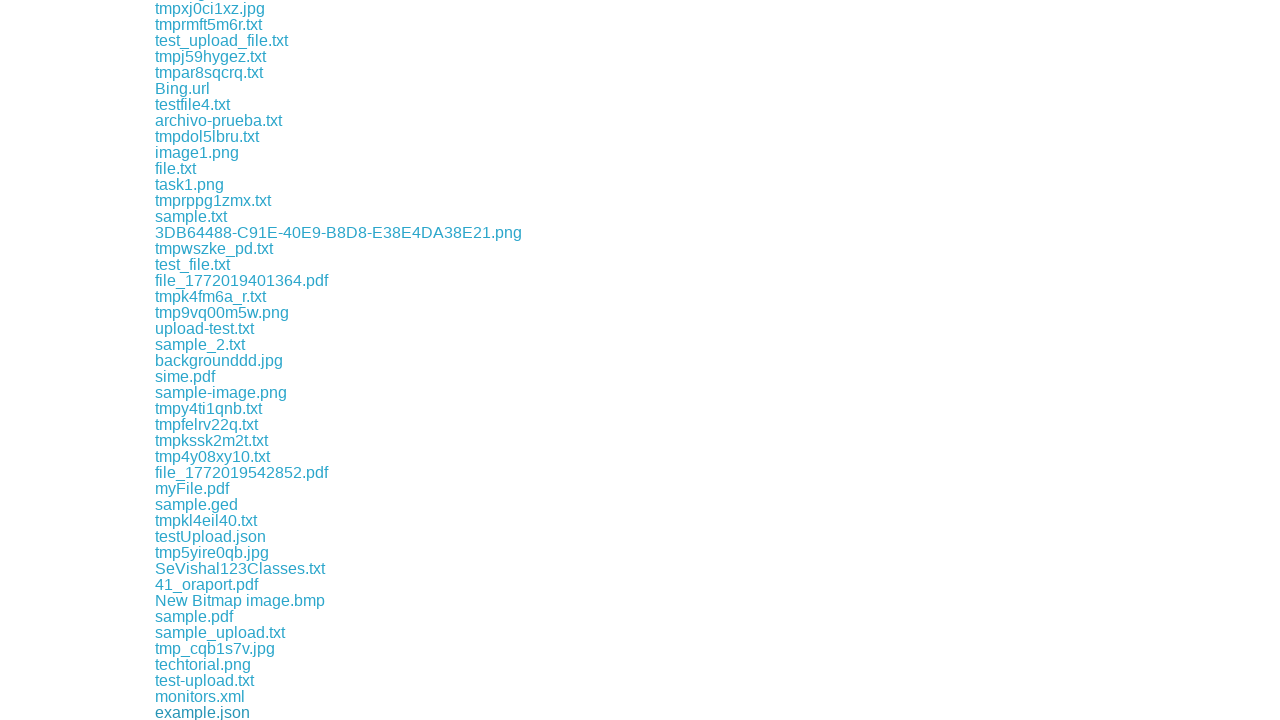

Clicked download link 149 to initiate file download at (186, 712) on a >> nth=149
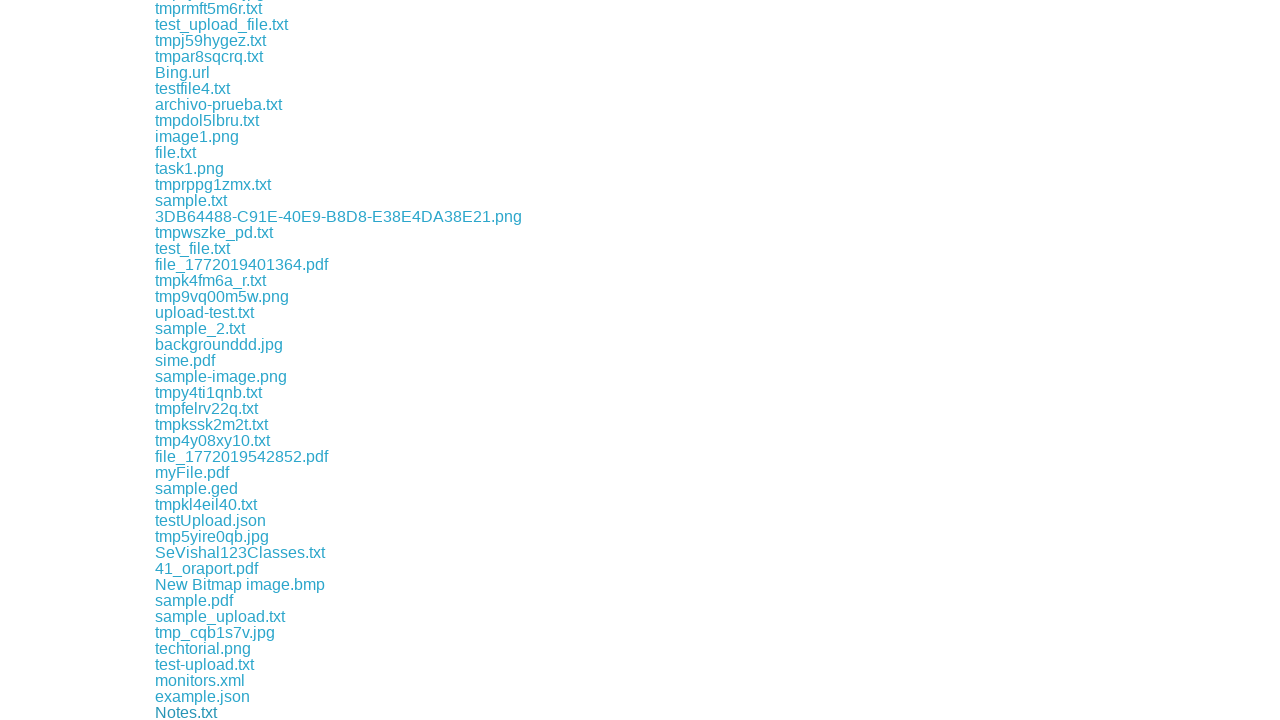

Waited 500ms for download to initiate
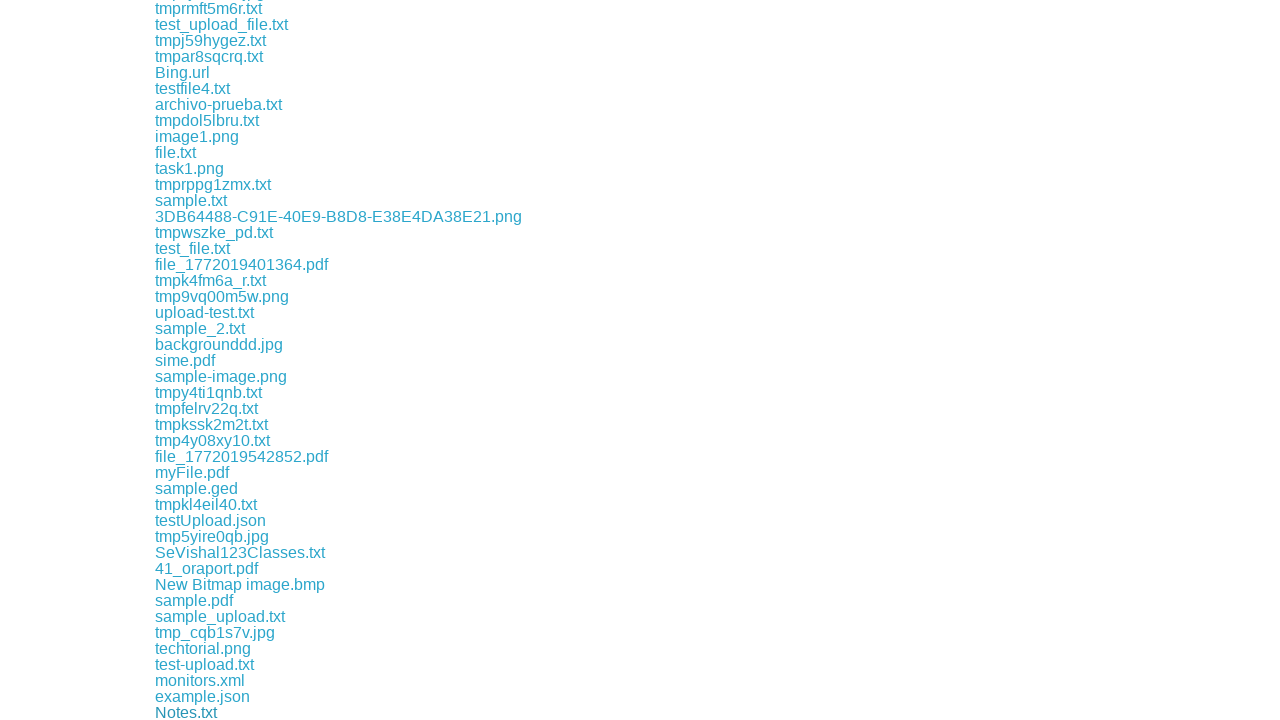

Clicked download link 150 to initiate file download at (211, 712) on a >> nth=150
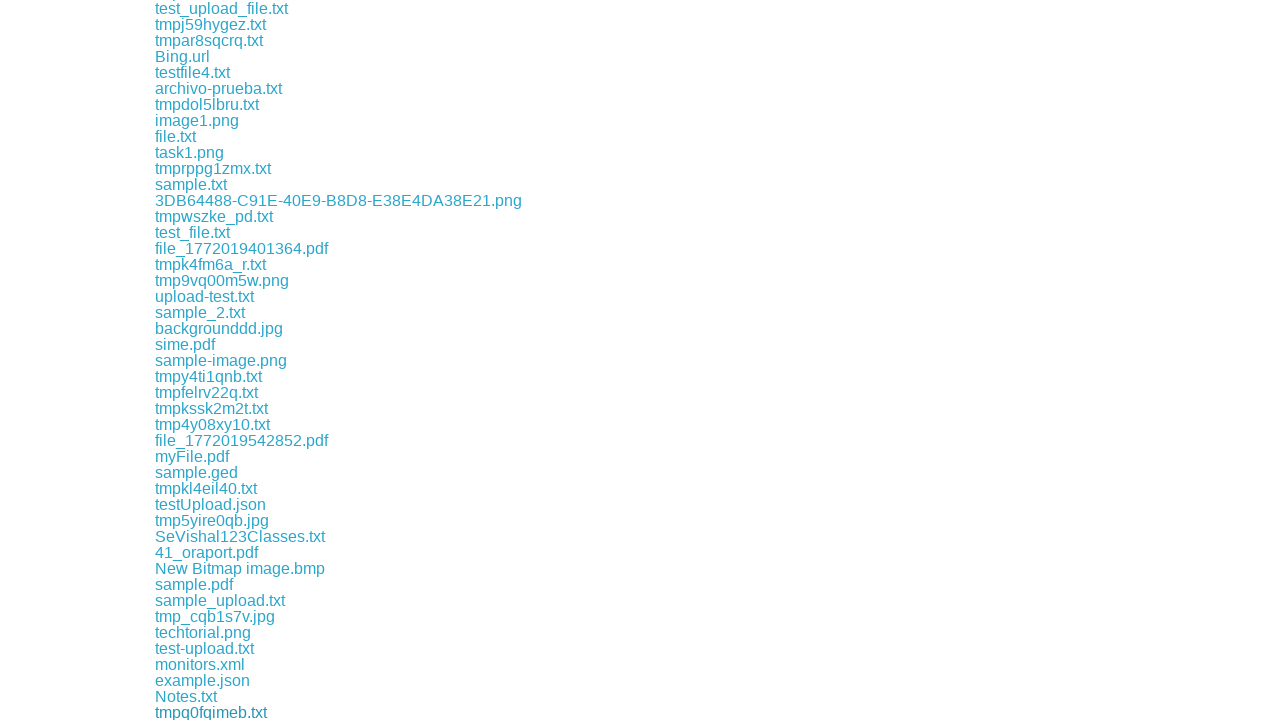

Waited 500ms for download to initiate
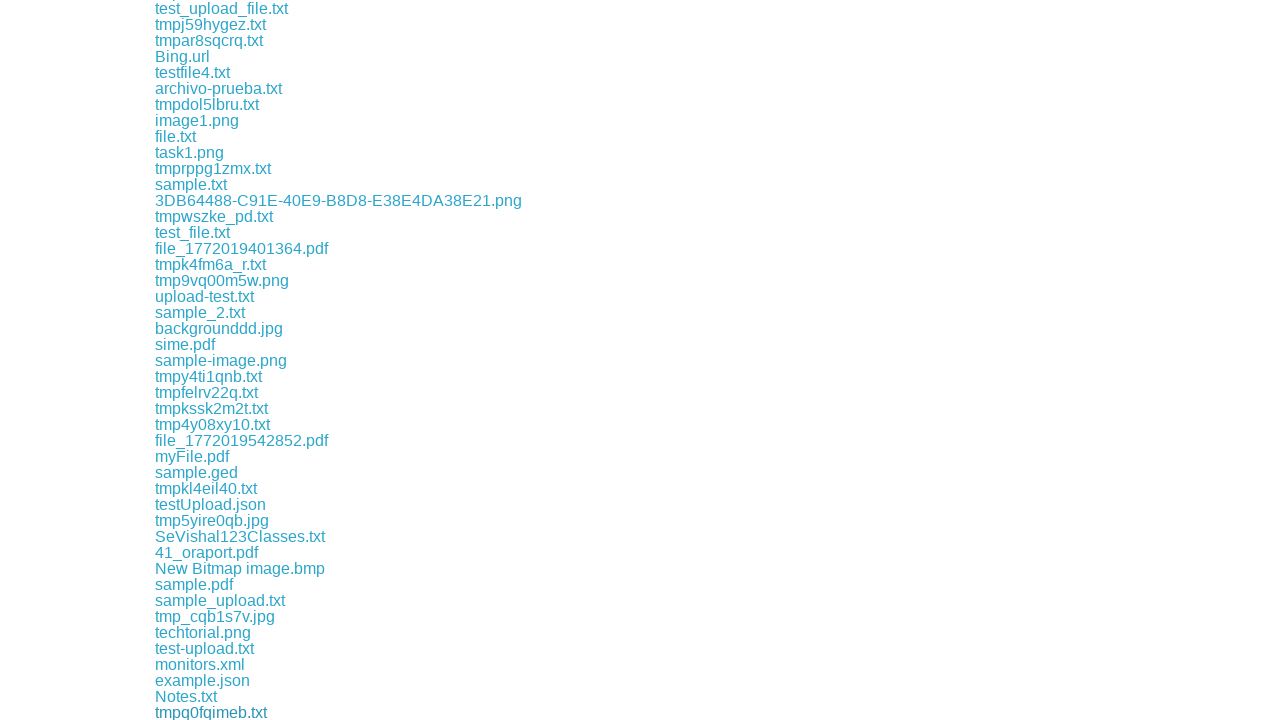

Clicked download link 151 to initiate file download at (219, 712) on a >> nth=151
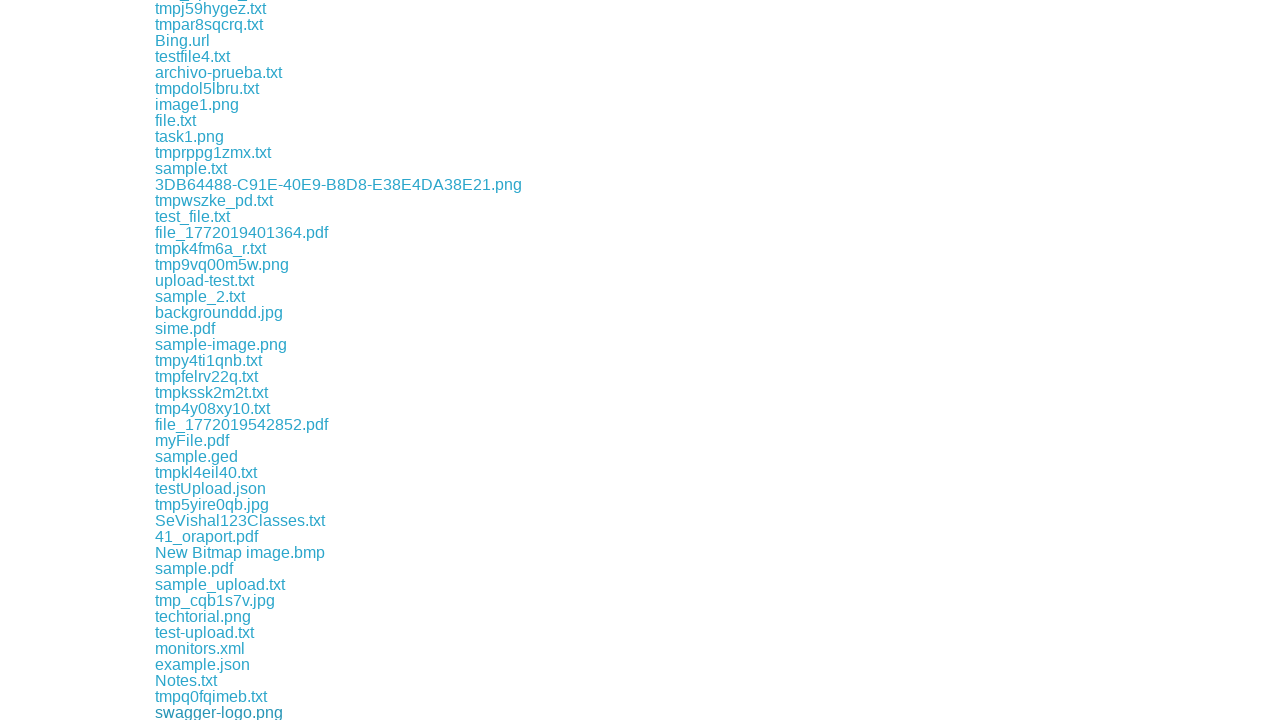

Waited 500ms for download to initiate
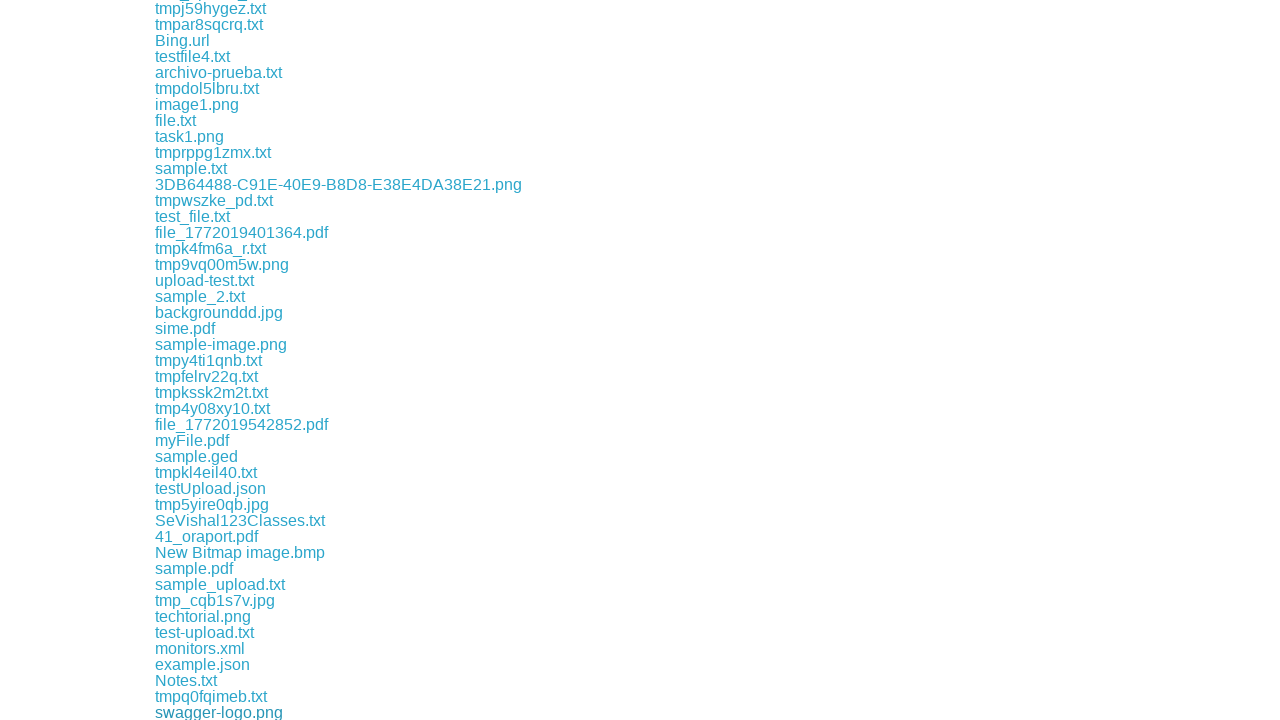

Clicked download link 152 to initiate file download at (212, 712) on a >> nth=152
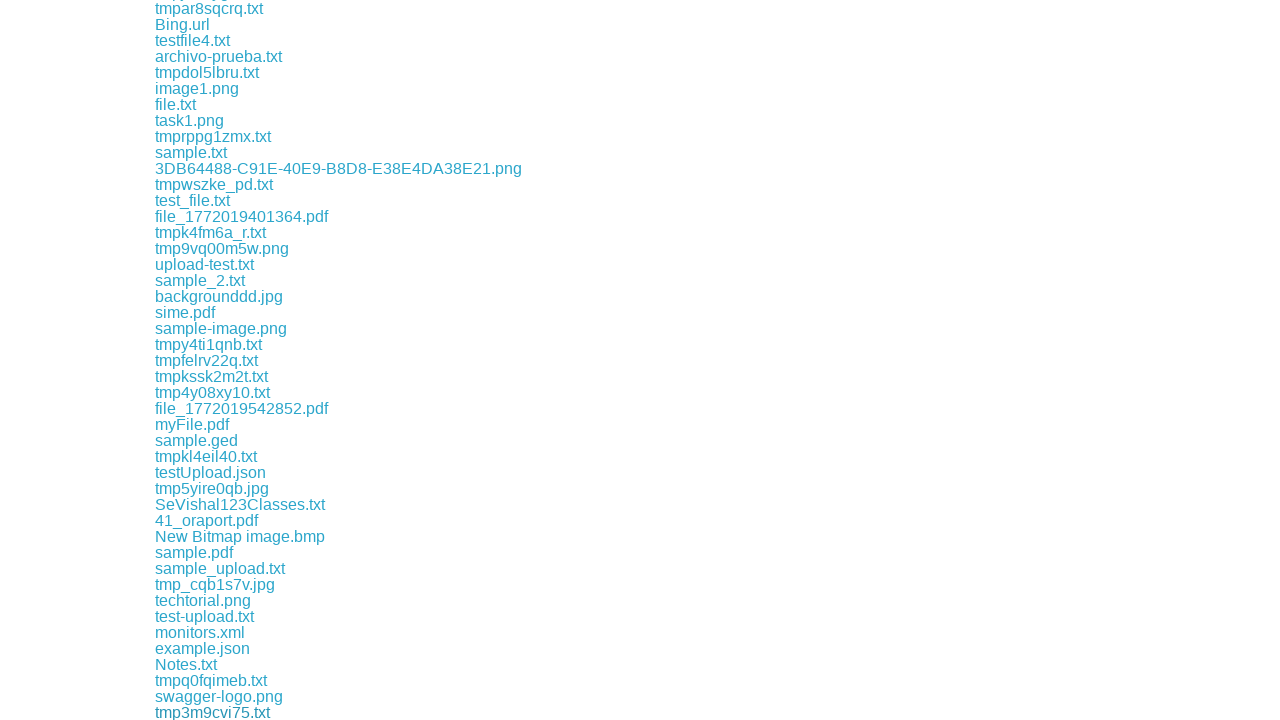

Waited 500ms for download to initiate
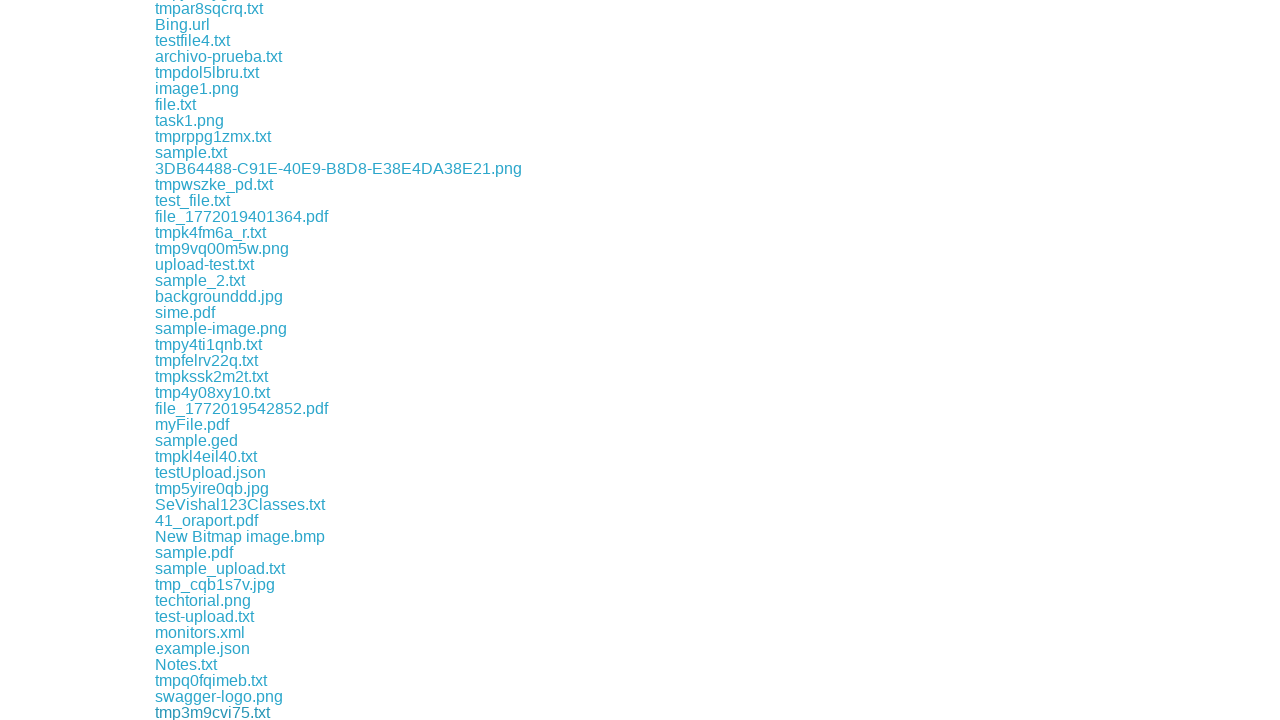

Clicked download link 153 to initiate file download at (196, 712) on a >> nth=153
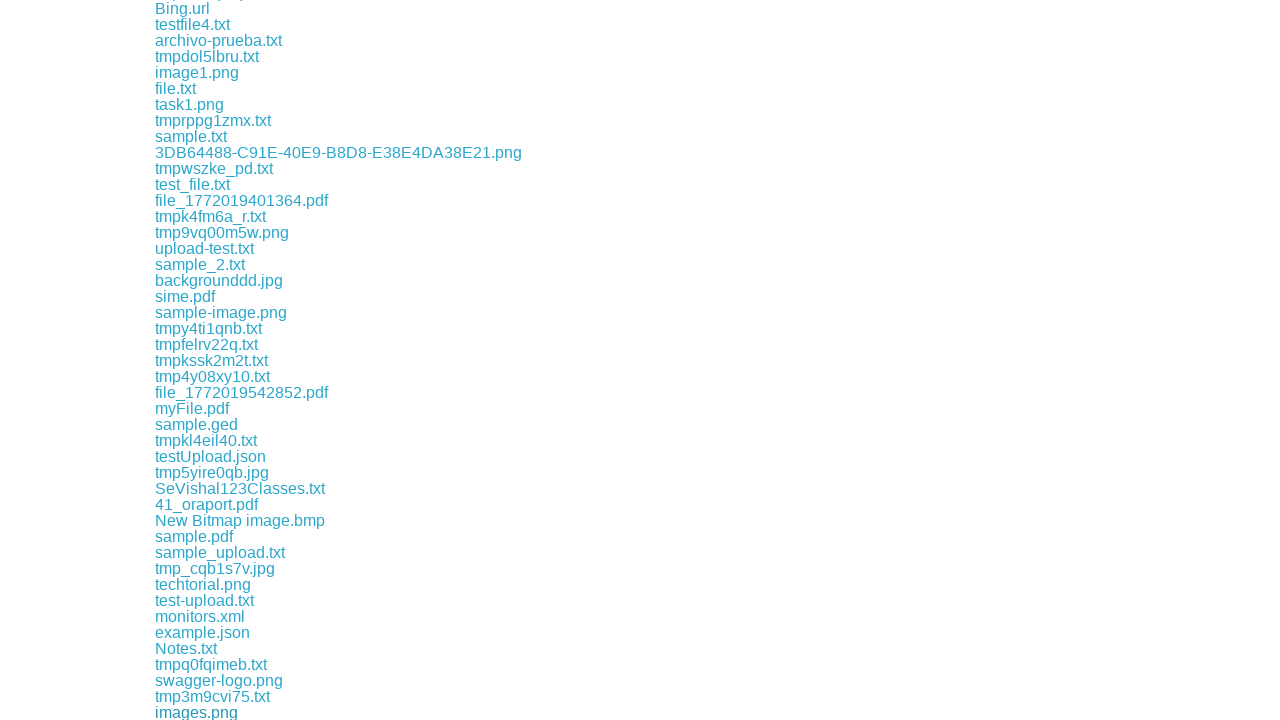

Waited 500ms for download to initiate
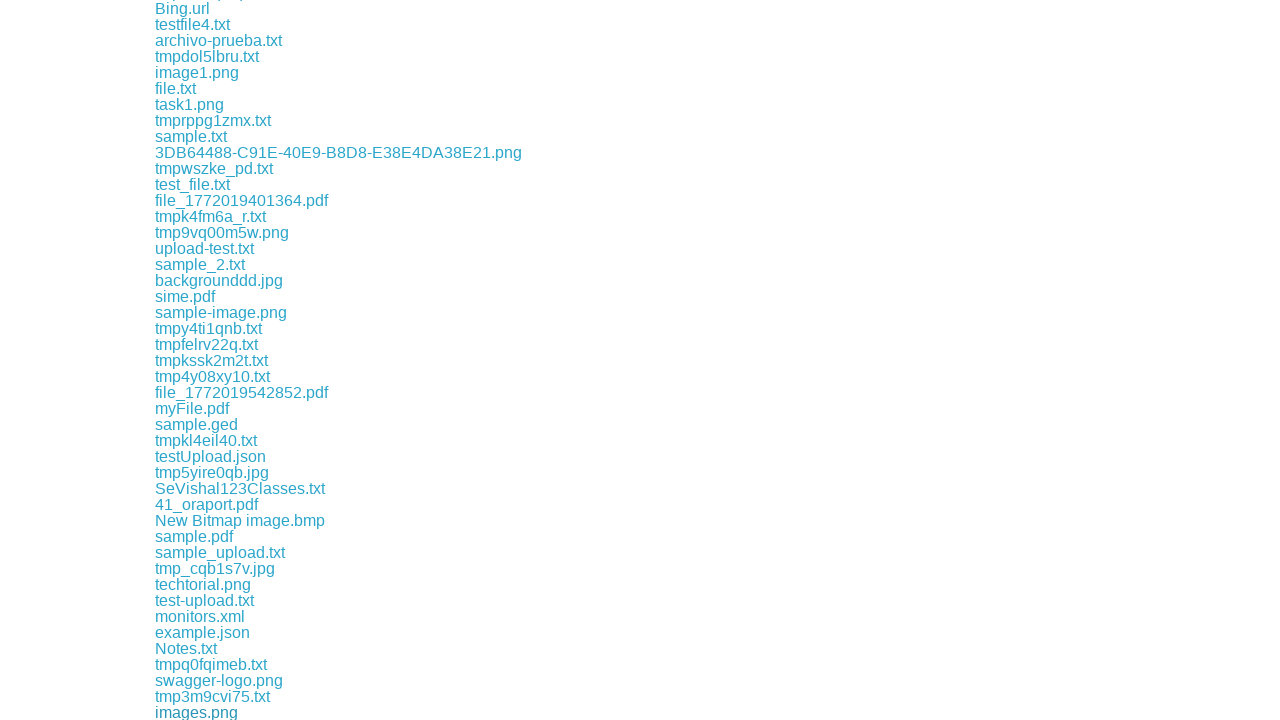

Clicked download link 154 to initiate file download at (211, 712) on a >> nth=154
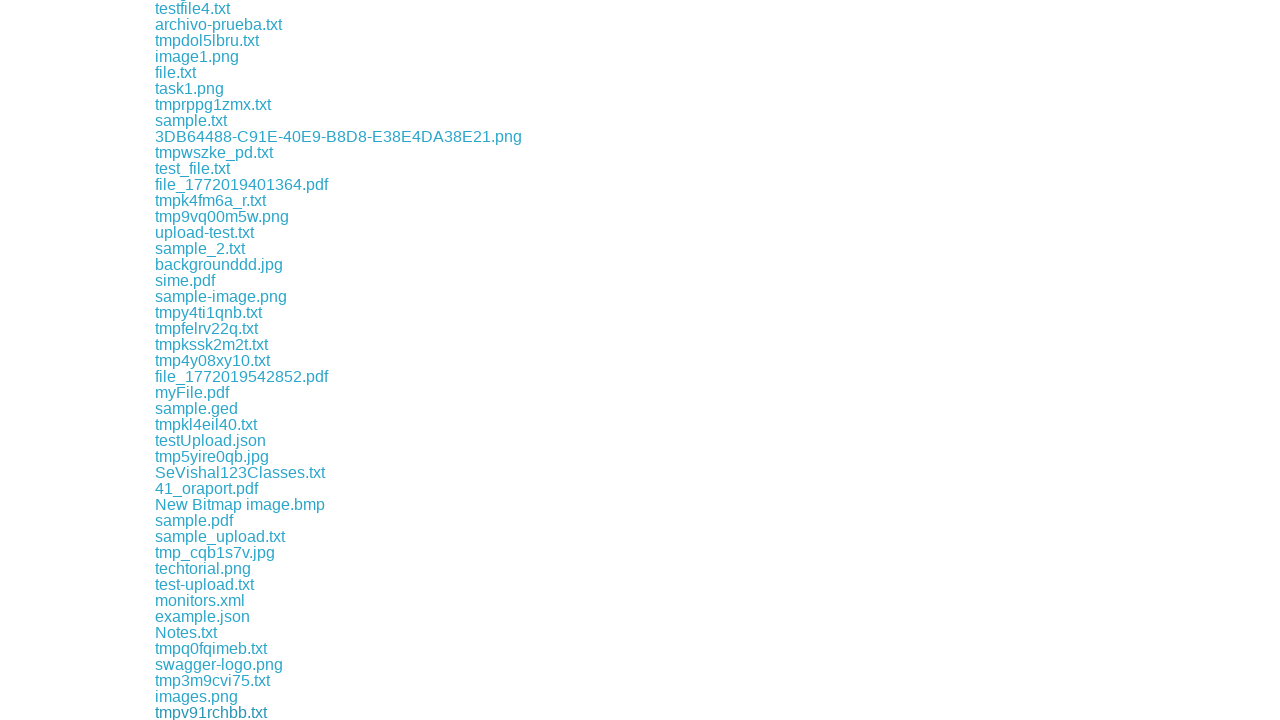

Waited 500ms for download to initiate
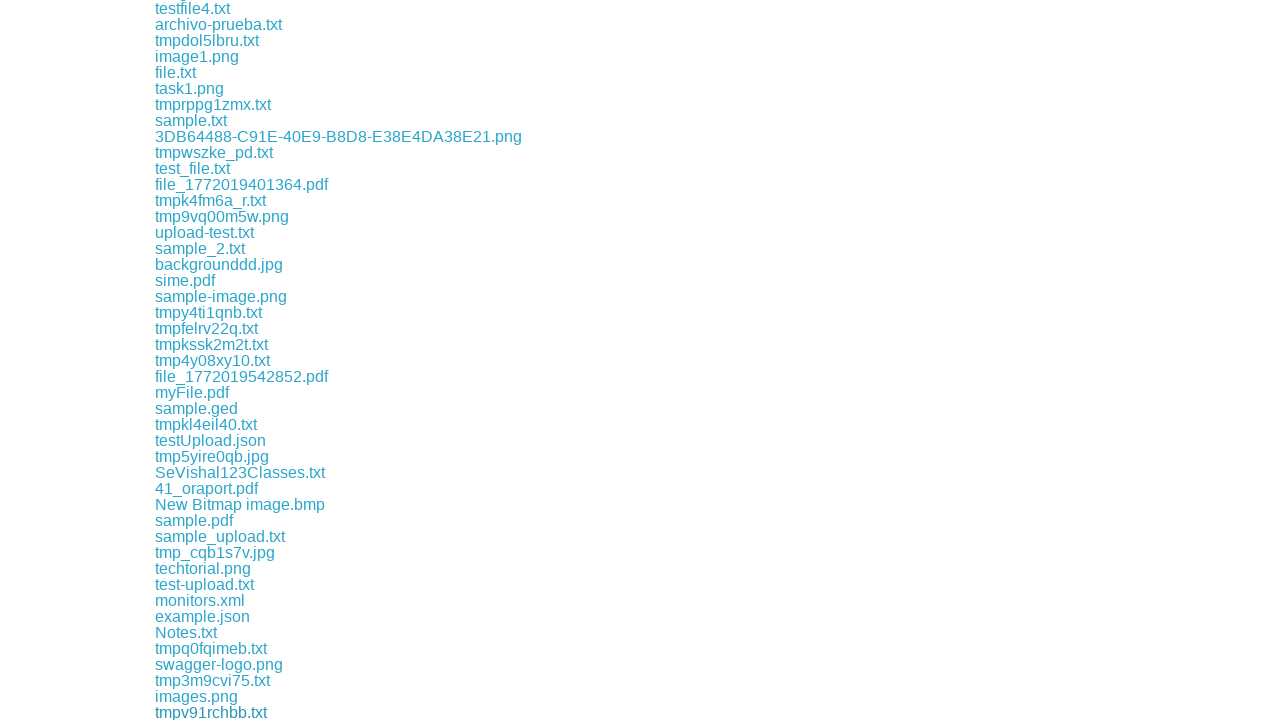

Clicked download link 155 to initiate file download at (212, 712) on a >> nth=155
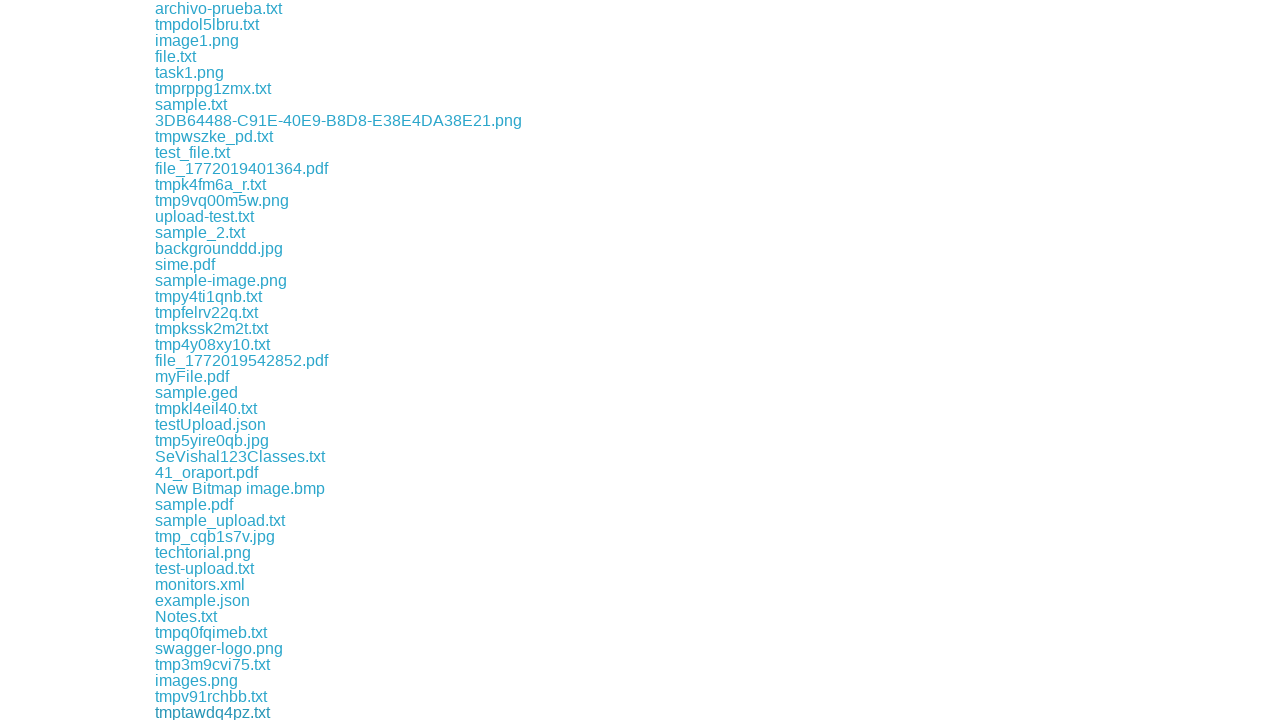

Waited 500ms for download to initiate
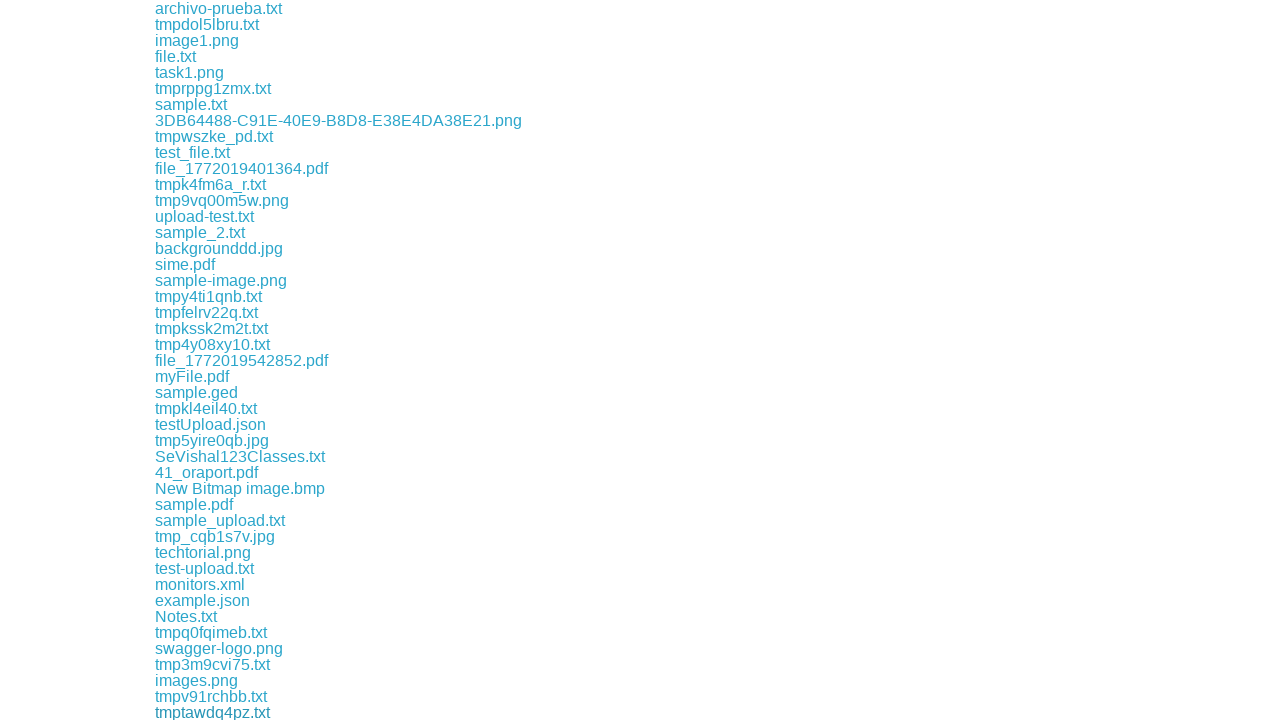

Clicked download link 156 to initiate file download at (210, 712) on a >> nth=156
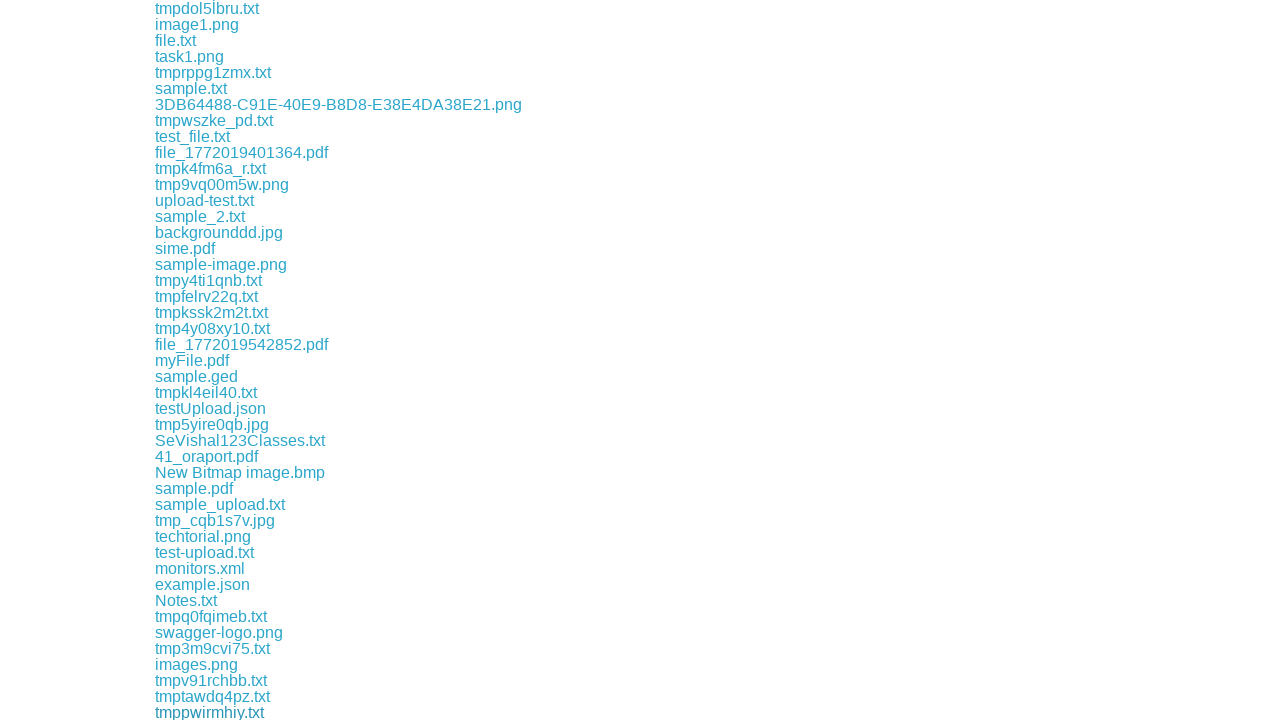

Waited 500ms for download to initiate
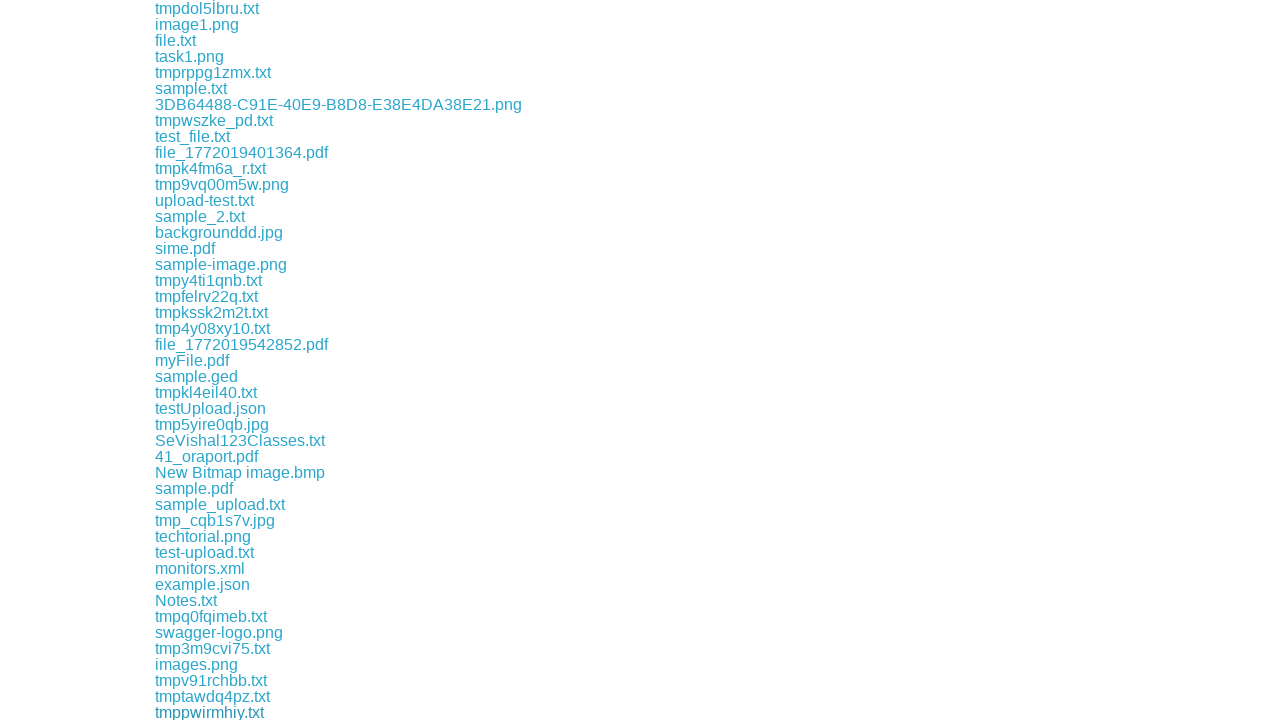

Clicked download link 157 to initiate file download at (214, 712) on a >> nth=157
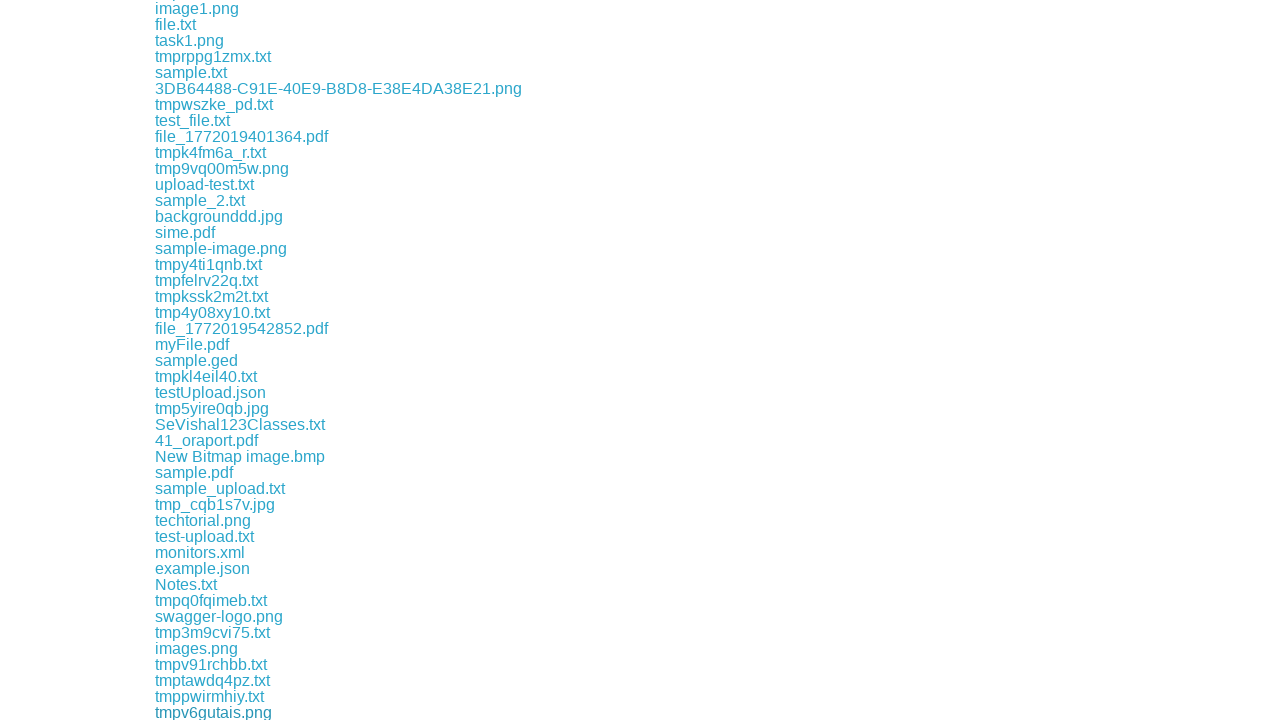

Waited 500ms for download to initiate
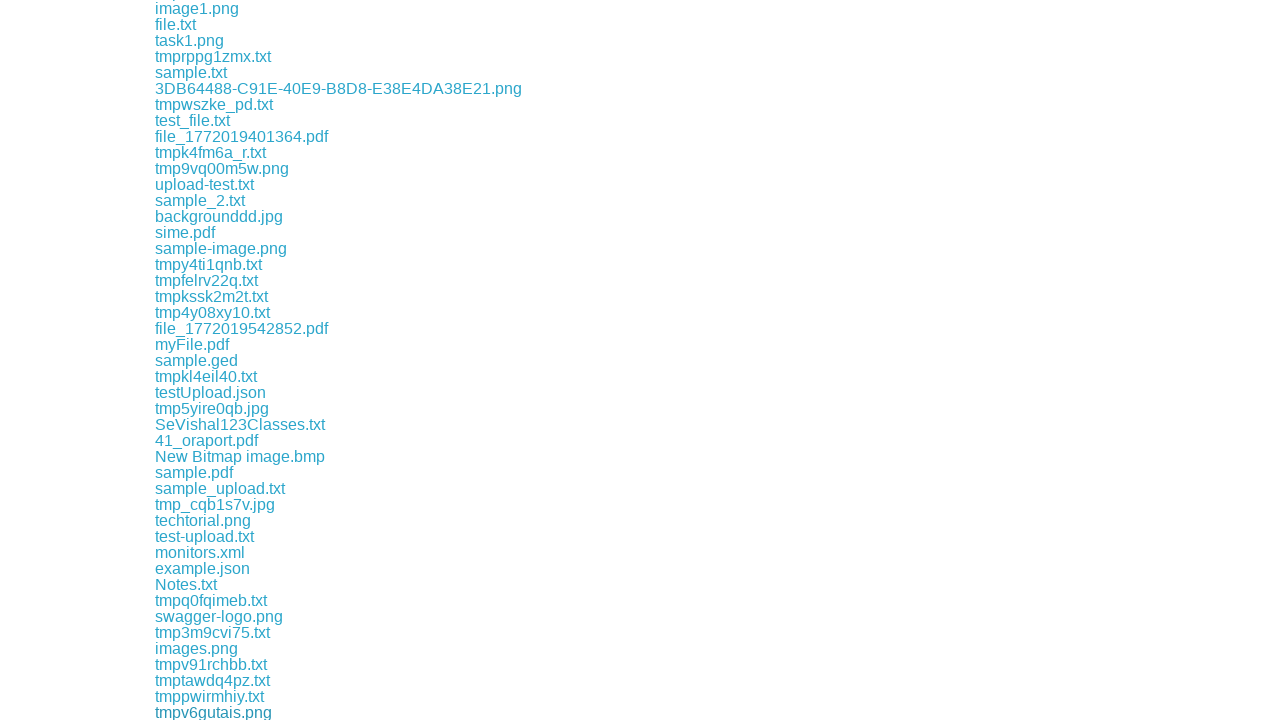

Clicked download link 158 to initiate file download at (292, 712) on a >> nth=158
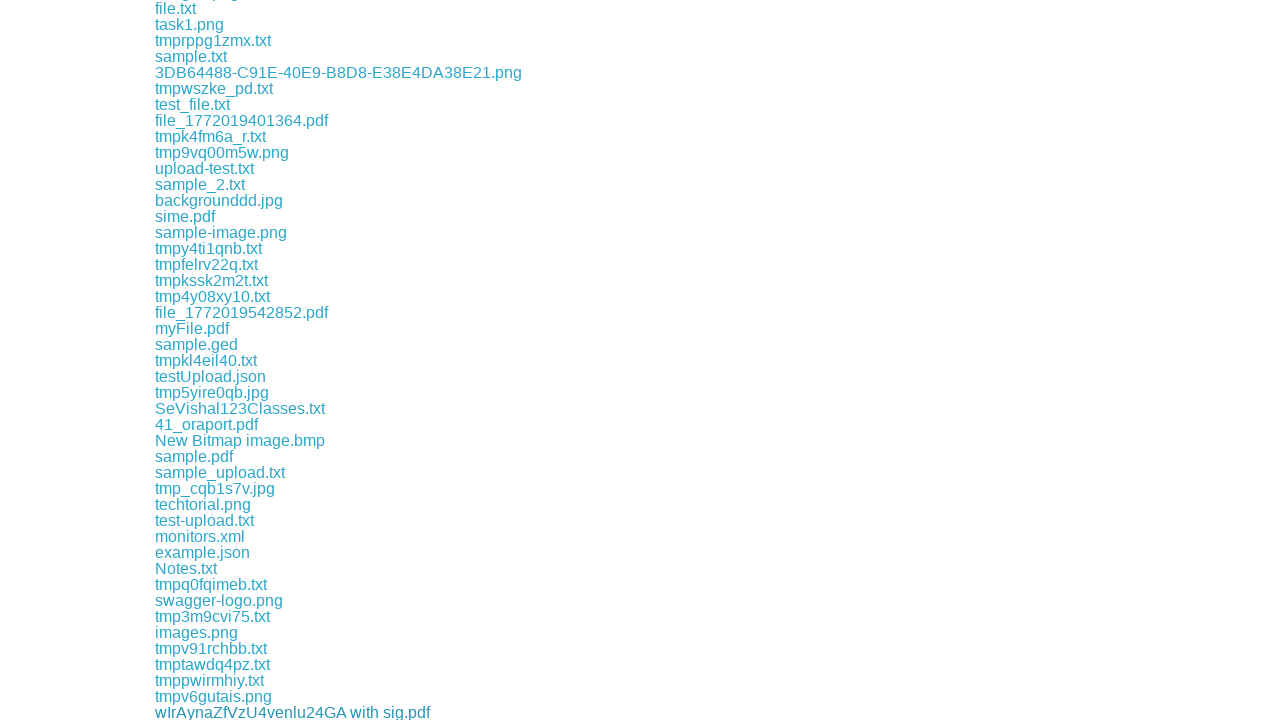

Waited 500ms for download to initiate
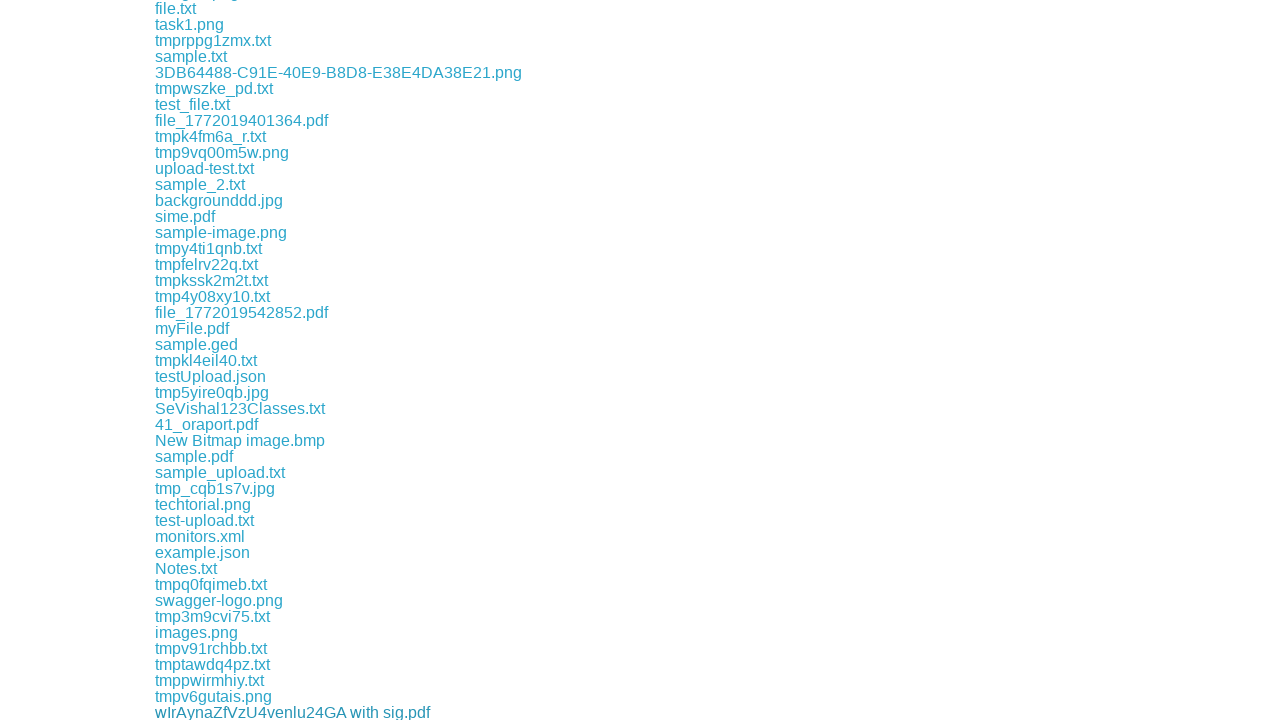

Clicked download link 159 to initiate file download at (214, 712) on a >> nth=159
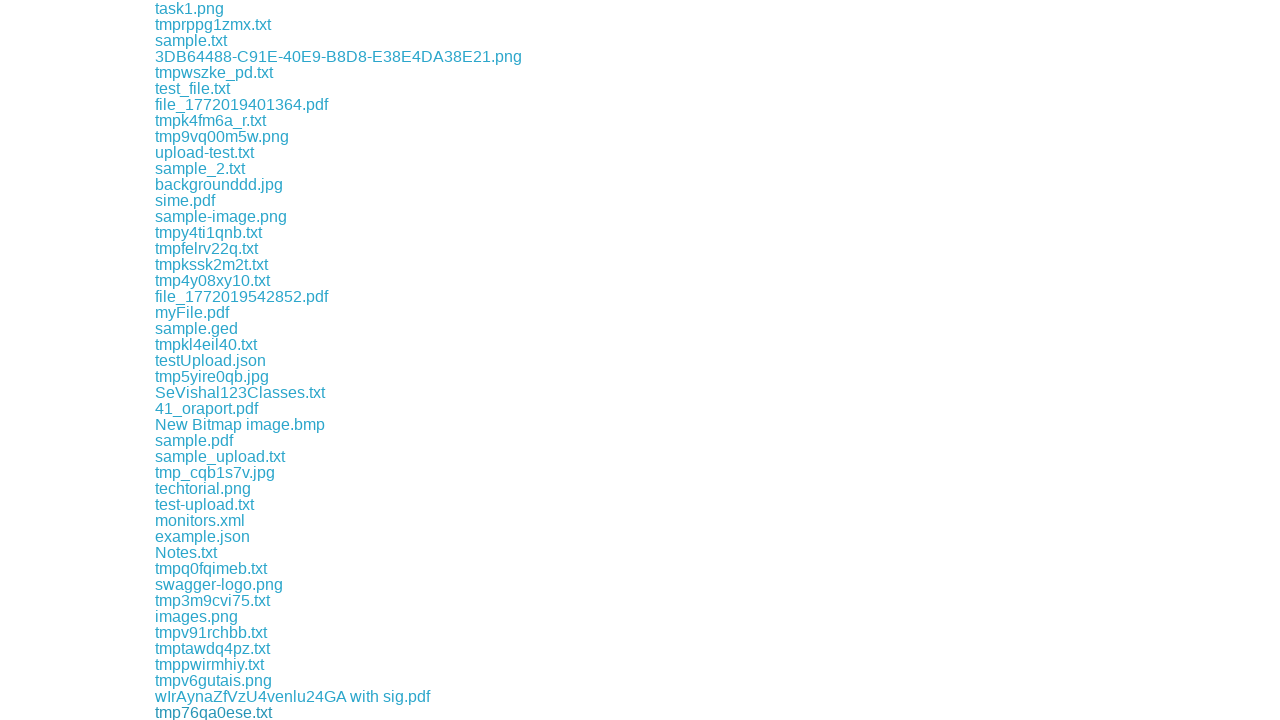

Waited 500ms for download to initiate
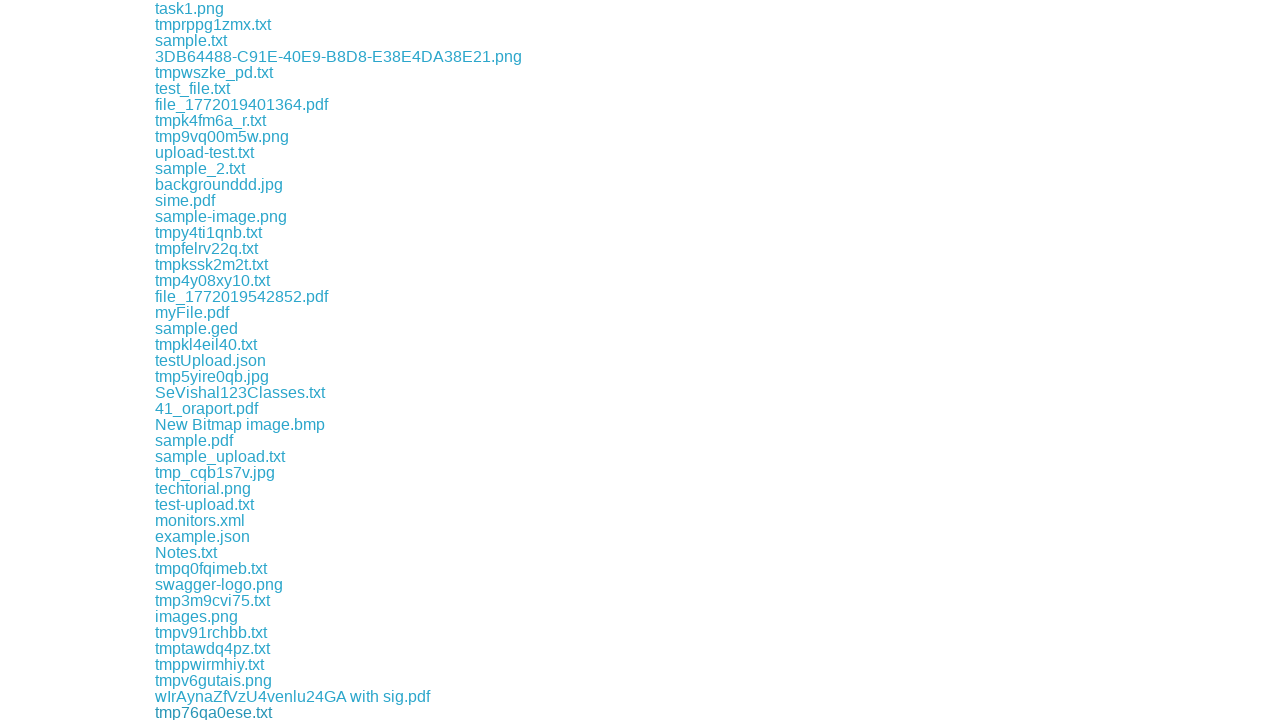

Clicked download link 160 to initiate file download at (198, 712) on a >> nth=160
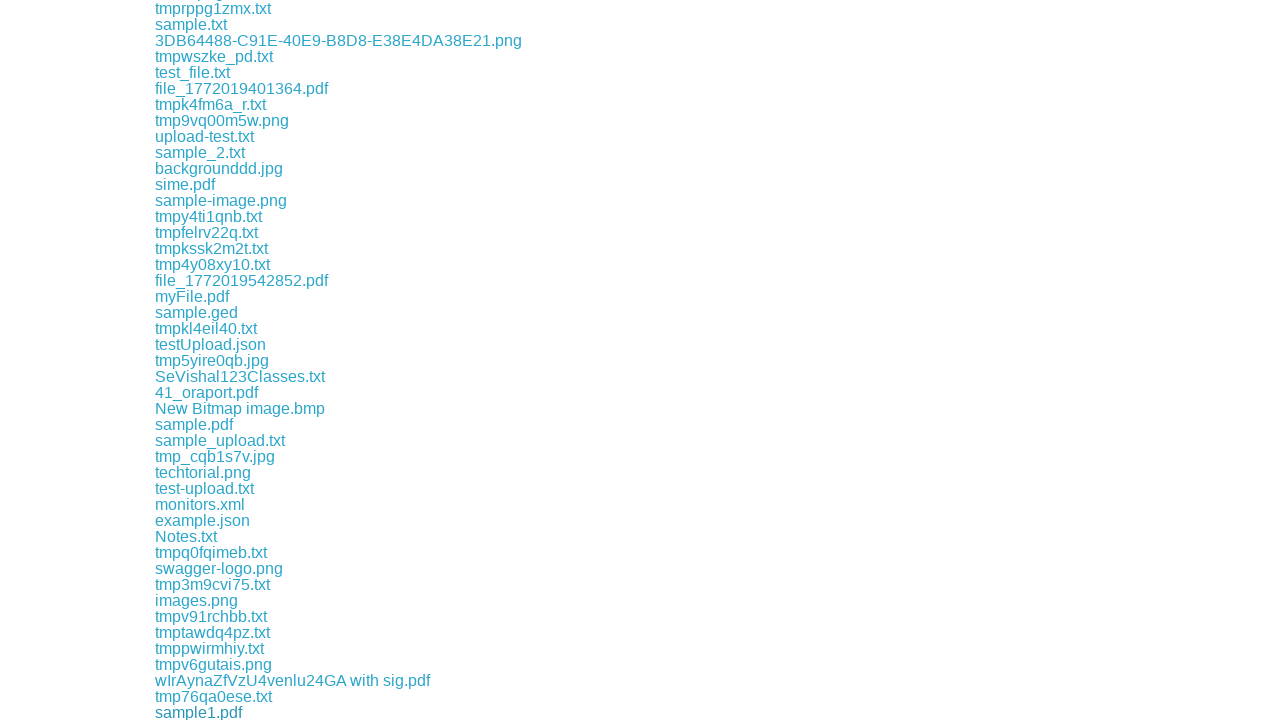

Waited 500ms for download to initiate
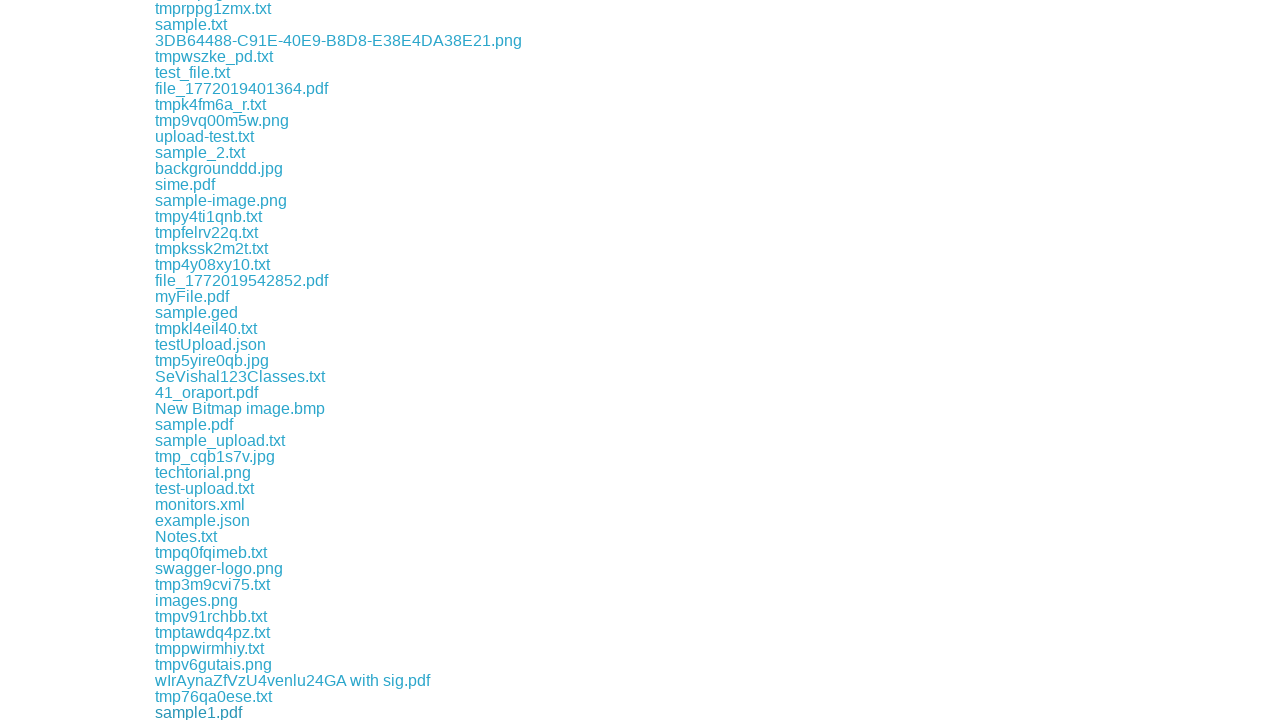

Clicked download link 161 to initiate file download at (209, 712) on a >> nth=161
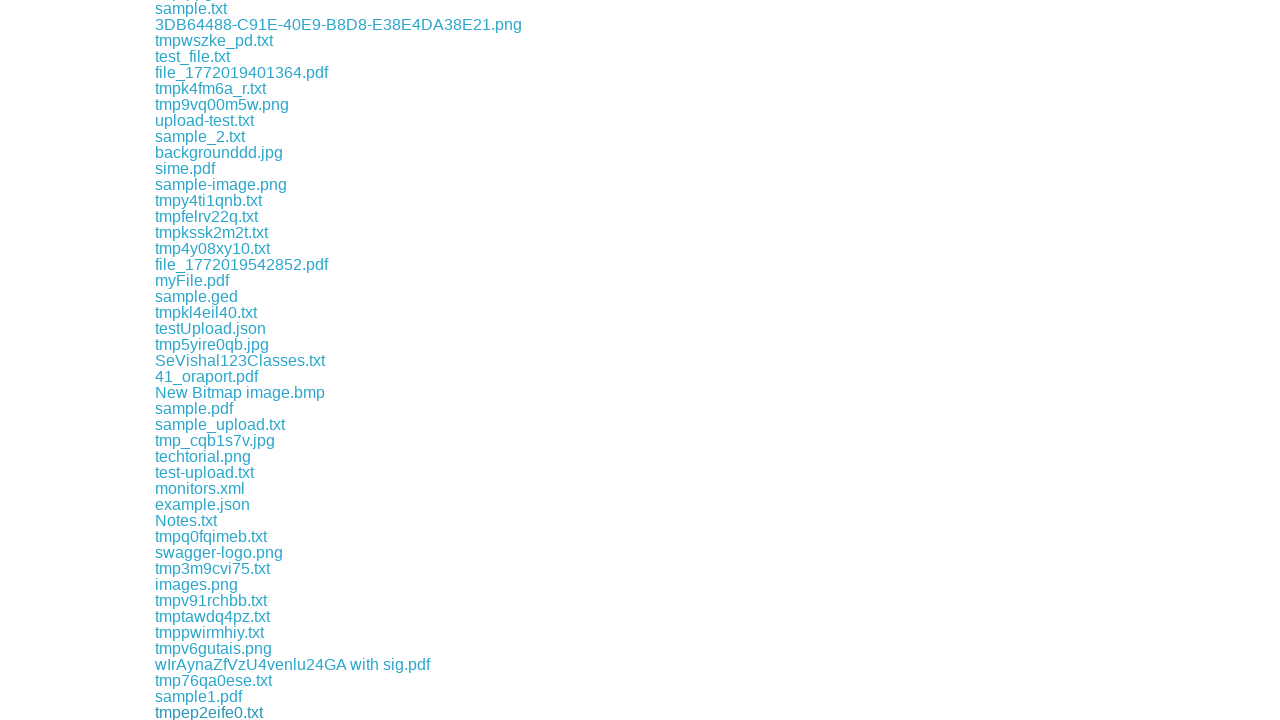

Waited 500ms for download to initiate
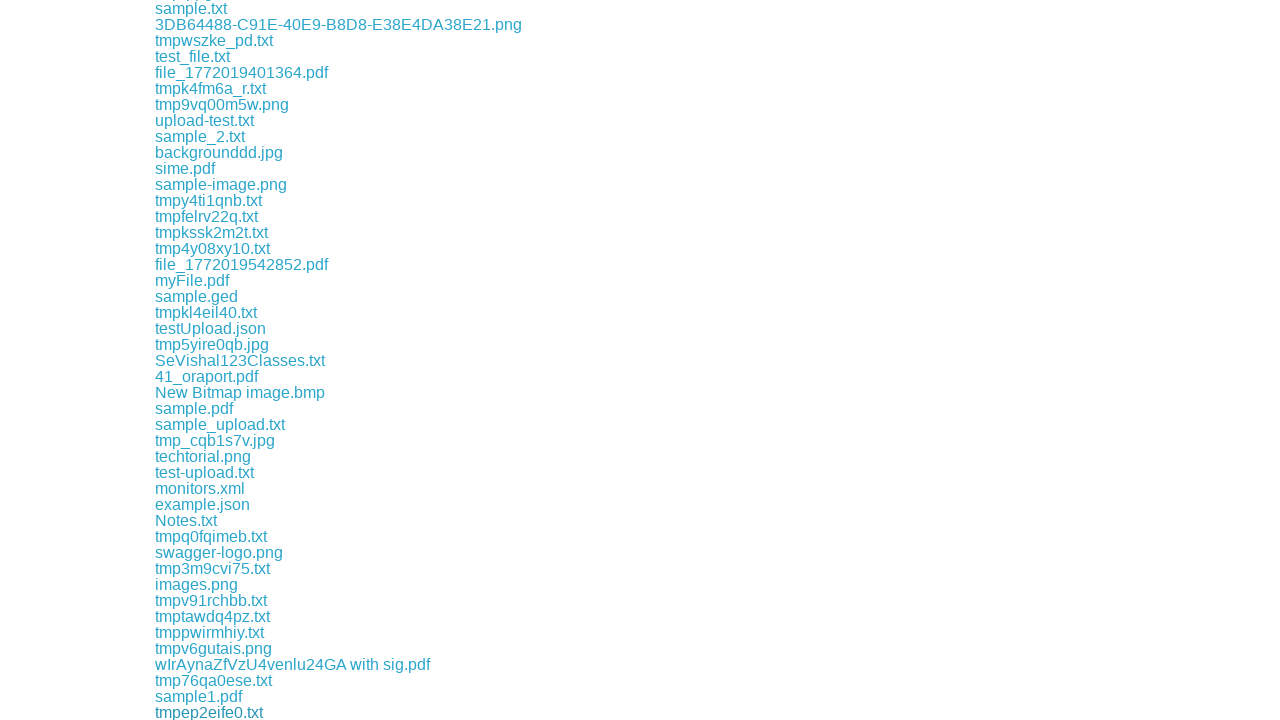

Clicked download link 162 to initiate file download at (213, 712) on a >> nth=162
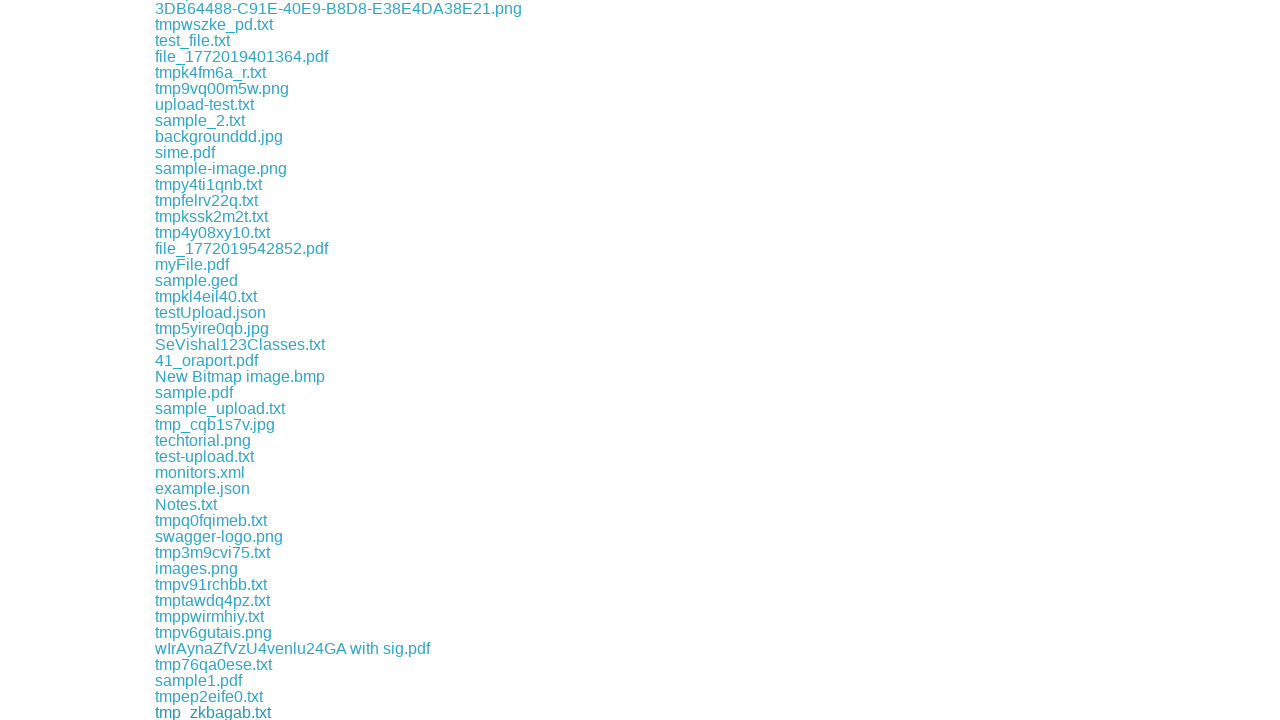

Waited 500ms for download to initiate
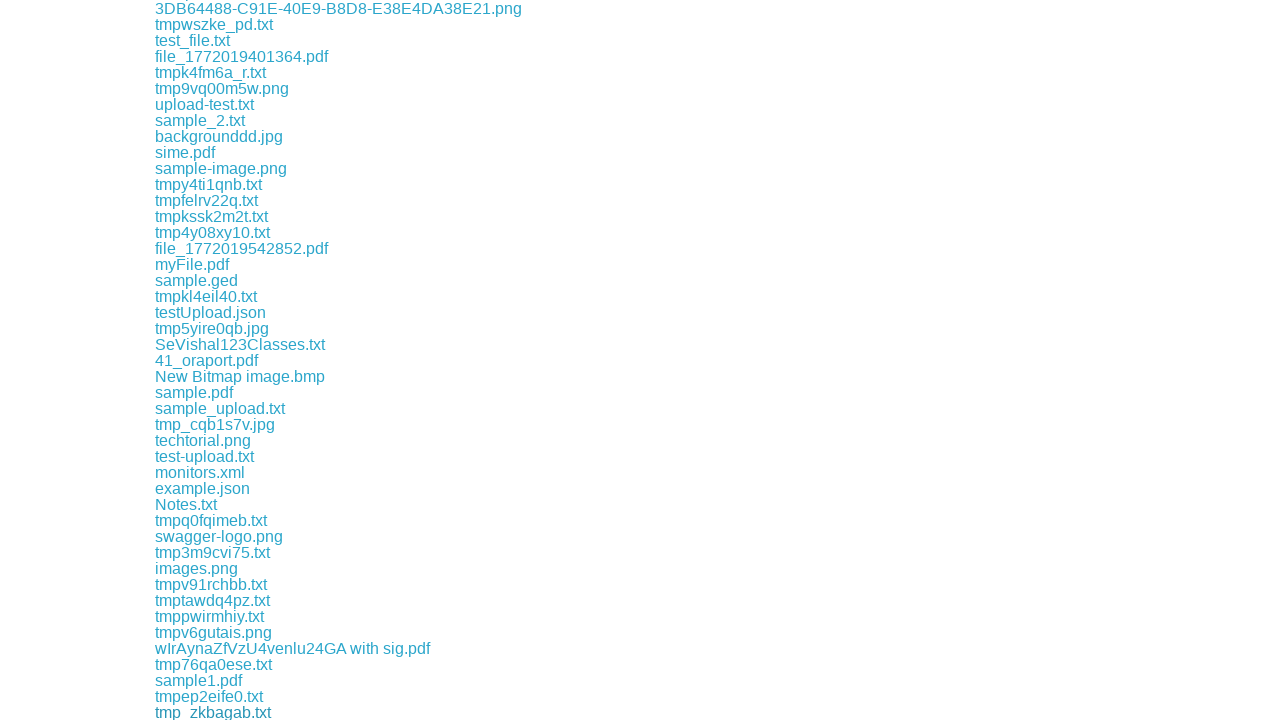

Clicked download link 163 to initiate file download at (214, 712) on a >> nth=163
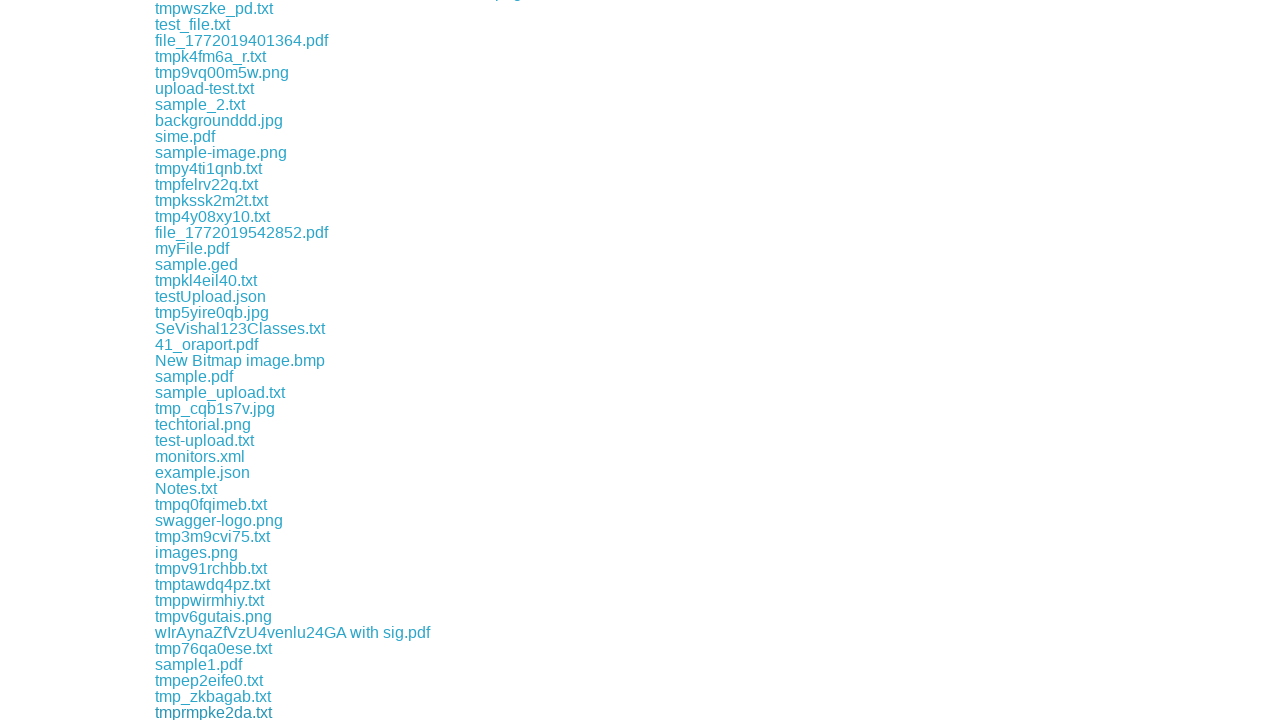

Waited 500ms for download to initiate
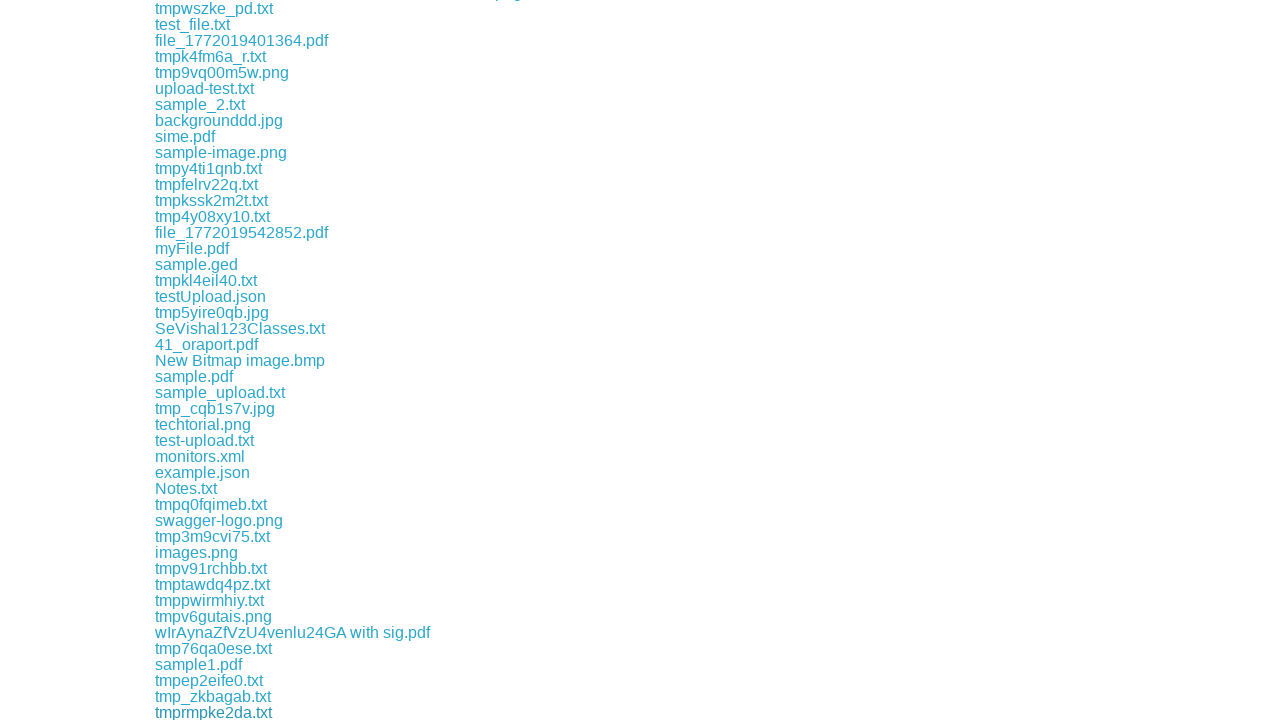

Clicked download link 164 to initiate file download at (208, 712) on a >> nth=164
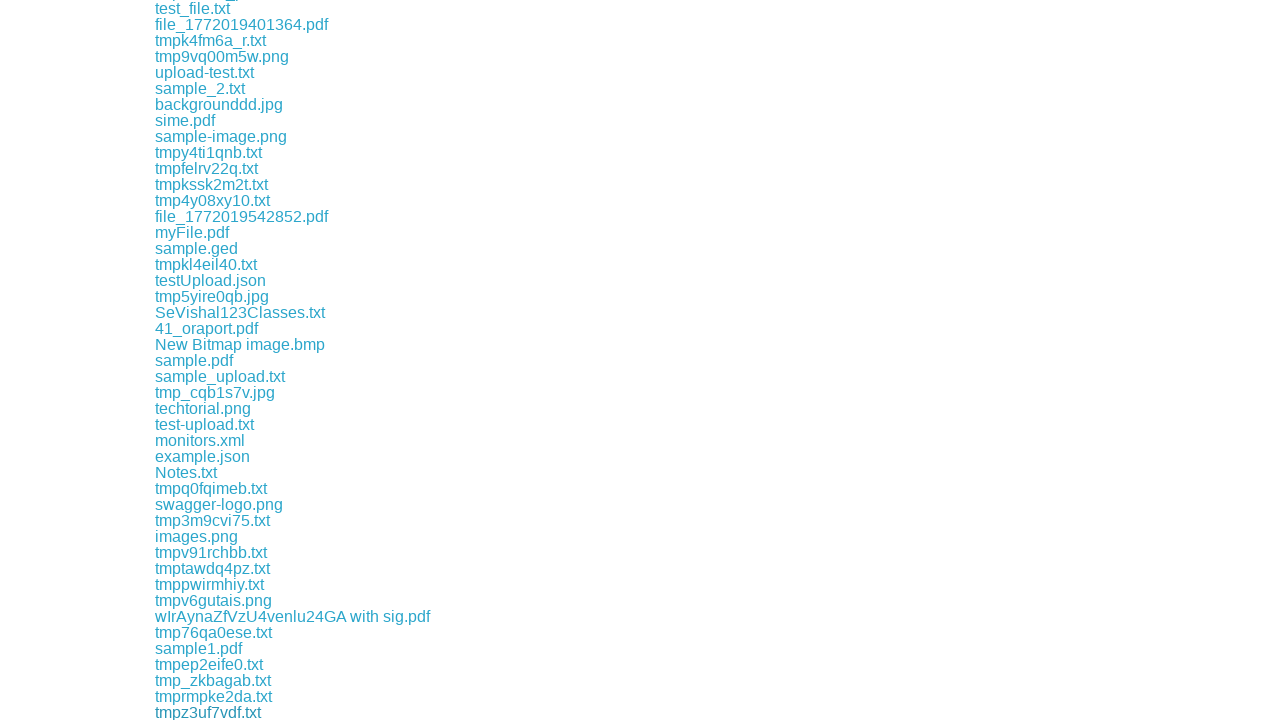

Waited 500ms for download to initiate
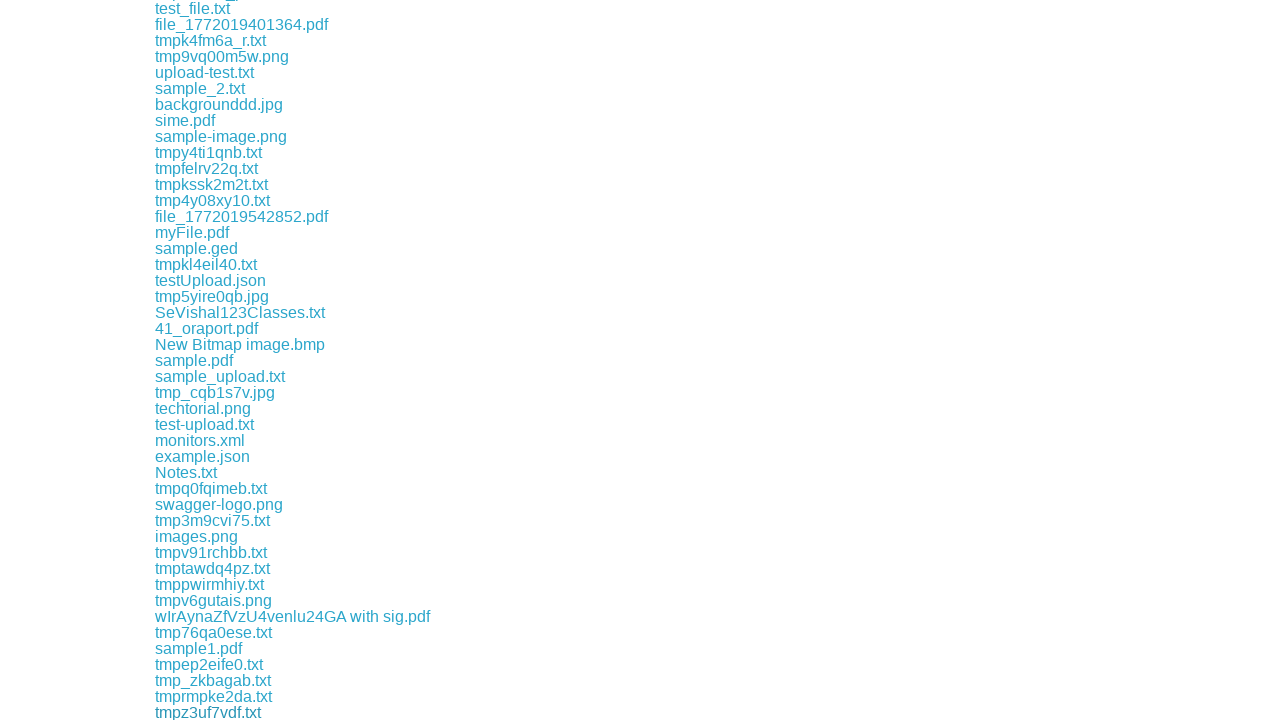

Clicked download link 165 to initiate file download at (183, 712) on a >> nth=165
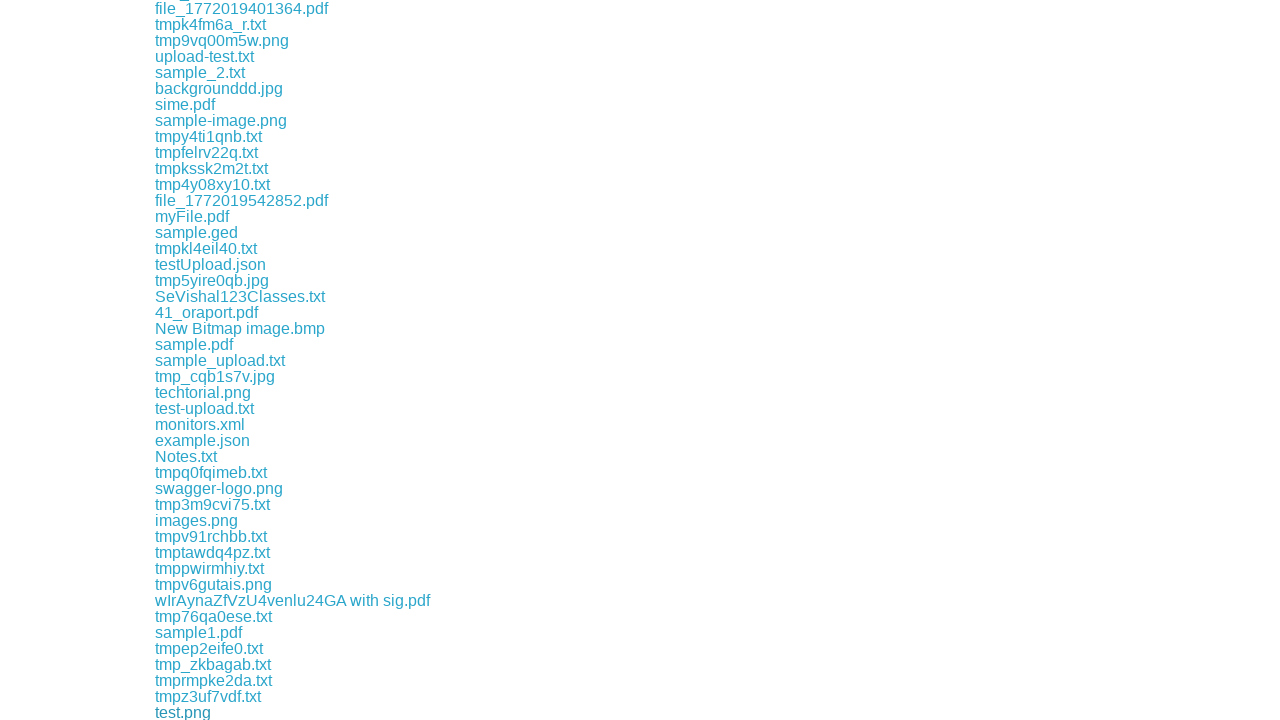

Waited 500ms for download to initiate
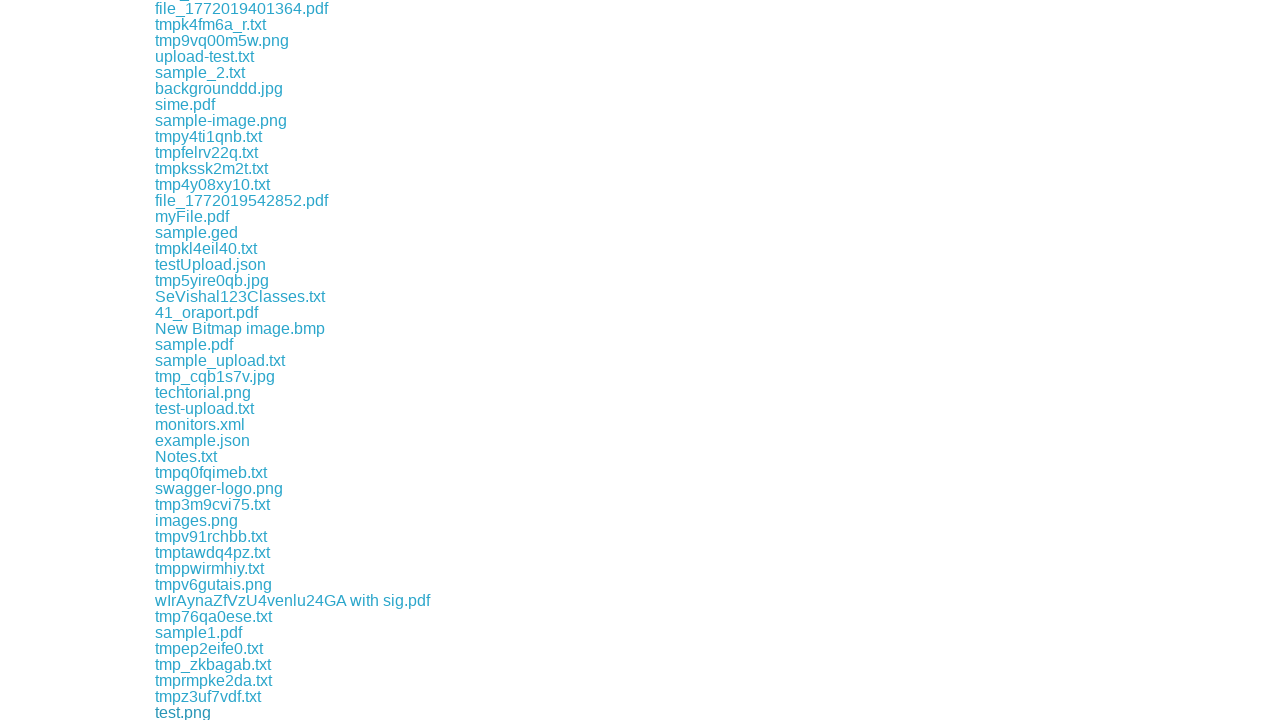

Clicked download link 166 to initiate file download at (209, 712) on a >> nth=166
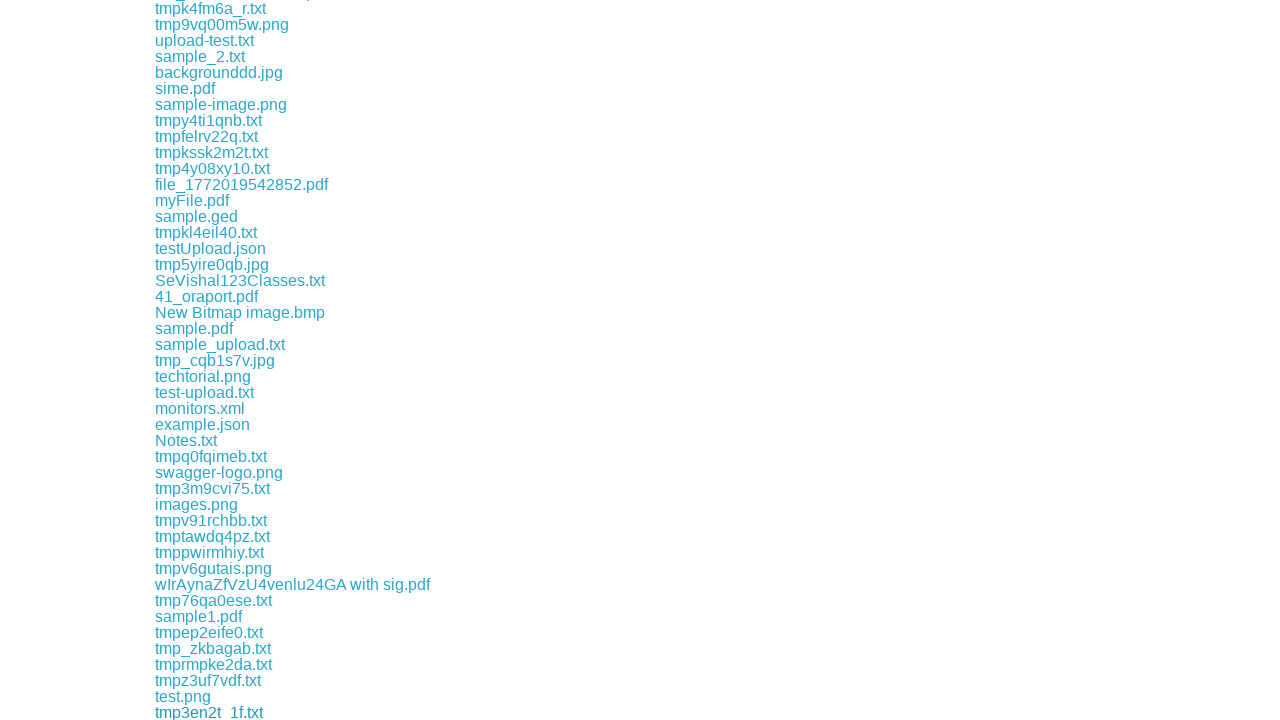

Waited 500ms for download to initiate
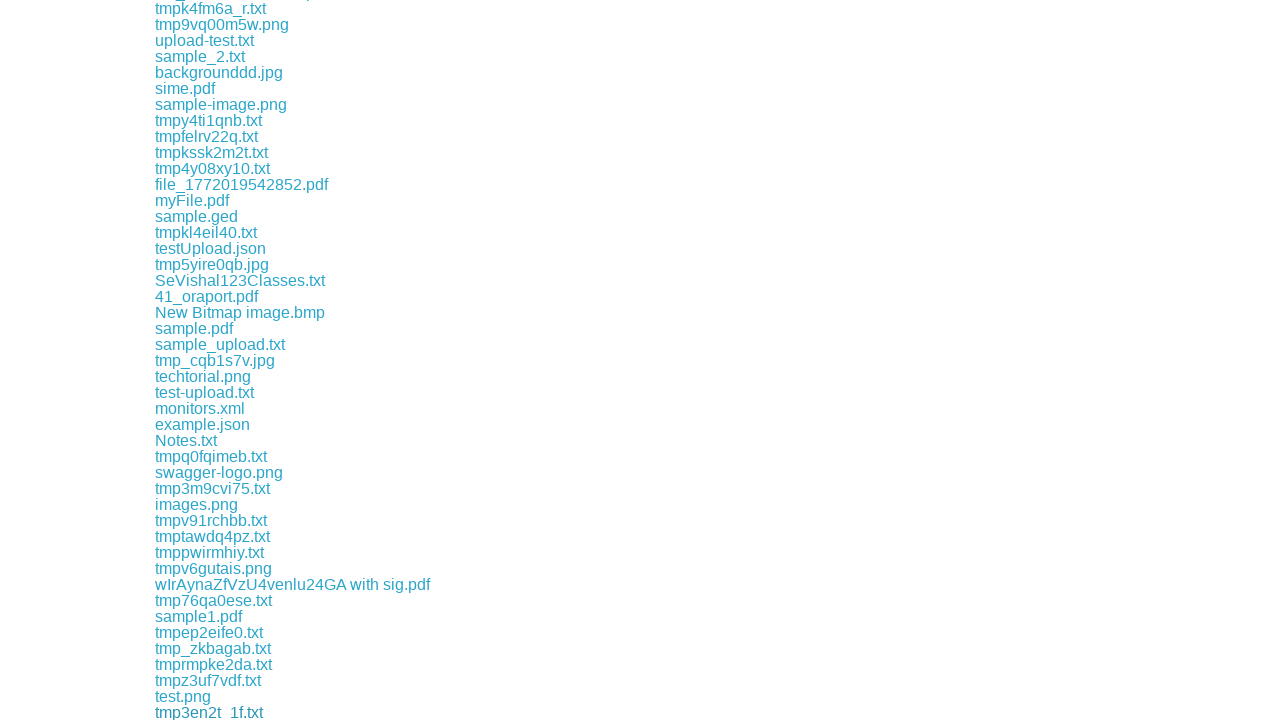

Clicked download link 167 to initiate file download at (296, 712) on a >> nth=167
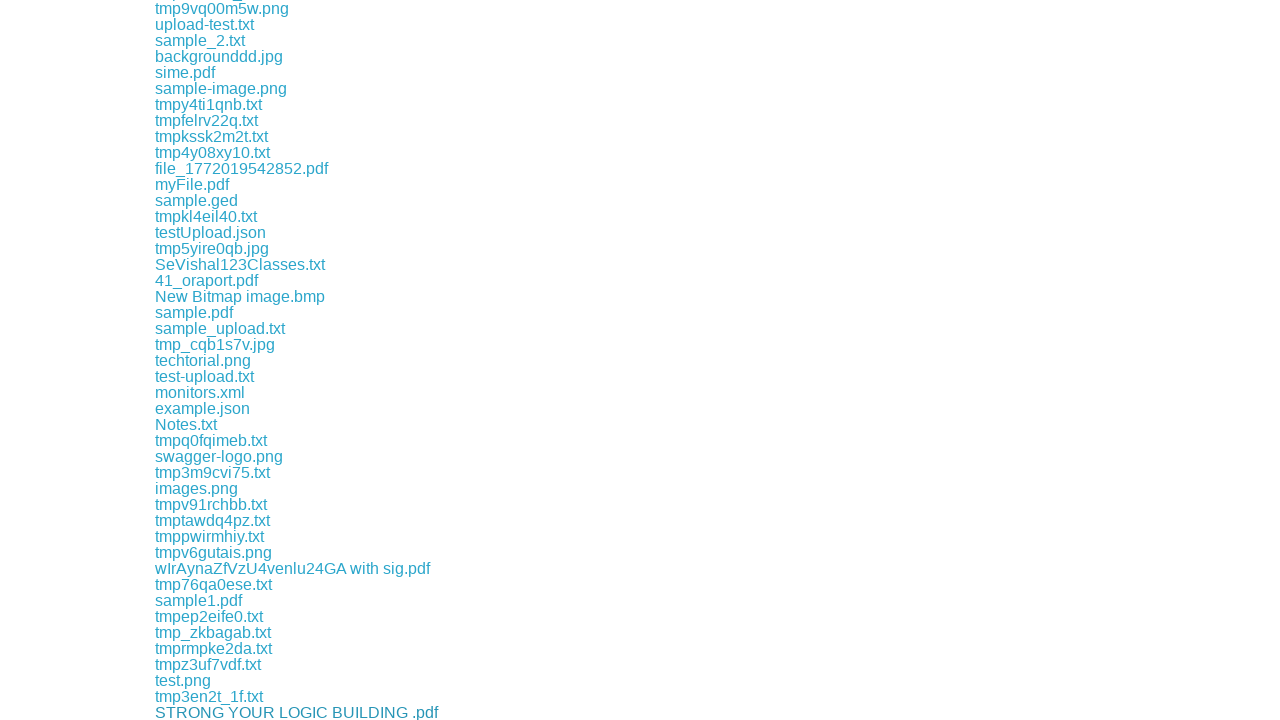

Waited 500ms for download to initiate
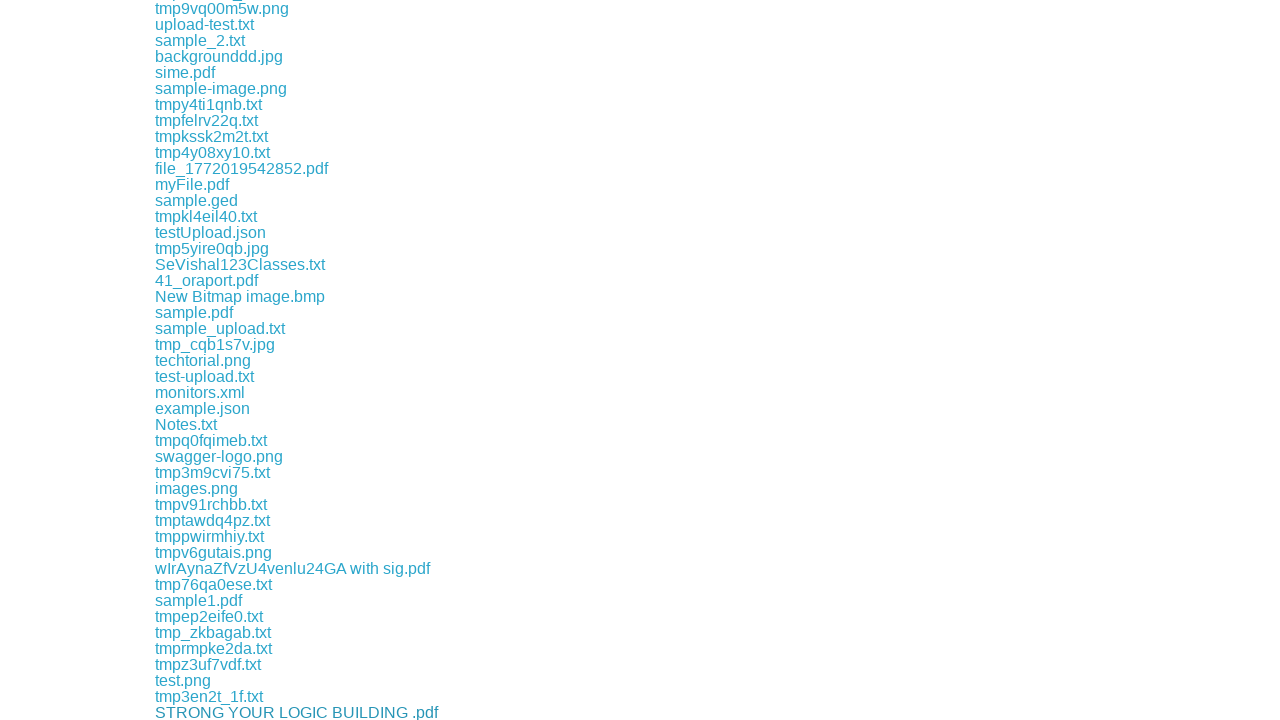

Clicked download link 168 to initiate file download at (242, 712) on a >> nth=168
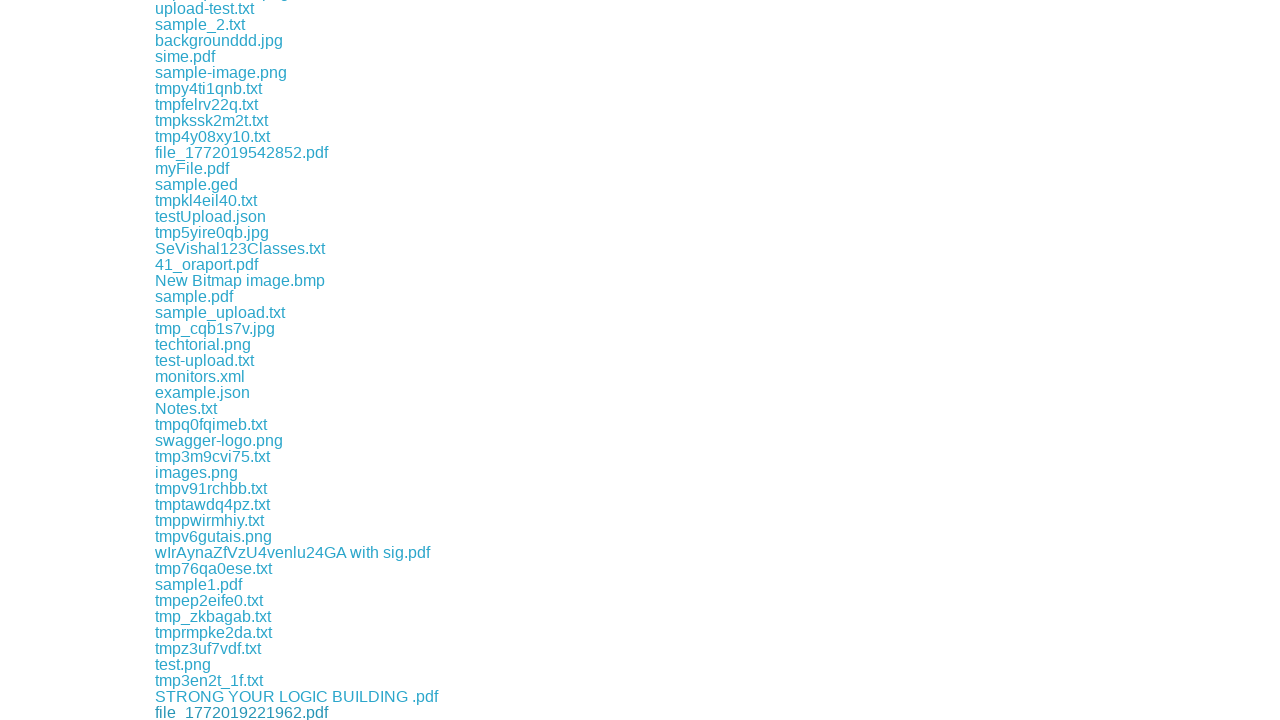

Waited 500ms for download to initiate
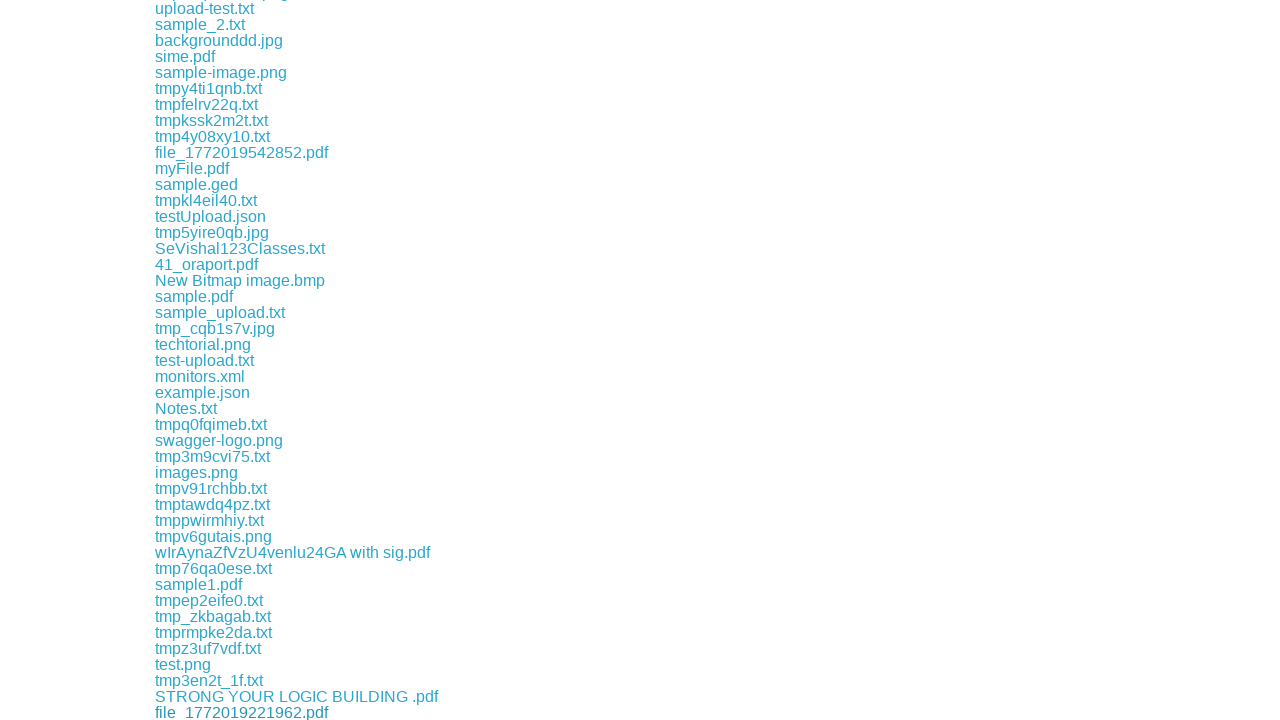

Clicked download link 169 to initiate file download at (206, 712) on a >> nth=169
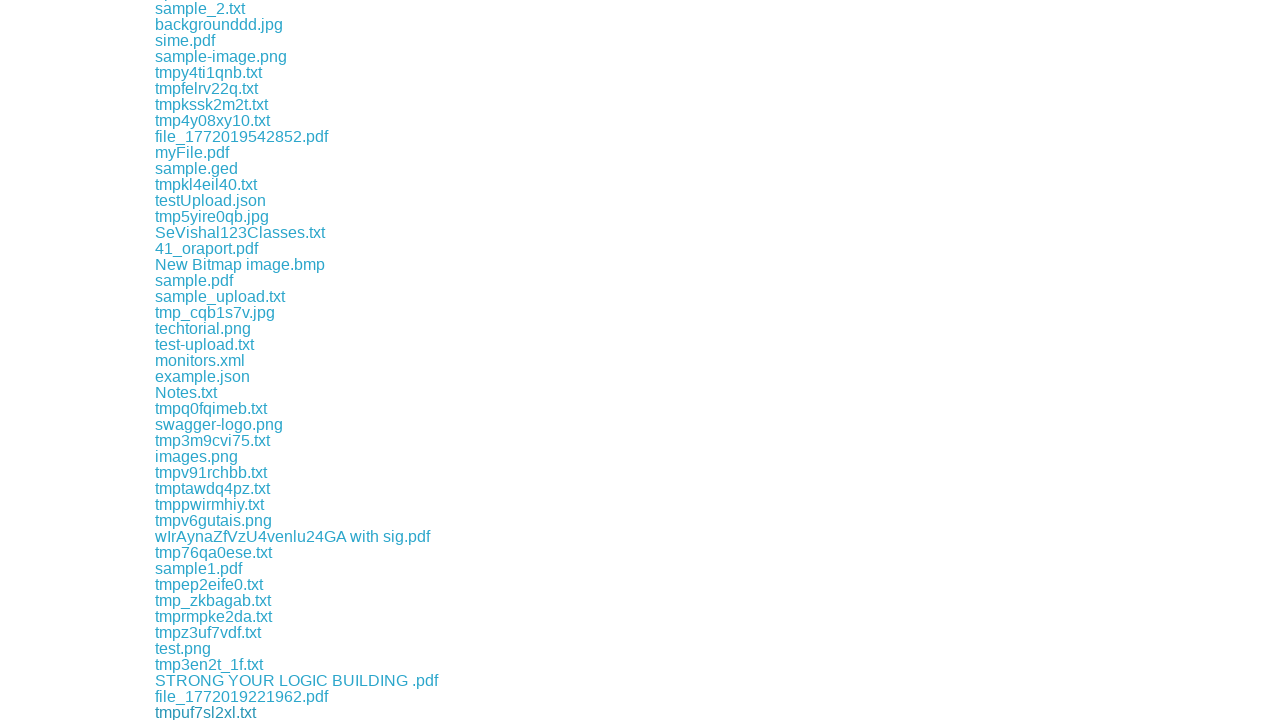

Waited 500ms for download to initiate
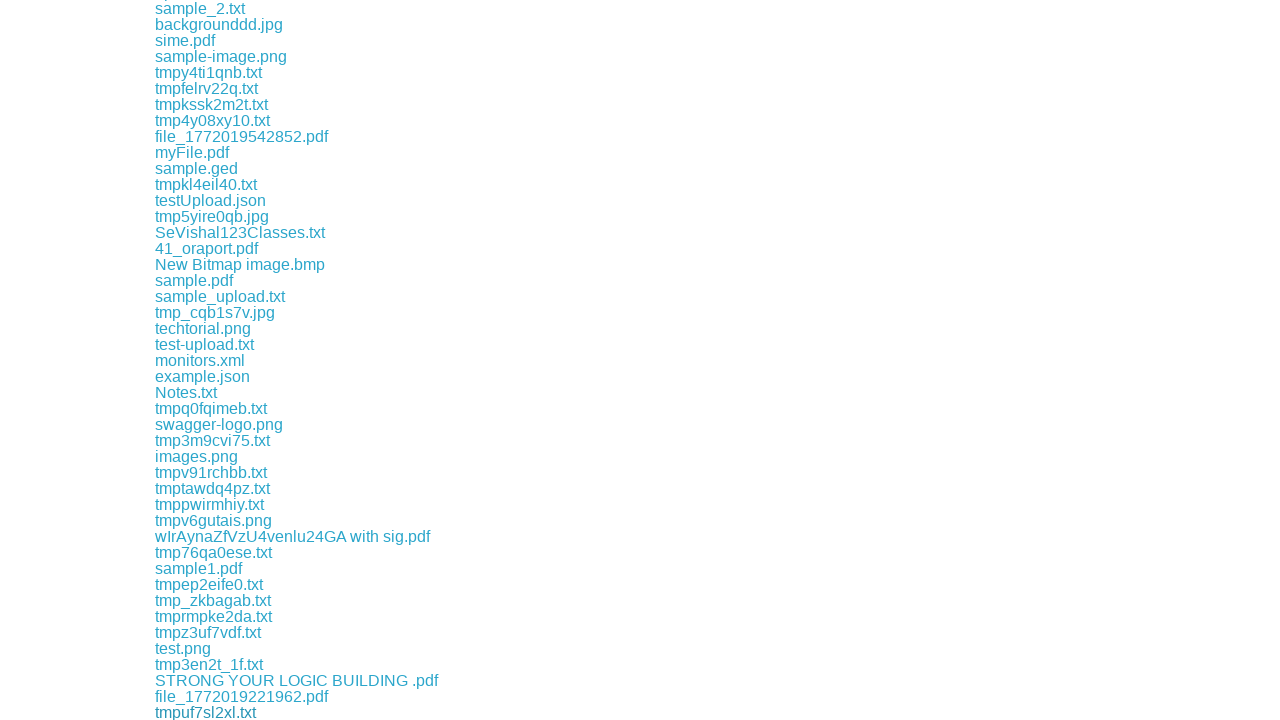

Clicked download link 170 to initiate file download at (198, 712) on a >> nth=170
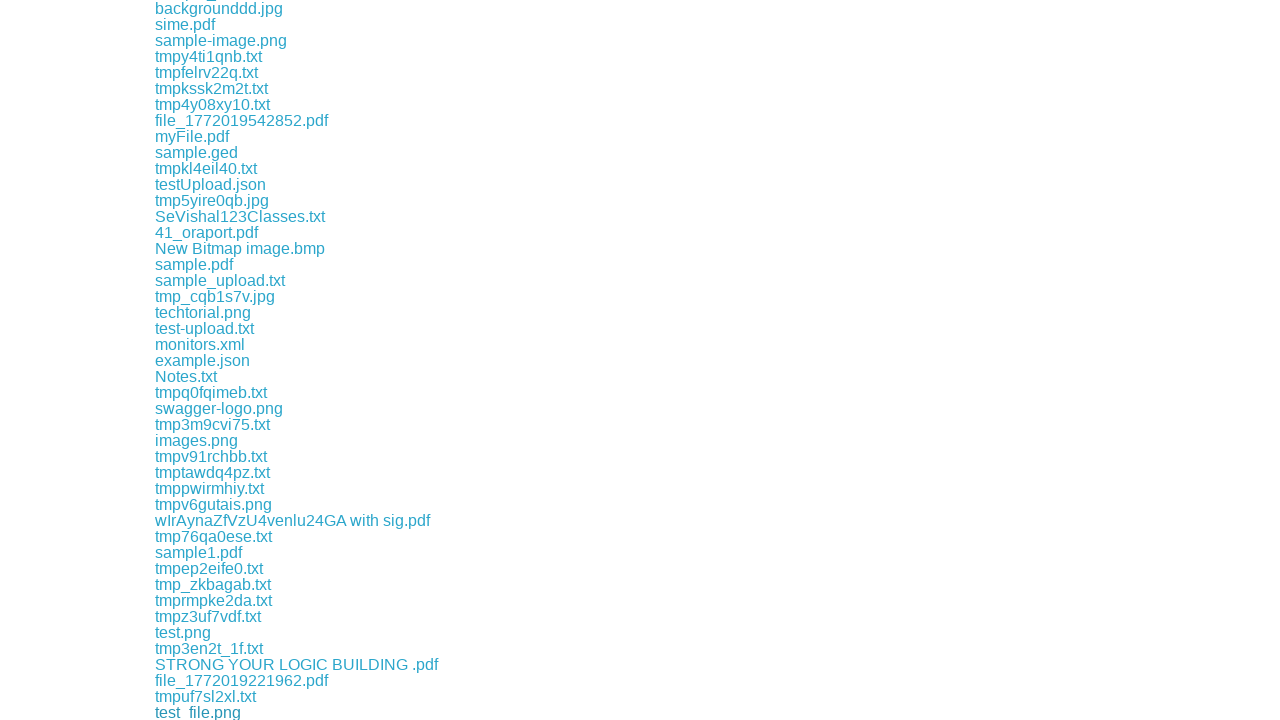

Waited 500ms for download to initiate
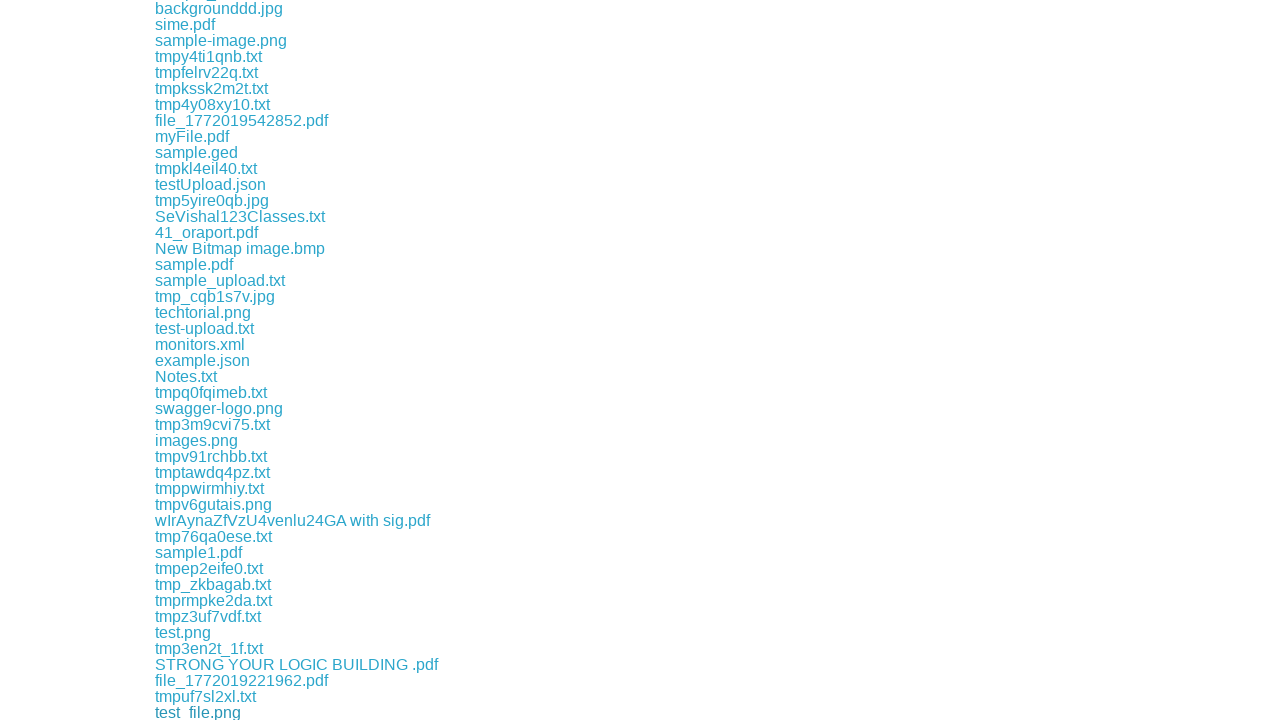

Clicked download link 171 to initiate file download at (209, 712) on a >> nth=171
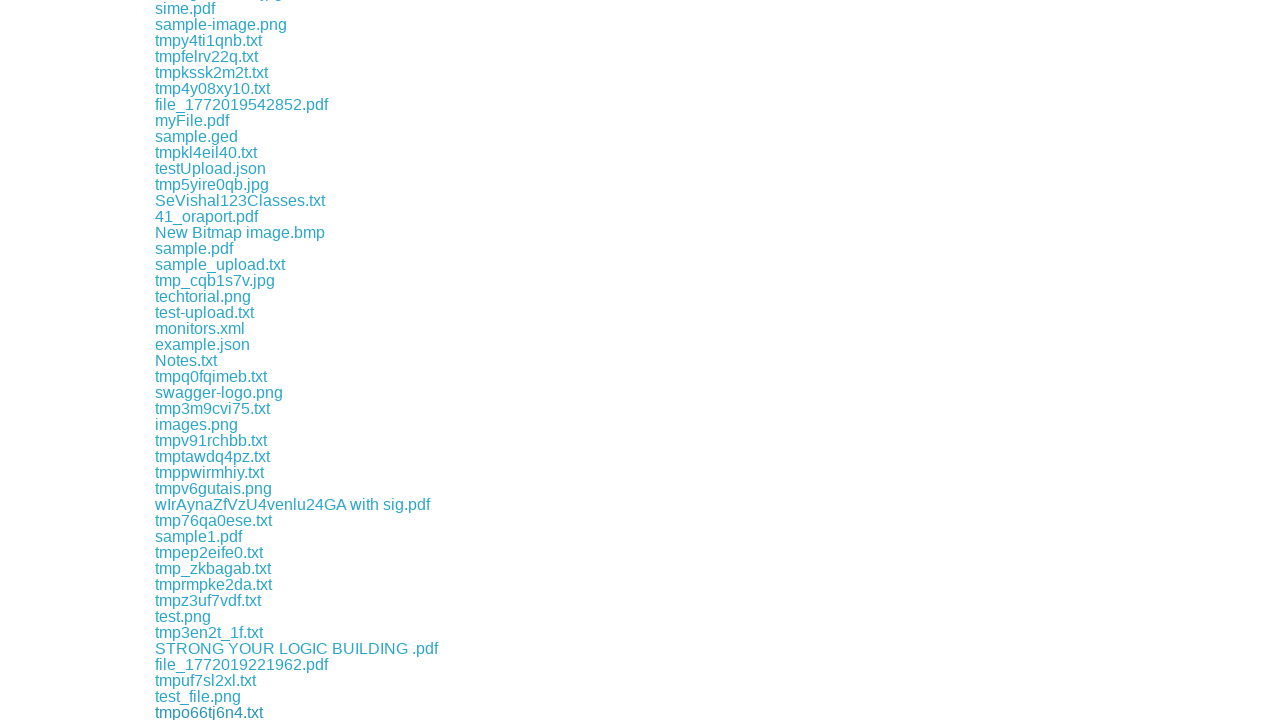

Waited 500ms for download to initiate
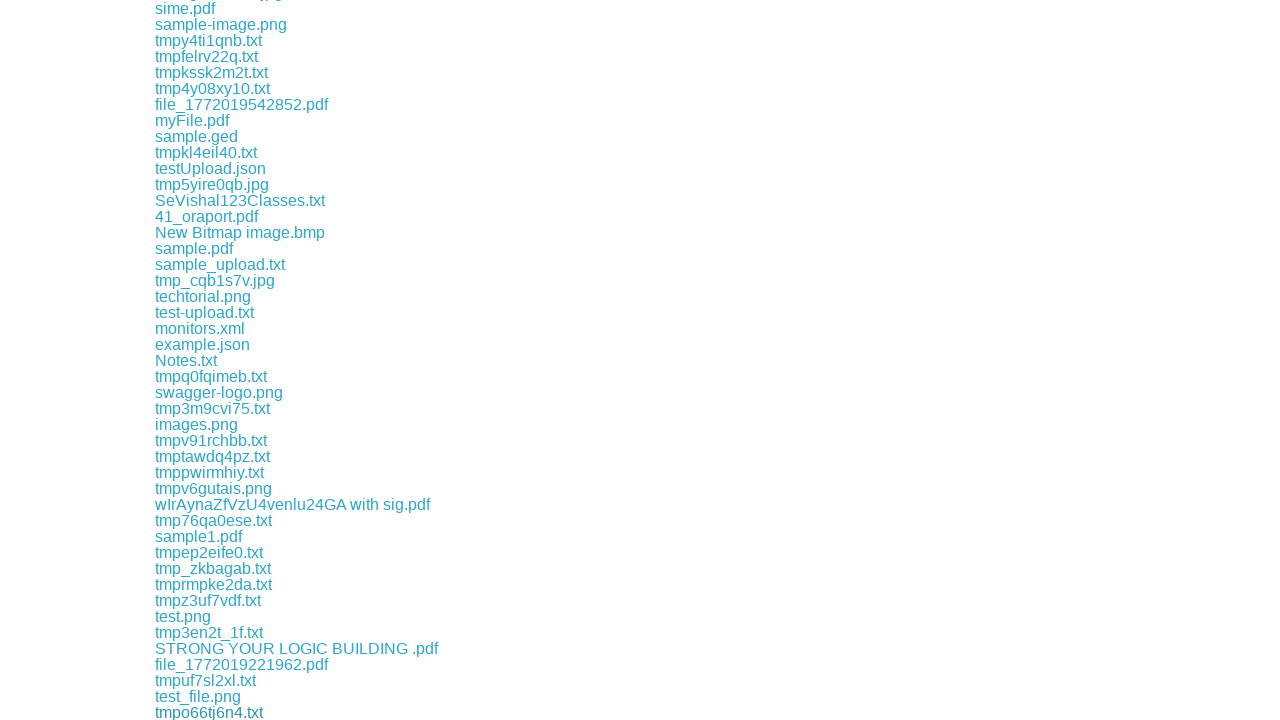

Clicked download link 172 to initiate file download at (214, 712) on a >> nth=172
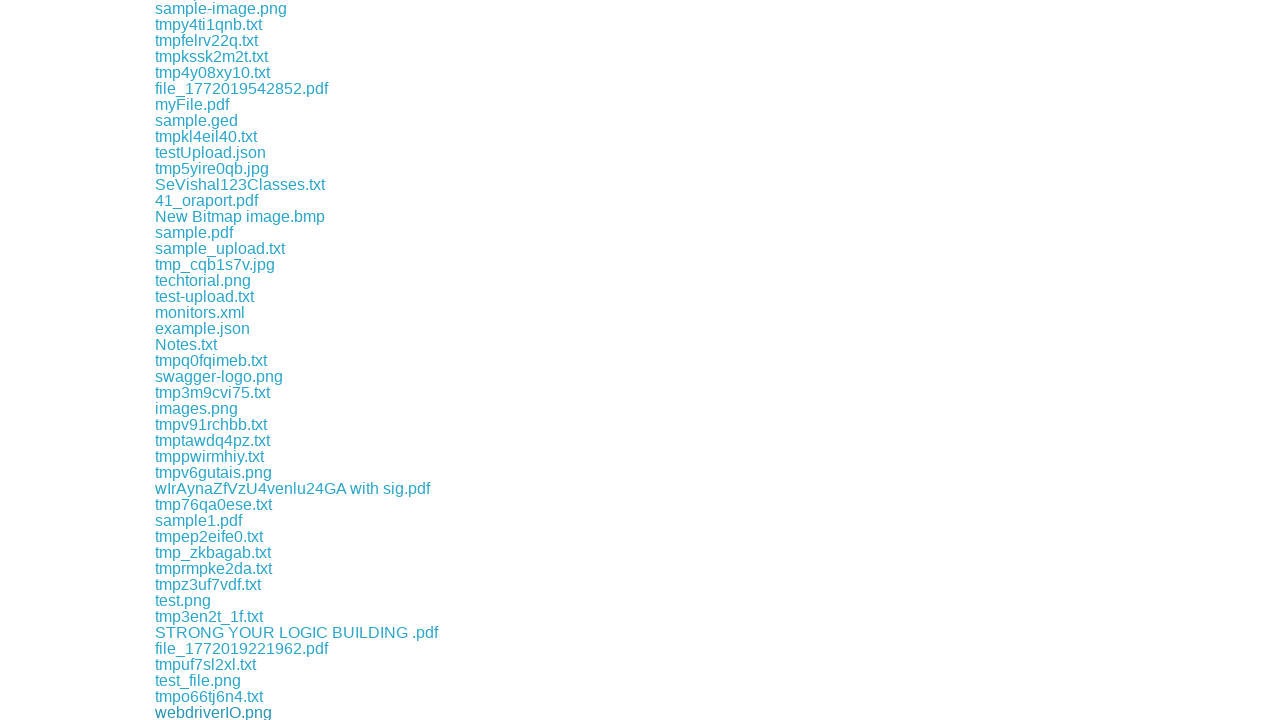

Waited 500ms for download to initiate
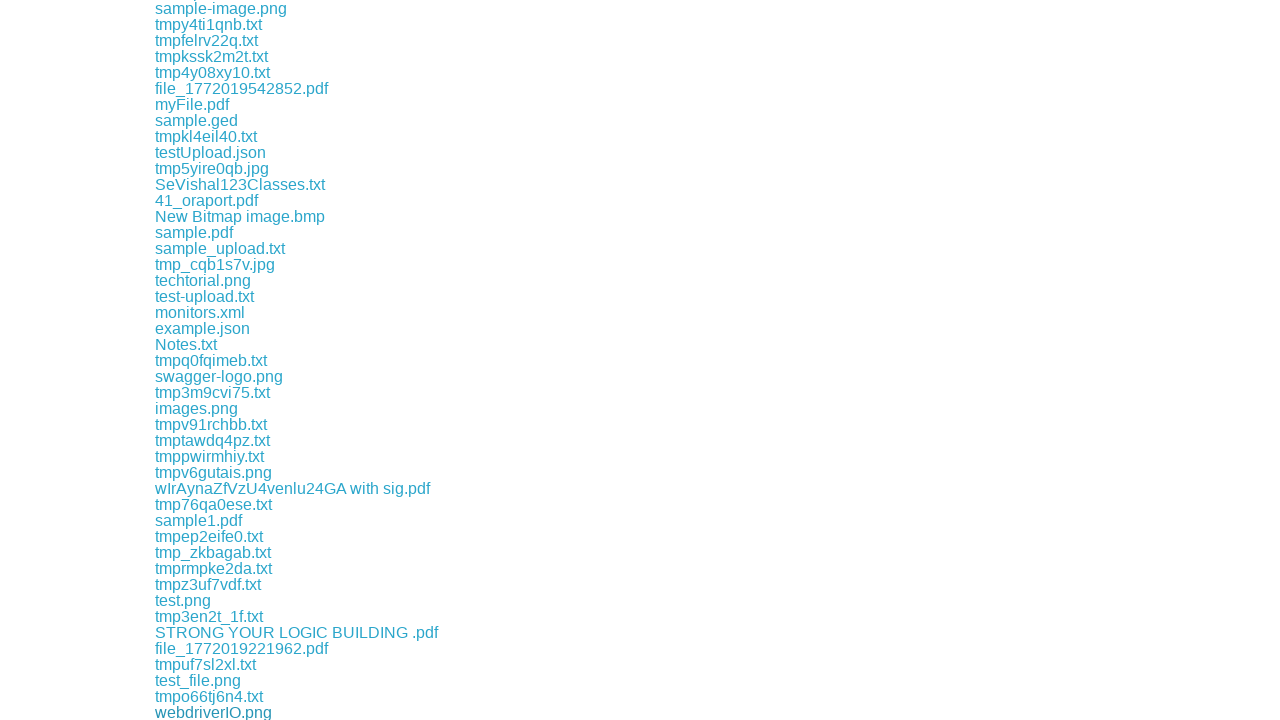

Clicked download link 173 to initiate file download at (327, 712) on a >> nth=173
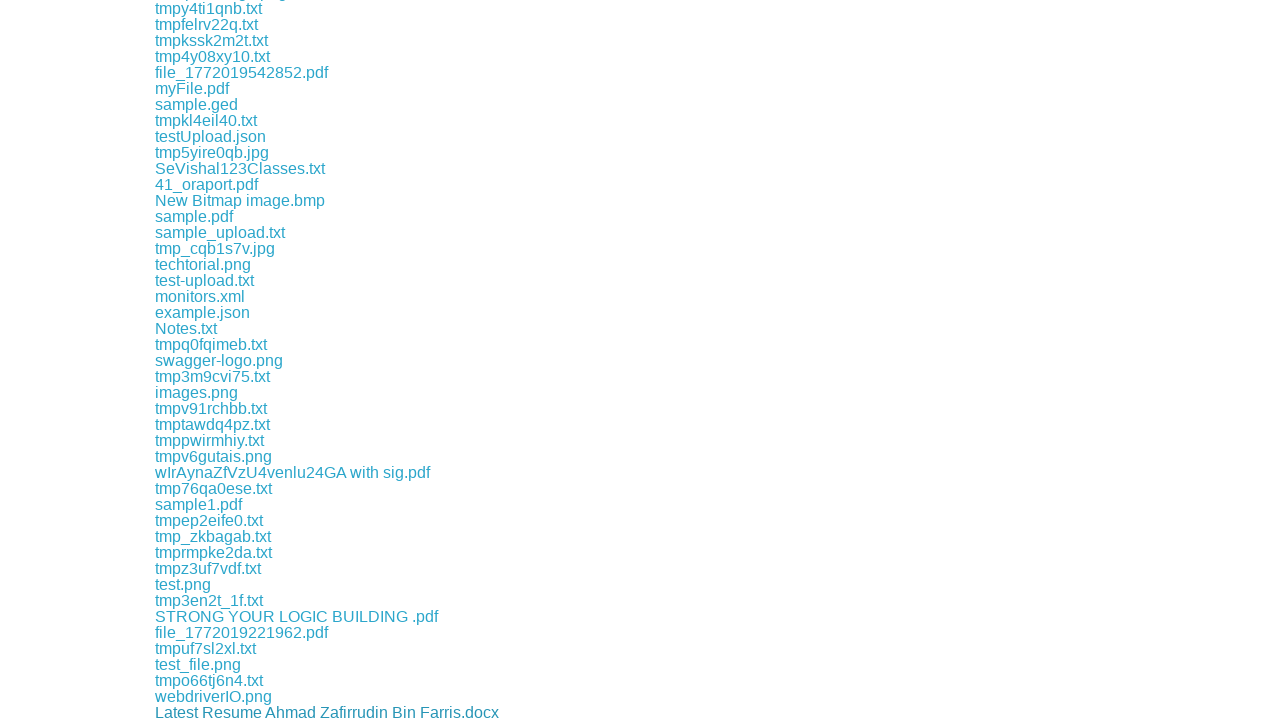

Waited 500ms for download to initiate
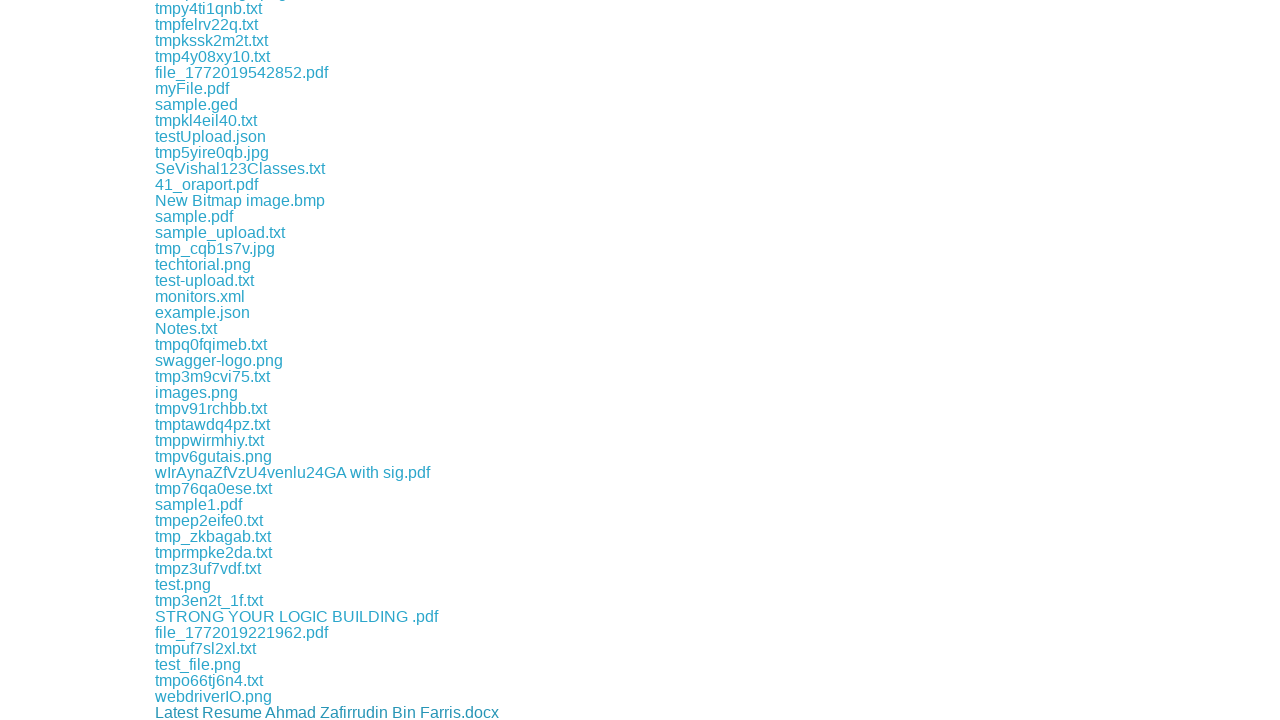

Clicked download link 174 to initiate file download at (208, 712) on a >> nth=174
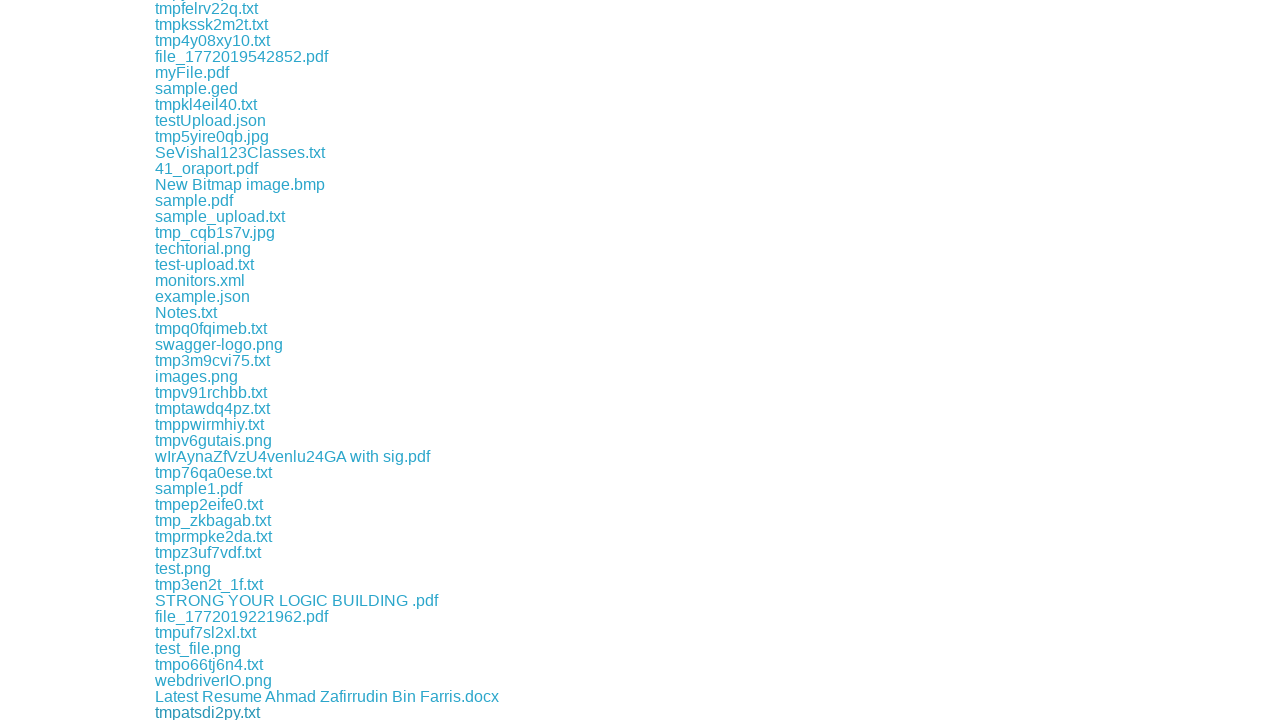

Waited 500ms for download to initiate
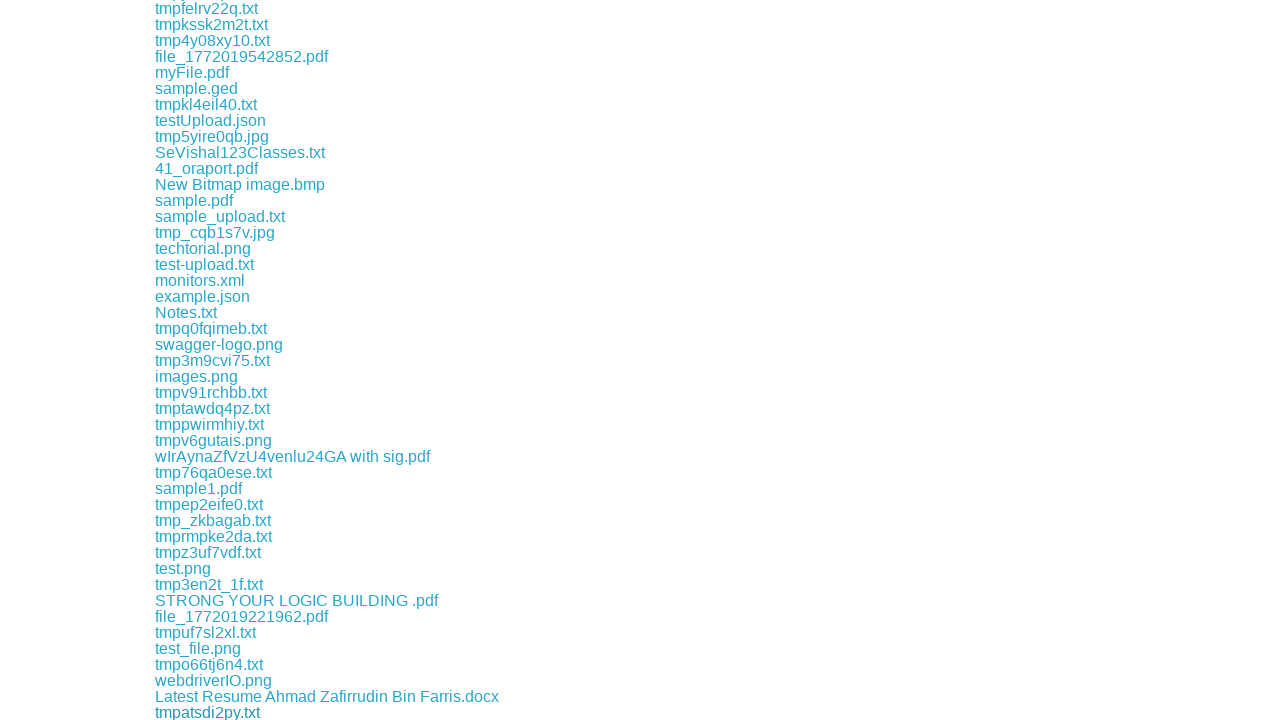

Clicked download link 175 to initiate file download at (272, 712) on a >> nth=175
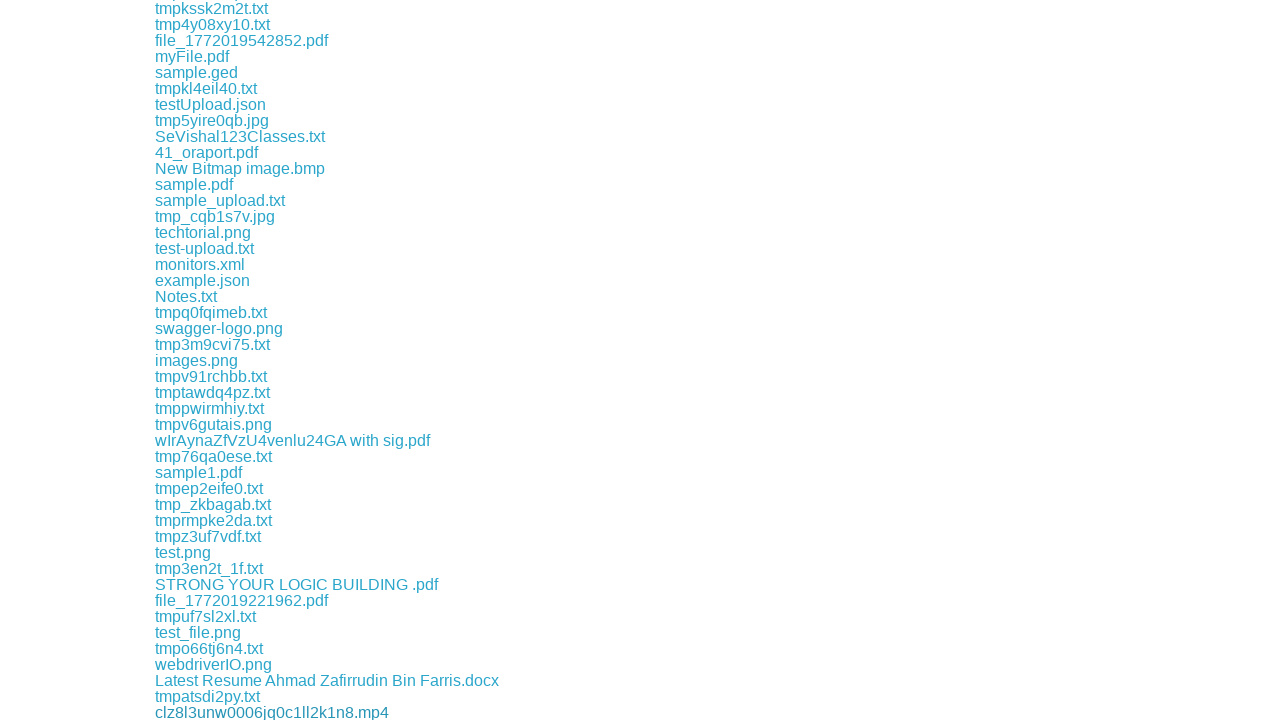

Waited 500ms for download to initiate
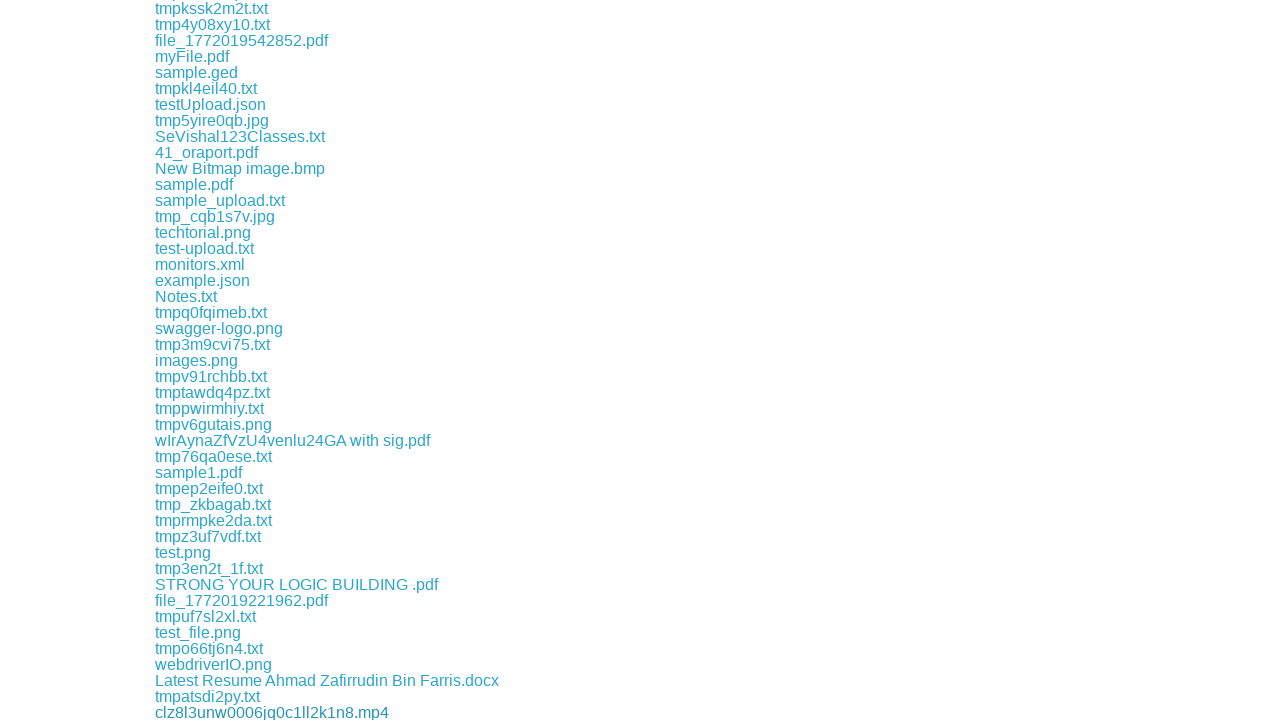

Clicked download link 176 to initiate file download at (329, 712) on a >> nth=176
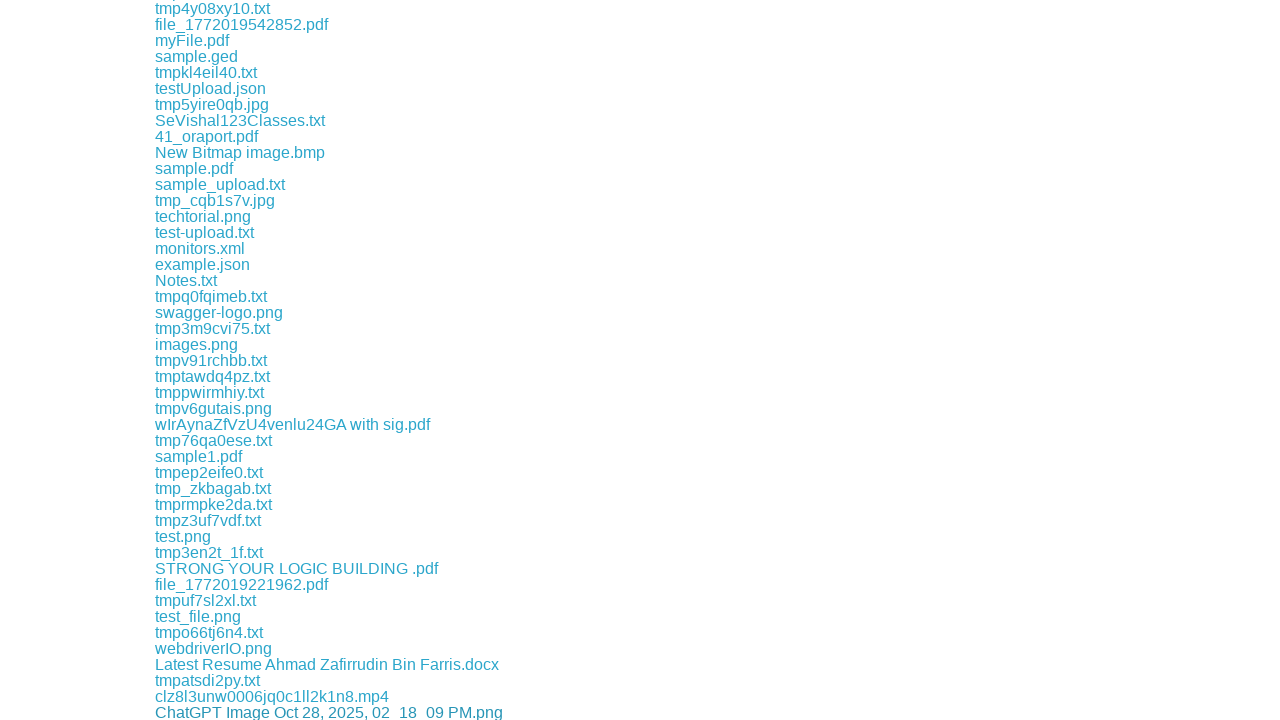

Waited 500ms for download to initiate
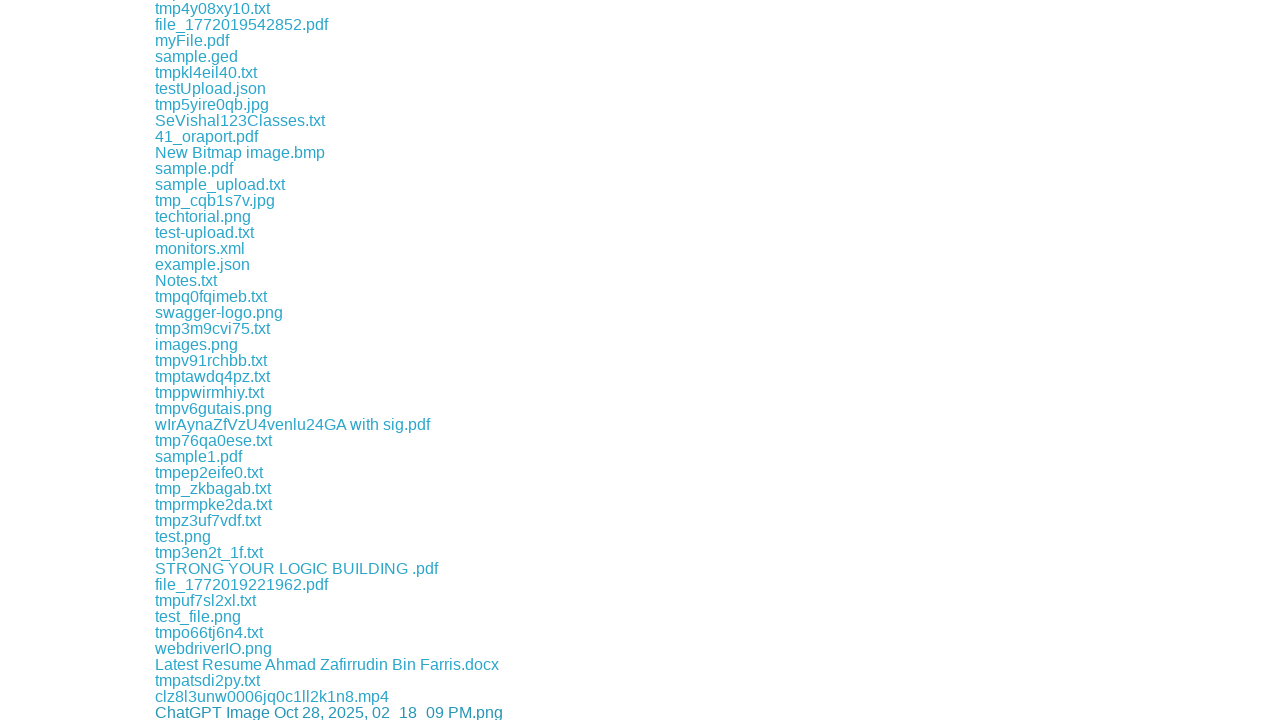

Clicked download link 177 to initiate file download at (239, 712) on a >> nth=177
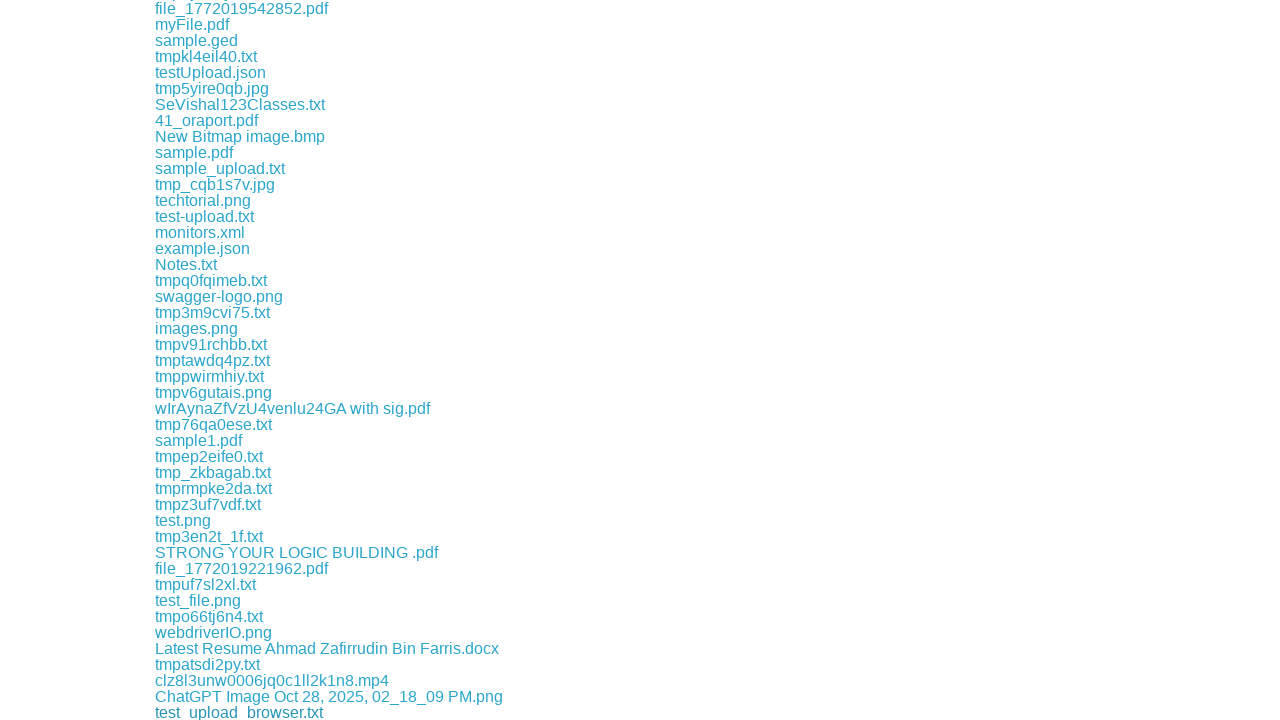

Waited 500ms for download to initiate
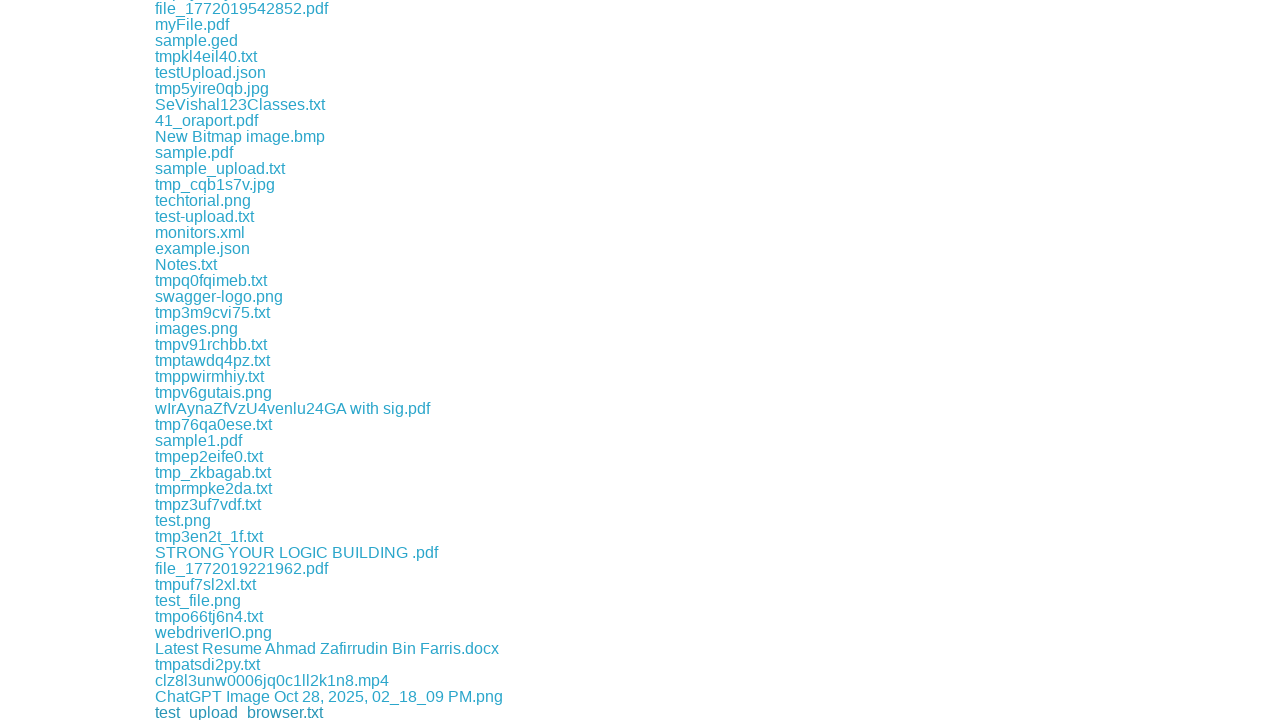

Clicked download link 178 to initiate file download at (206, 712) on a >> nth=178
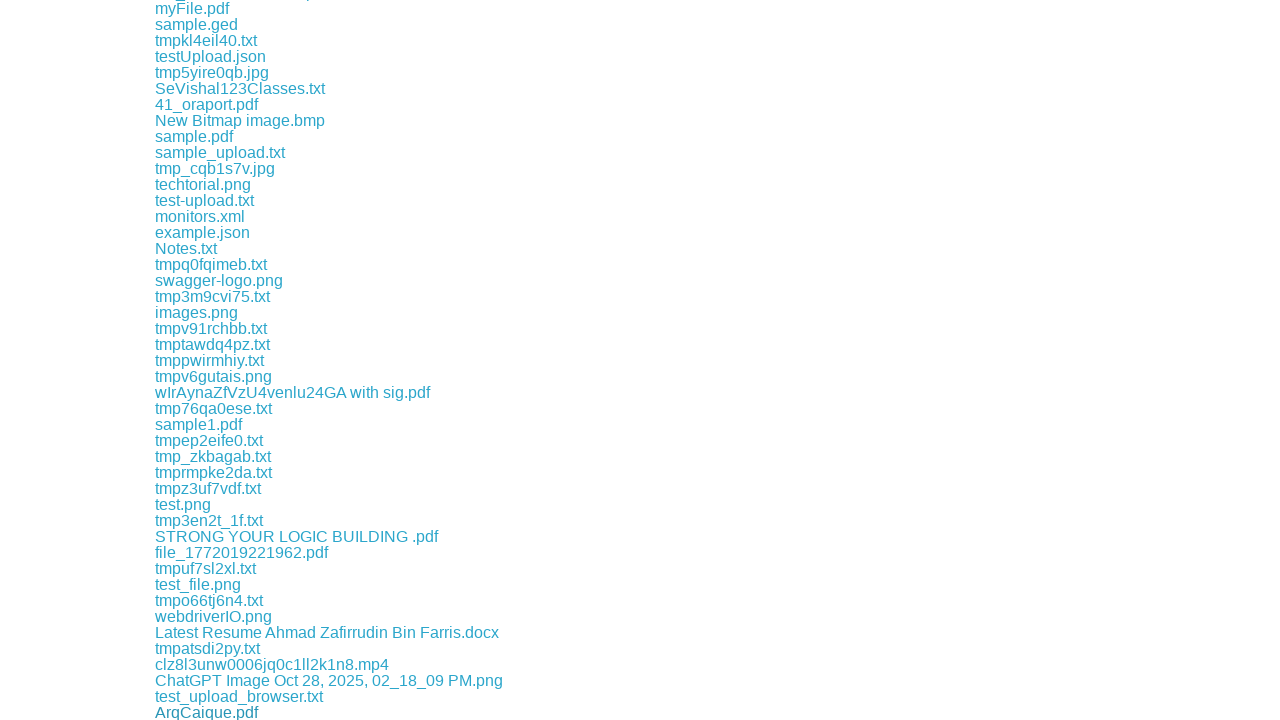

Waited 500ms for download to initiate
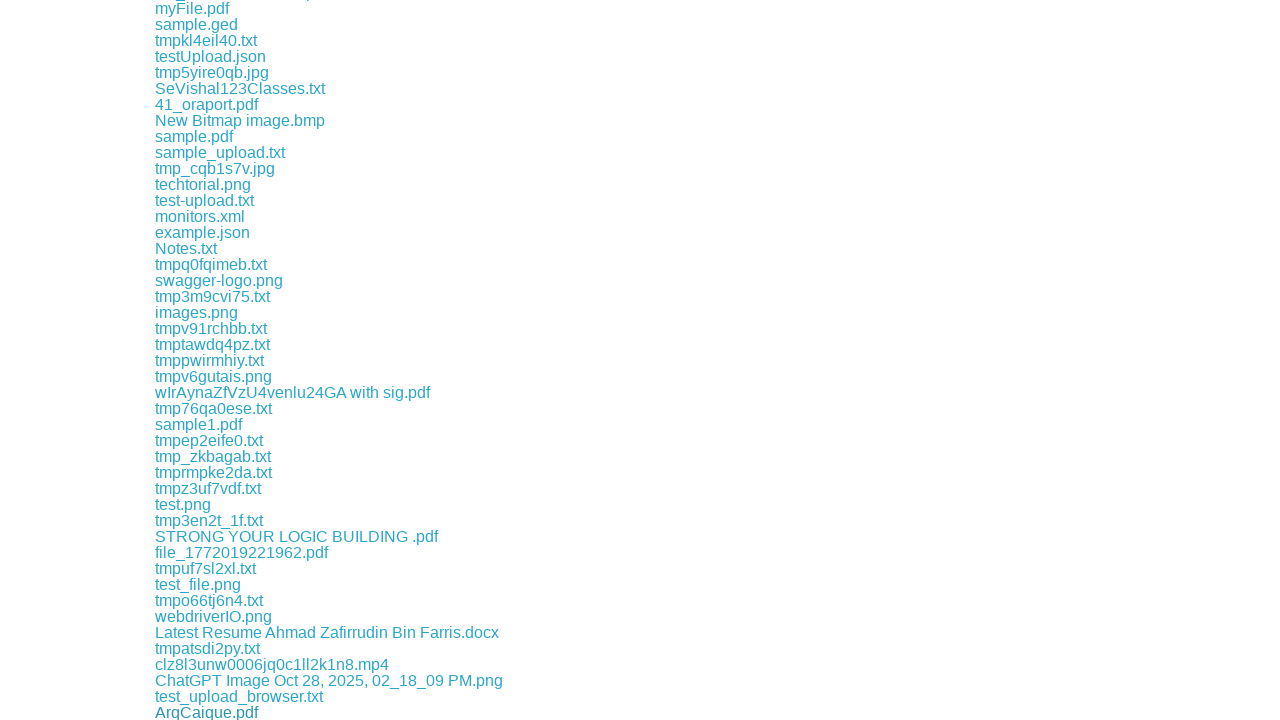

Clicked download link 179 to initiate file download at (217, 712) on a >> nth=179
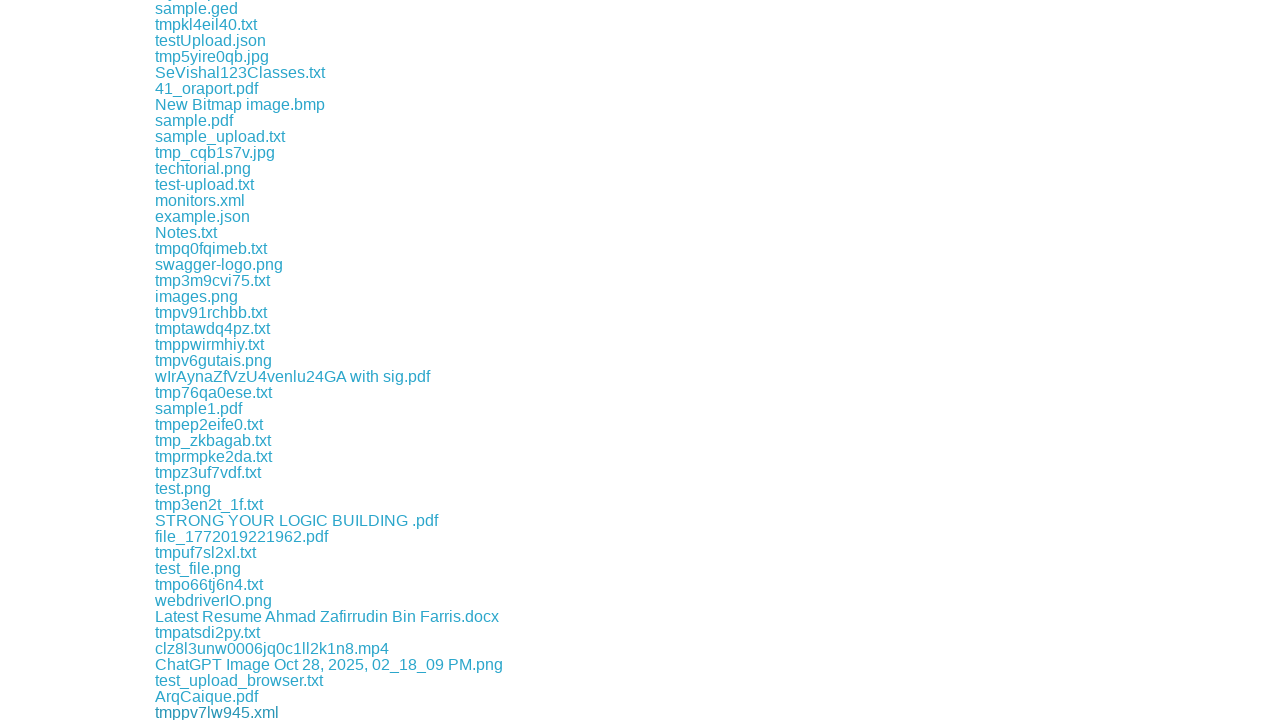

Waited 500ms for download to initiate
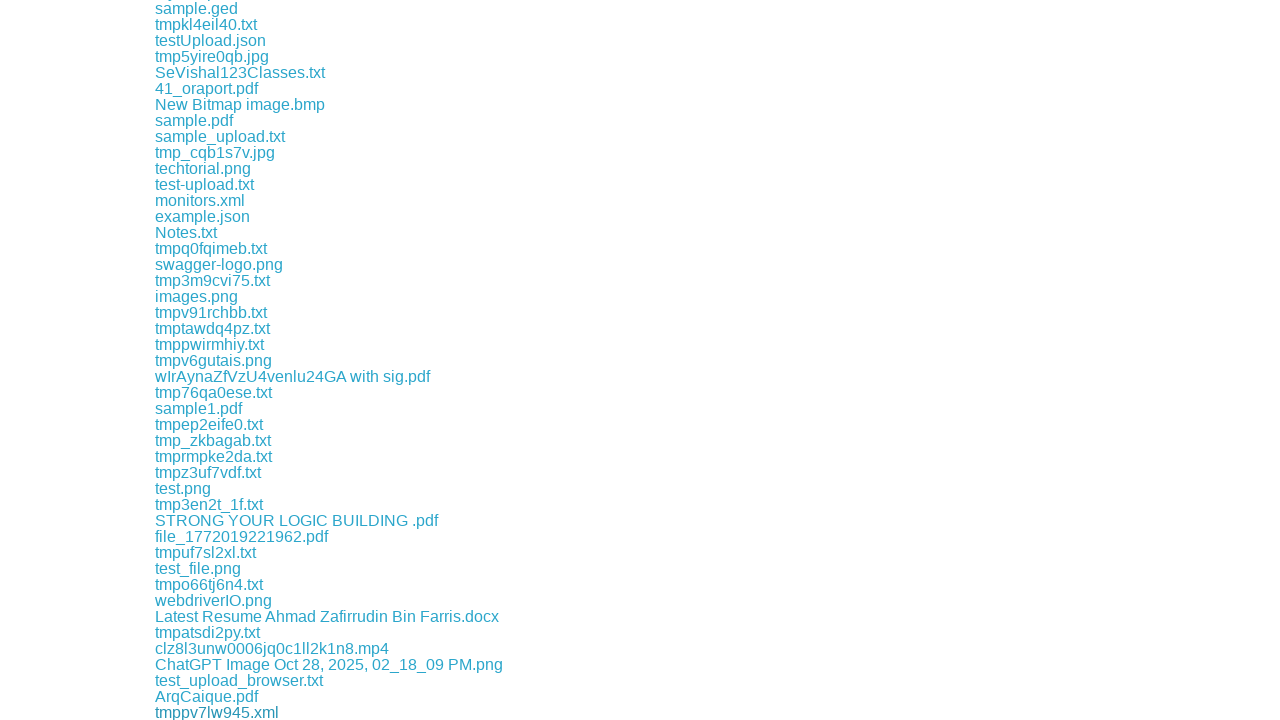

Clicked download link 180 to initiate file download at (182, 712) on a >> nth=180
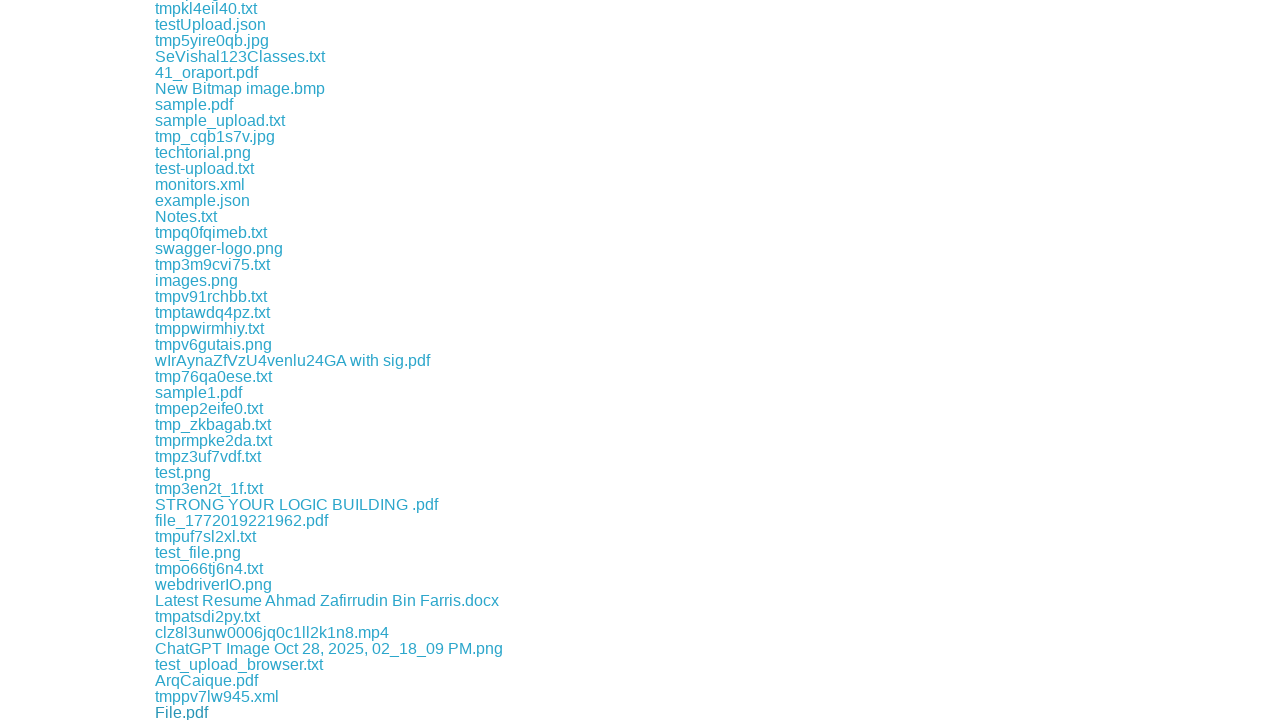

Waited 500ms for download to initiate
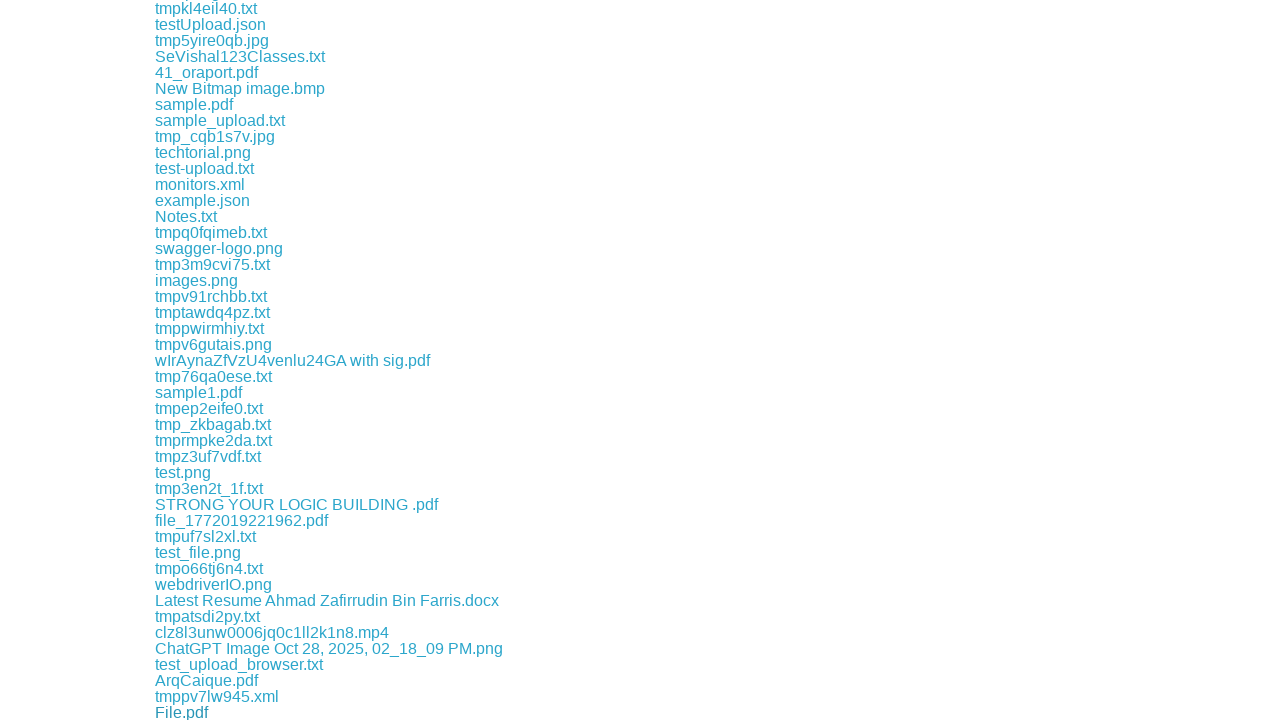

Clicked download link 181 to initiate file download at (212, 712) on a >> nth=181
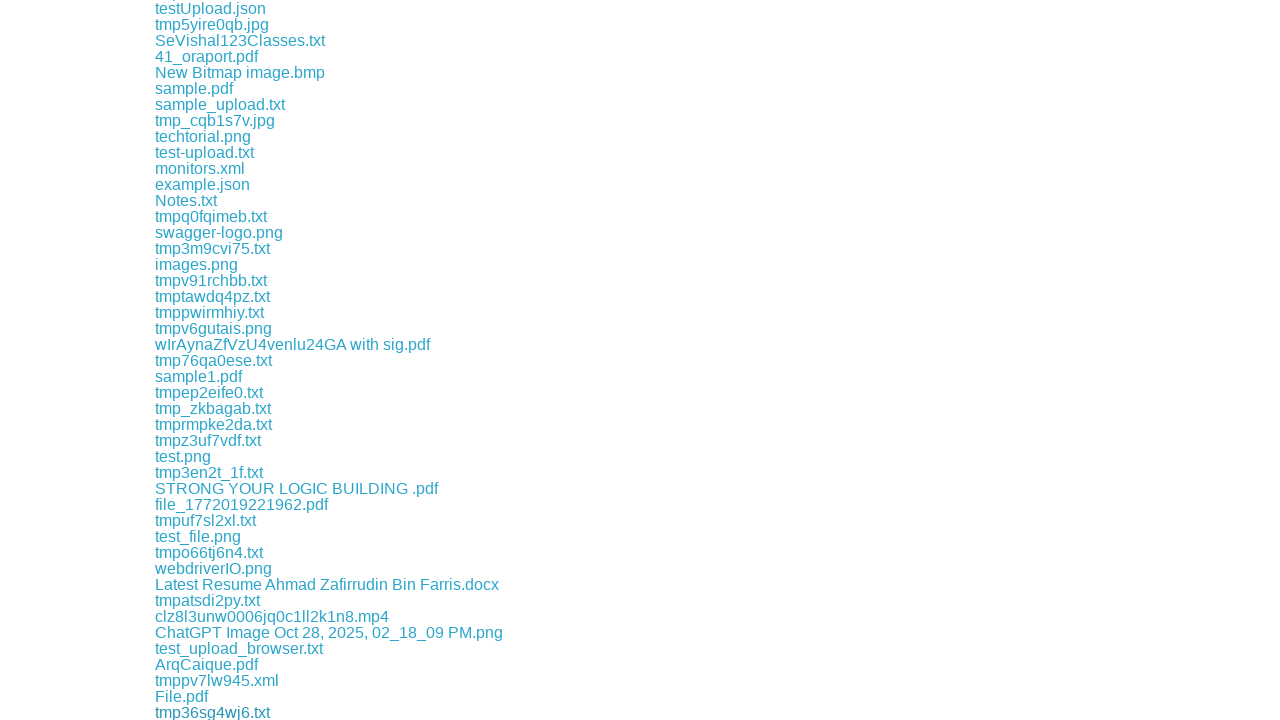

Waited 500ms for download to initiate
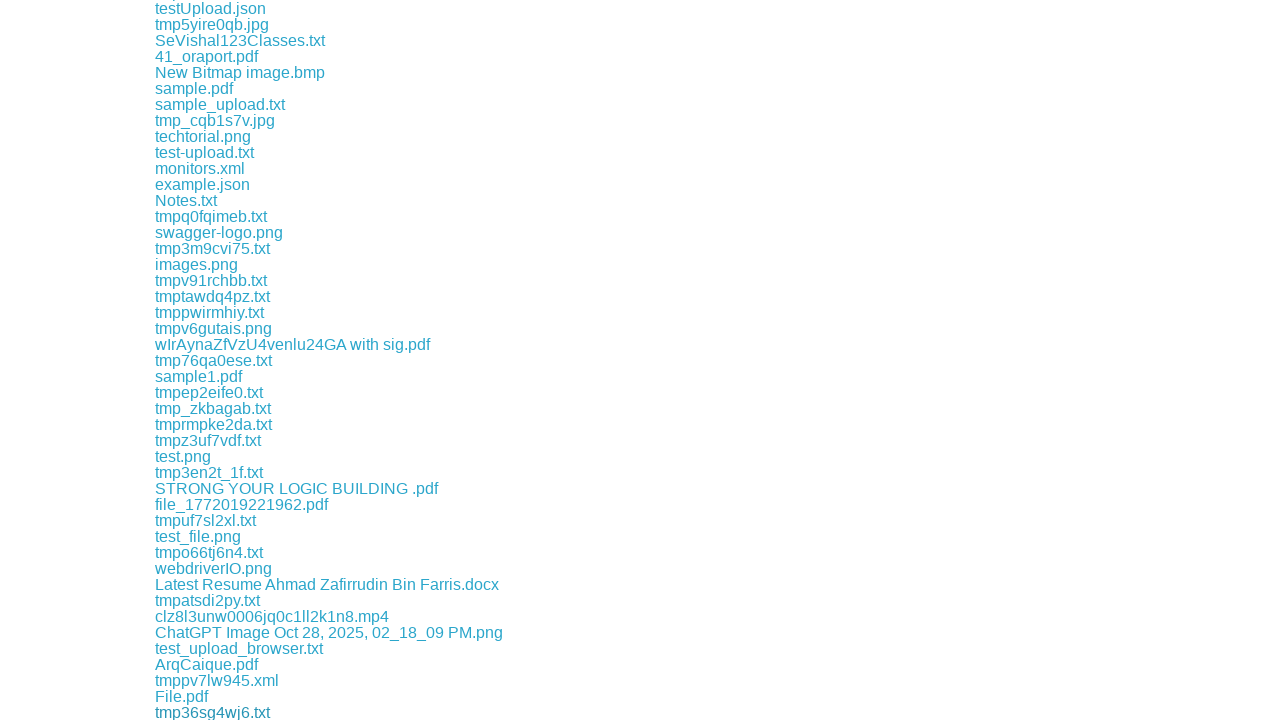

Clicked download link 182 to initiate file download at (190, 712) on a >> nth=182
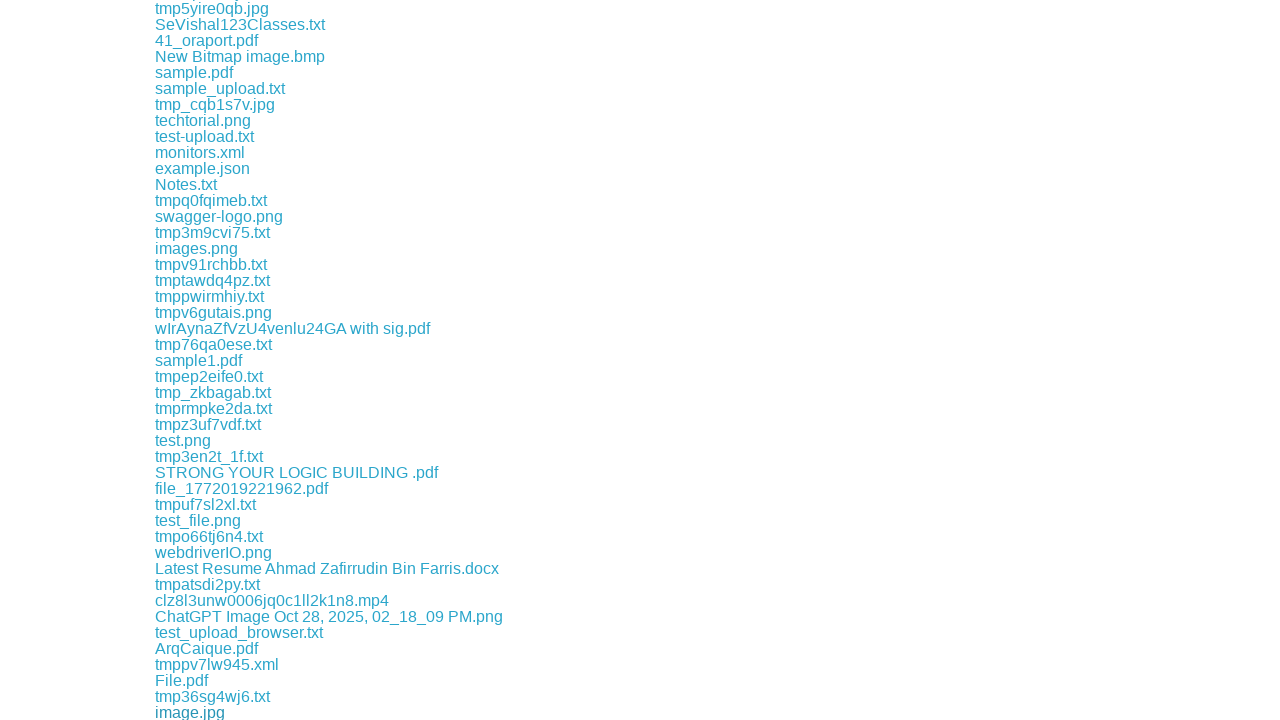

Waited 500ms for download to initiate
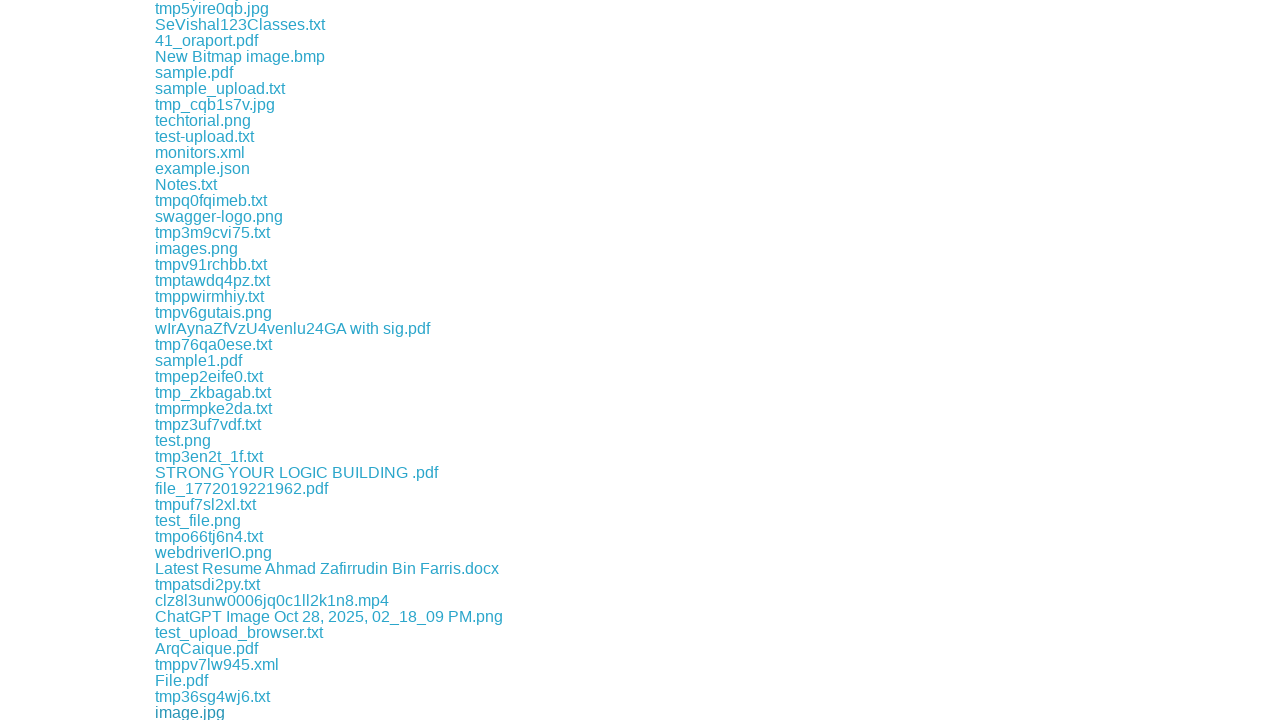

Clicked download link 183 to initiate file download at (218, 712) on a >> nth=183
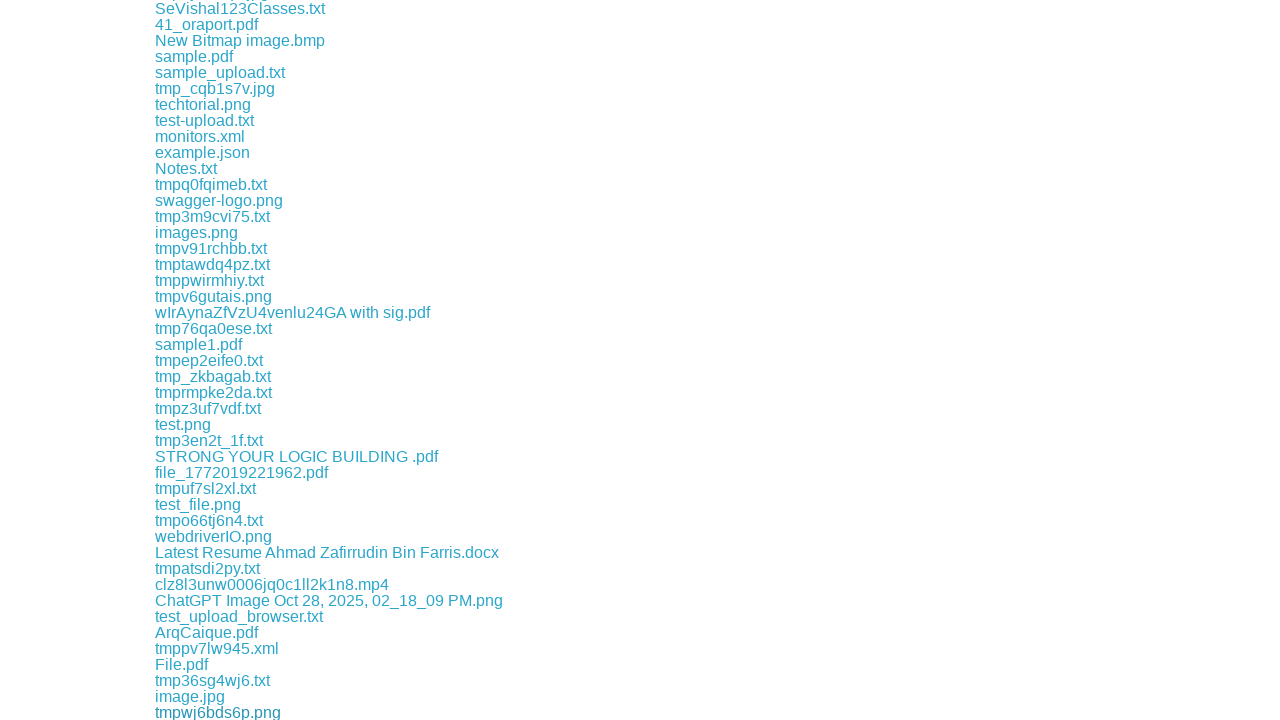

Waited 500ms for download to initiate
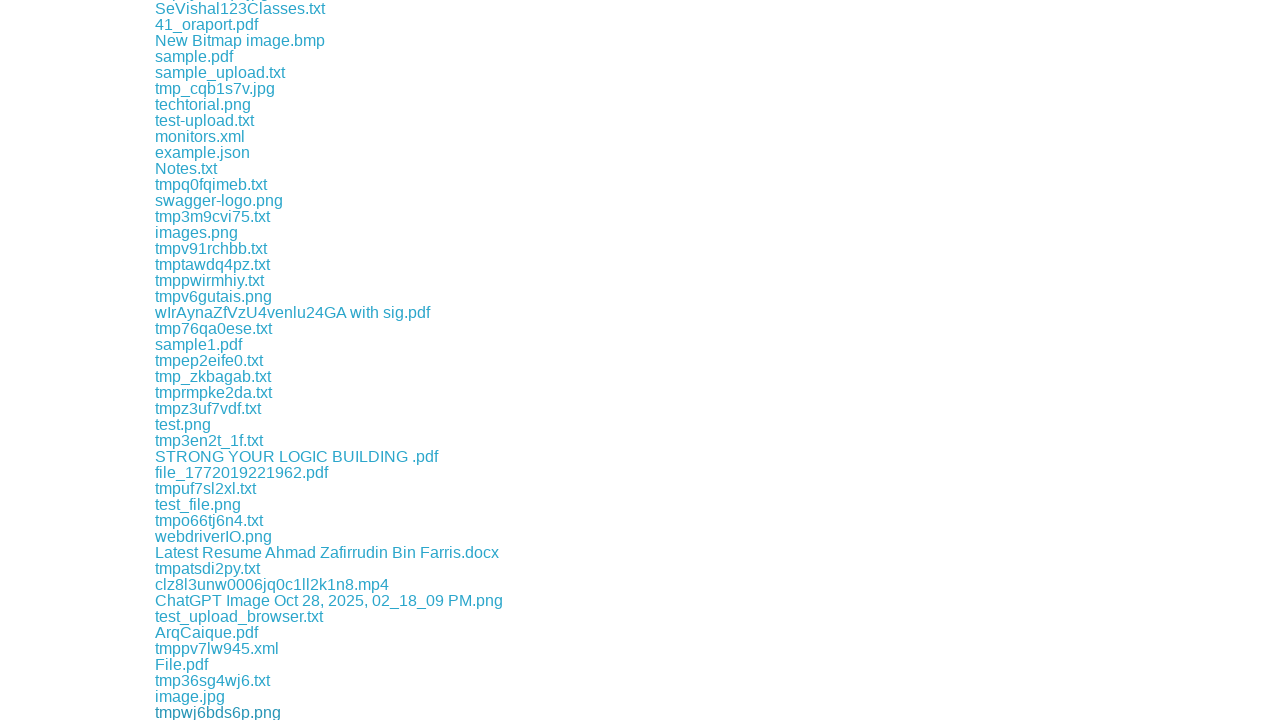

Clicked download link 184 to initiate file download at (212, 712) on a >> nth=184
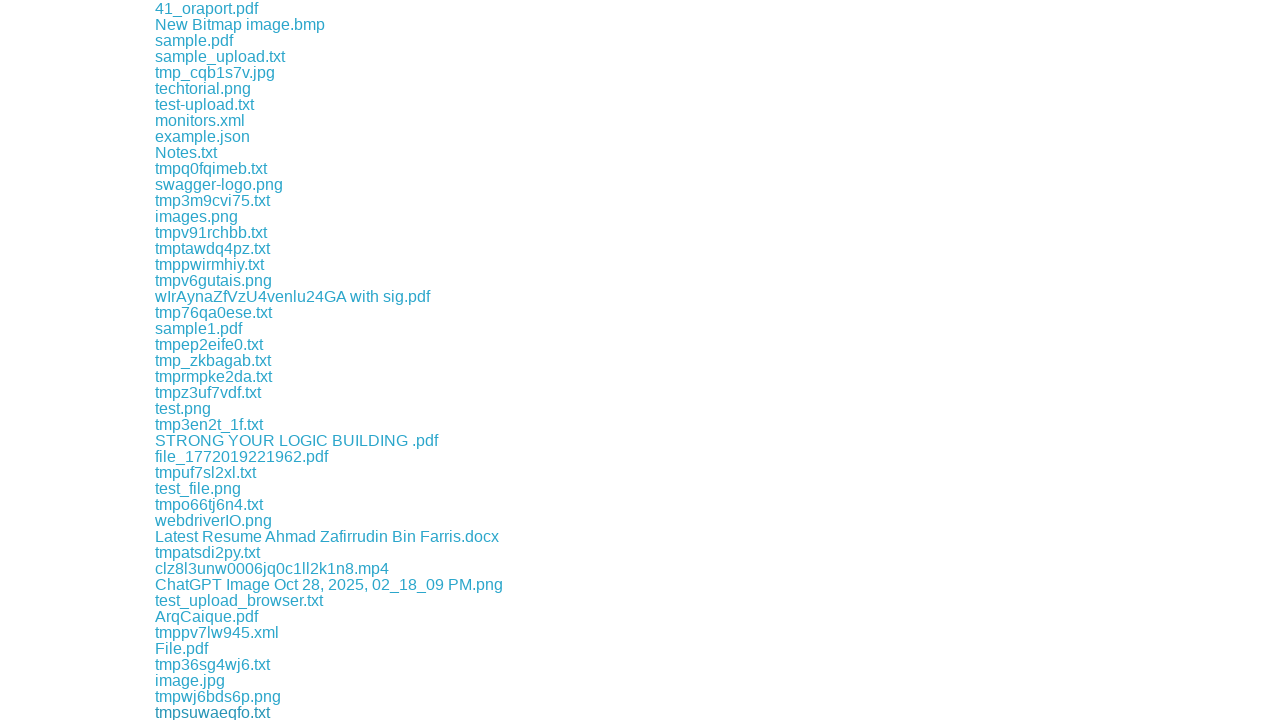

Waited 500ms for download to initiate
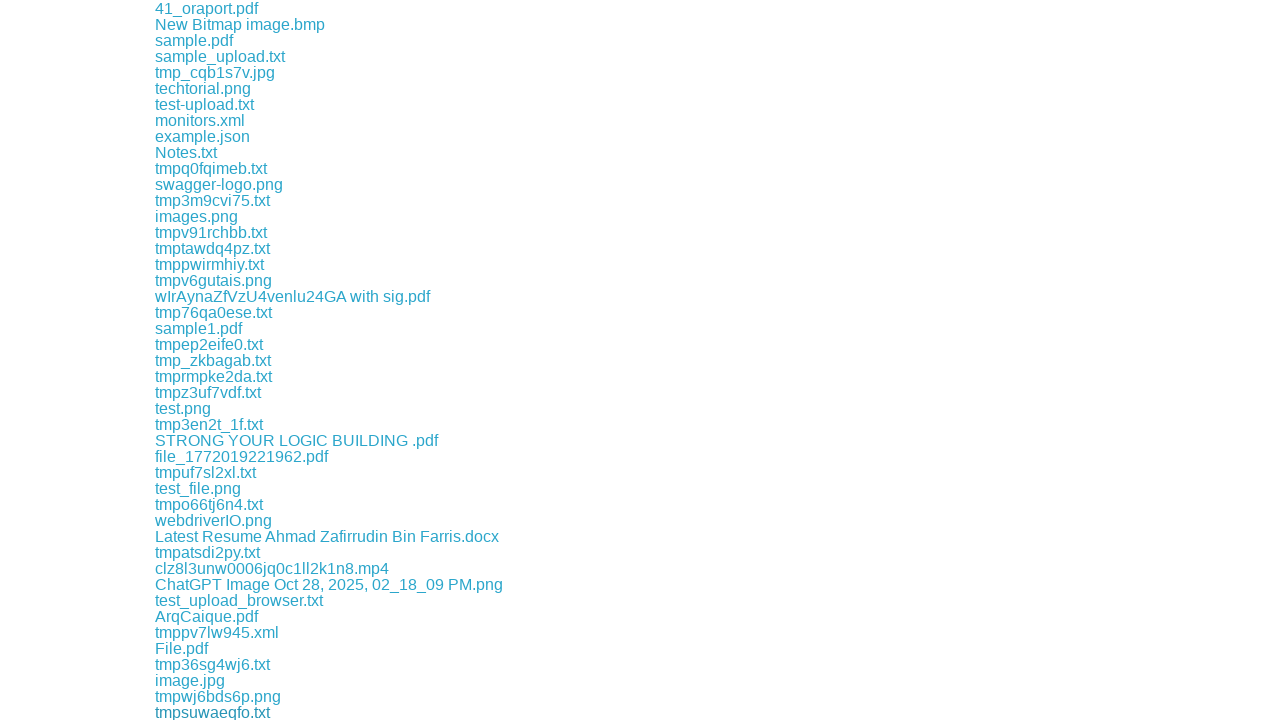

Clicked download link 185 to initiate file download at (192, 712) on a >> nth=185
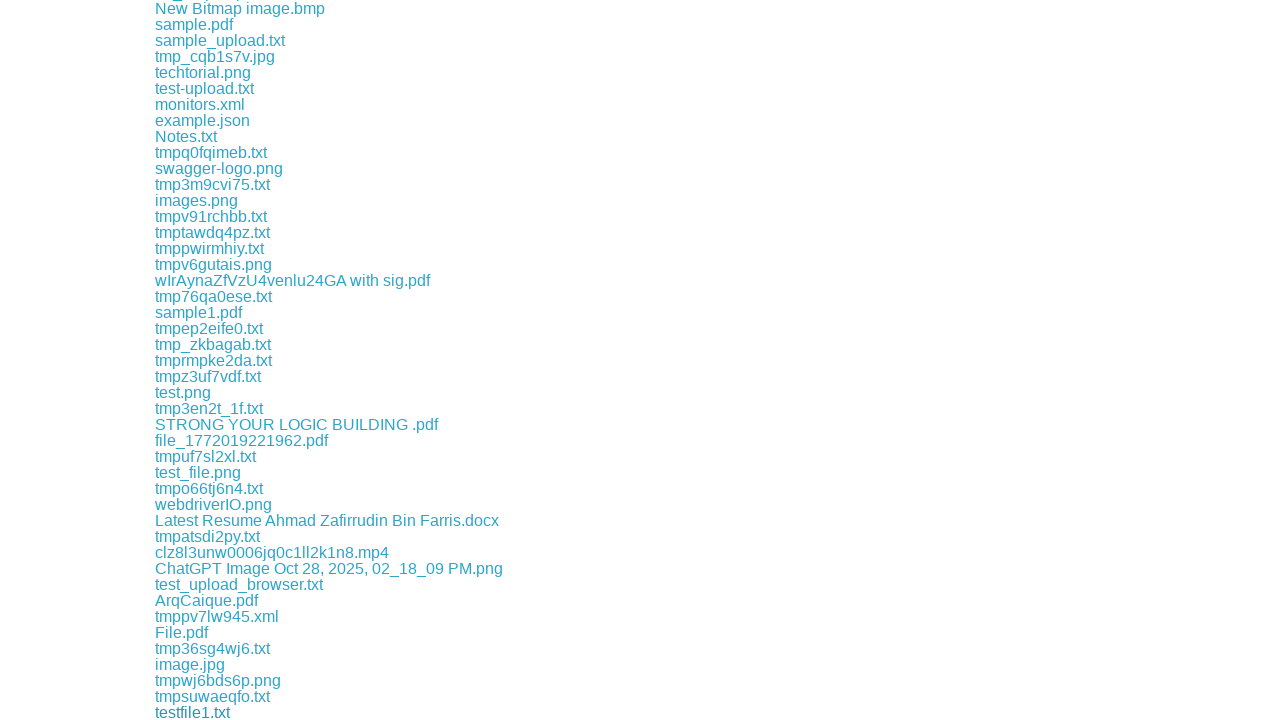

Waited 500ms for download to initiate
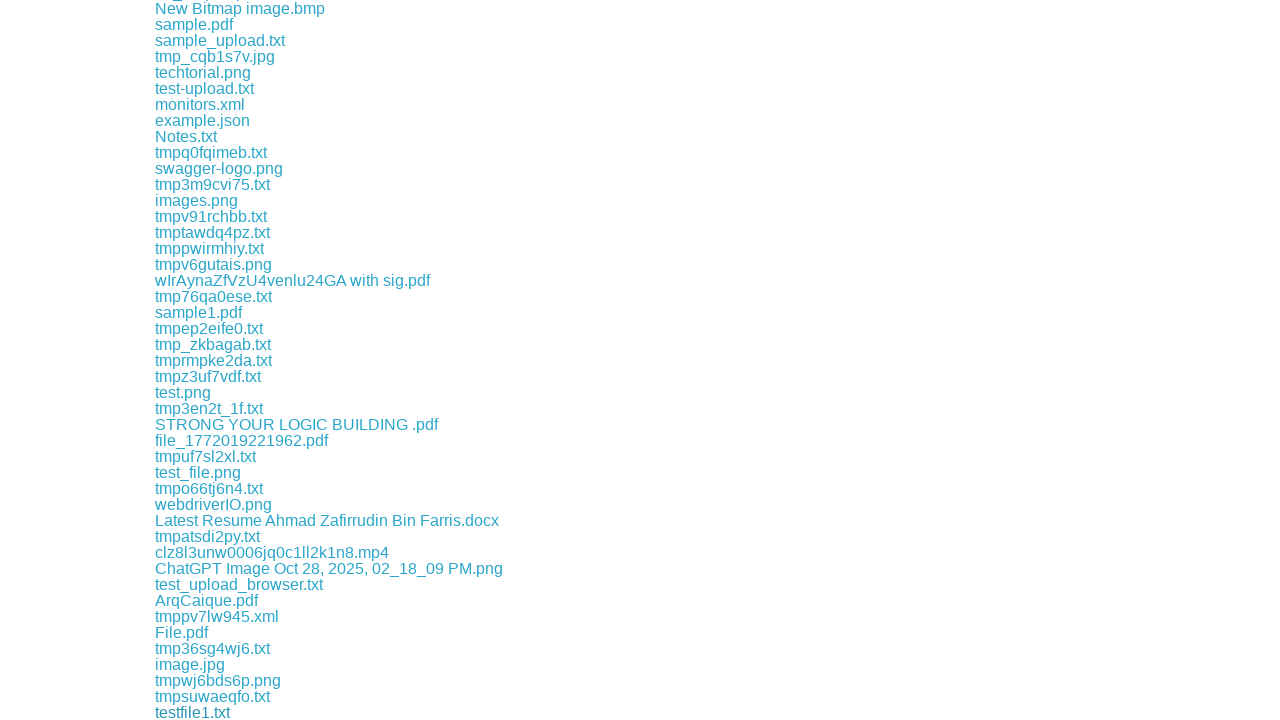

Clicked download link 186 to initiate file download at (214, 712) on a >> nth=186
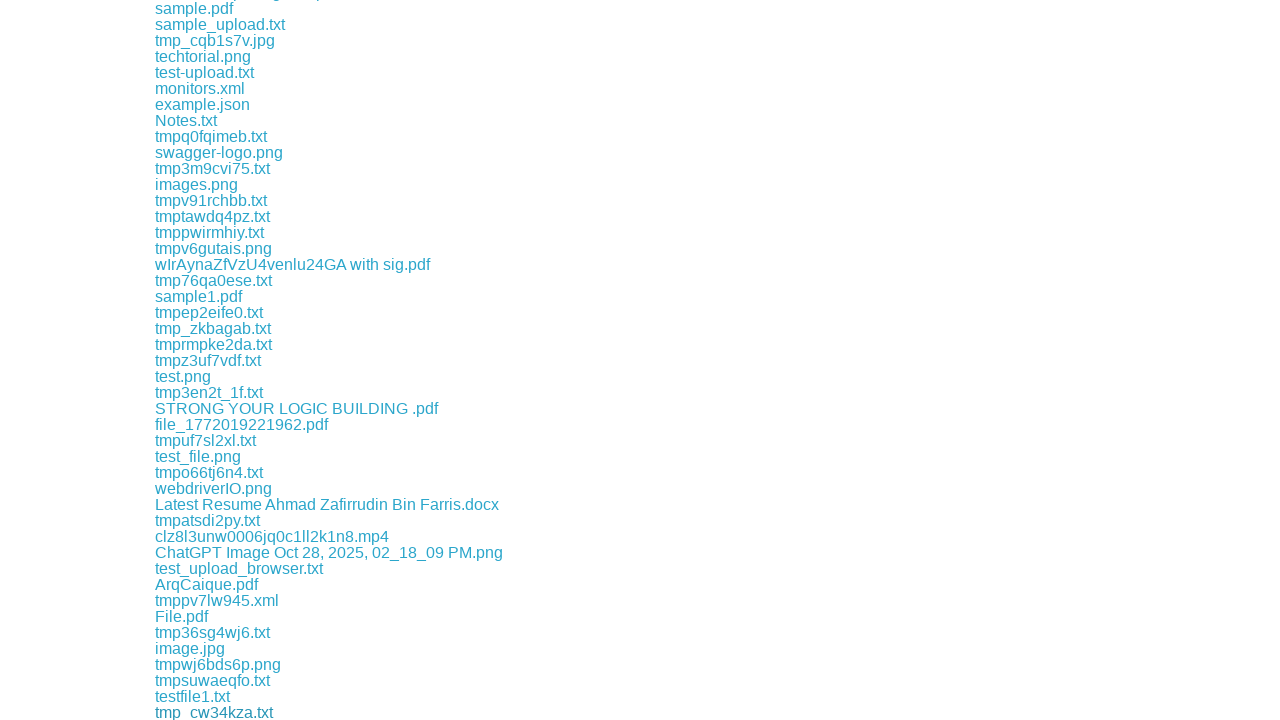

Waited 500ms for download to initiate
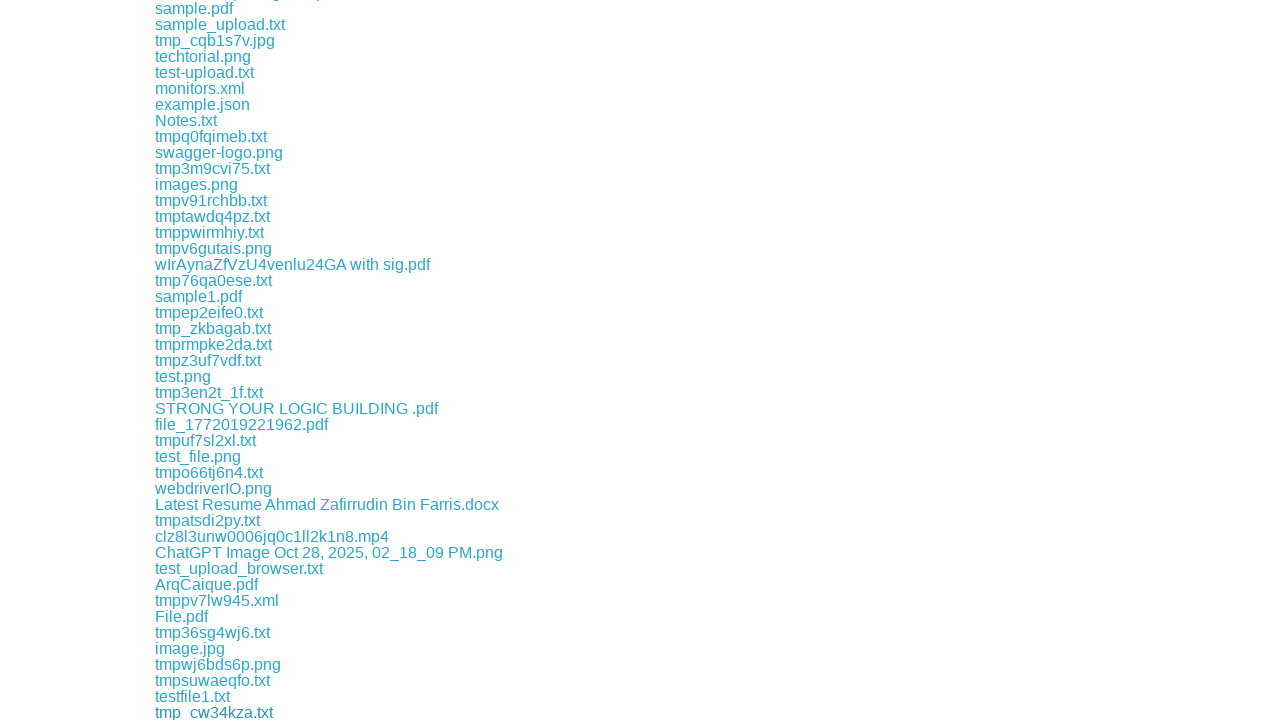

Clicked download link 187 to initiate file download at (178, 712) on a >> nth=187
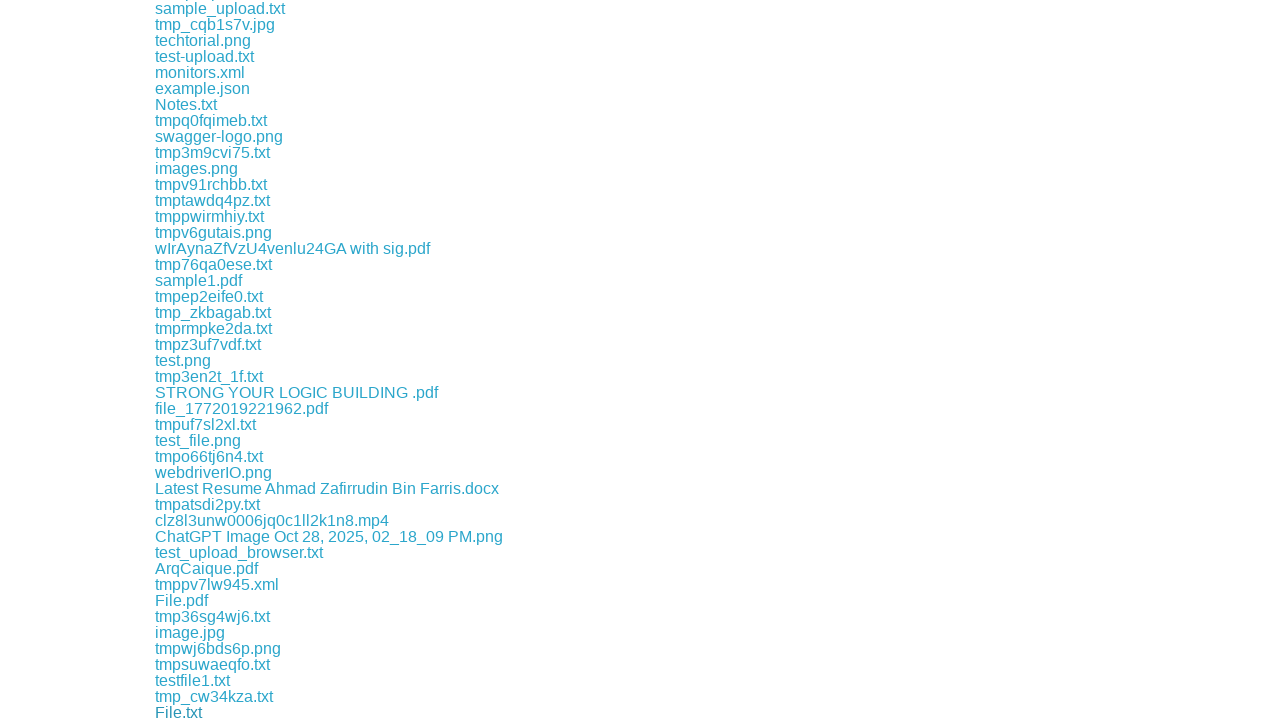

Waited 500ms for download to initiate
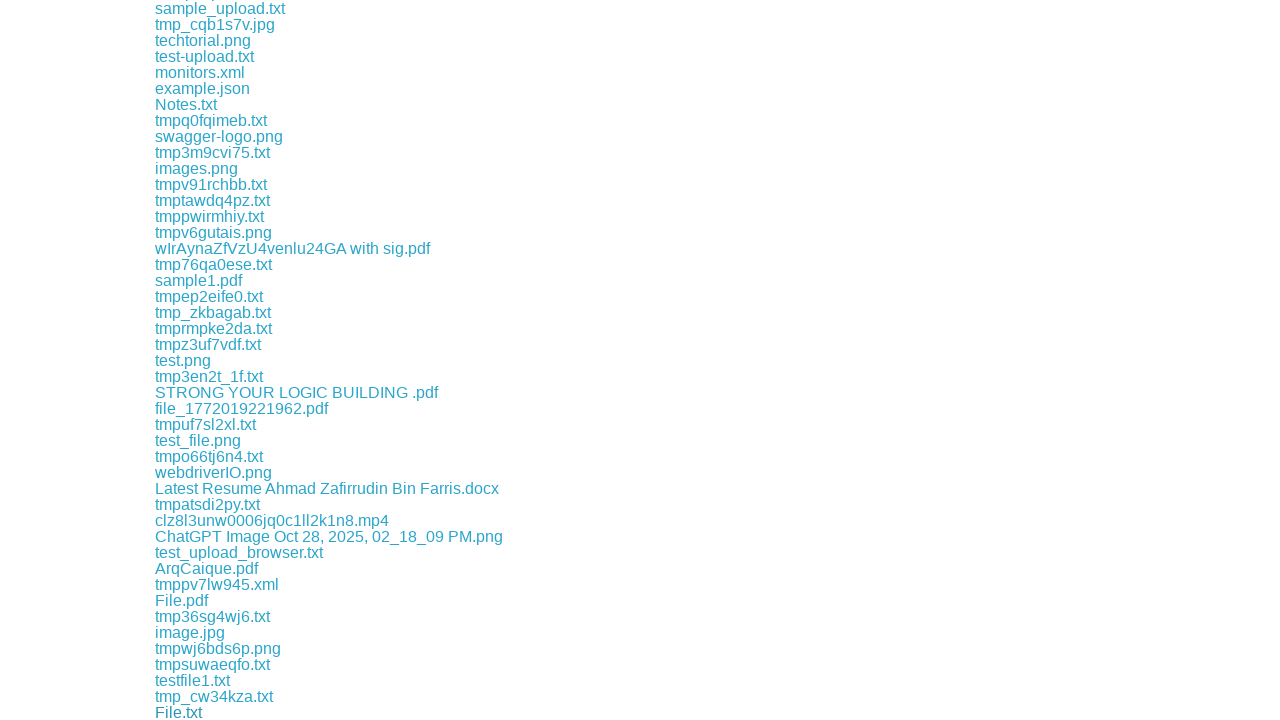

Clicked download link 188 to initiate file download at (219, 712) on a >> nth=188
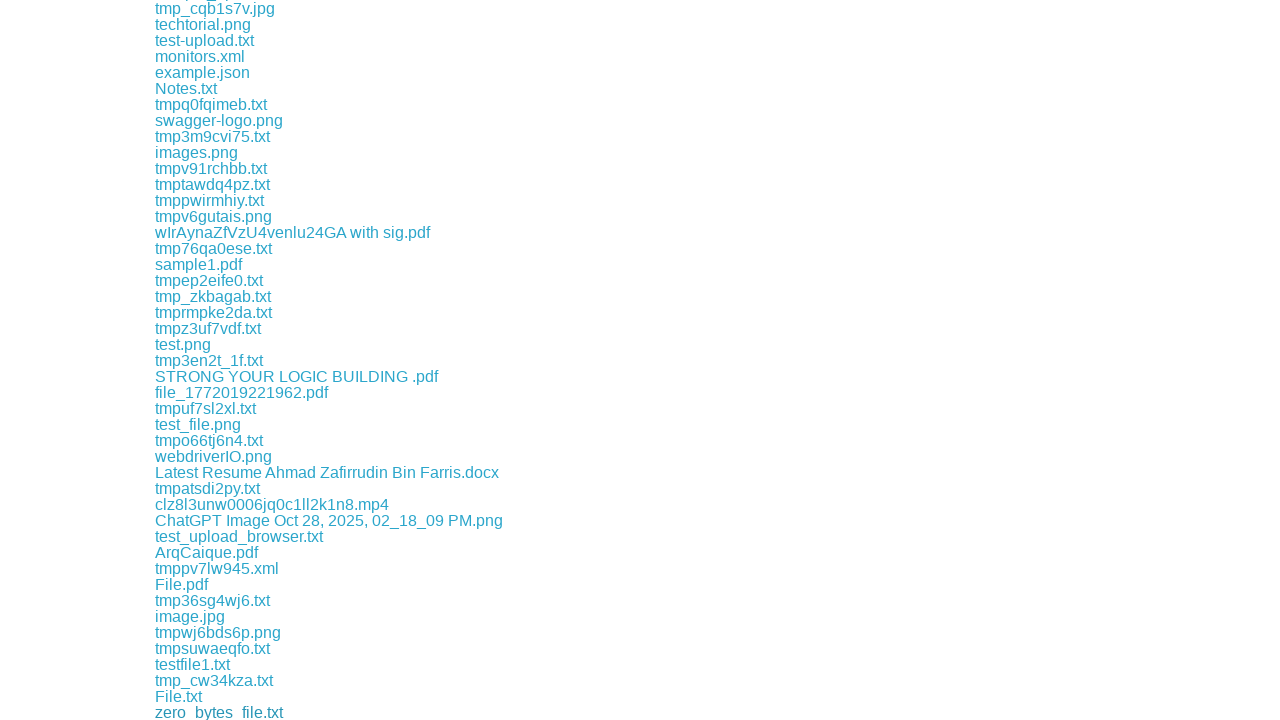

Waited 500ms for download to initiate
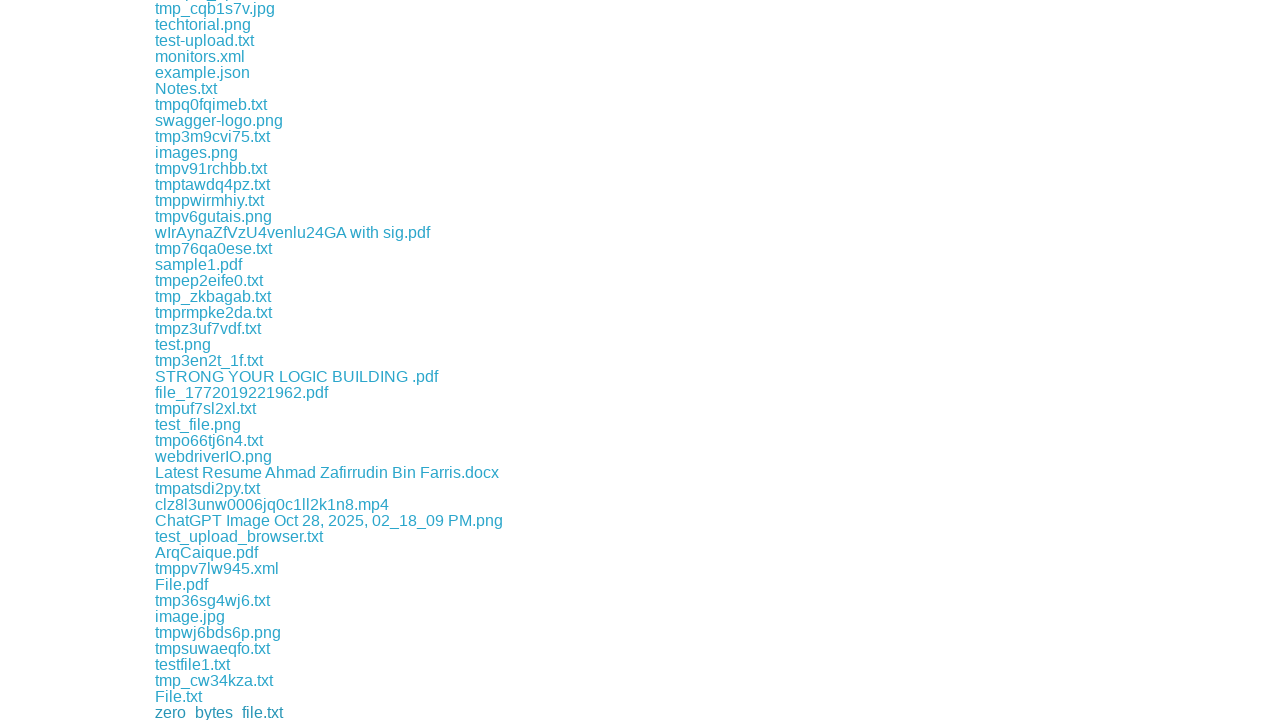

Clicked download link 189 to initiate file download at (217, 712) on a >> nth=189
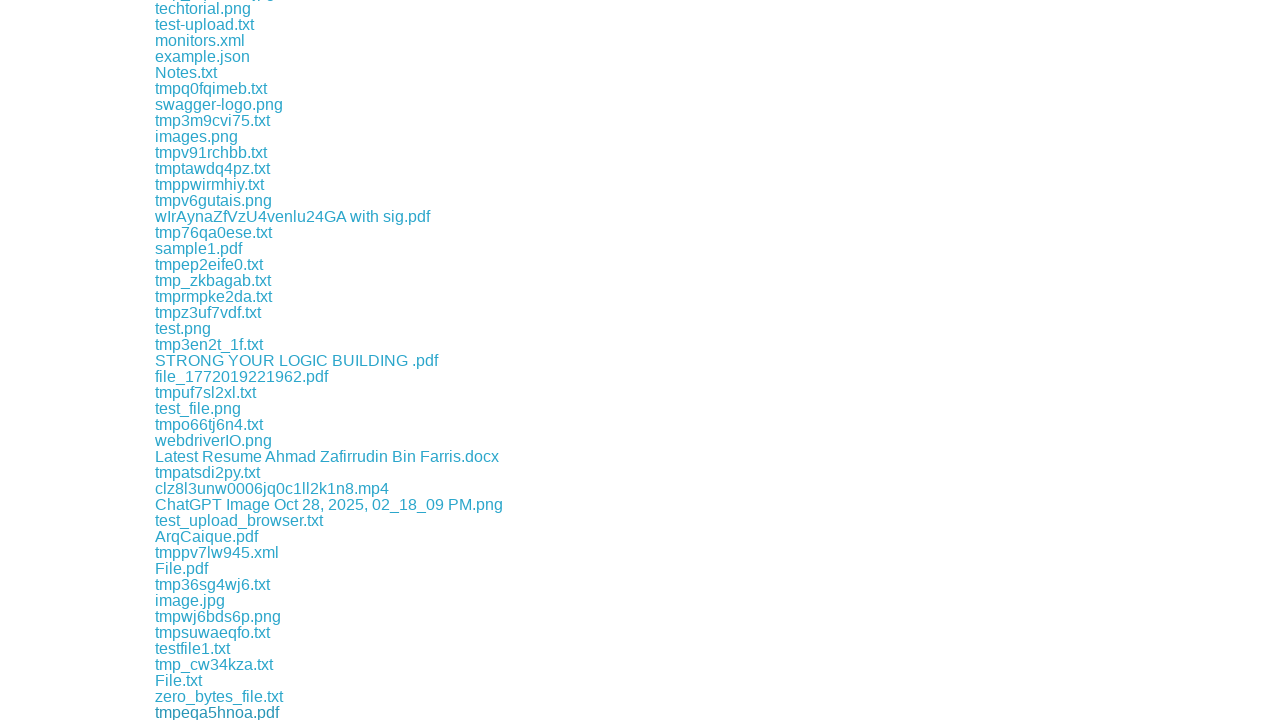

Waited 500ms for download to initiate
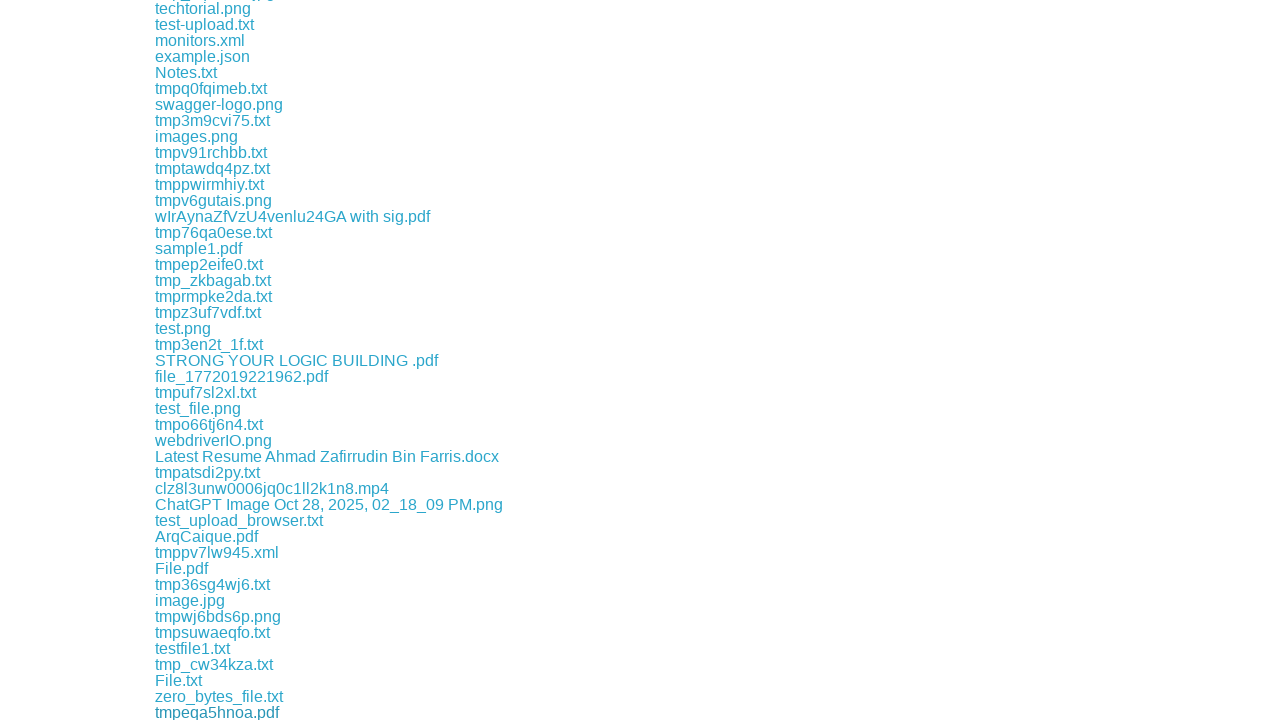

Clicked download link 190 to initiate file download at (208, 712) on a >> nth=190
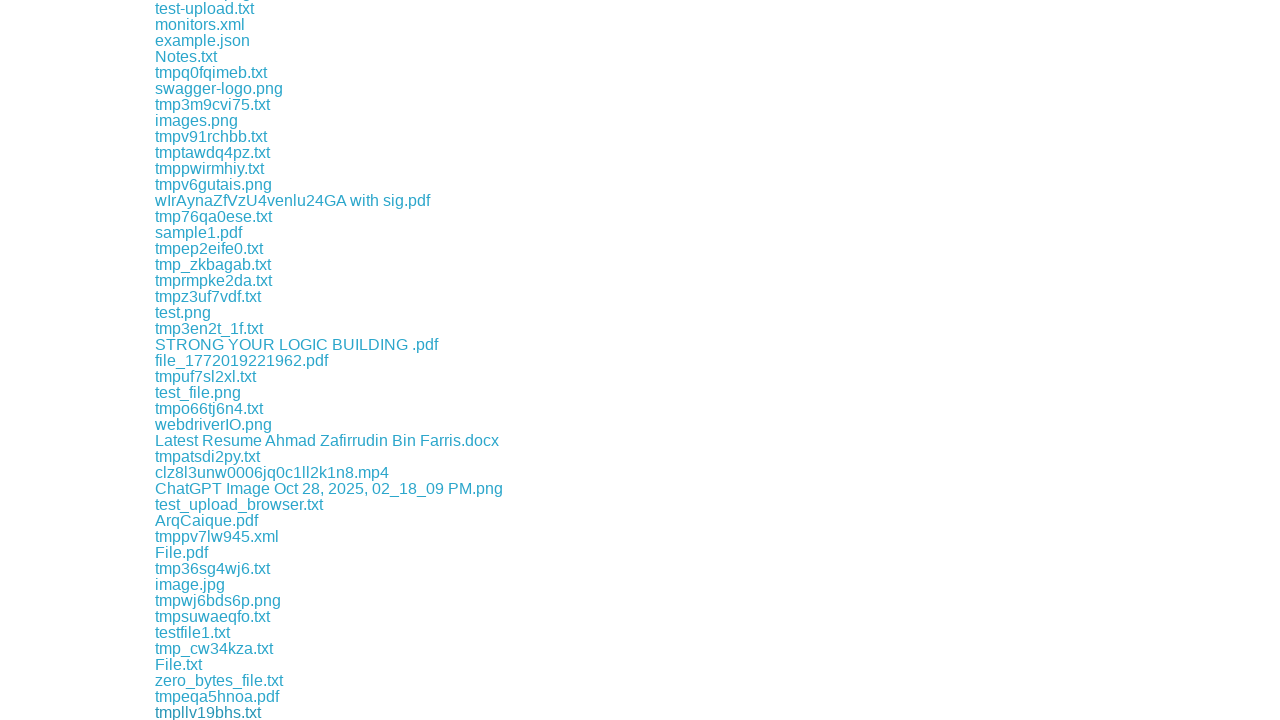

Waited 500ms for download to initiate
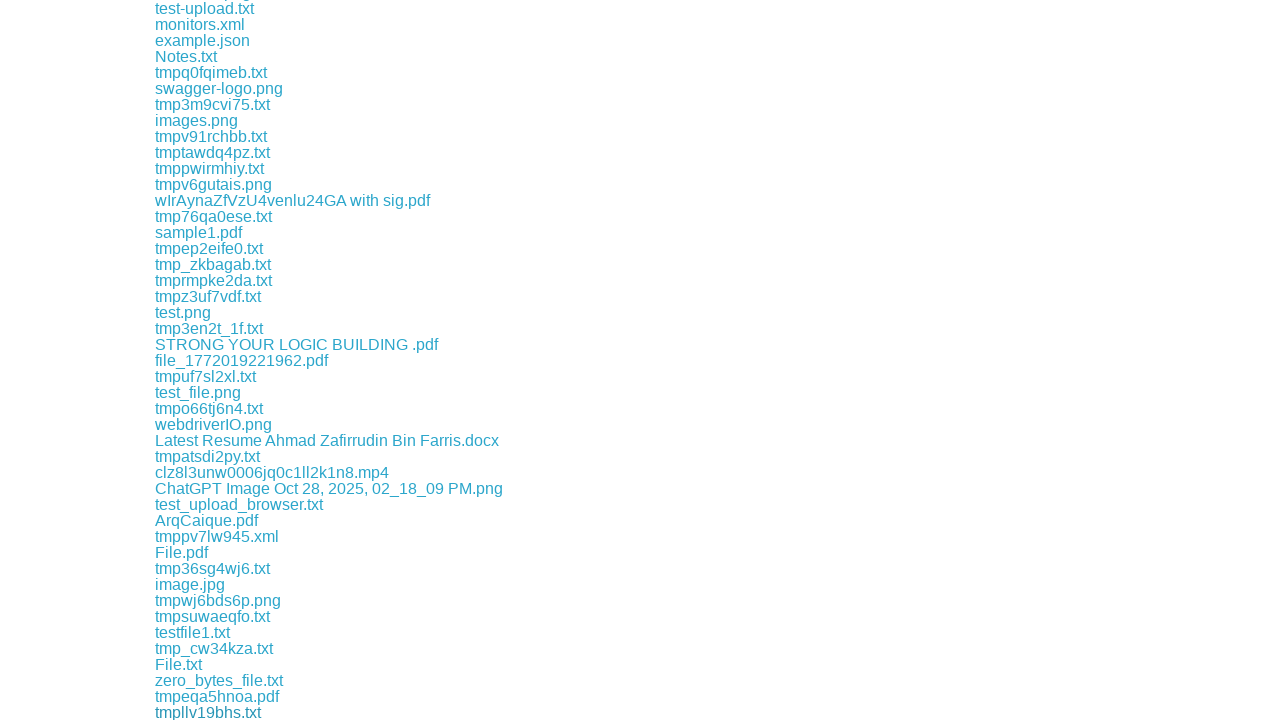

Clicked download link 191 to initiate file download at (223, 712) on a >> nth=191
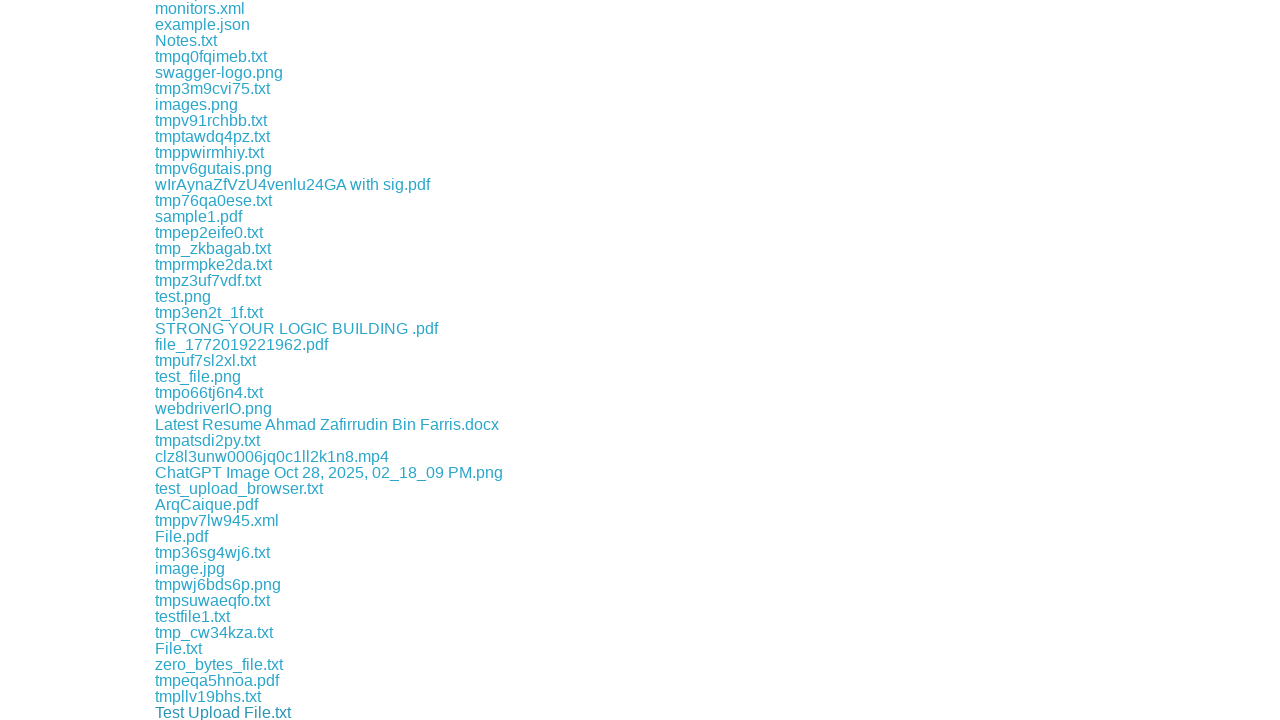

Waited 500ms for download to initiate
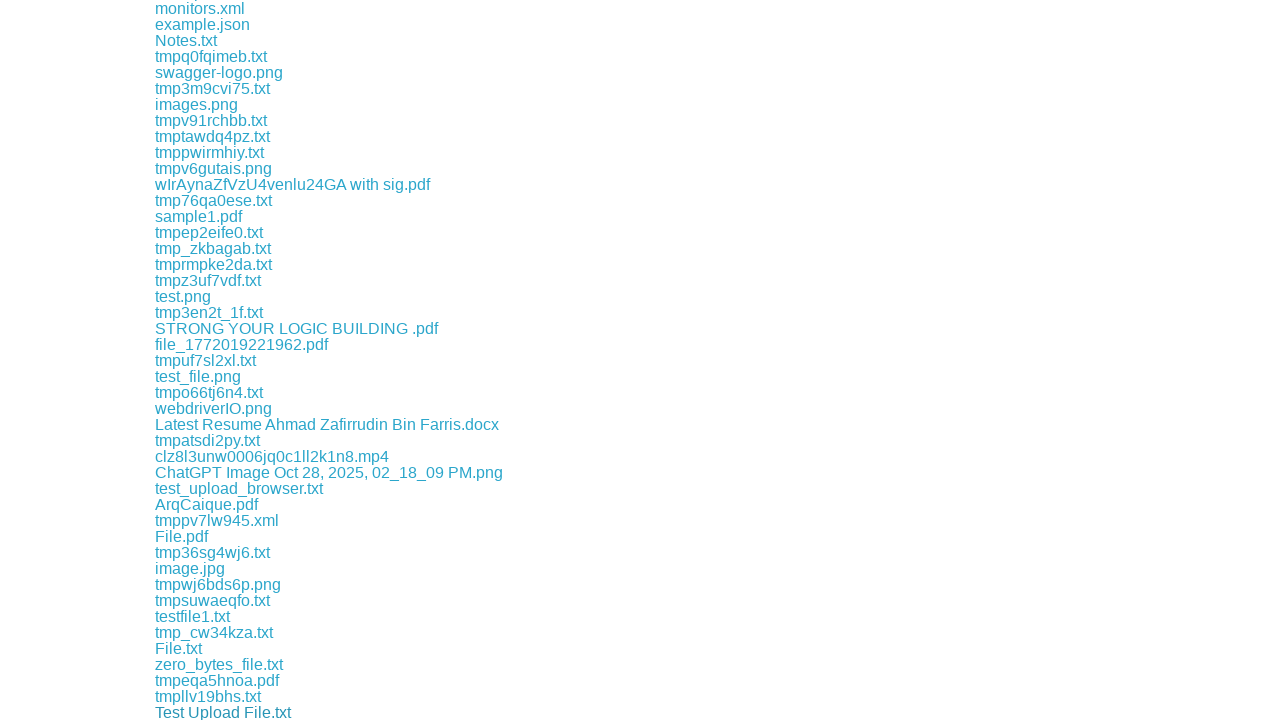

Clicked download link 192 to initiate file download at (190, 712) on a >> nth=192
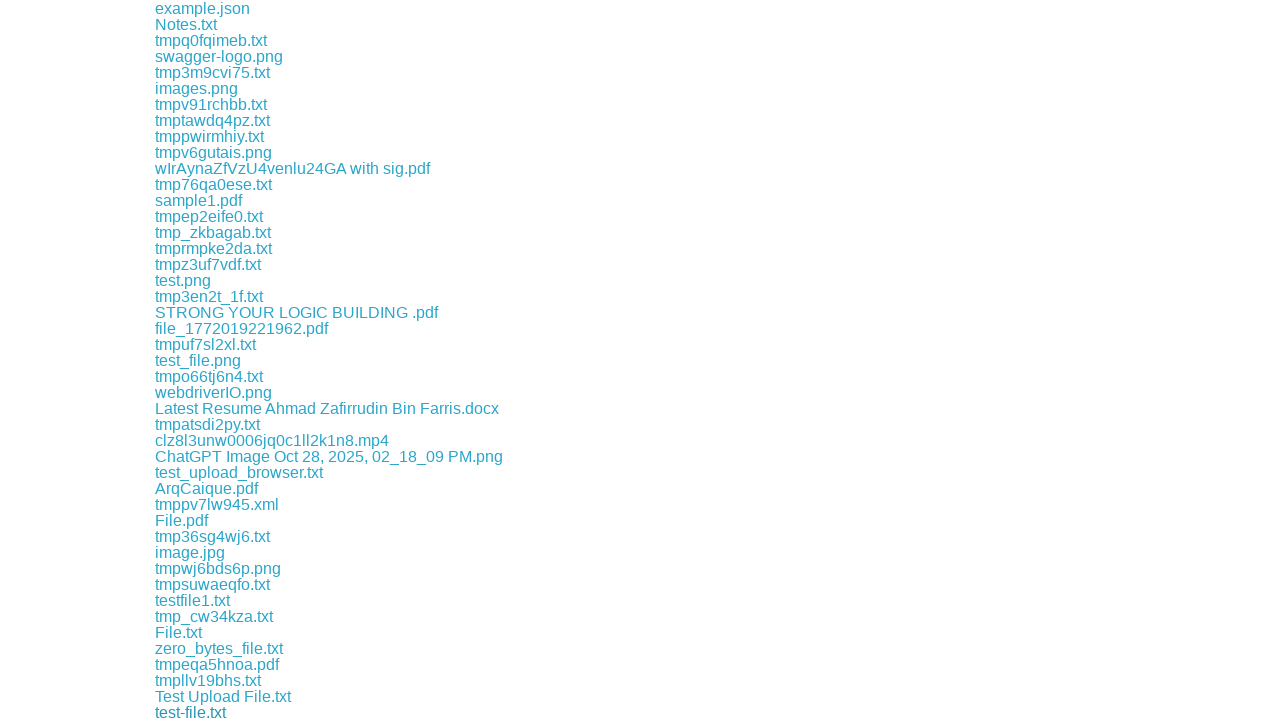

Waited 500ms for download to initiate
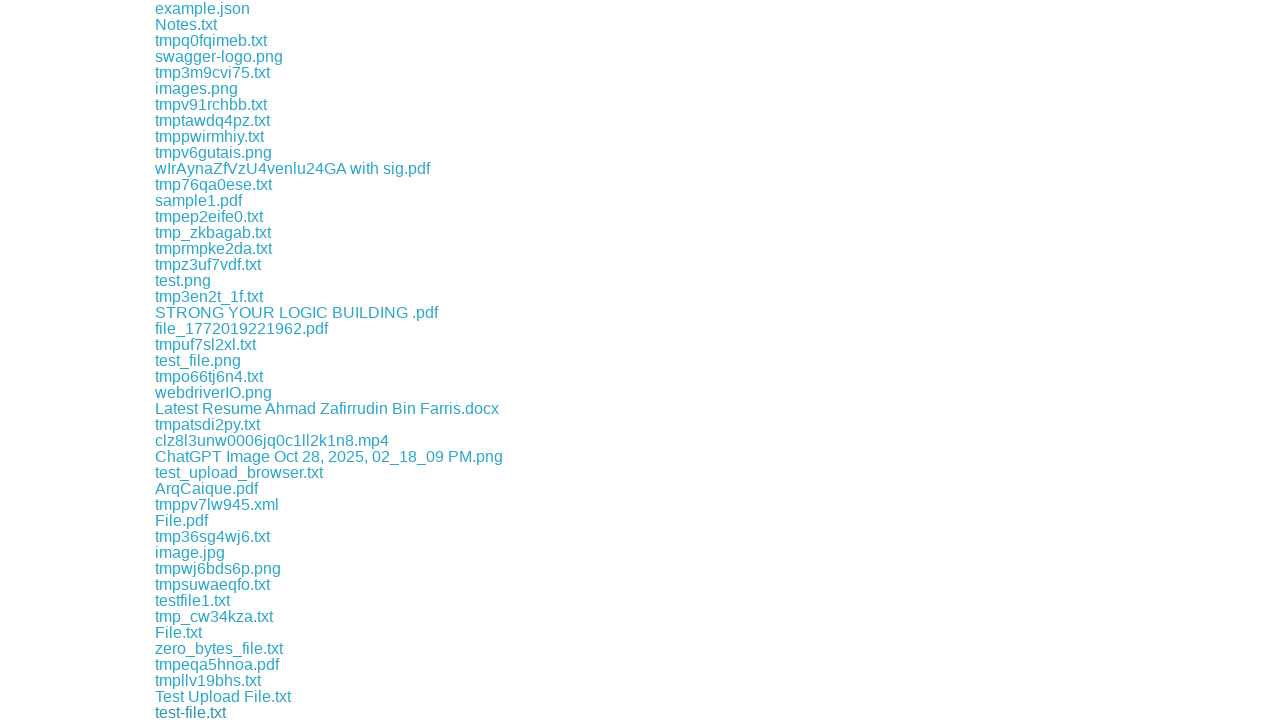

Clicked download link 193 to initiate file download at (260, 712) on a >> nth=193
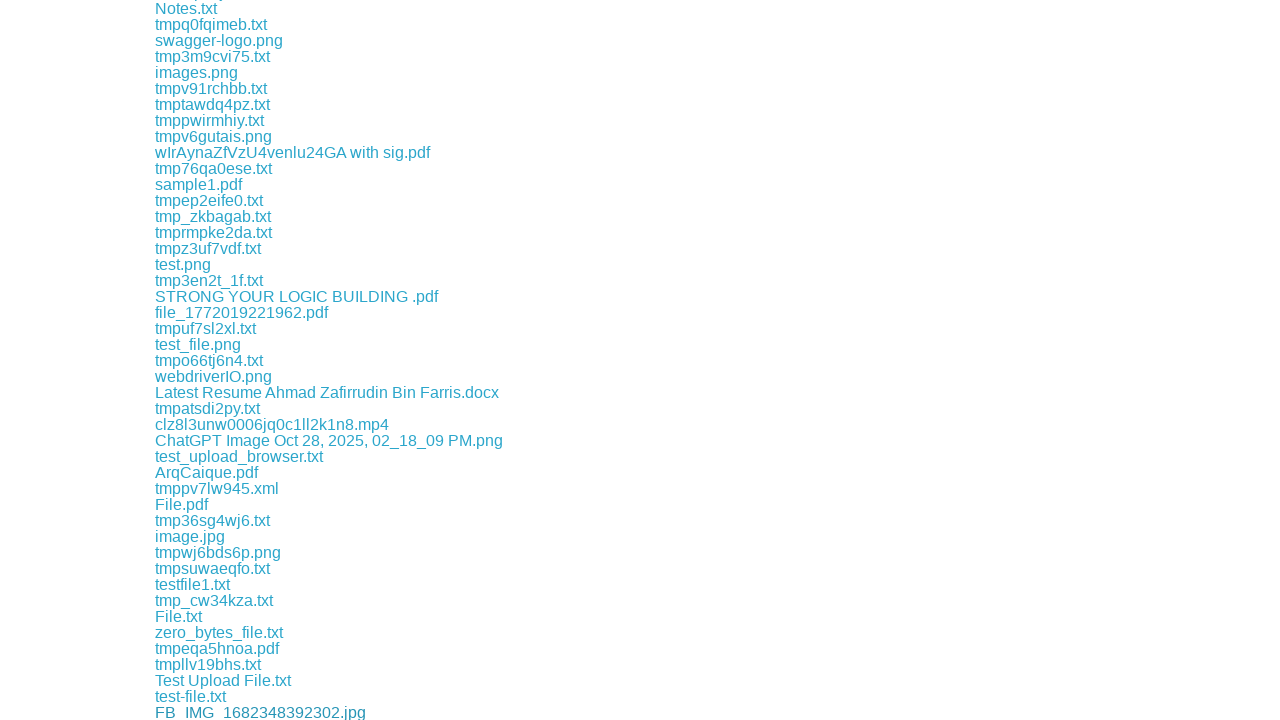

Waited 500ms for download to initiate
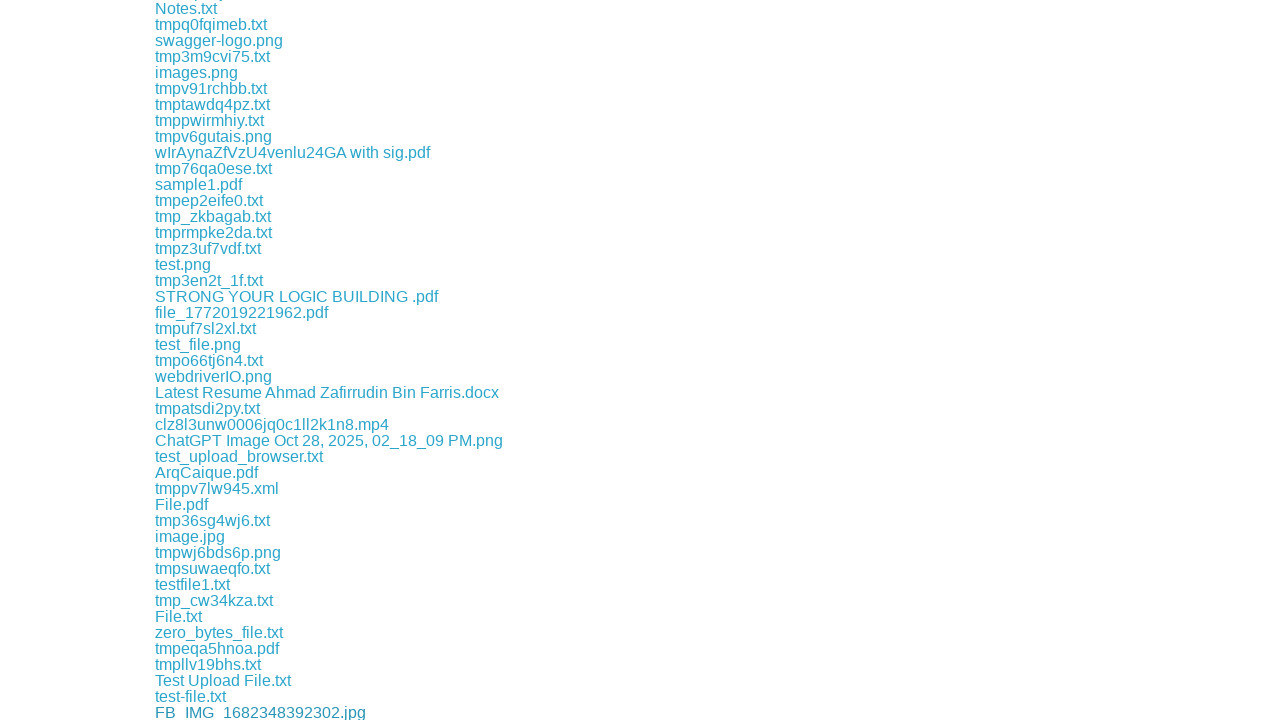

Clicked download link 194 to initiate file download at (186, 712) on a >> nth=194
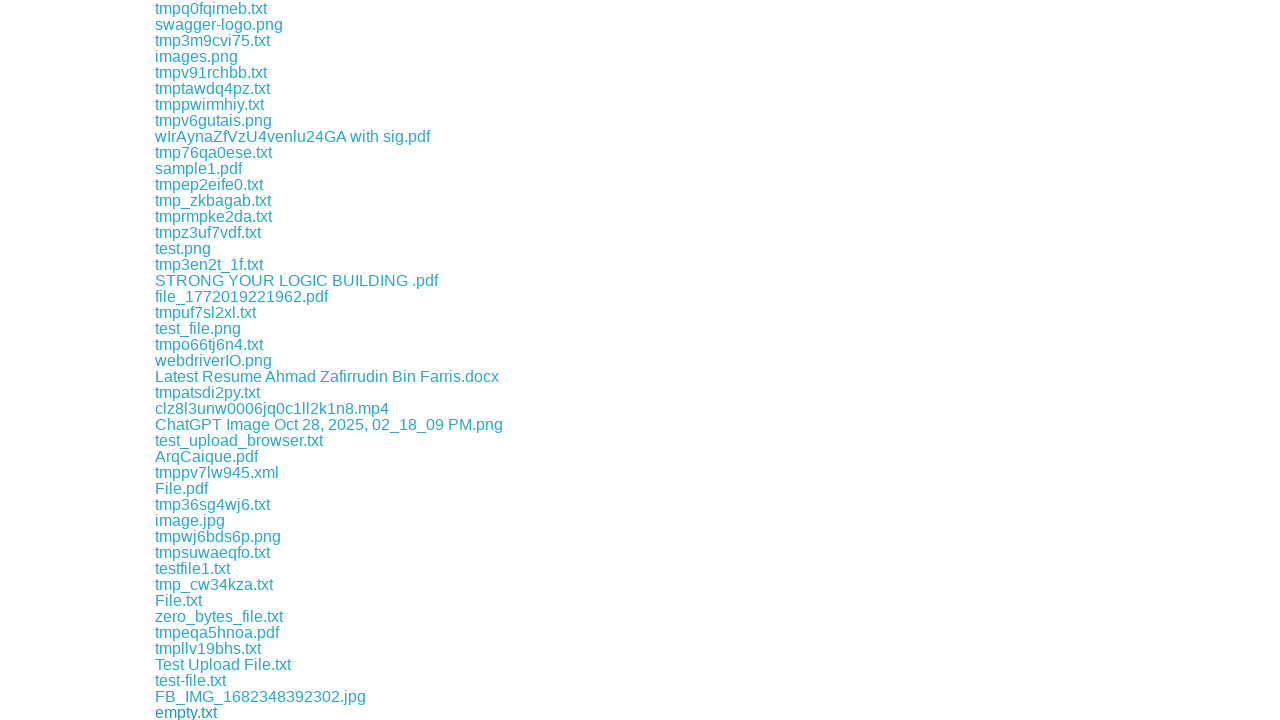

Waited 500ms for download to initiate
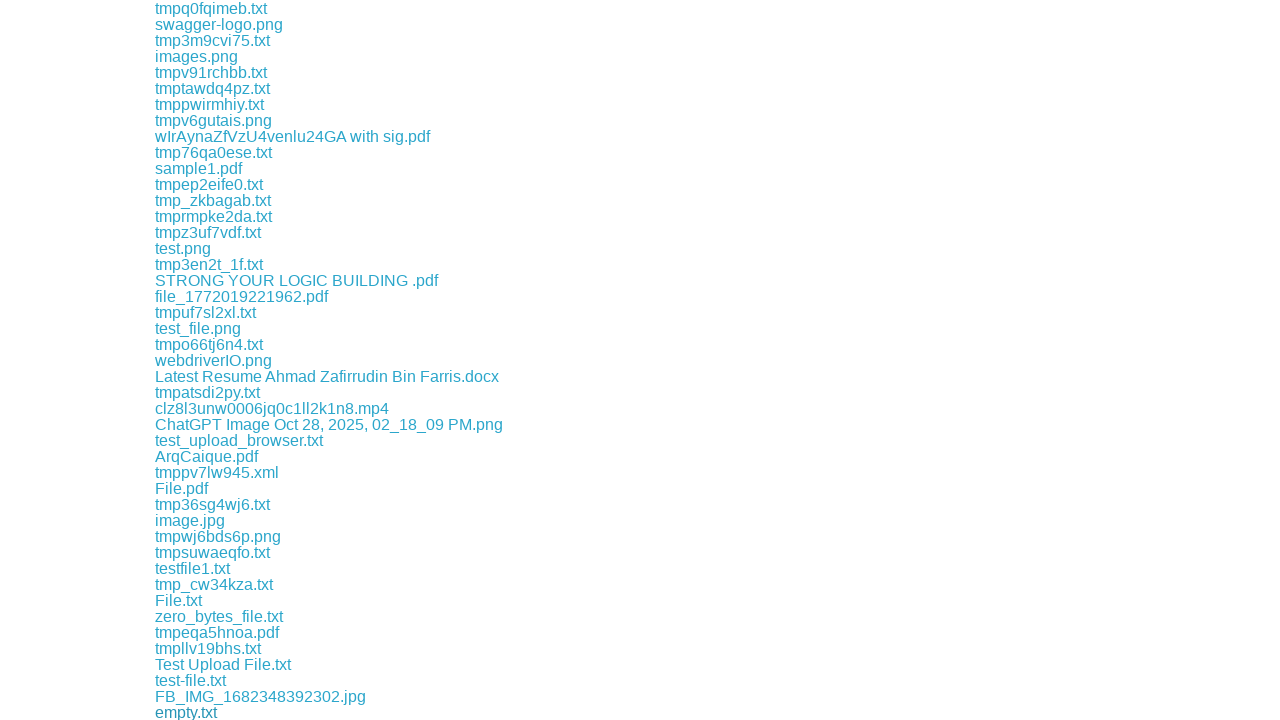

Clicked download link 195 to initiate file download at (215, 712) on a >> nth=195
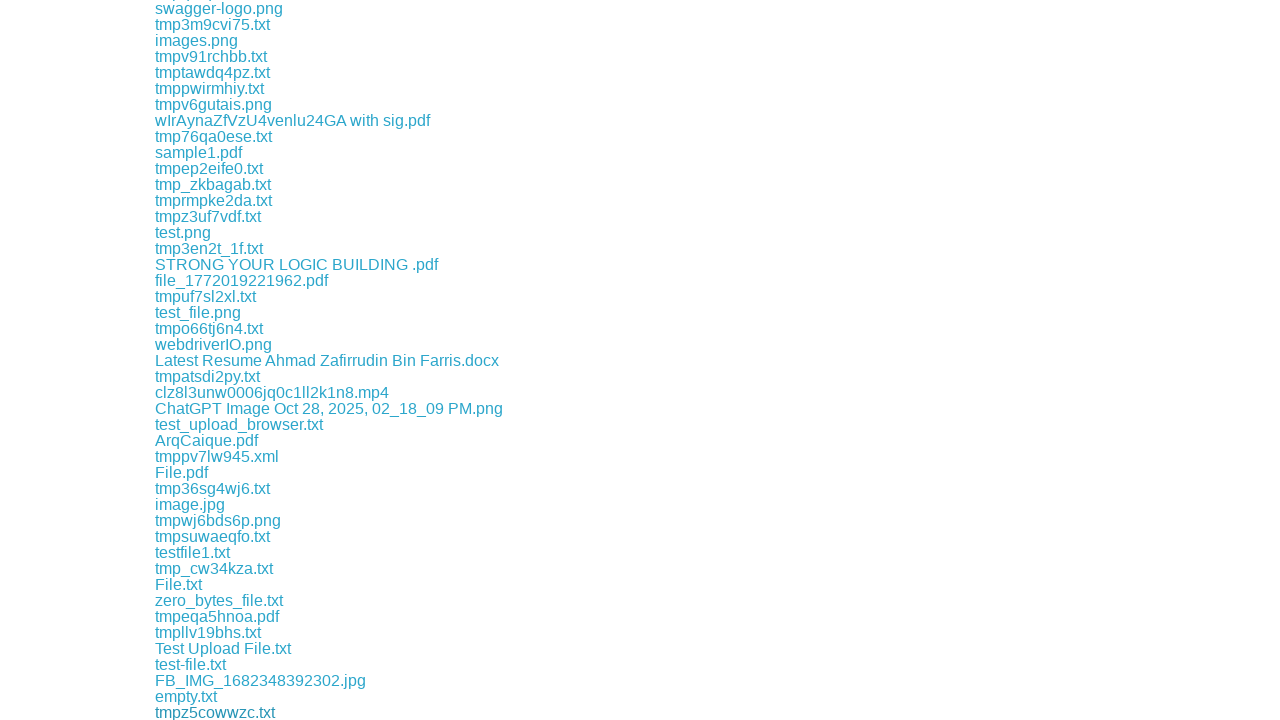

Waited 500ms for download to initiate
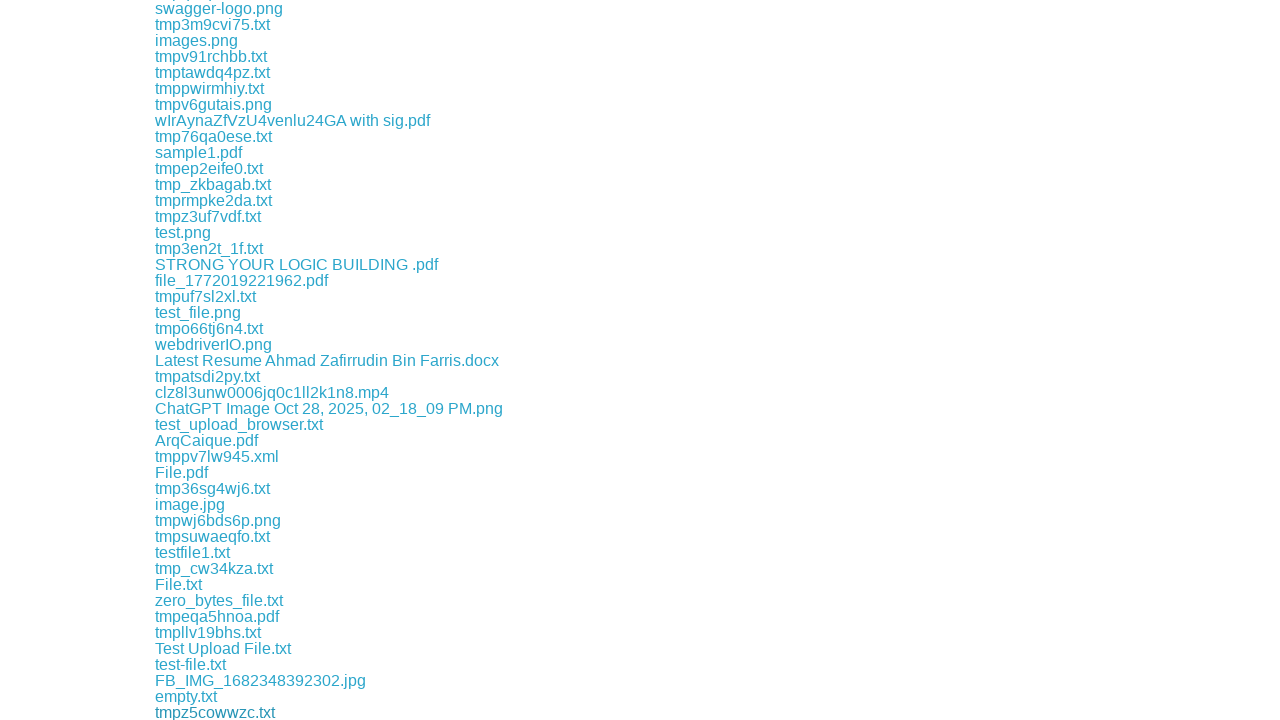

Clicked download link 196 to initiate file download at (347, 712) on a >> nth=196
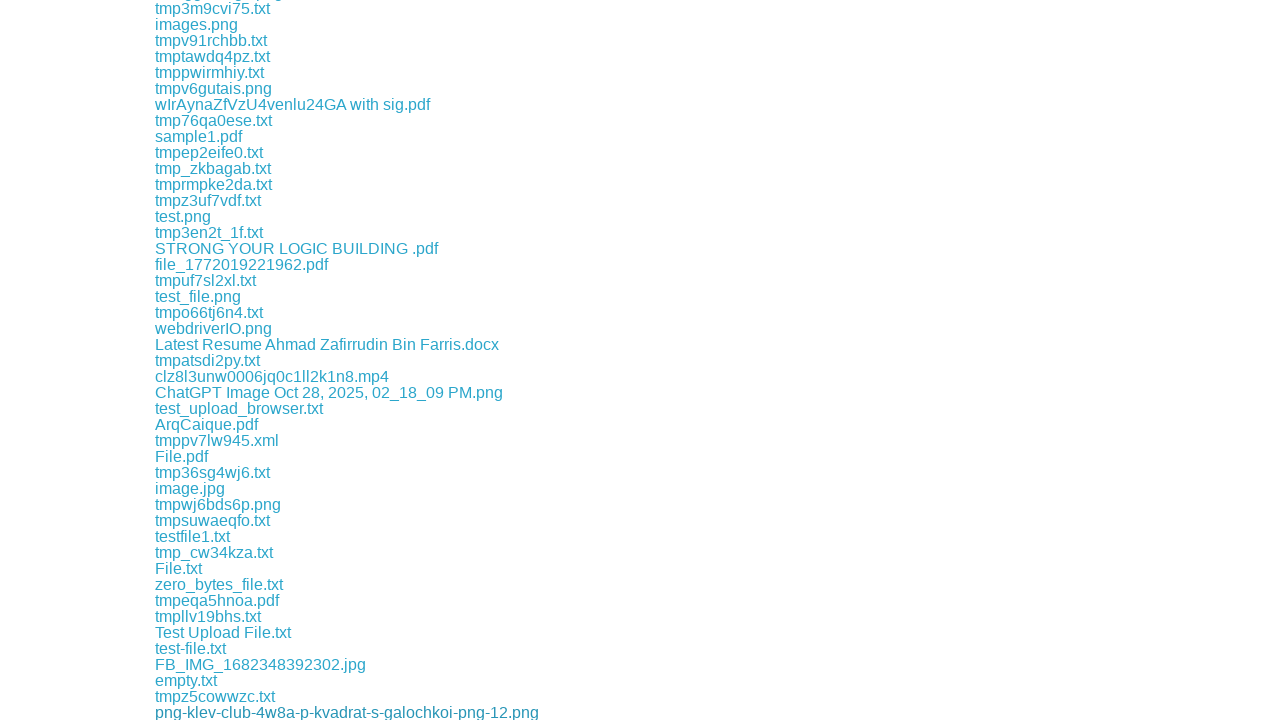

Waited 500ms for download to initiate
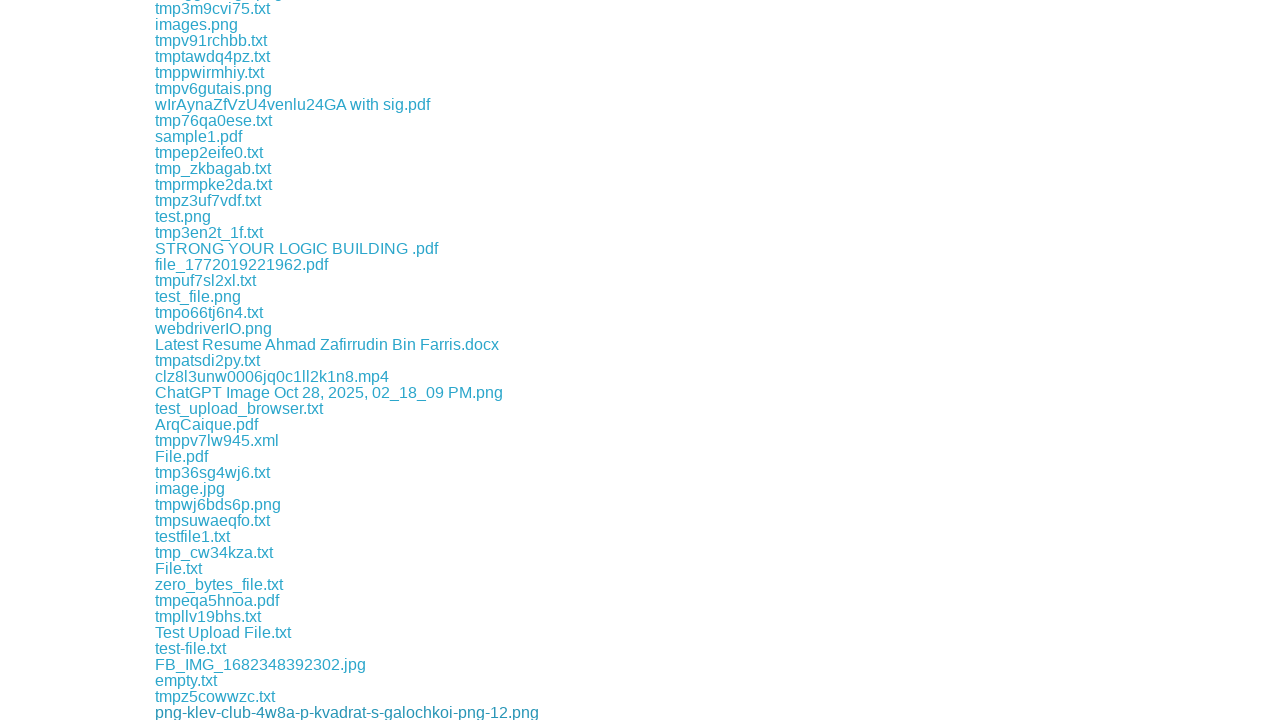

Clicked download link 197 to initiate file download at (212, 712) on a >> nth=197
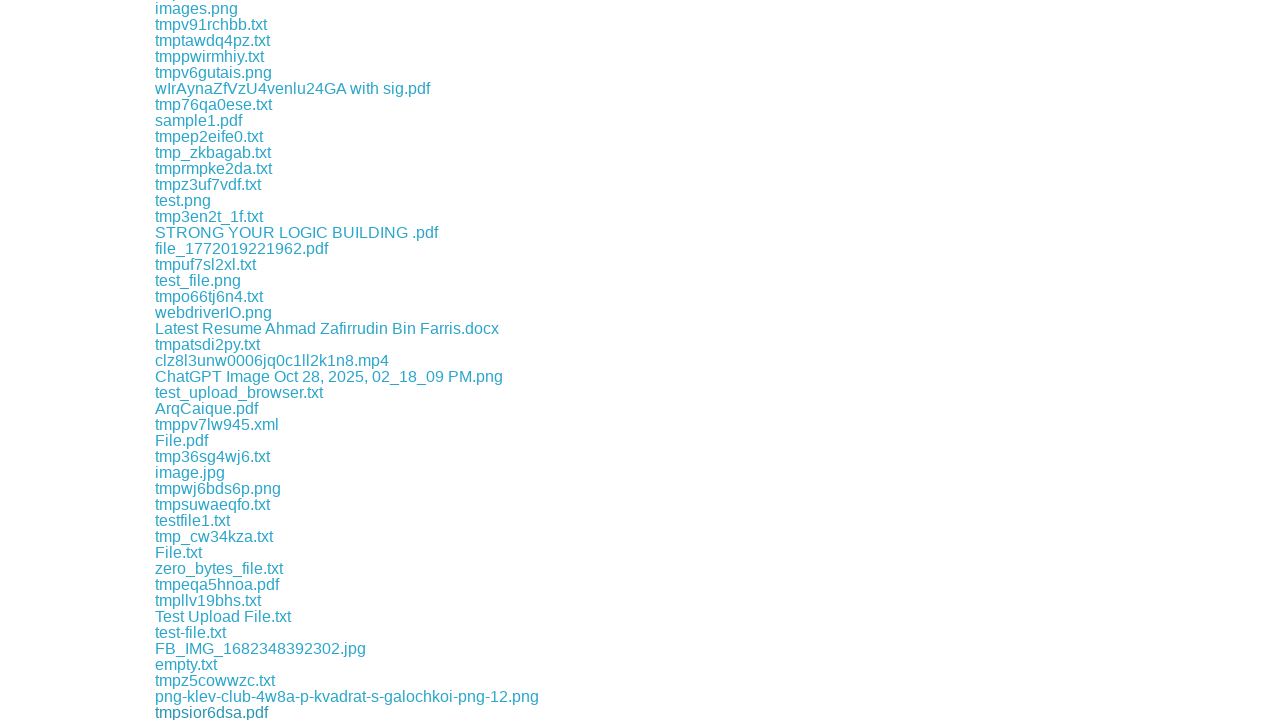

Waited 500ms for download to initiate
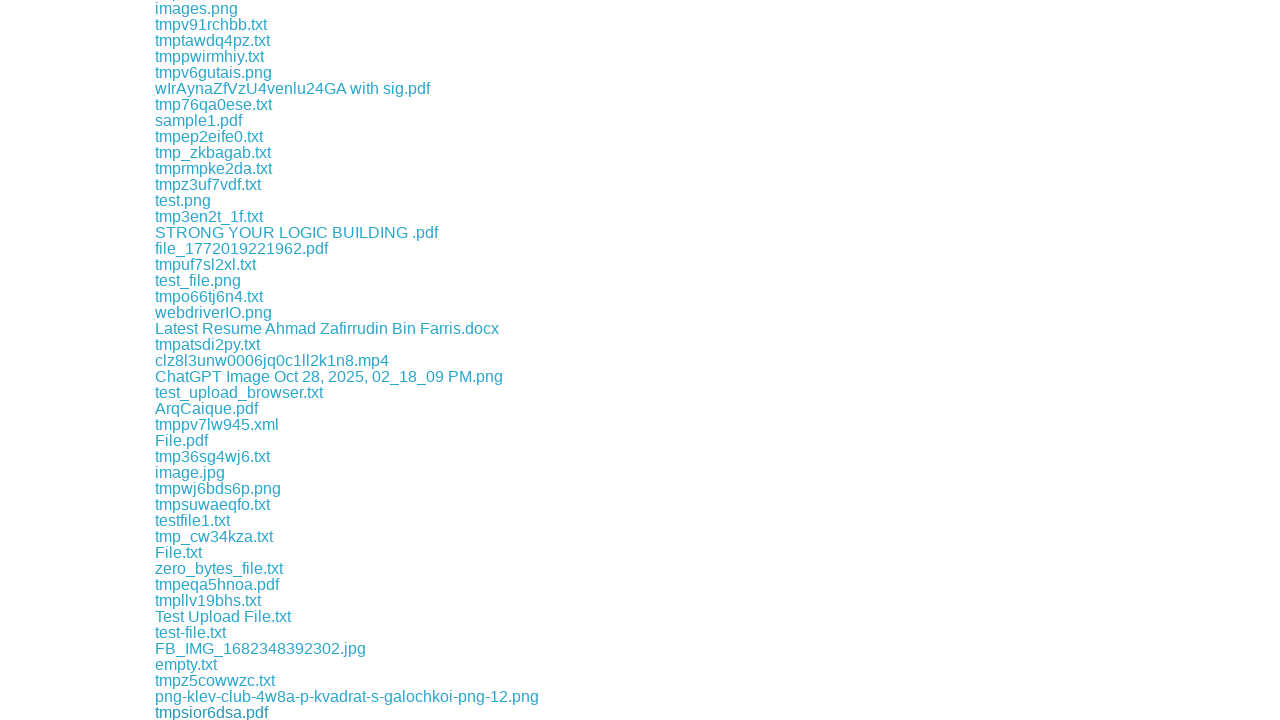

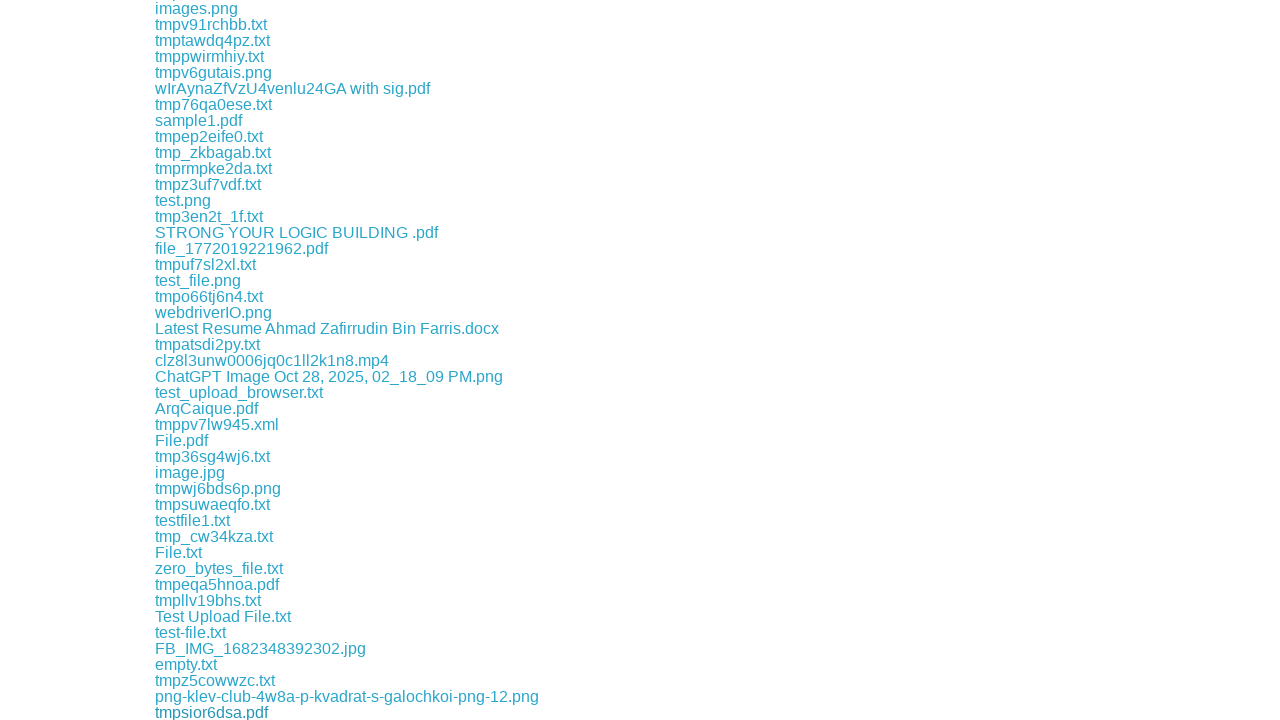